Tests adding 100 todo items sequentially and verifies the item count updates correctly after each addition

Starting URL: https://todomvc.com/examples/react/dist/

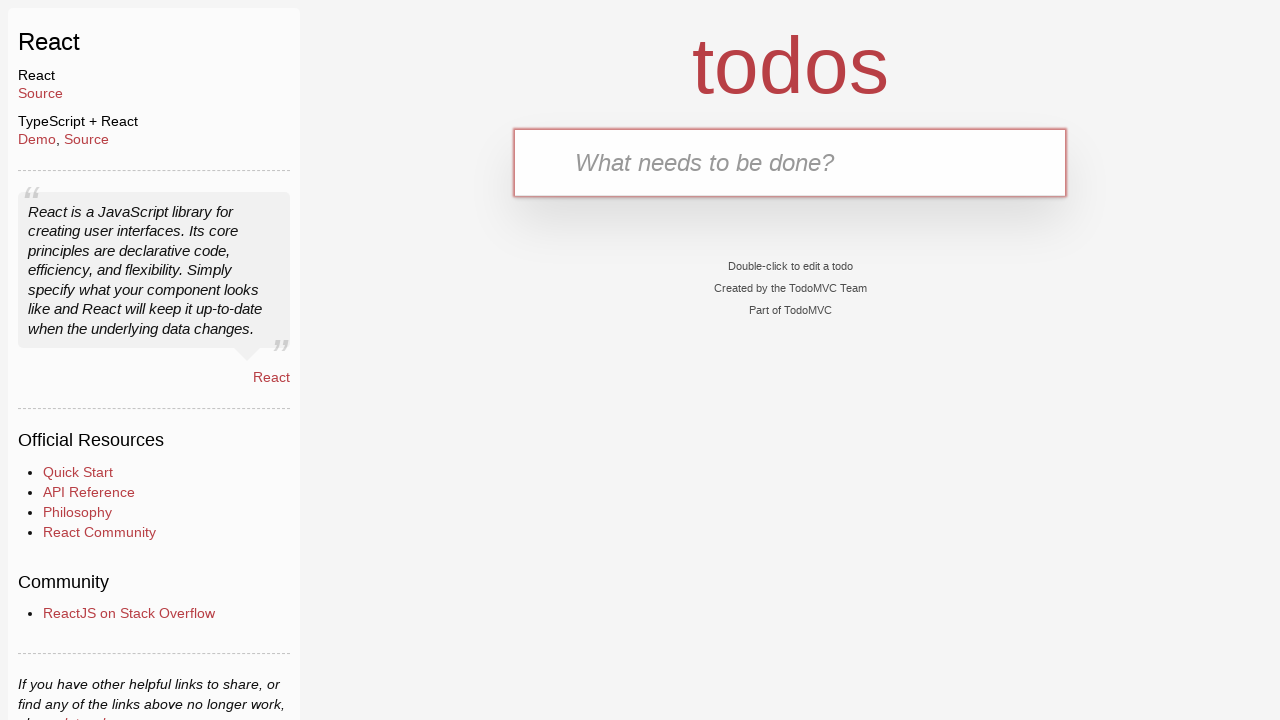

Waited for todo input field to load
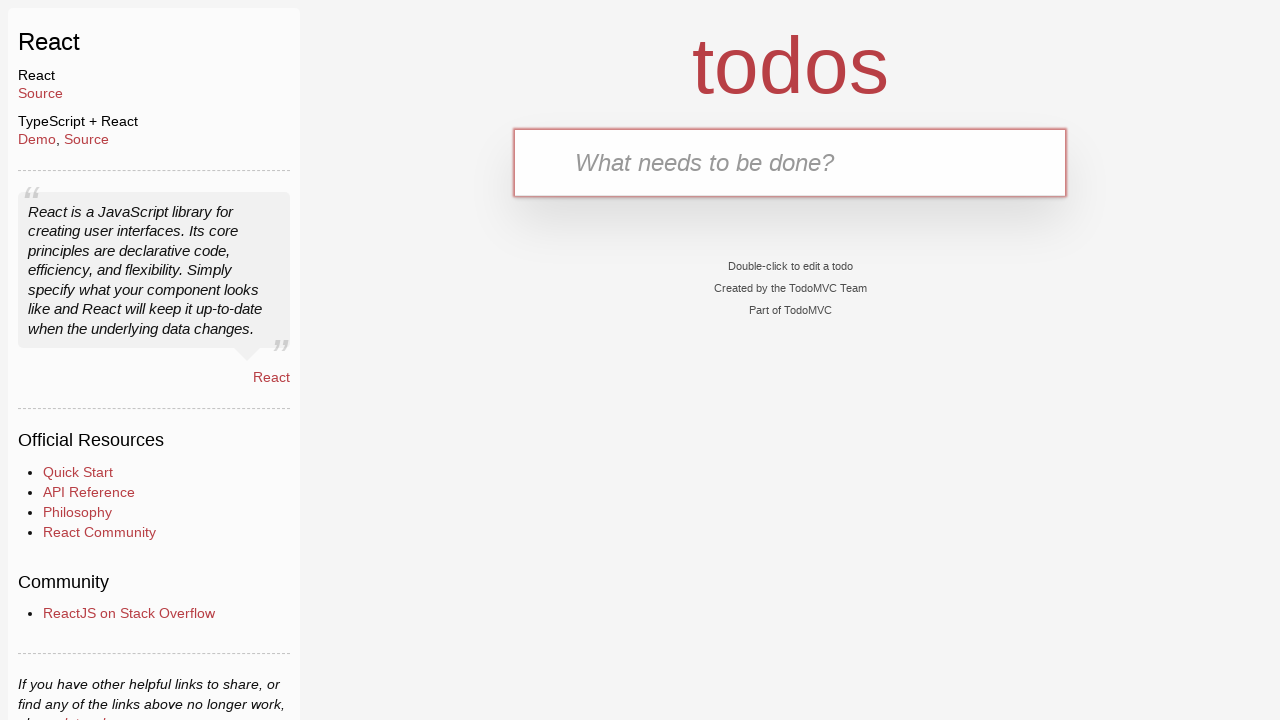

Filled todo input field with 'test1' on .new-todo
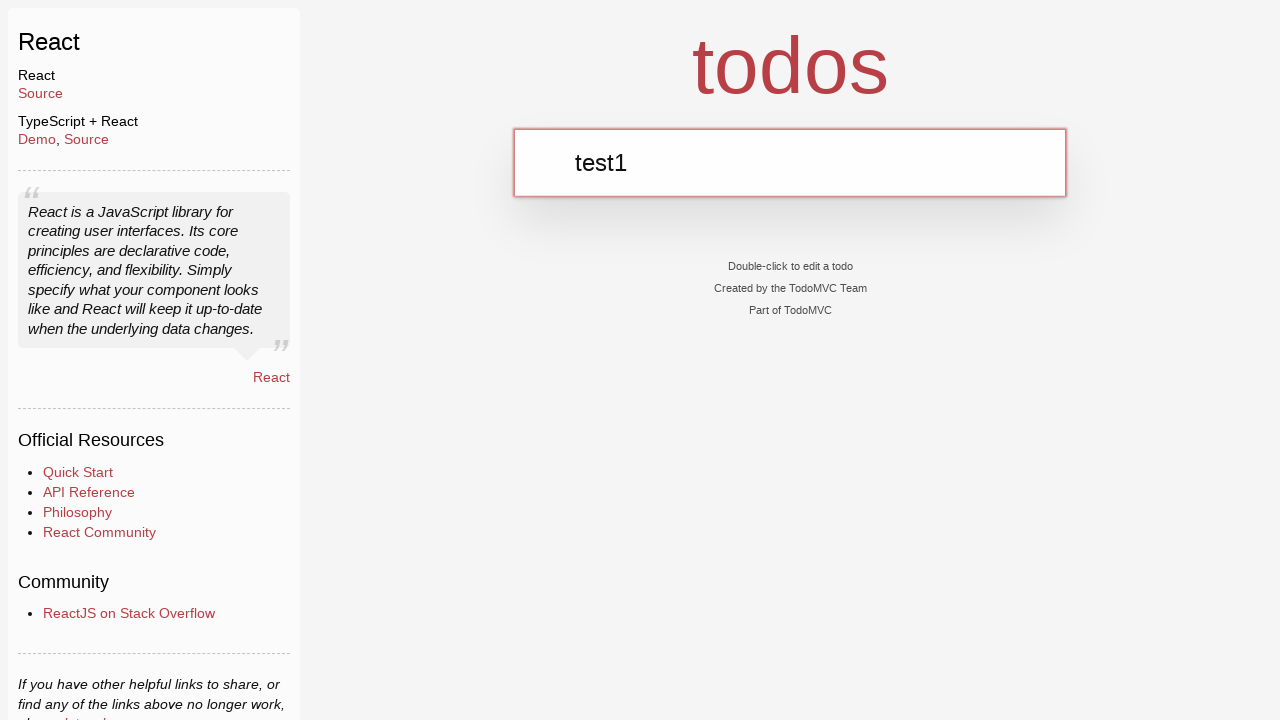

Pressed Enter to add todo item 1 on .new-todo
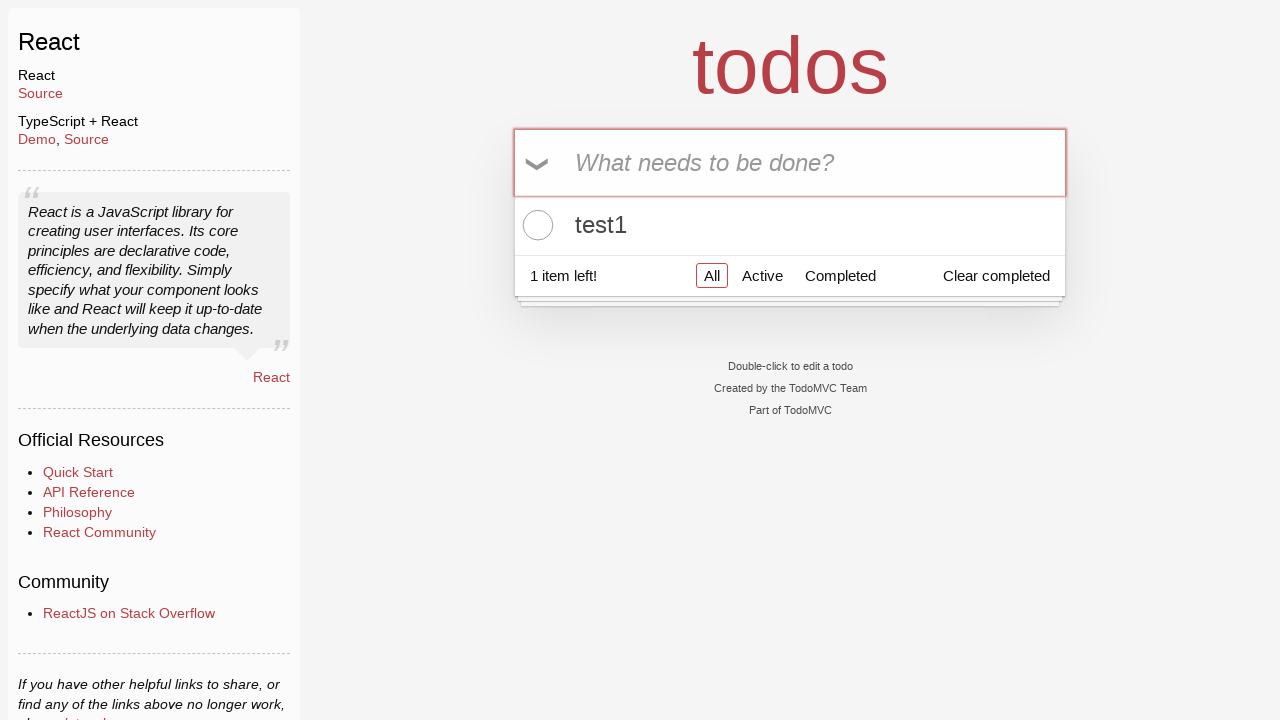

Waited for todo count element to be visible
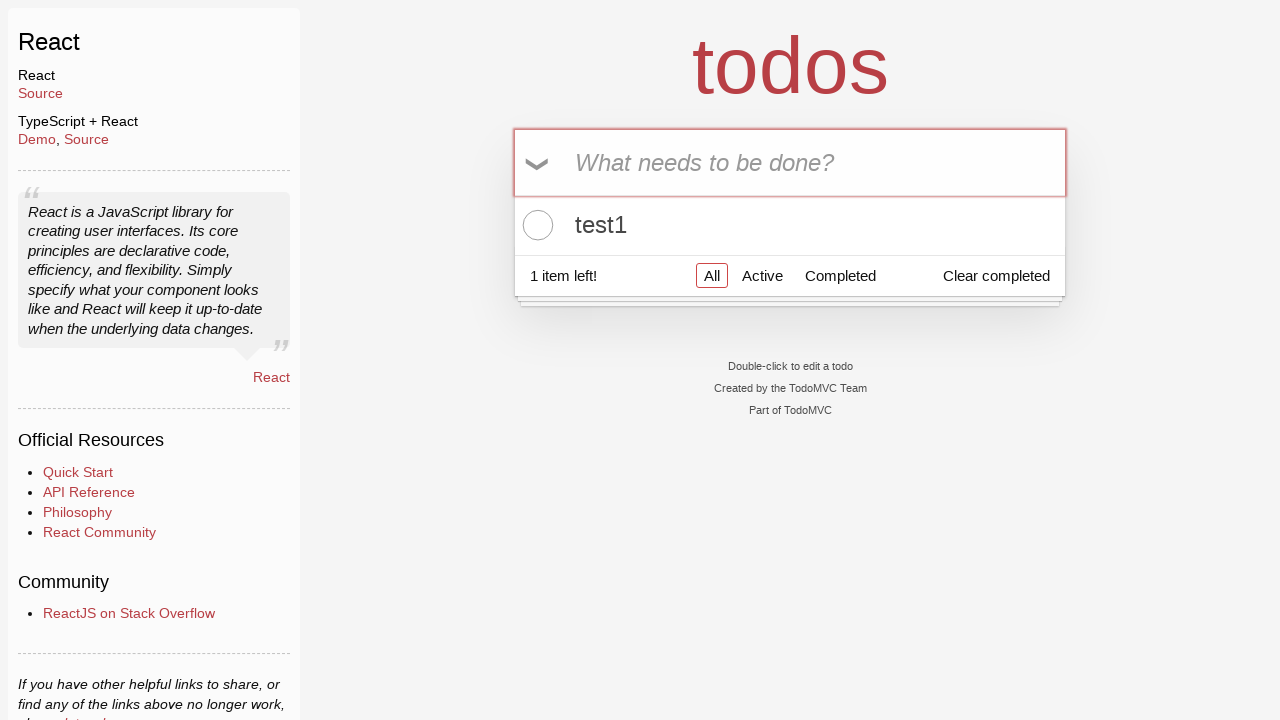

Retrieved todo count text: '1 item left!'
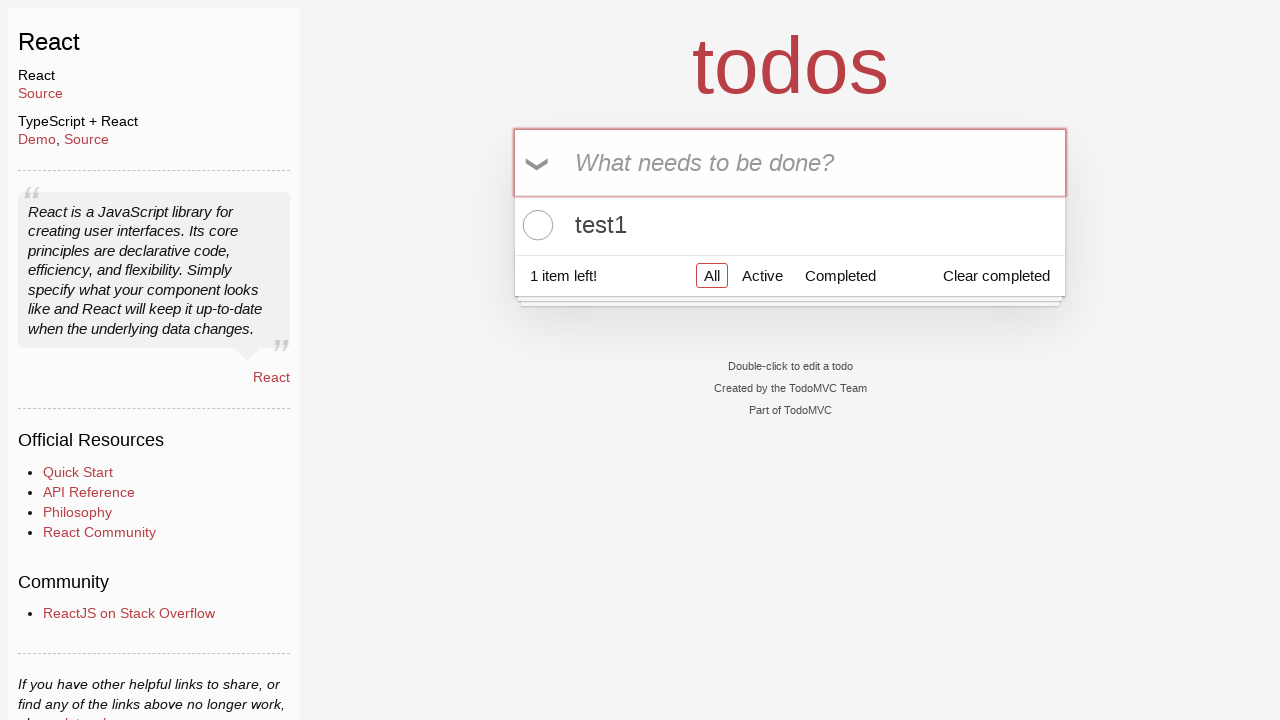

Verified that todo count contains '1 item left' (item 1 of 100)
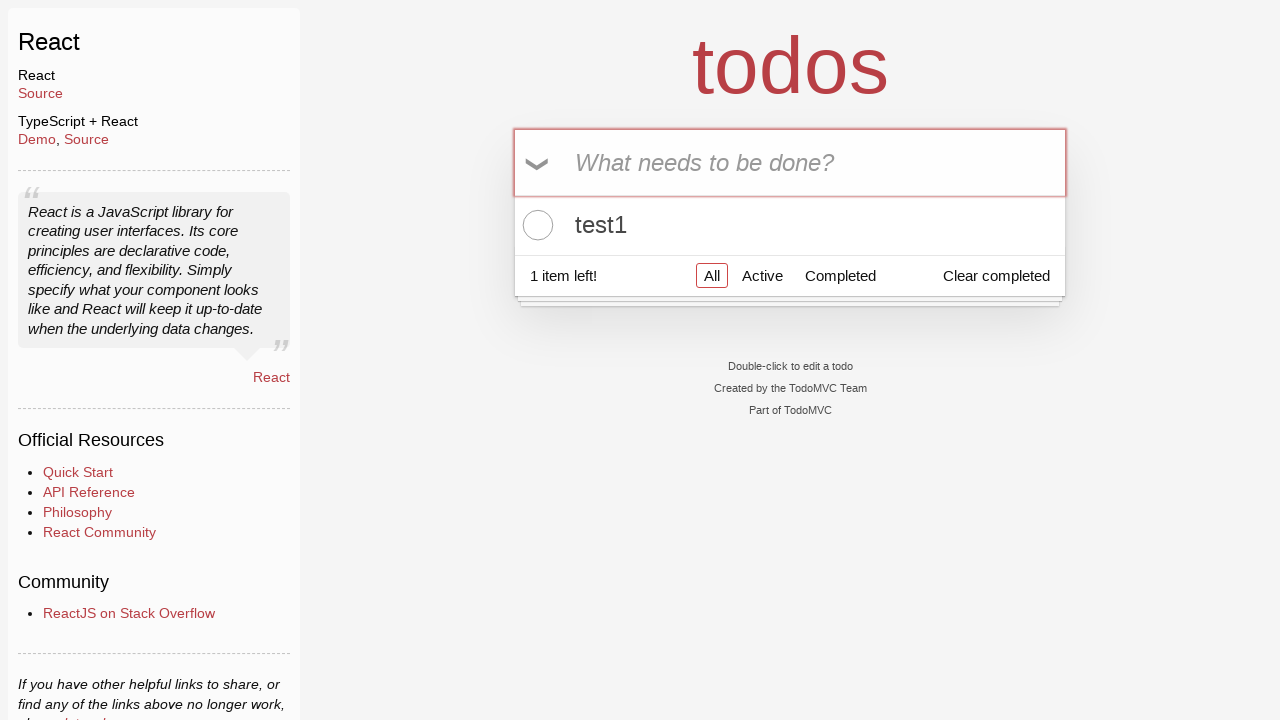

Filled todo input field with 'test2' on .new-todo
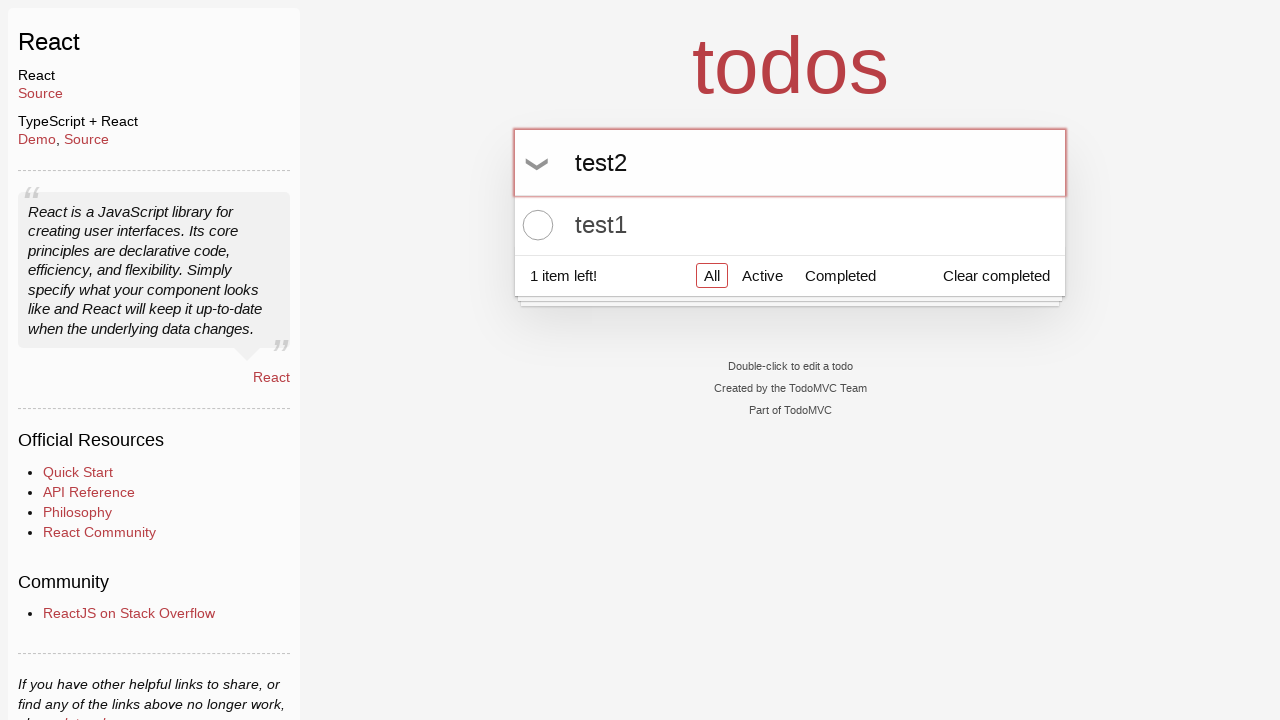

Pressed Enter to add todo item 2 on .new-todo
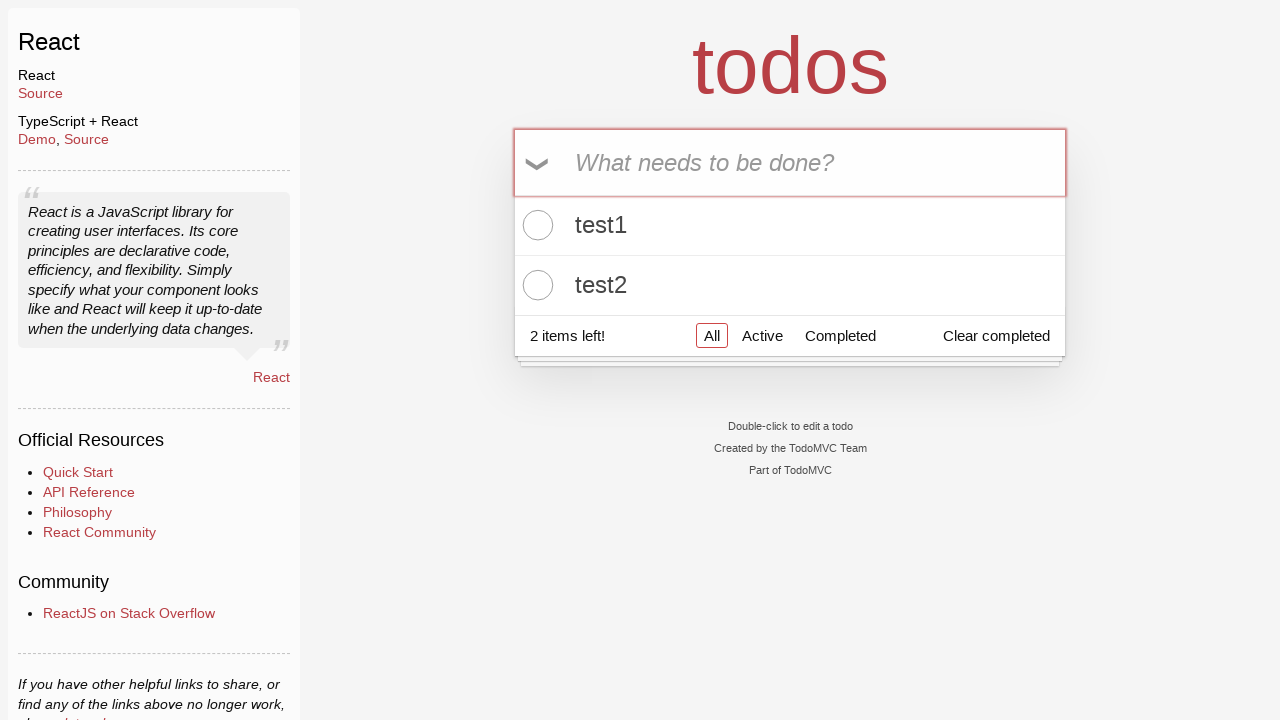

Waited for todo count element to be visible
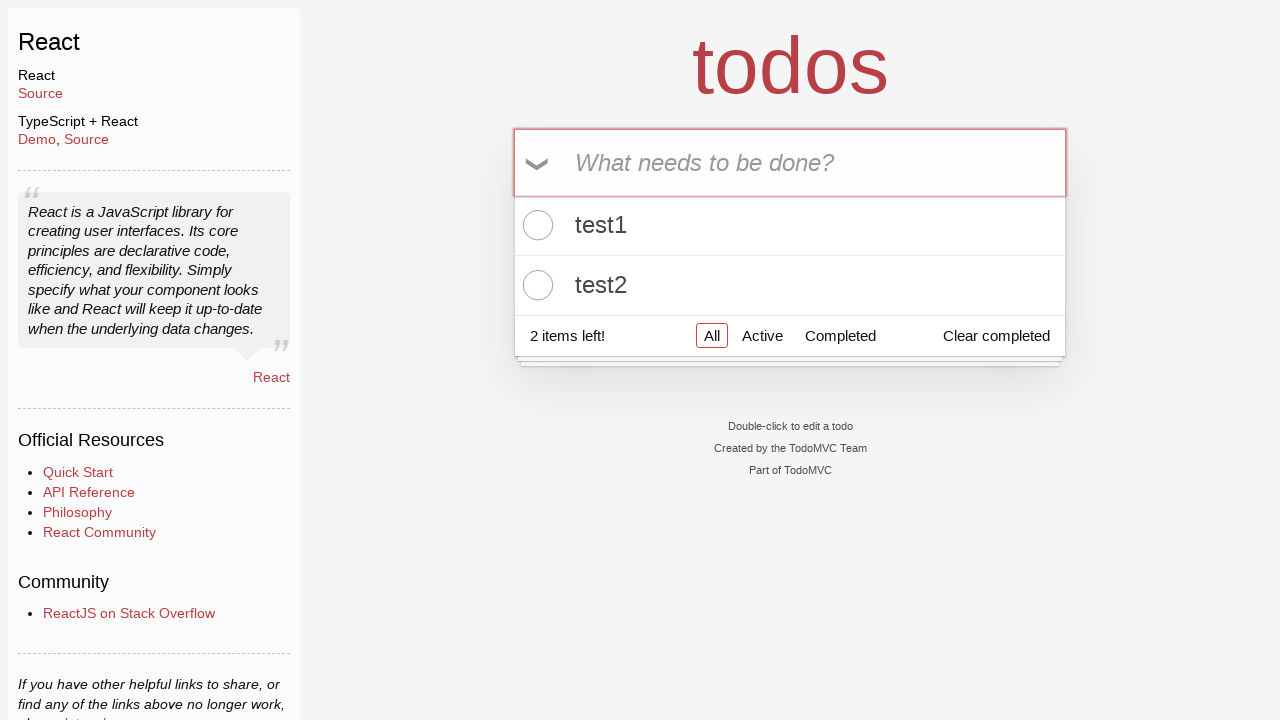

Retrieved todo count text: '2 items left!'
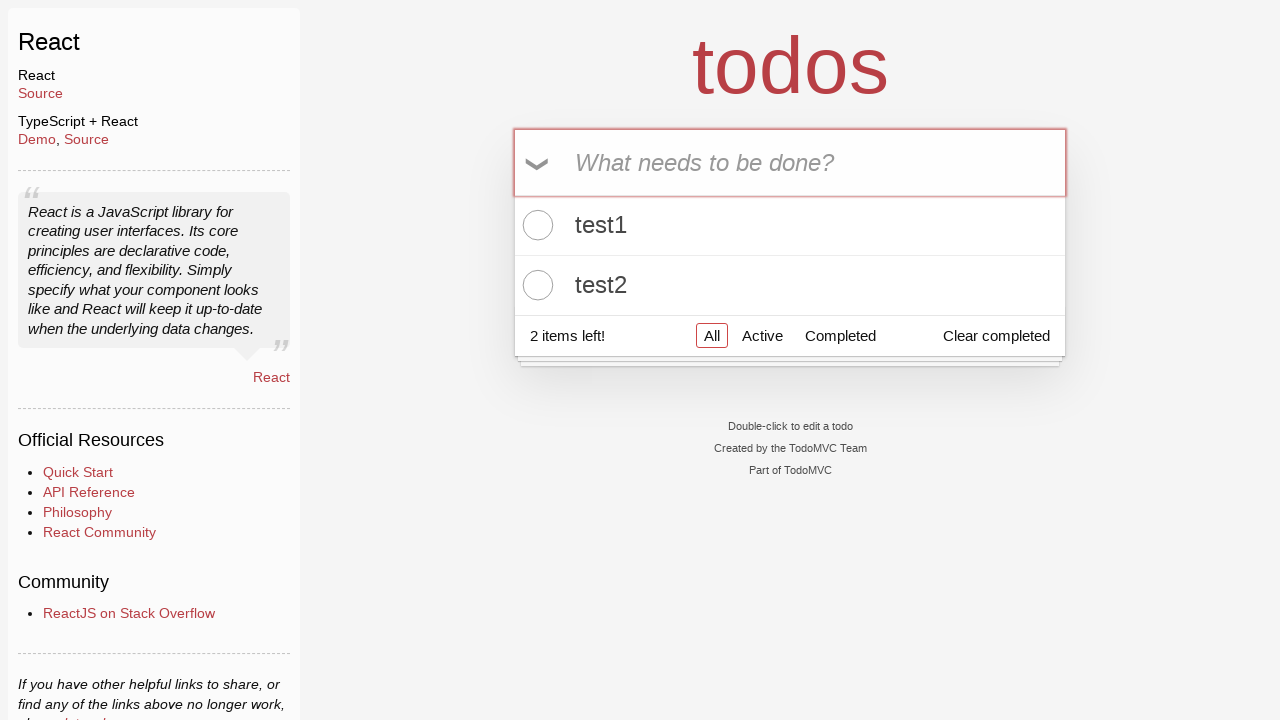

Verified that todo count contains '2 items left' (item 2 of 100)
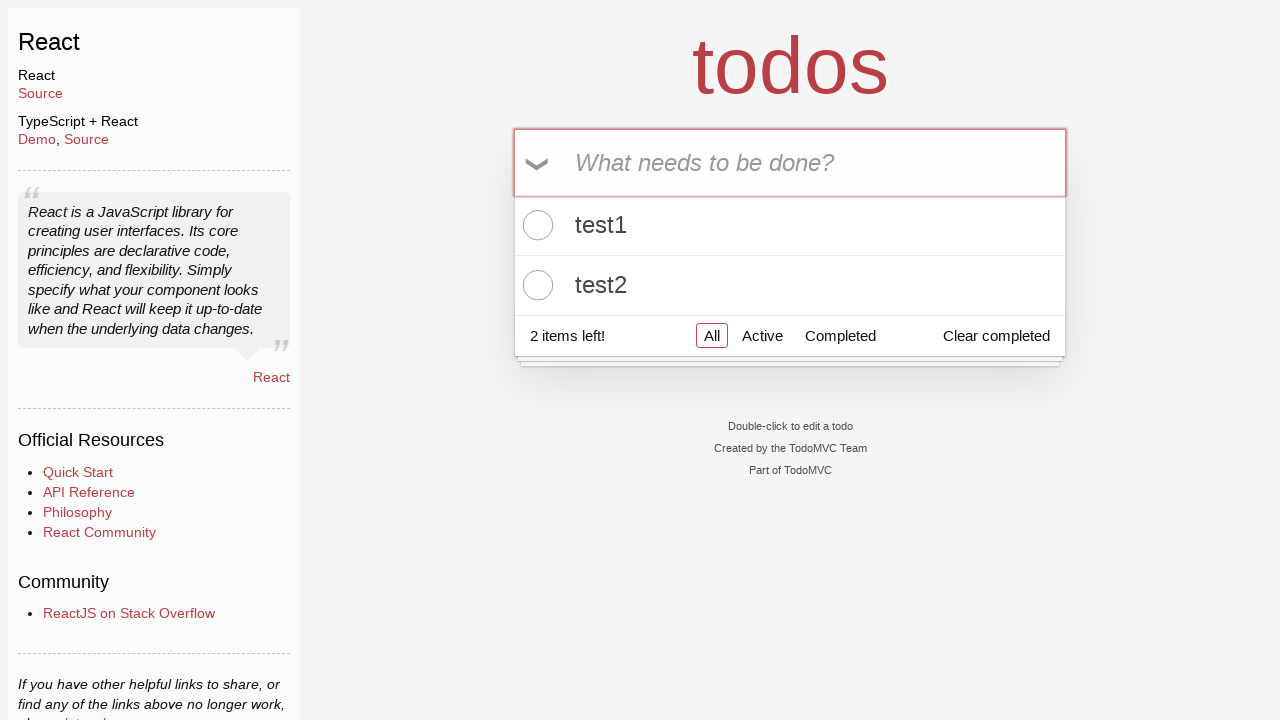

Filled todo input field with 'test3' on .new-todo
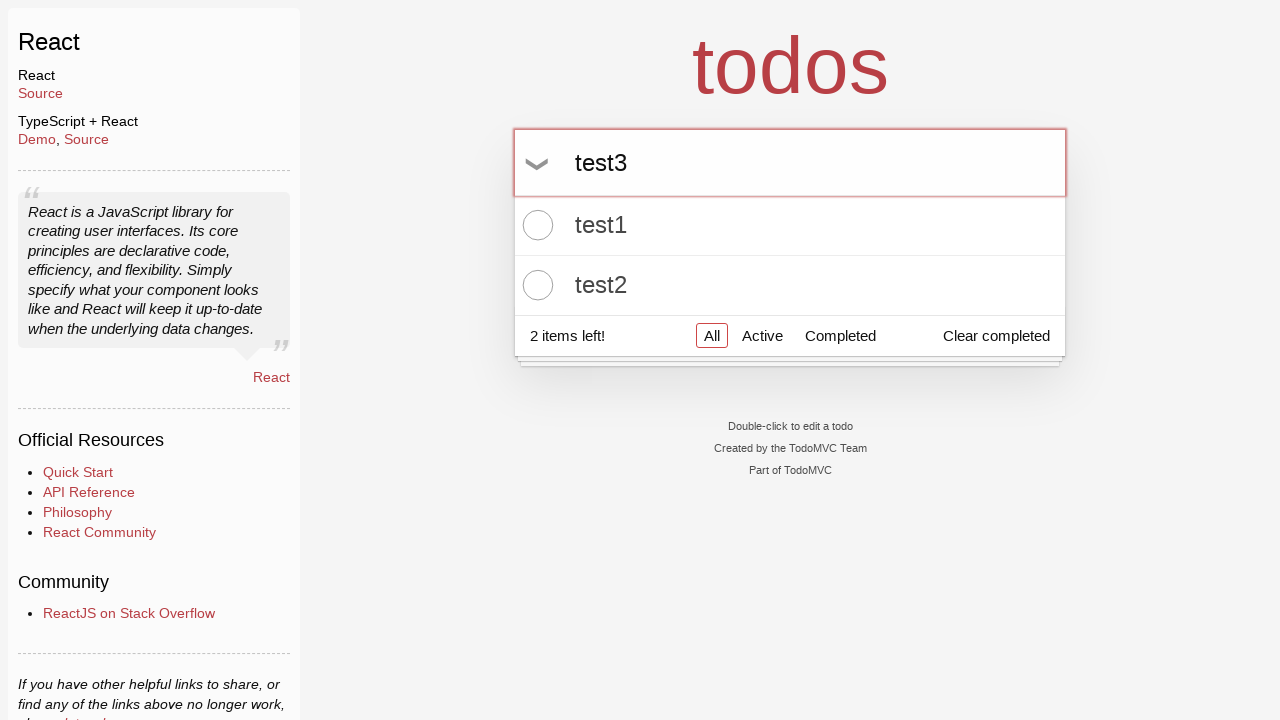

Pressed Enter to add todo item 3 on .new-todo
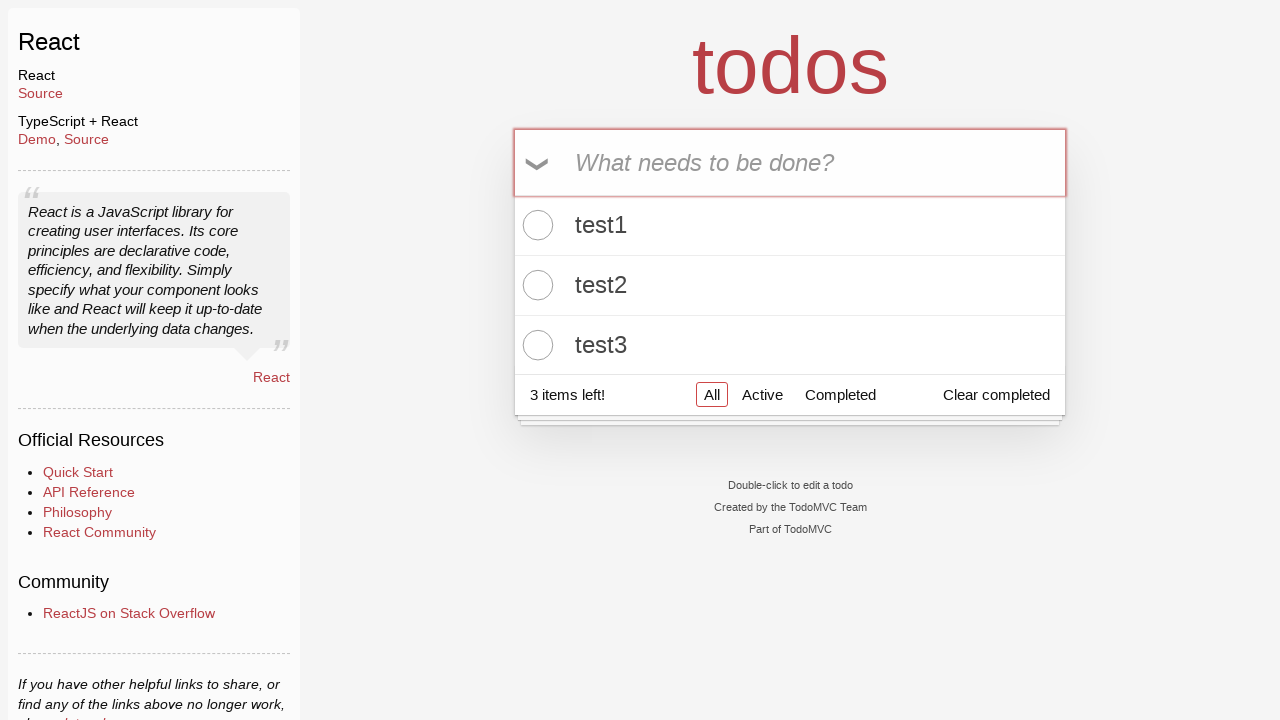

Waited for todo count element to be visible
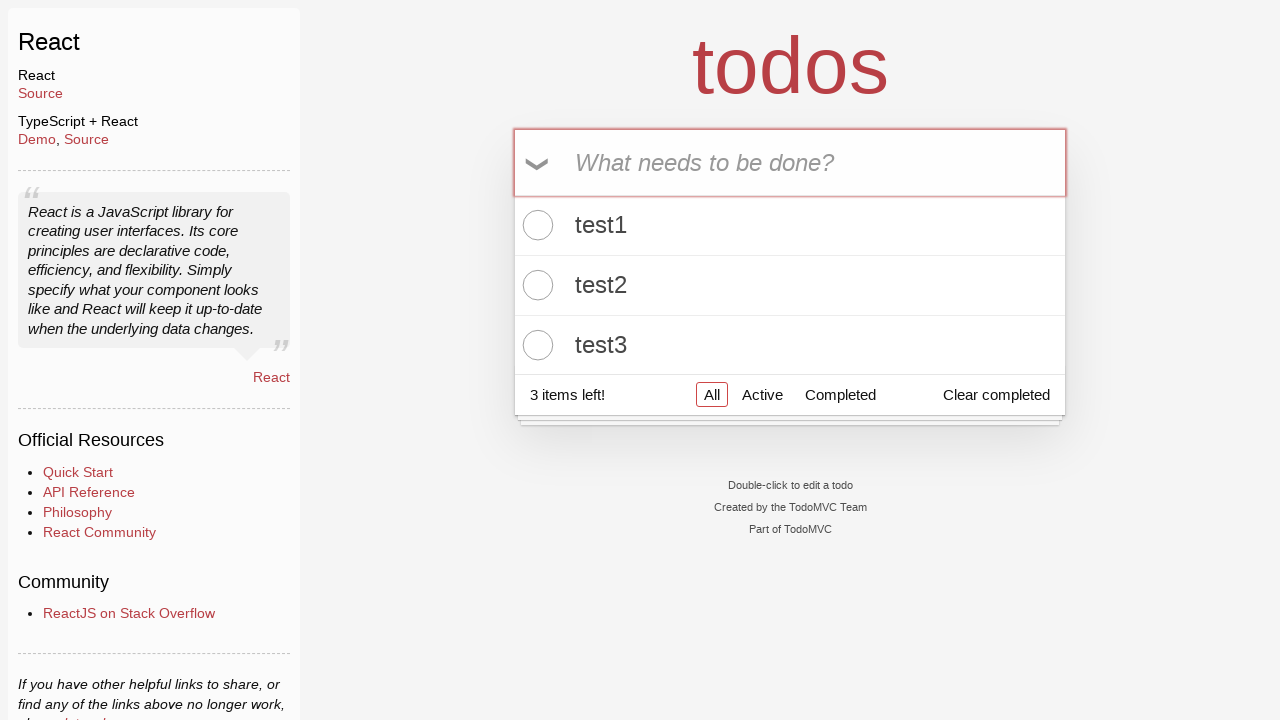

Retrieved todo count text: '3 items left!'
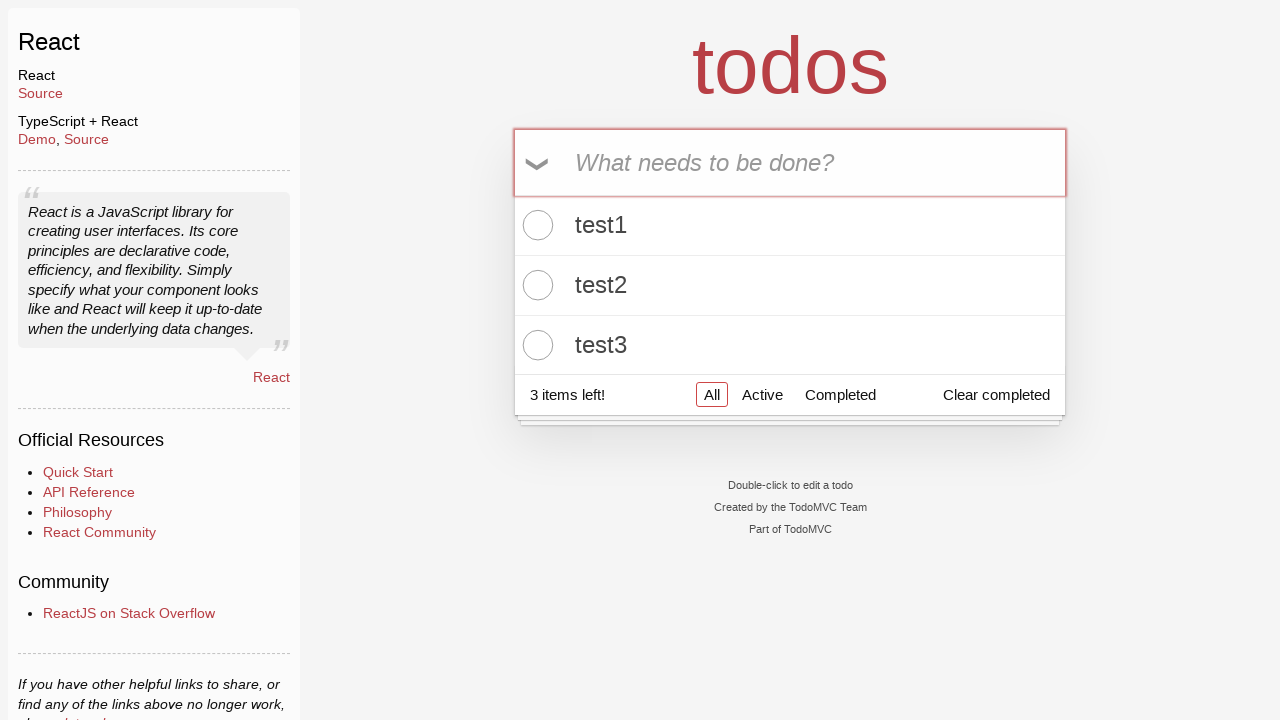

Verified that todo count contains '3 items left' (item 3 of 100)
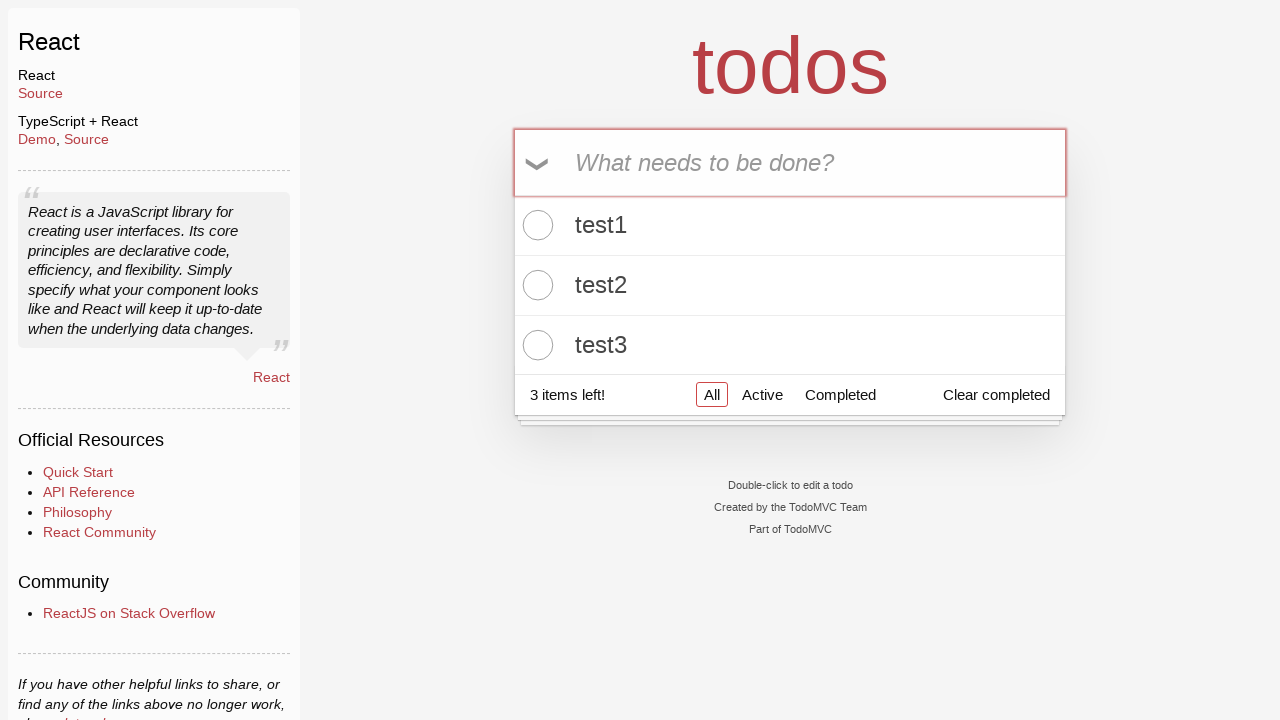

Filled todo input field with 'test4' on .new-todo
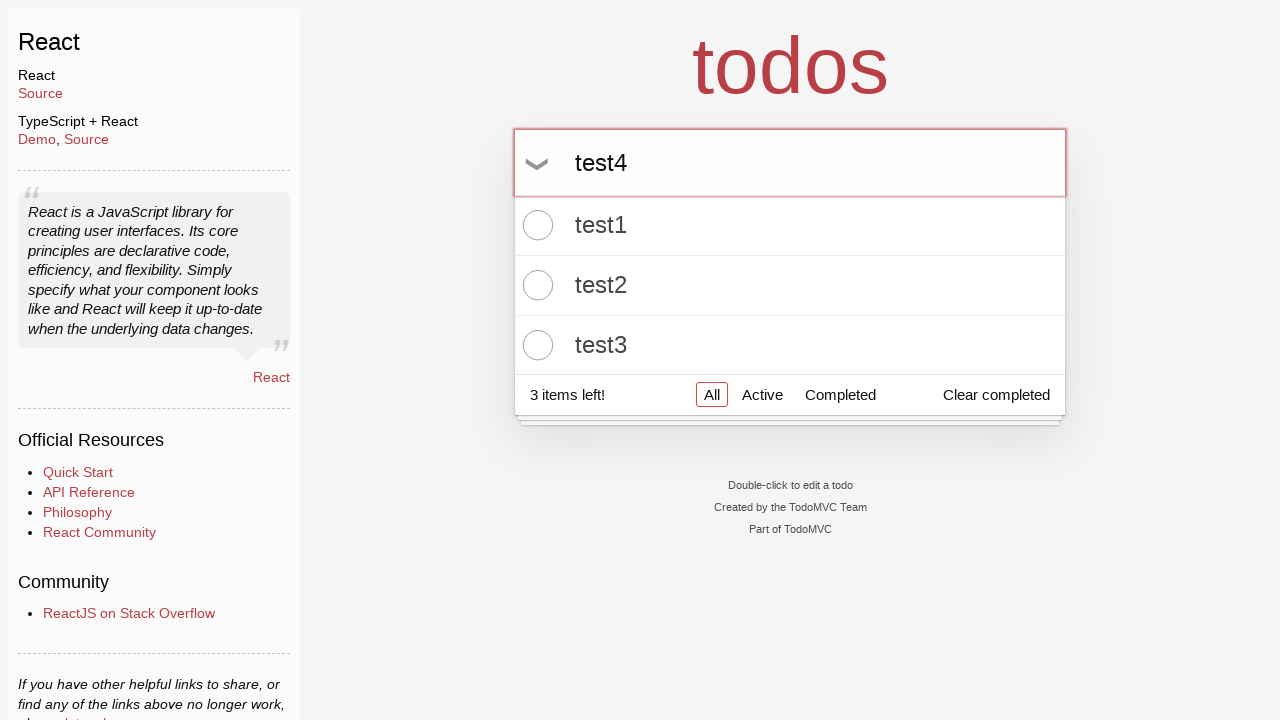

Pressed Enter to add todo item 4 on .new-todo
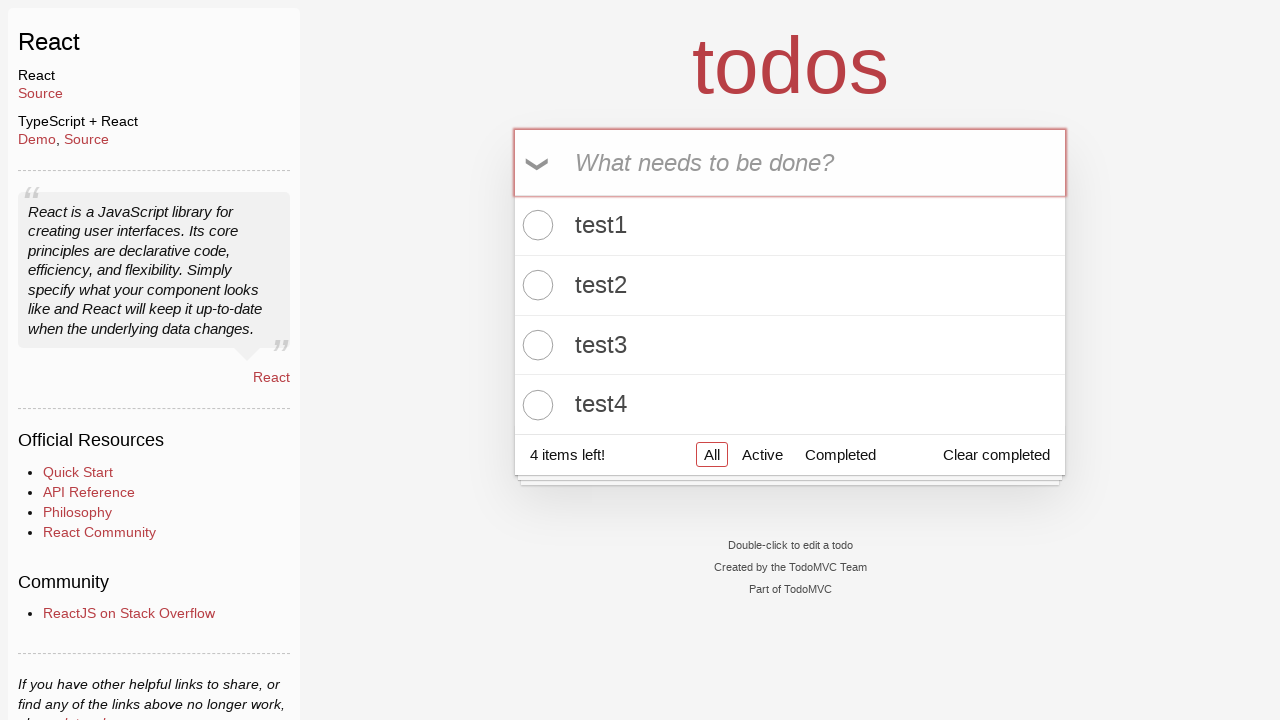

Waited for todo count element to be visible
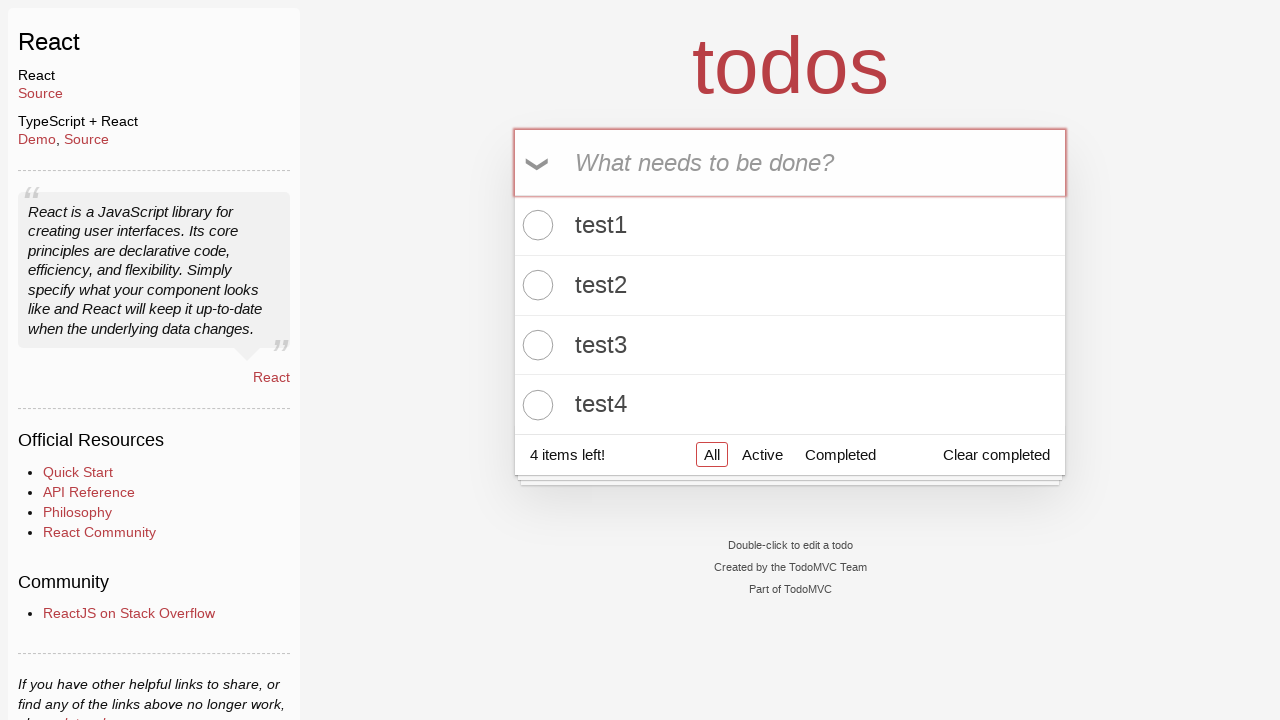

Retrieved todo count text: '4 items left!'
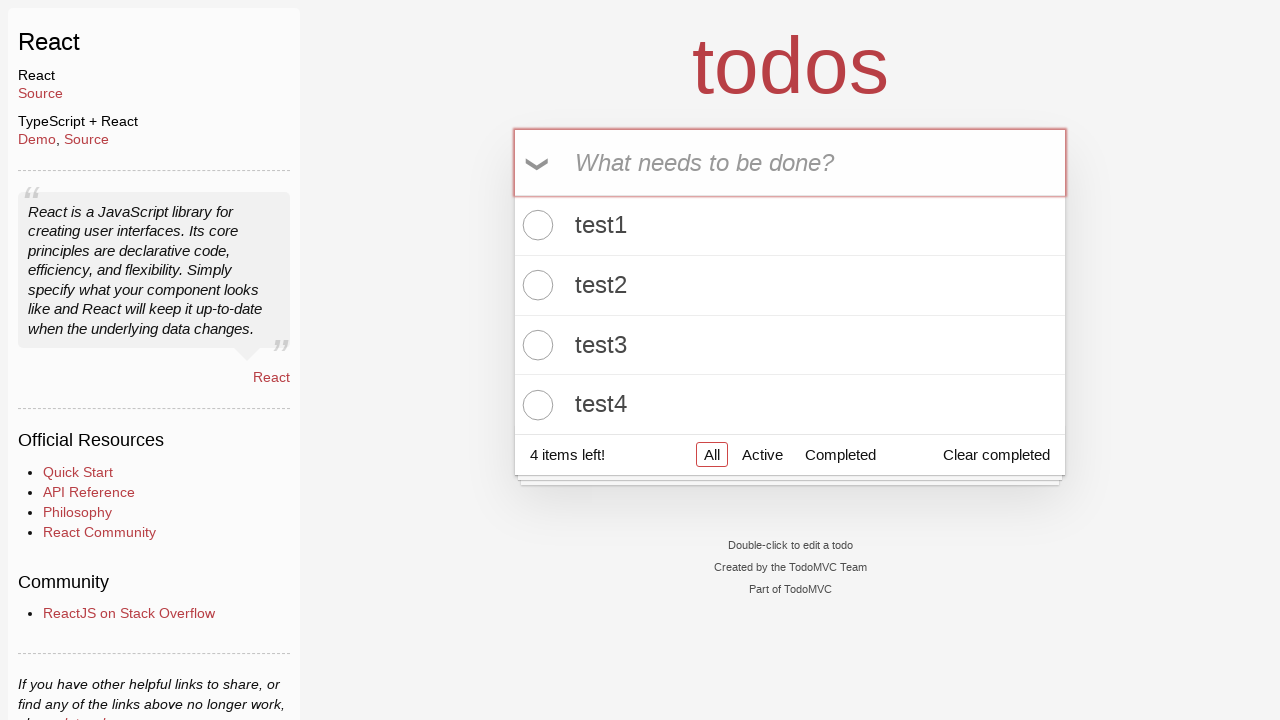

Verified that todo count contains '4 items left' (item 4 of 100)
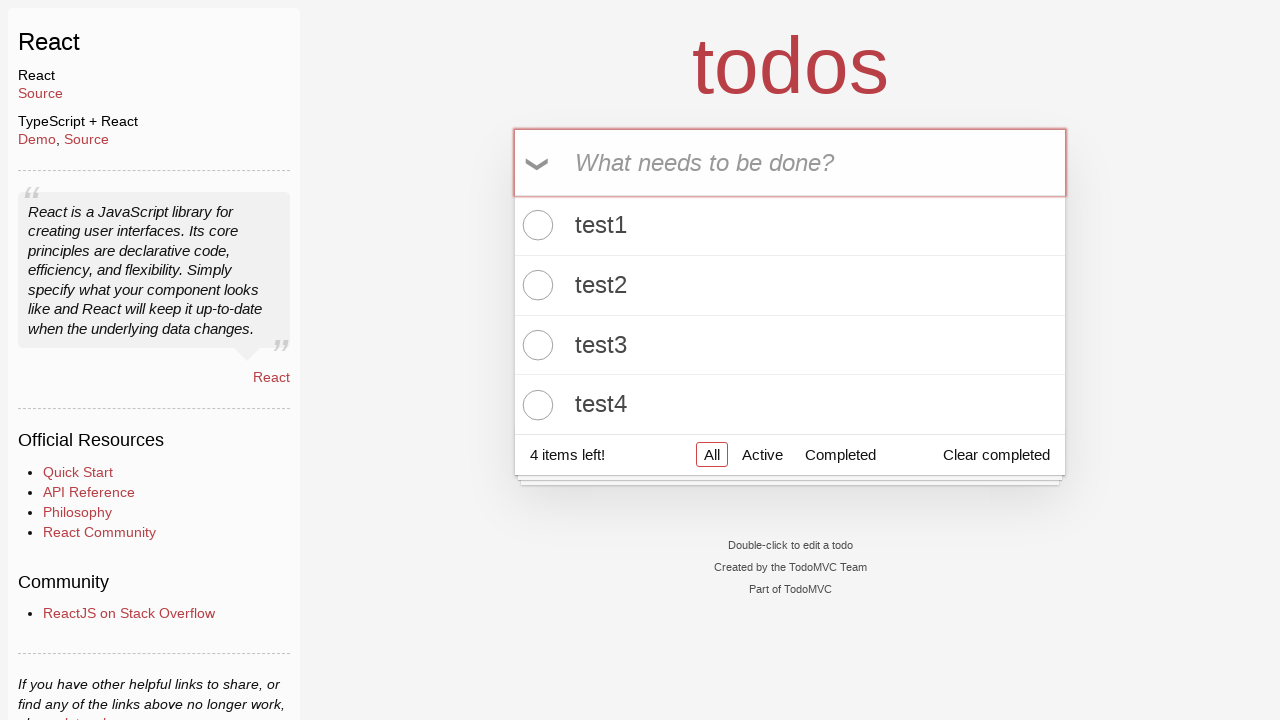

Filled todo input field with 'test5' on .new-todo
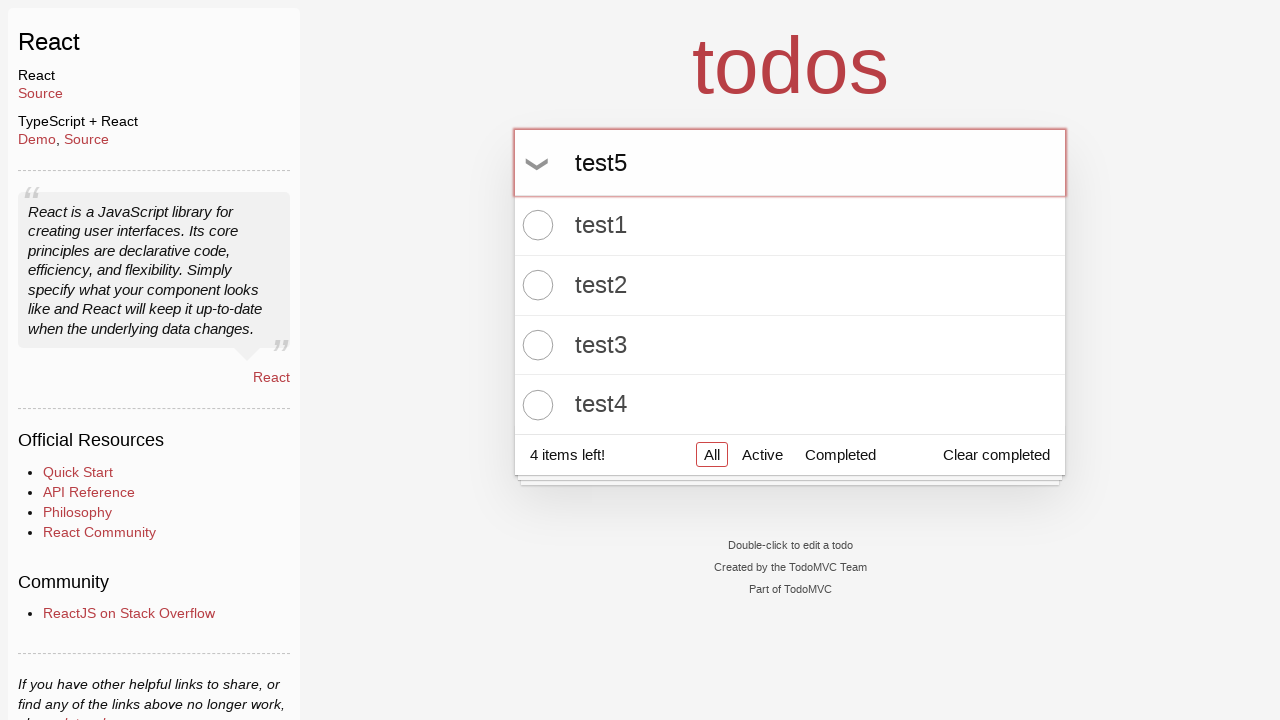

Pressed Enter to add todo item 5 on .new-todo
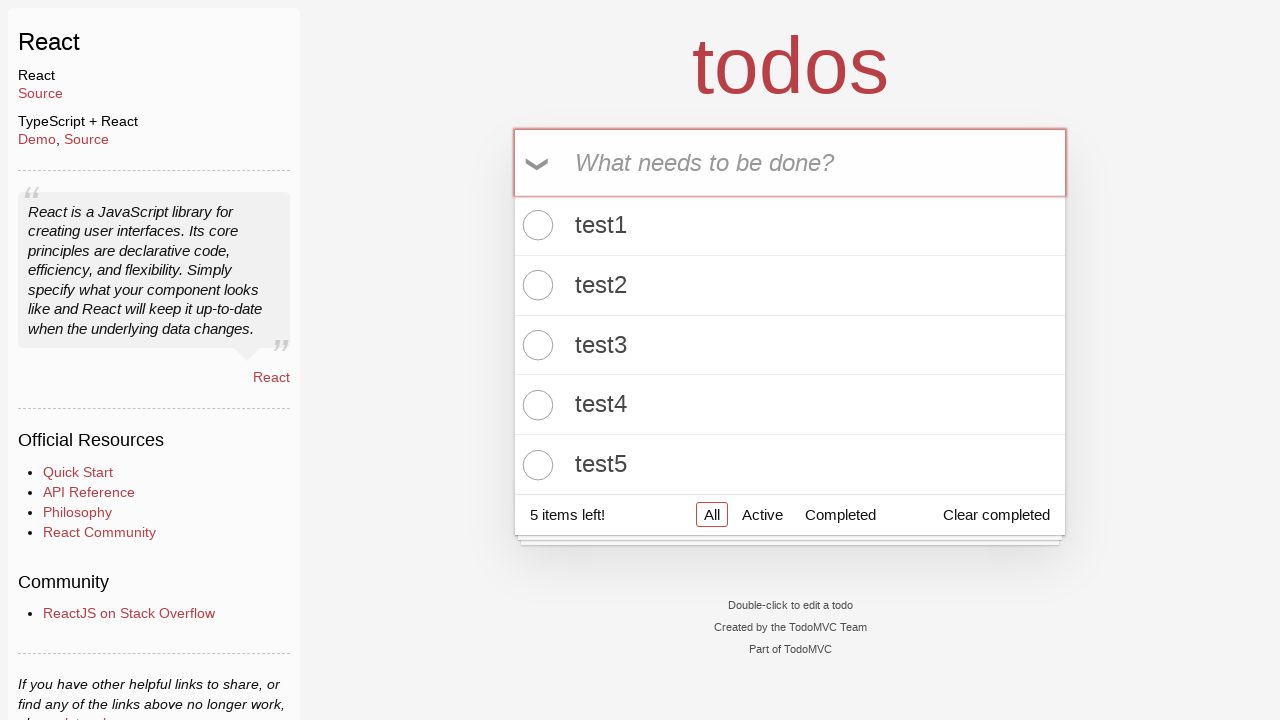

Waited for todo count element to be visible
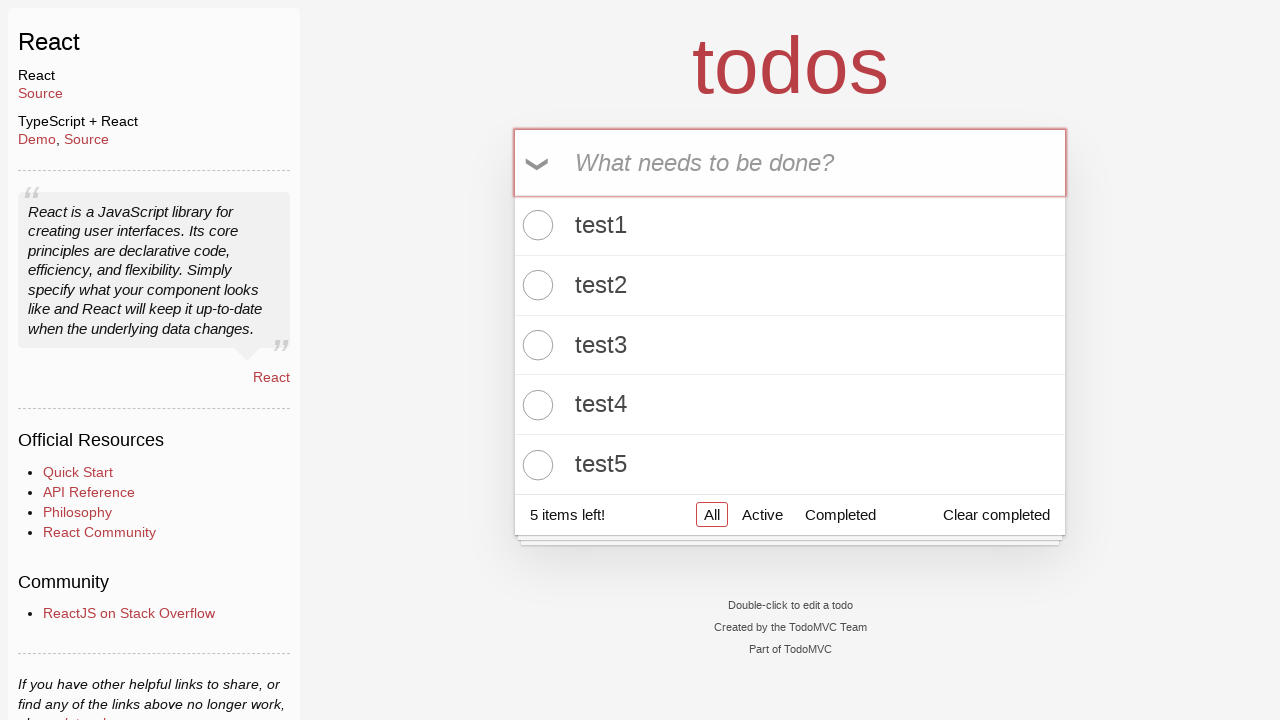

Retrieved todo count text: '5 items left!'
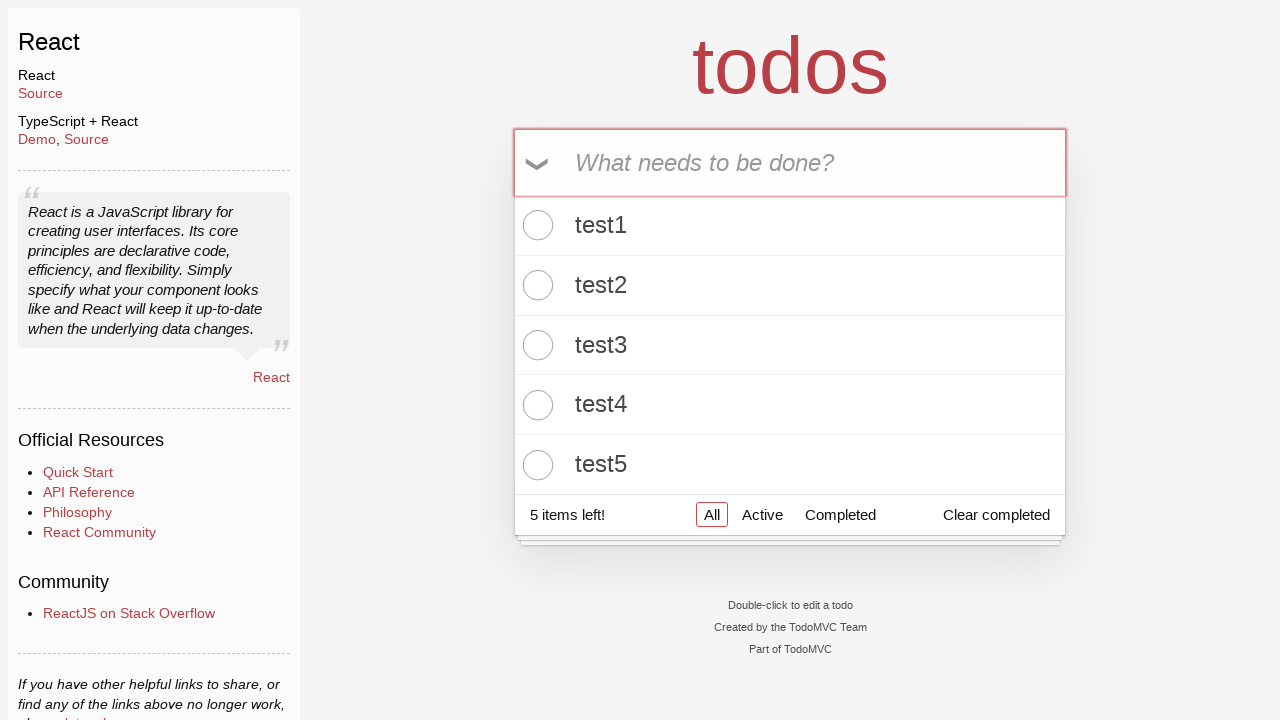

Verified that todo count contains '5 items left' (item 5 of 100)
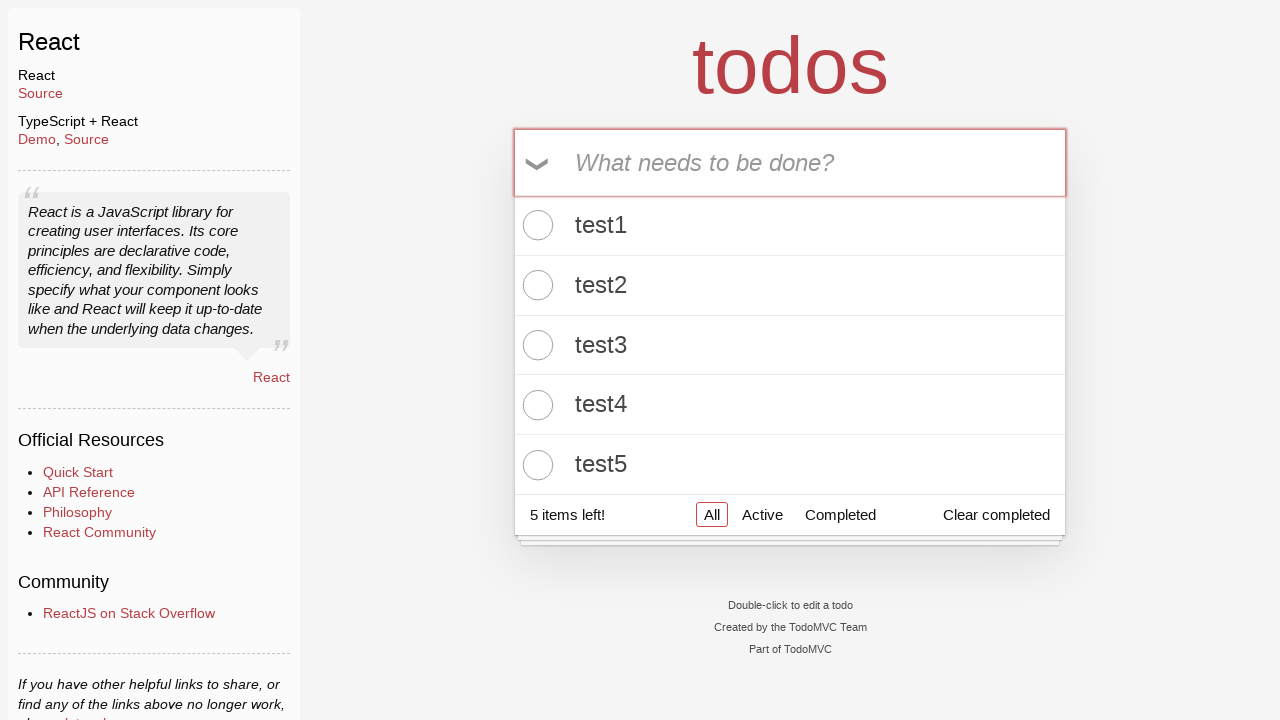

Filled todo input field with 'test6' on .new-todo
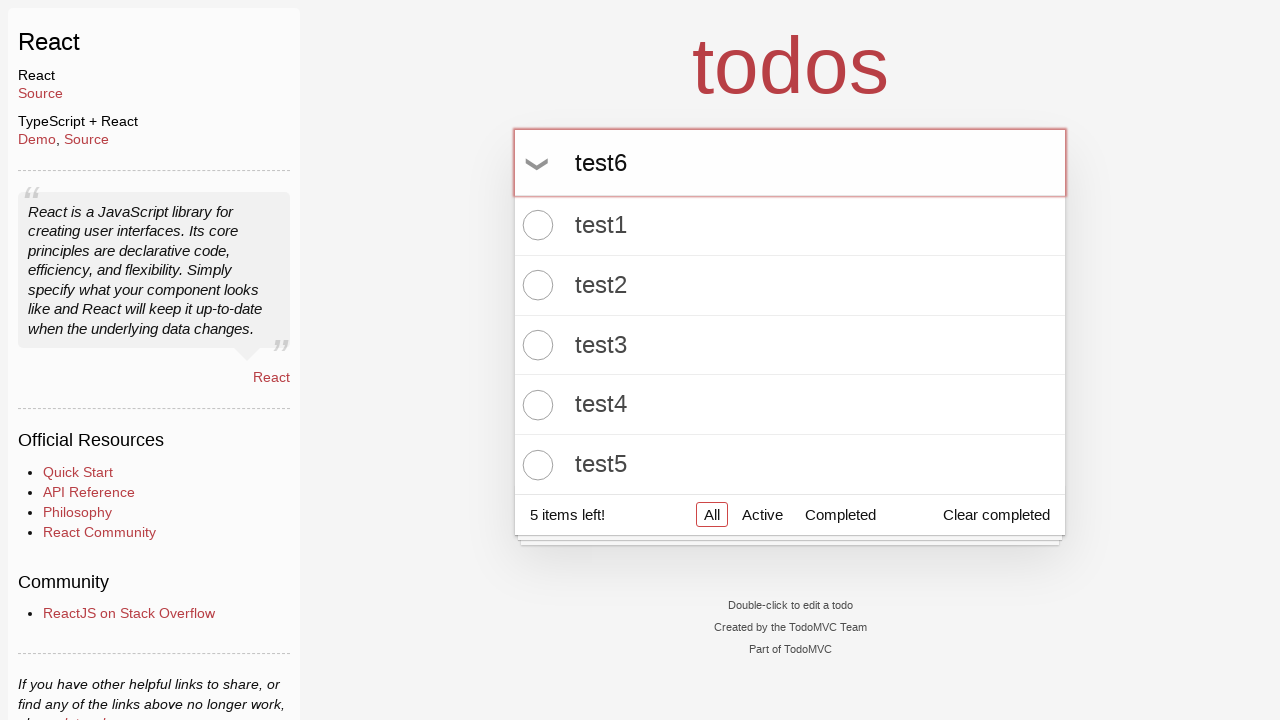

Pressed Enter to add todo item 6 on .new-todo
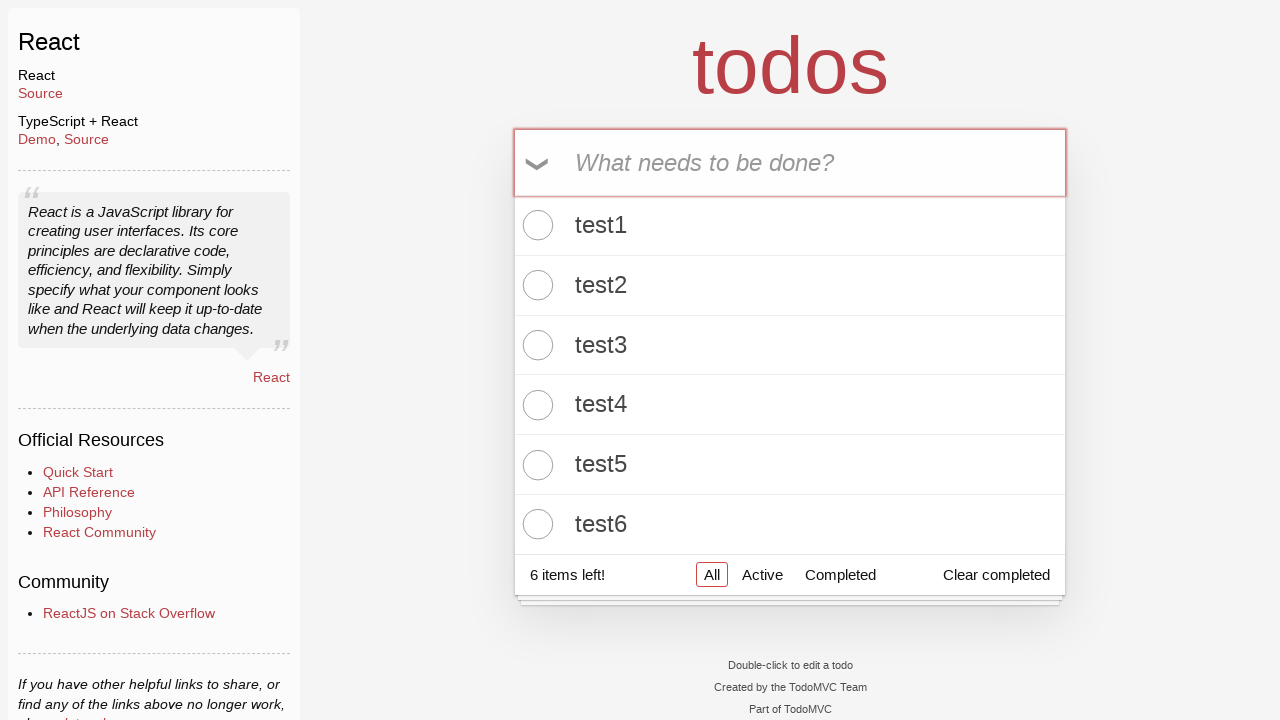

Waited for todo count element to be visible
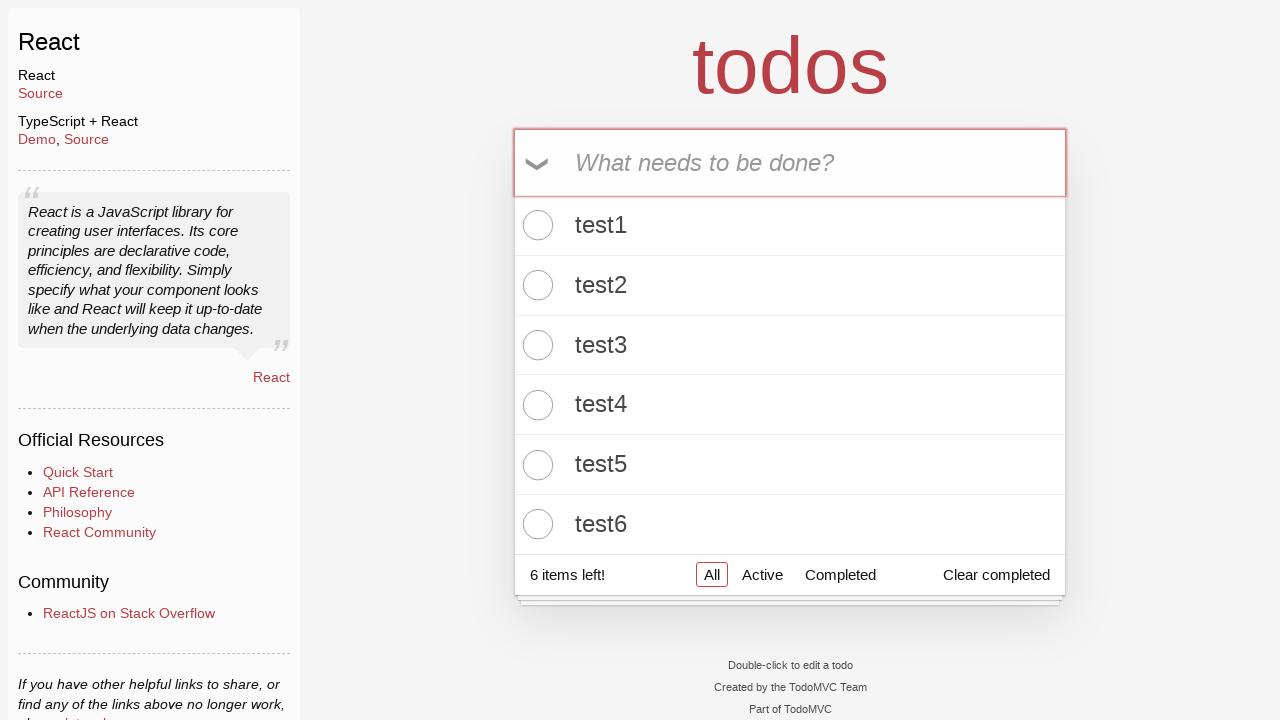

Retrieved todo count text: '6 items left!'
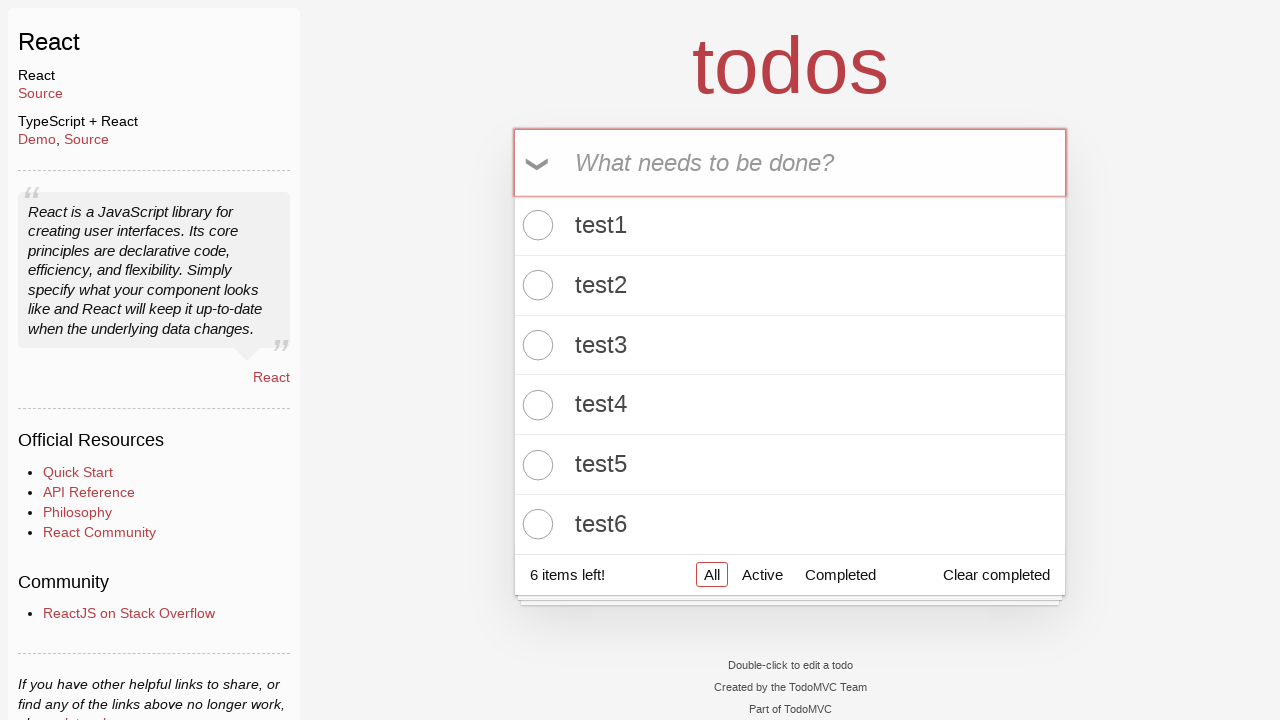

Verified that todo count contains '6 items left' (item 6 of 100)
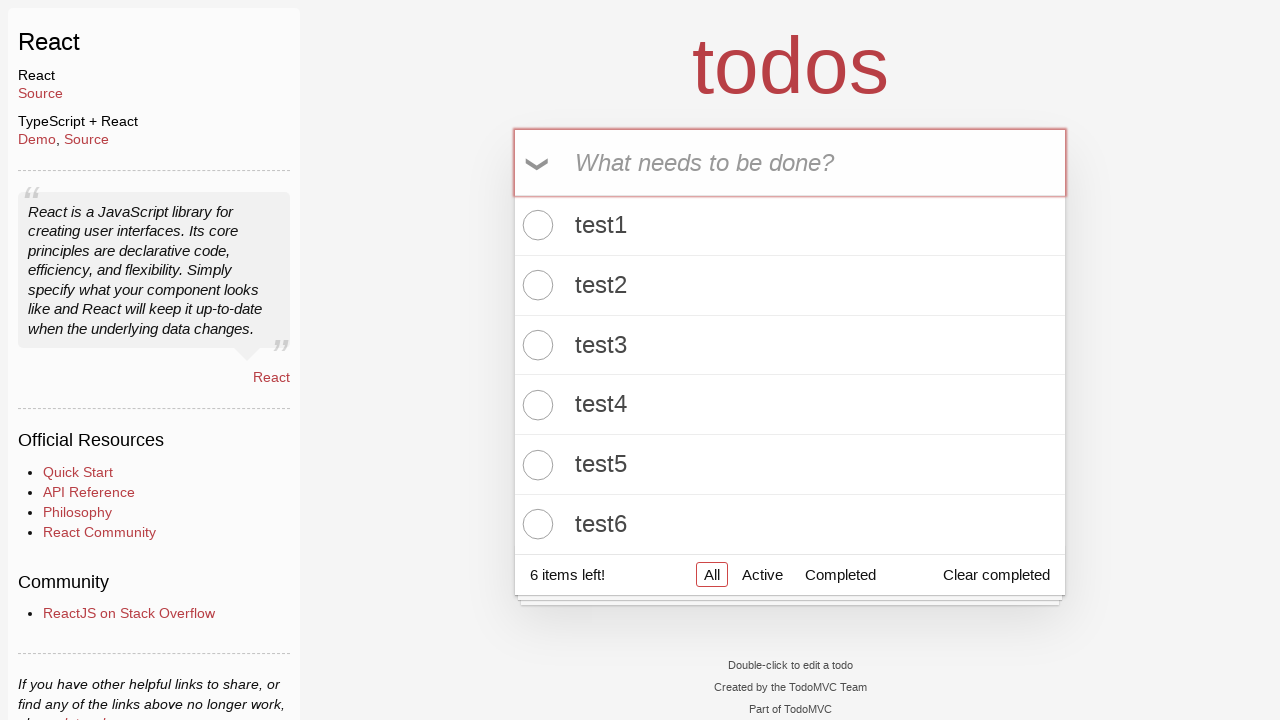

Filled todo input field with 'test7' on .new-todo
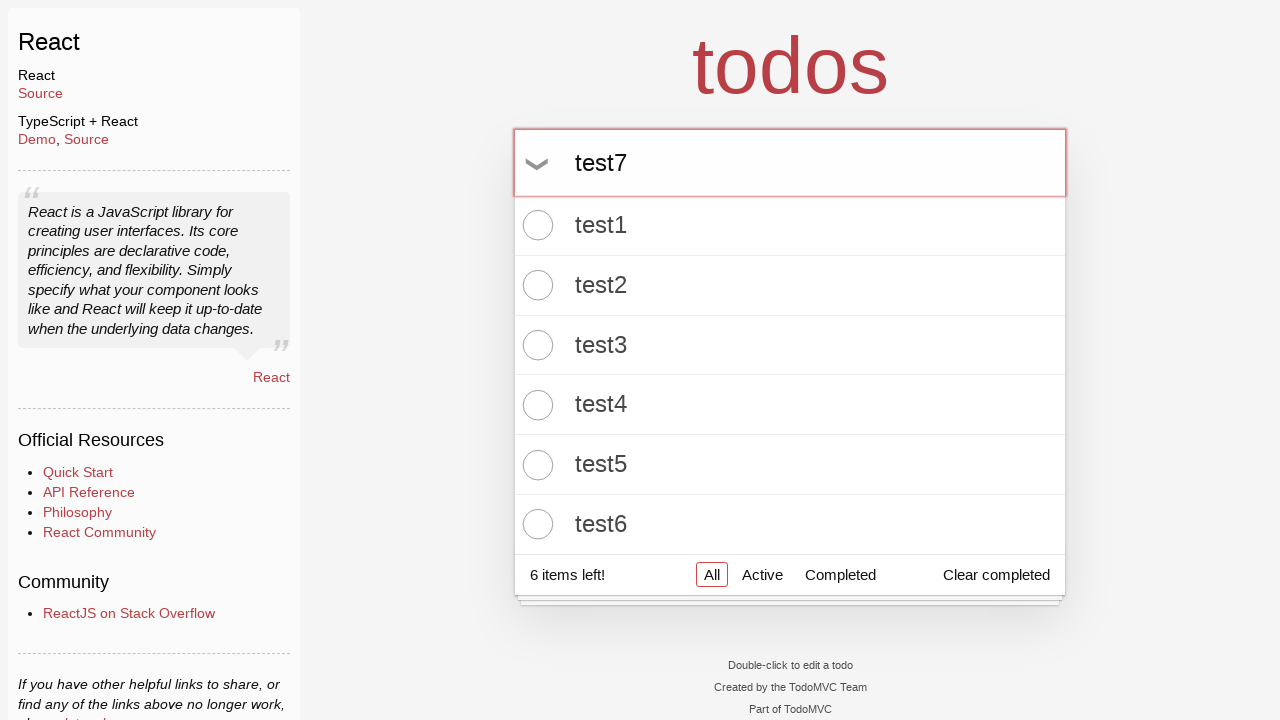

Pressed Enter to add todo item 7 on .new-todo
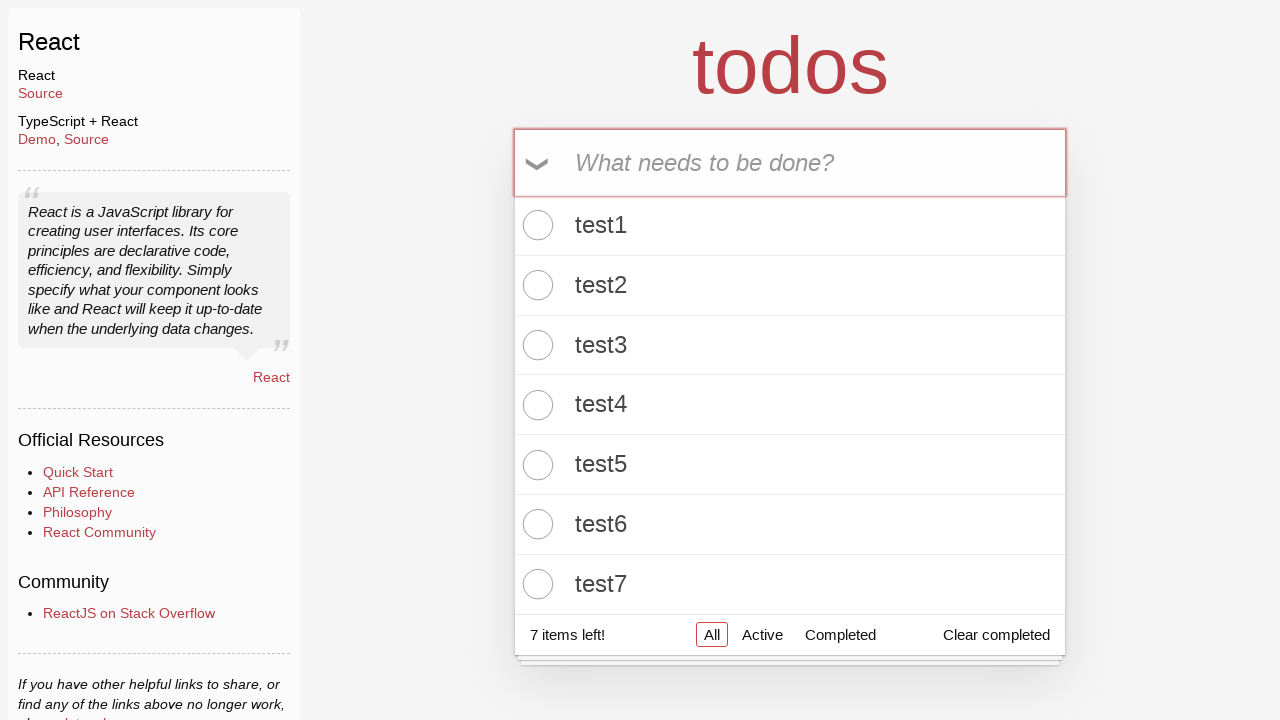

Waited for todo count element to be visible
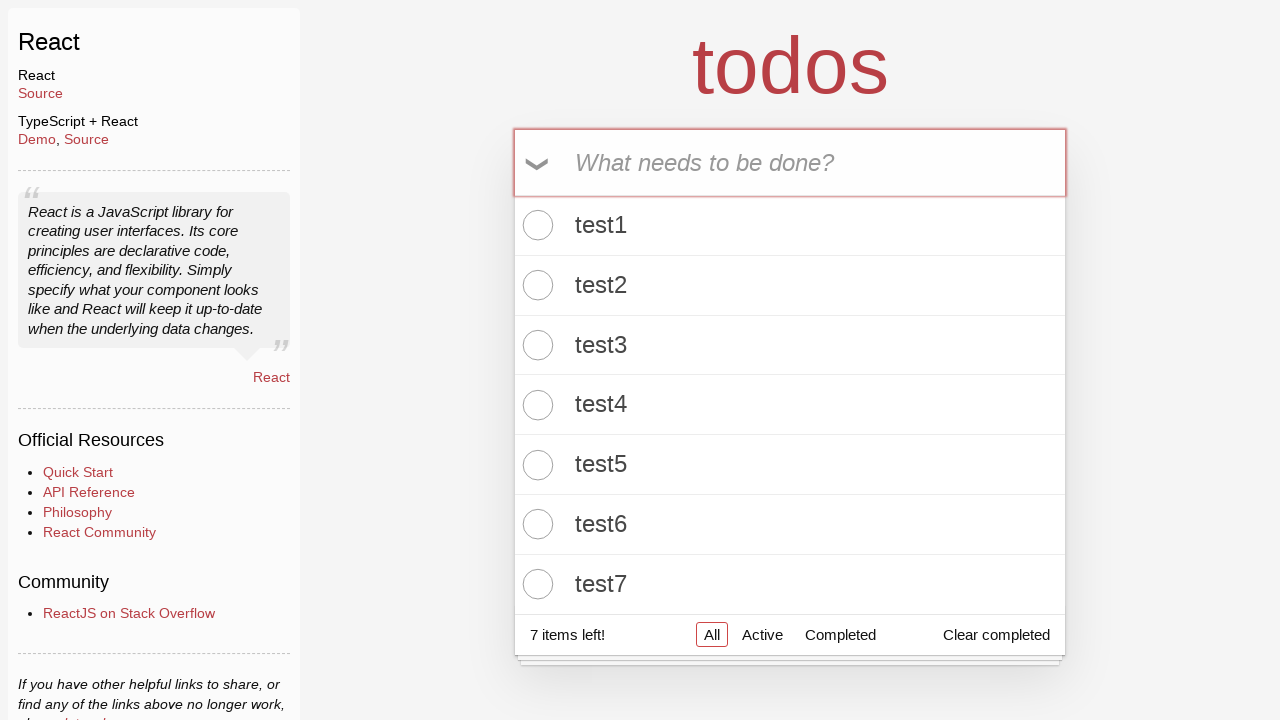

Retrieved todo count text: '7 items left!'
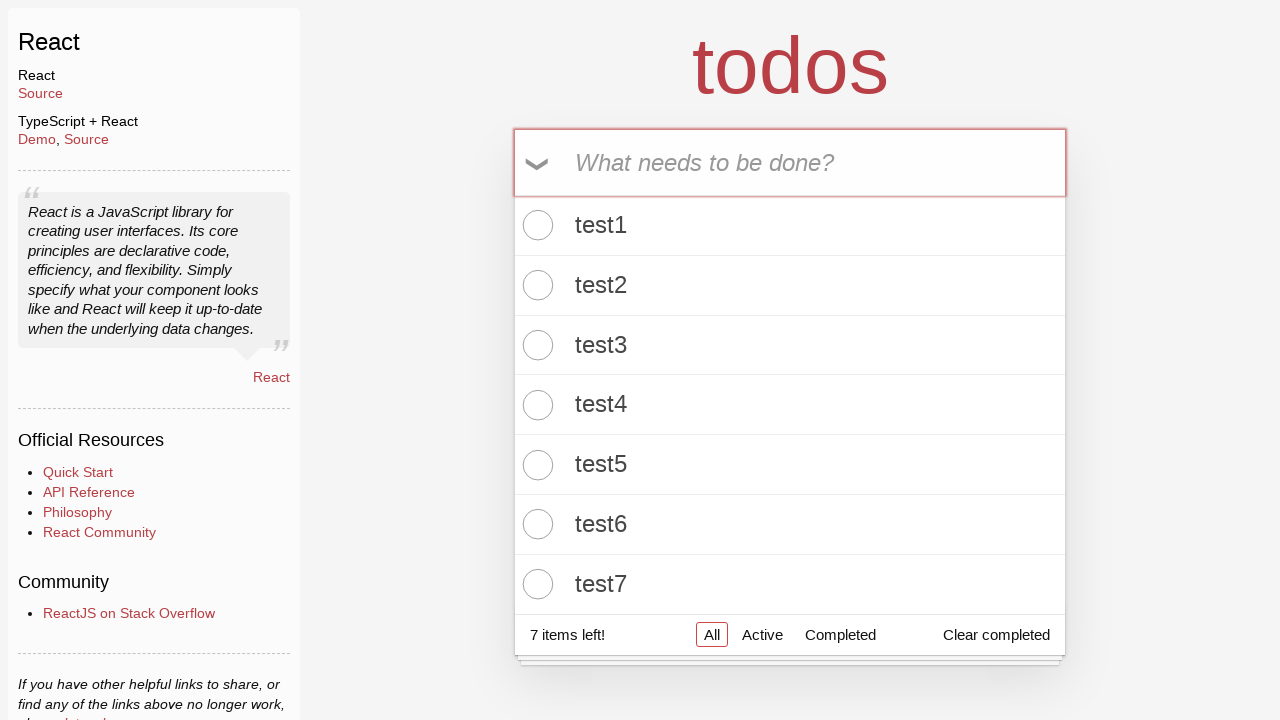

Verified that todo count contains '7 items left' (item 7 of 100)
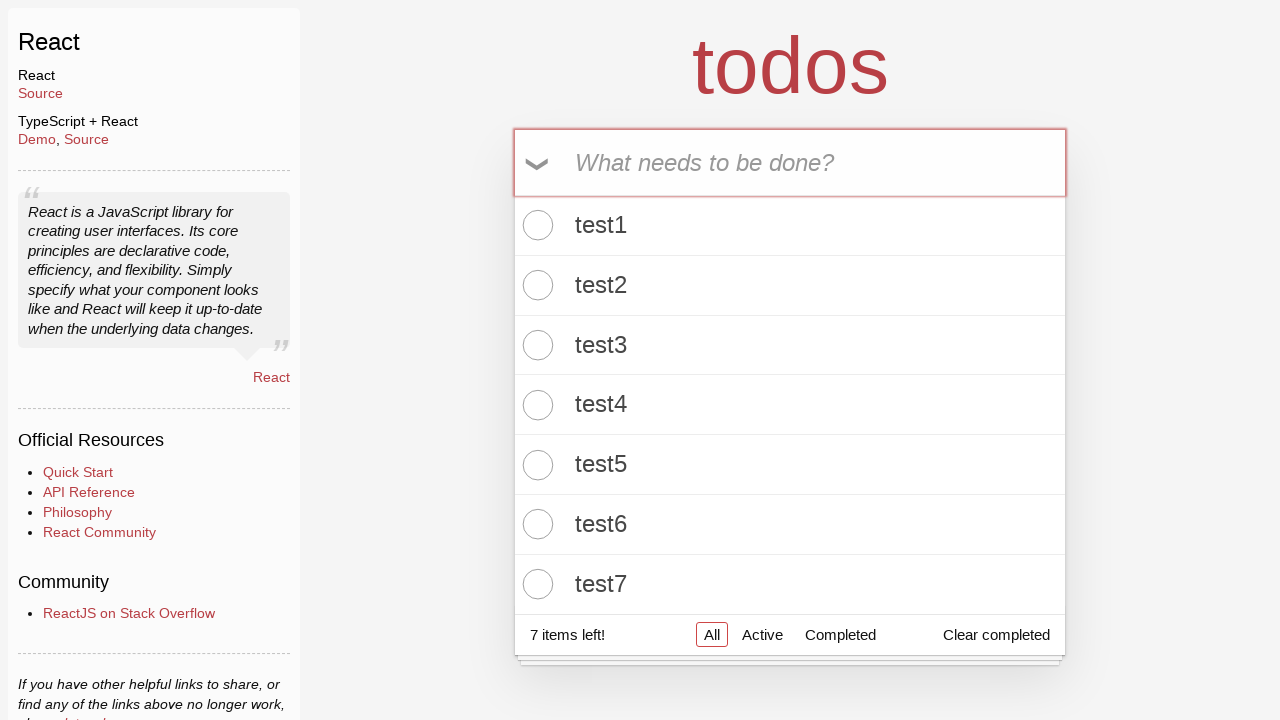

Filled todo input field with 'test8' on .new-todo
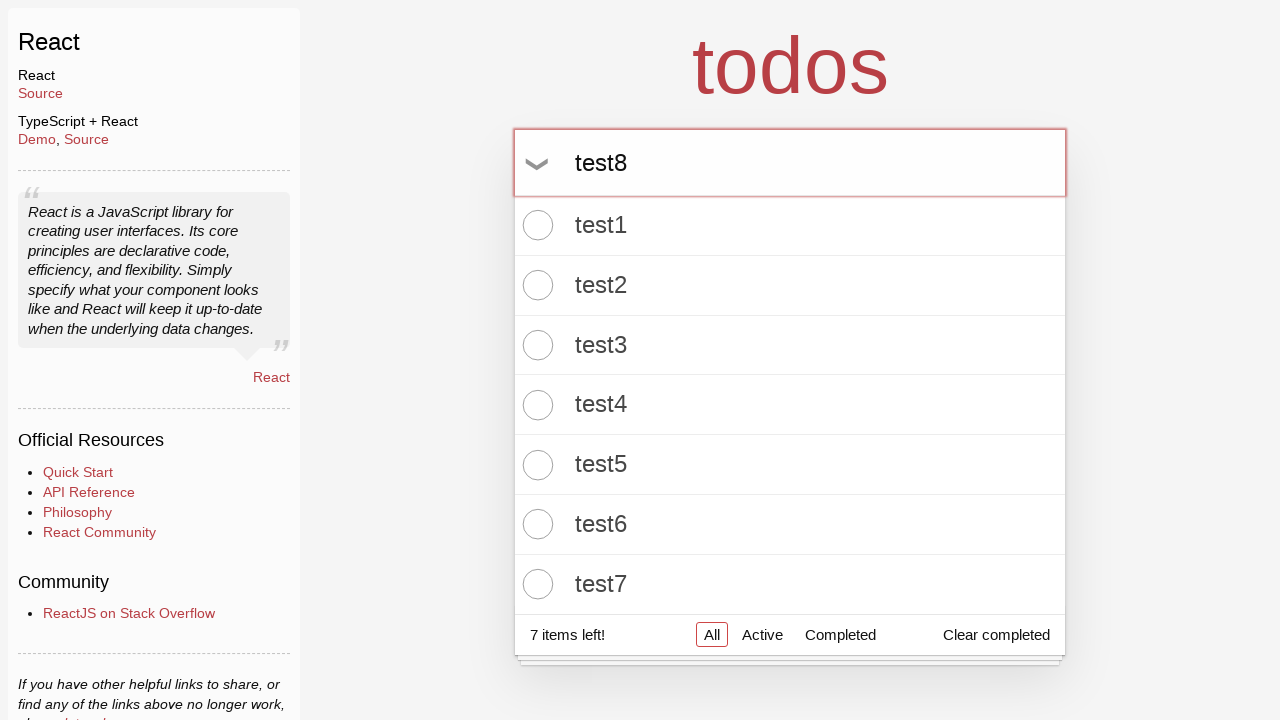

Pressed Enter to add todo item 8 on .new-todo
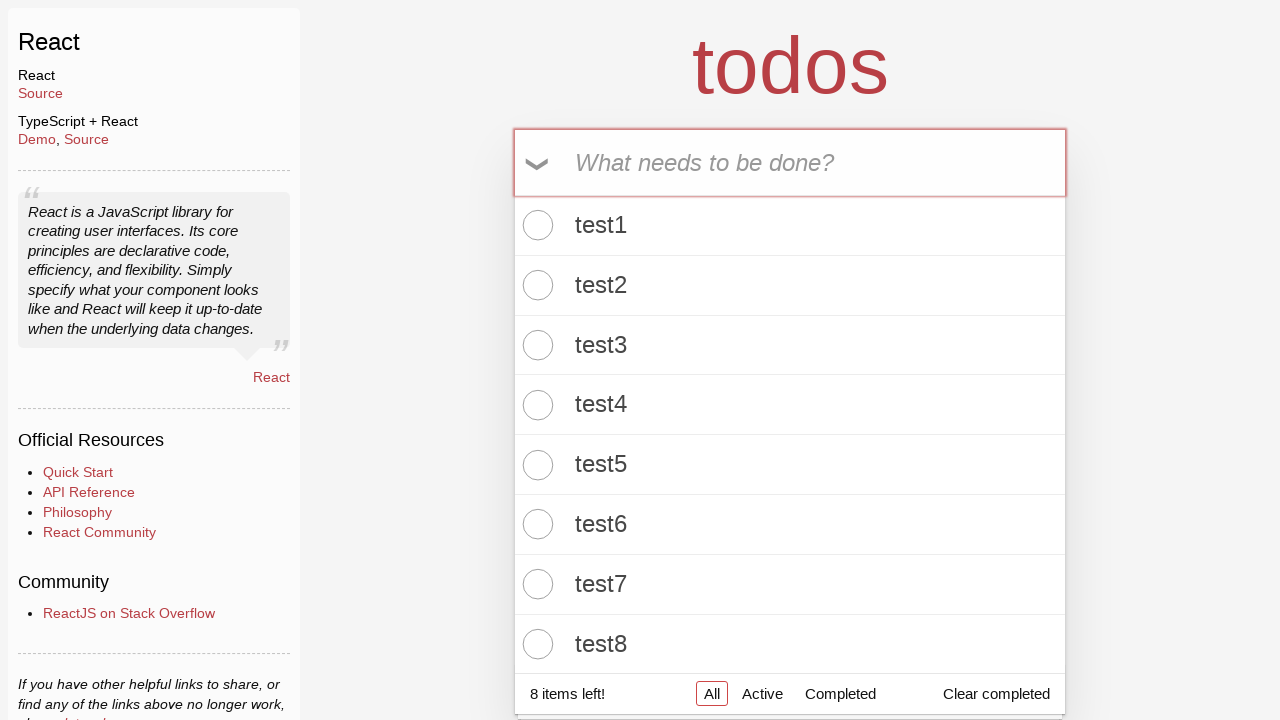

Waited for todo count element to be visible
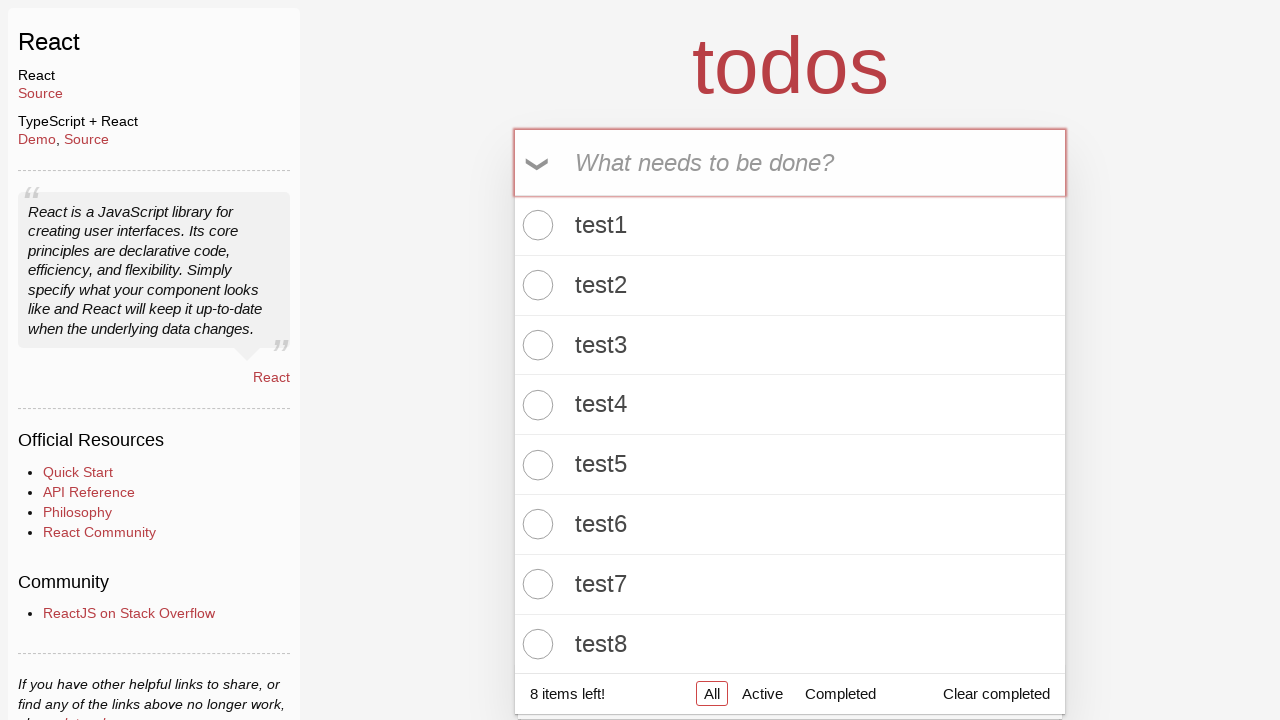

Retrieved todo count text: '8 items left!'
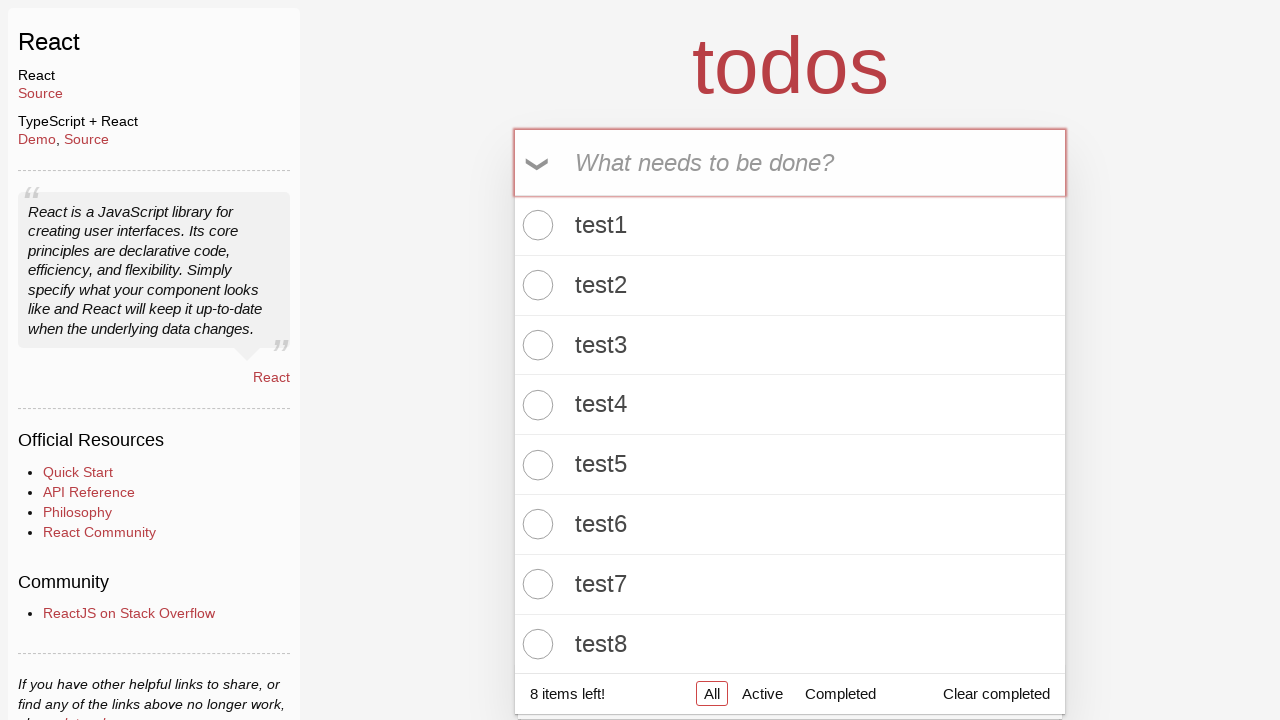

Verified that todo count contains '8 items left' (item 8 of 100)
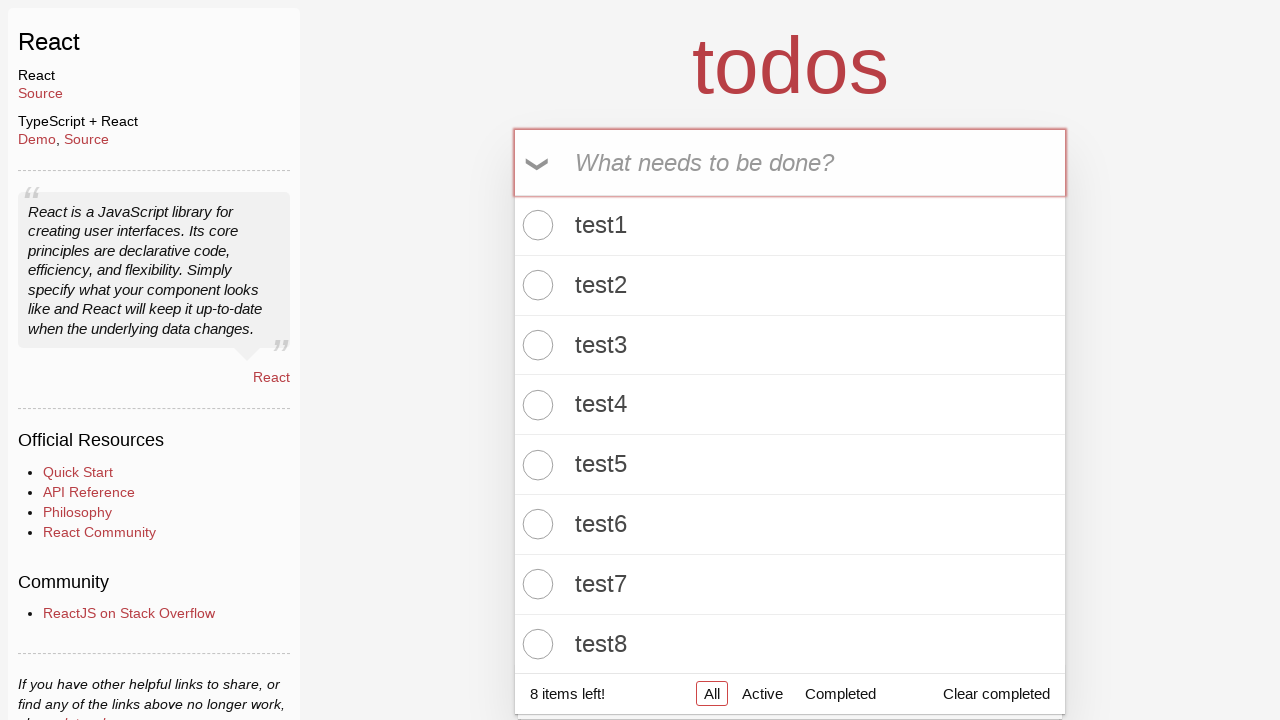

Filled todo input field with 'test9' on .new-todo
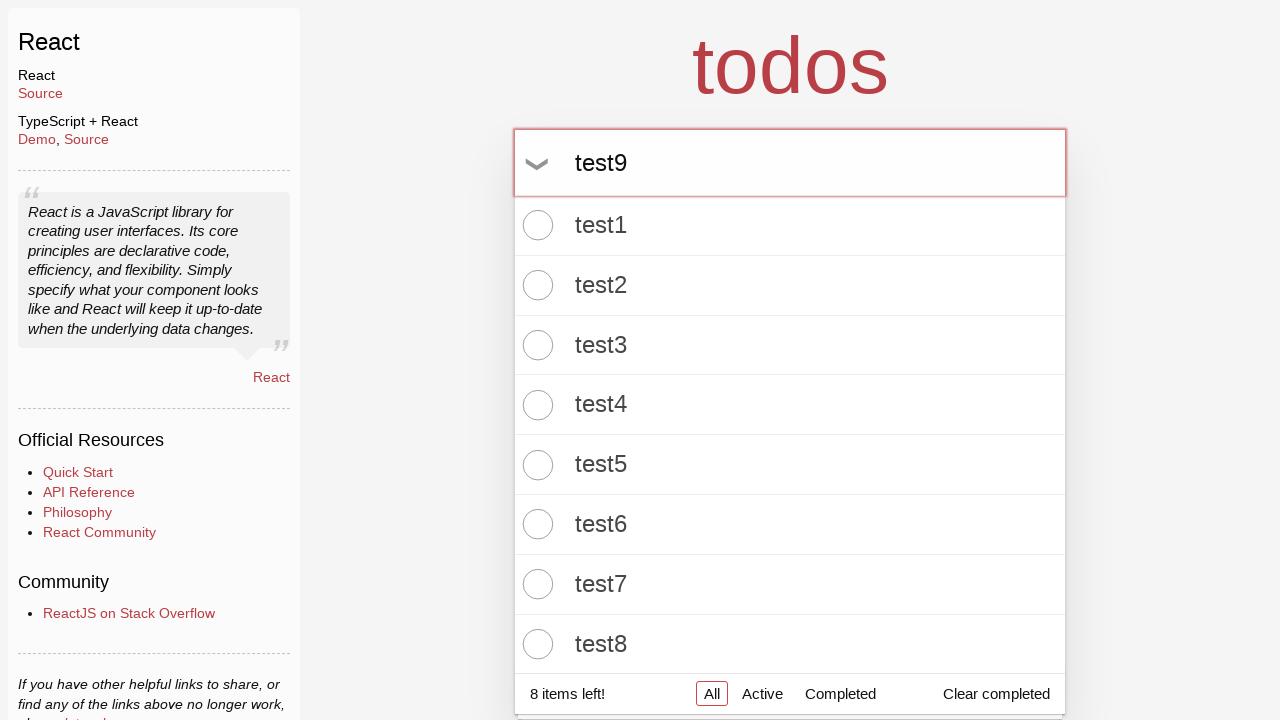

Pressed Enter to add todo item 9 on .new-todo
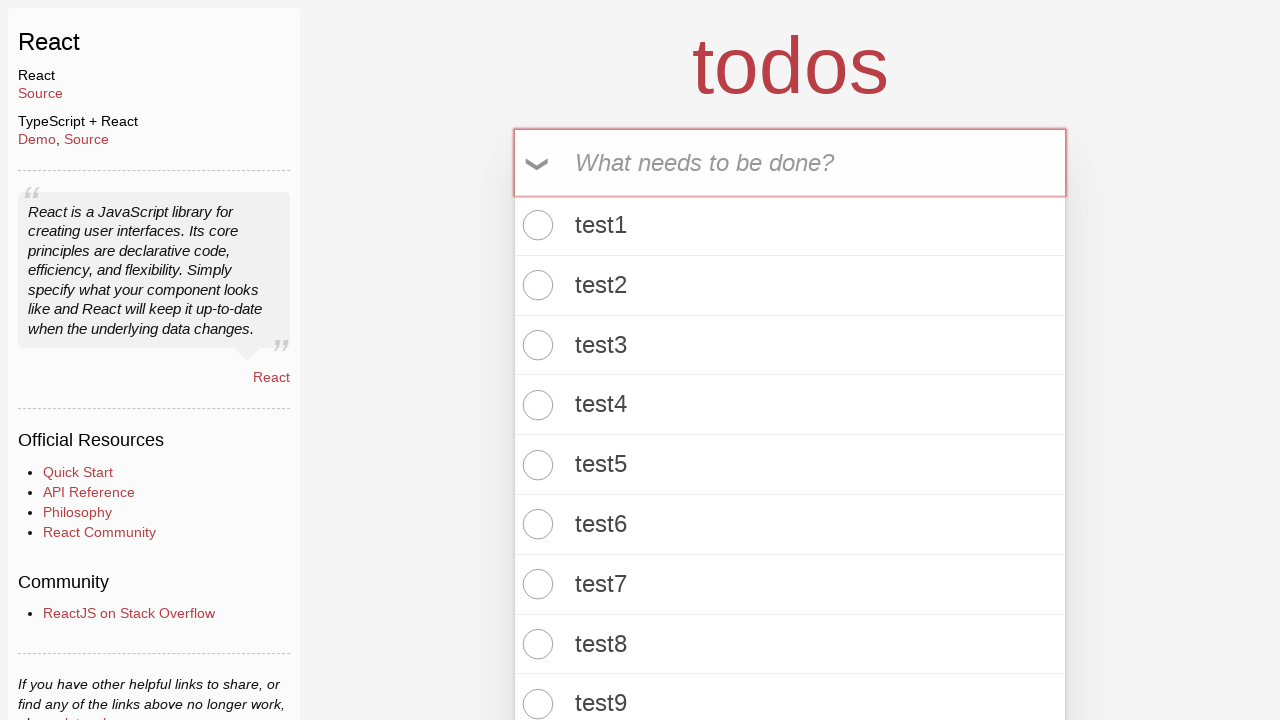

Waited for todo count element to be visible
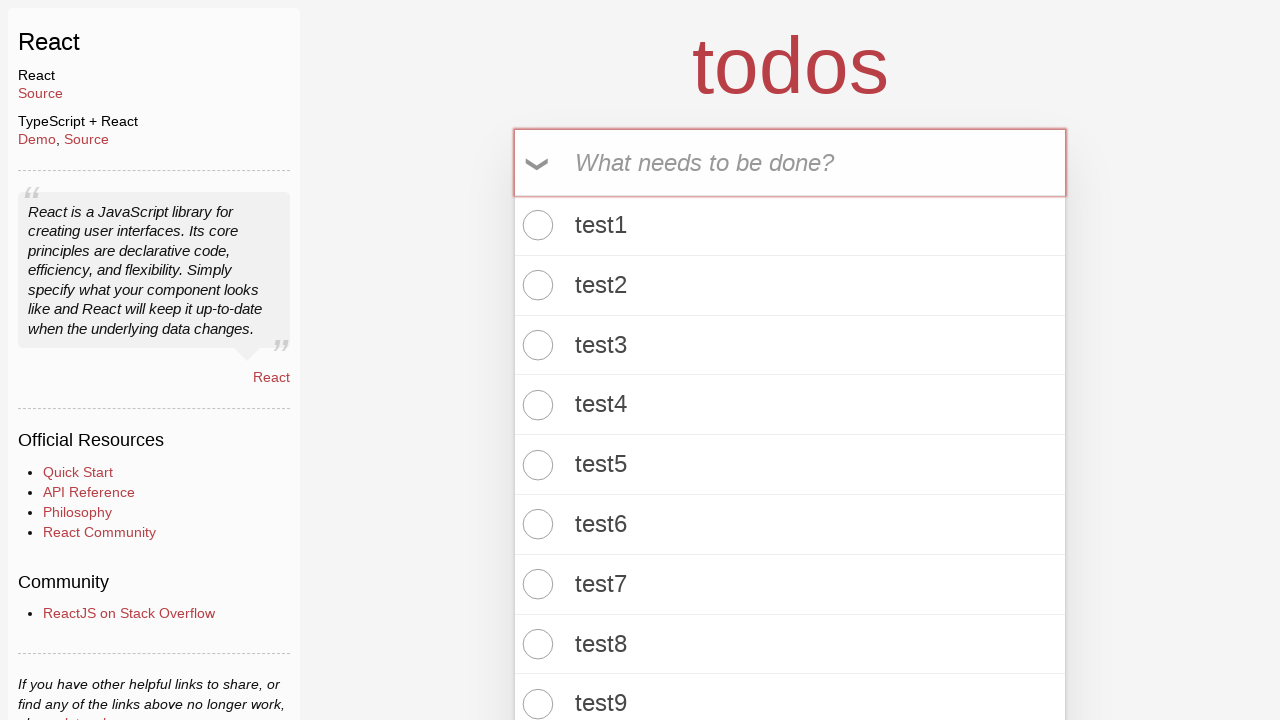

Retrieved todo count text: '9 items left!'
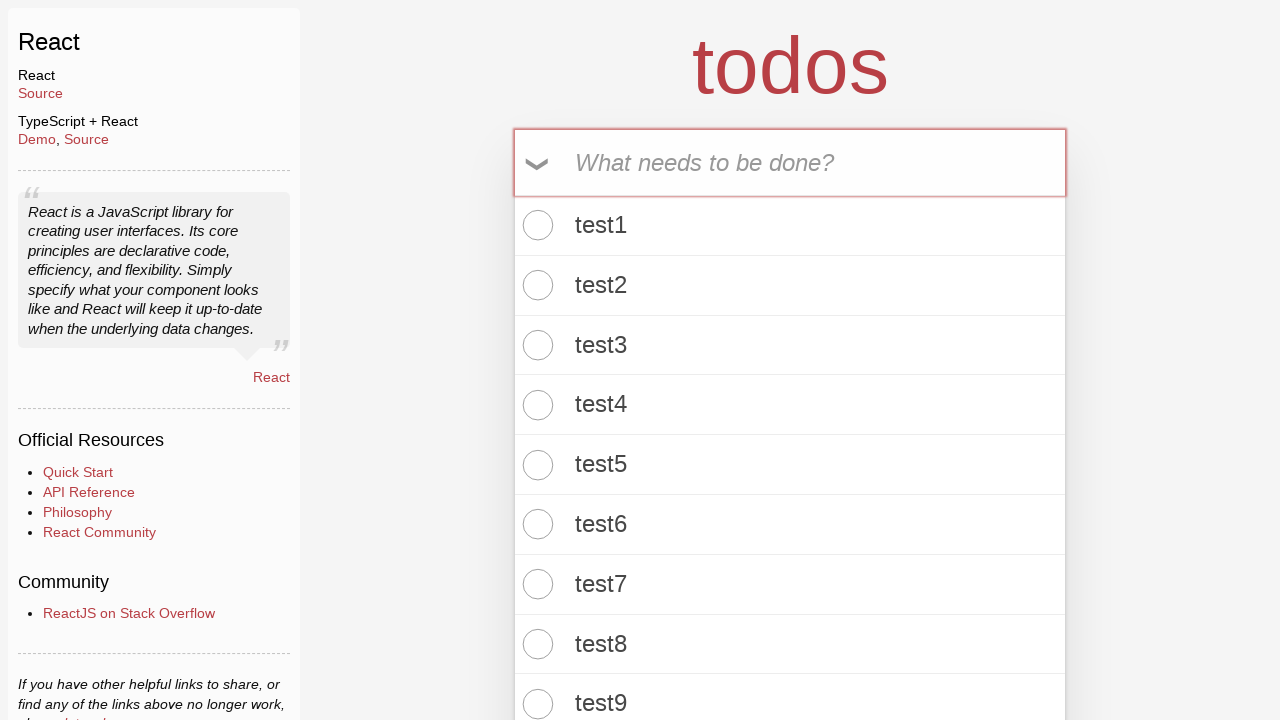

Verified that todo count contains '9 items left' (item 9 of 100)
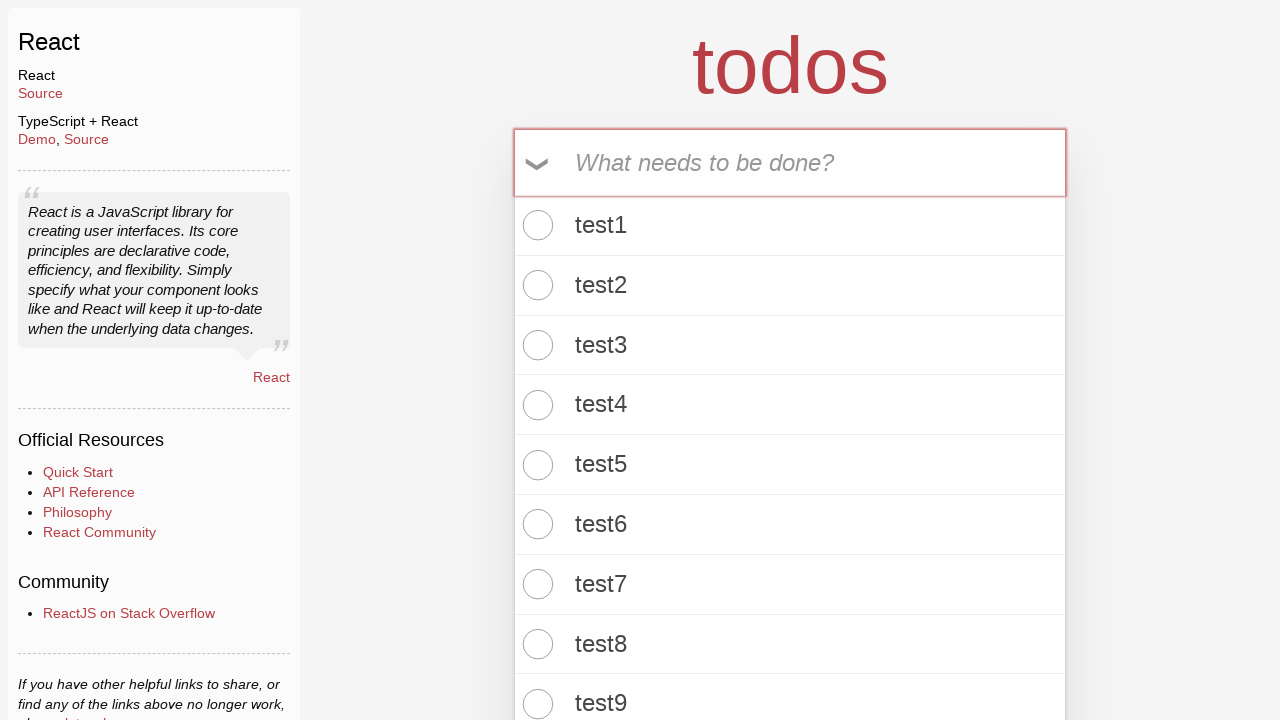

Filled todo input field with 'test10' on .new-todo
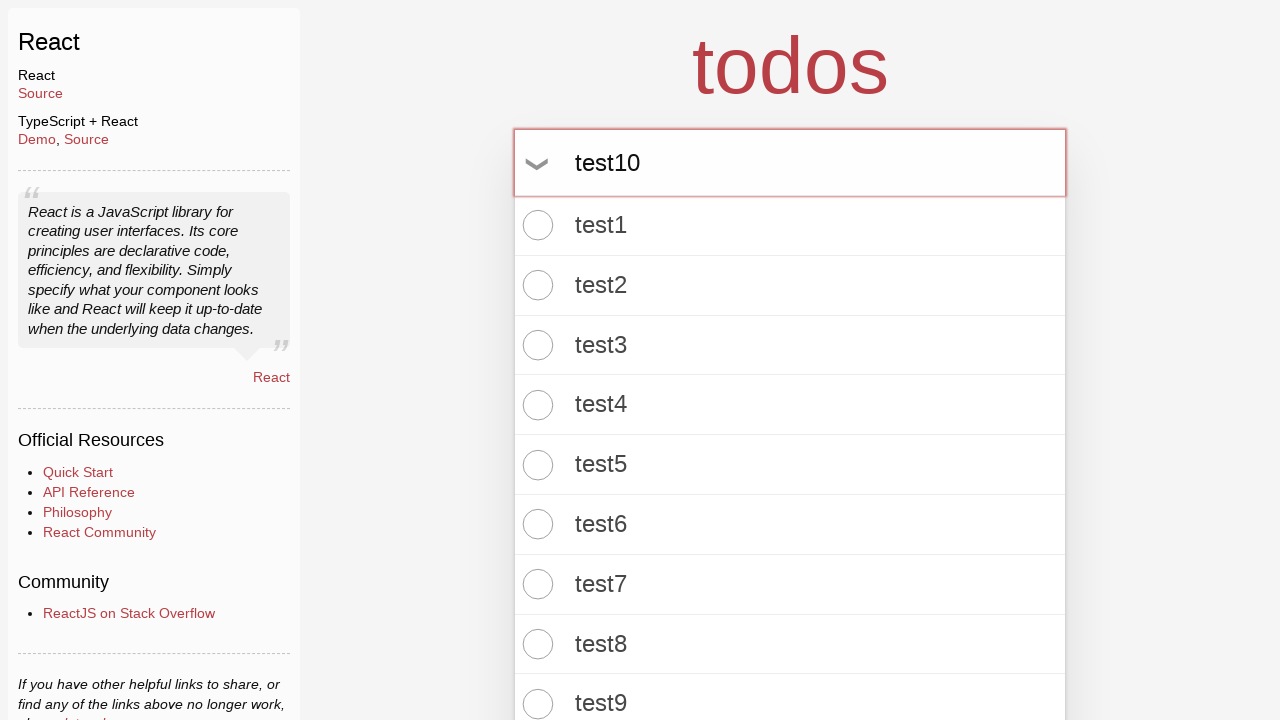

Pressed Enter to add todo item 10 on .new-todo
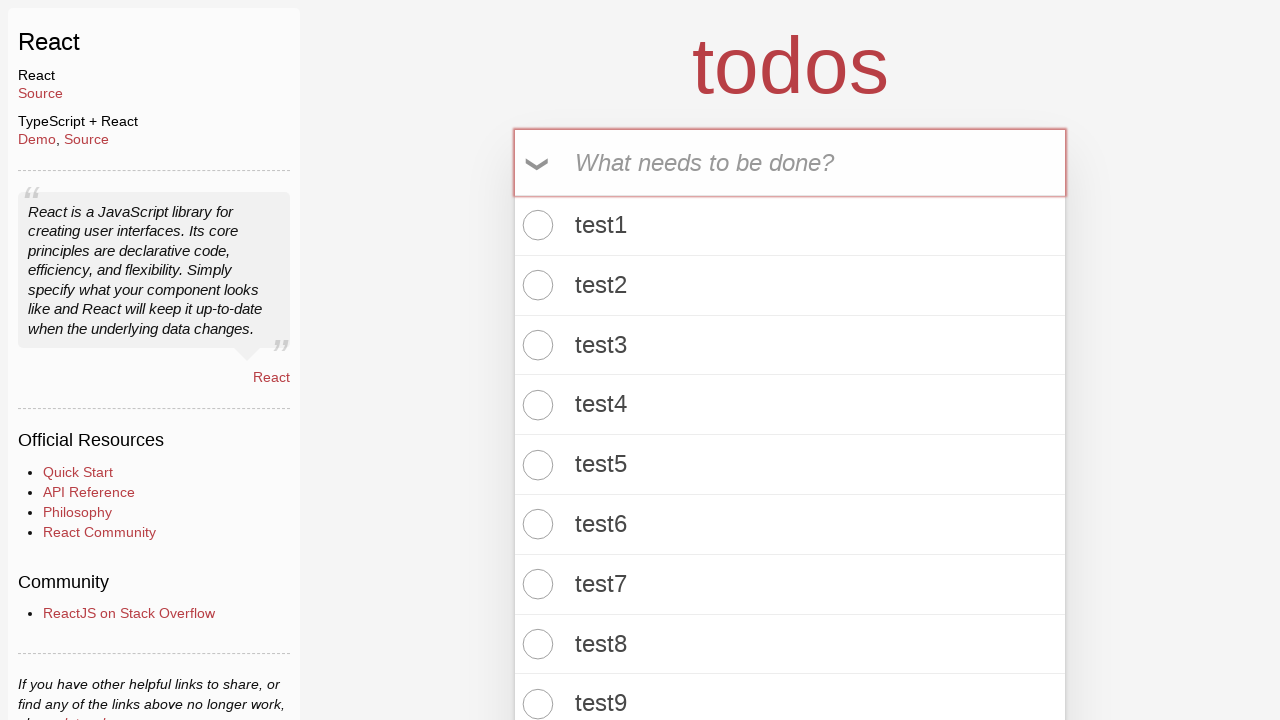

Waited for todo count element to be visible
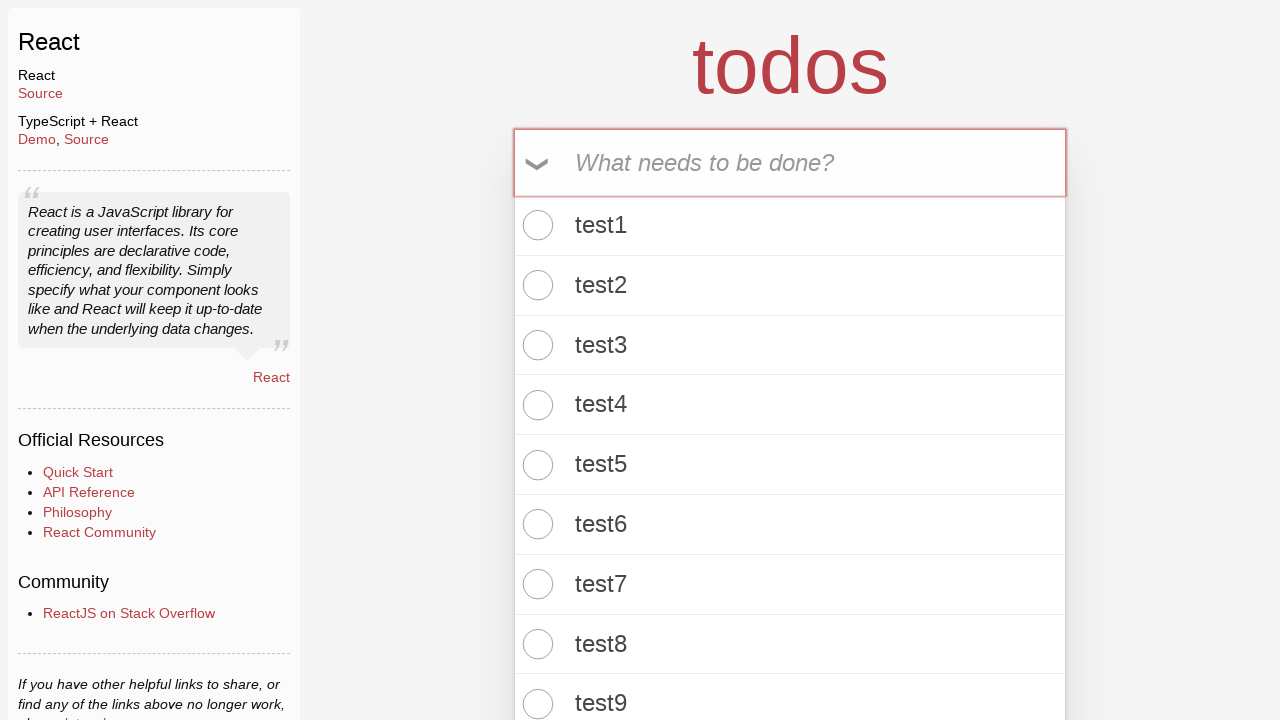

Retrieved todo count text: '10 items left!'
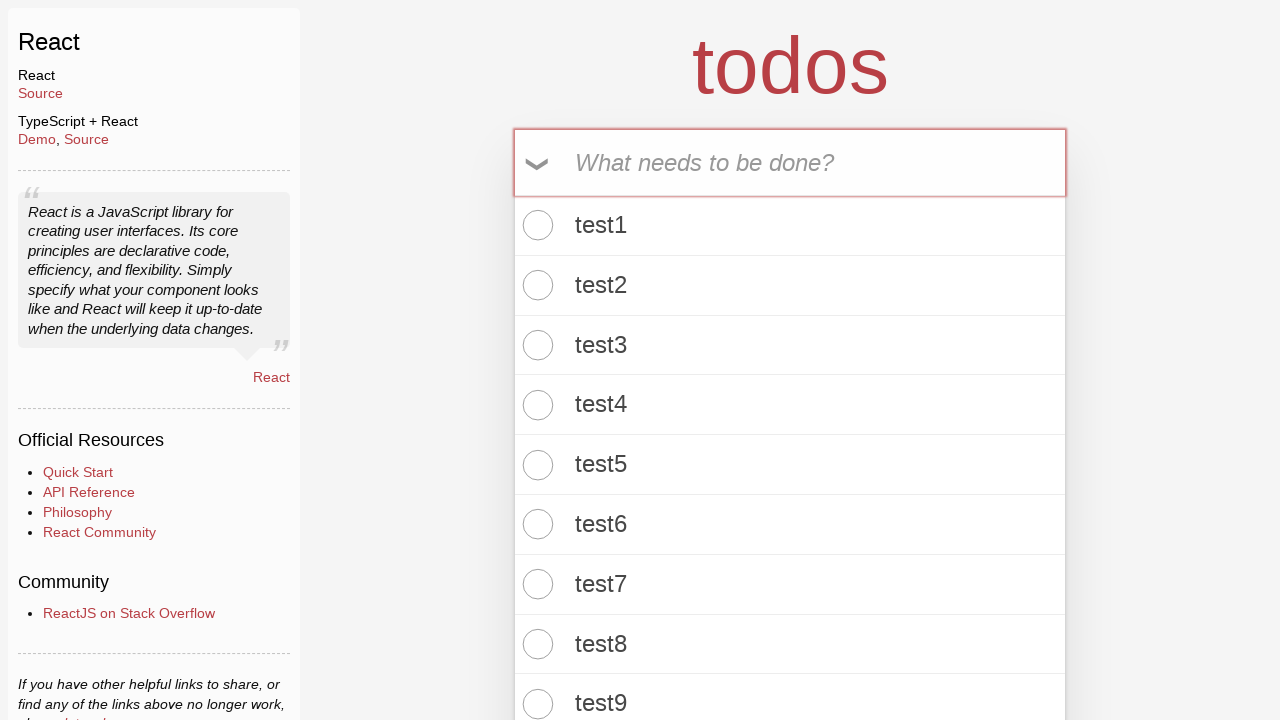

Verified that todo count contains '10 items left' (item 10 of 100)
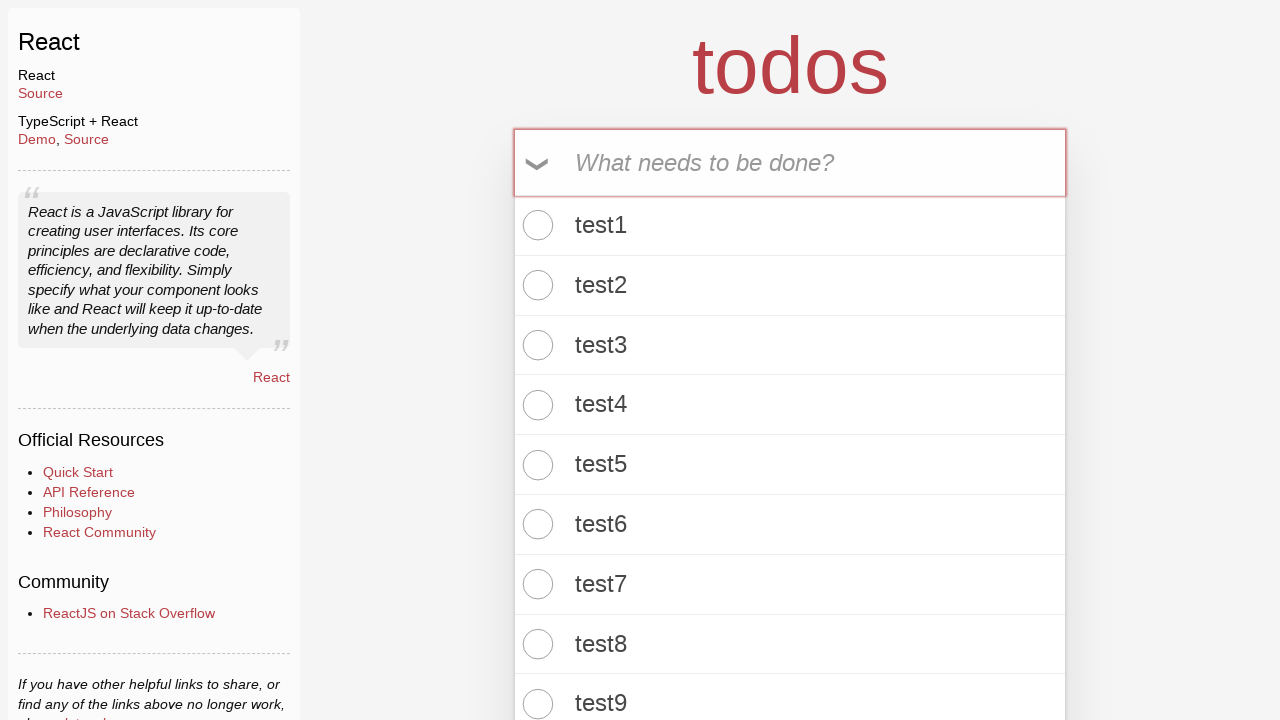

Filled todo input field with 'test11' on .new-todo
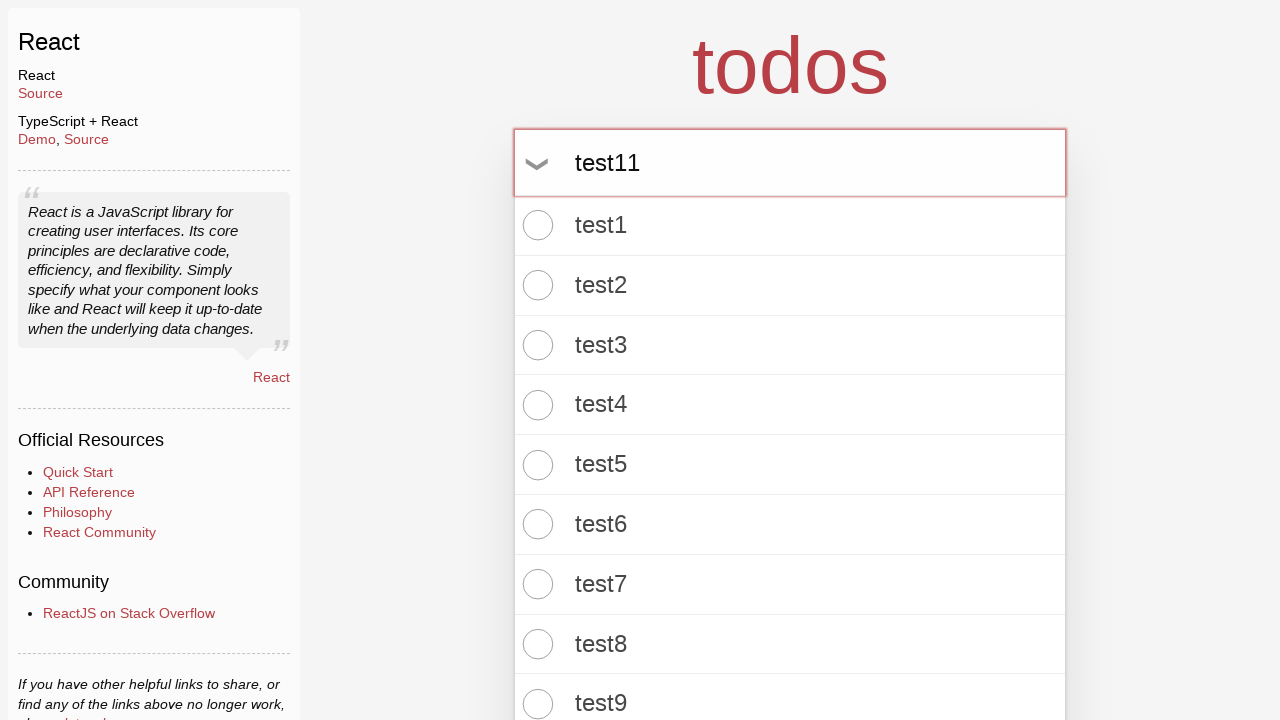

Pressed Enter to add todo item 11 on .new-todo
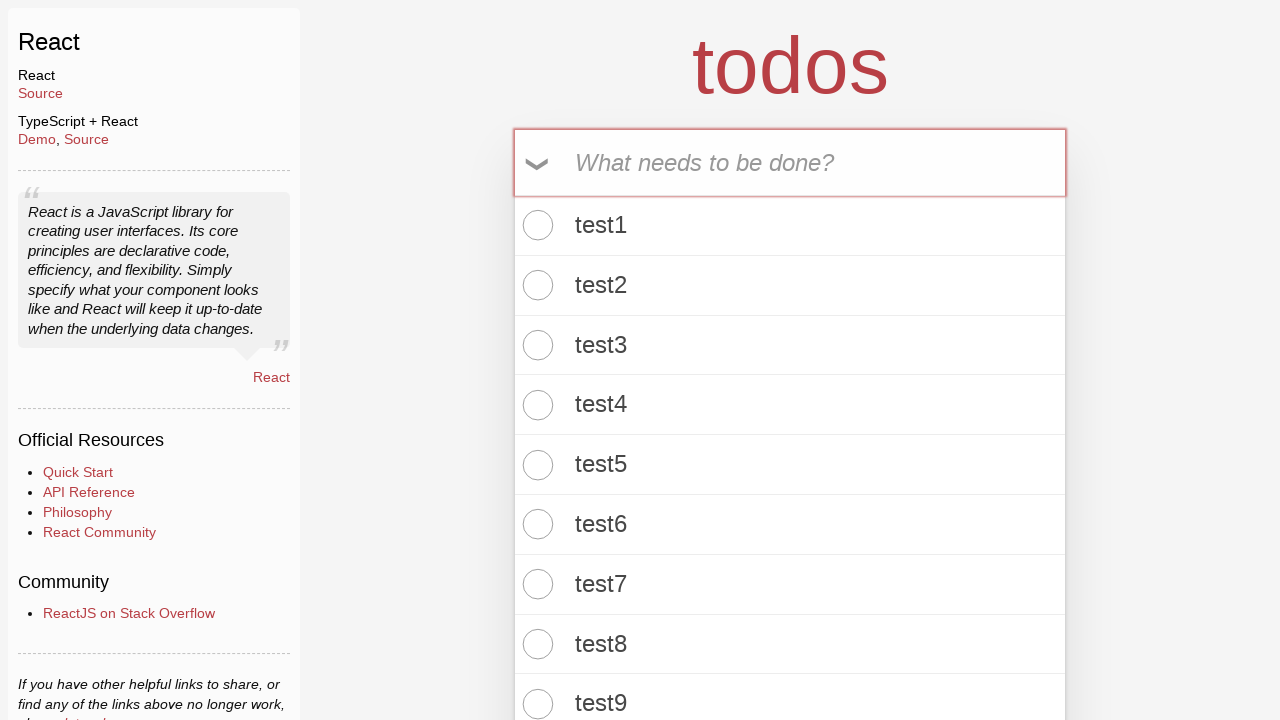

Waited for todo count element to be visible
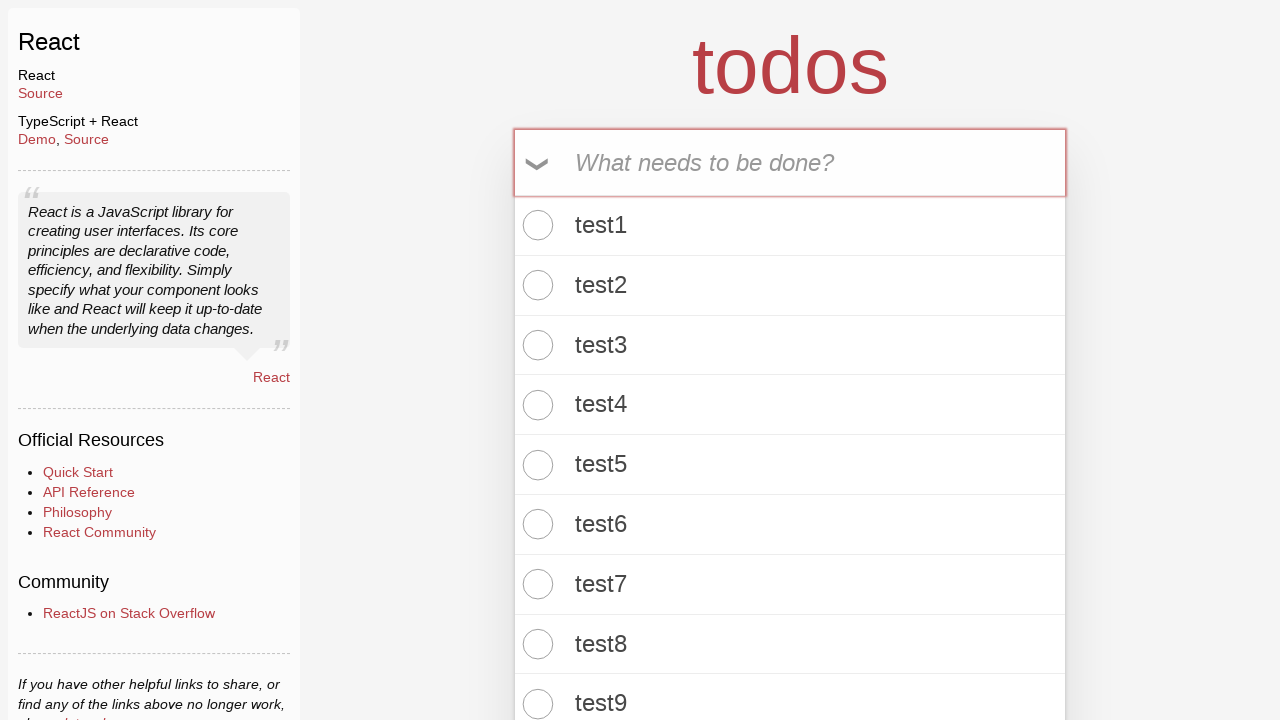

Retrieved todo count text: '11 items left!'
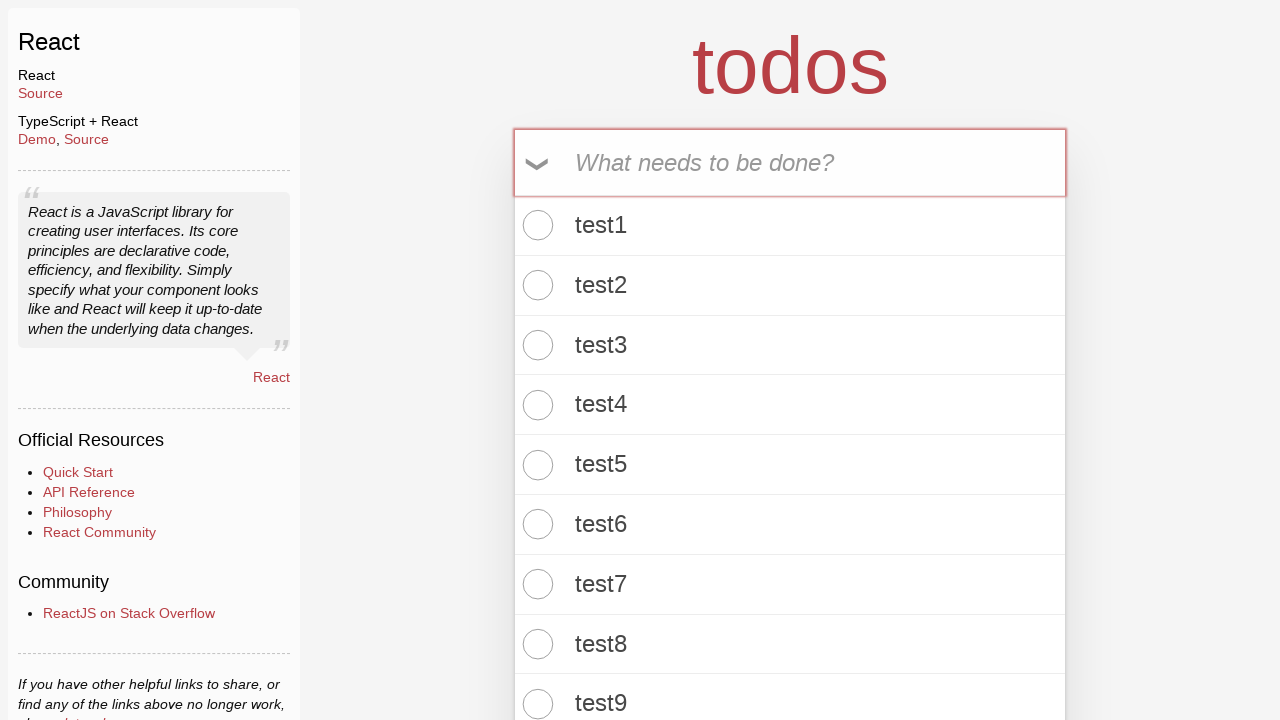

Verified that todo count contains '11 items left' (item 11 of 100)
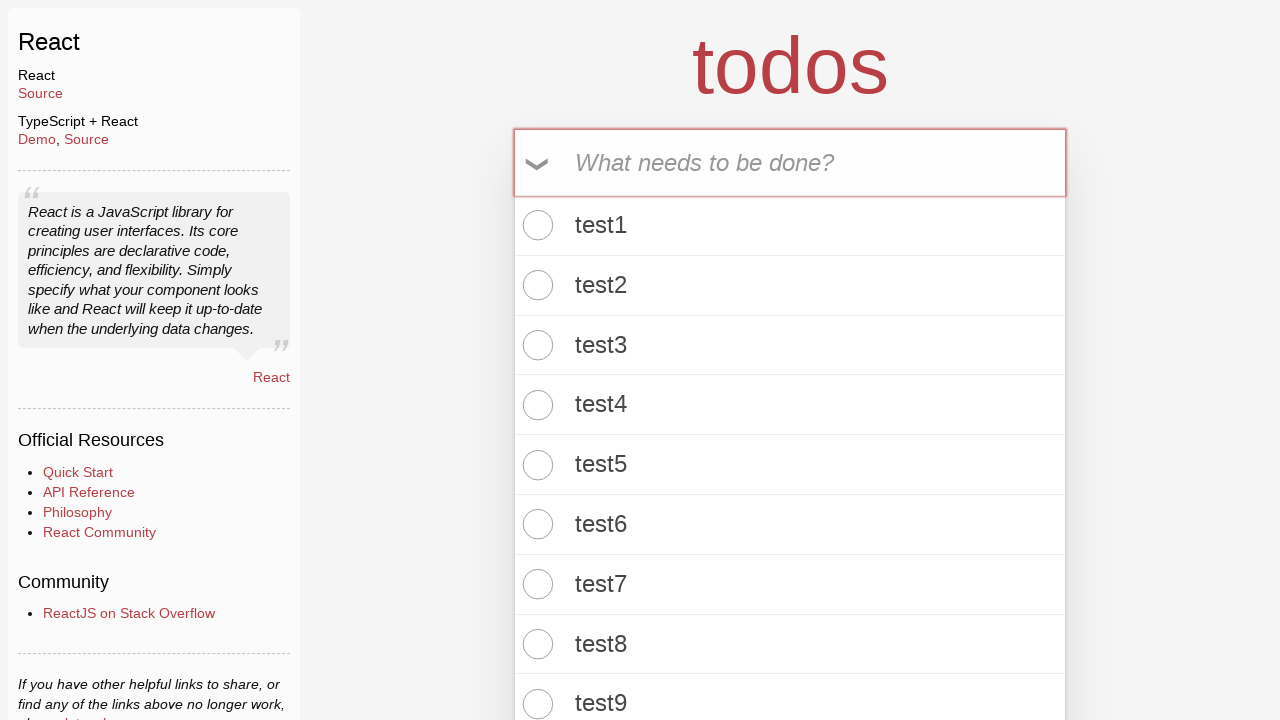

Filled todo input field with 'test12' on .new-todo
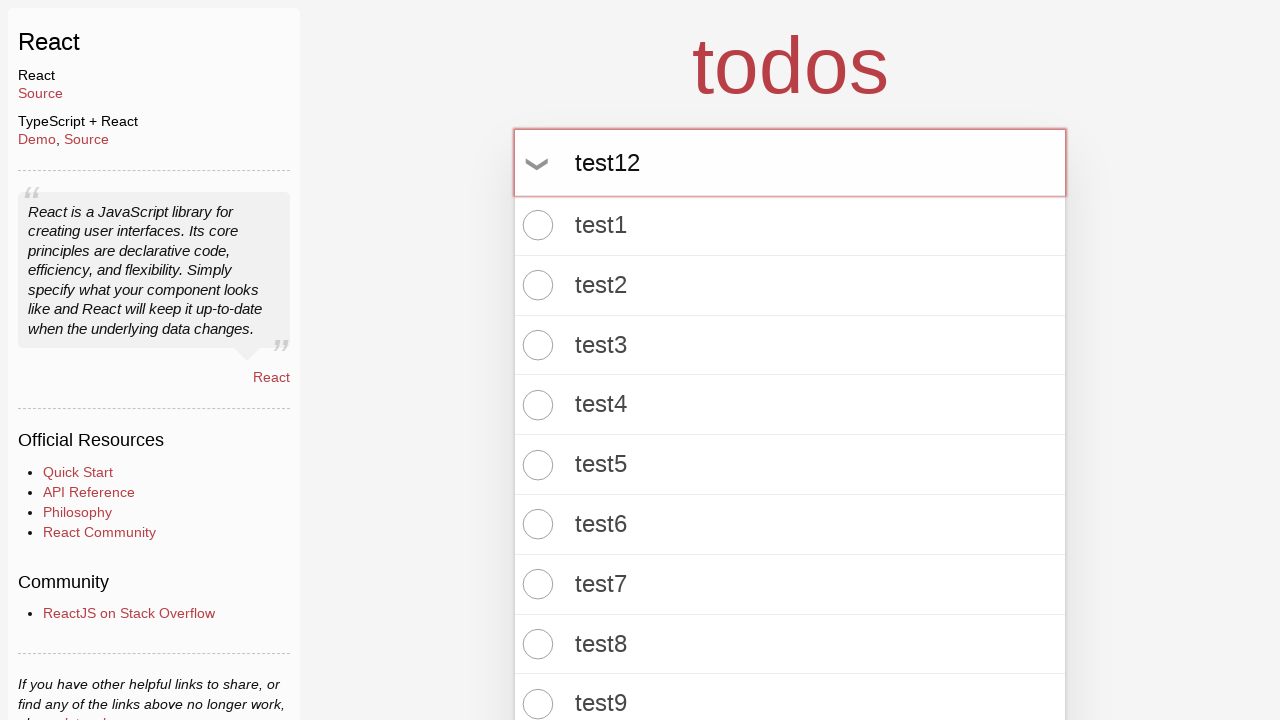

Pressed Enter to add todo item 12 on .new-todo
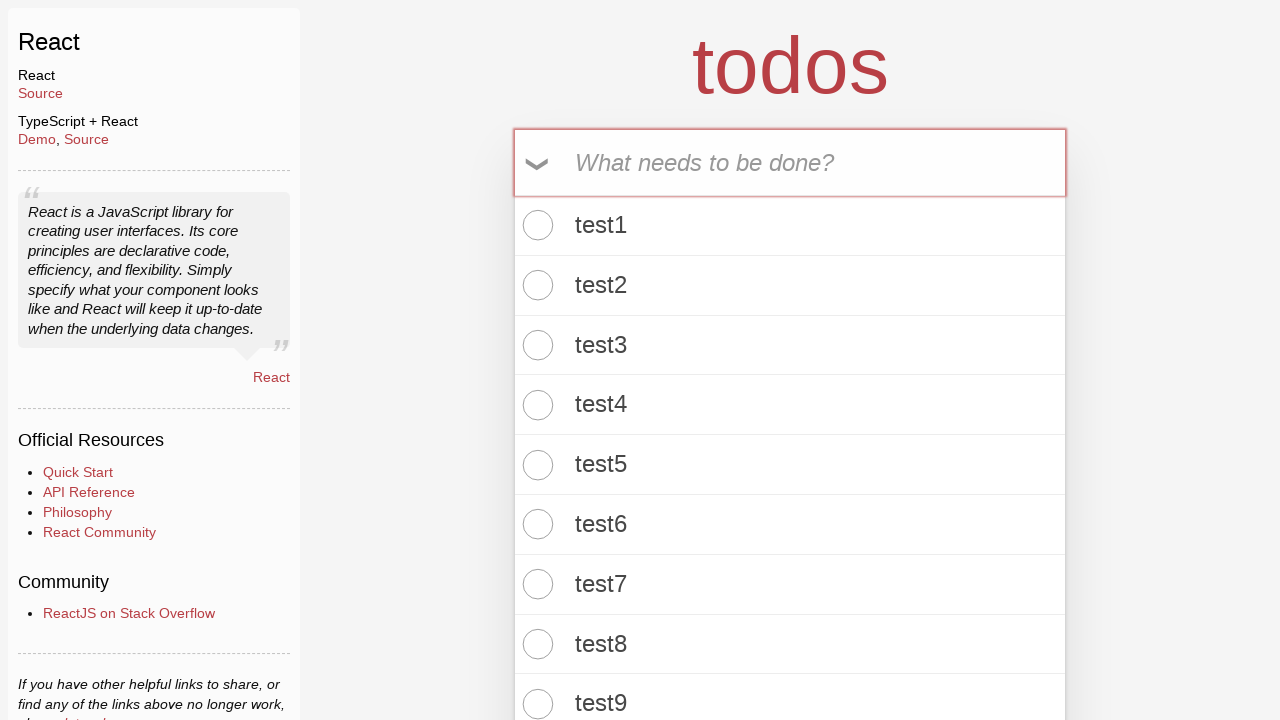

Waited for todo count element to be visible
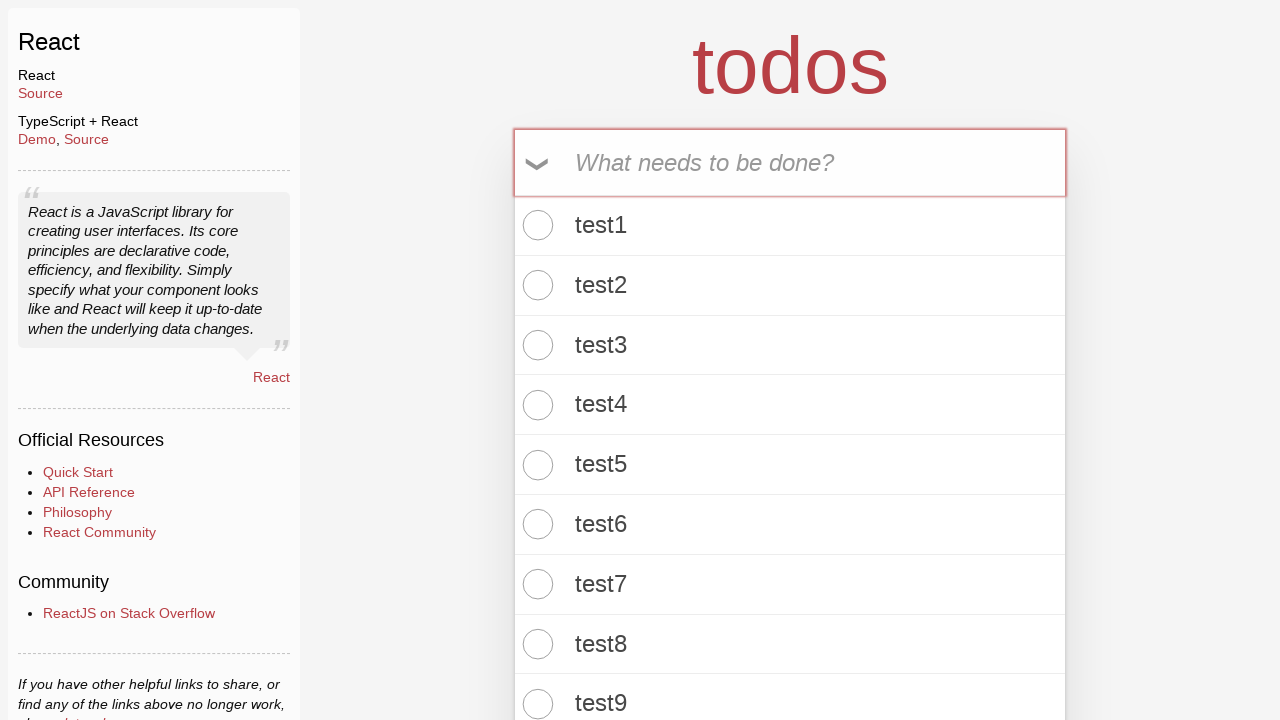

Retrieved todo count text: '12 items left!'
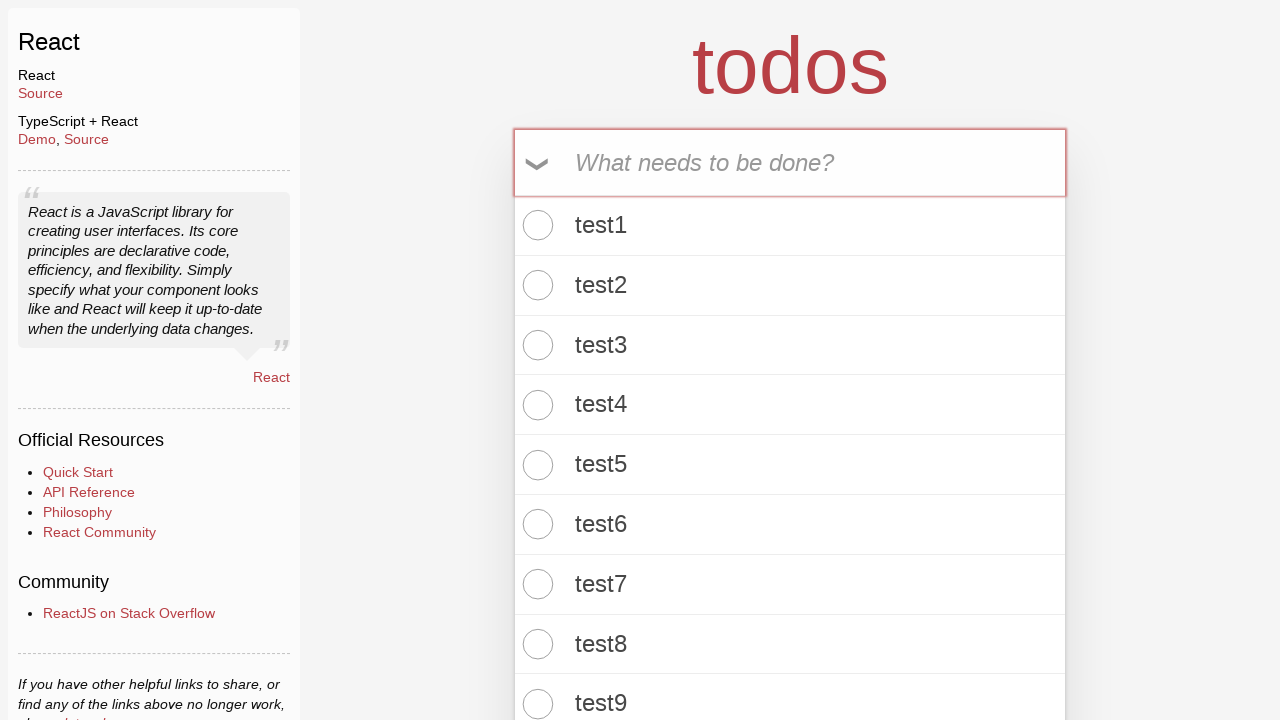

Verified that todo count contains '12 items left' (item 12 of 100)
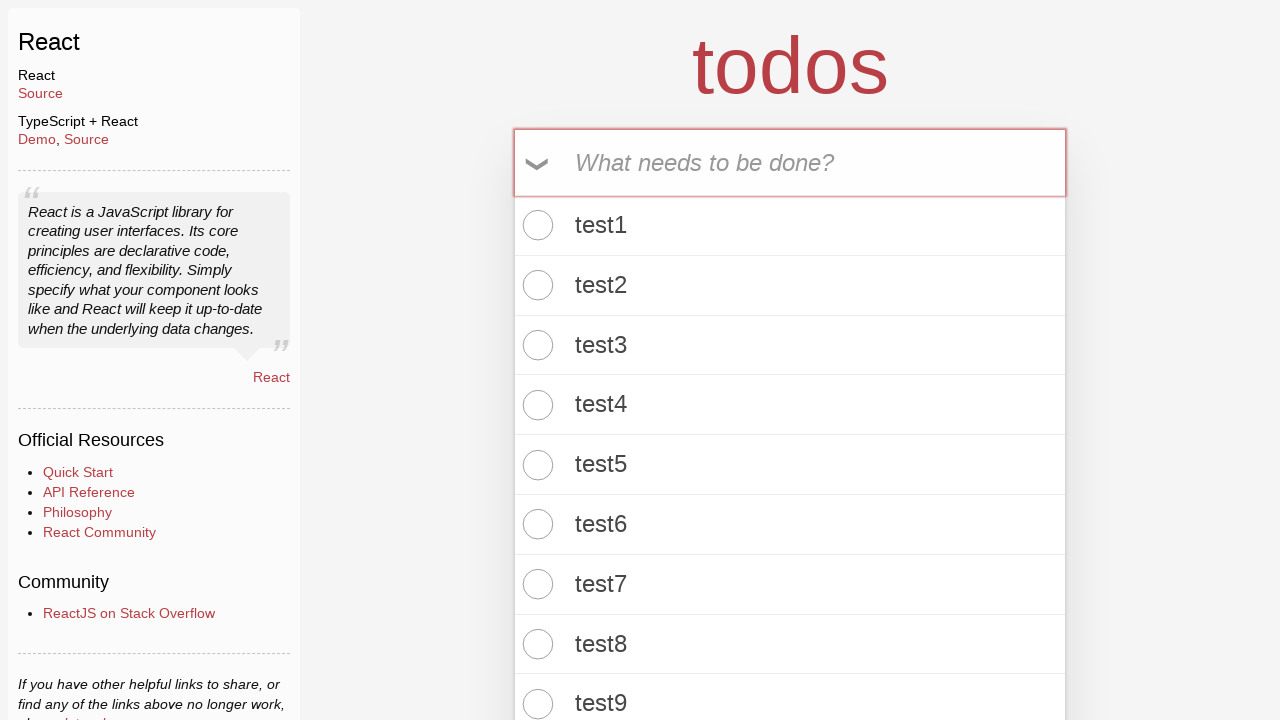

Filled todo input field with 'test13' on .new-todo
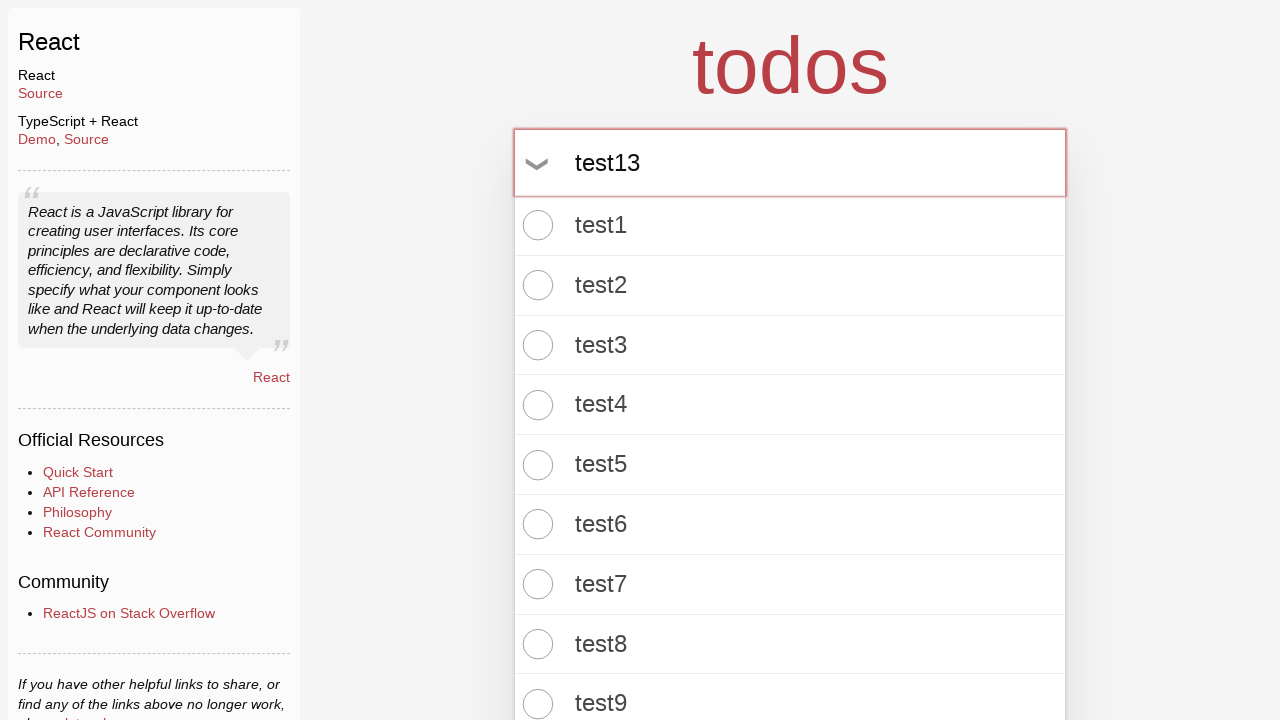

Pressed Enter to add todo item 13 on .new-todo
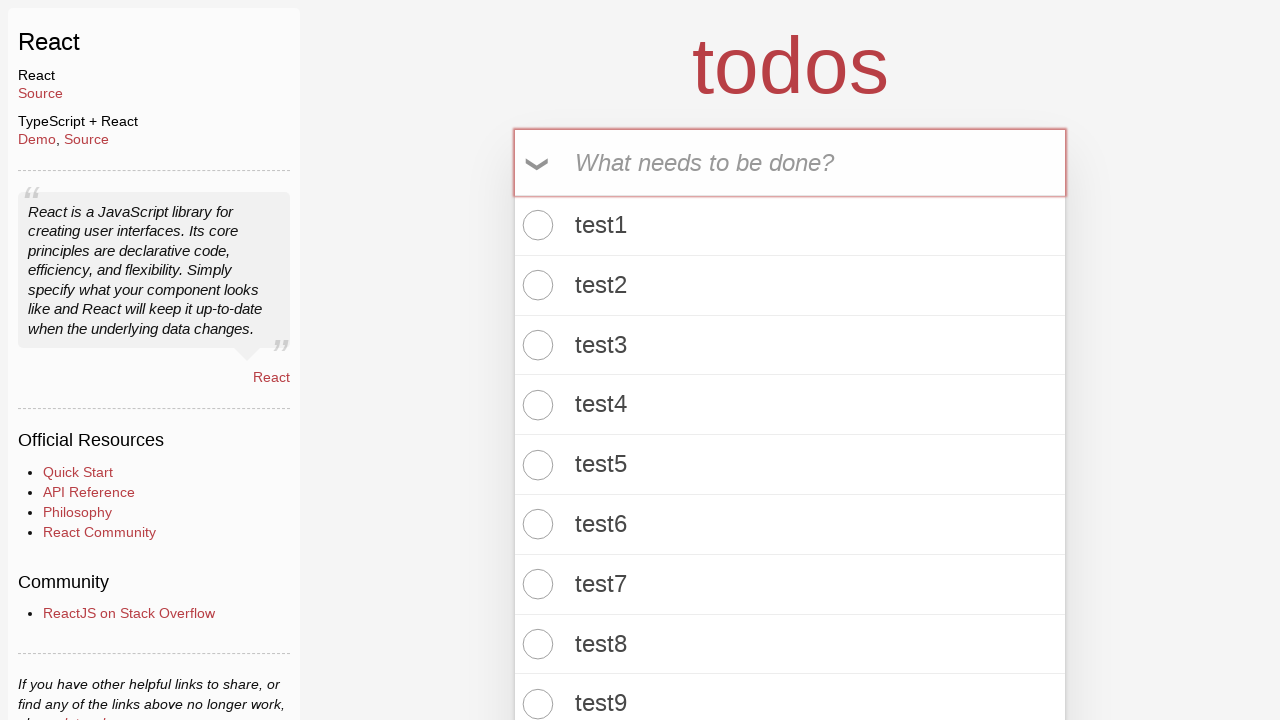

Waited for todo count element to be visible
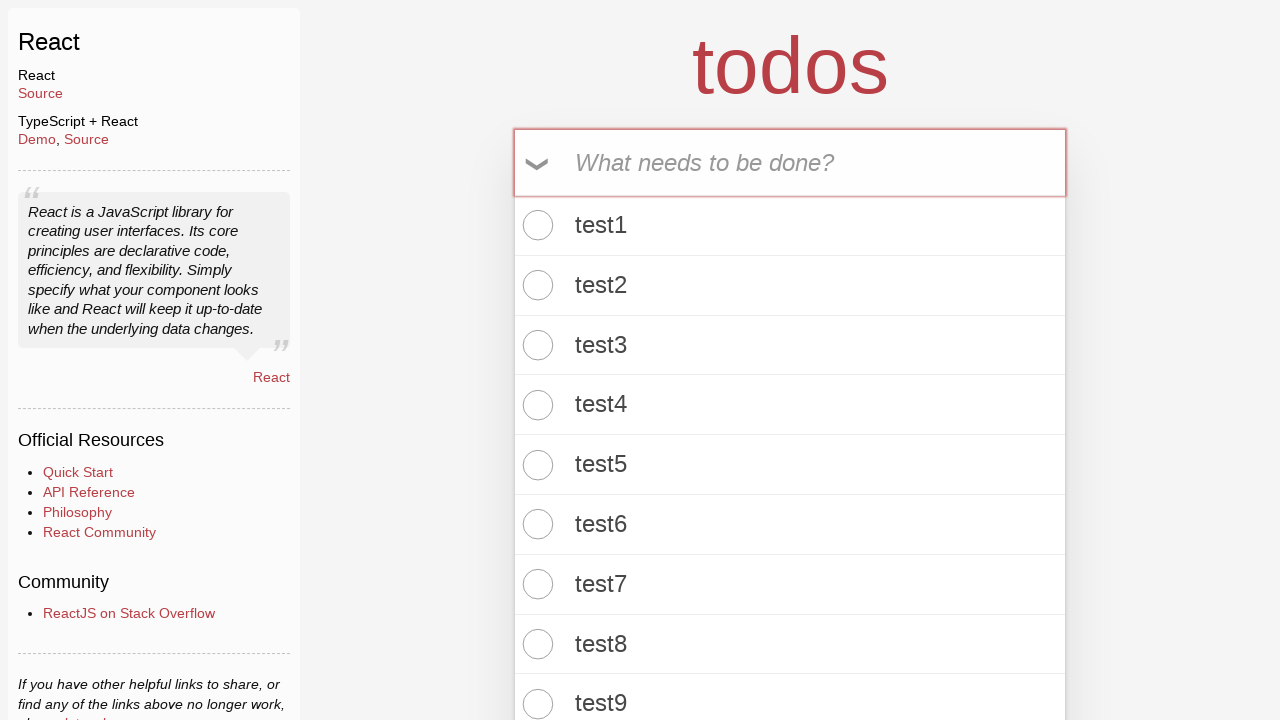

Retrieved todo count text: '13 items left!'
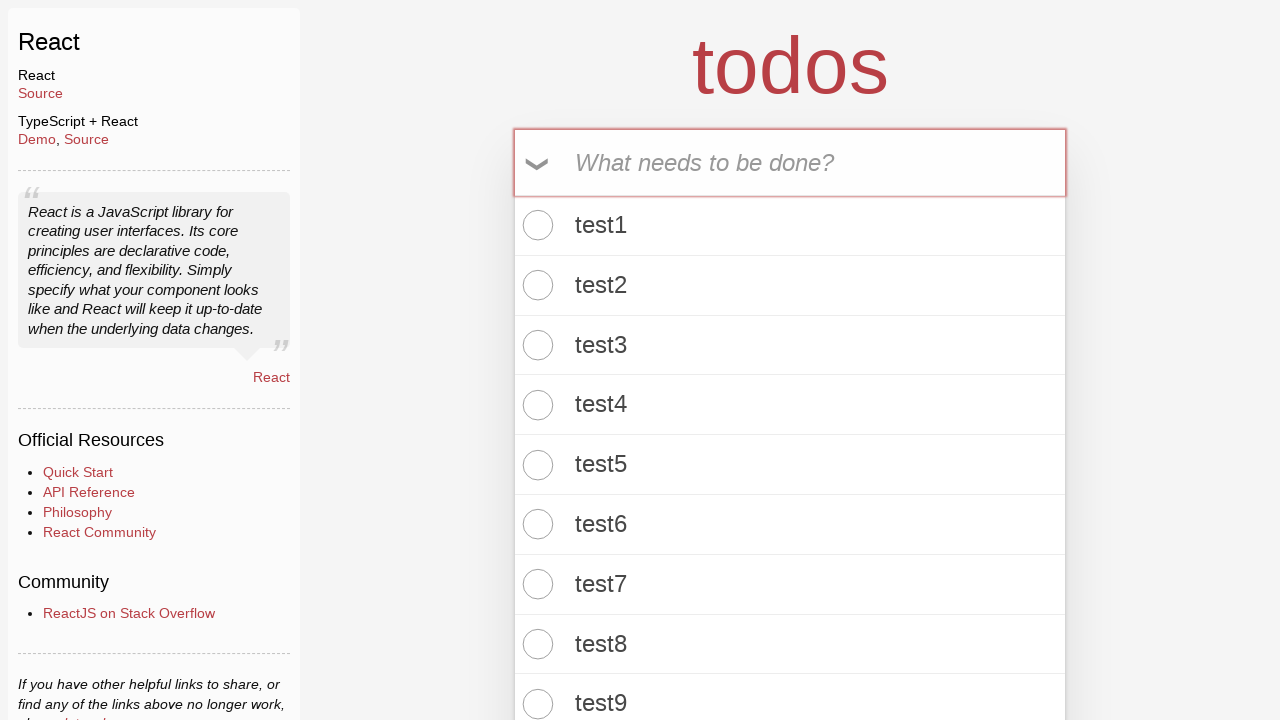

Verified that todo count contains '13 items left' (item 13 of 100)
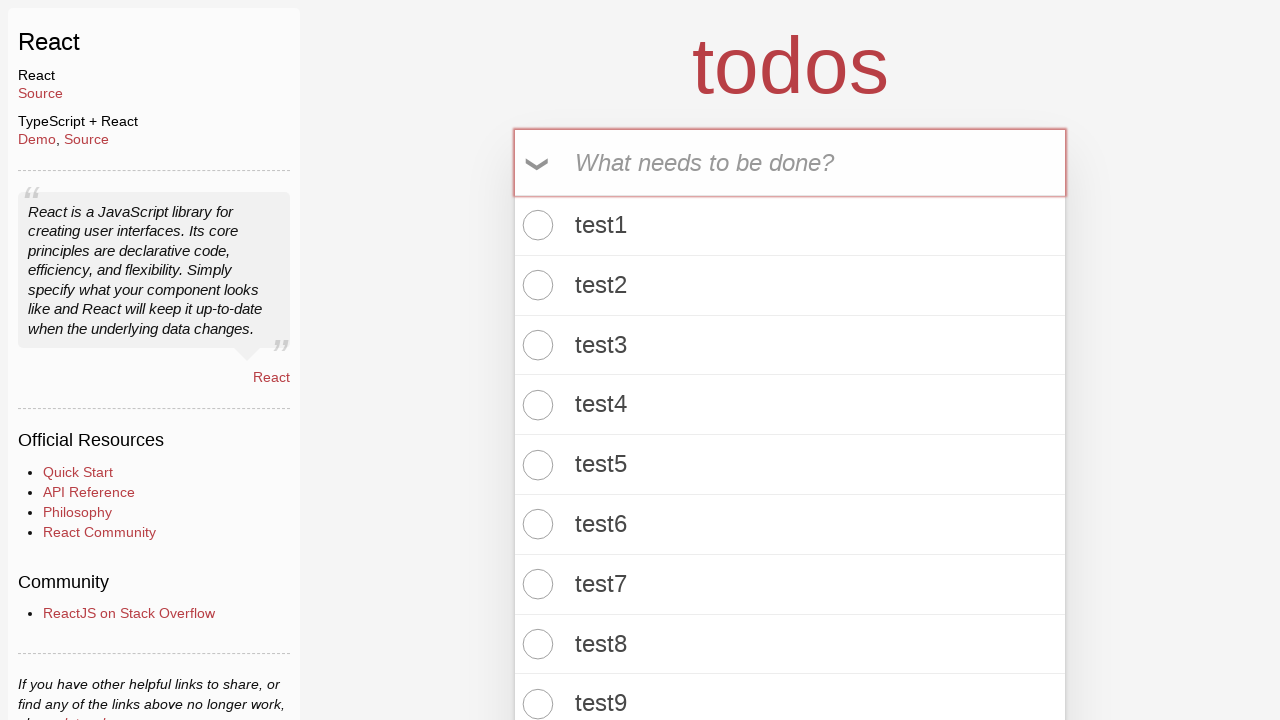

Filled todo input field with 'test14' on .new-todo
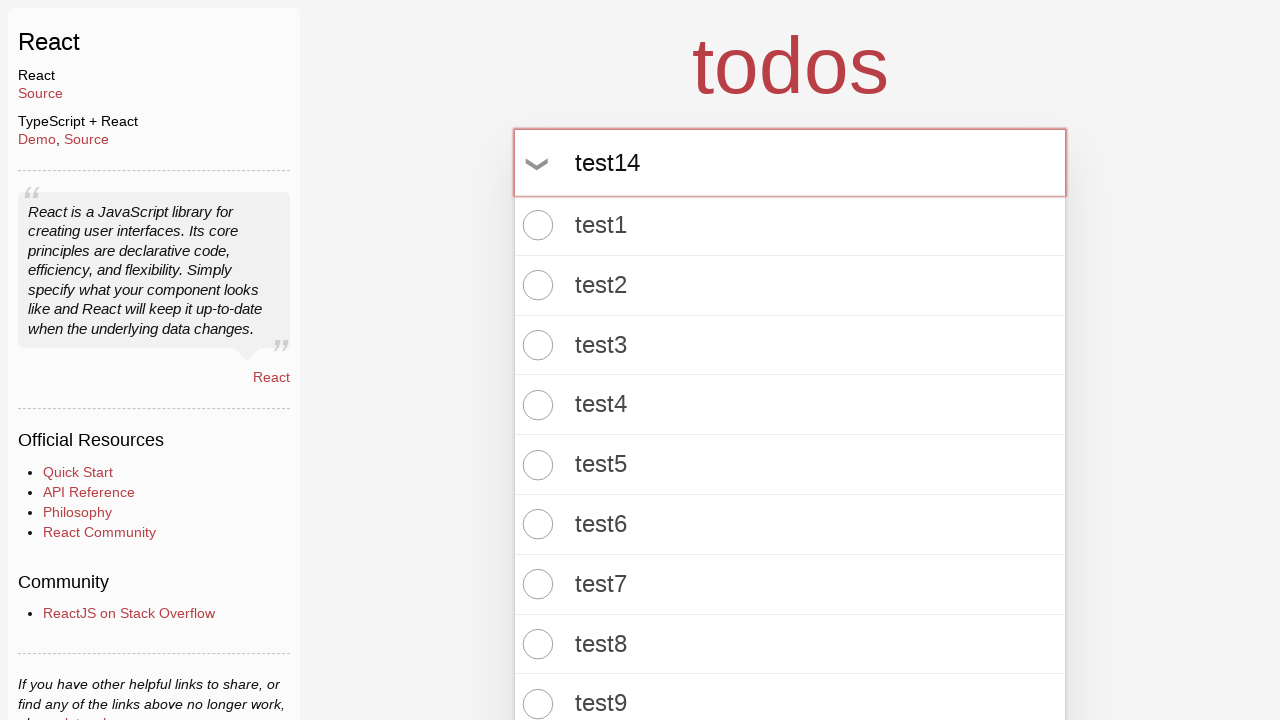

Pressed Enter to add todo item 14 on .new-todo
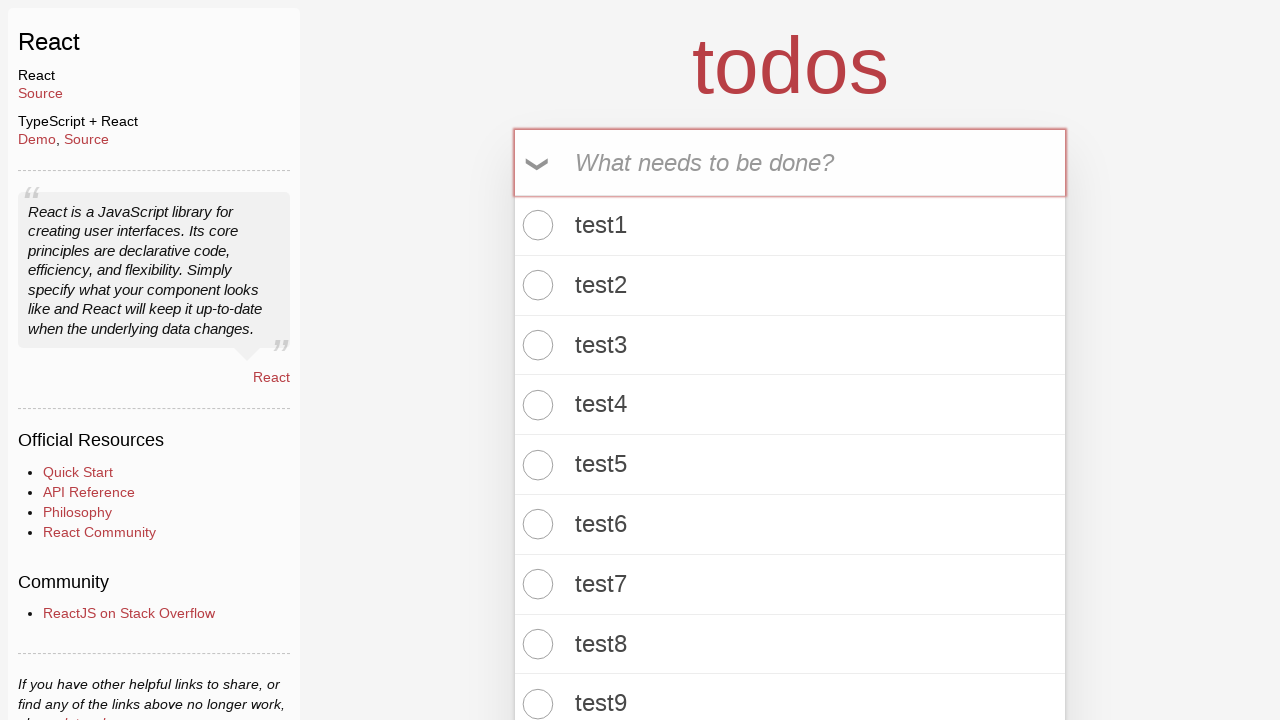

Waited for todo count element to be visible
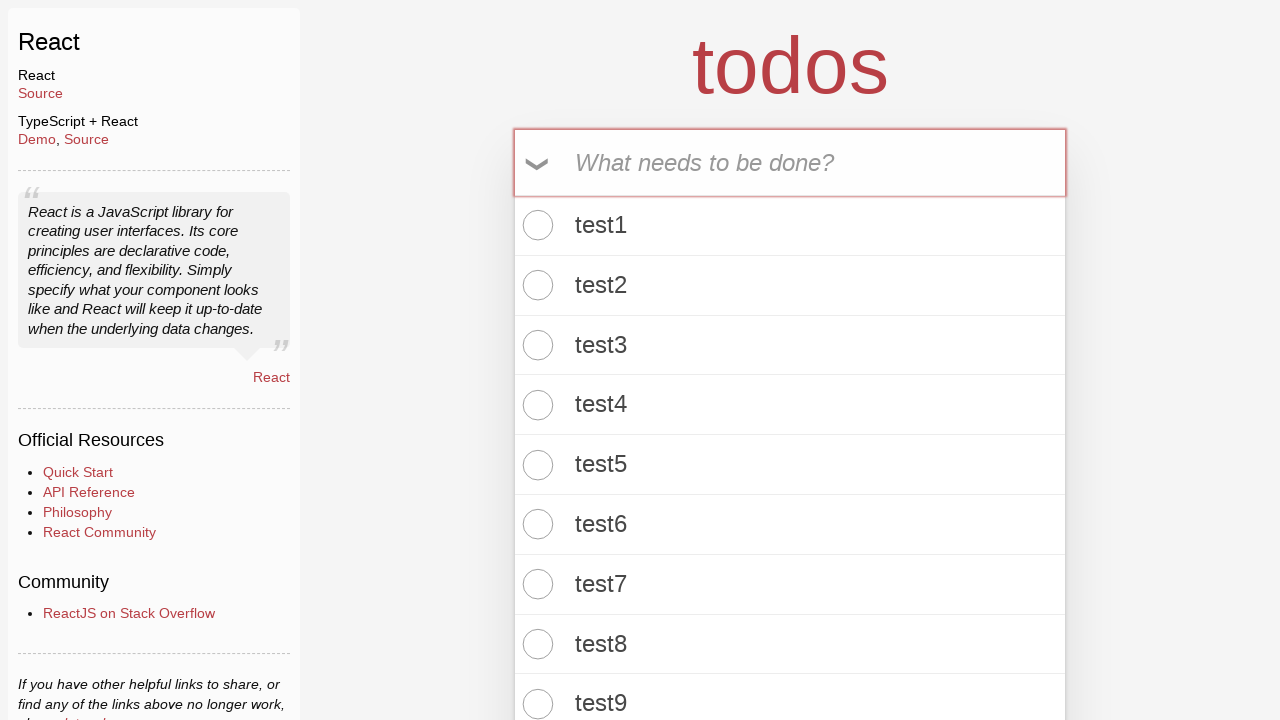

Retrieved todo count text: '14 items left!'
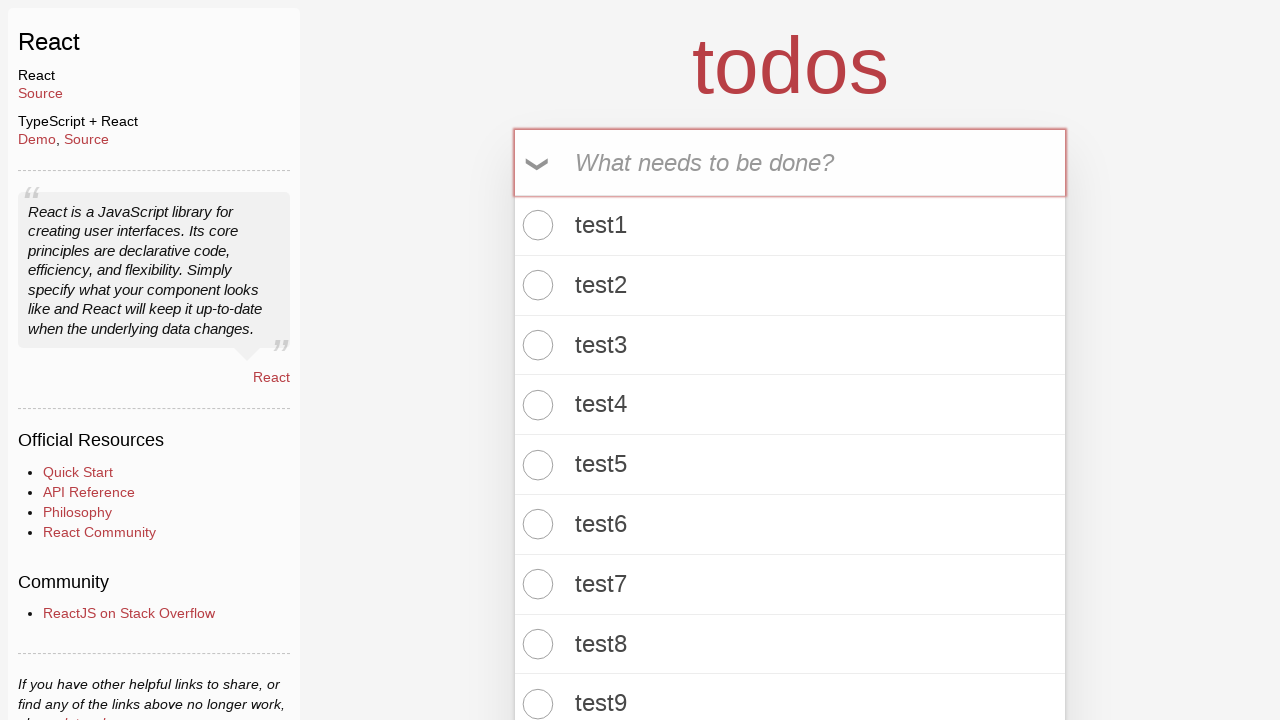

Verified that todo count contains '14 items left' (item 14 of 100)
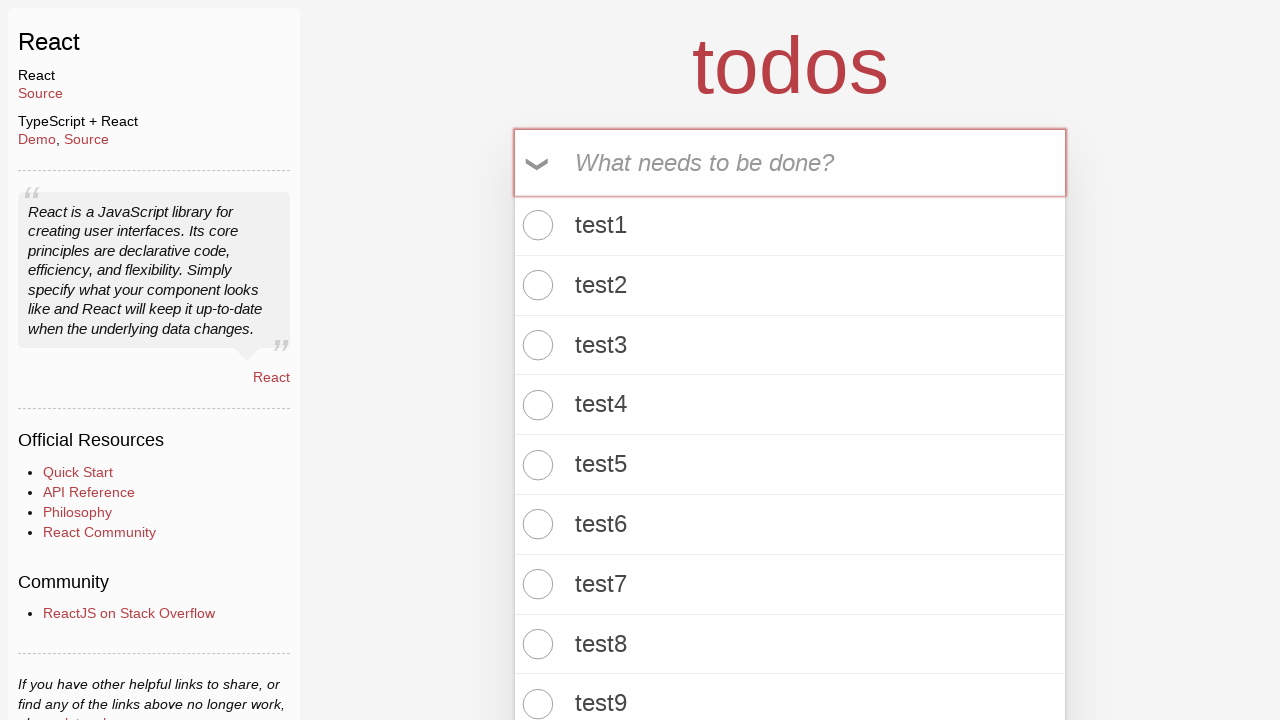

Filled todo input field with 'test15' on .new-todo
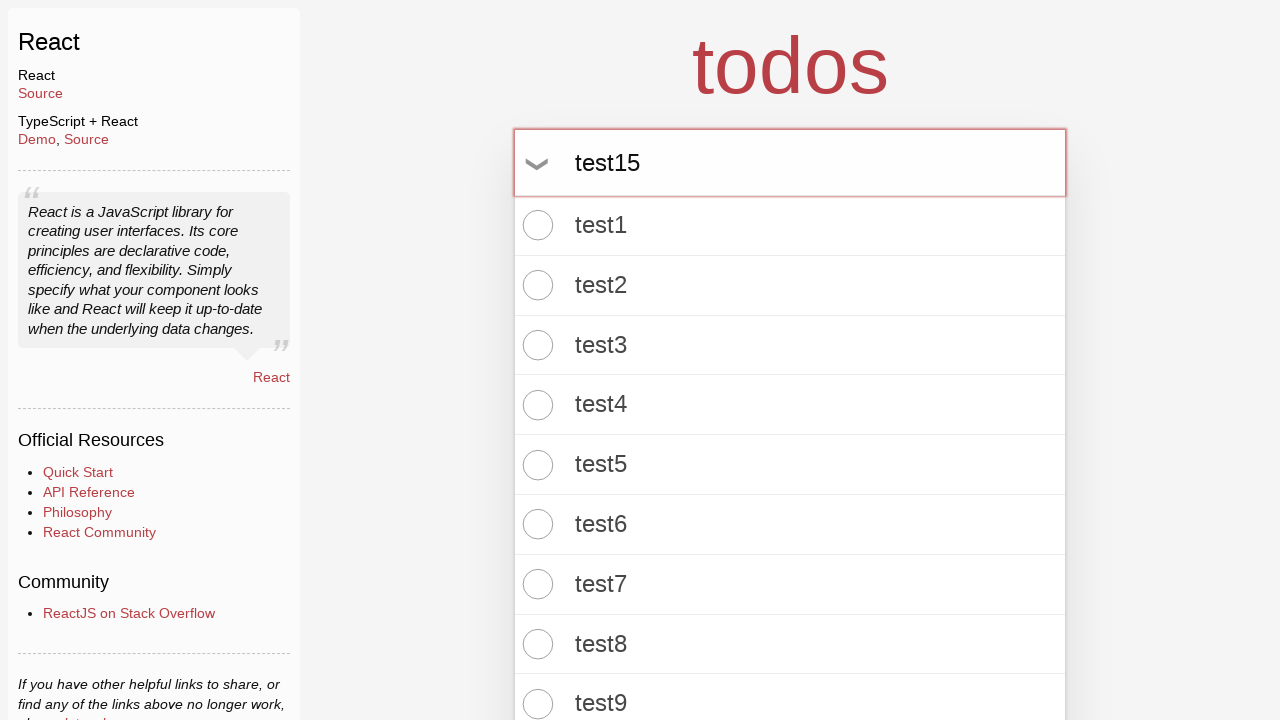

Pressed Enter to add todo item 15 on .new-todo
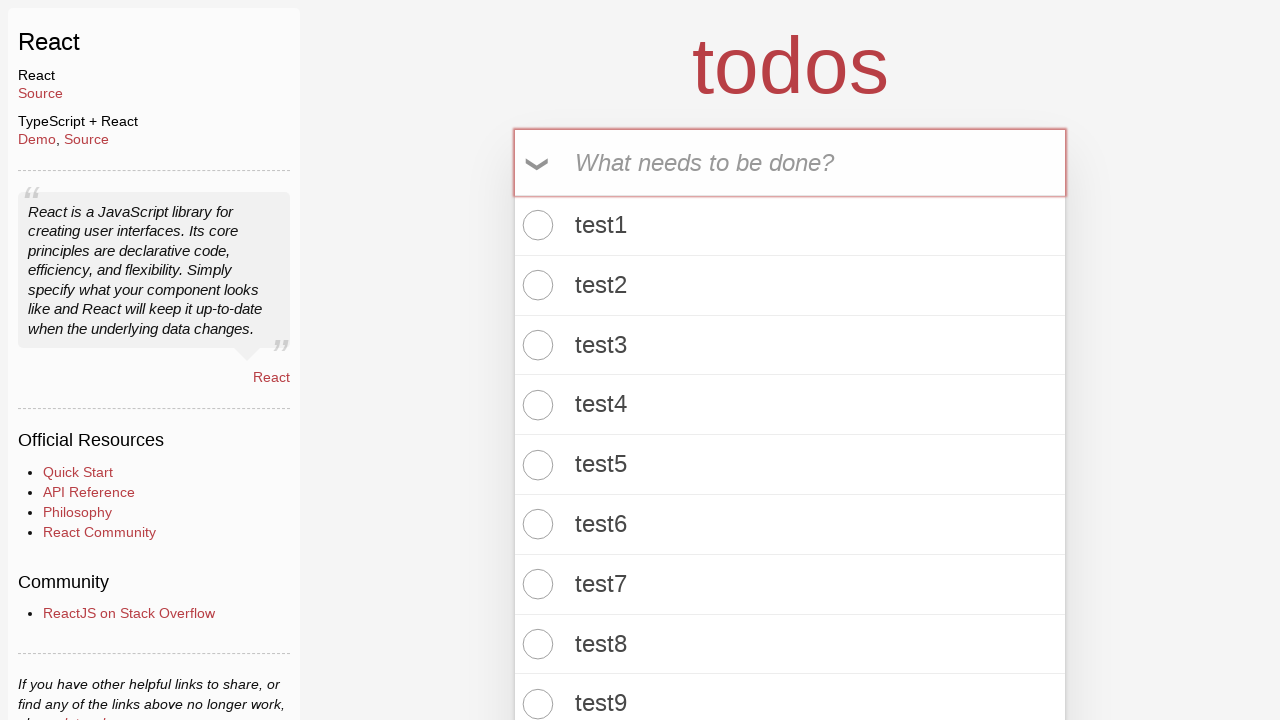

Waited for todo count element to be visible
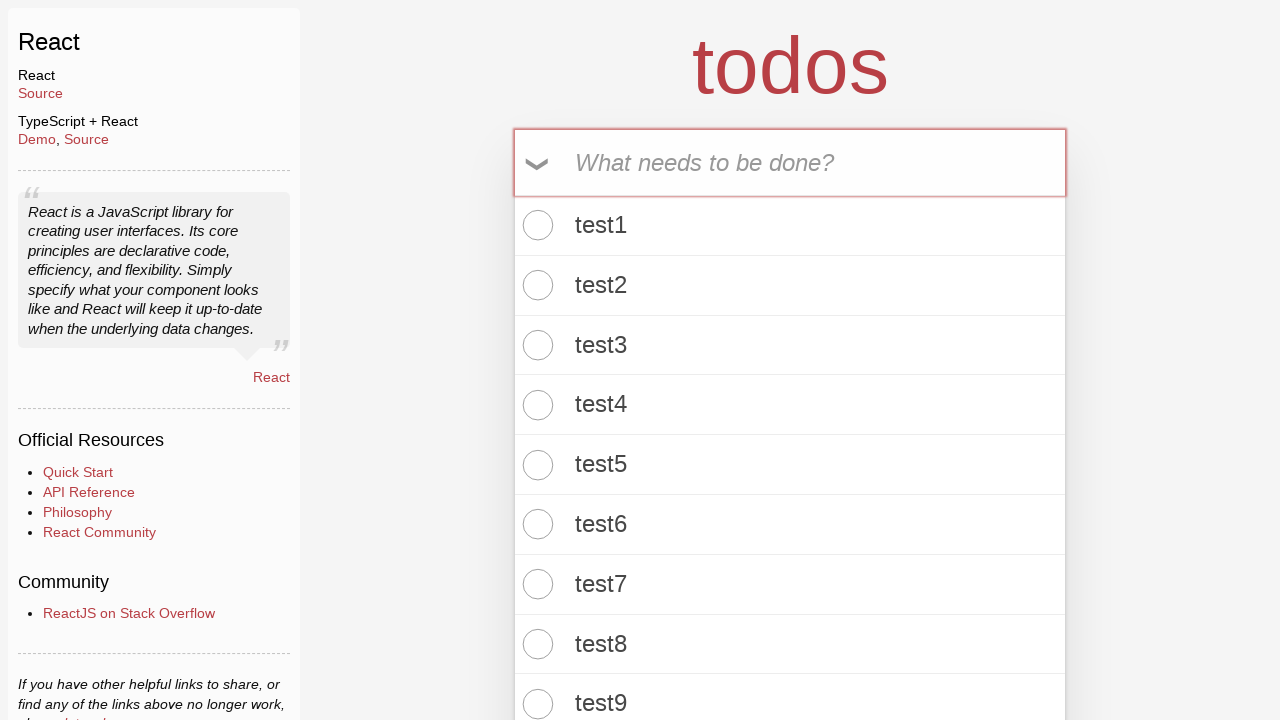

Retrieved todo count text: '15 items left!'
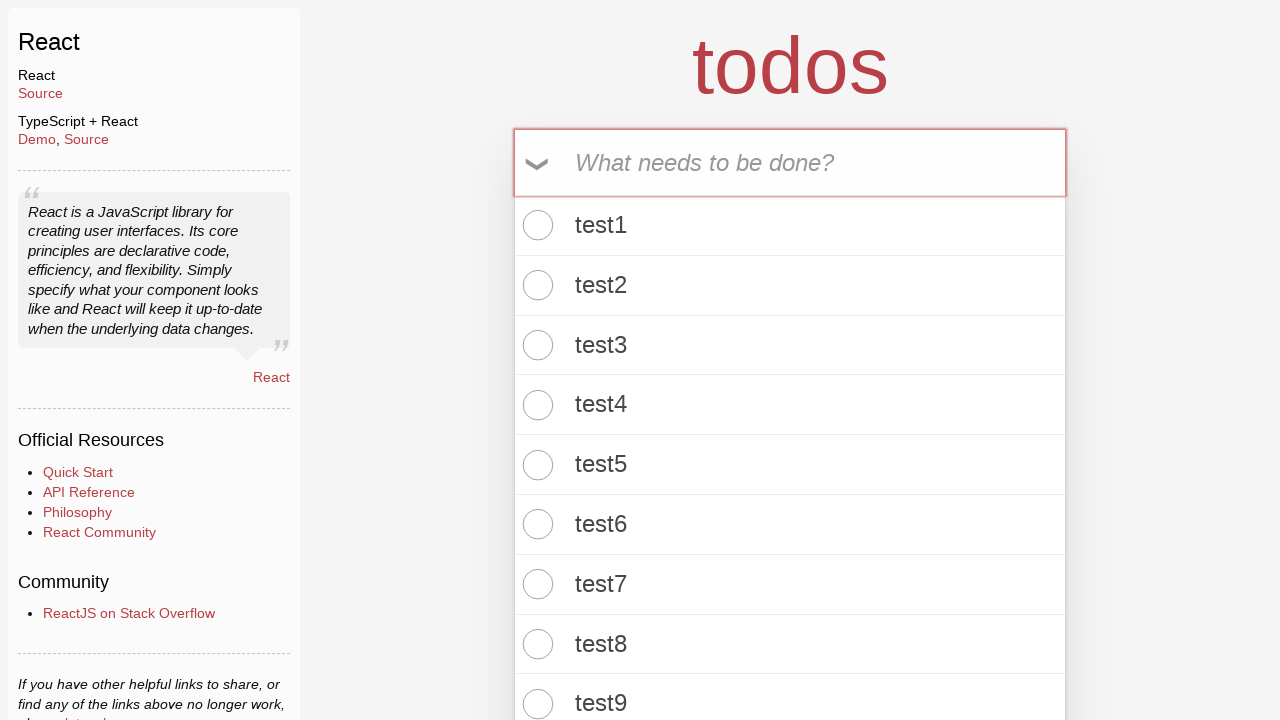

Verified that todo count contains '15 items left' (item 15 of 100)
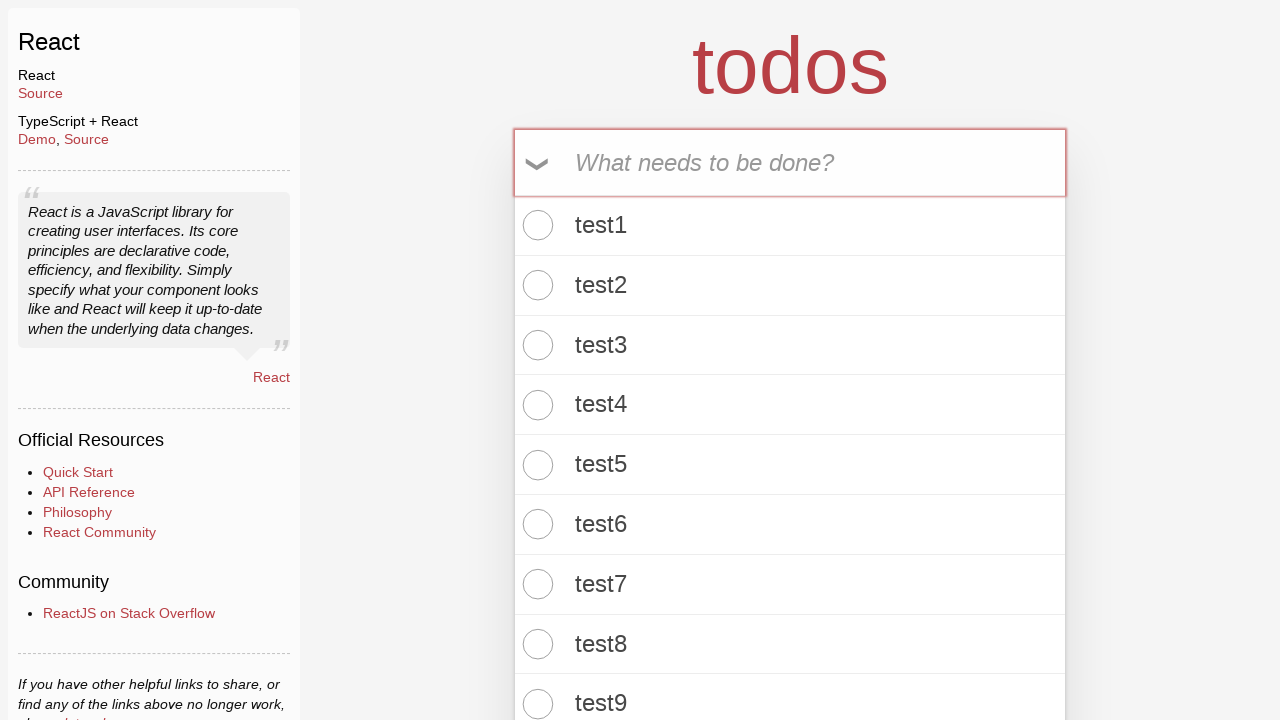

Filled todo input field with 'test16' on .new-todo
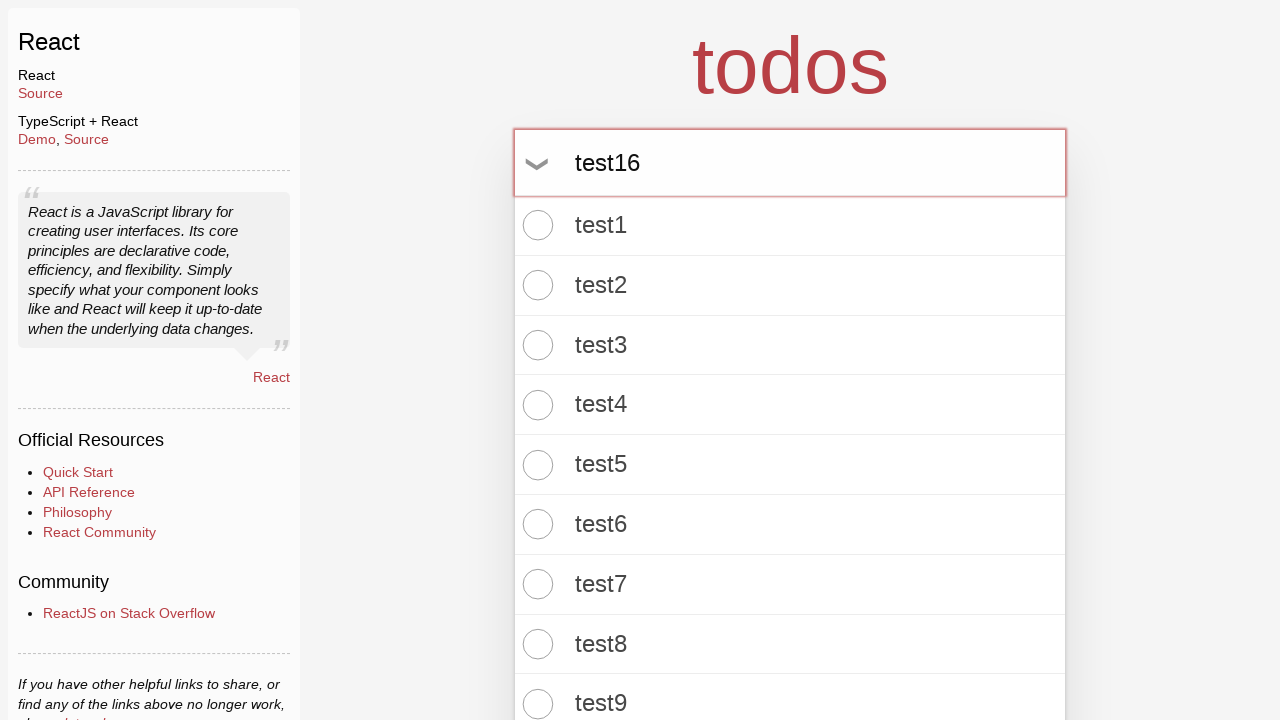

Pressed Enter to add todo item 16 on .new-todo
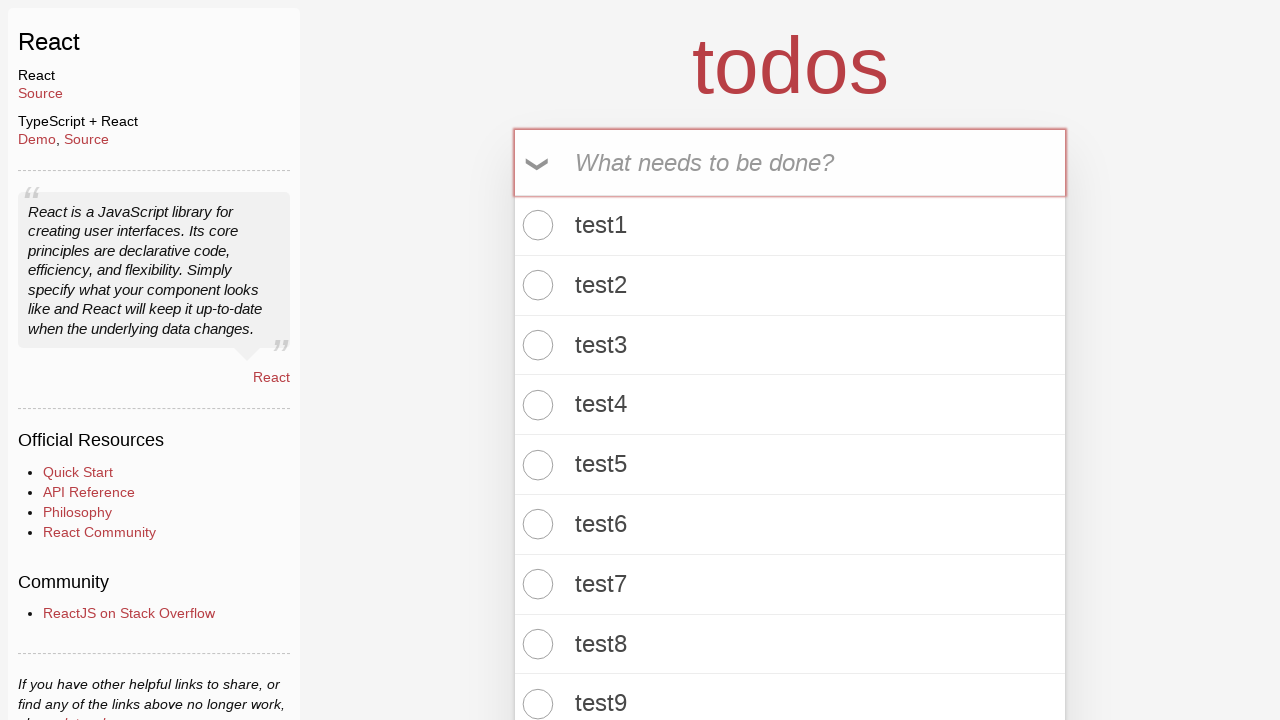

Waited for todo count element to be visible
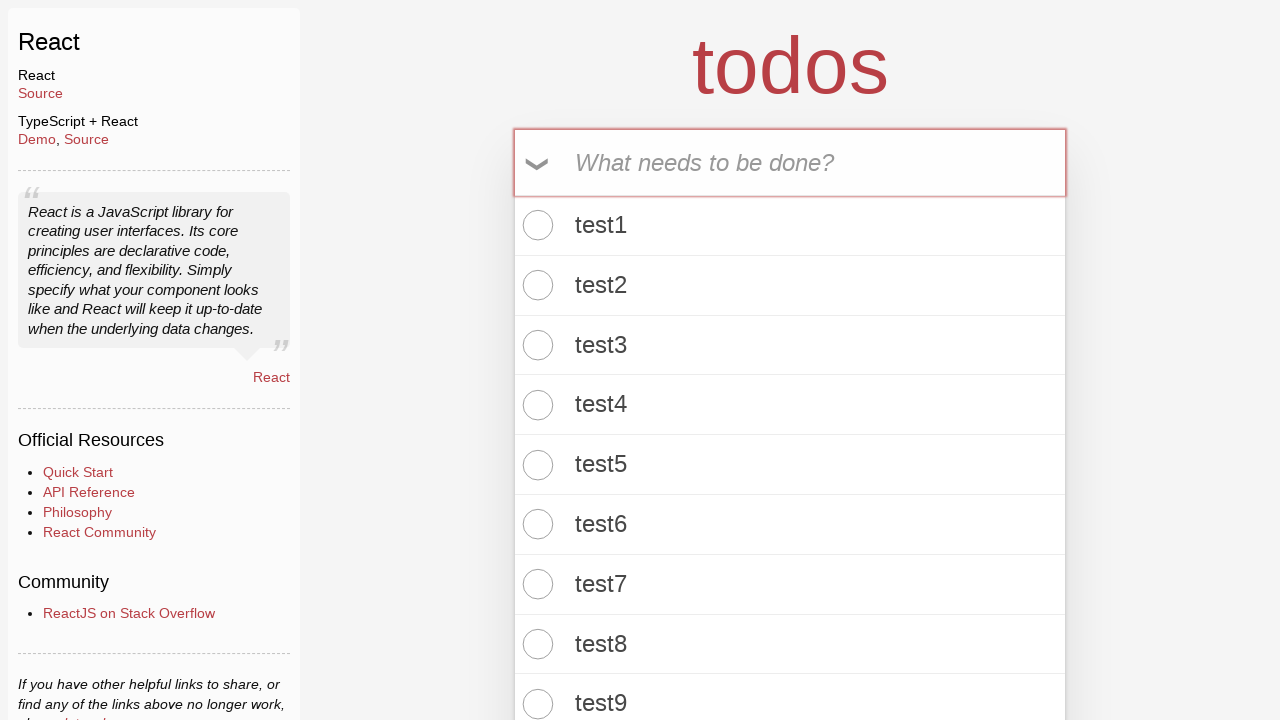

Retrieved todo count text: '16 items left!'
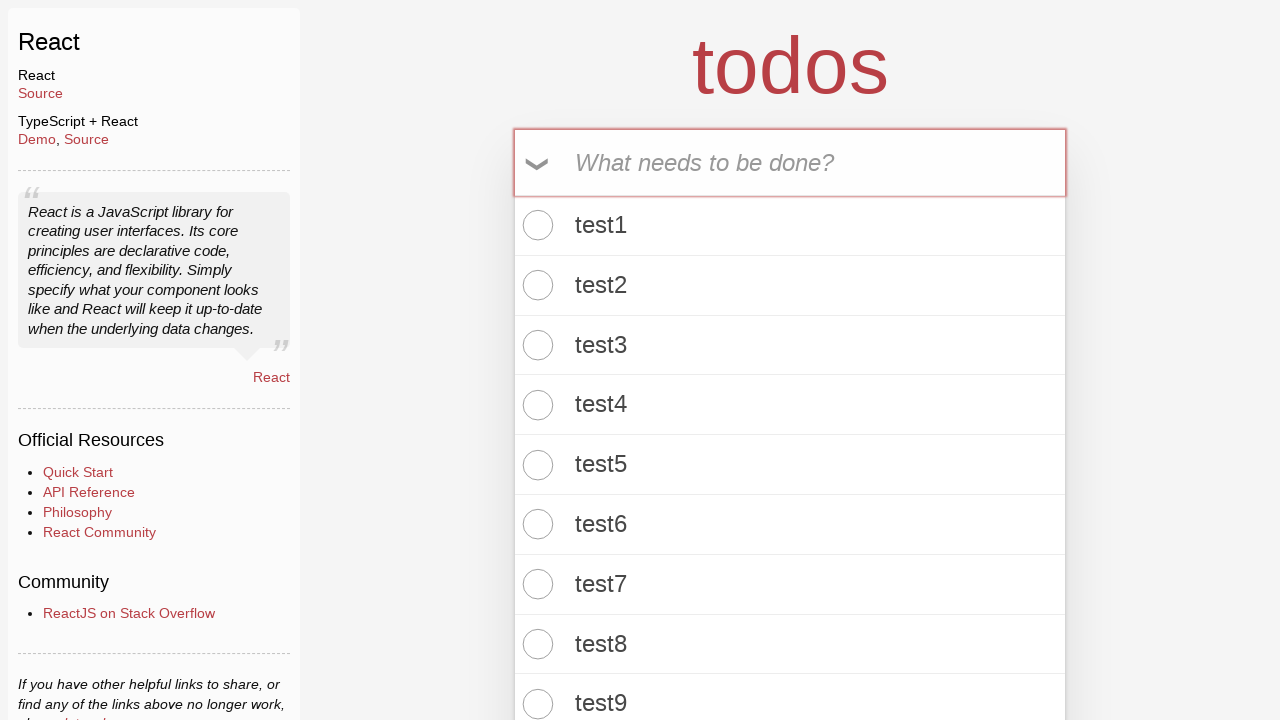

Verified that todo count contains '16 items left' (item 16 of 100)
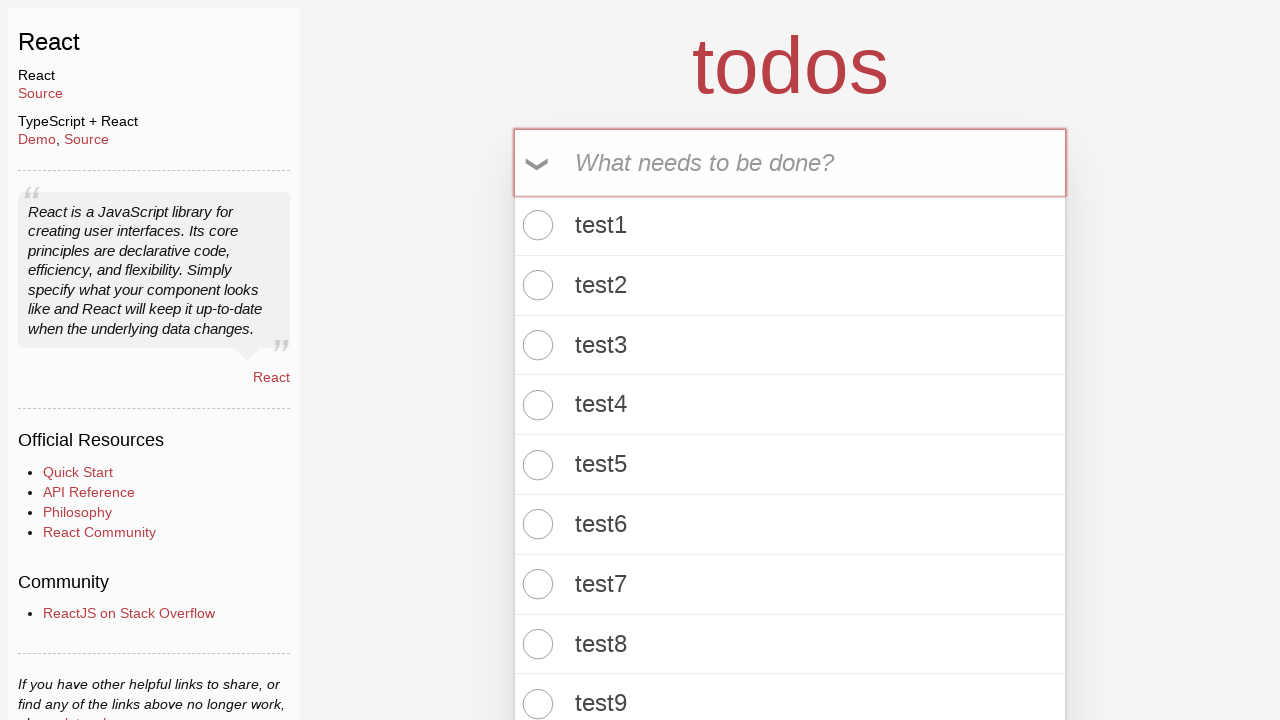

Filled todo input field with 'test17' on .new-todo
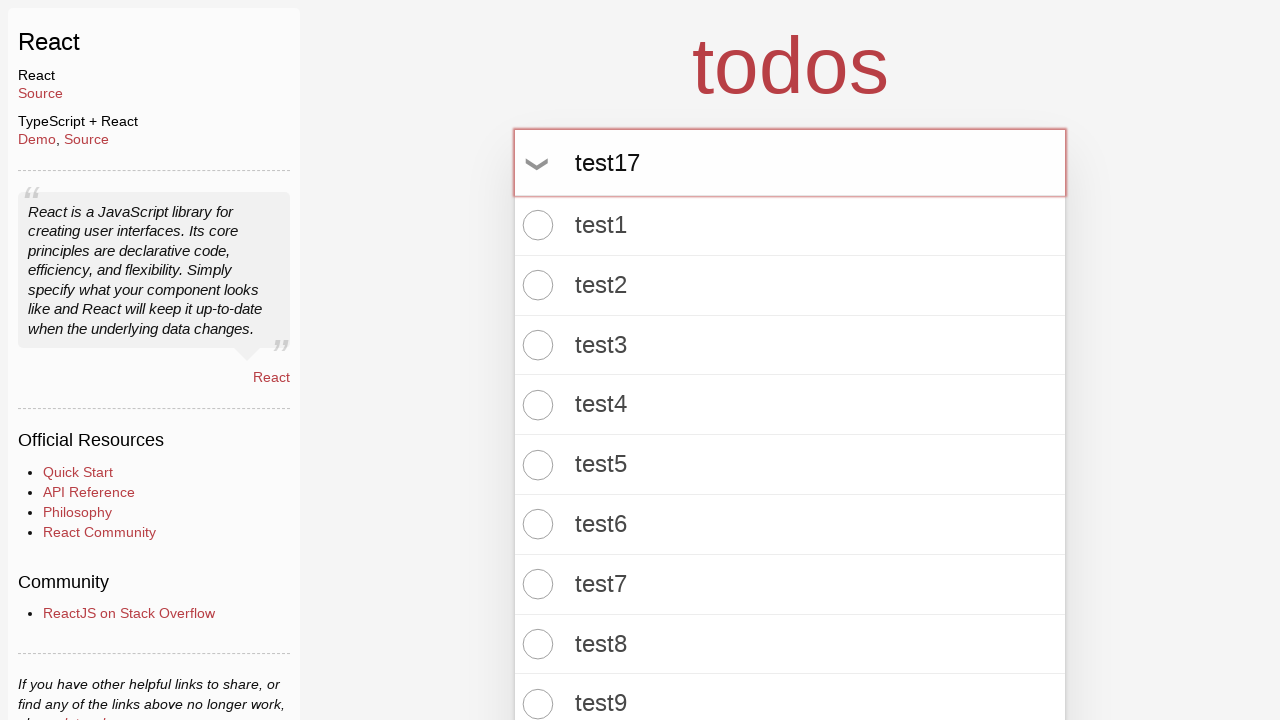

Pressed Enter to add todo item 17 on .new-todo
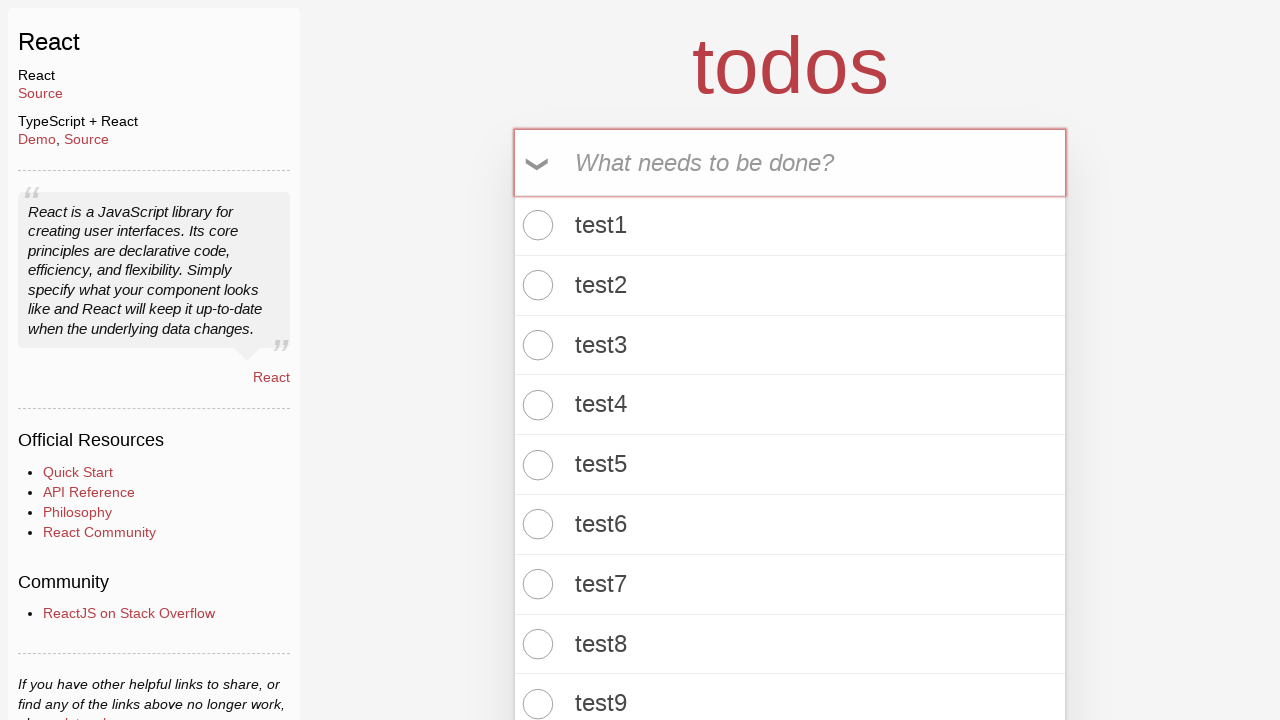

Waited for todo count element to be visible
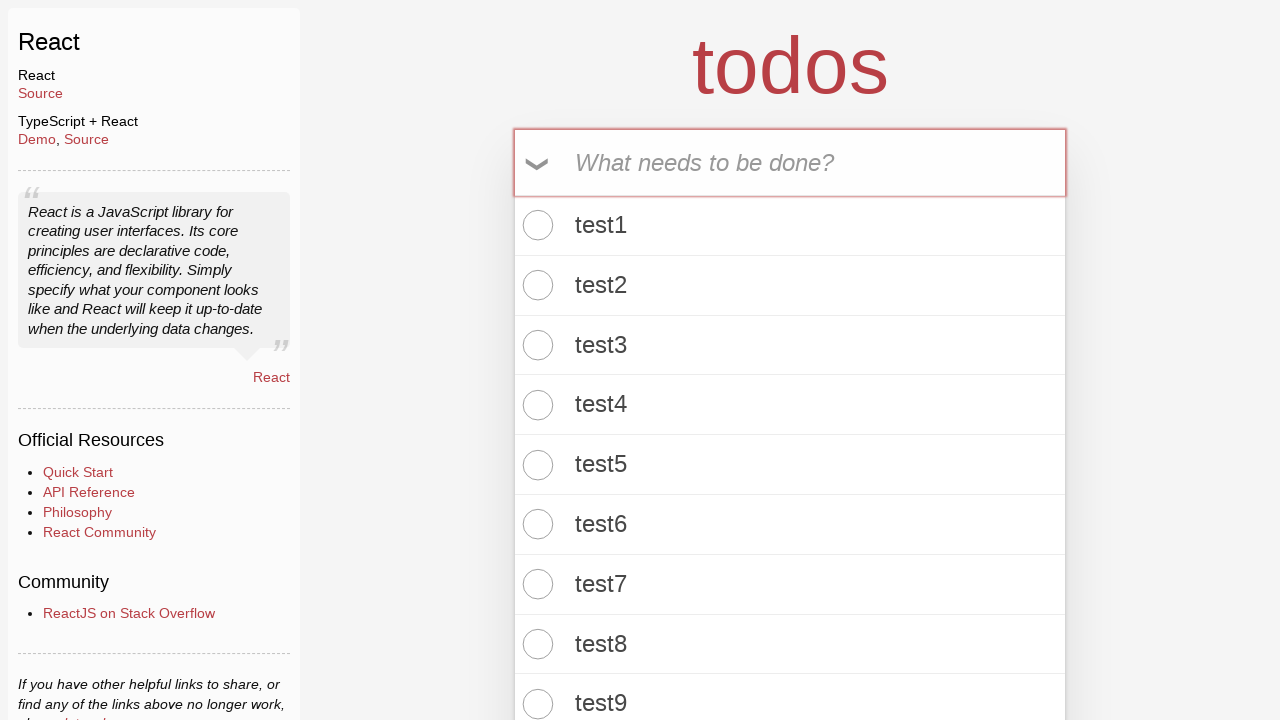

Retrieved todo count text: '17 items left!'
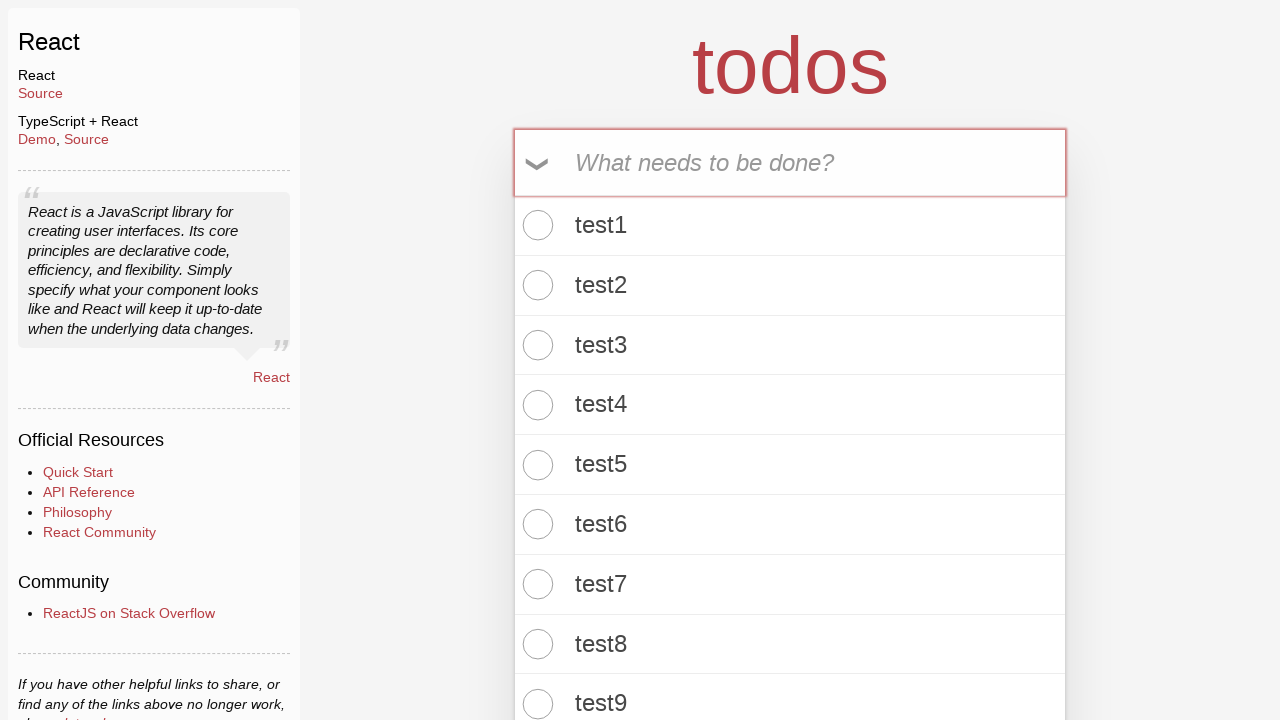

Verified that todo count contains '17 items left' (item 17 of 100)
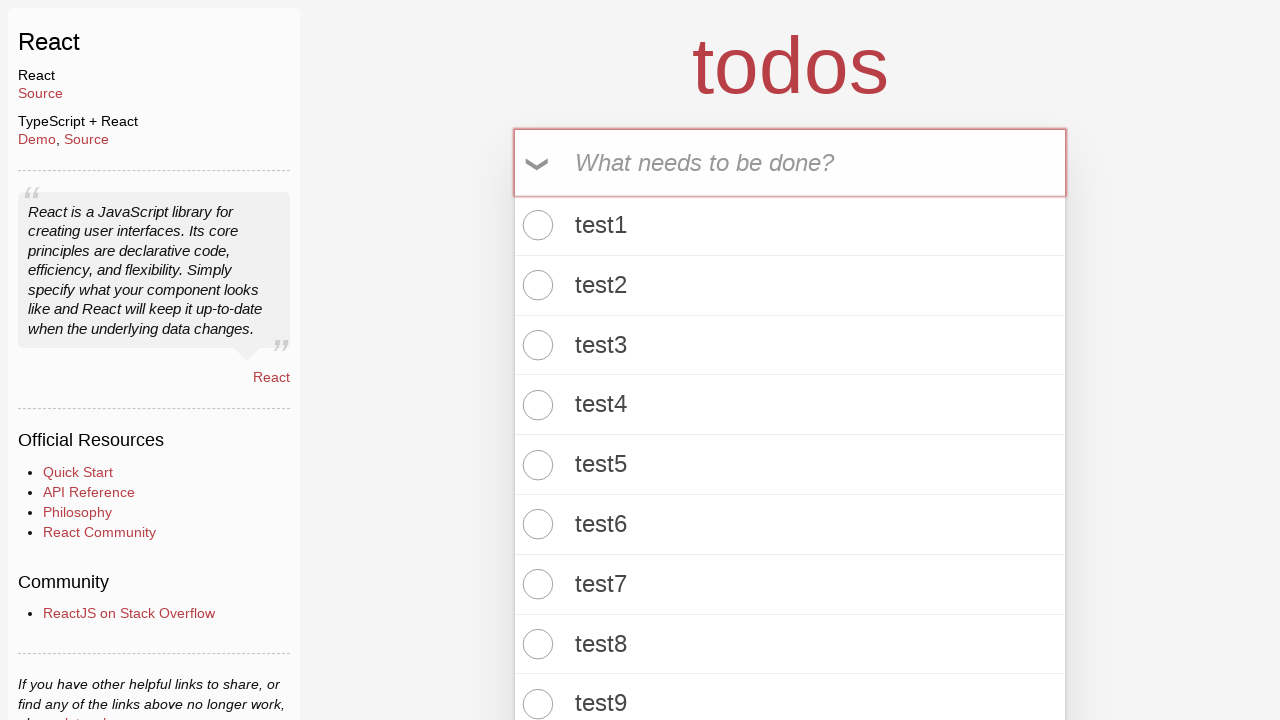

Filled todo input field with 'test18' on .new-todo
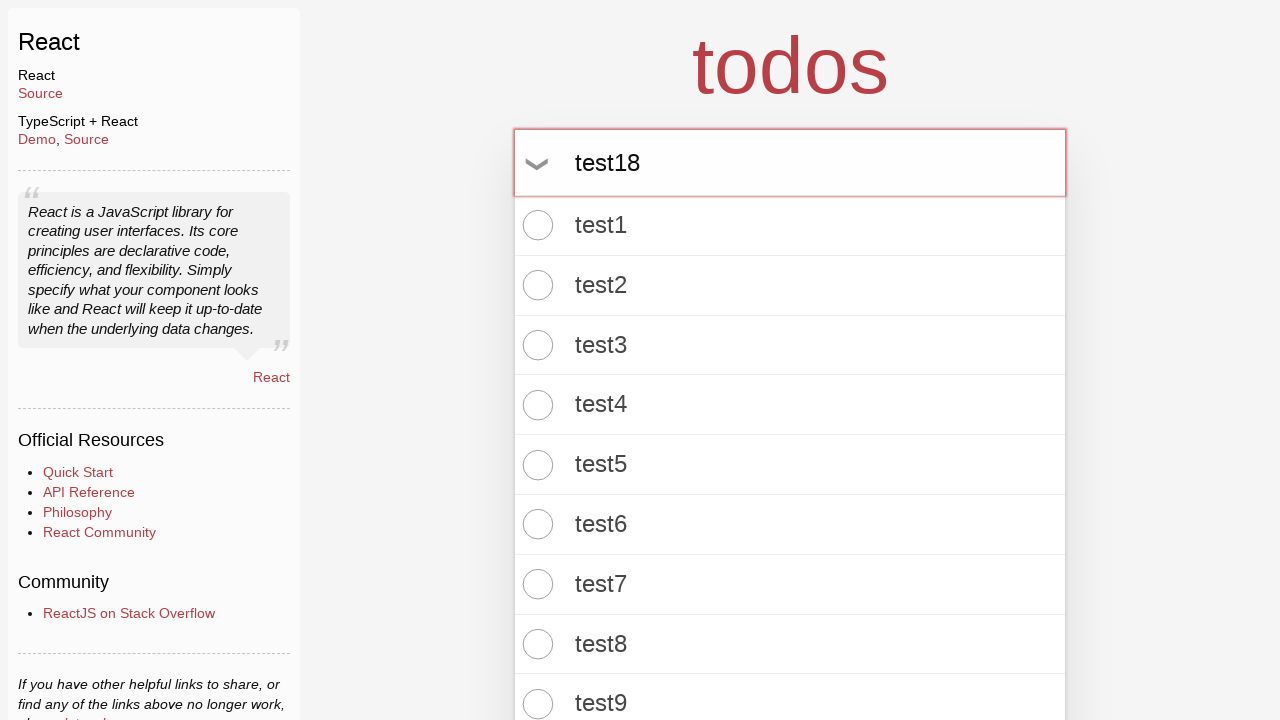

Pressed Enter to add todo item 18 on .new-todo
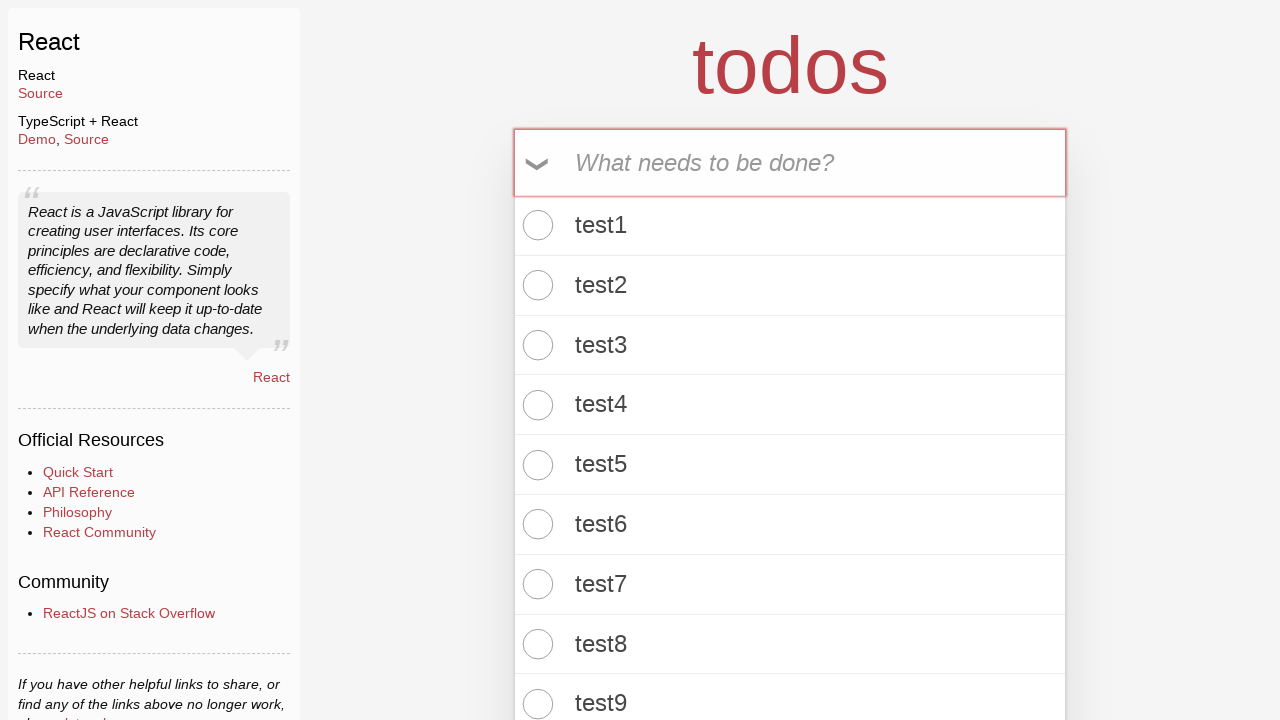

Waited for todo count element to be visible
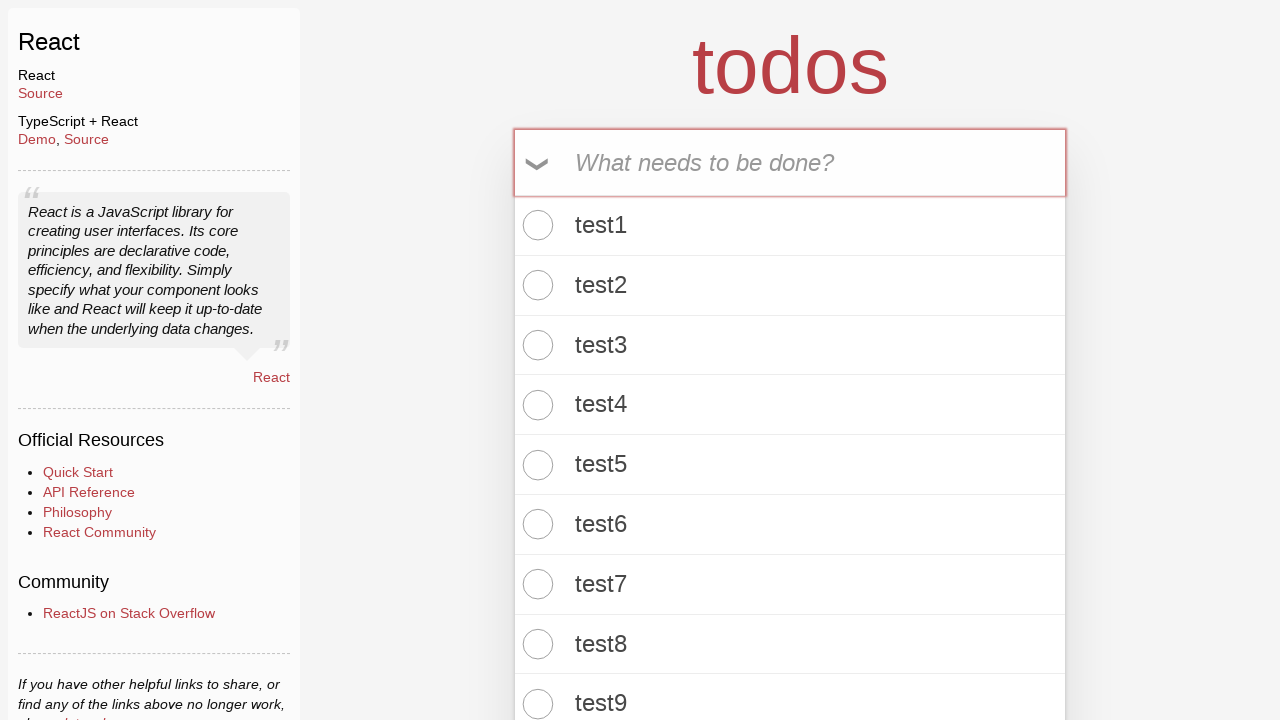

Retrieved todo count text: '18 items left!'
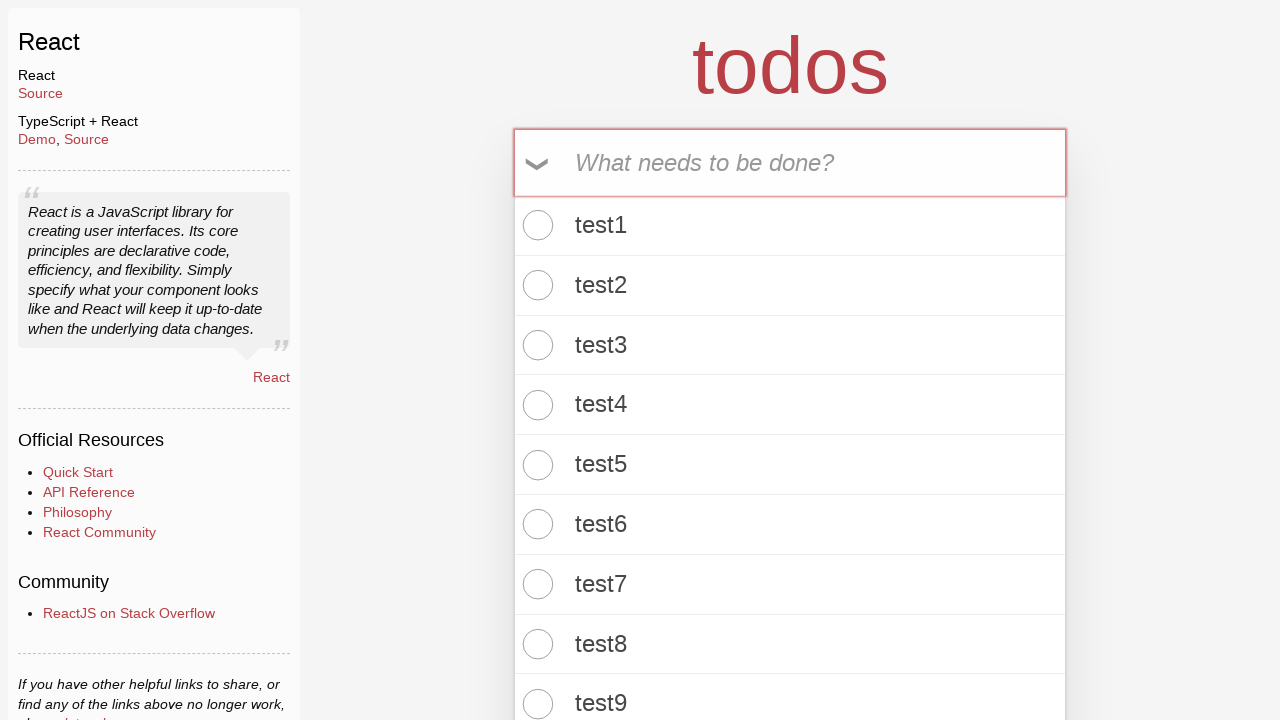

Verified that todo count contains '18 items left' (item 18 of 100)
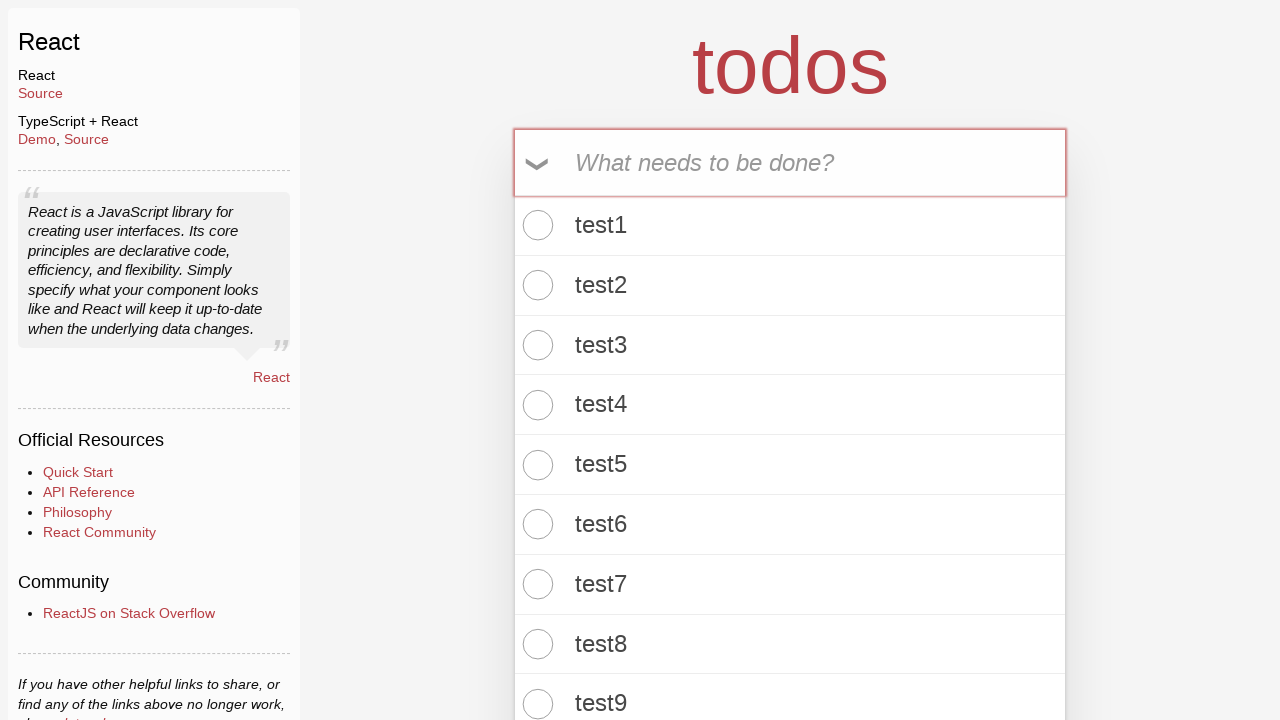

Filled todo input field with 'test19' on .new-todo
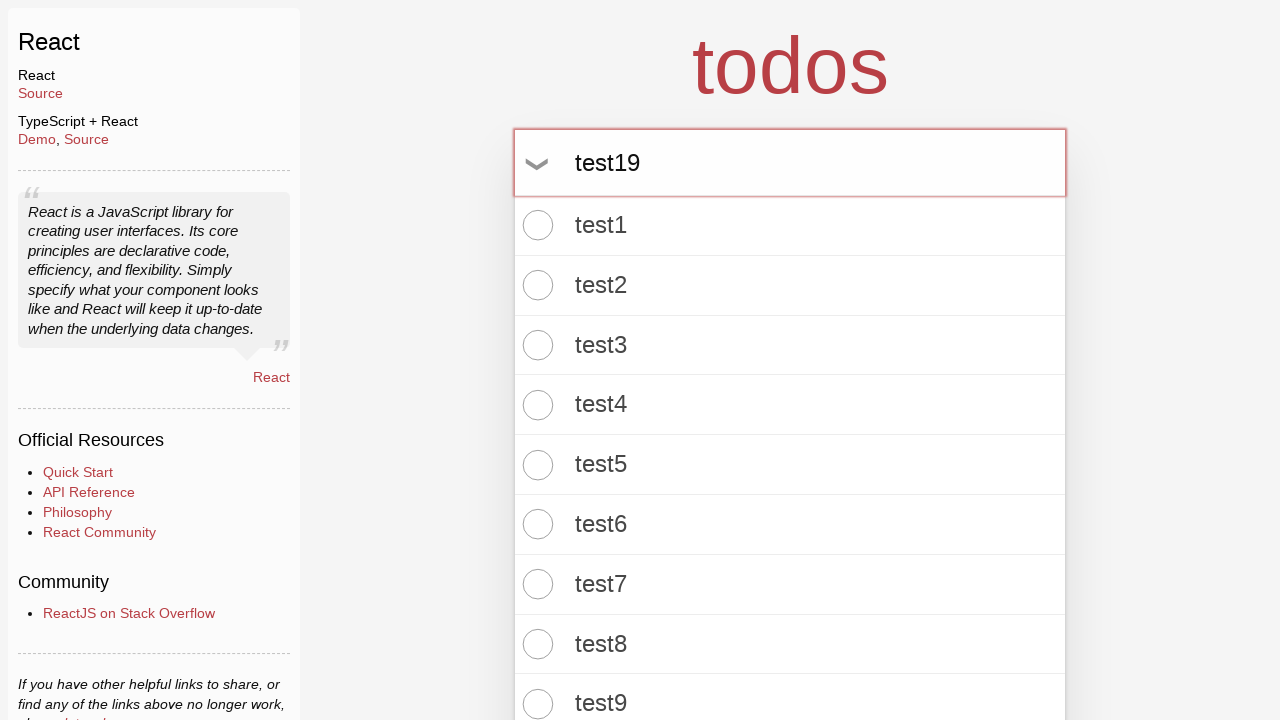

Pressed Enter to add todo item 19 on .new-todo
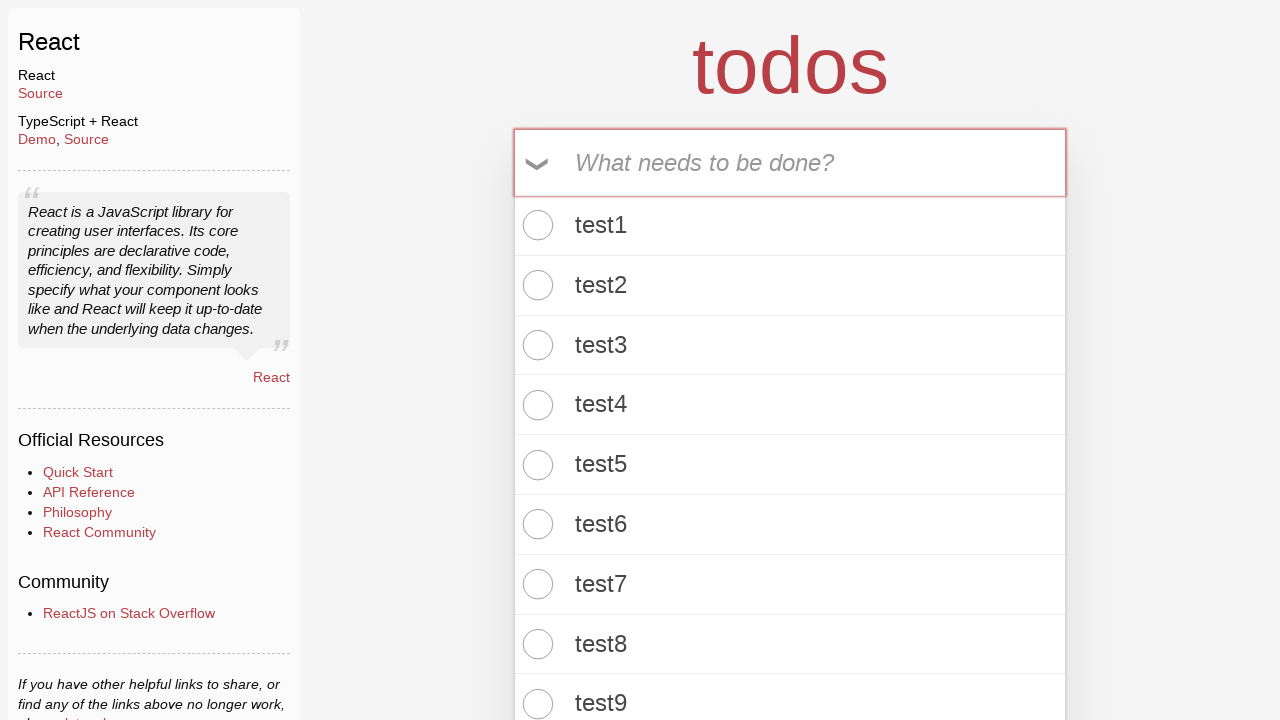

Waited for todo count element to be visible
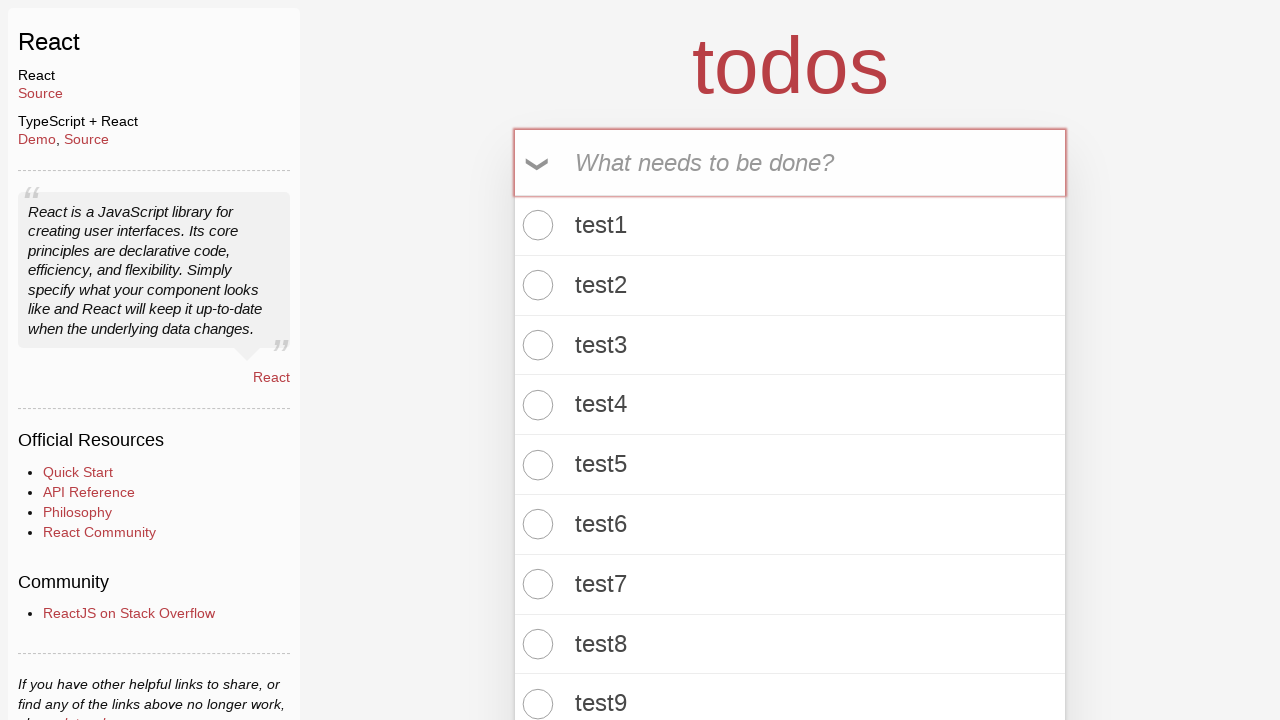

Retrieved todo count text: '19 items left!'
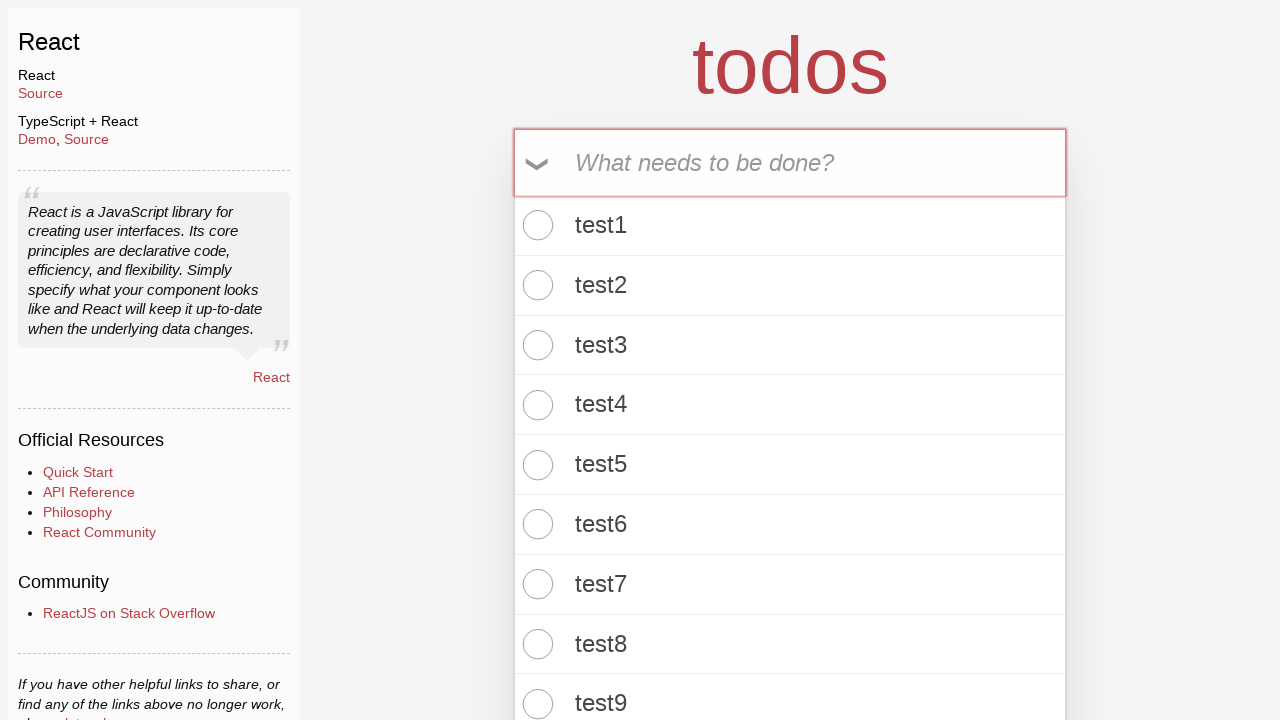

Verified that todo count contains '19 items left' (item 19 of 100)
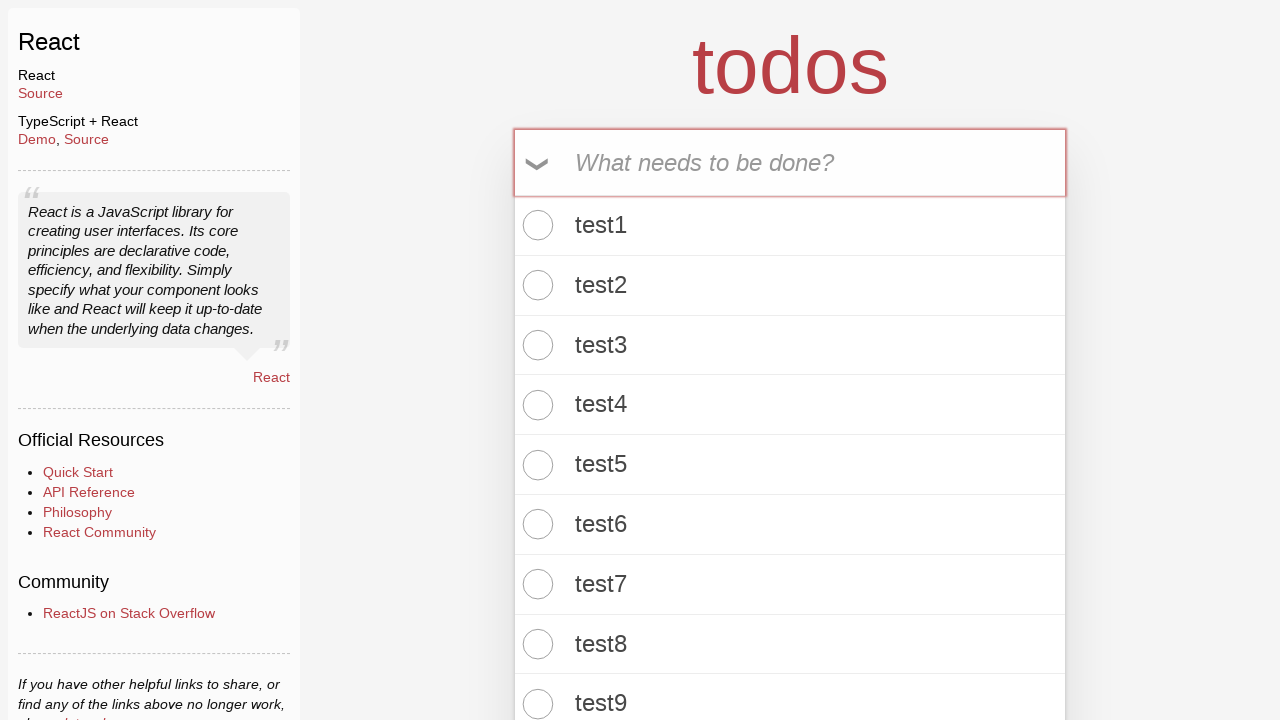

Filled todo input field with 'test20' on .new-todo
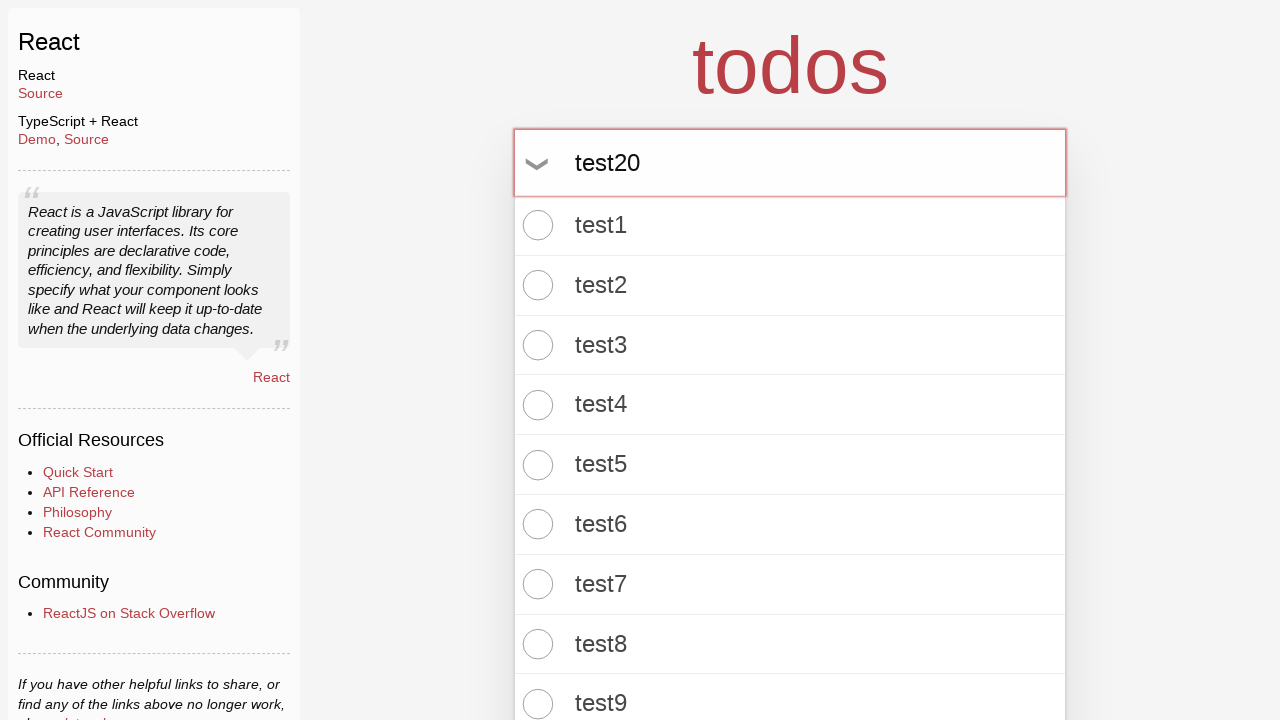

Pressed Enter to add todo item 20 on .new-todo
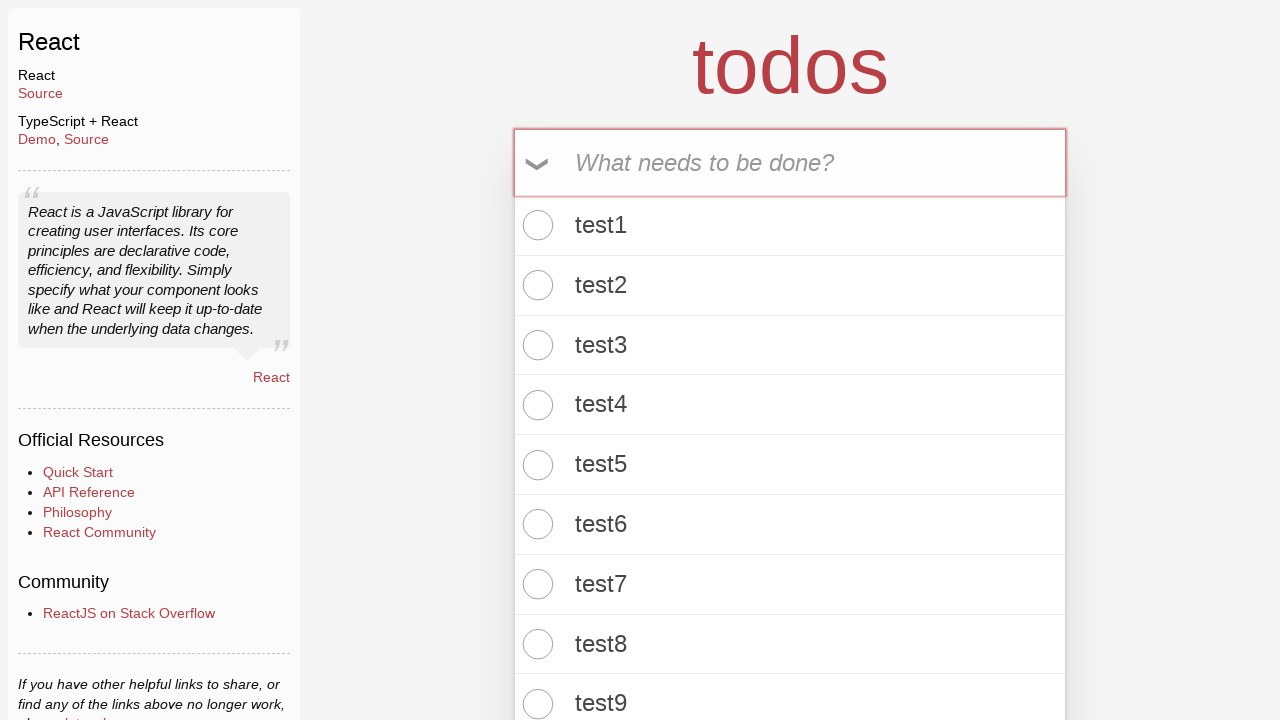

Waited for todo count element to be visible
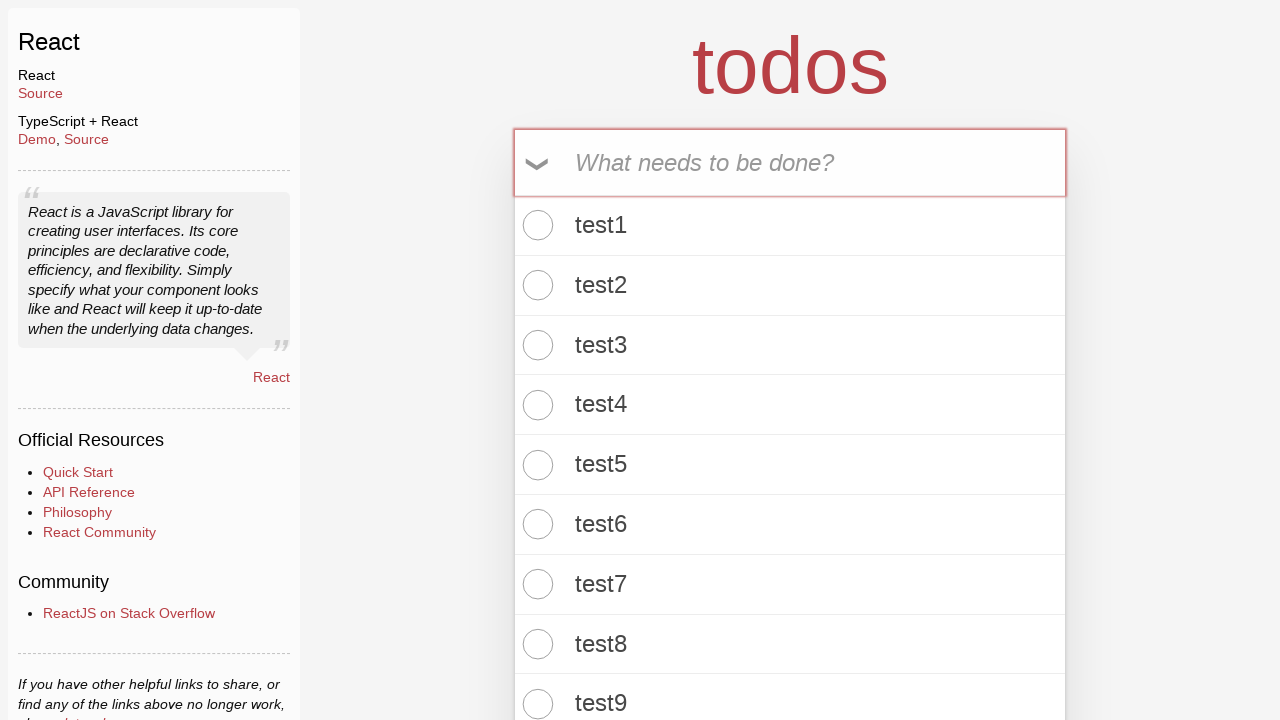

Retrieved todo count text: '20 items left!'
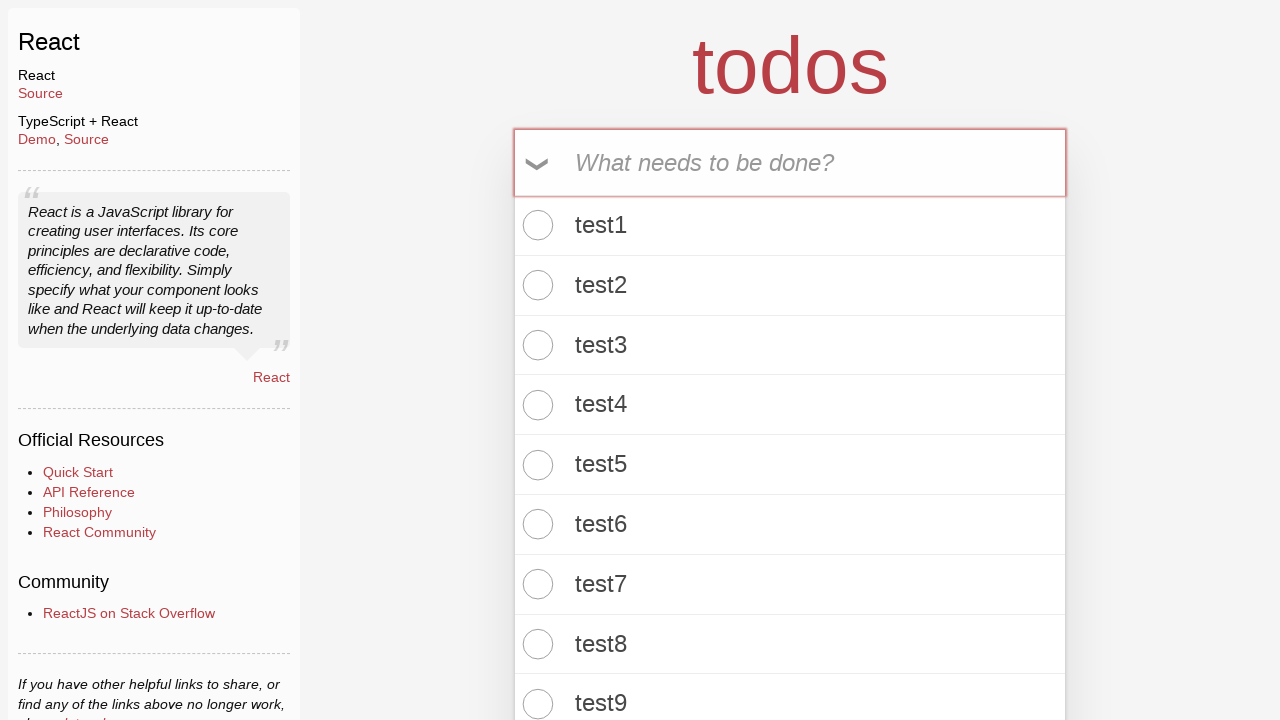

Verified that todo count contains '20 items left' (item 20 of 100)
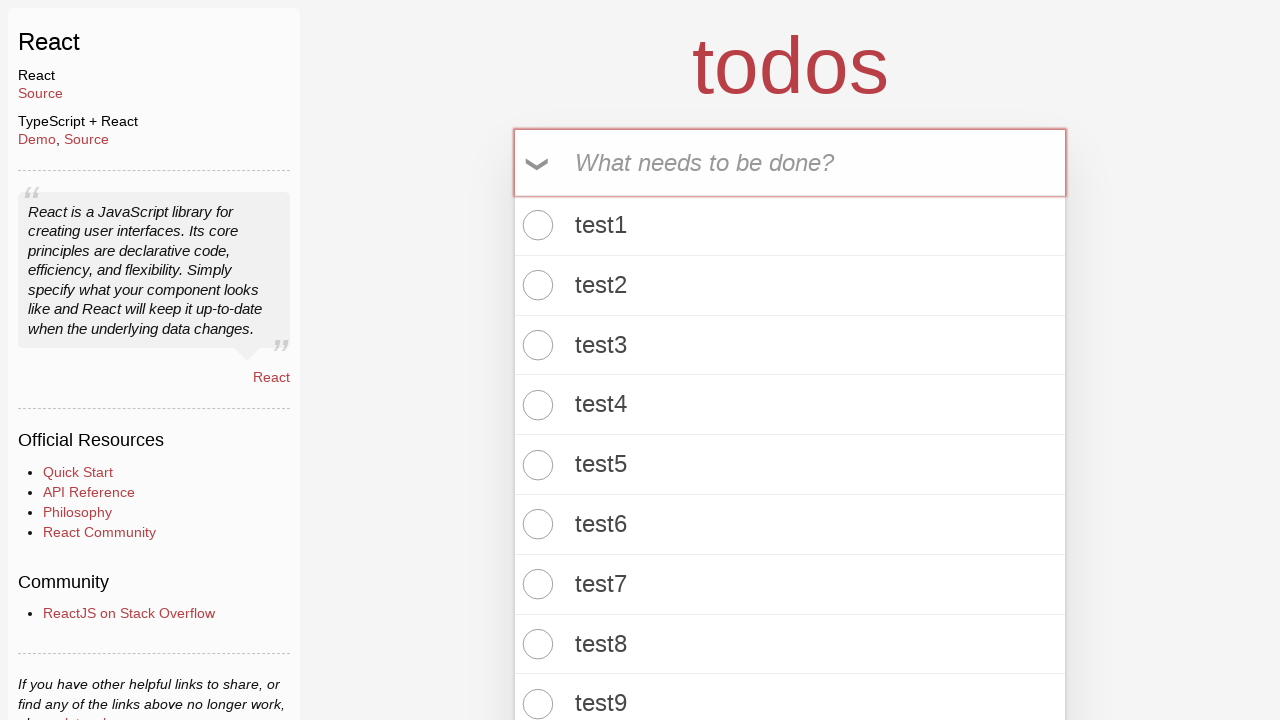

Filled todo input field with 'test21' on .new-todo
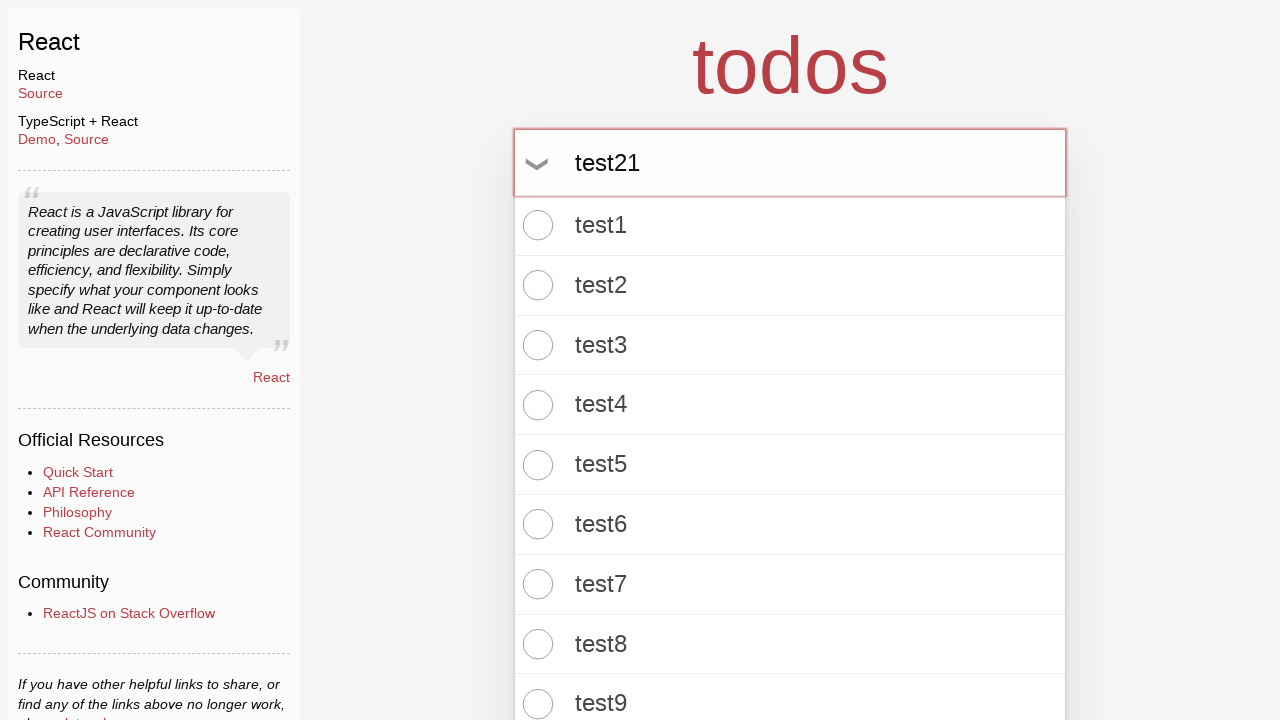

Pressed Enter to add todo item 21 on .new-todo
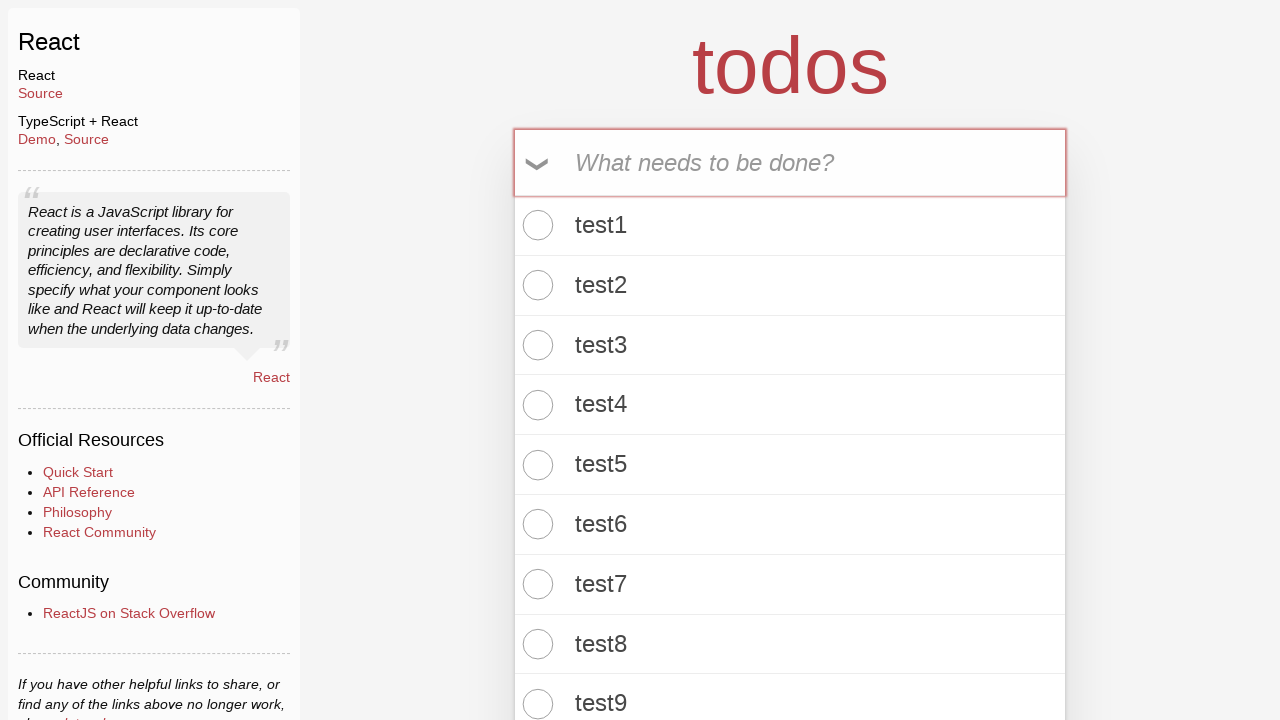

Waited for todo count element to be visible
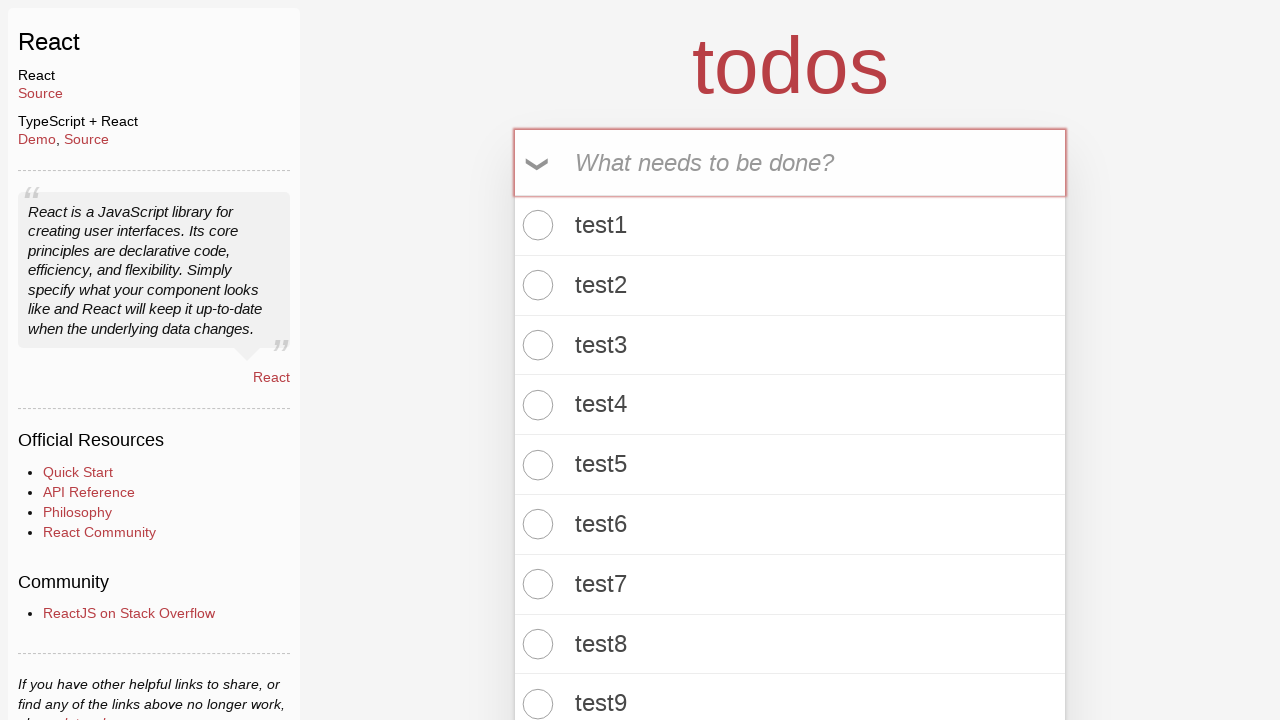

Retrieved todo count text: '21 items left!'
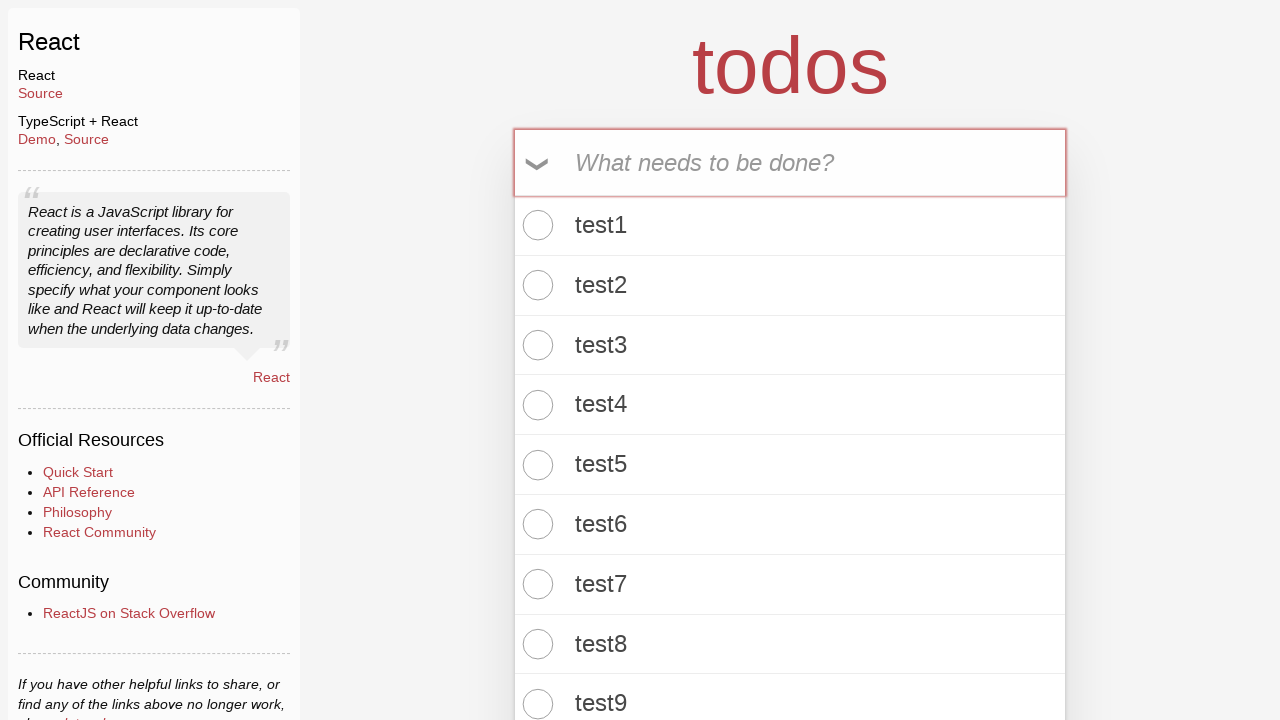

Verified that todo count contains '21 items left' (item 21 of 100)
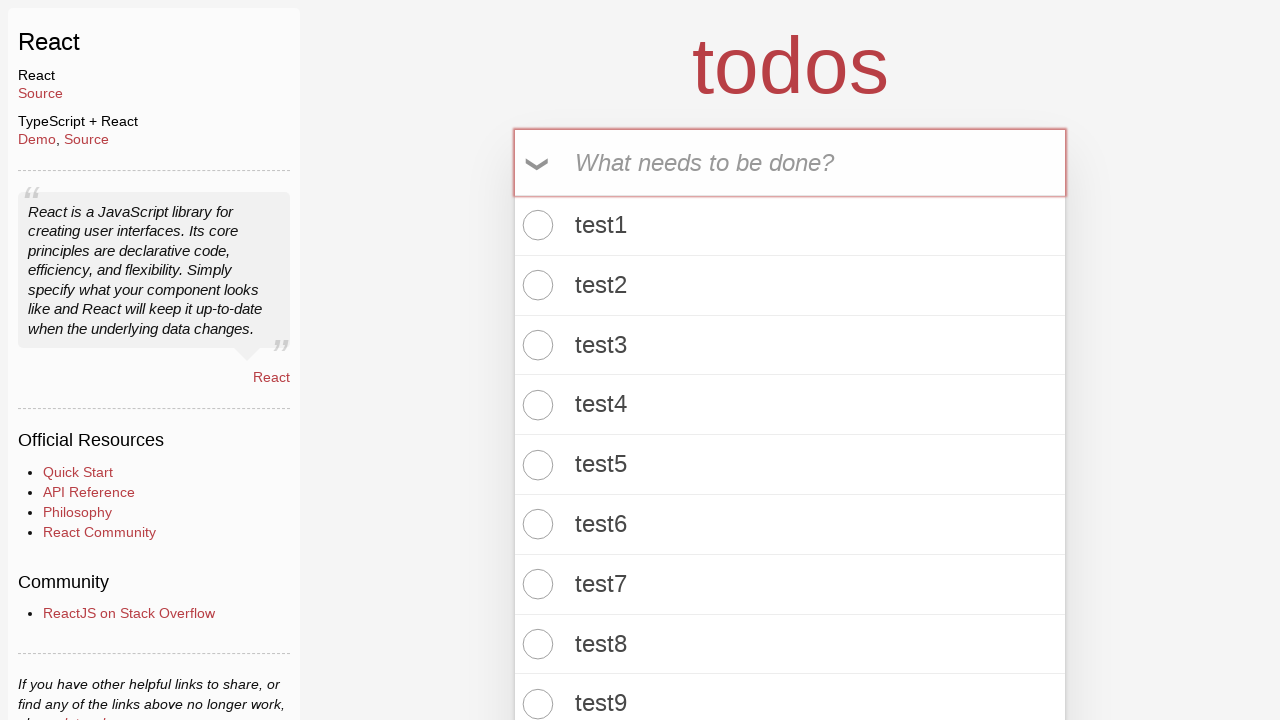

Filled todo input field with 'test22' on .new-todo
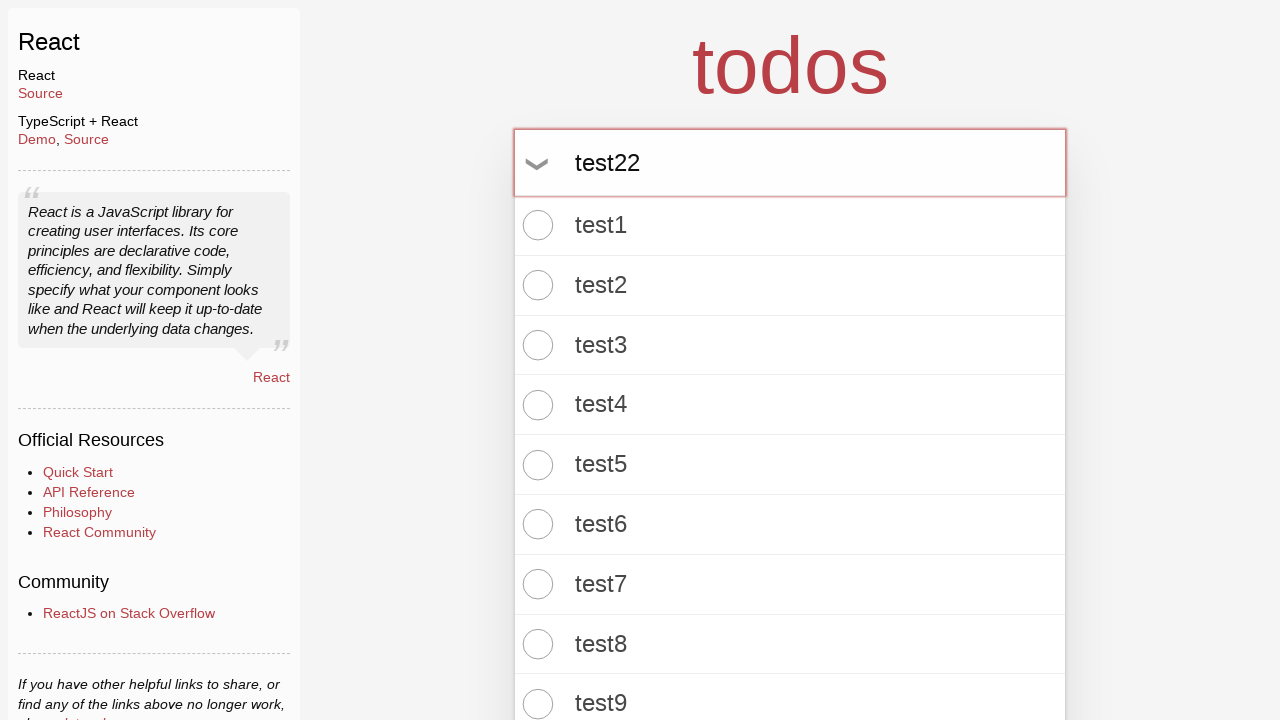

Pressed Enter to add todo item 22 on .new-todo
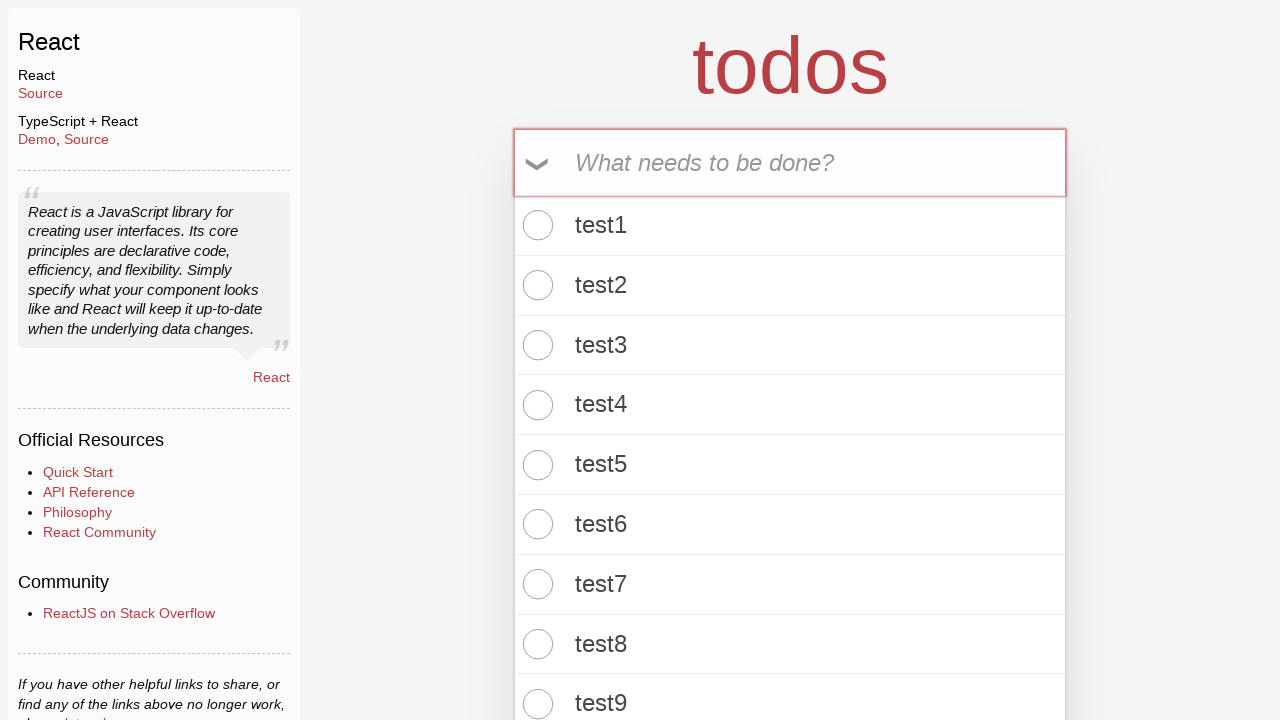

Waited for todo count element to be visible
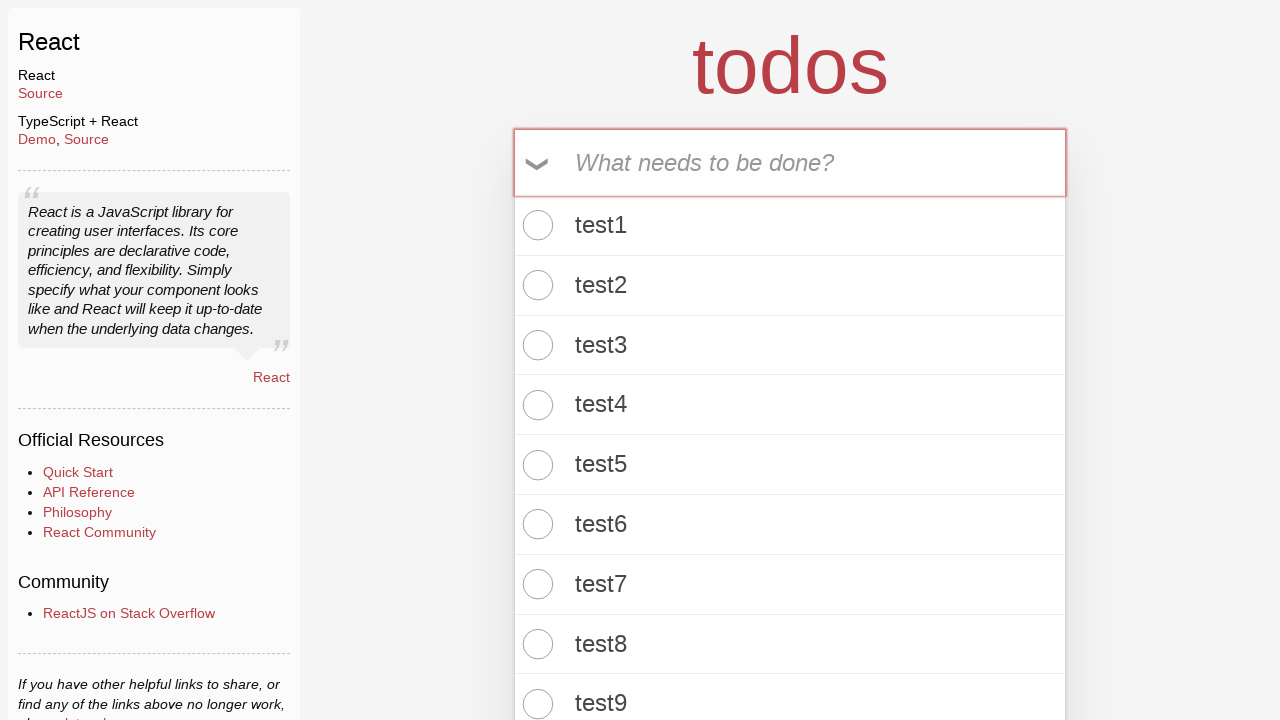

Retrieved todo count text: '22 items left!'
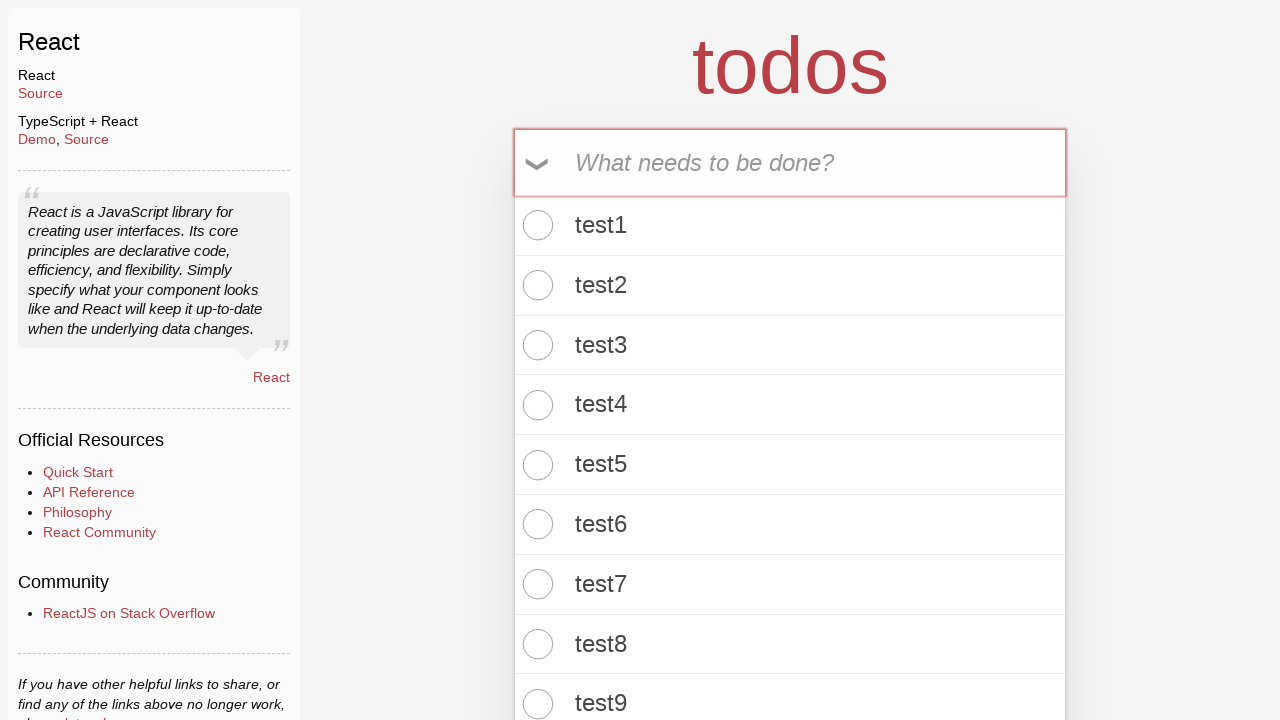

Verified that todo count contains '22 items left' (item 22 of 100)
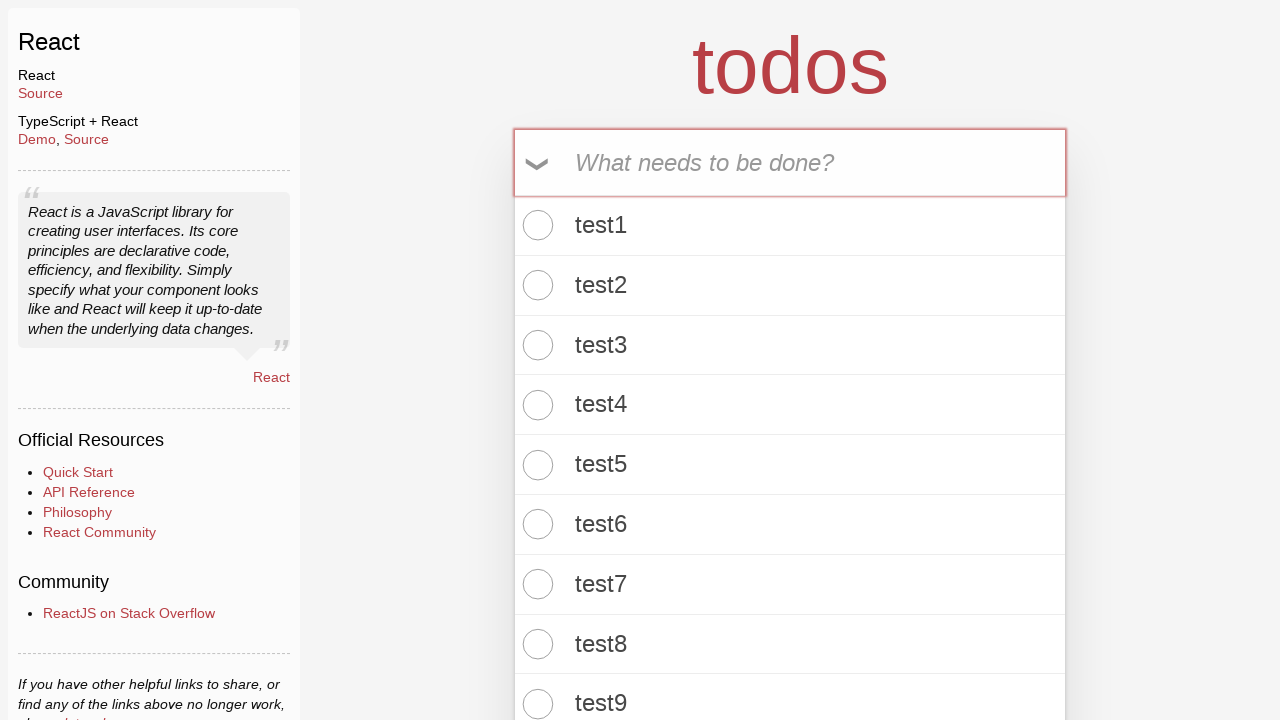

Filled todo input field with 'test23' on .new-todo
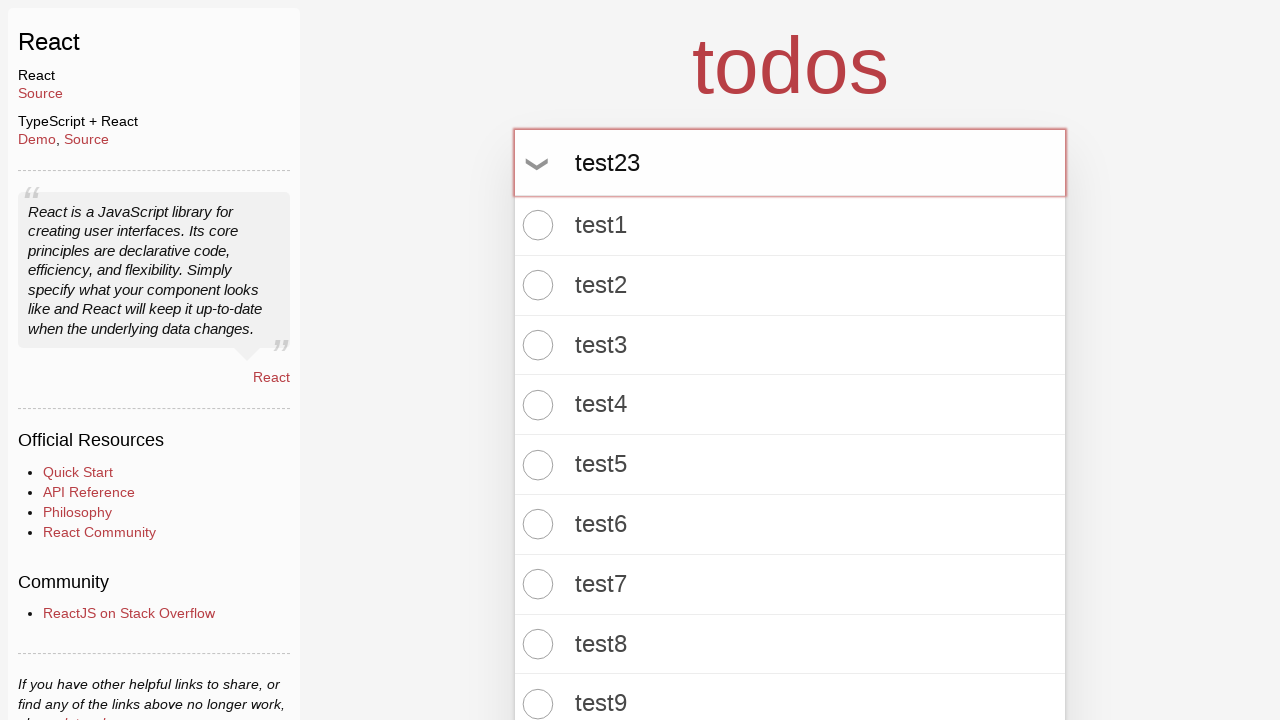

Pressed Enter to add todo item 23 on .new-todo
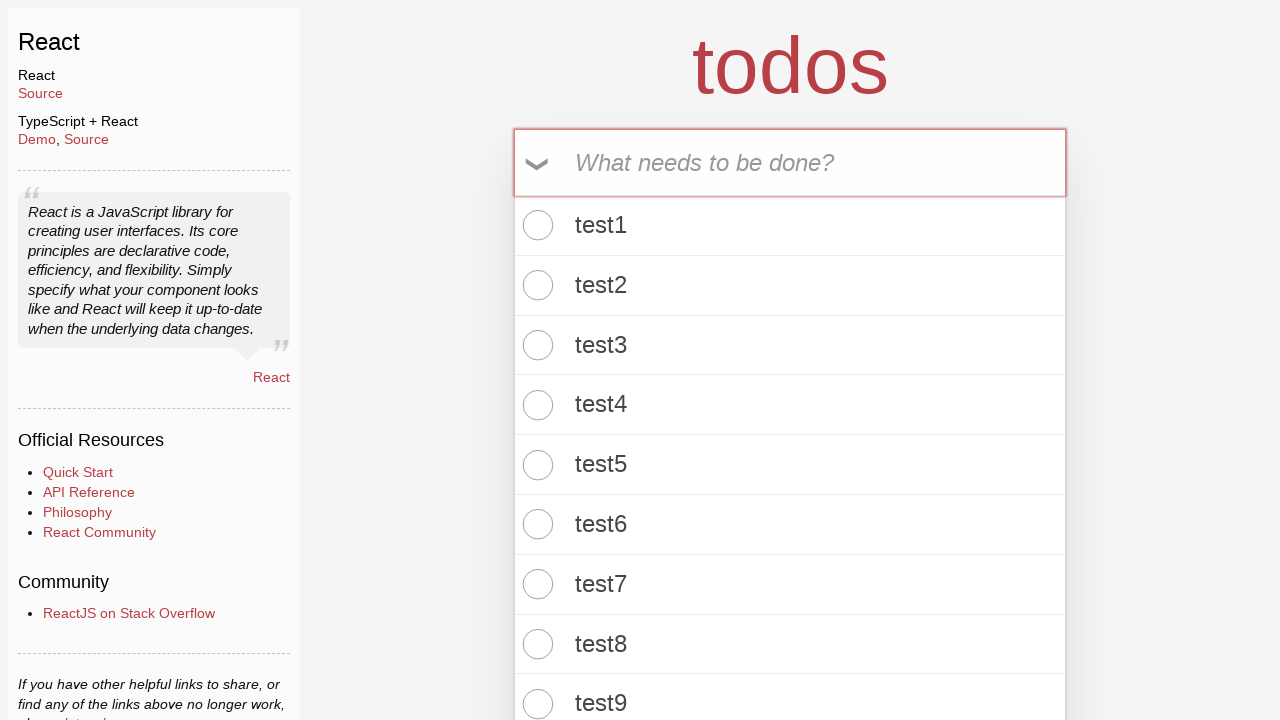

Waited for todo count element to be visible
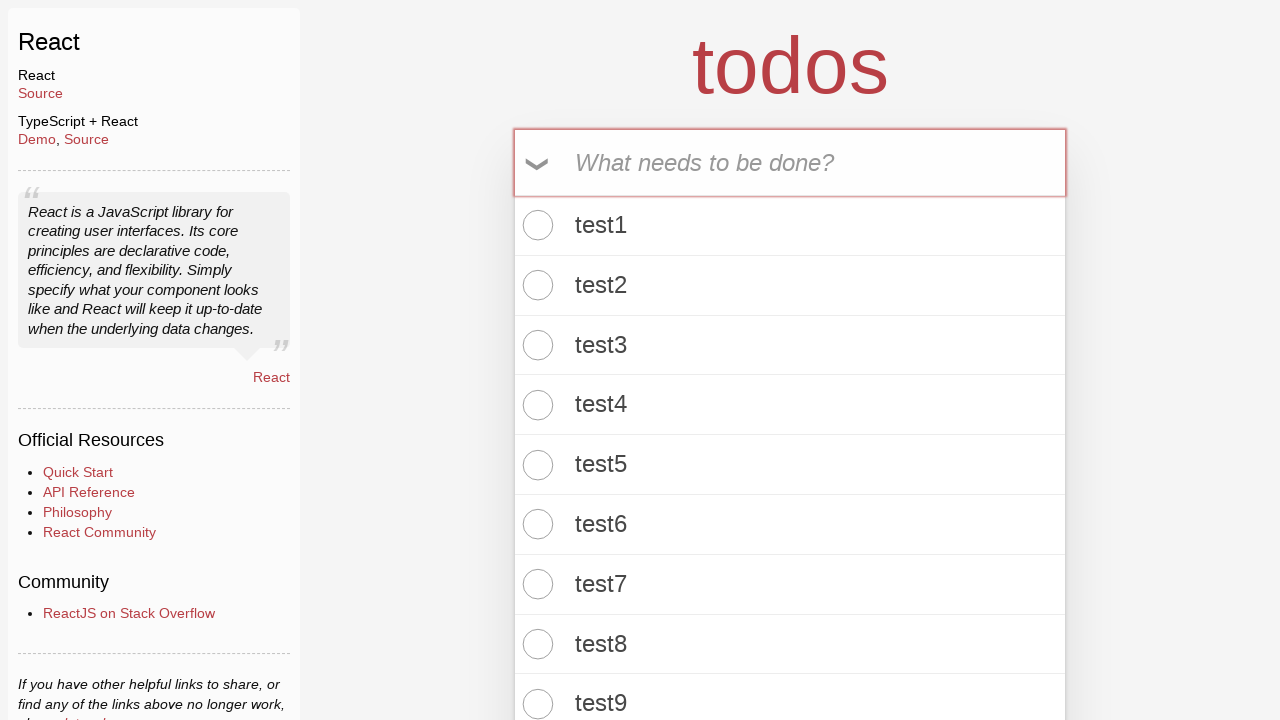

Retrieved todo count text: '23 items left!'
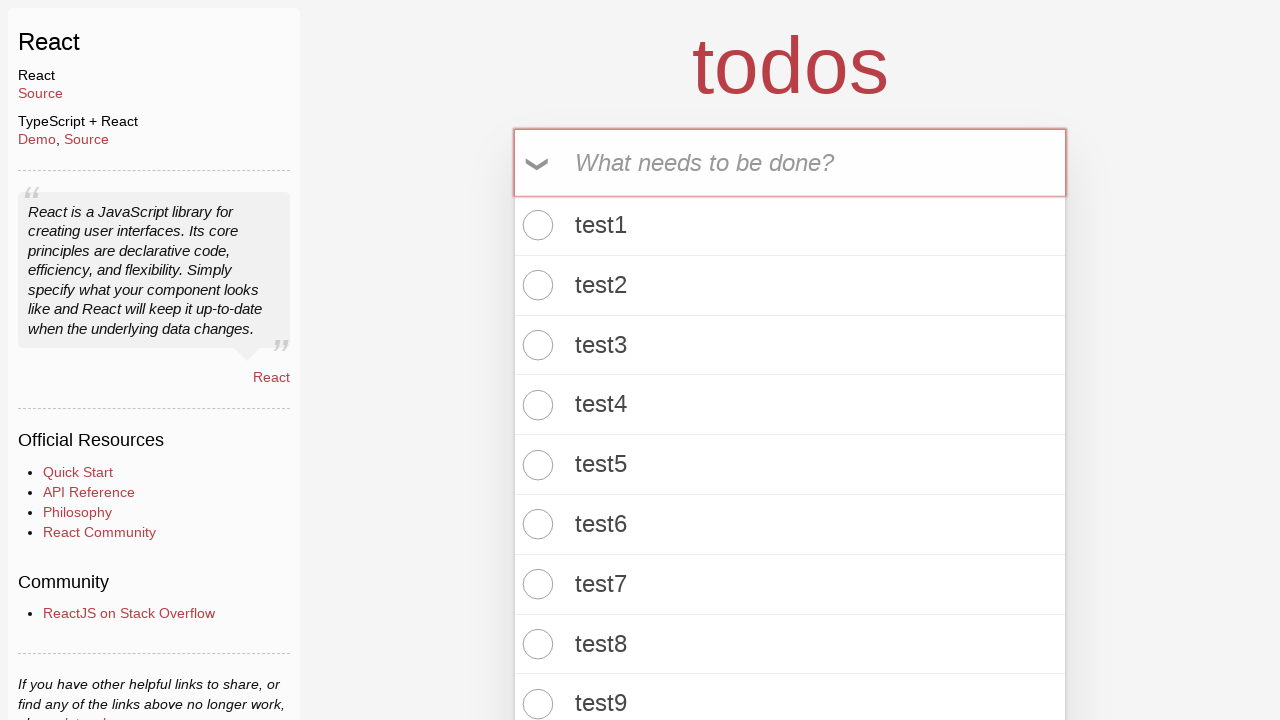

Verified that todo count contains '23 items left' (item 23 of 100)
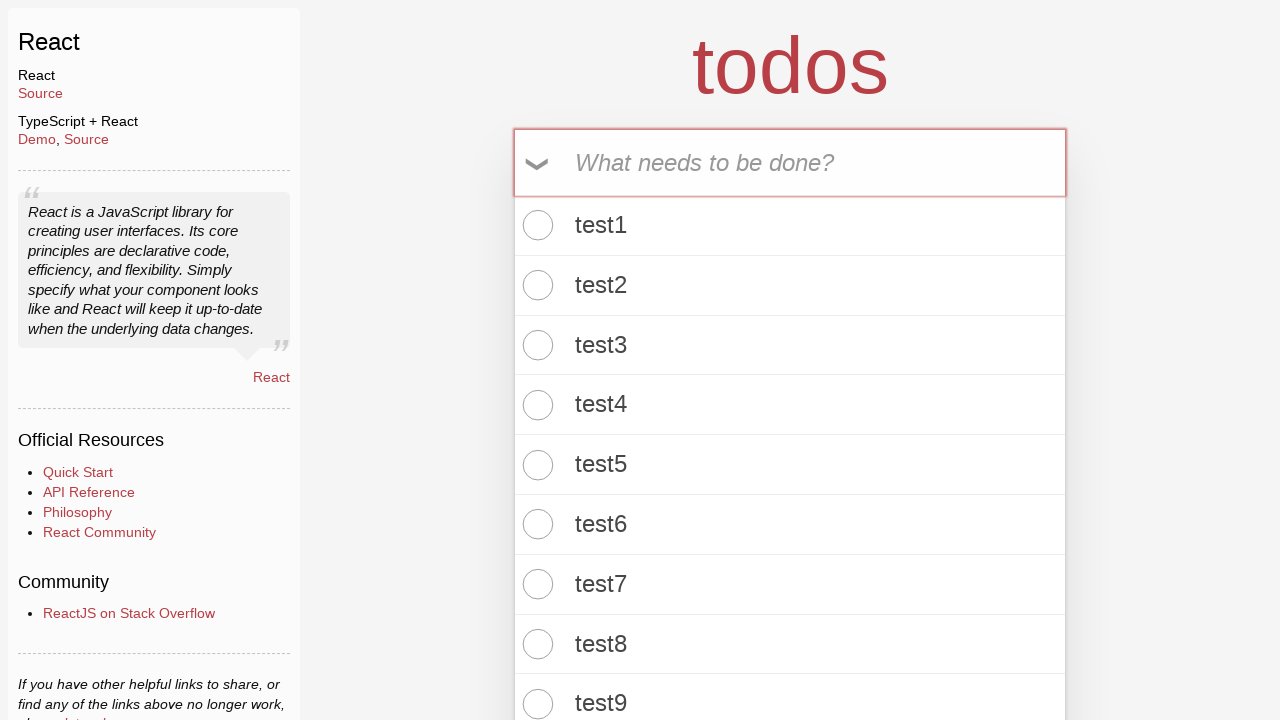

Filled todo input field with 'test24' on .new-todo
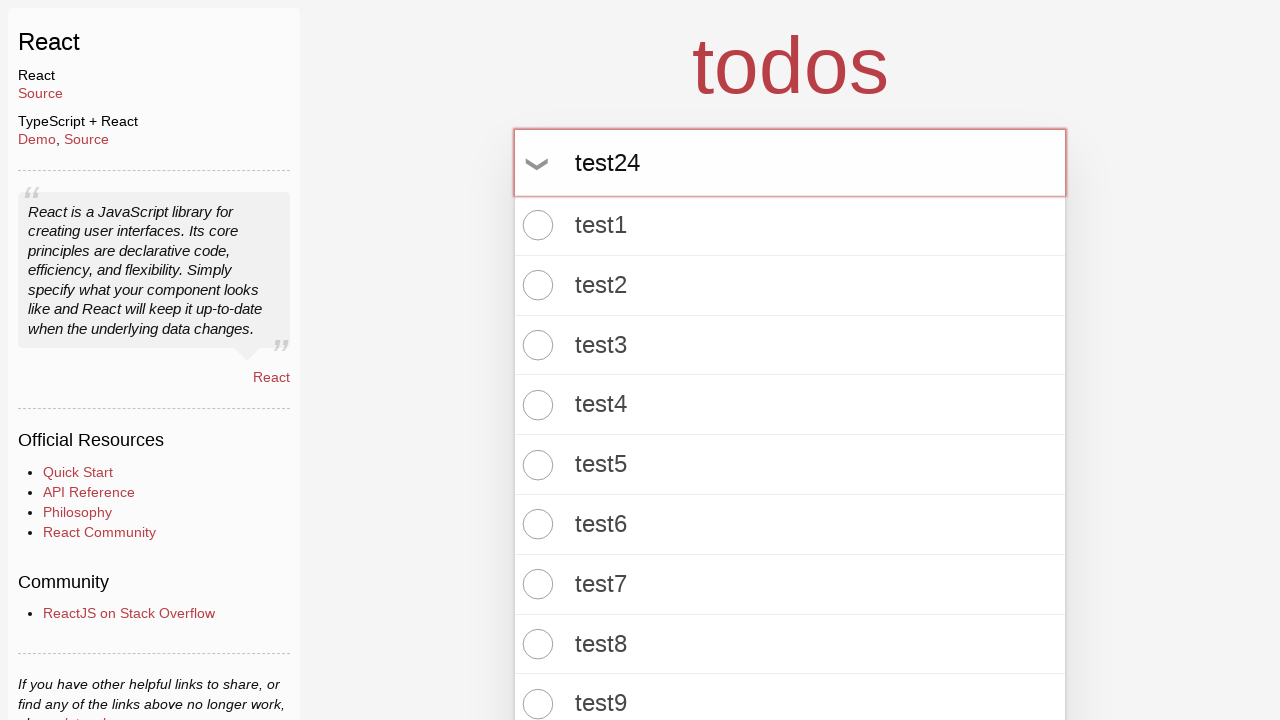

Pressed Enter to add todo item 24 on .new-todo
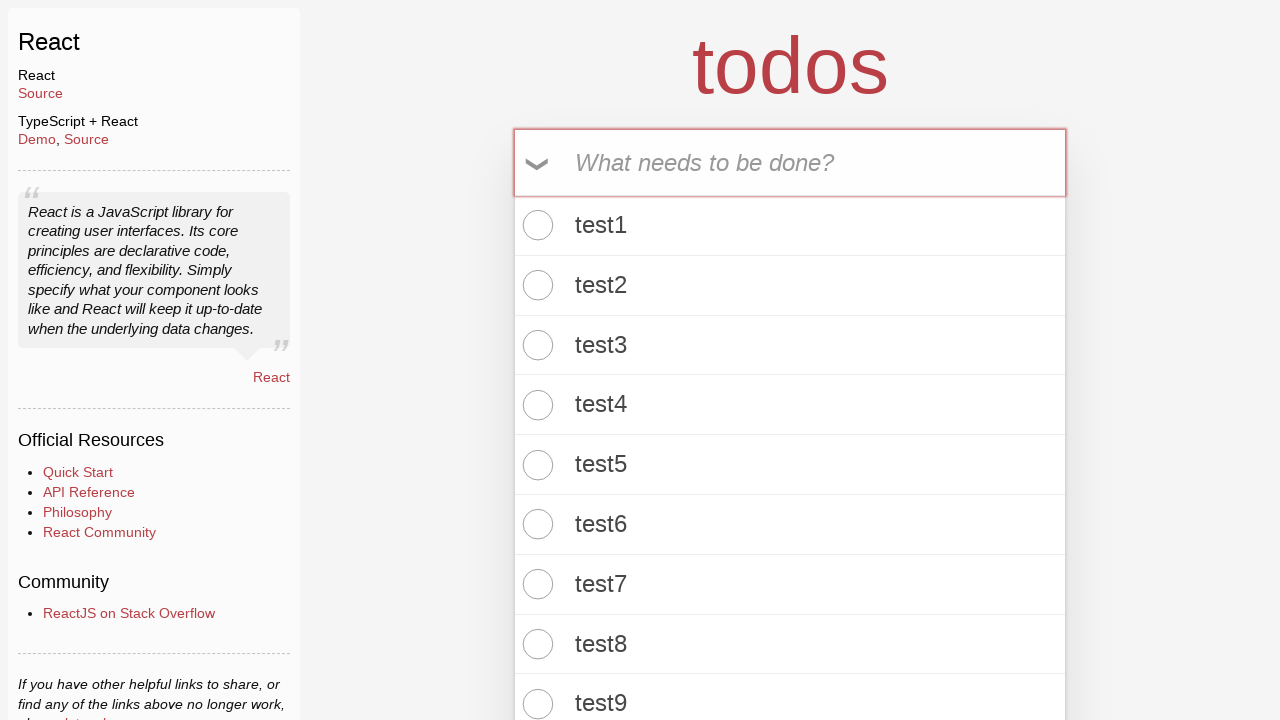

Waited for todo count element to be visible
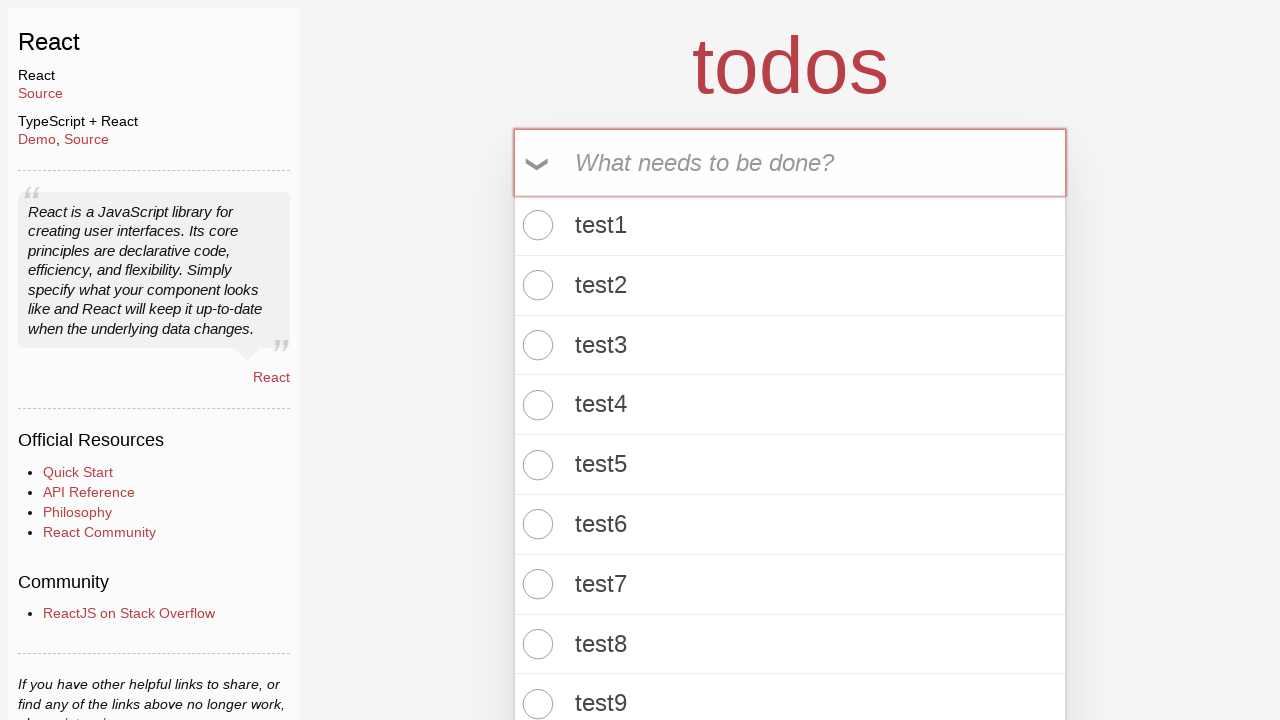

Retrieved todo count text: '24 items left!'
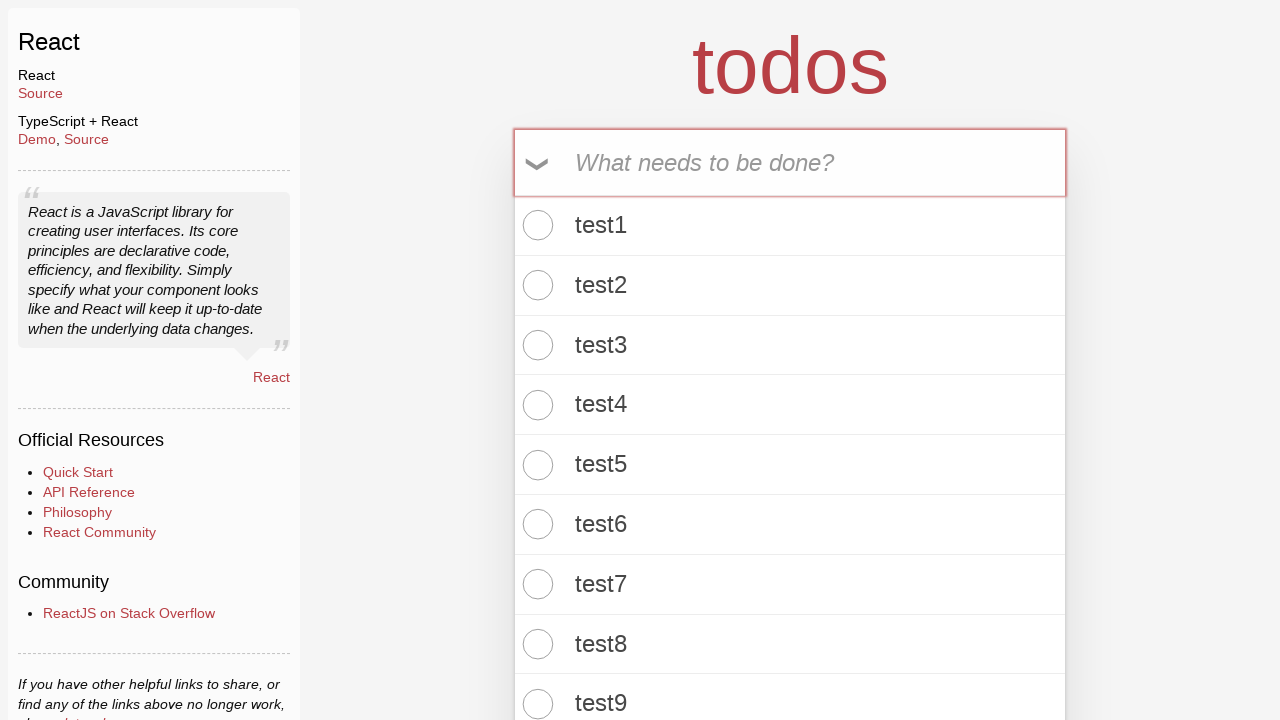

Verified that todo count contains '24 items left' (item 24 of 100)
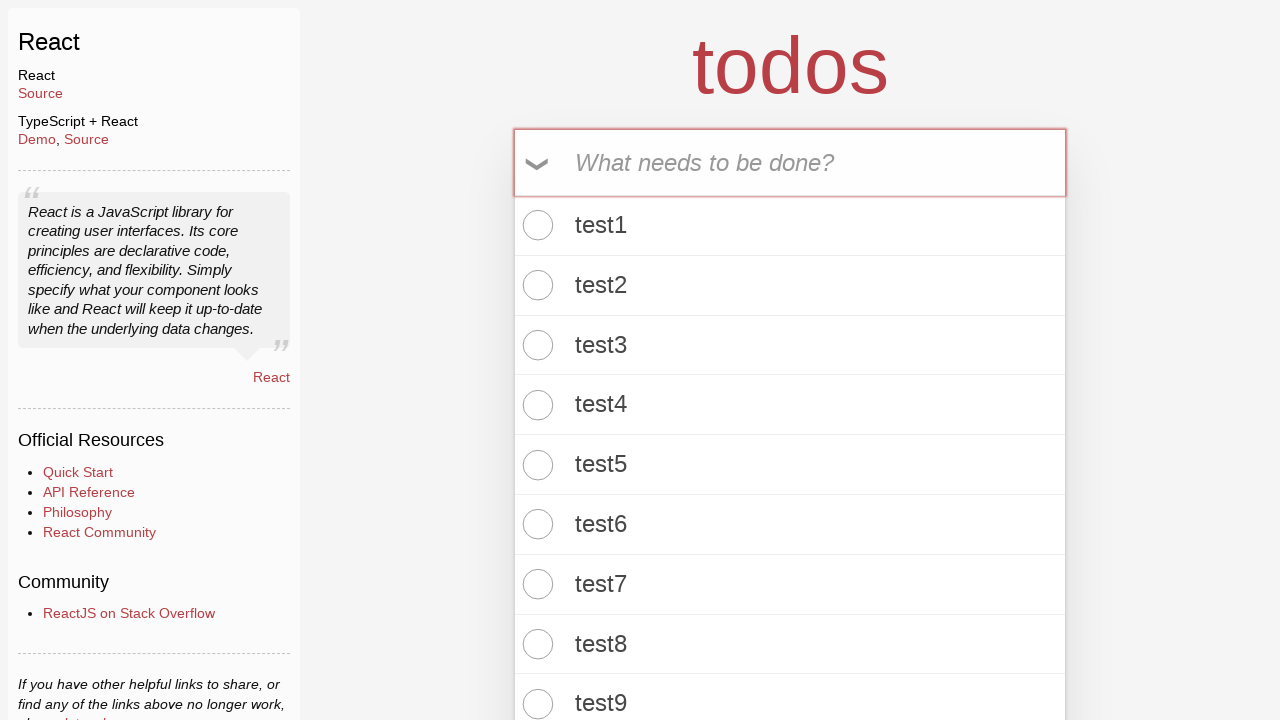

Filled todo input field with 'test25' on .new-todo
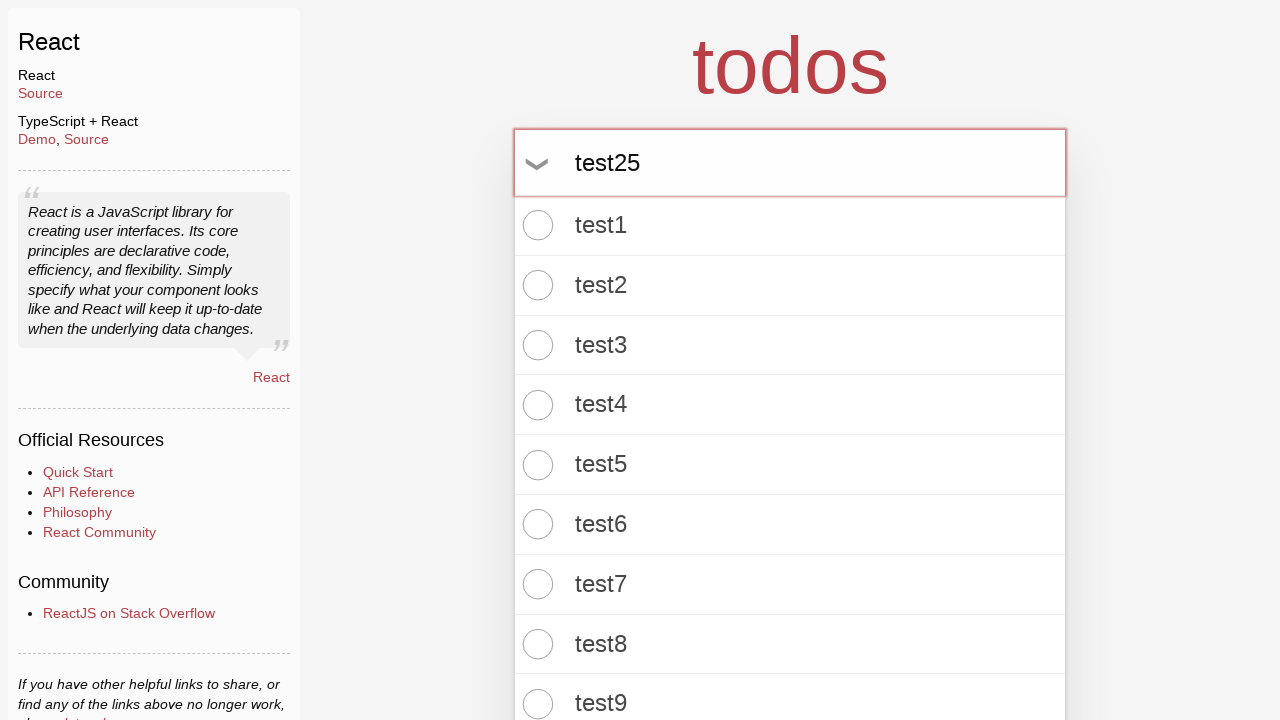

Pressed Enter to add todo item 25 on .new-todo
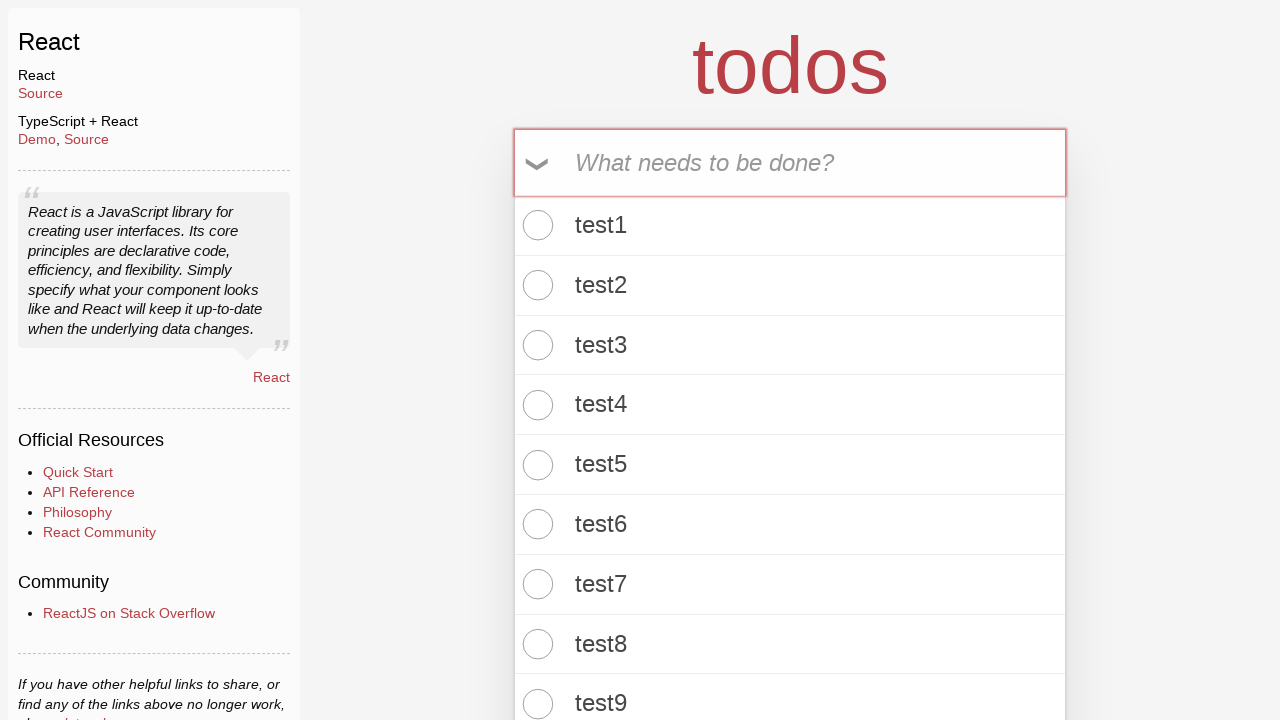

Waited for todo count element to be visible
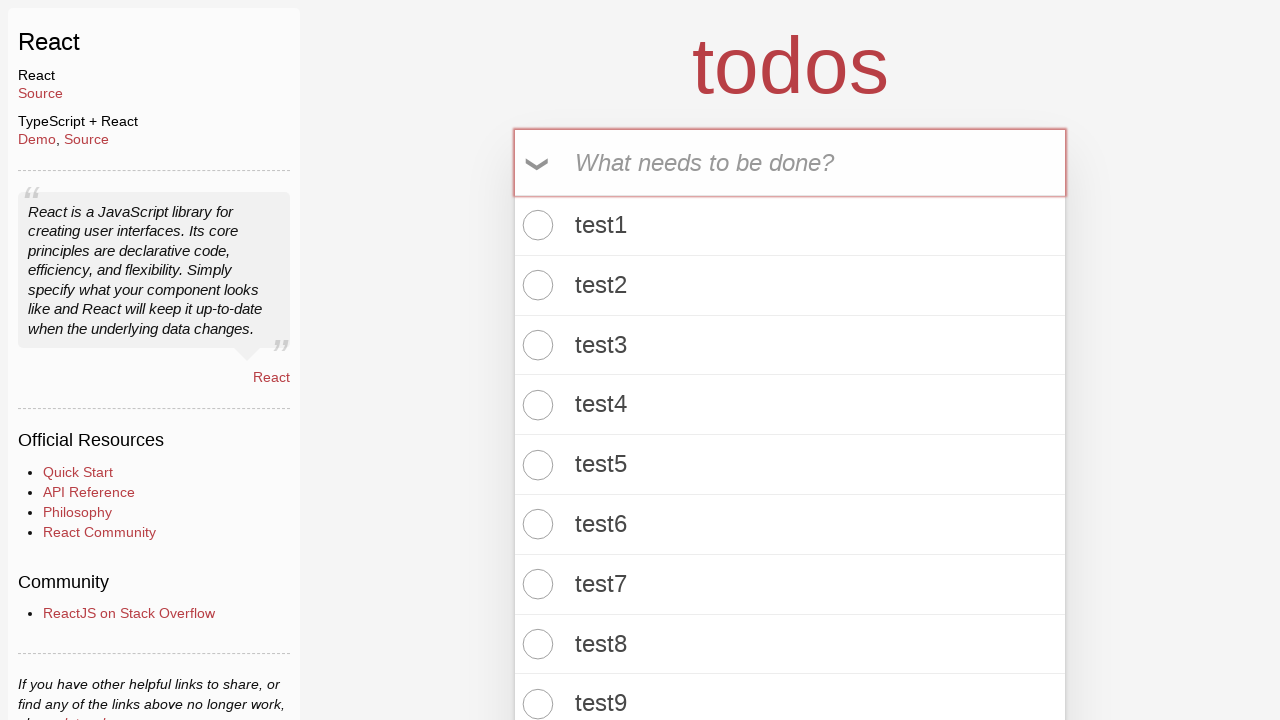

Retrieved todo count text: '25 items left!'
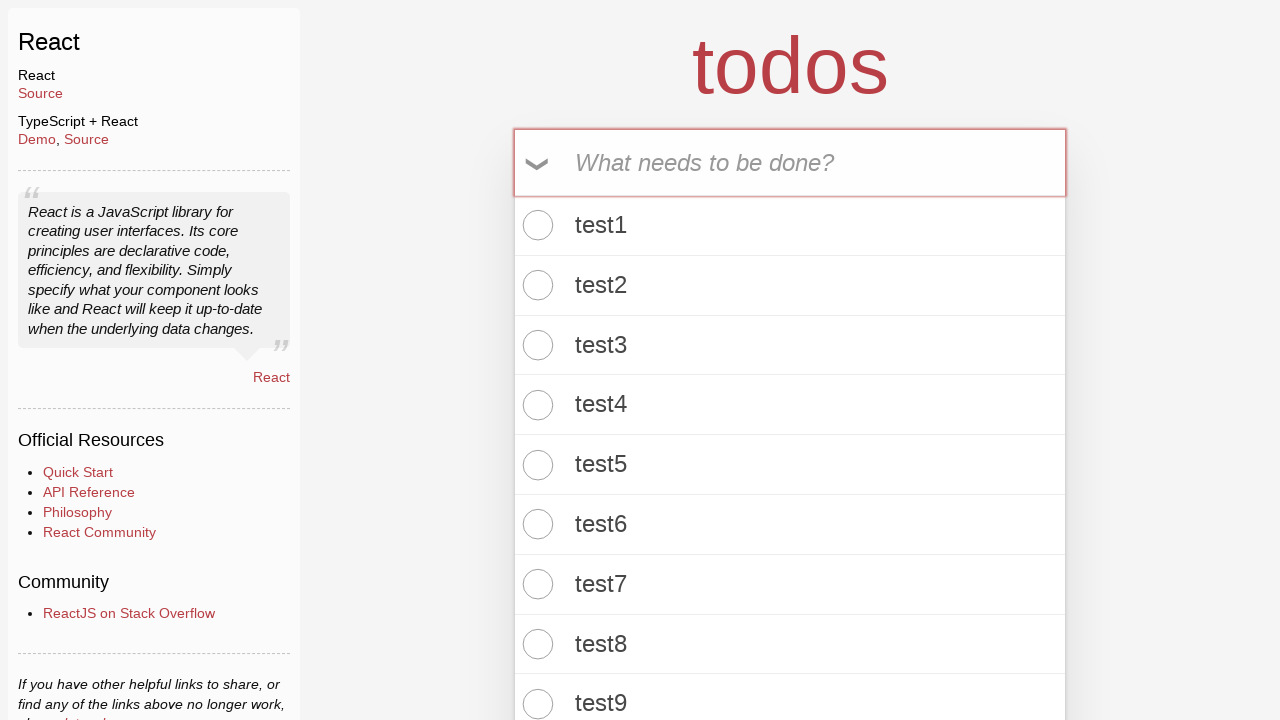

Verified that todo count contains '25 items left' (item 25 of 100)
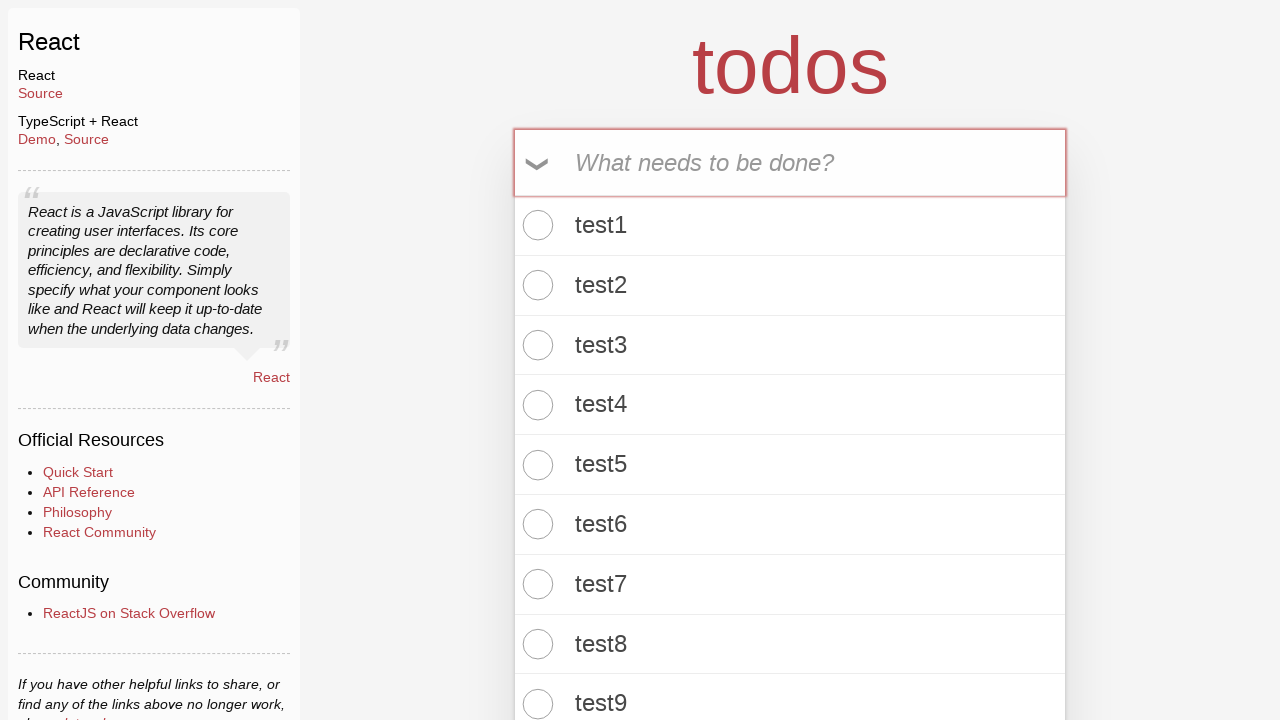

Filled todo input field with 'test26' on .new-todo
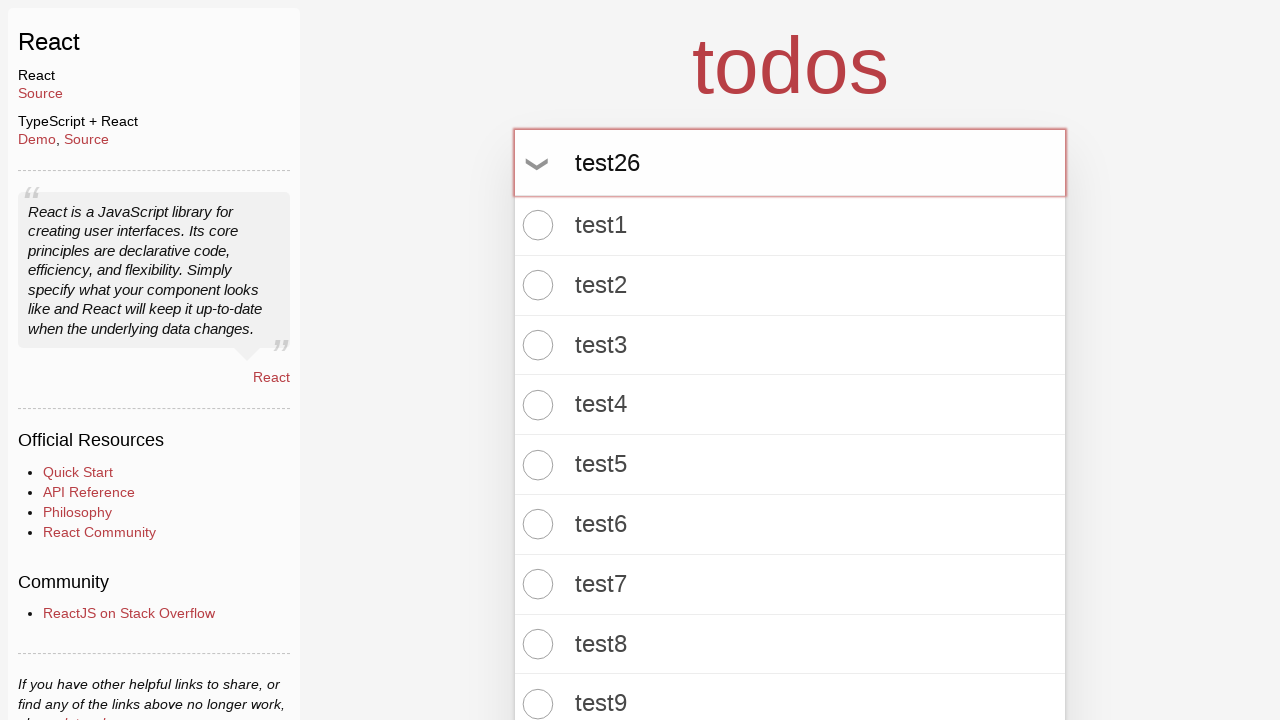

Pressed Enter to add todo item 26 on .new-todo
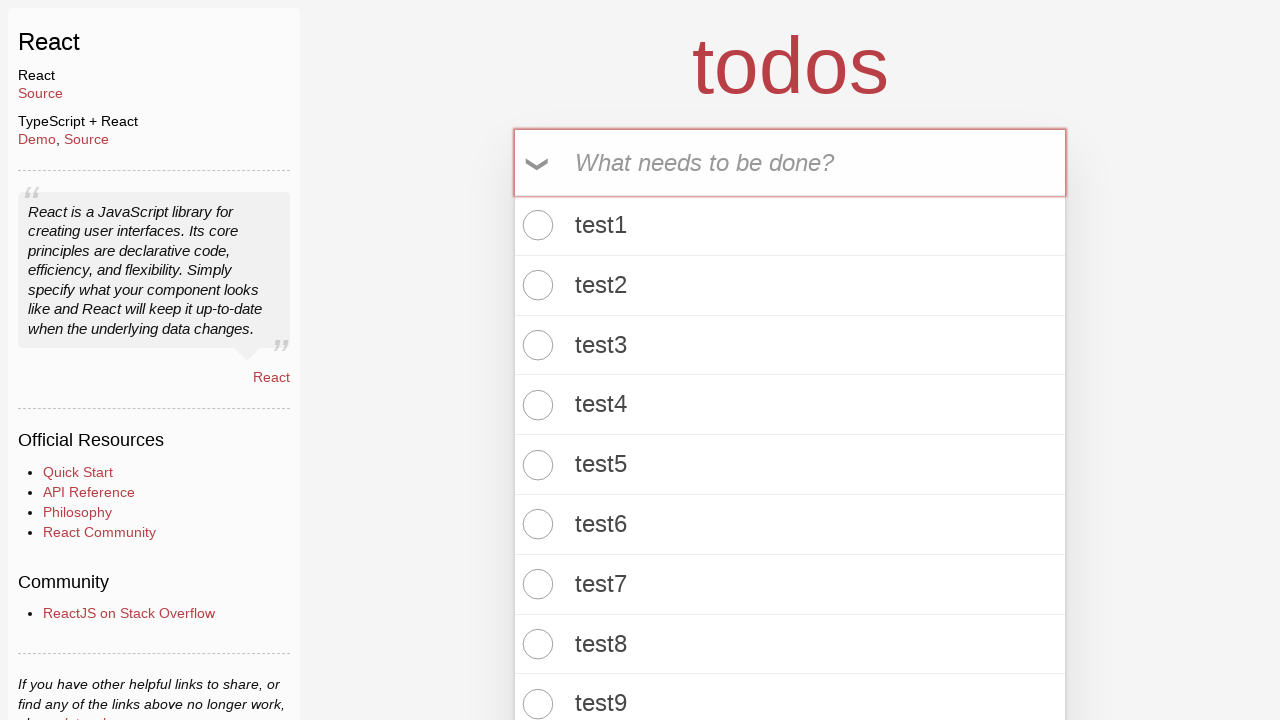

Waited for todo count element to be visible
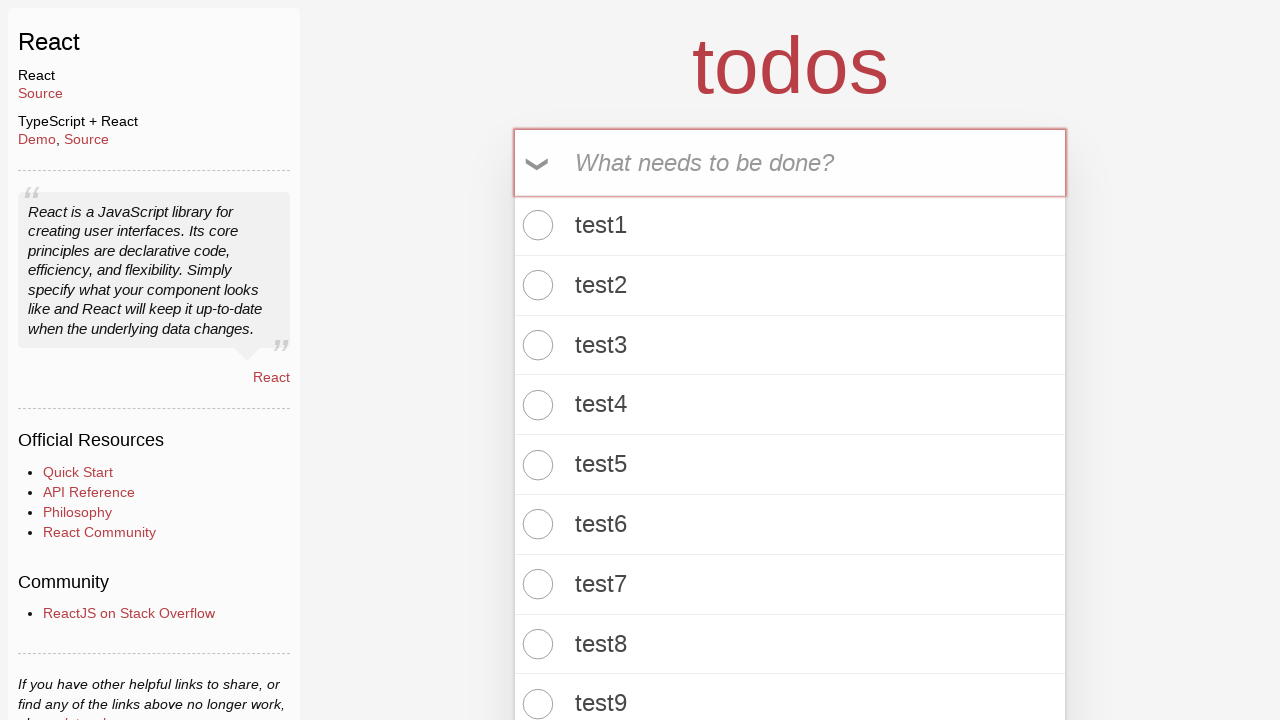

Retrieved todo count text: '26 items left!'
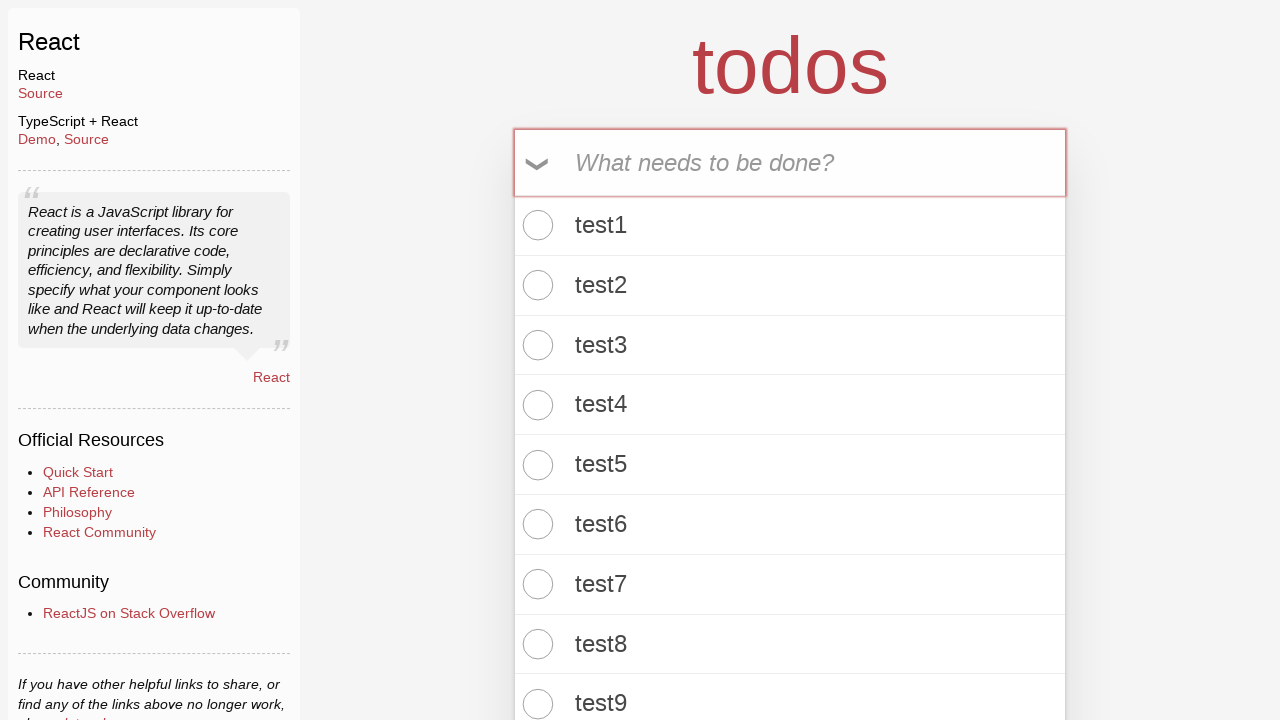

Verified that todo count contains '26 items left' (item 26 of 100)
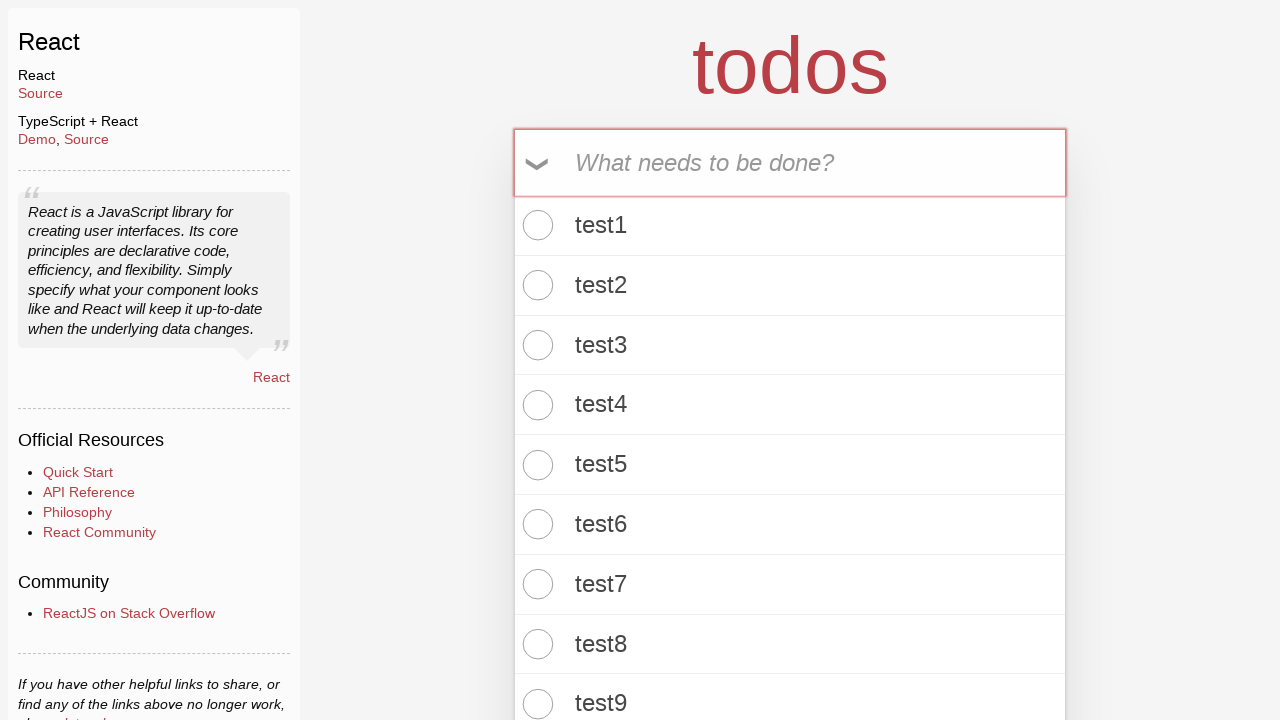

Filled todo input field with 'test27' on .new-todo
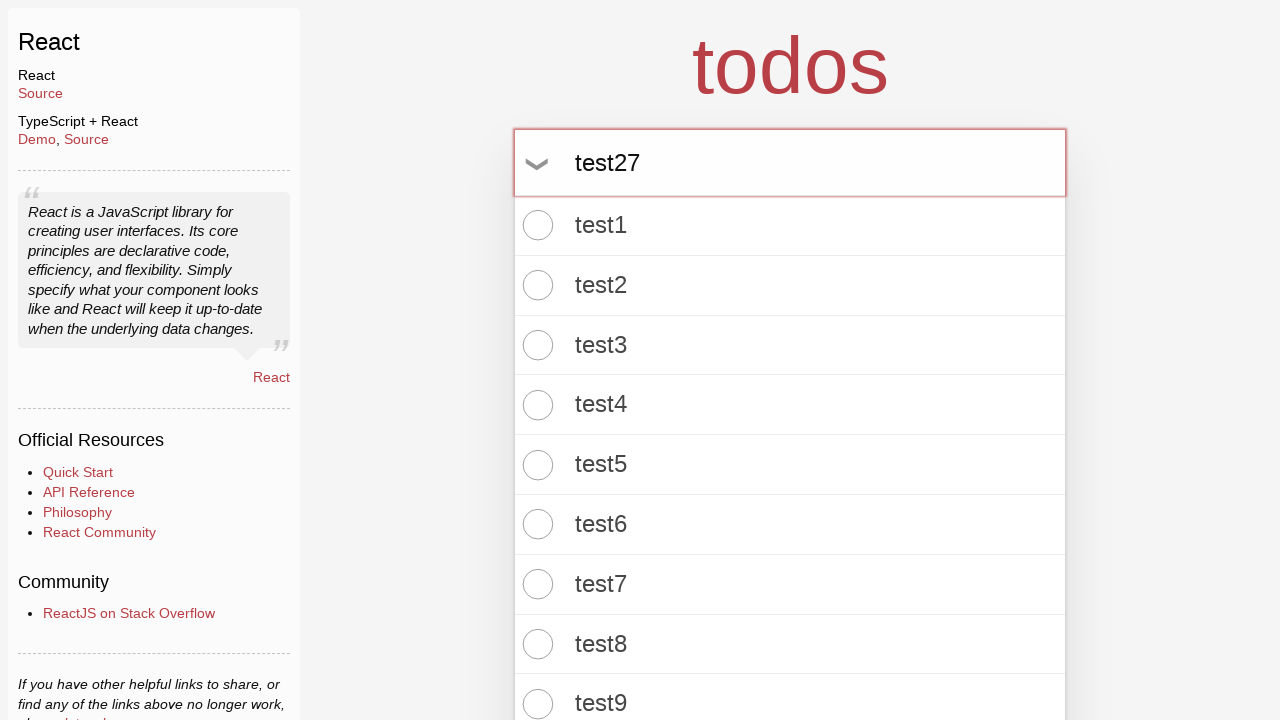

Pressed Enter to add todo item 27 on .new-todo
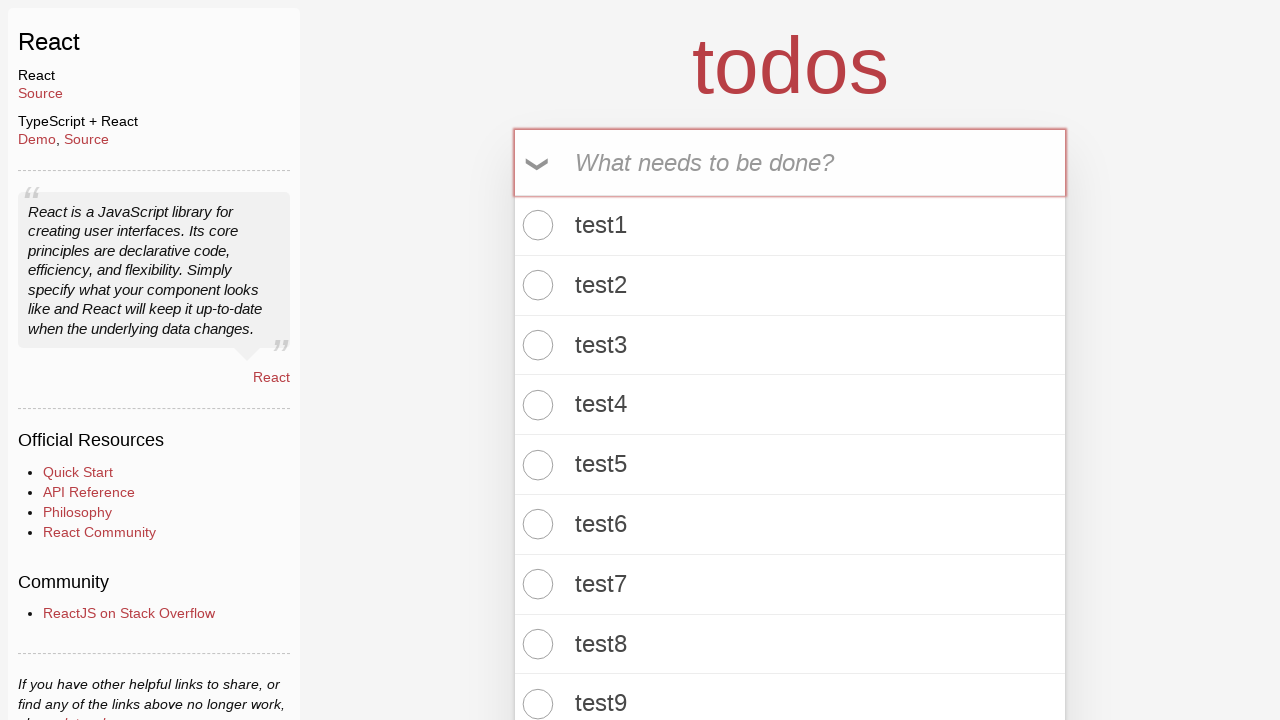

Waited for todo count element to be visible
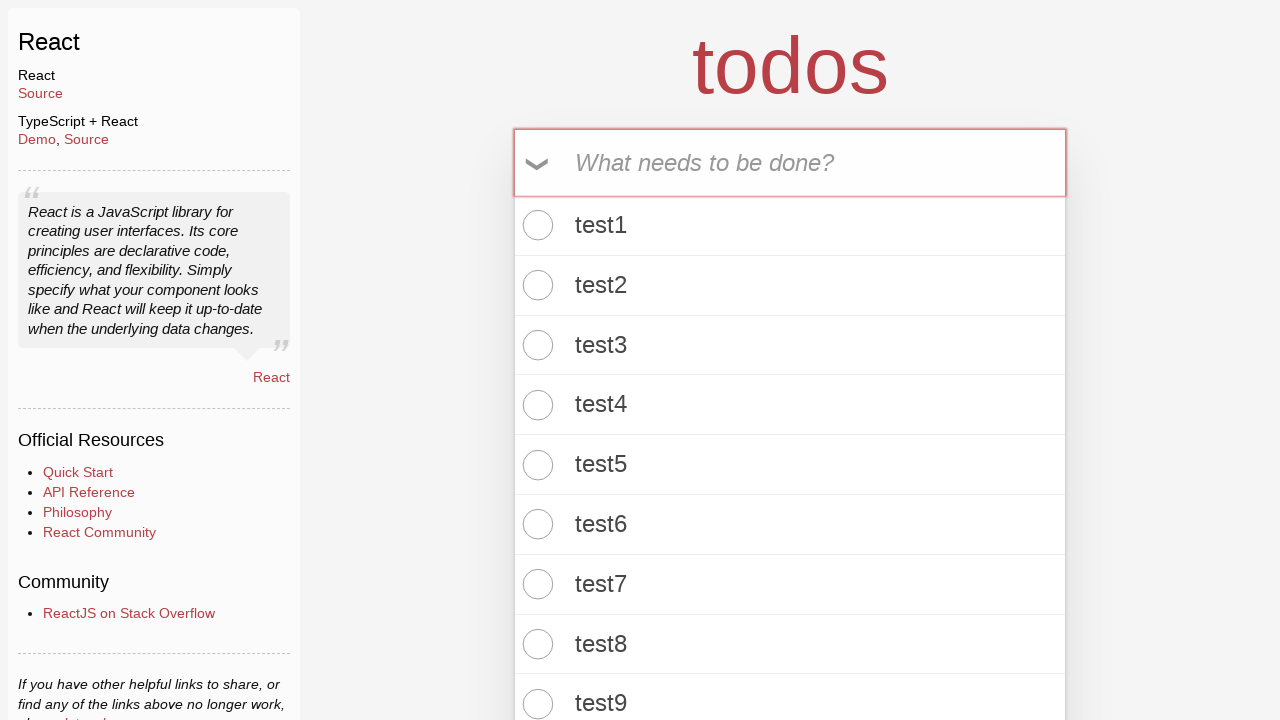

Retrieved todo count text: '27 items left!'
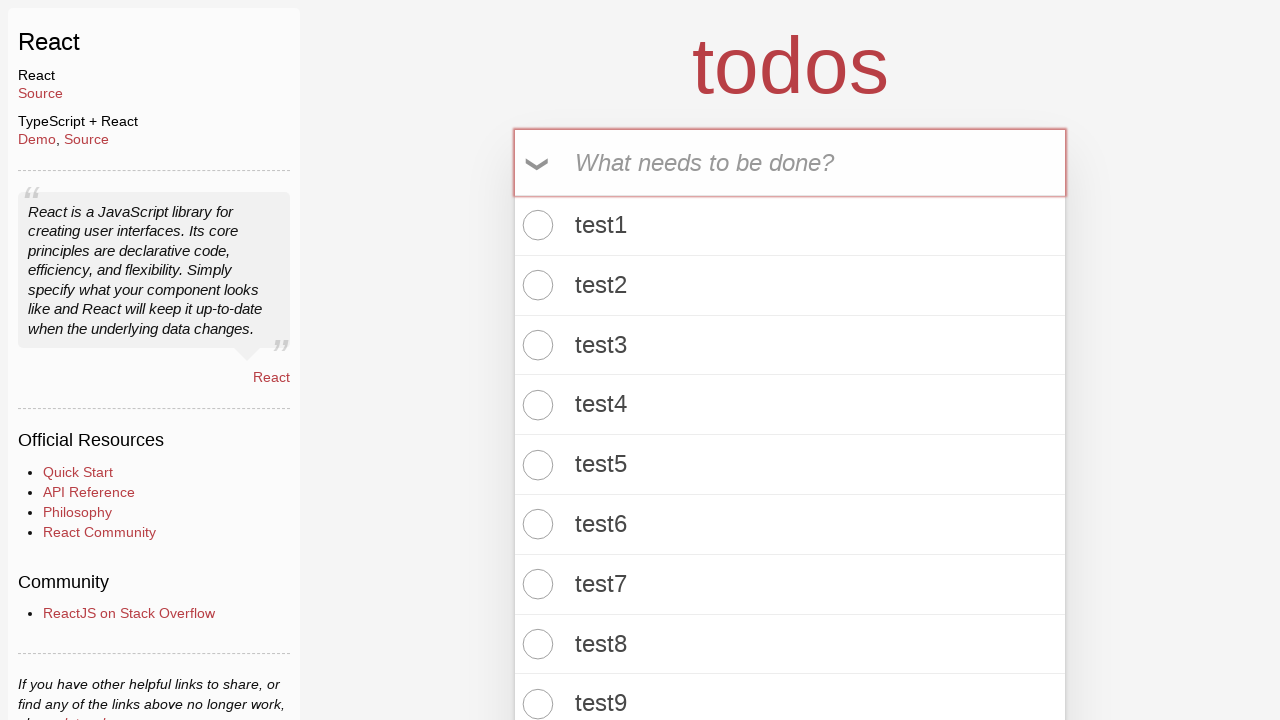

Verified that todo count contains '27 items left' (item 27 of 100)
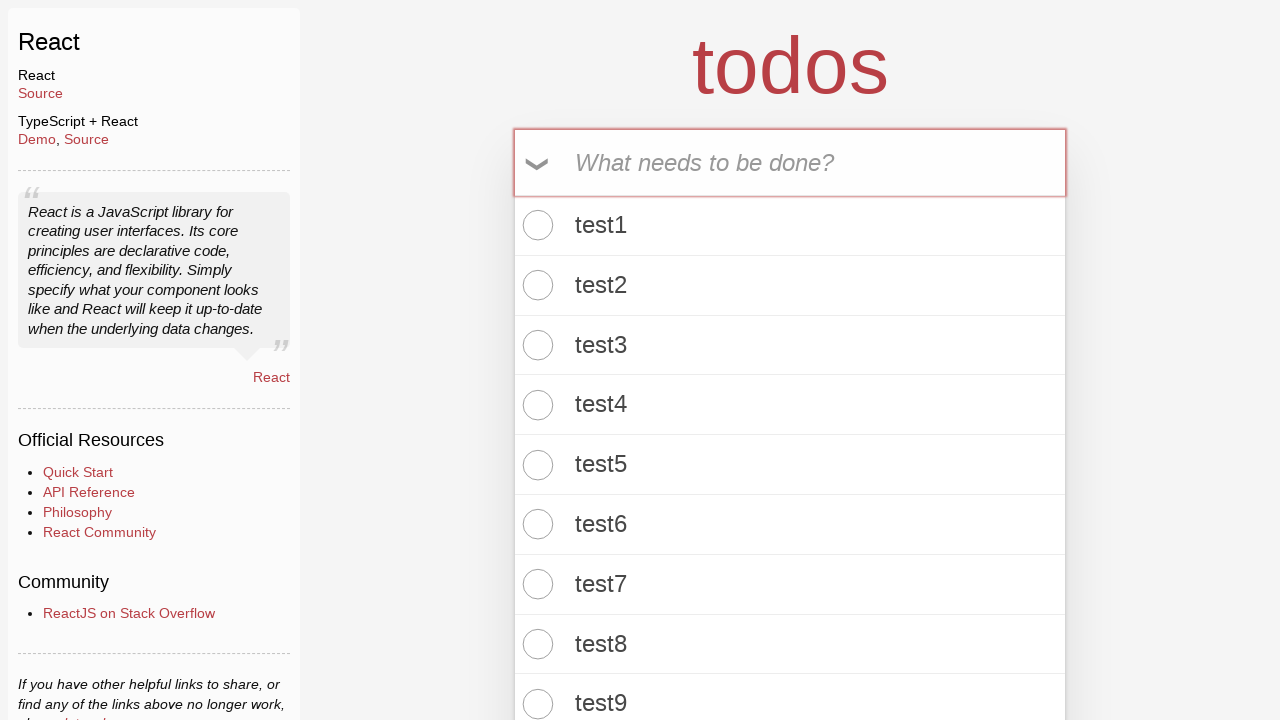

Filled todo input field with 'test28' on .new-todo
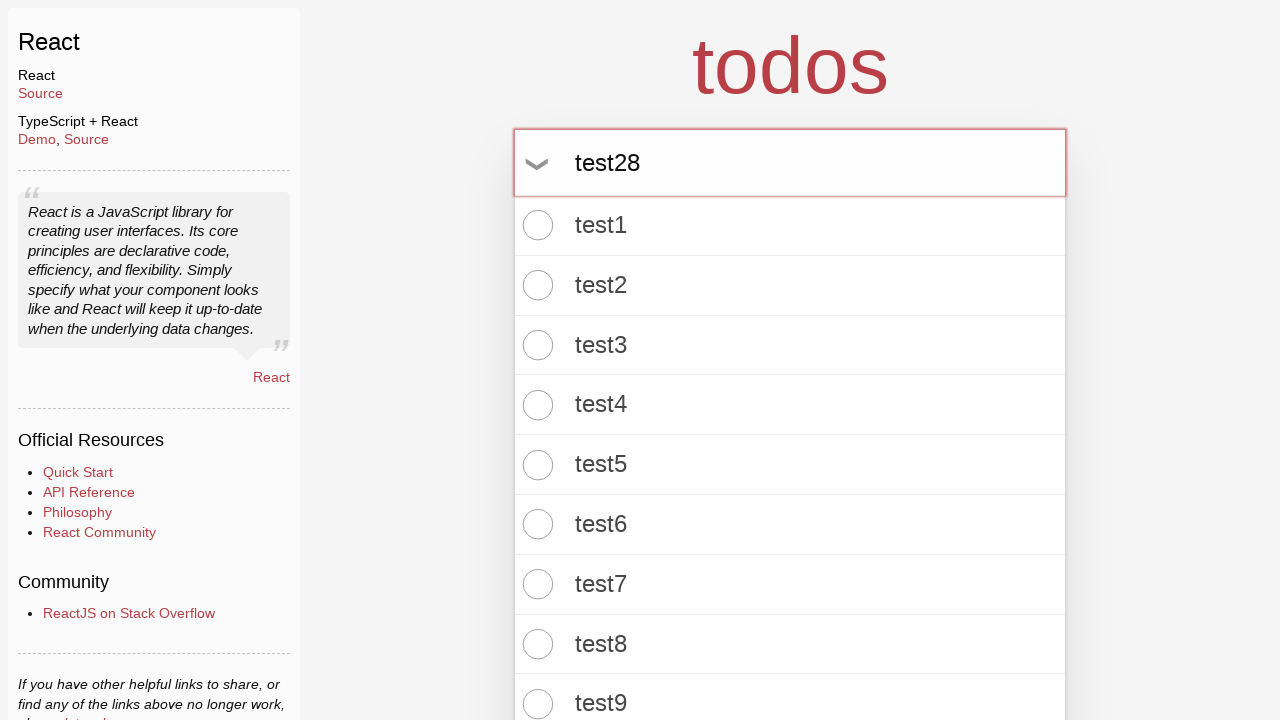

Pressed Enter to add todo item 28 on .new-todo
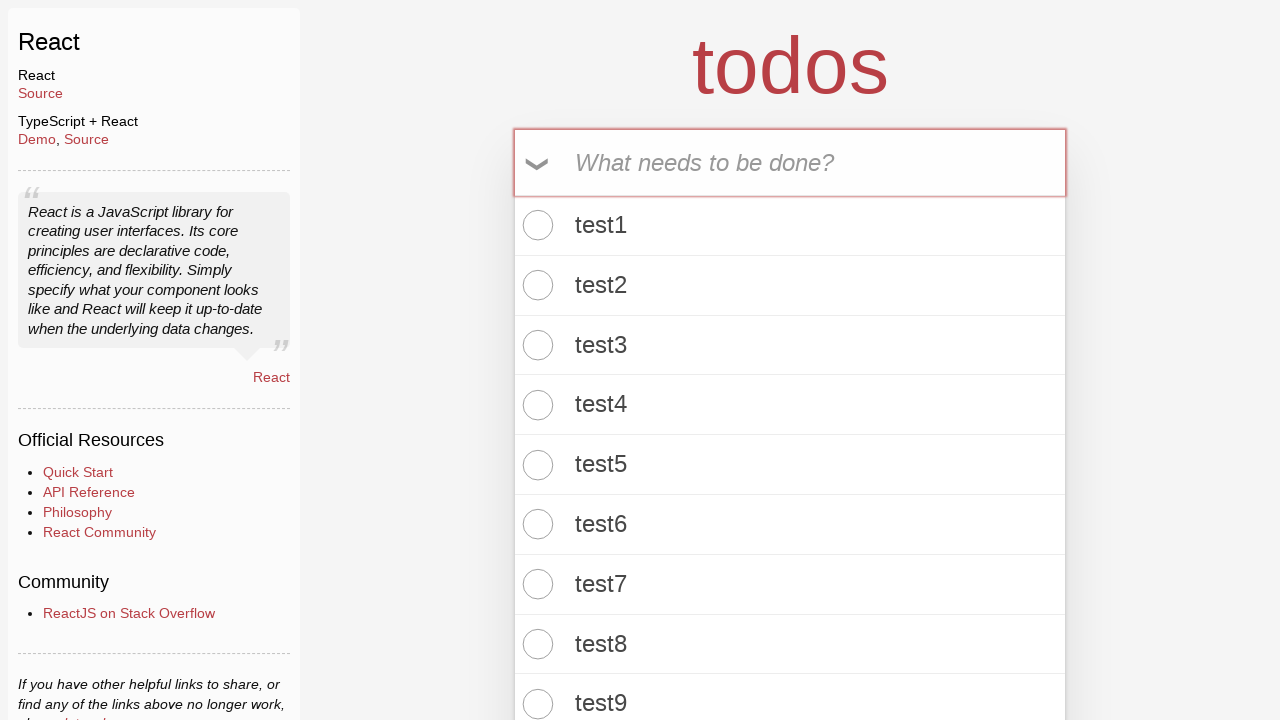

Waited for todo count element to be visible
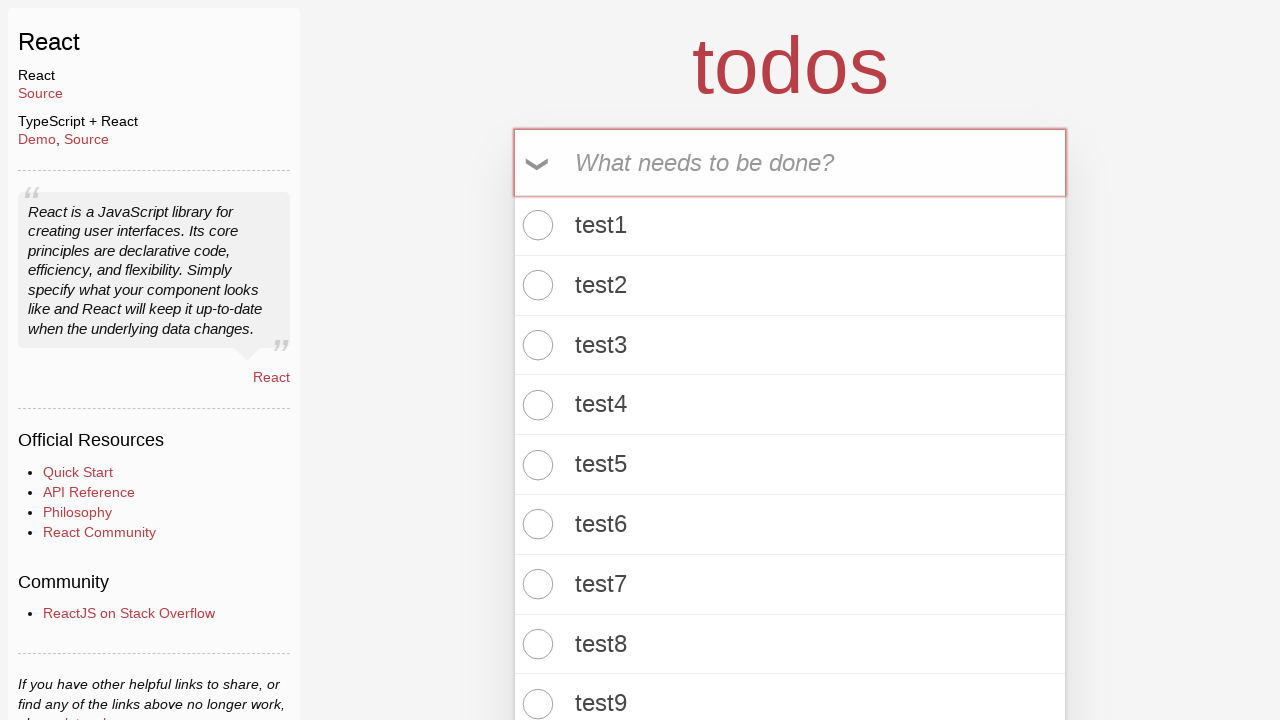

Retrieved todo count text: '28 items left!'
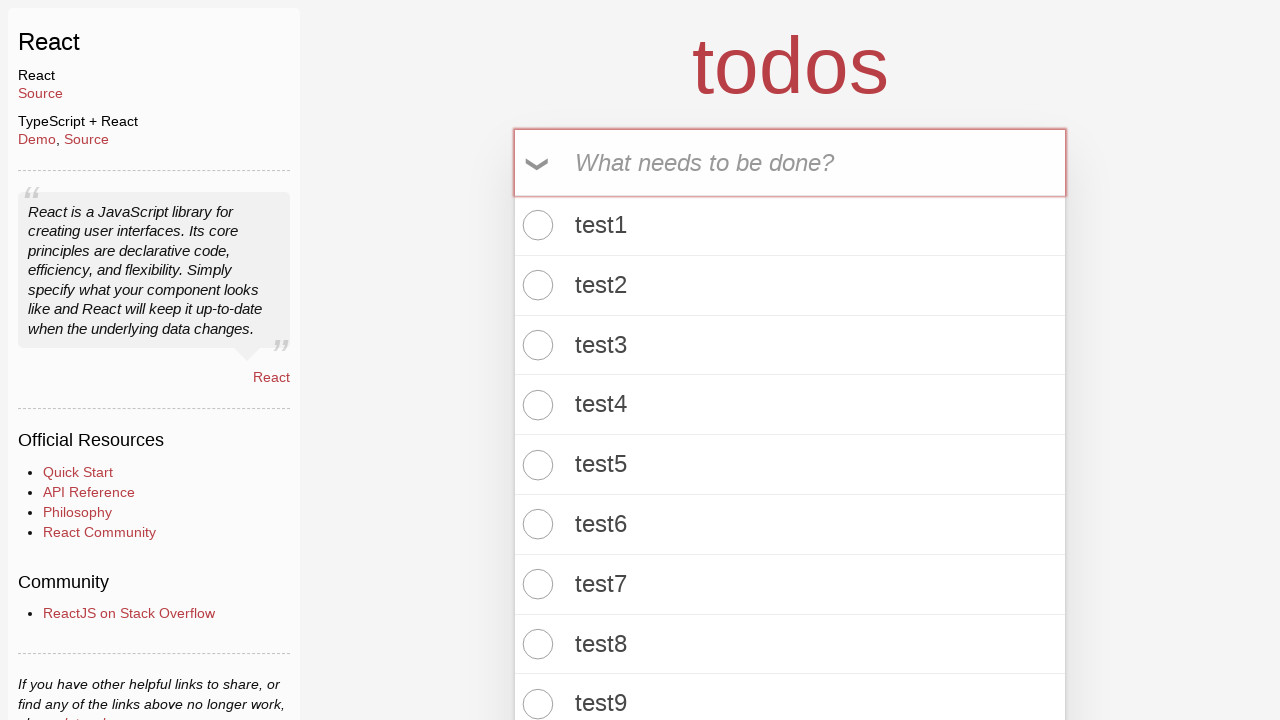

Verified that todo count contains '28 items left' (item 28 of 100)
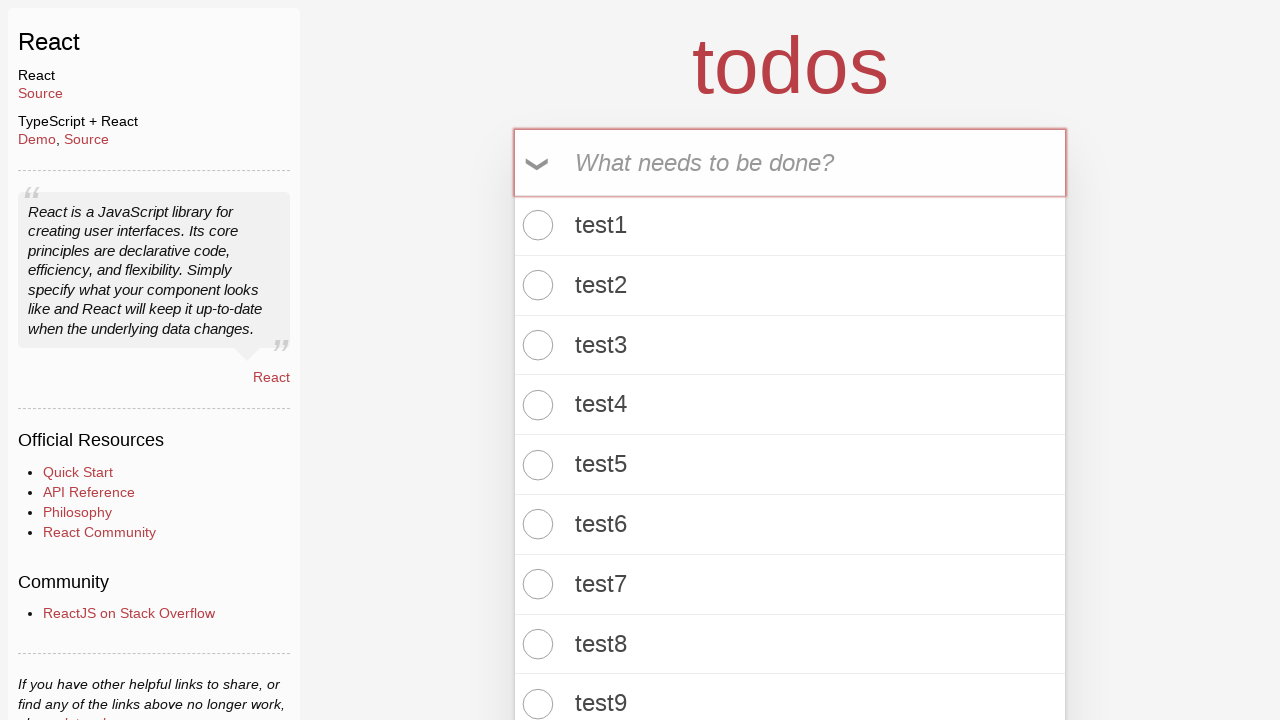

Filled todo input field with 'test29' on .new-todo
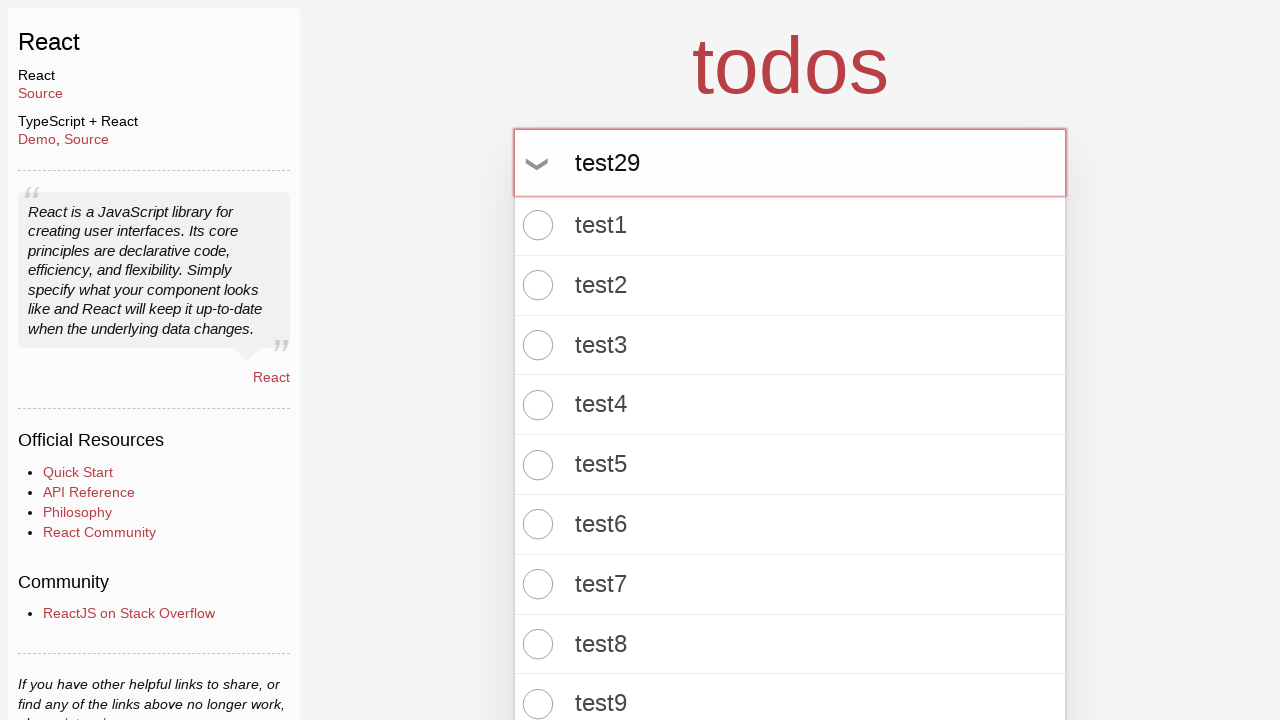

Pressed Enter to add todo item 29 on .new-todo
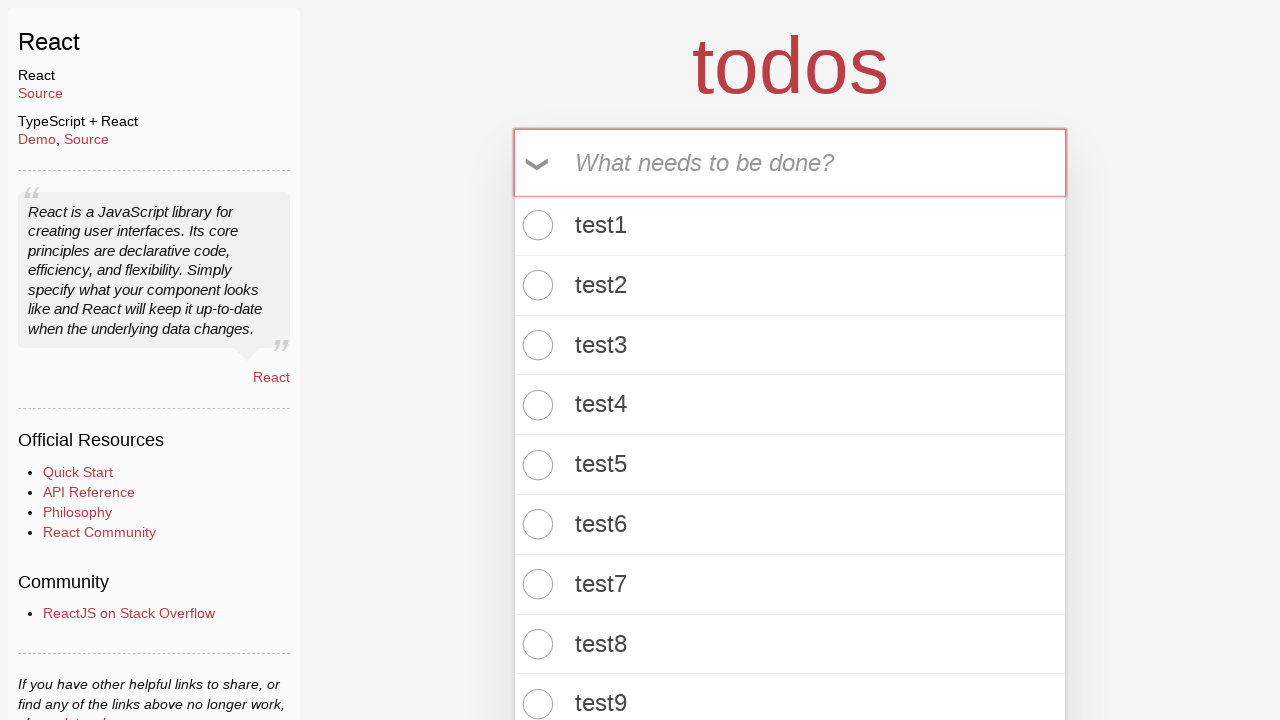

Waited for todo count element to be visible
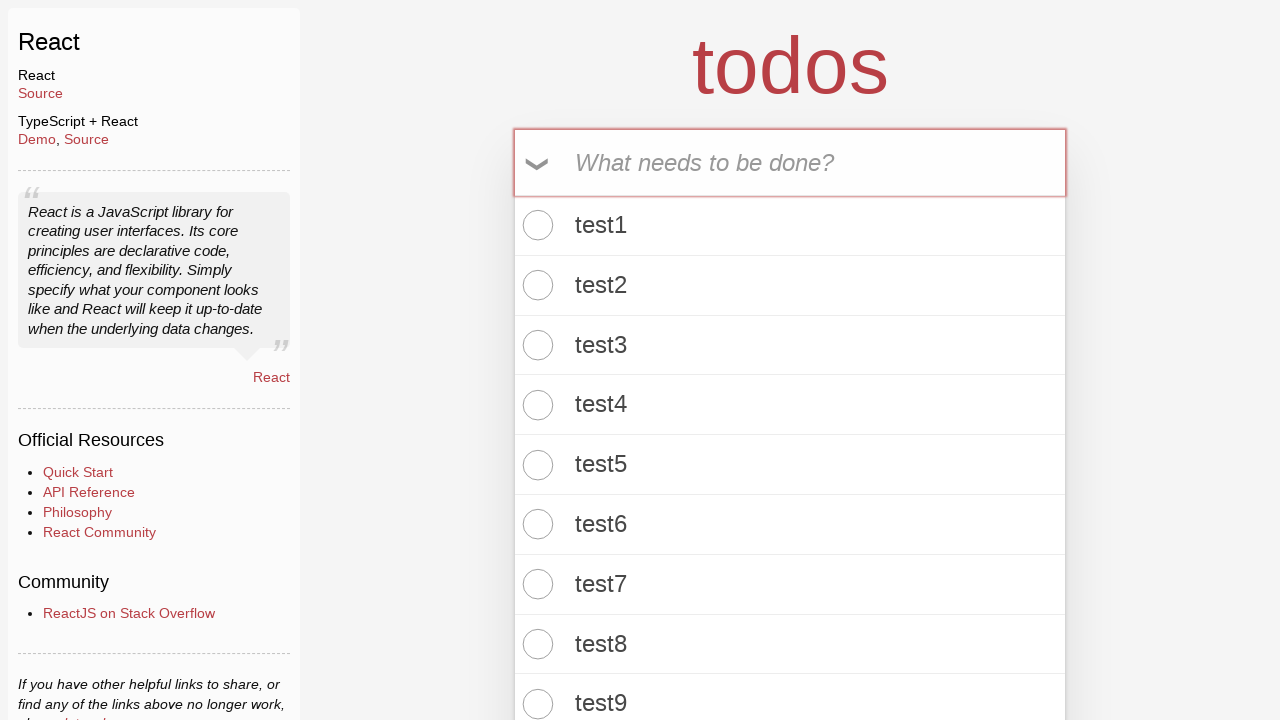

Retrieved todo count text: '29 items left!'
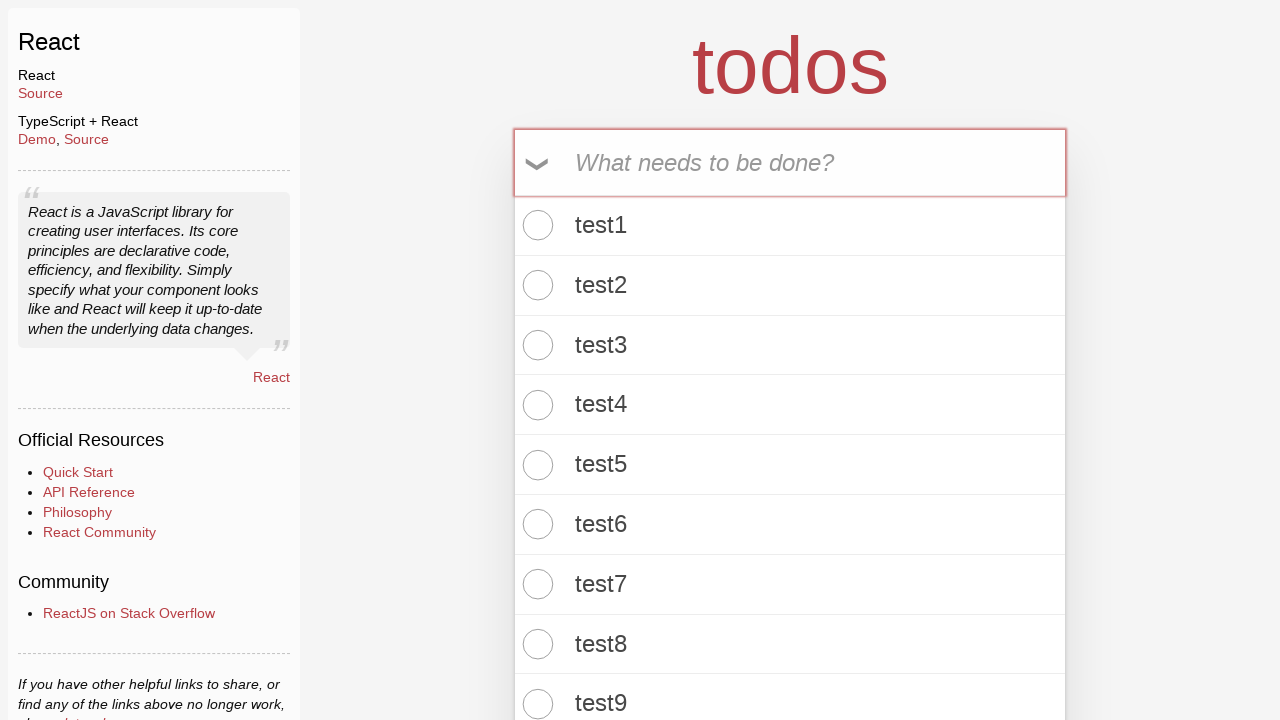

Verified that todo count contains '29 items left' (item 29 of 100)
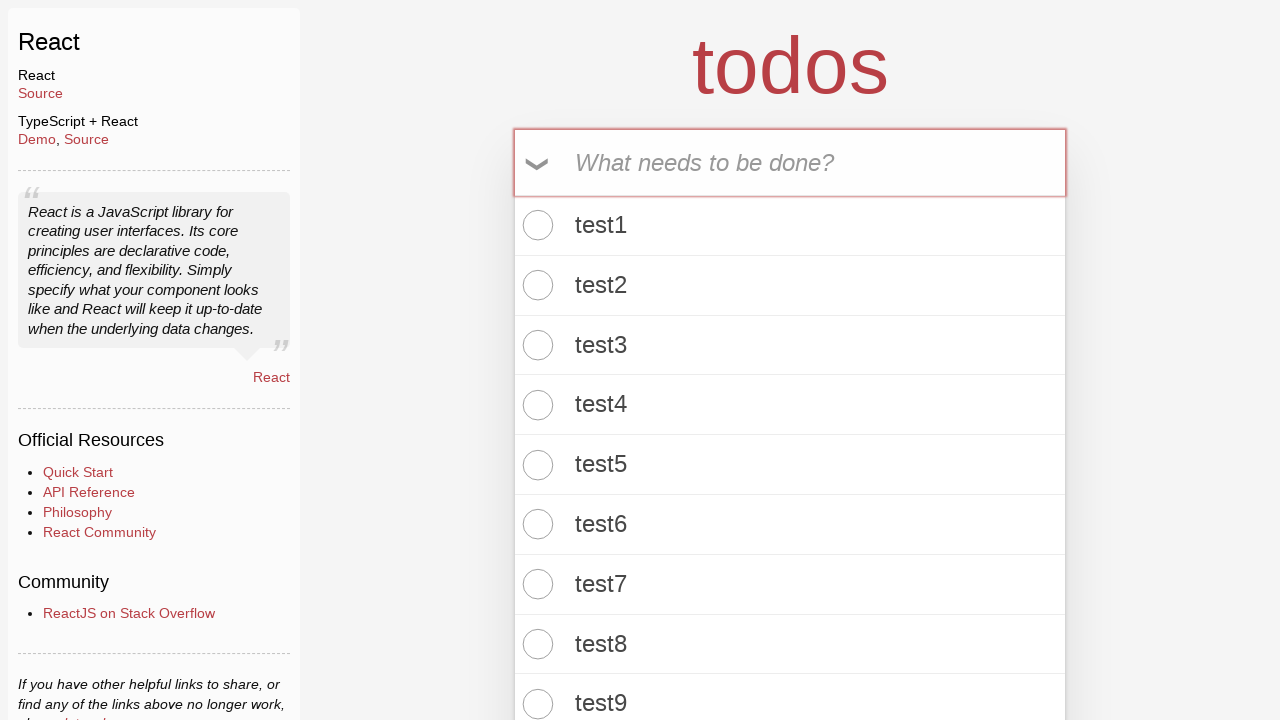

Filled todo input field with 'test30' on .new-todo
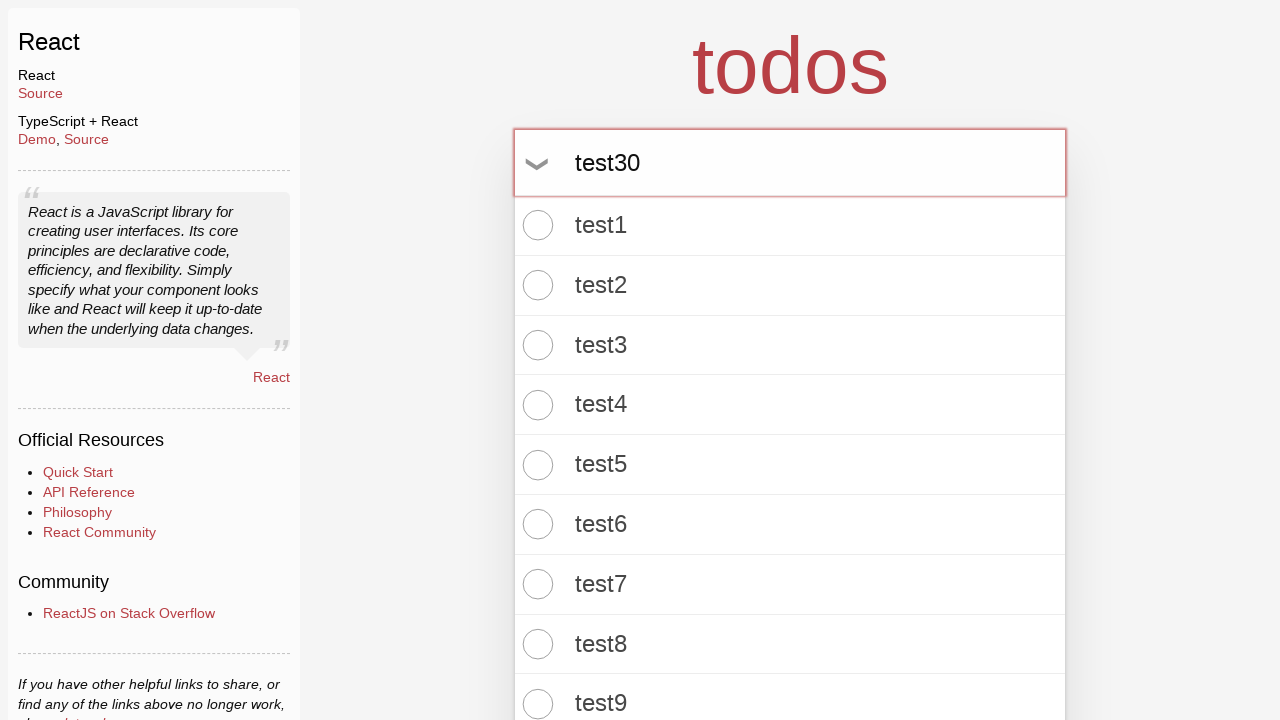

Pressed Enter to add todo item 30 on .new-todo
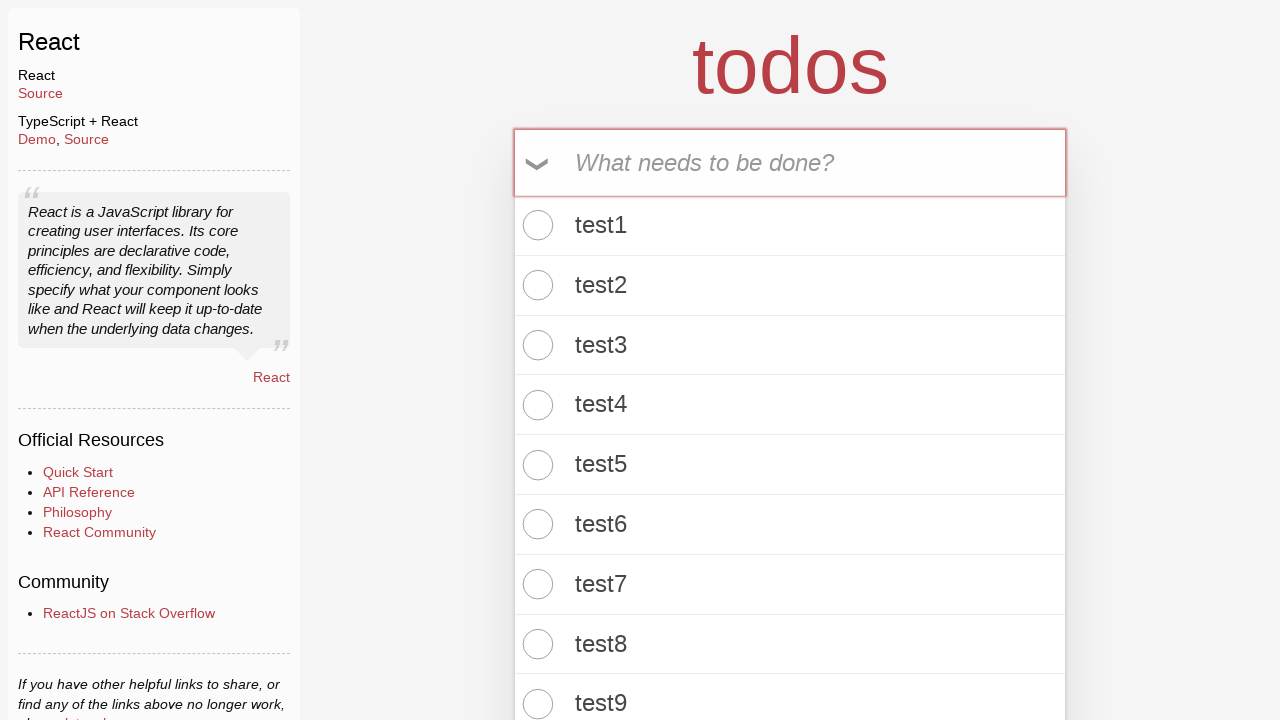

Waited for todo count element to be visible
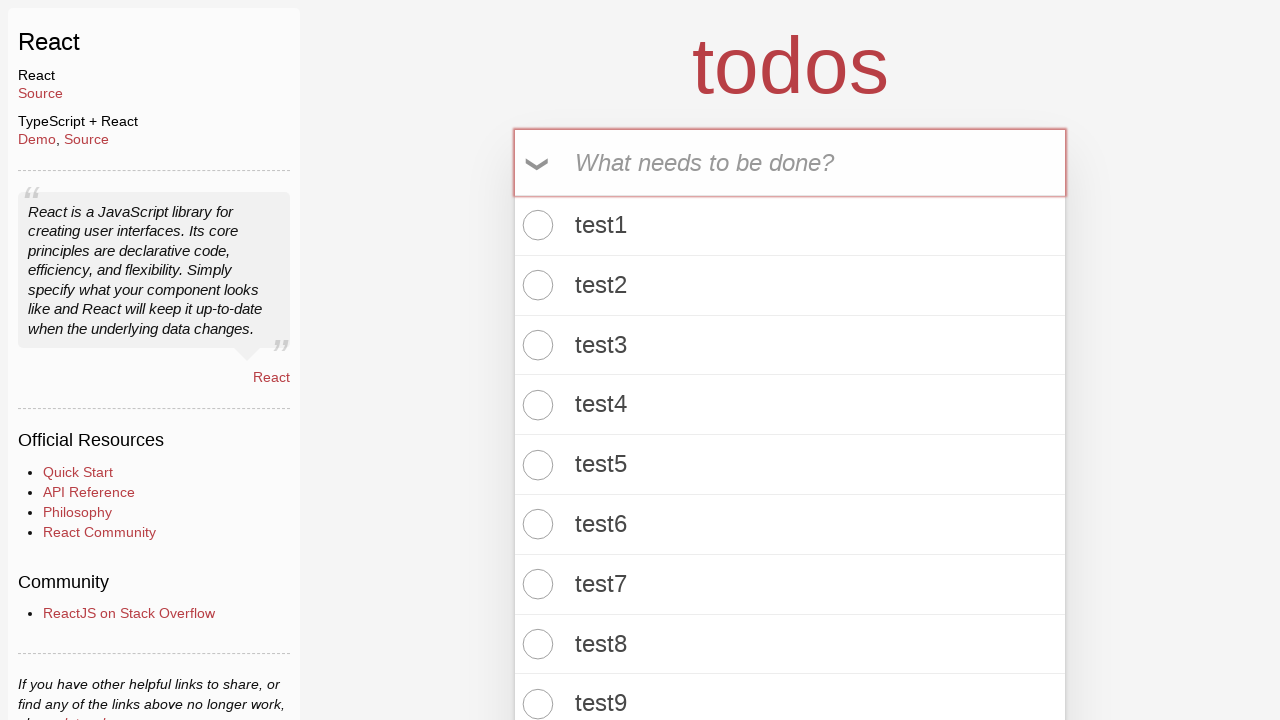

Retrieved todo count text: '30 items left!'
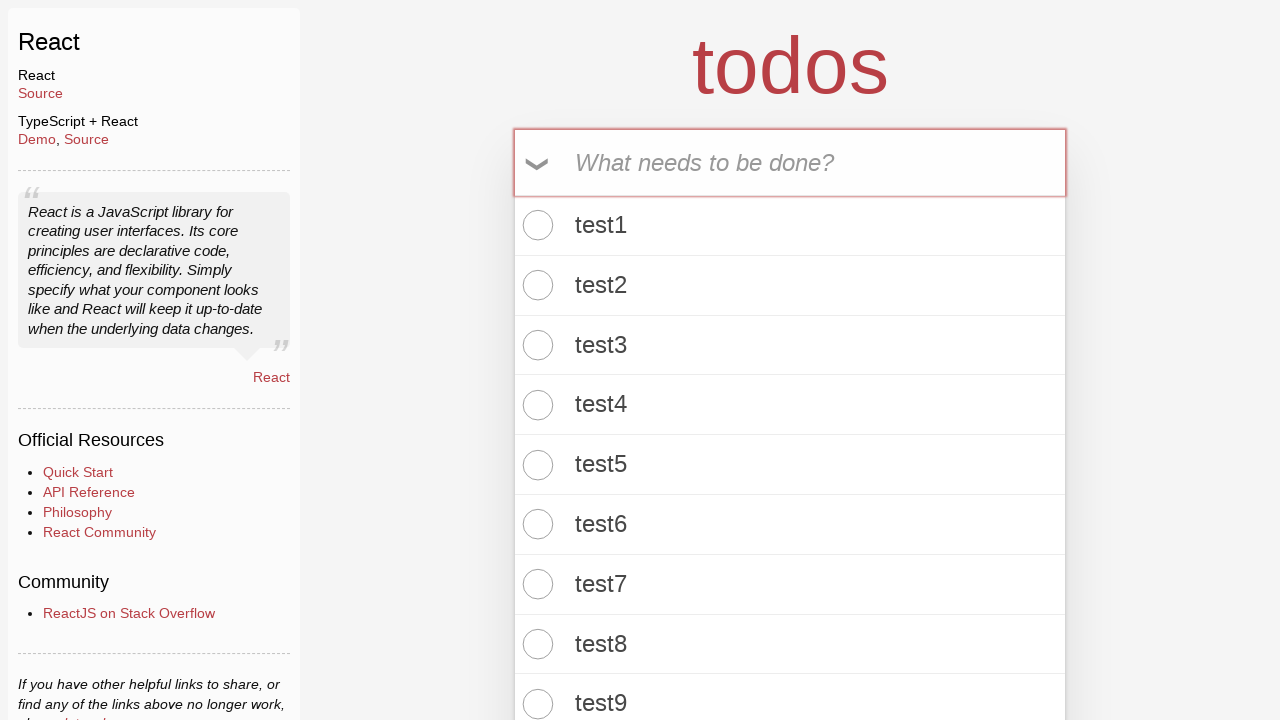

Verified that todo count contains '30 items left' (item 30 of 100)
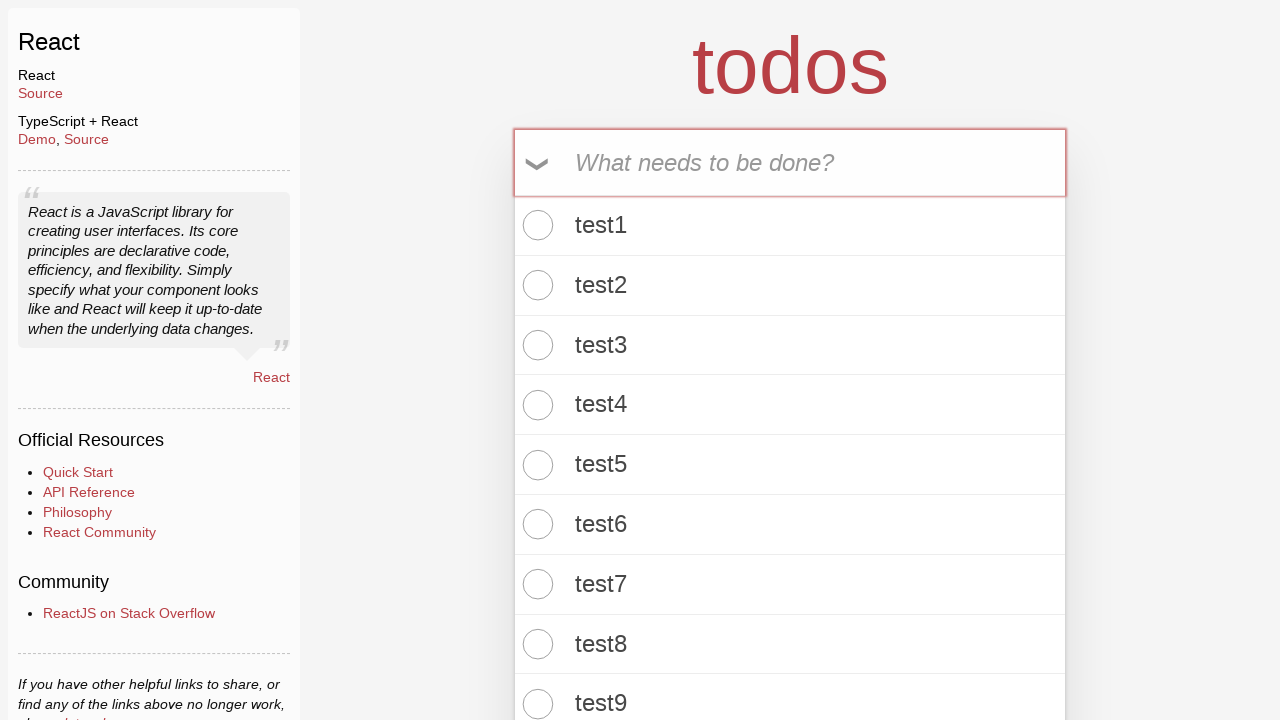

Filled todo input field with 'test31' on .new-todo
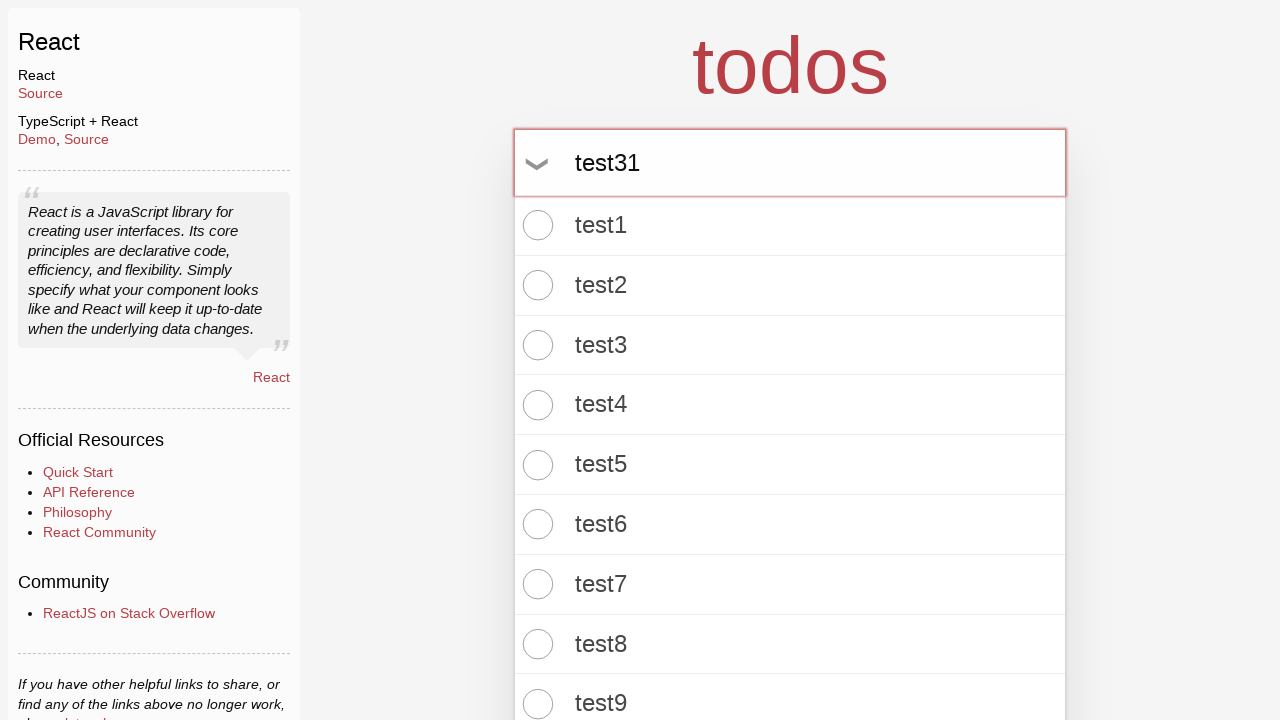

Pressed Enter to add todo item 31 on .new-todo
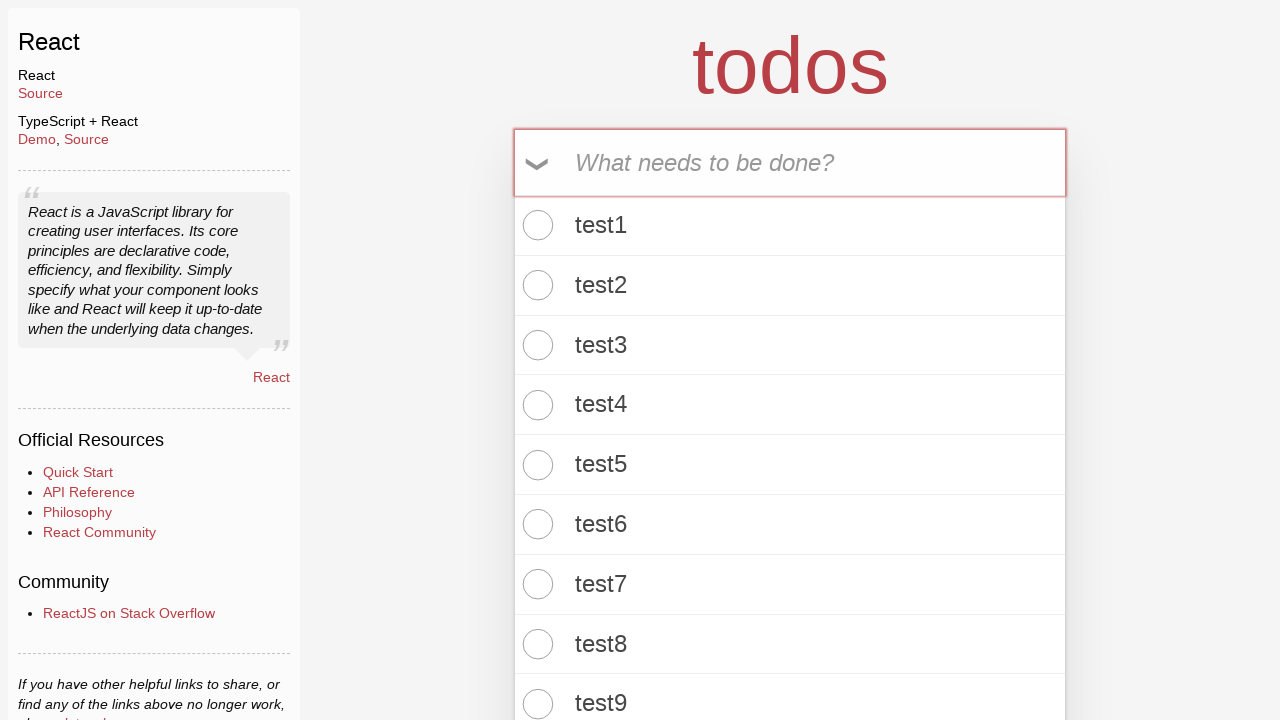

Waited for todo count element to be visible
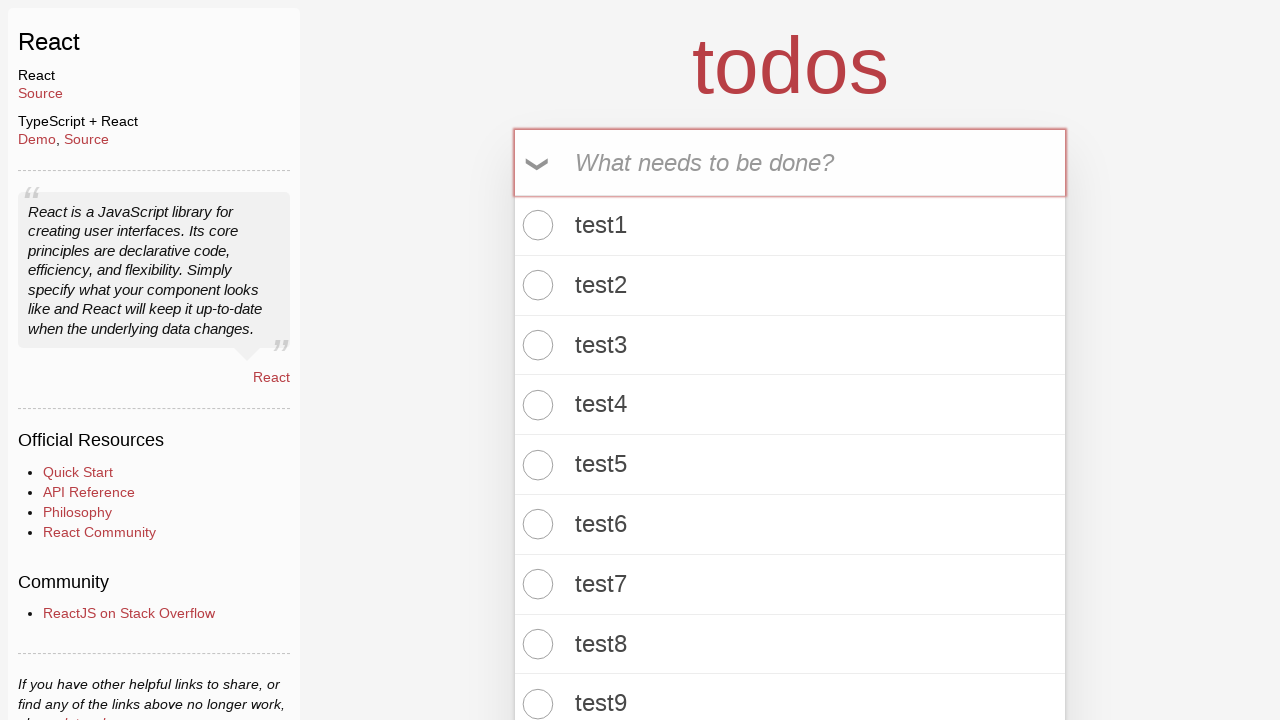

Retrieved todo count text: '31 items left!'
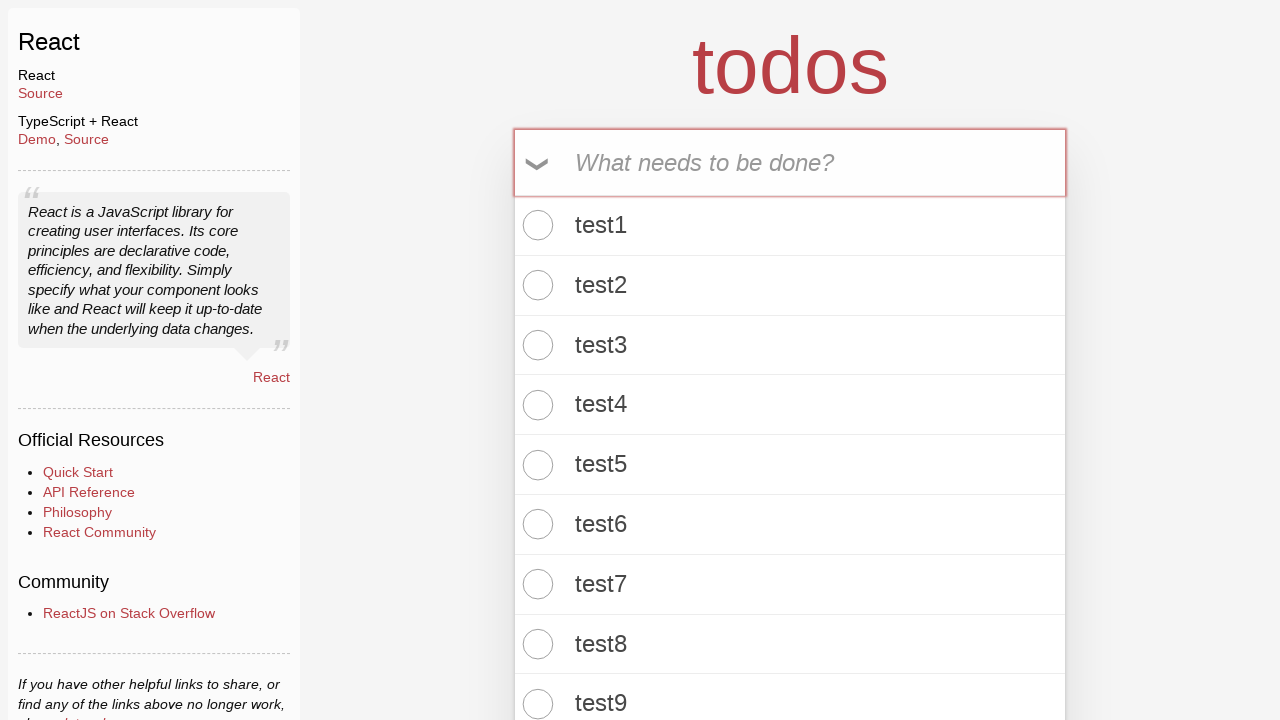

Verified that todo count contains '31 items left' (item 31 of 100)
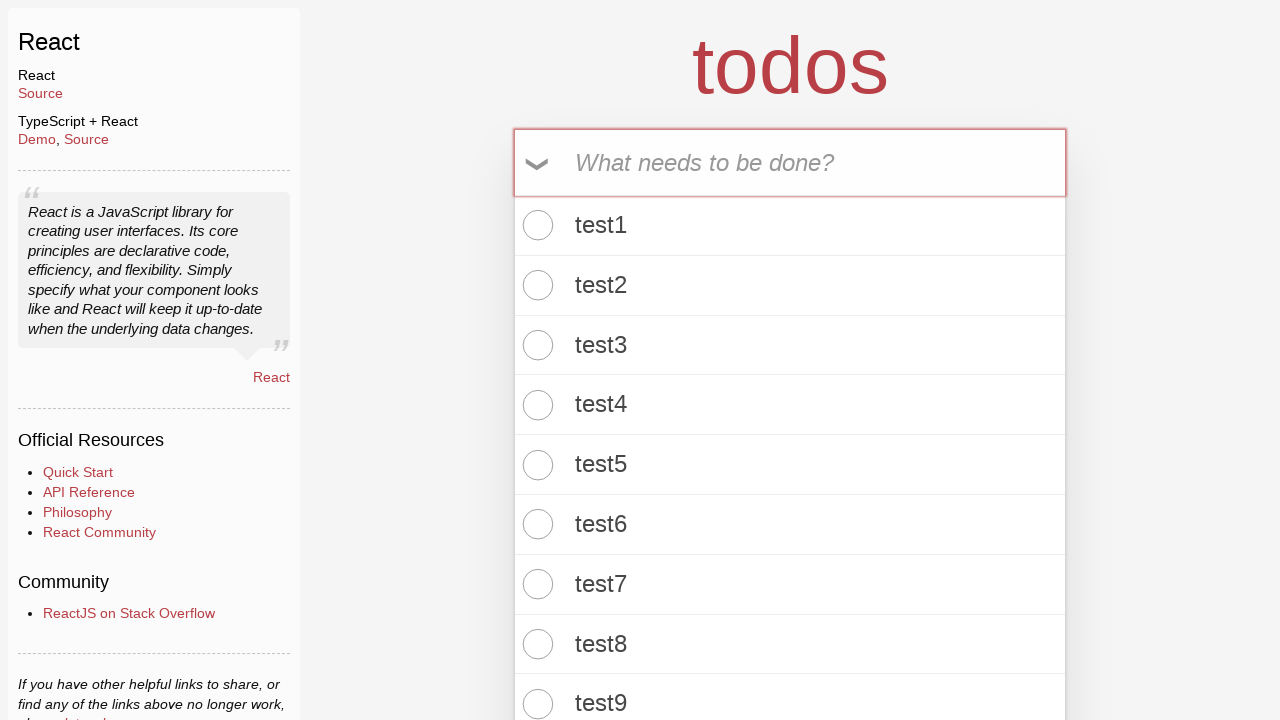

Filled todo input field with 'test32' on .new-todo
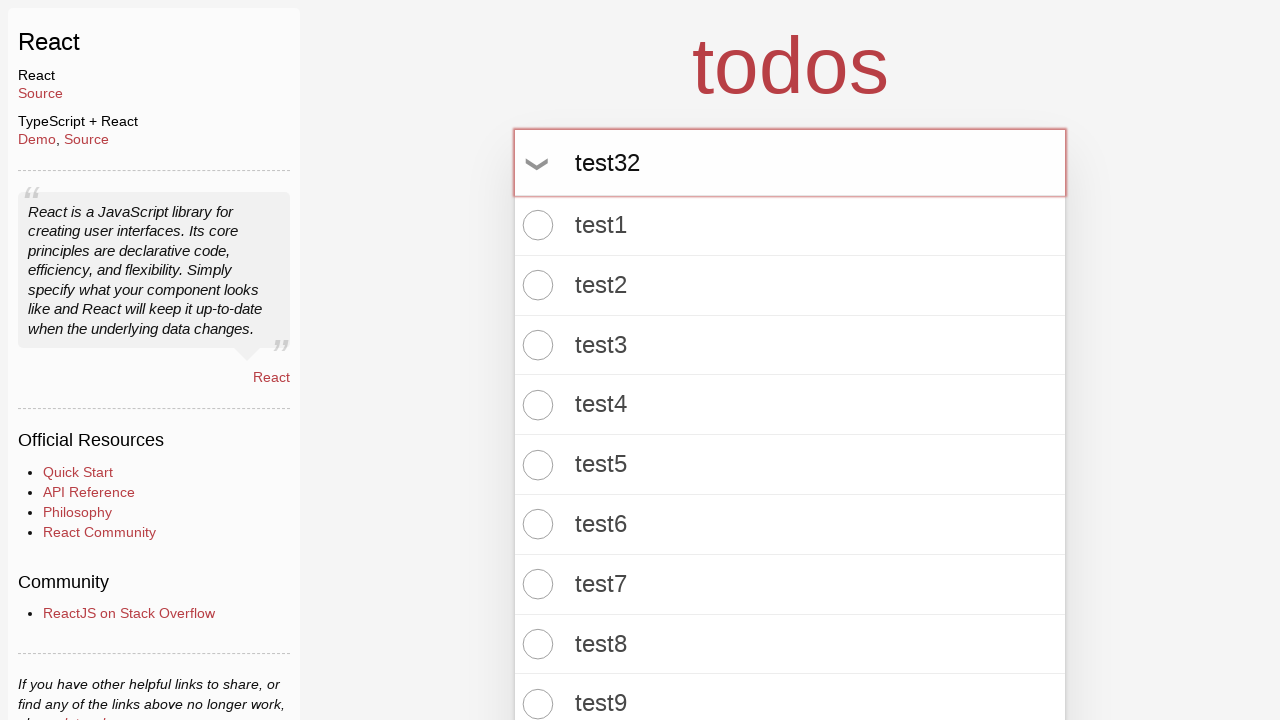

Pressed Enter to add todo item 32 on .new-todo
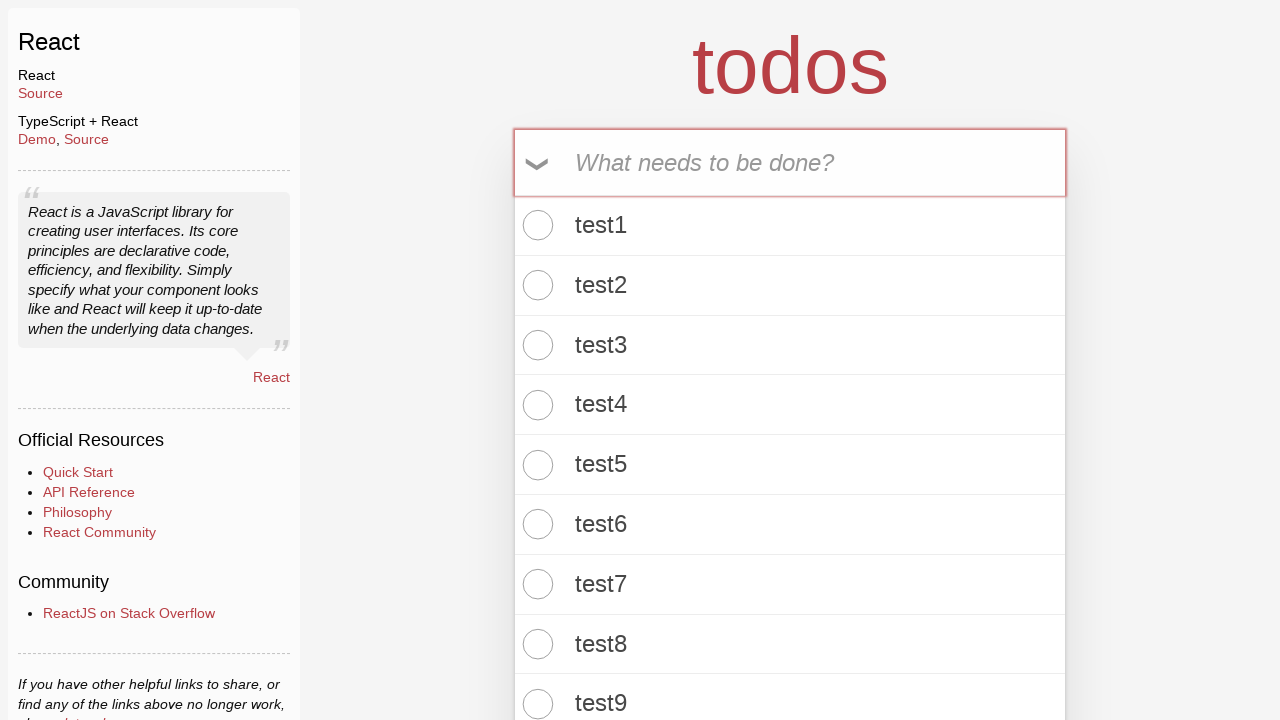

Waited for todo count element to be visible
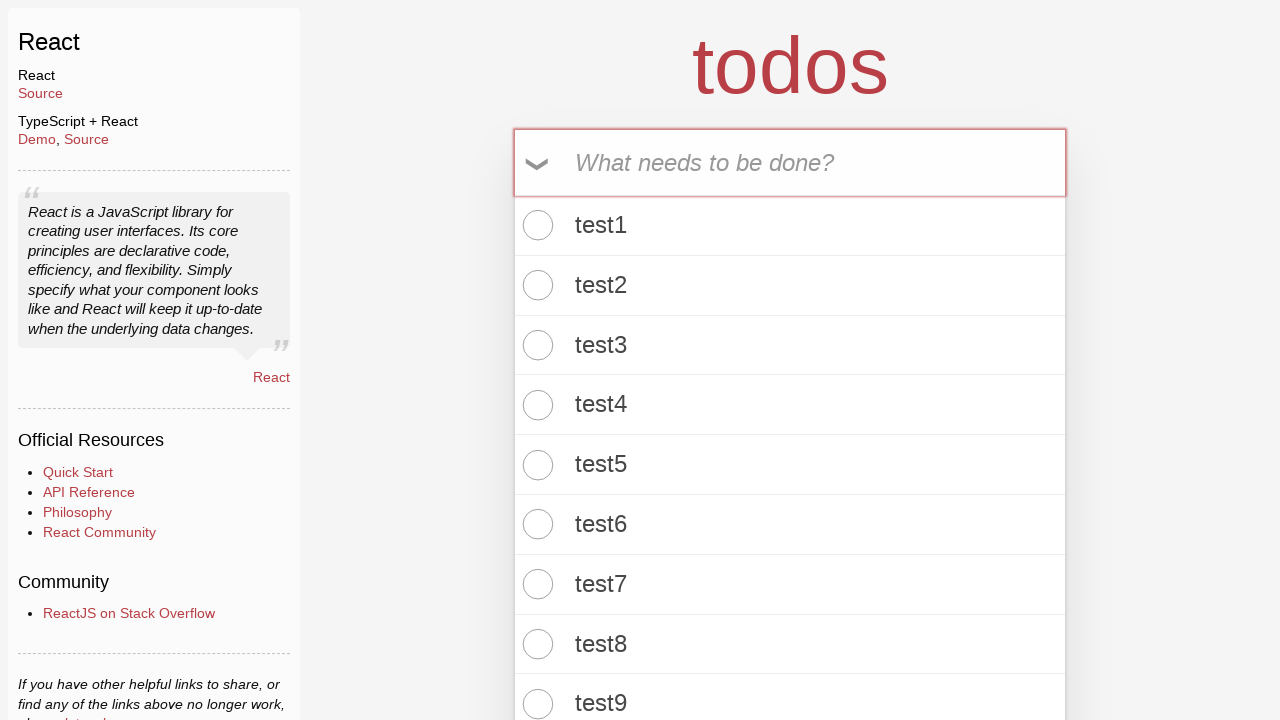

Retrieved todo count text: '32 items left!'
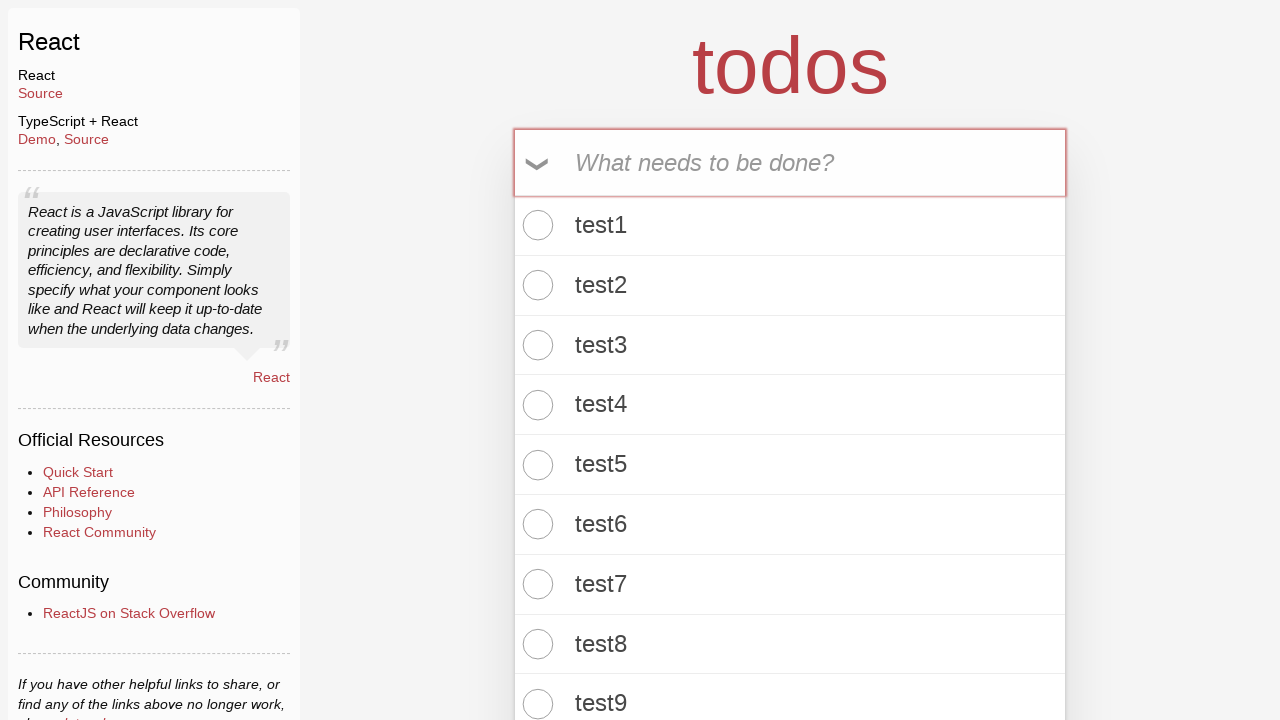

Verified that todo count contains '32 items left' (item 32 of 100)
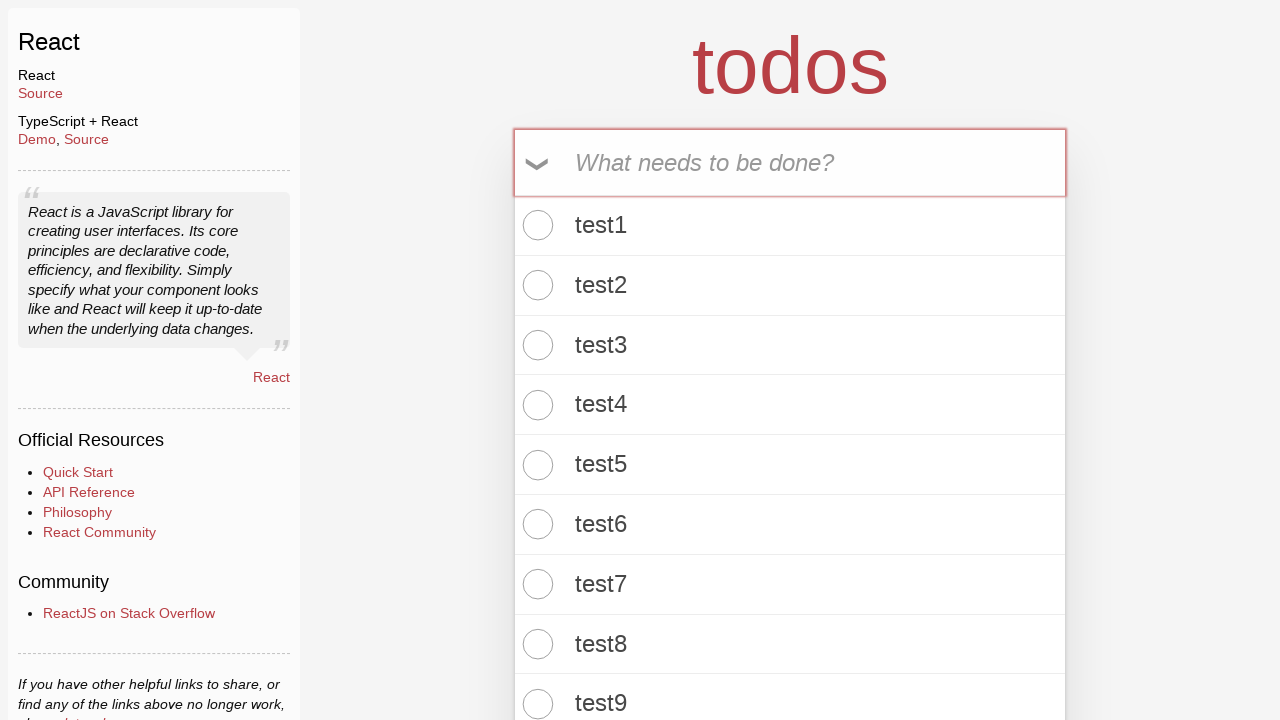

Filled todo input field with 'test33' on .new-todo
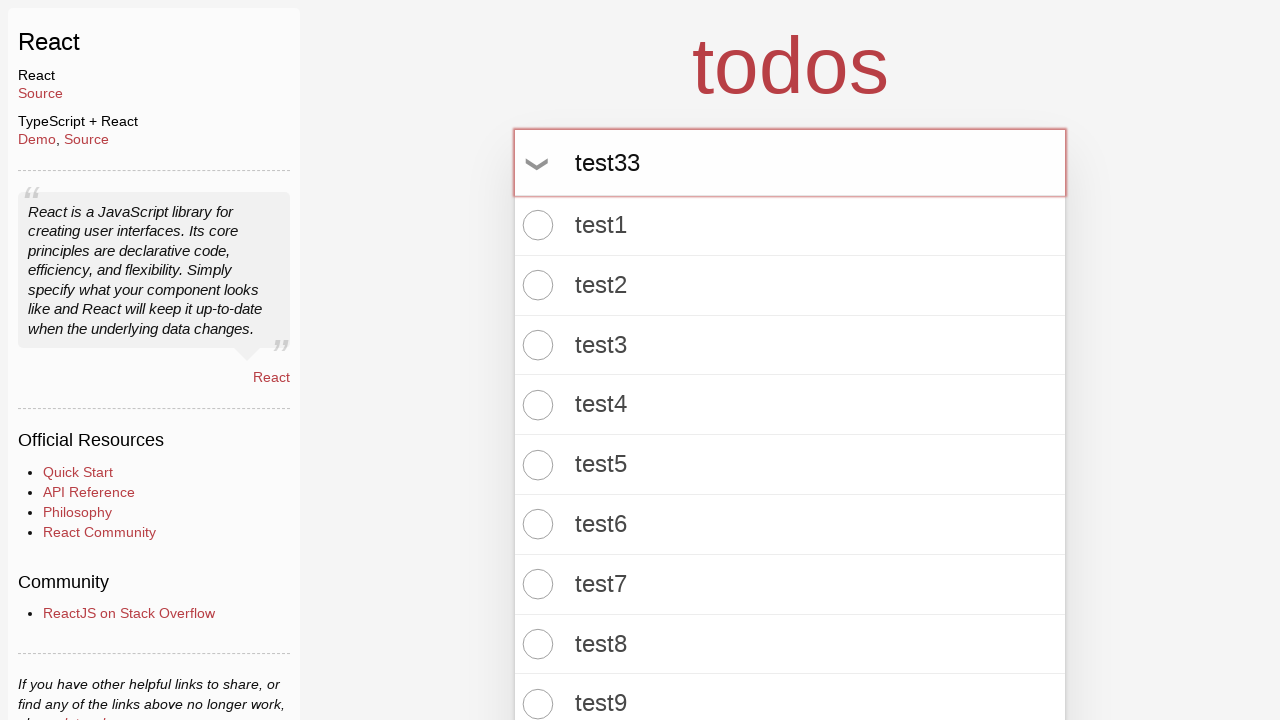

Pressed Enter to add todo item 33 on .new-todo
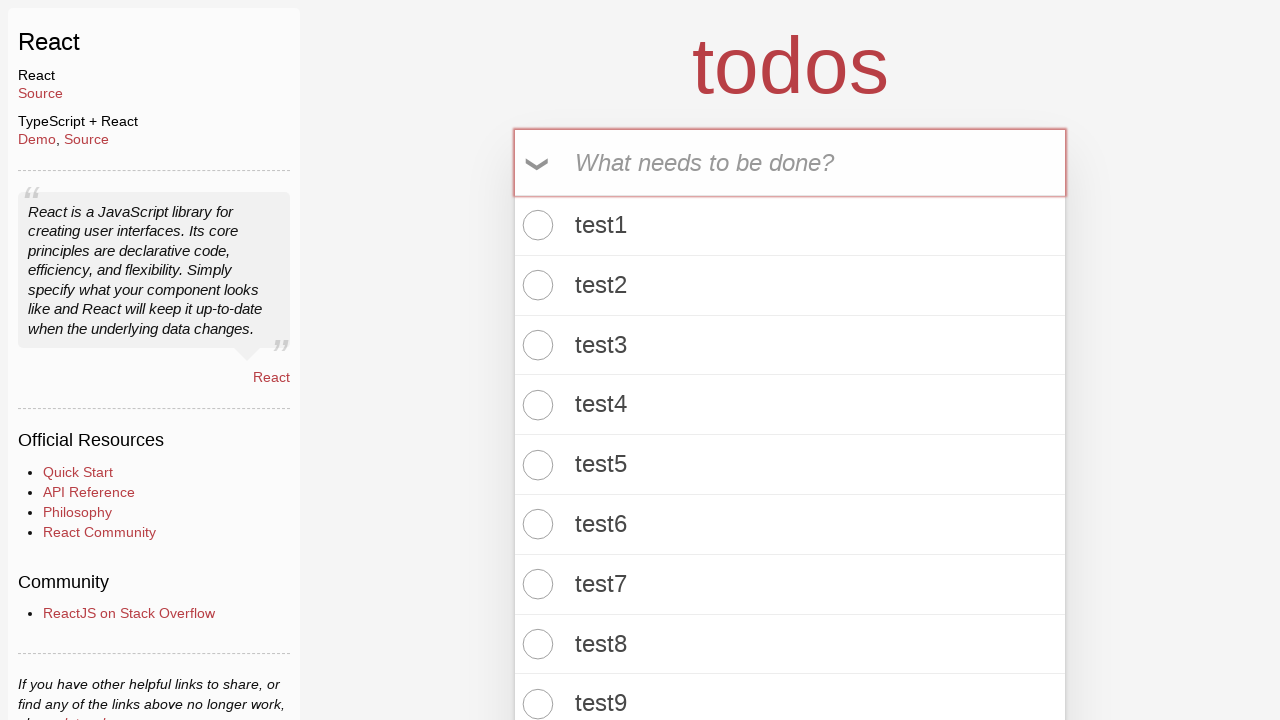

Waited for todo count element to be visible
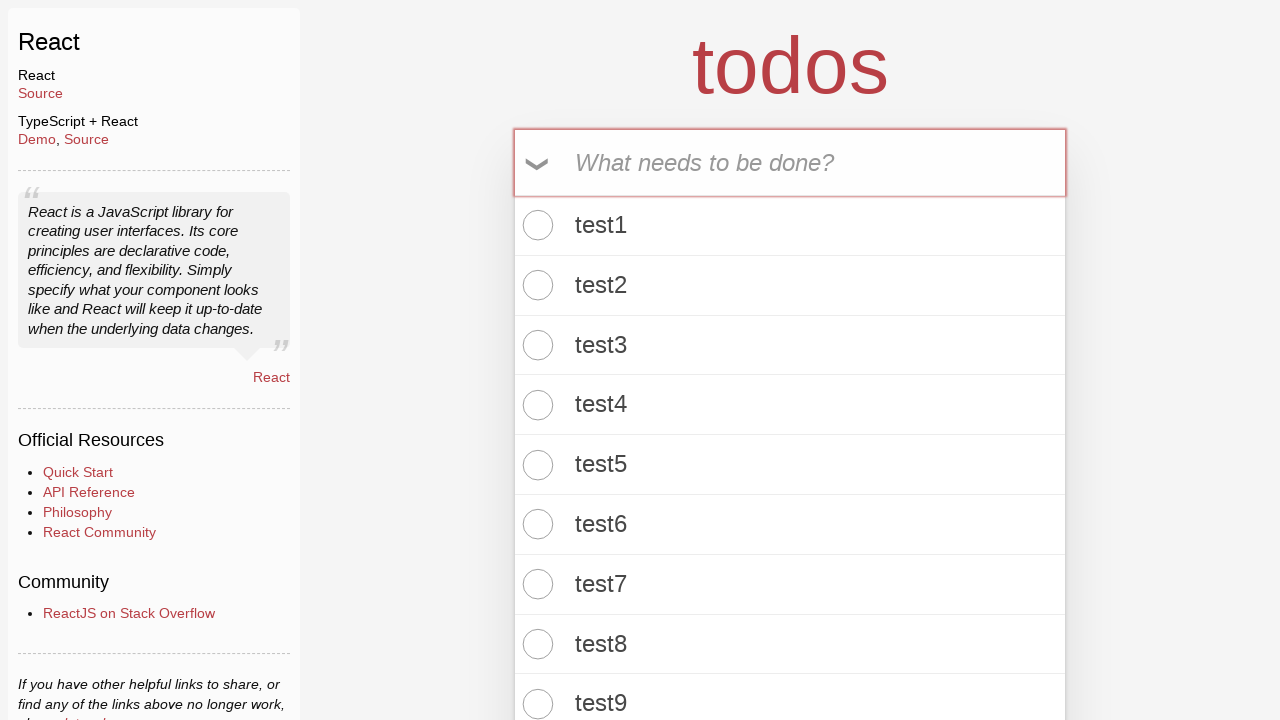

Retrieved todo count text: '33 items left!'
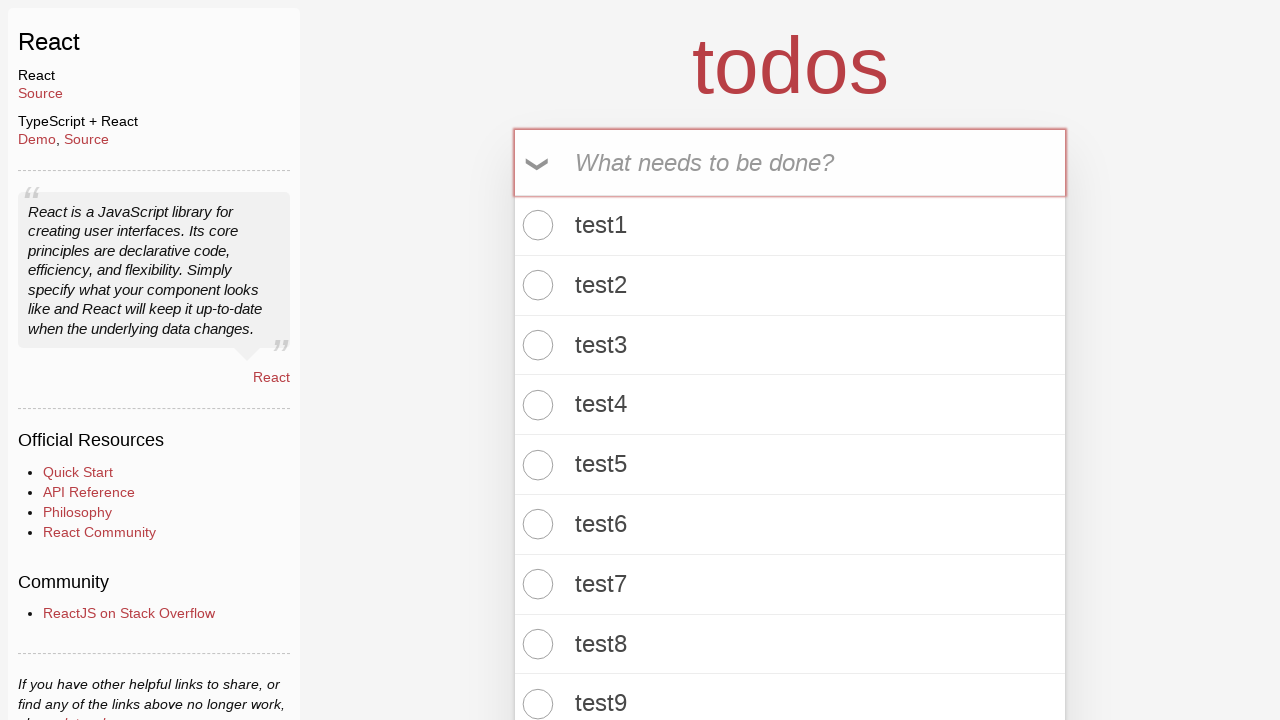

Verified that todo count contains '33 items left' (item 33 of 100)
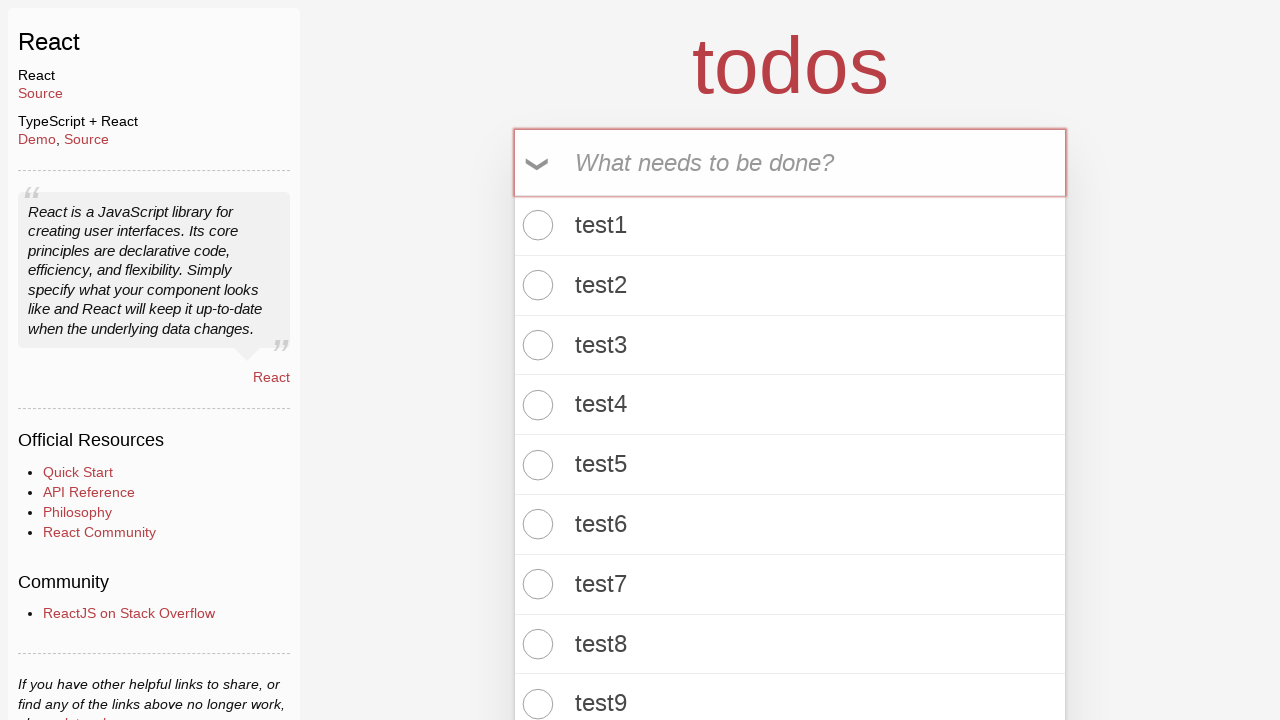

Filled todo input field with 'test34' on .new-todo
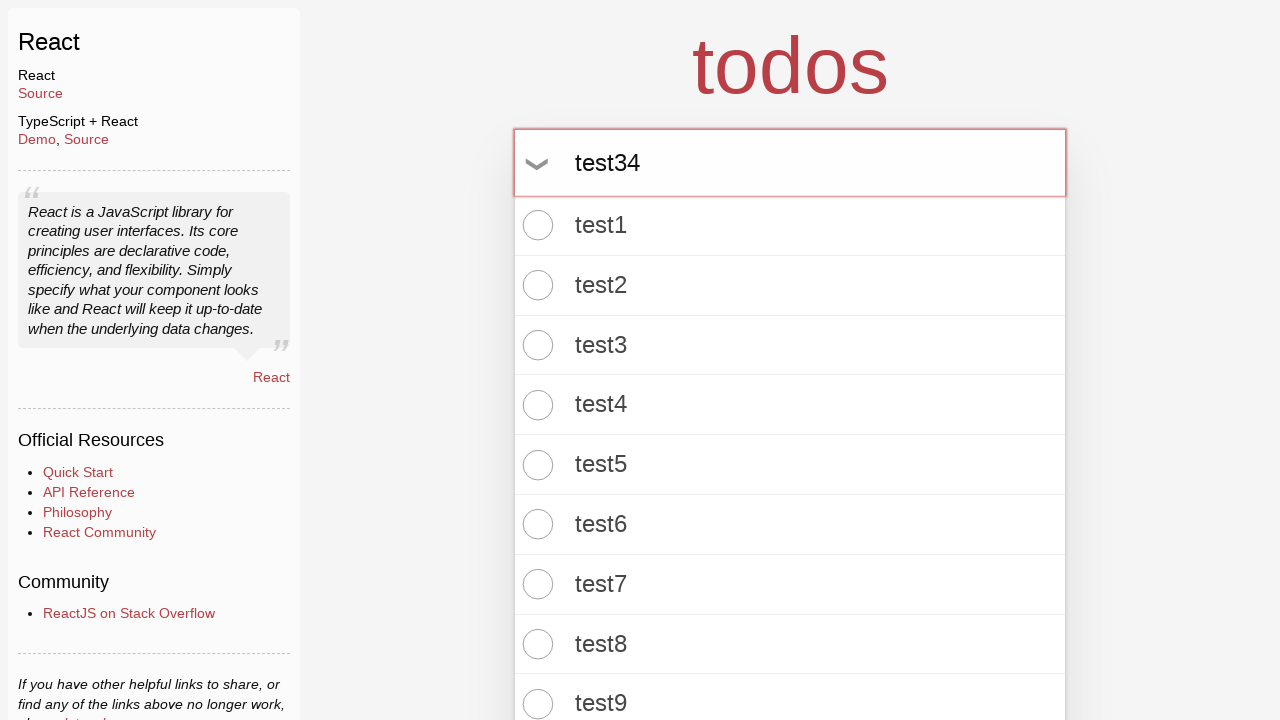

Pressed Enter to add todo item 34 on .new-todo
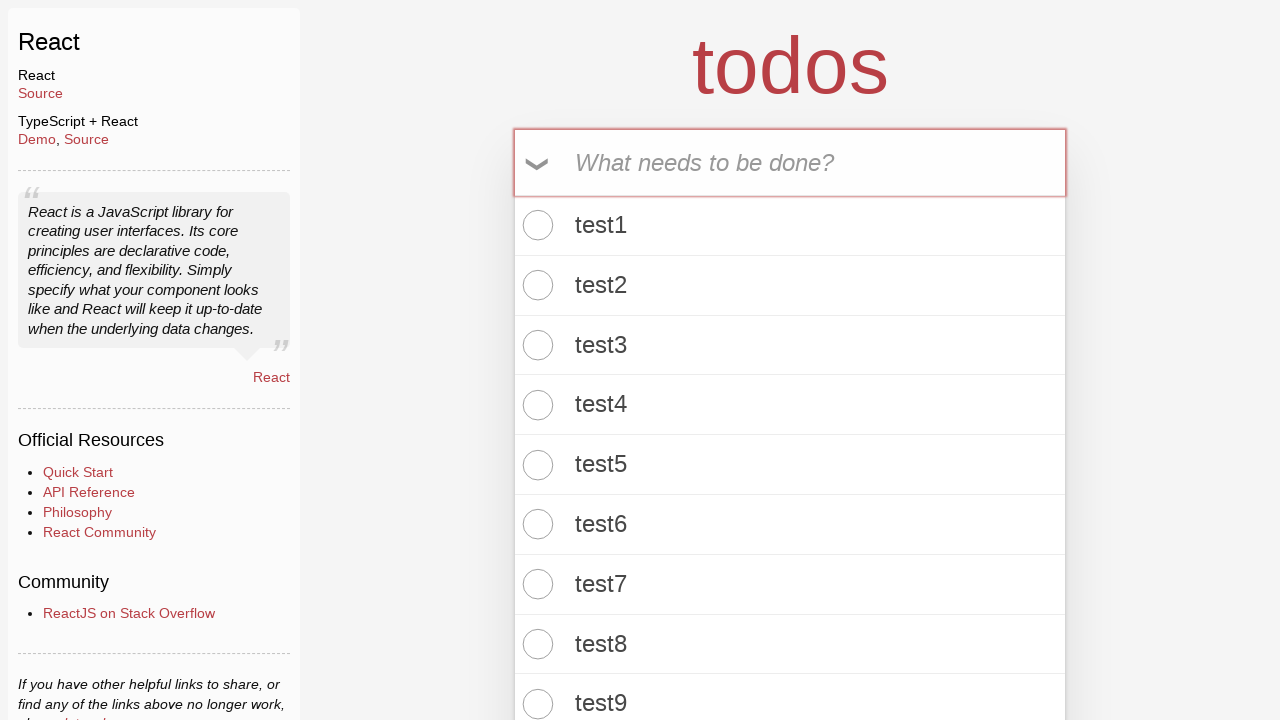

Waited for todo count element to be visible
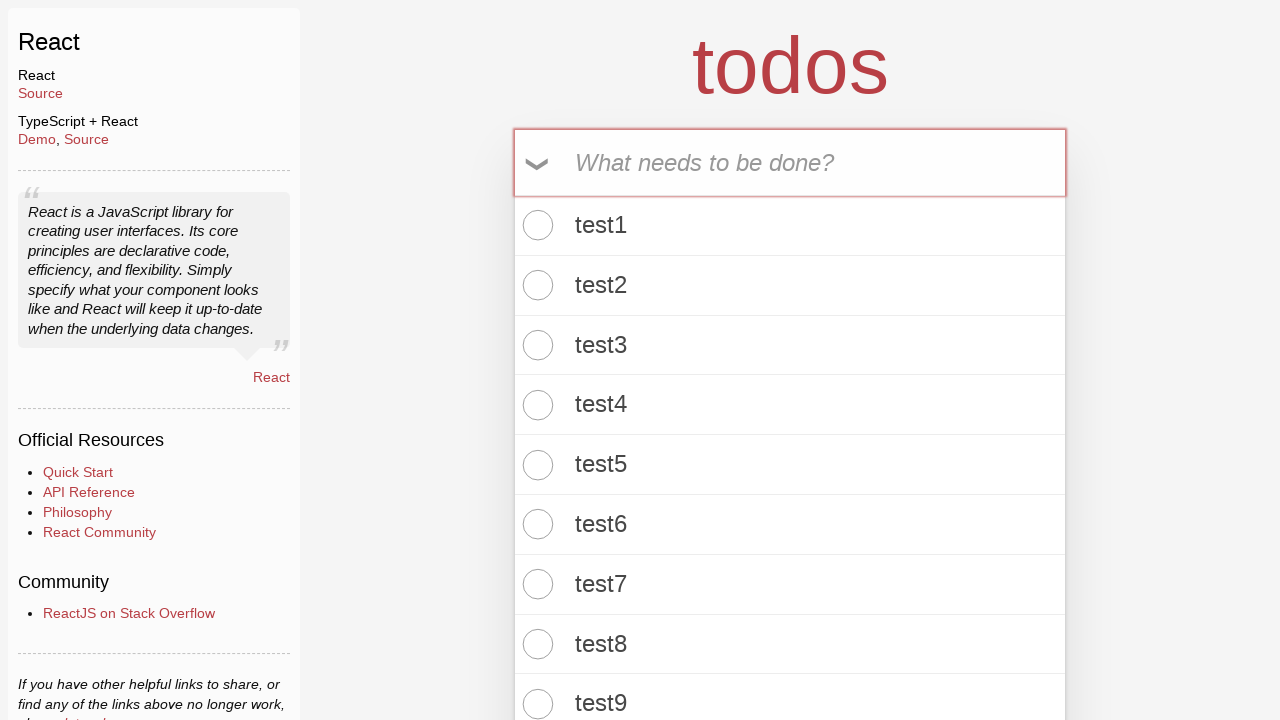

Retrieved todo count text: '34 items left!'
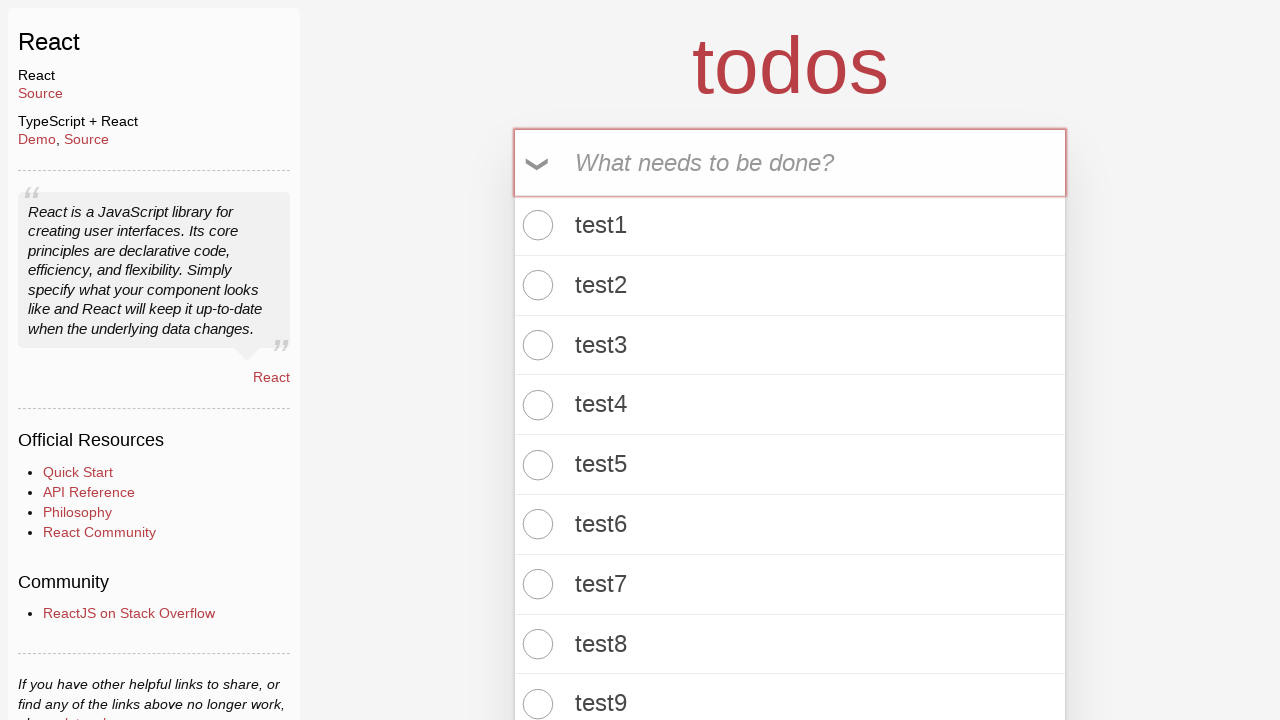

Verified that todo count contains '34 items left' (item 34 of 100)
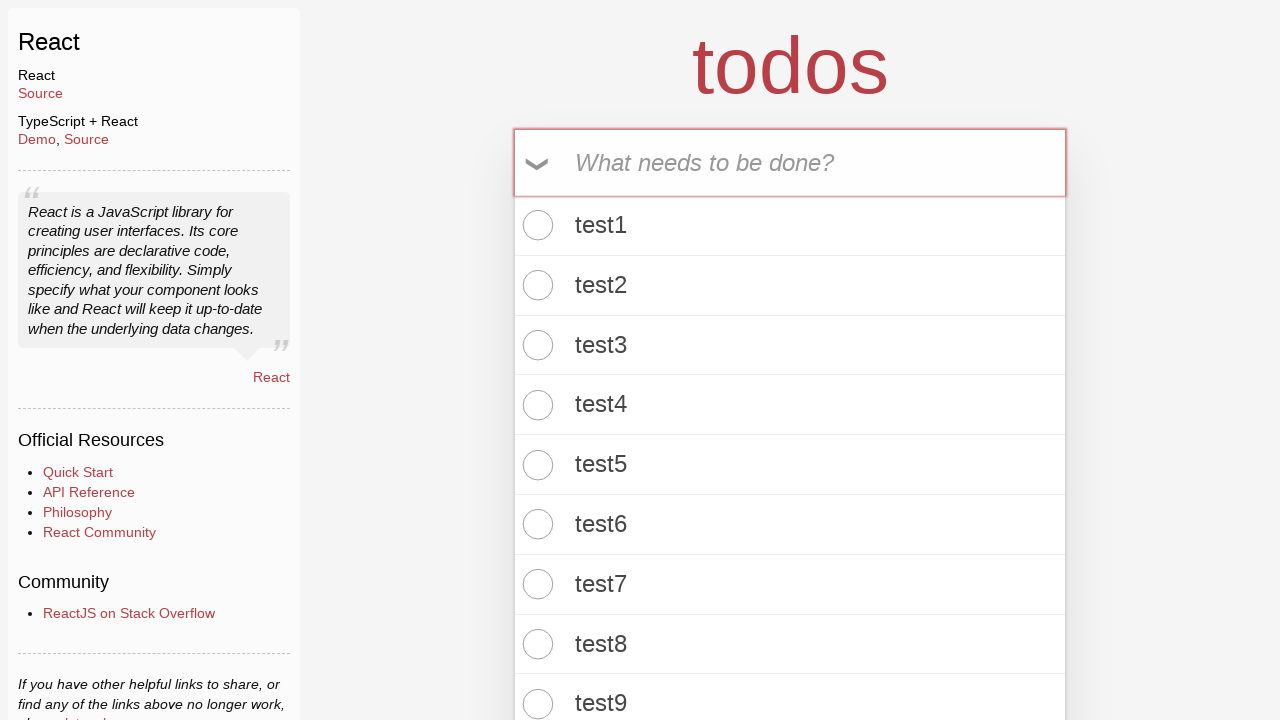

Filled todo input field with 'test35' on .new-todo
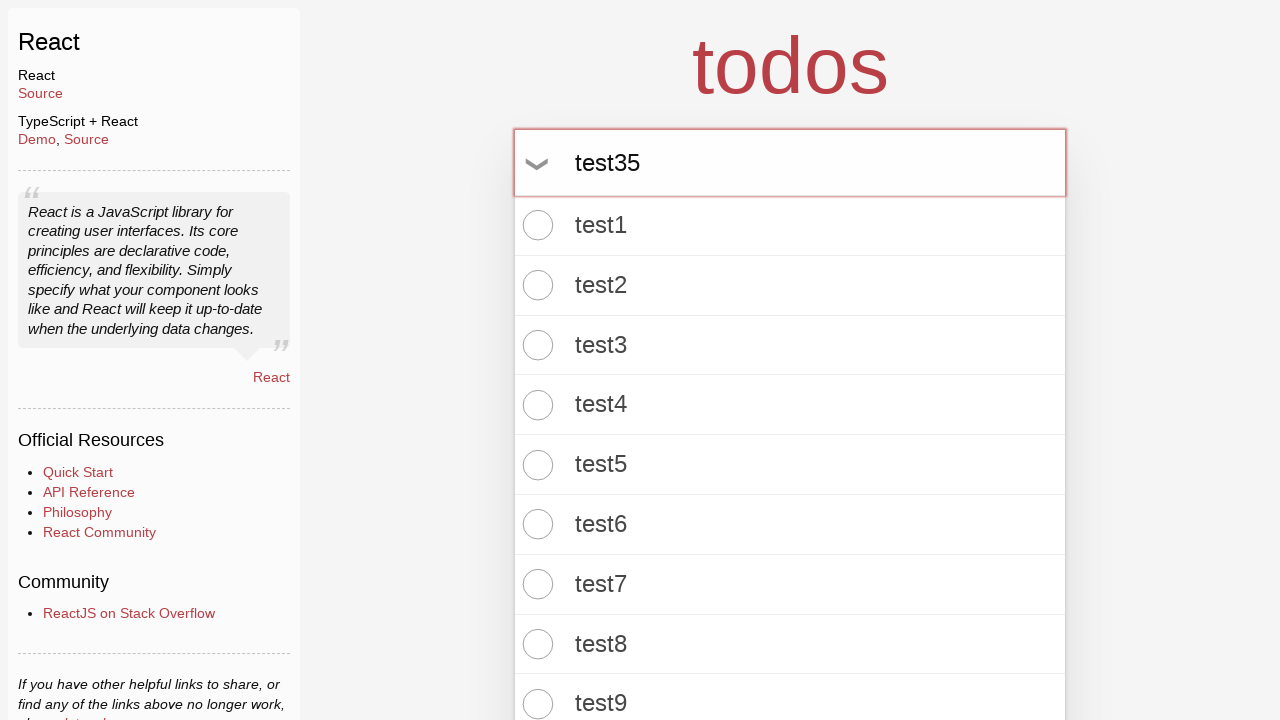

Pressed Enter to add todo item 35 on .new-todo
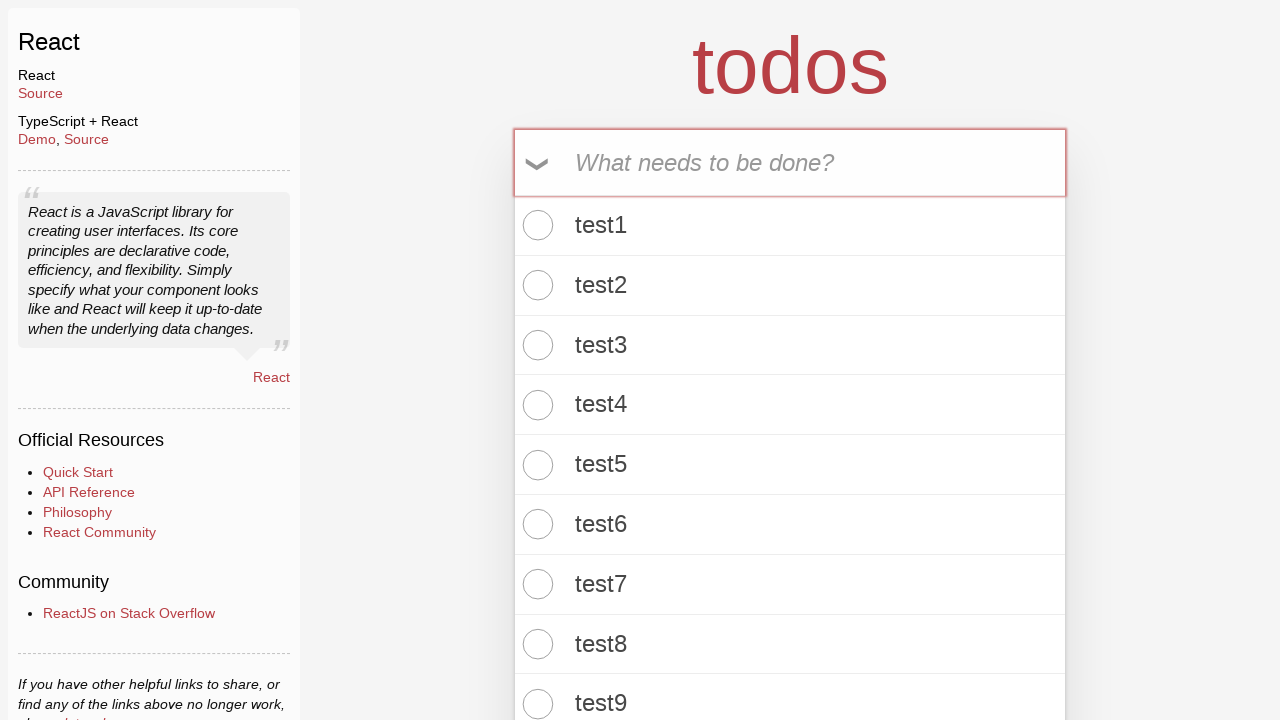

Waited for todo count element to be visible
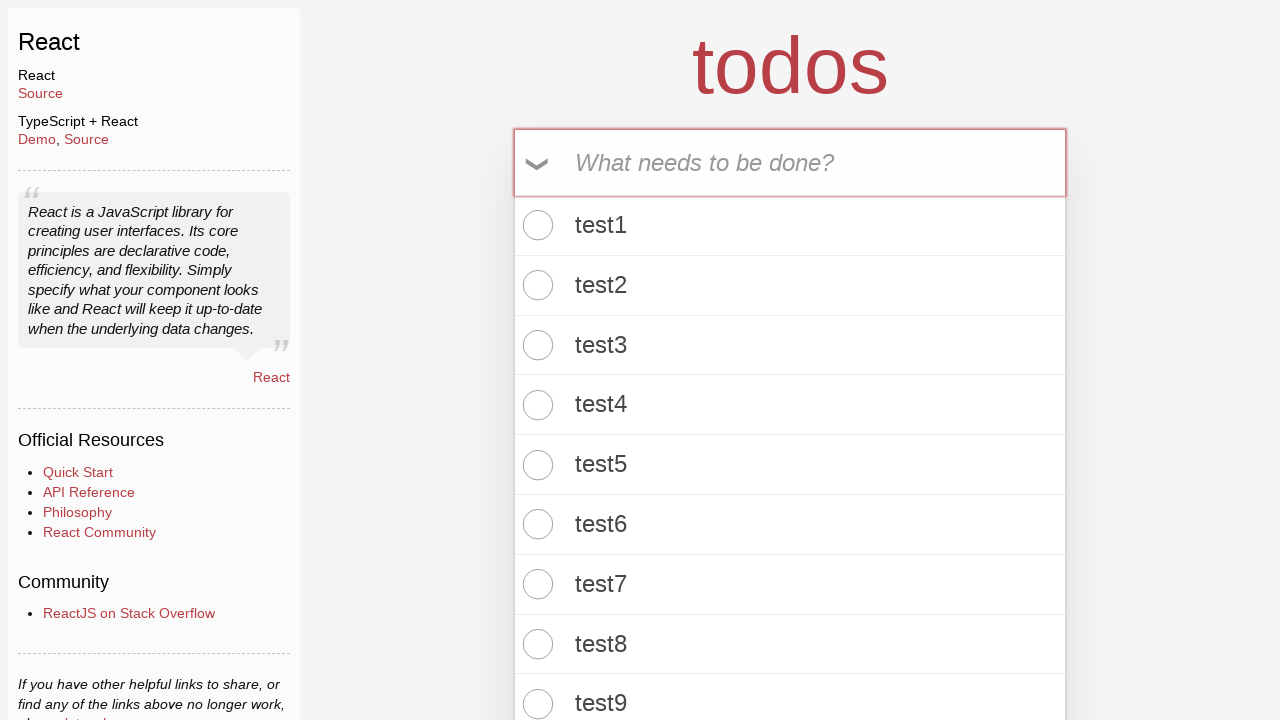

Retrieved todo count text: '35 items left!'
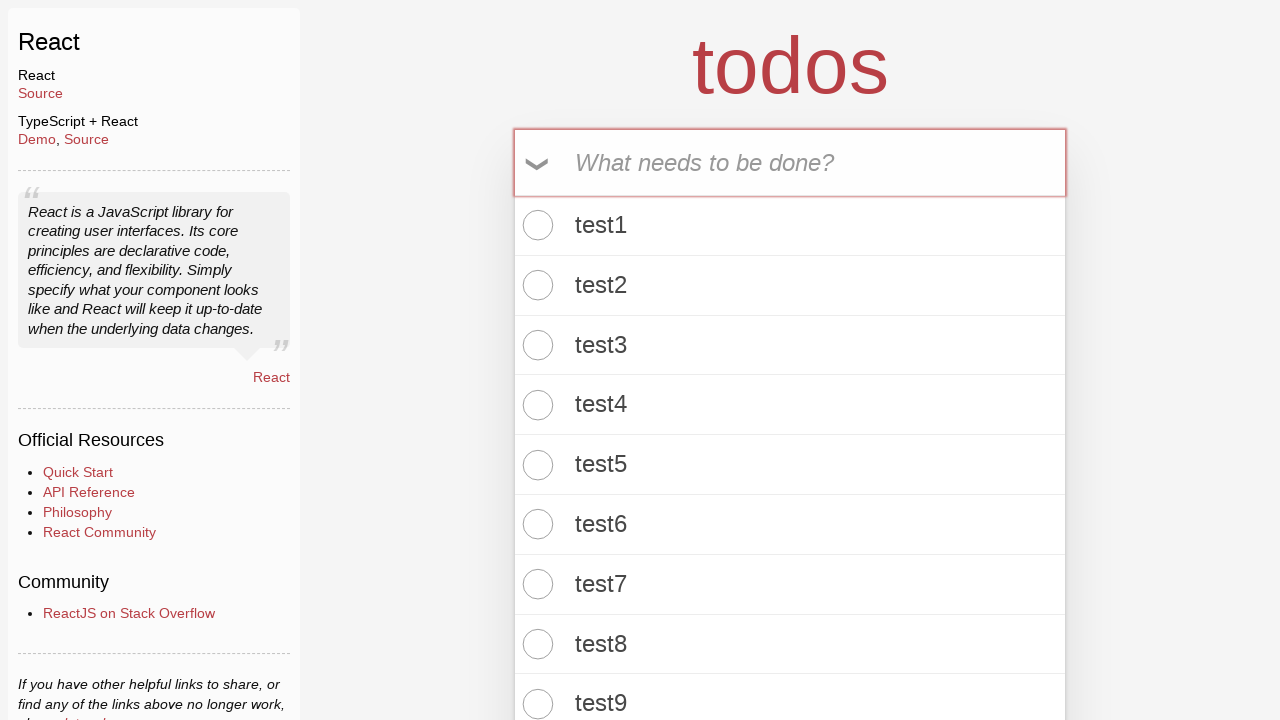

Verified that todo count contains '35 items left' (item 35 of 100)
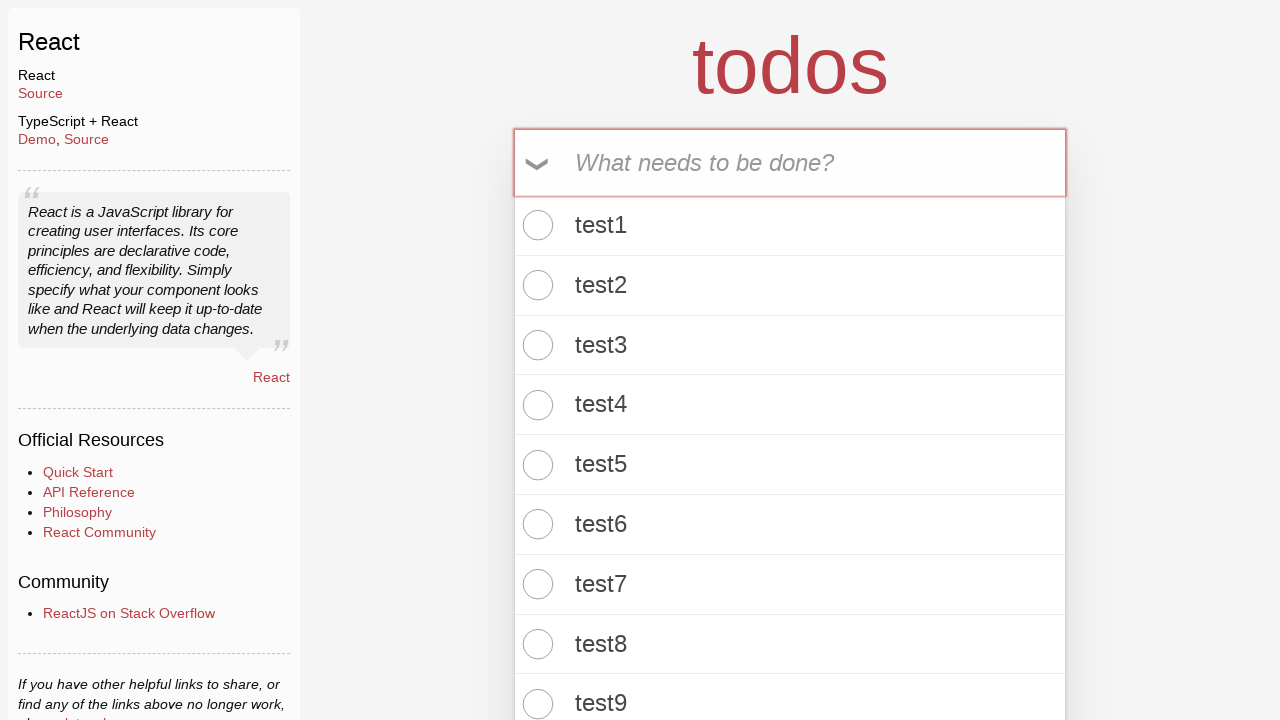

Filled todo input field with 'test36' on .new-todo
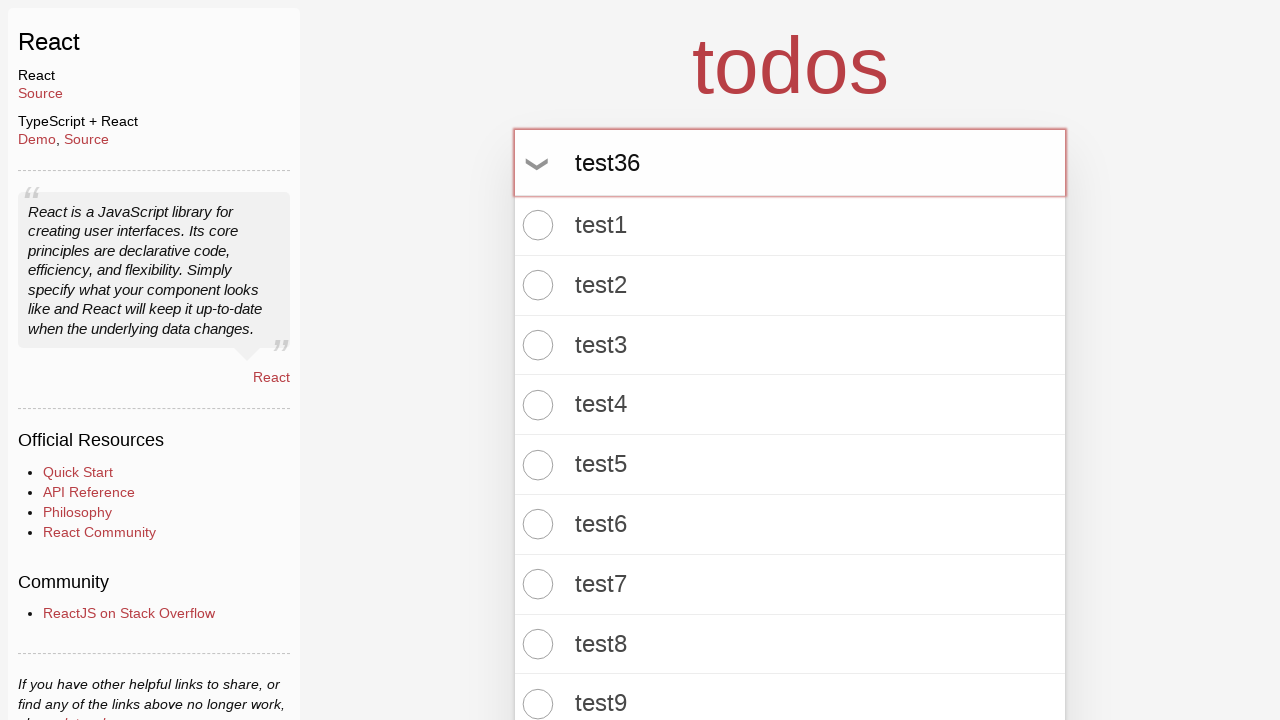

Pressed Enter to add todo item 36 on .new-todo
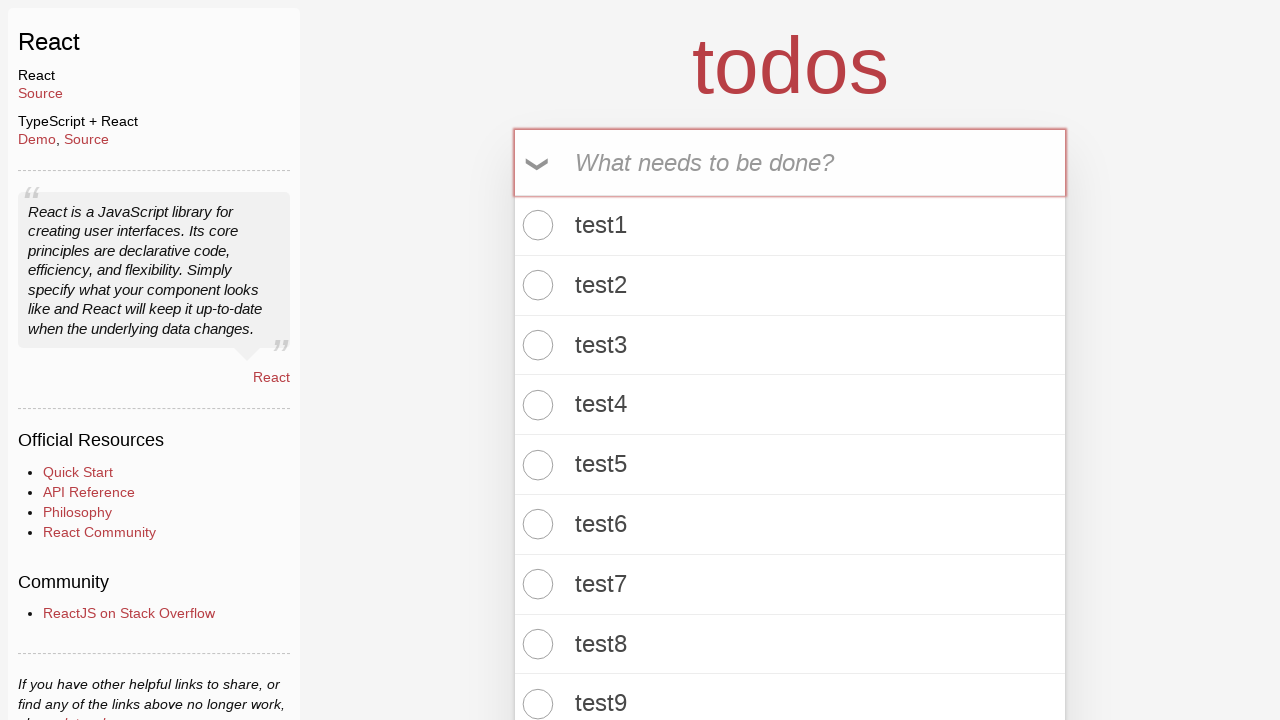

Waited for todo count element to be visible
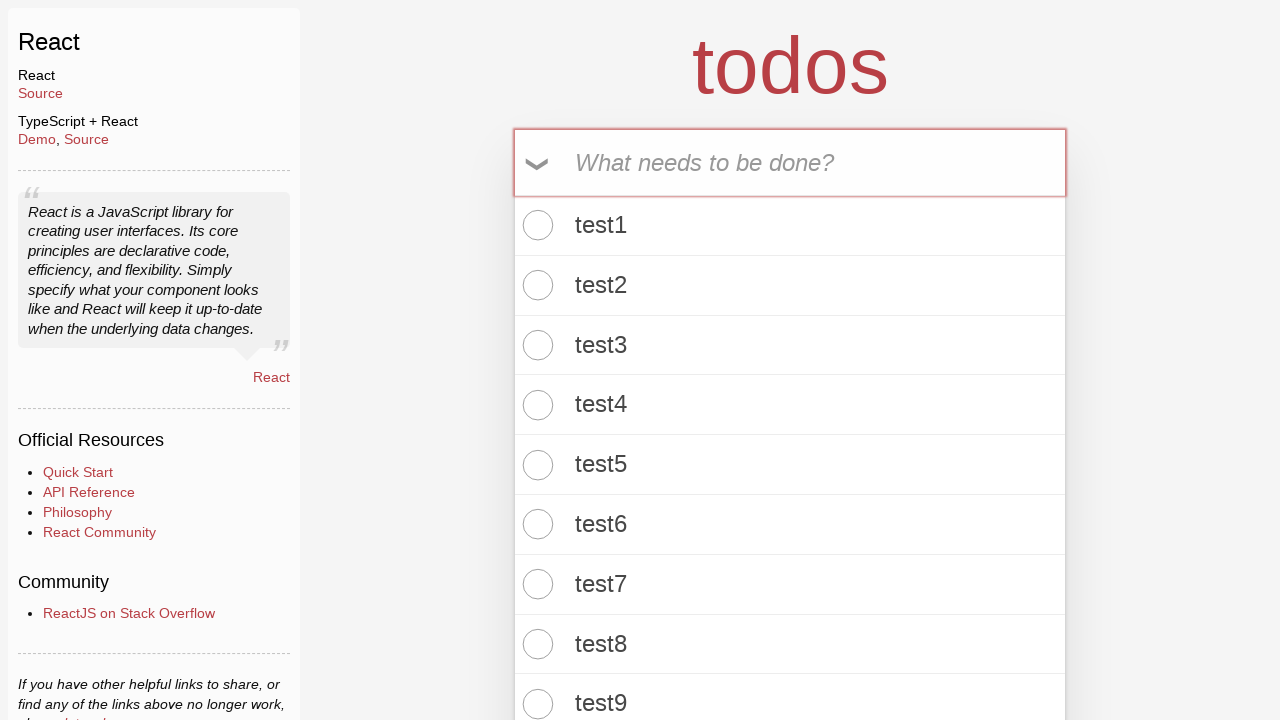

Retrieved todo count text: '36 items left!'
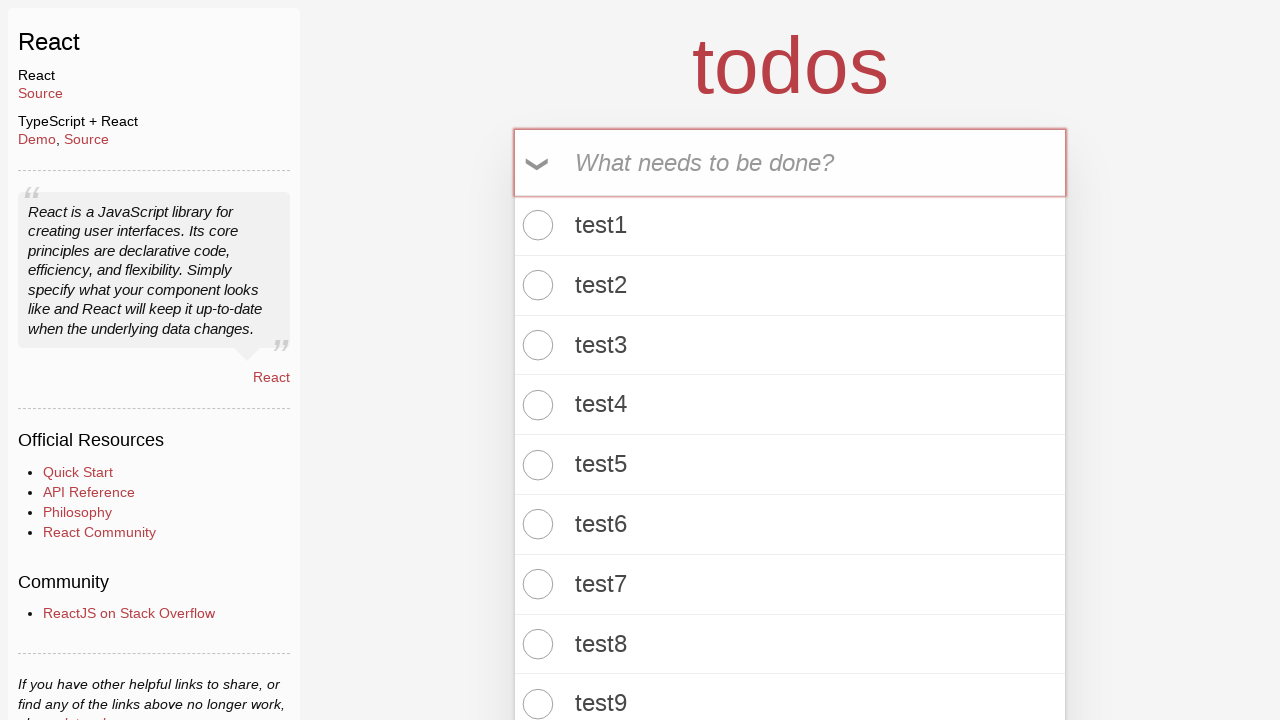

Verified that todo count contains '36 items left' (item 36 of 100)
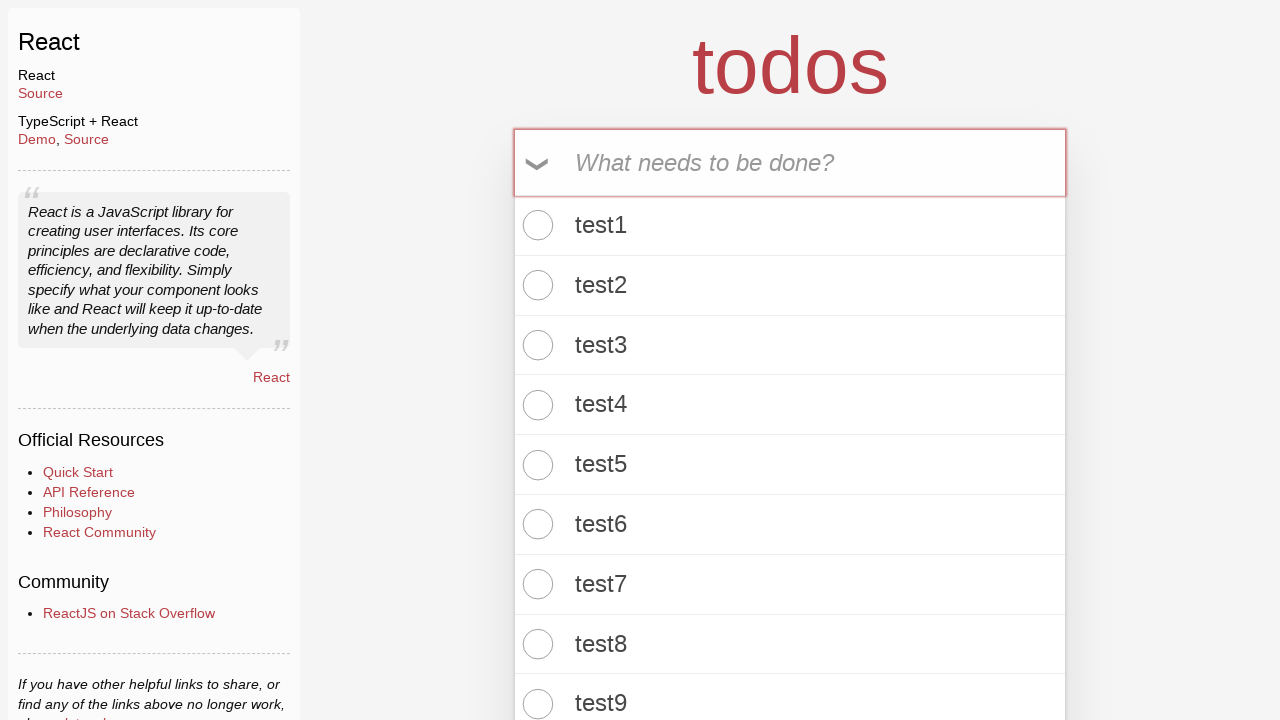

Filled todo input field with 'test37' on .new-todo
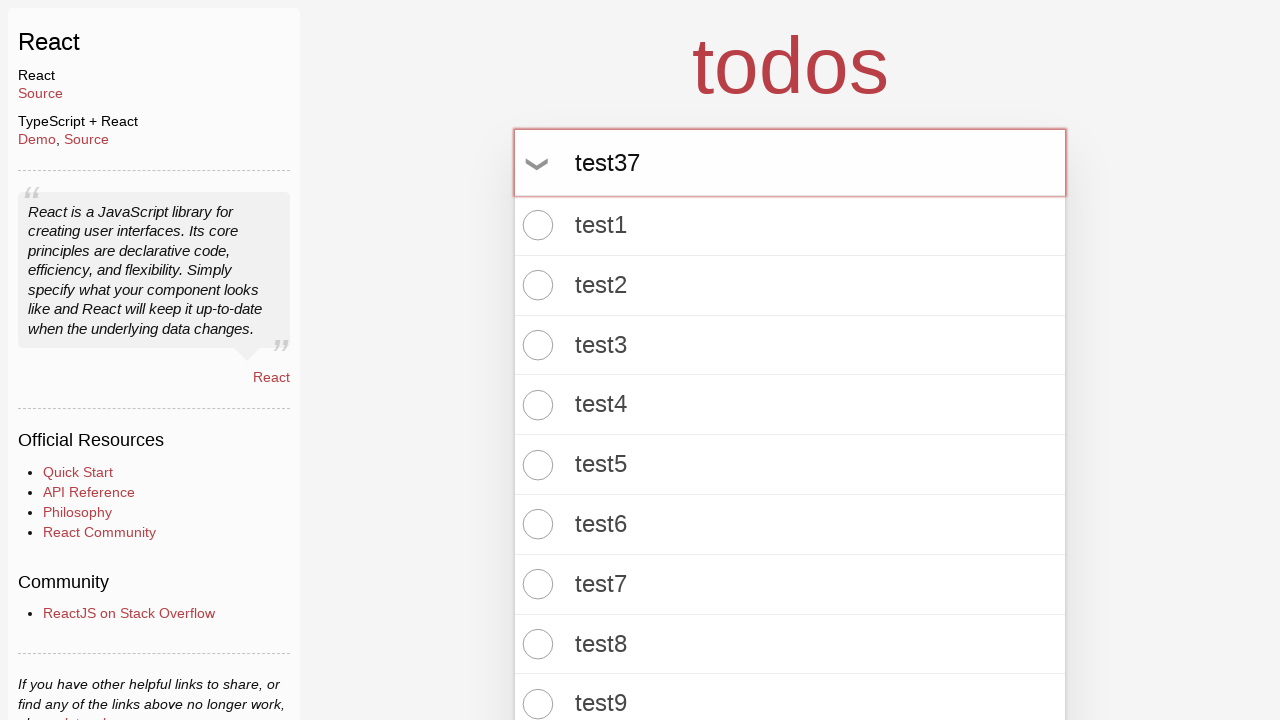

Pressed Enter to add todo item 37 on .new-todo
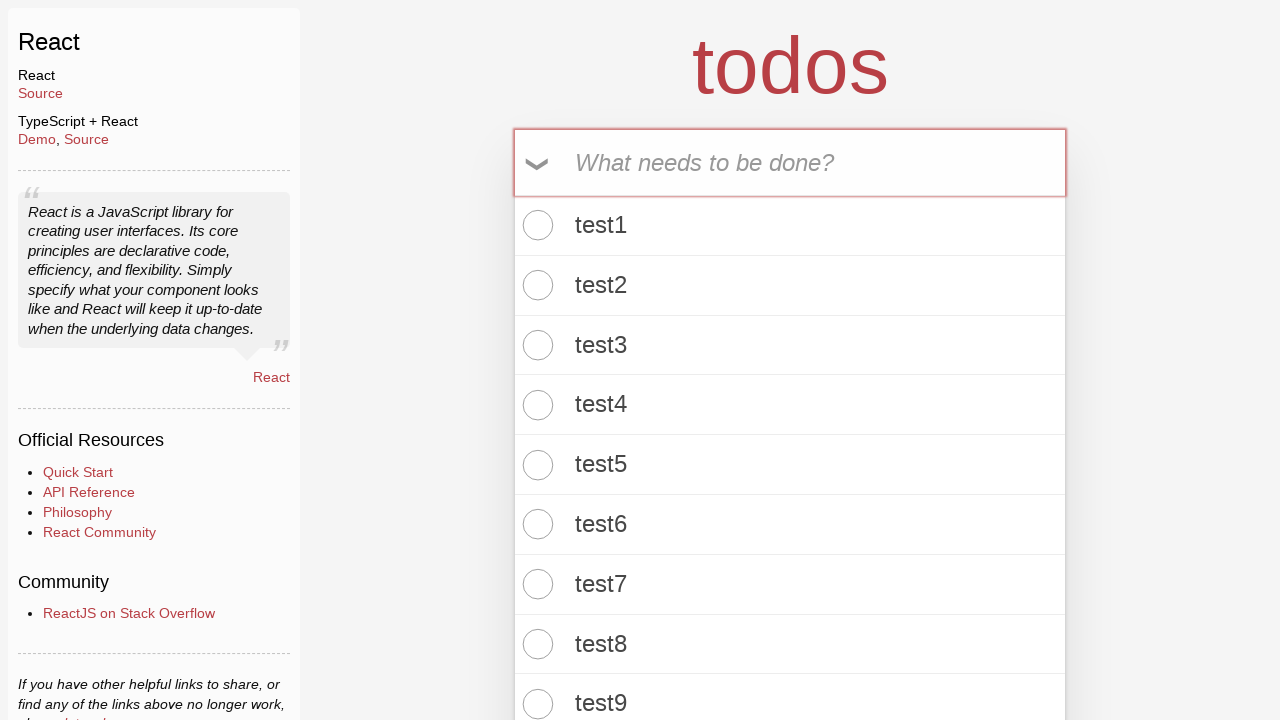

Waited for todo count element to be visible
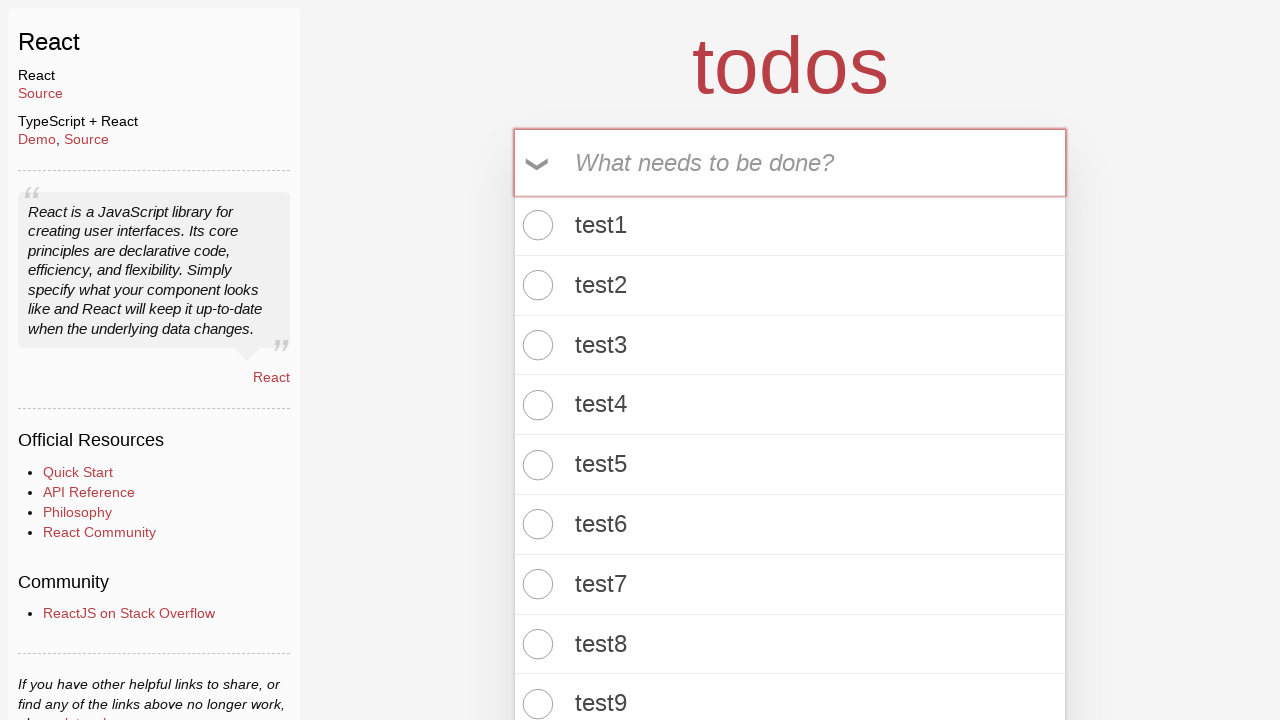

Retrieved todo count text: '37 items left!'
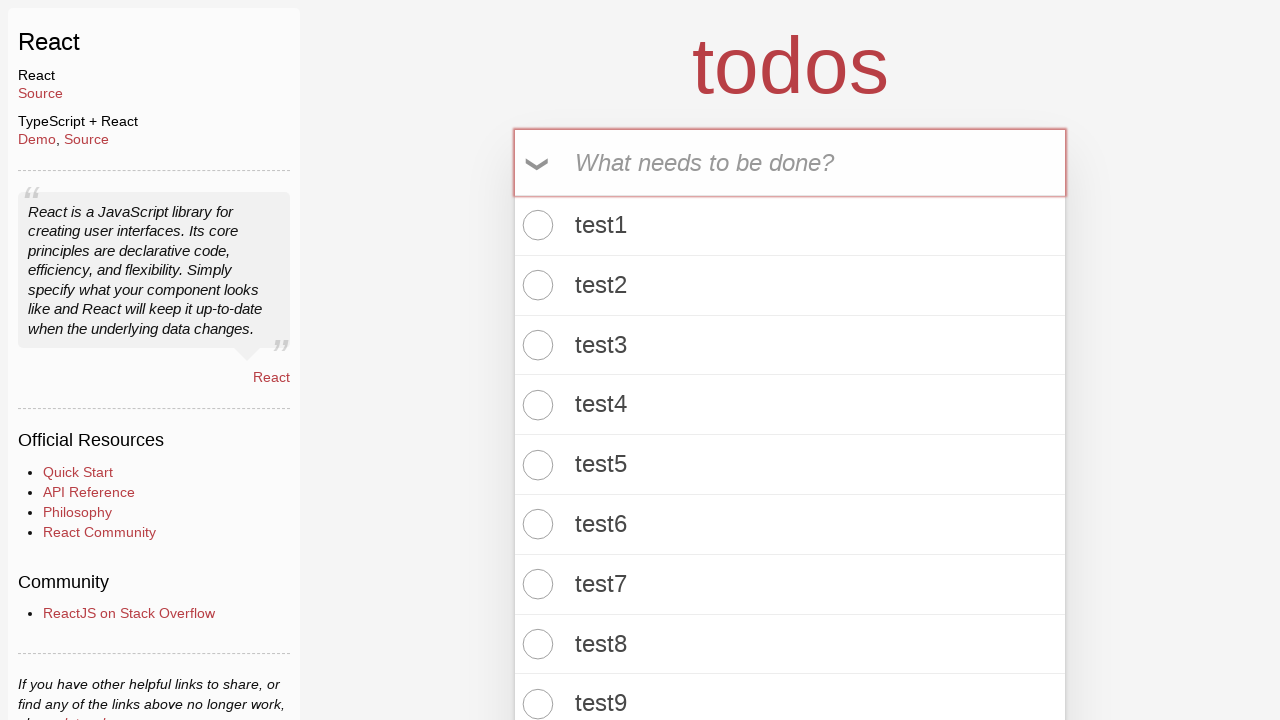

Verified that todo count contains '37 items left' (item 37 of 100)
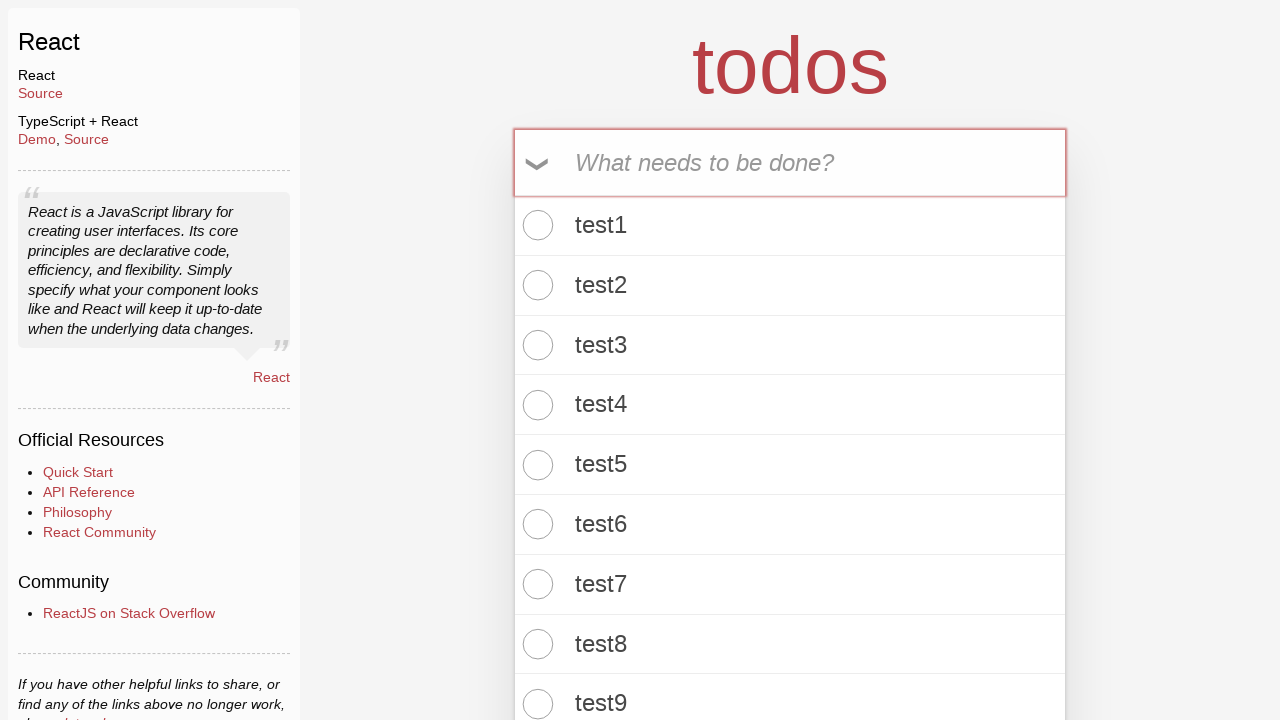

Filled todo input field with 'test38' on .new-todo
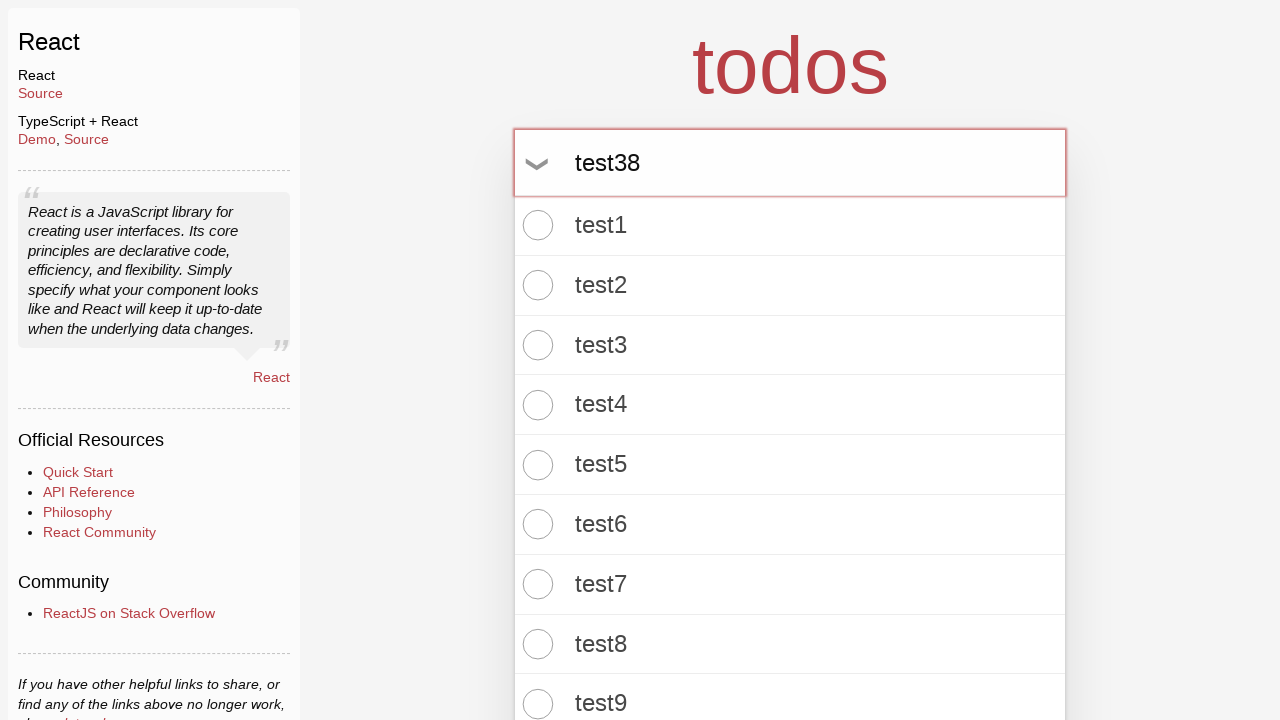

Pressed Enter to add todo item 38 on .new-todo
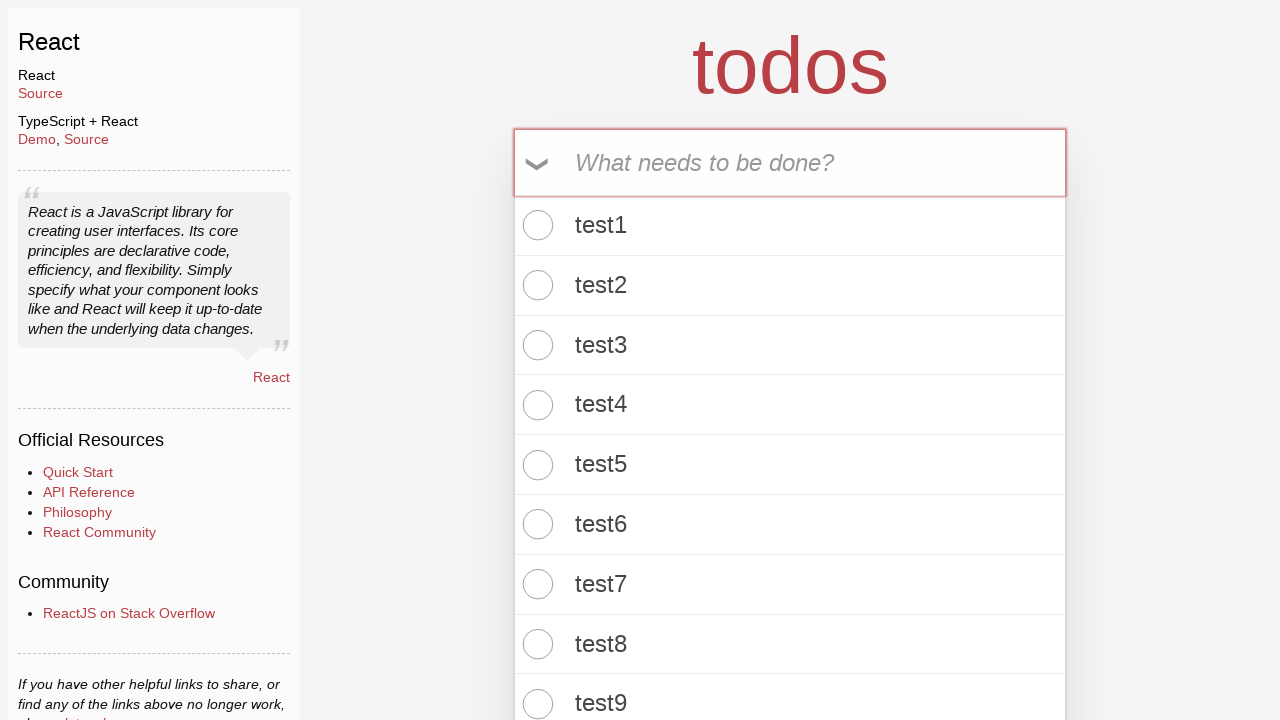

Waited for todo count element to be visible
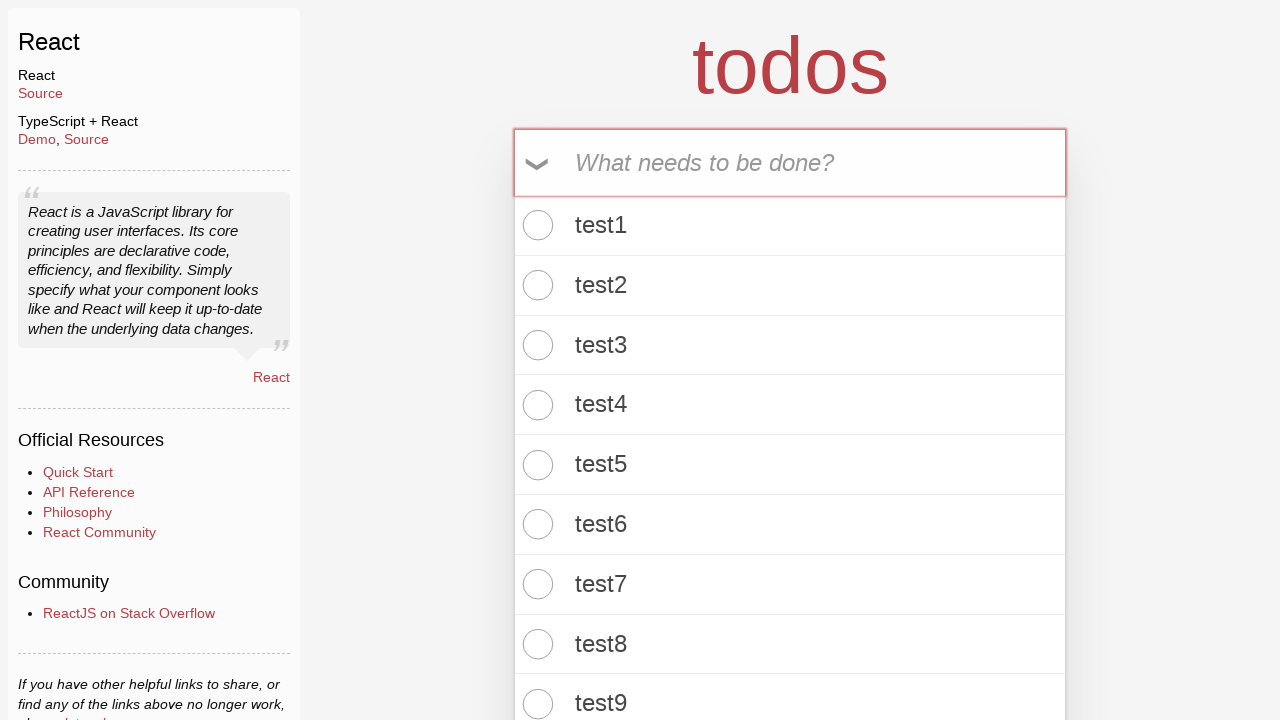

Retrieved todo count text: '38 items left!'
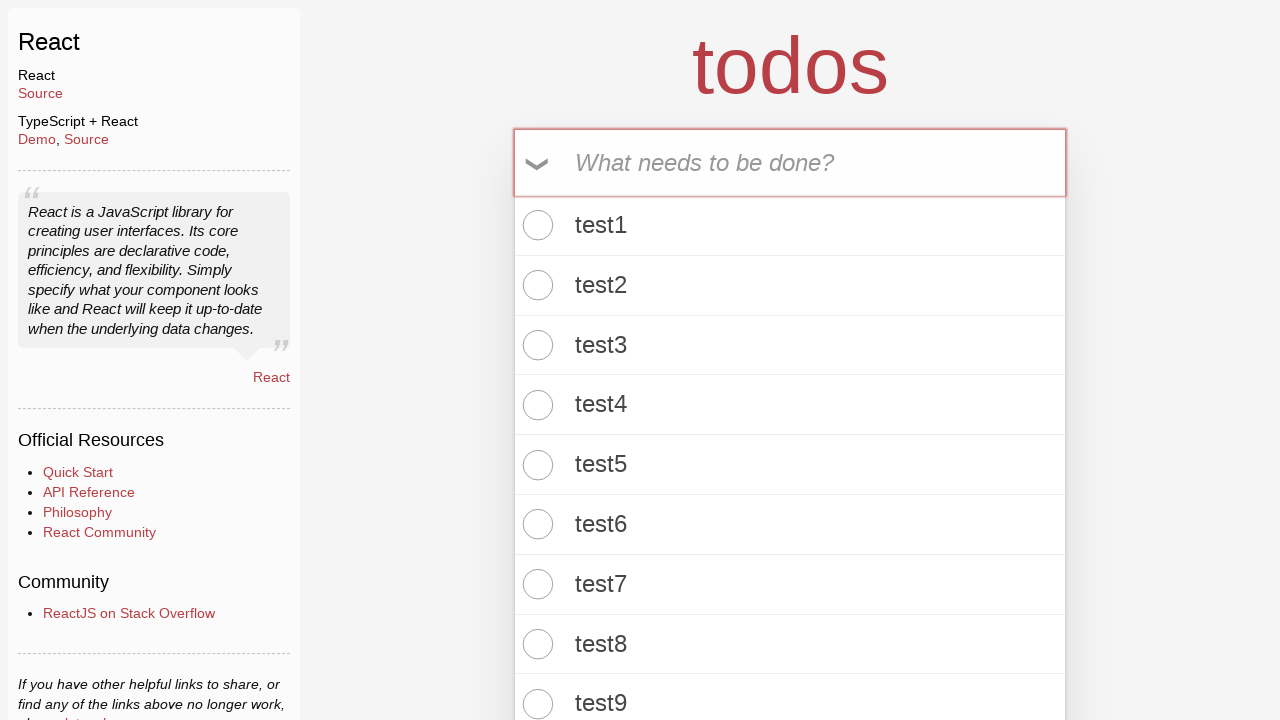

Verified that todo count contains '38 items left' (item 38 of 100)
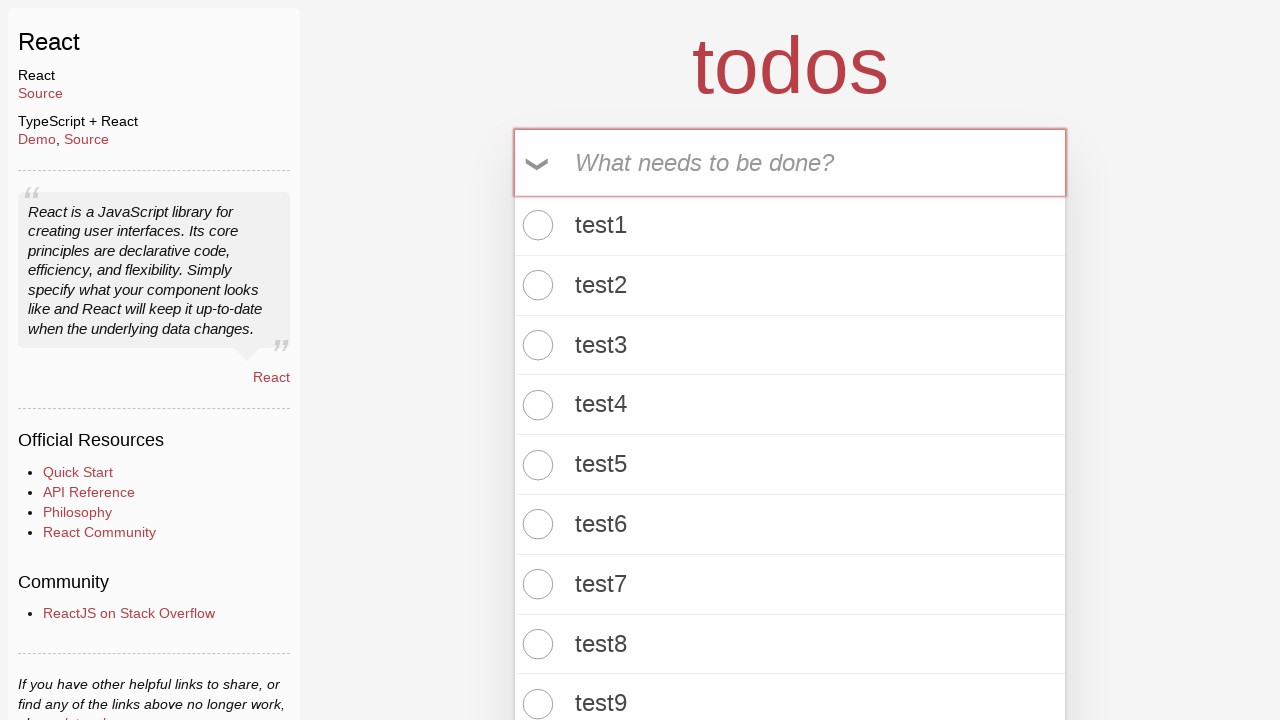

Filled todo input field with 'test39' on .new-todo
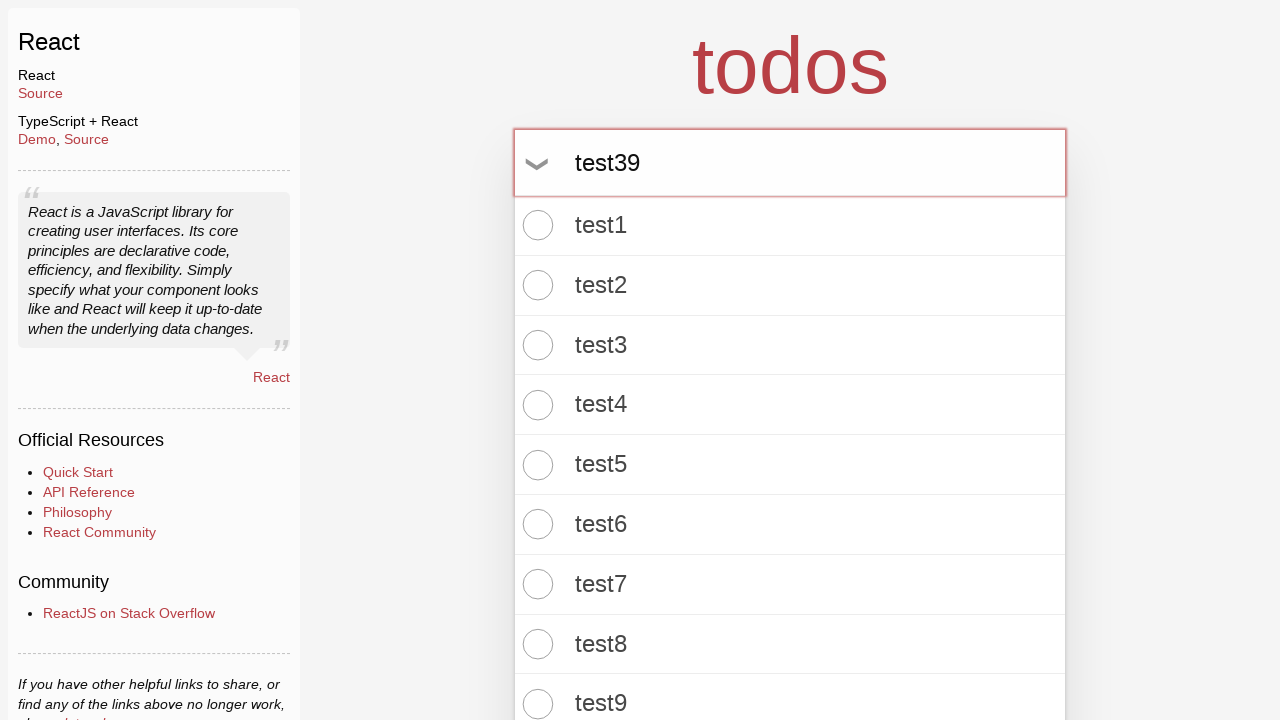

Pressed Enter to add todo item 39 on .new-todo
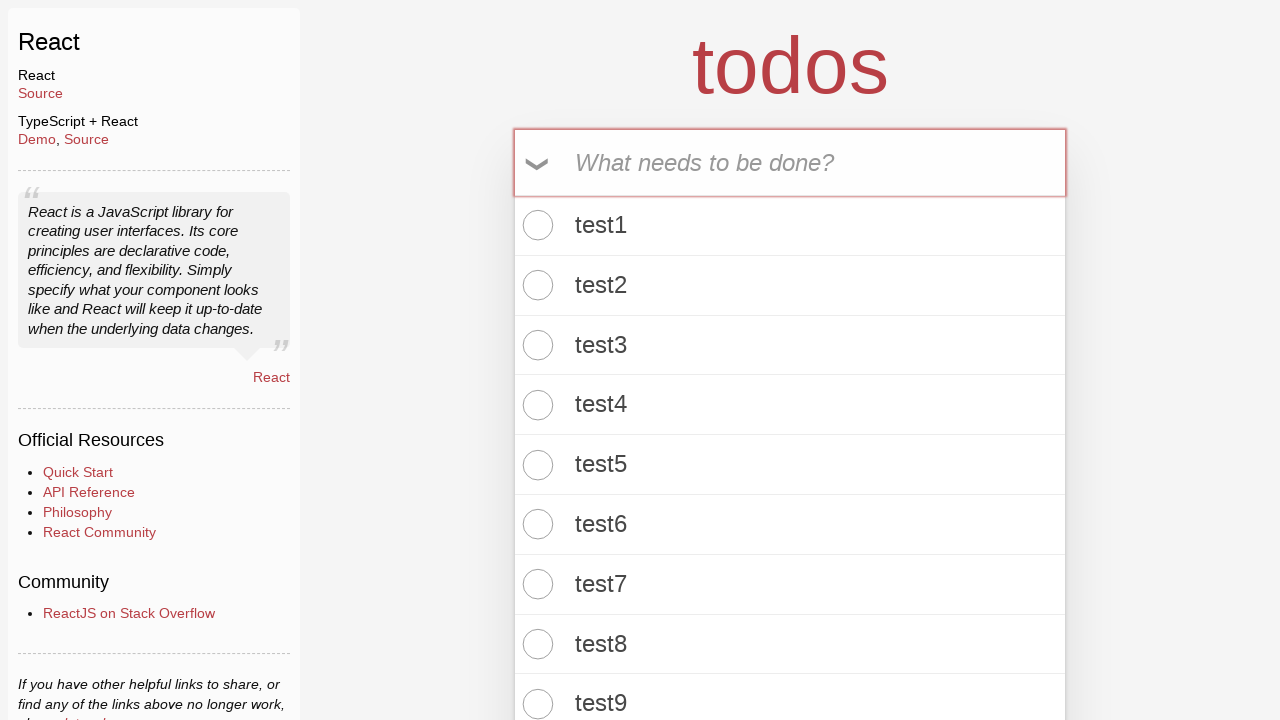

Waited for todo count element to be visible
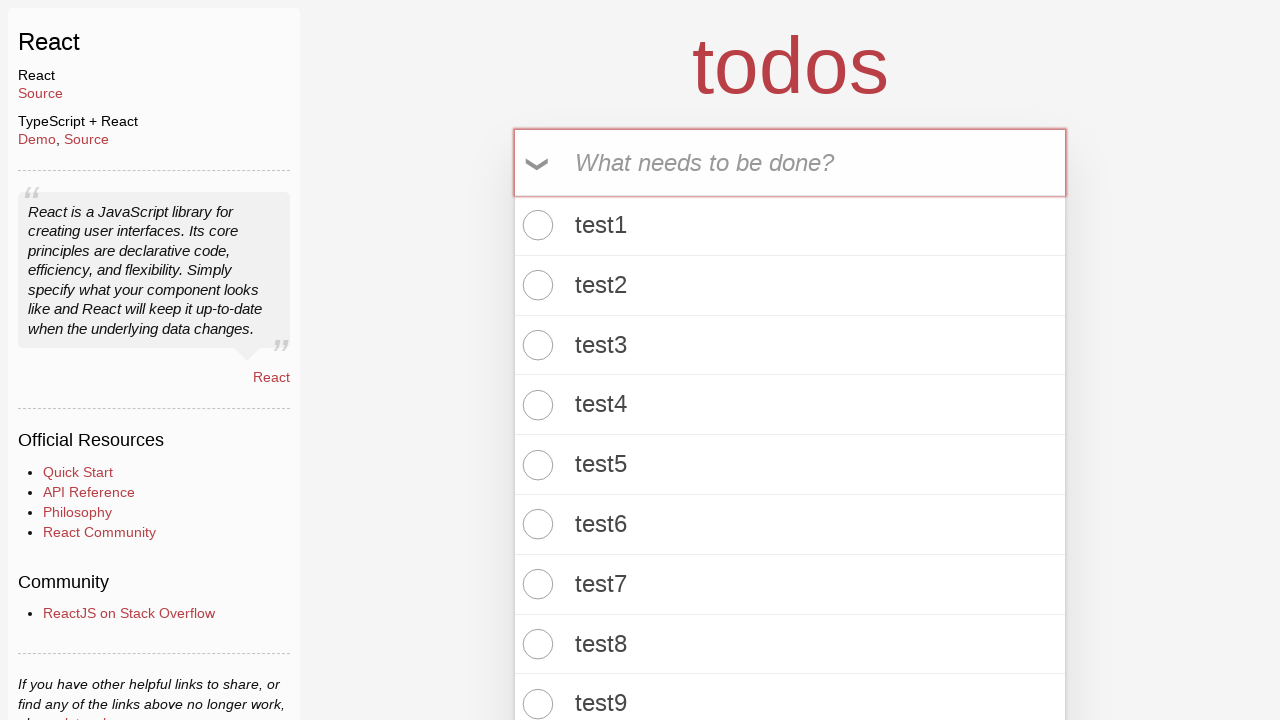

Retrieved todo count text: '39 items left!'
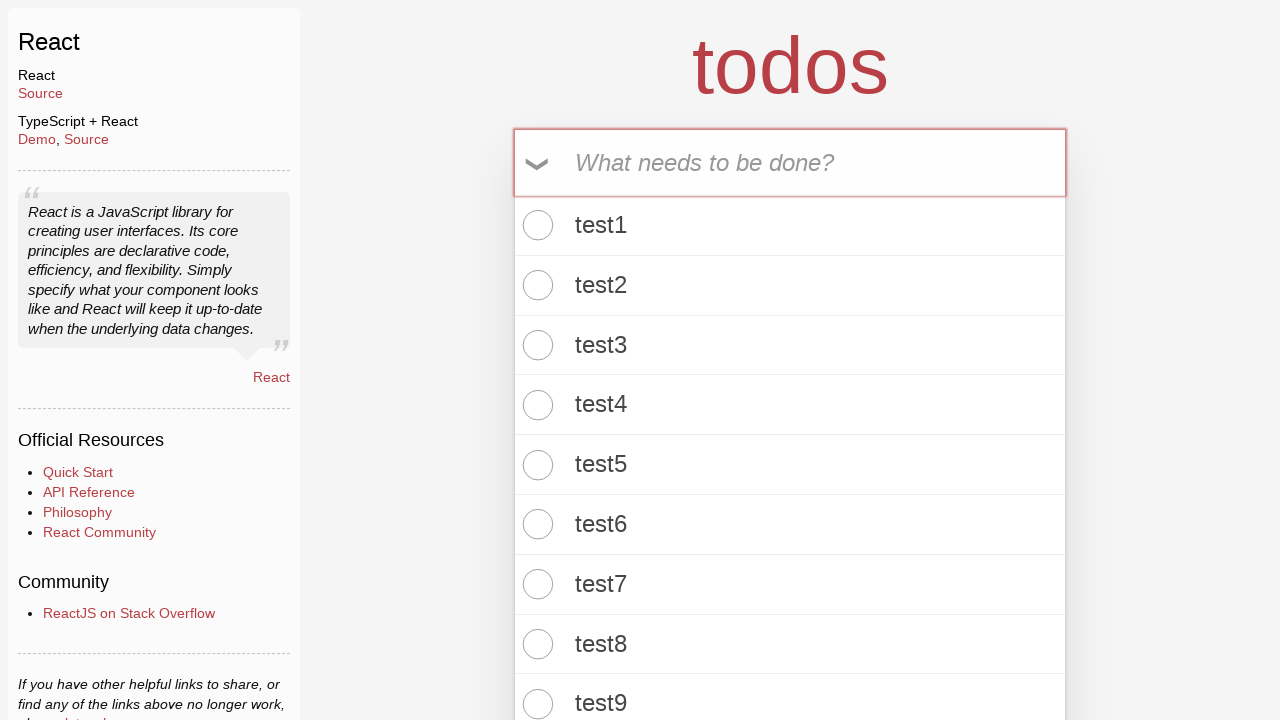

Verified that todo count contains '39 items left' (item 39 of 100)
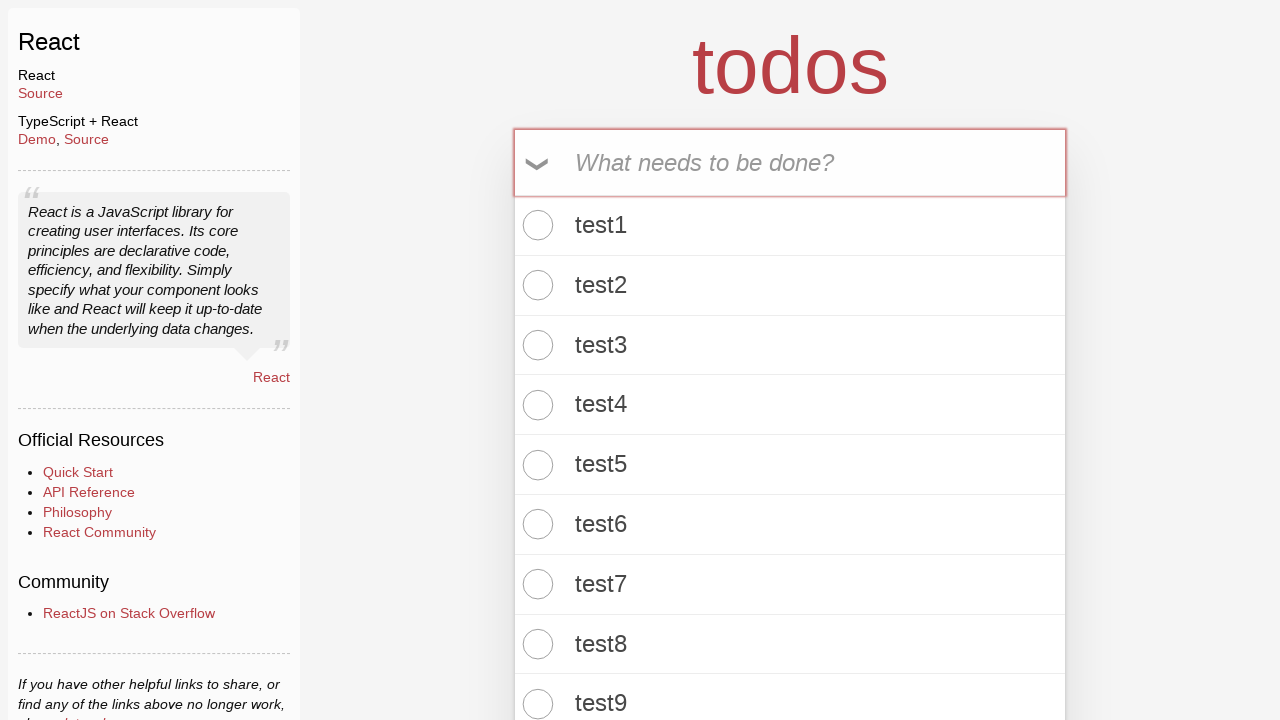

Filled todo input field with 'test40' on .new-todo
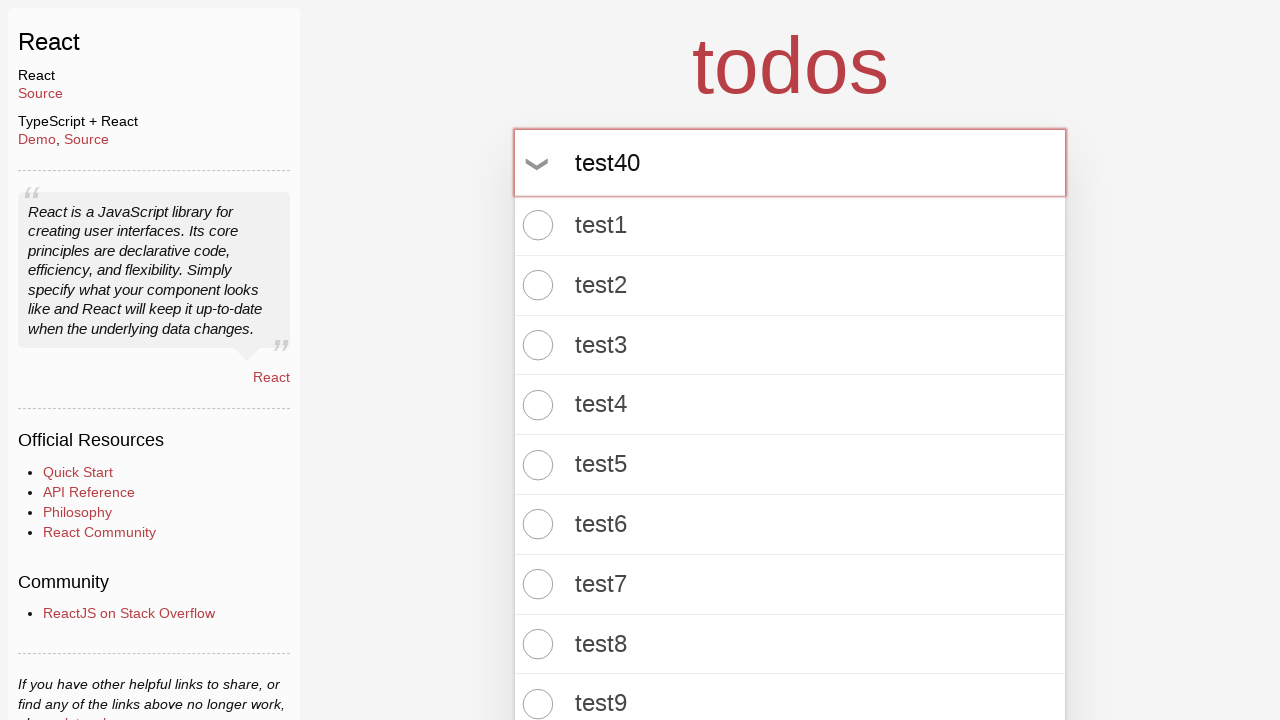

Pressed Enter to add todo item 40 on .new-todo
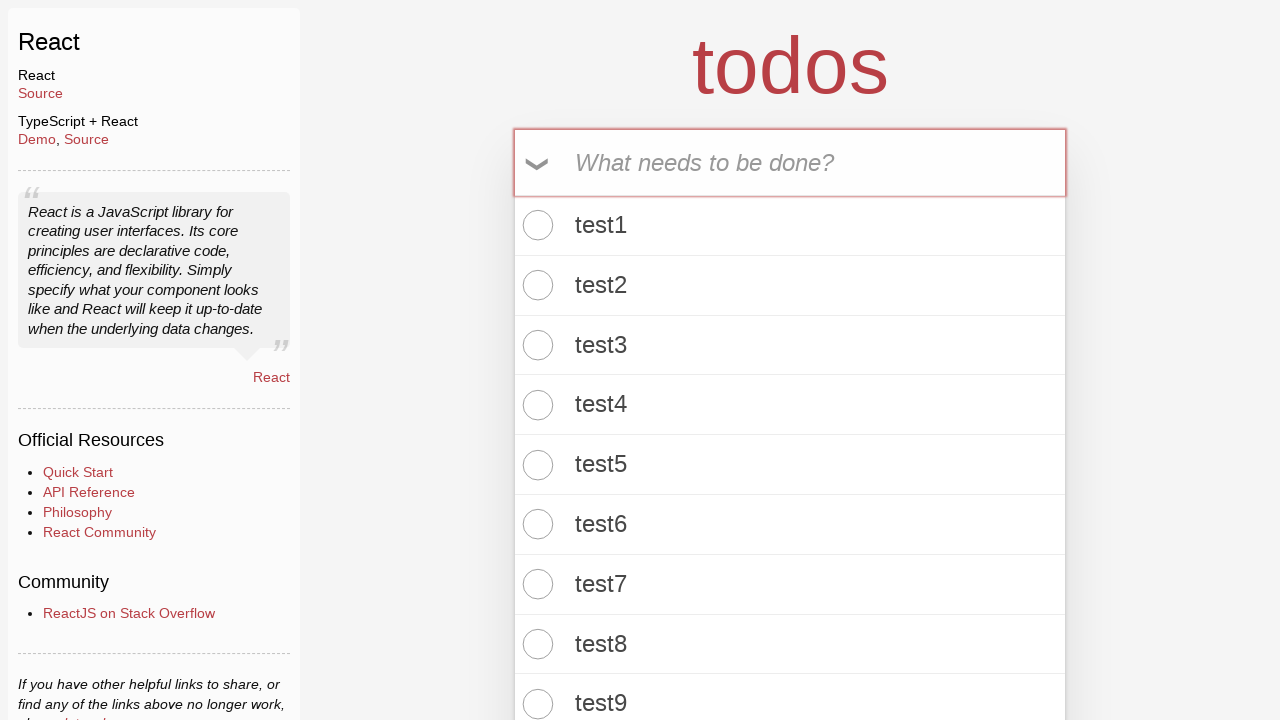

Waited for todo count element to be visible
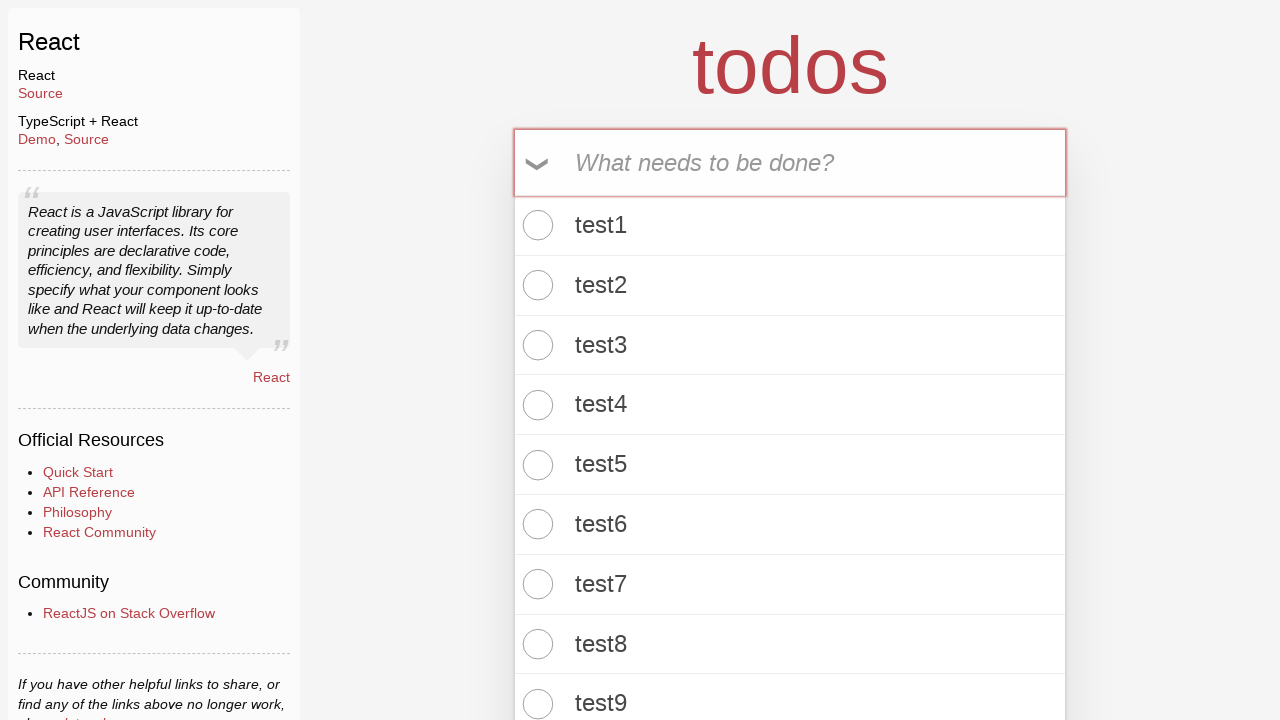

Retrieved todo count text: '40 items left!'
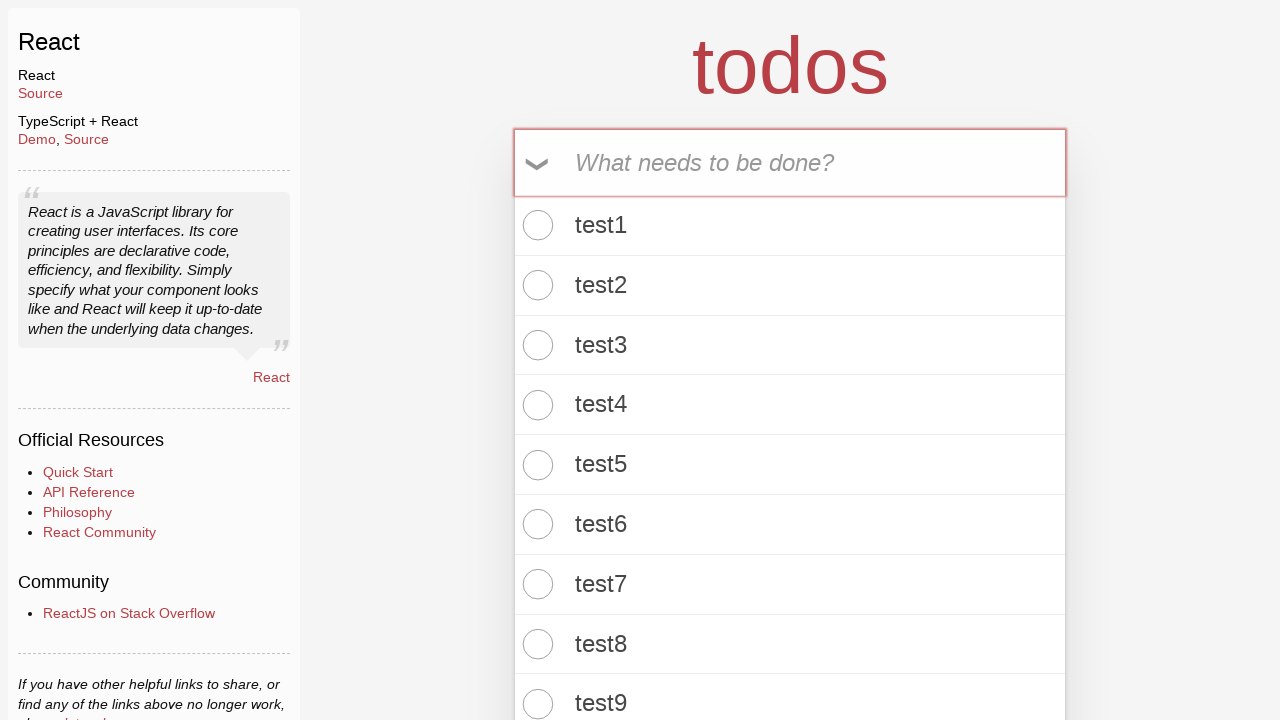

Verified that todo count contains '40 items left' (item 40 of 100)
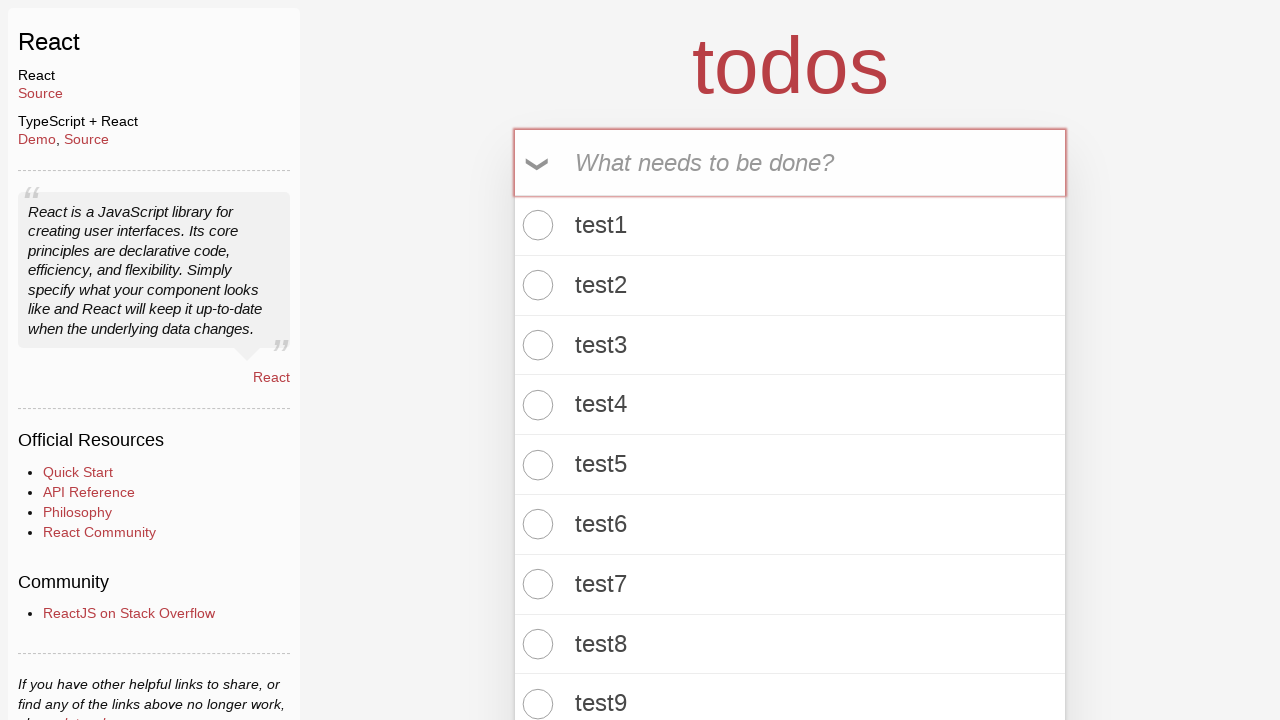

Filled todo input field with 'test41' on .new-todo
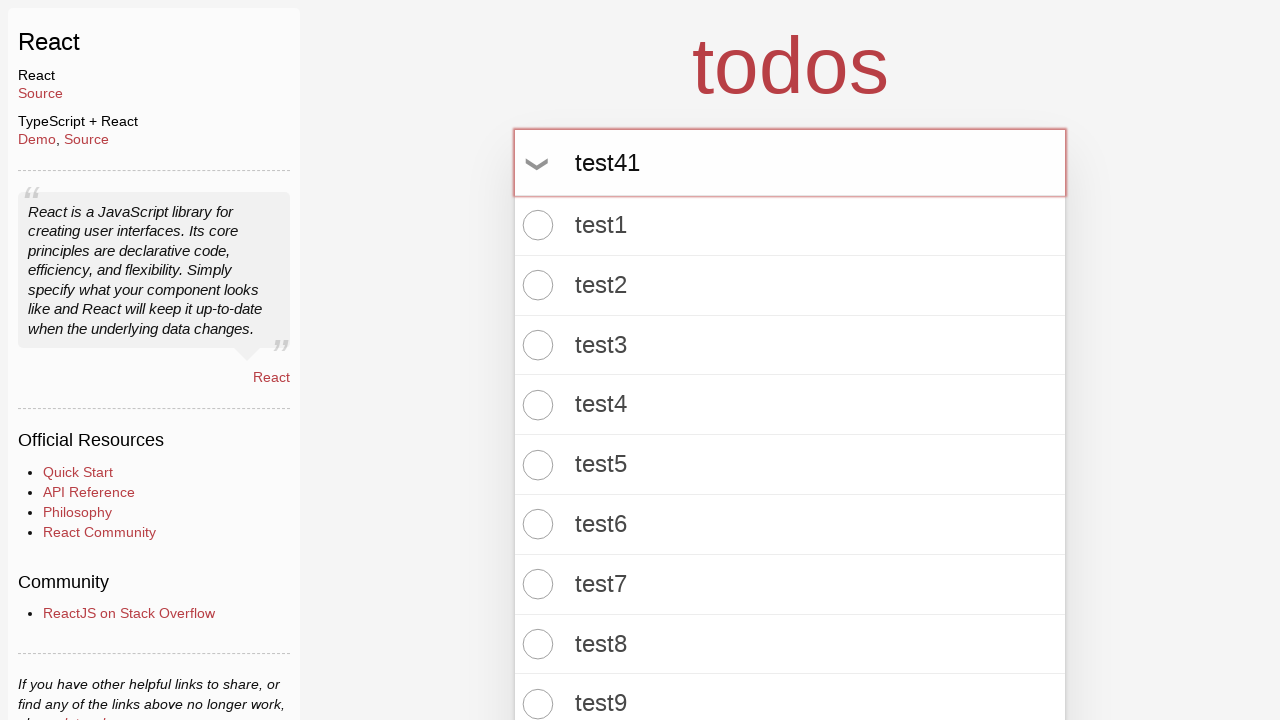

Pressed Enter to add todo item 41 on .new-todo
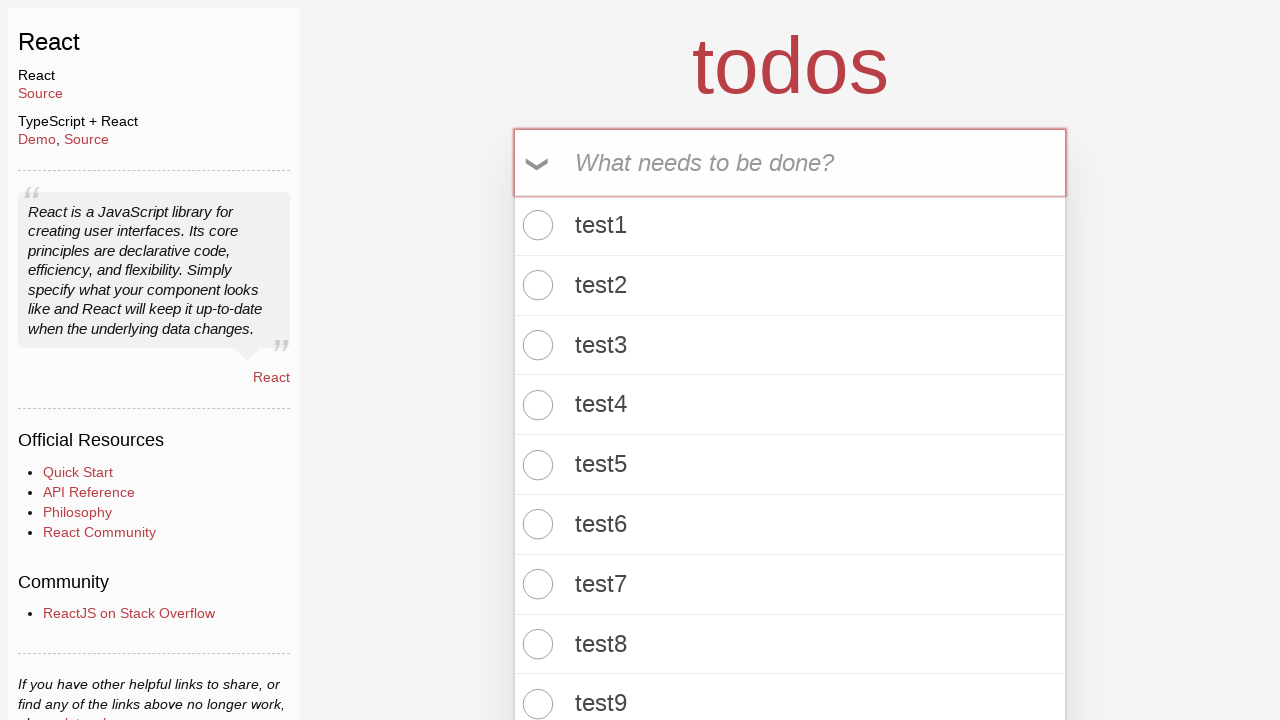

Waited for todo count element to be visible
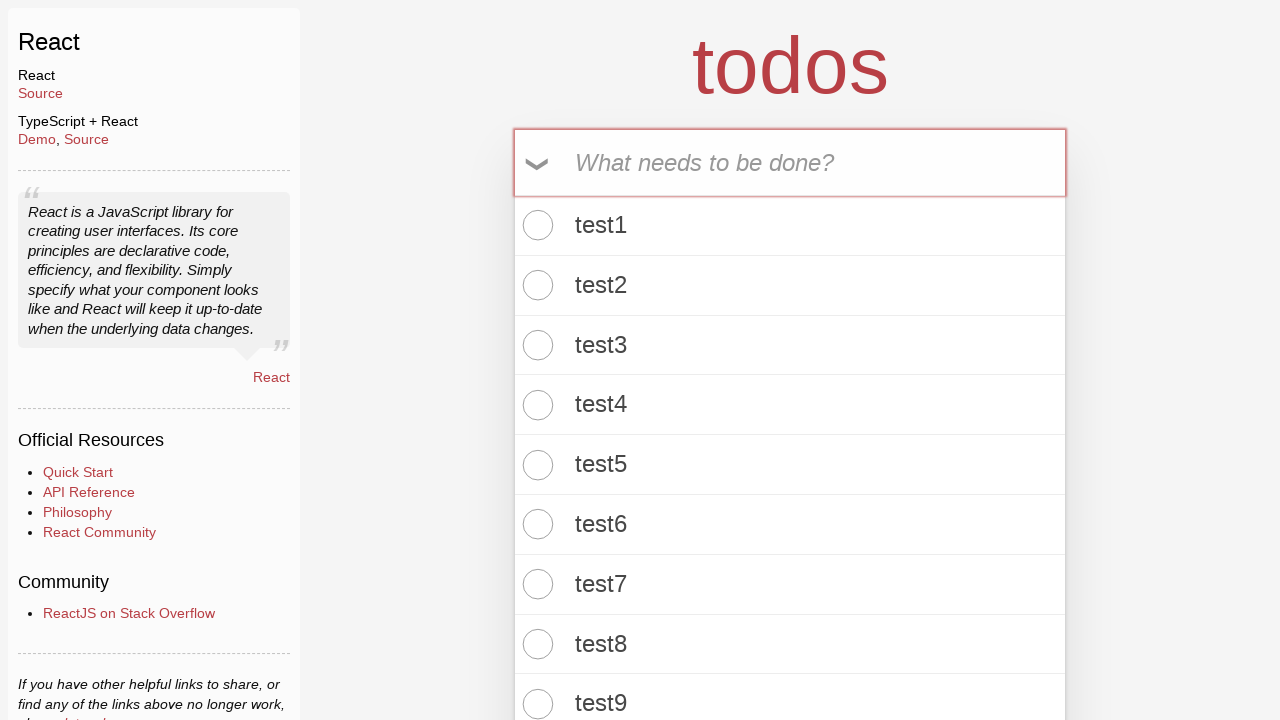

Retrieved todo count text: '41 items left!'
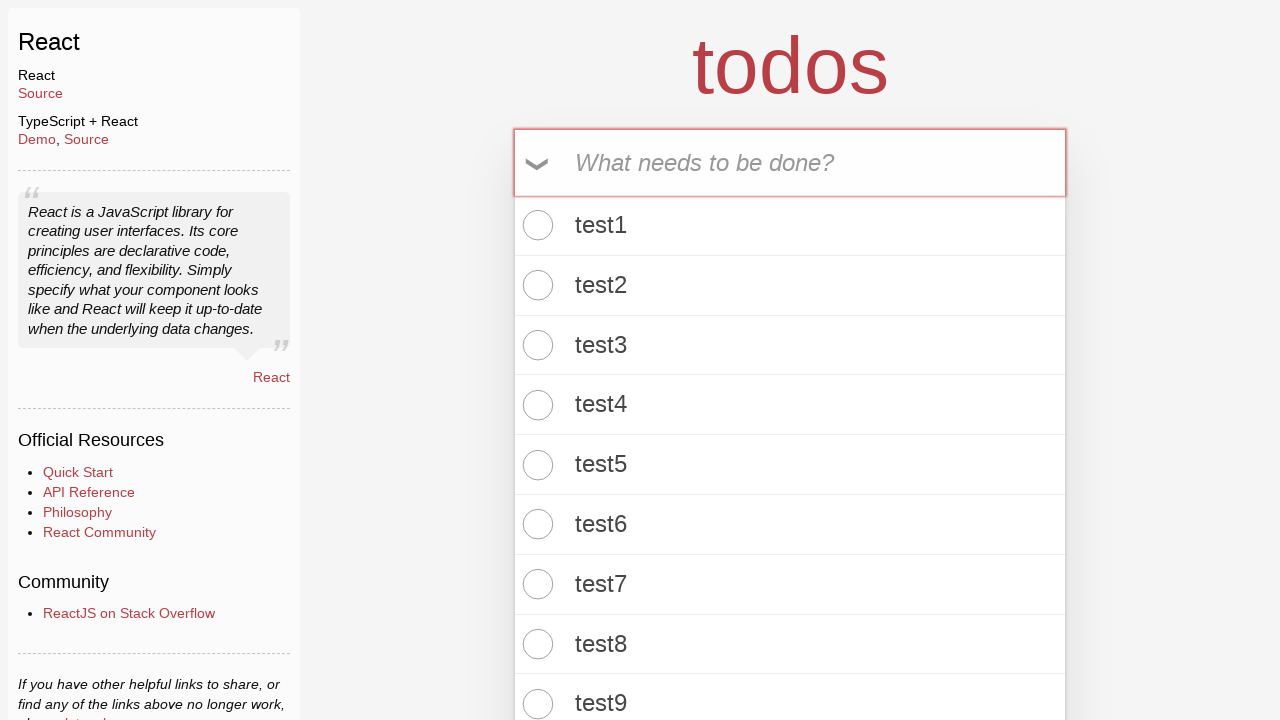

Verified that todo count contains '41 items left' (item 41 of 100)
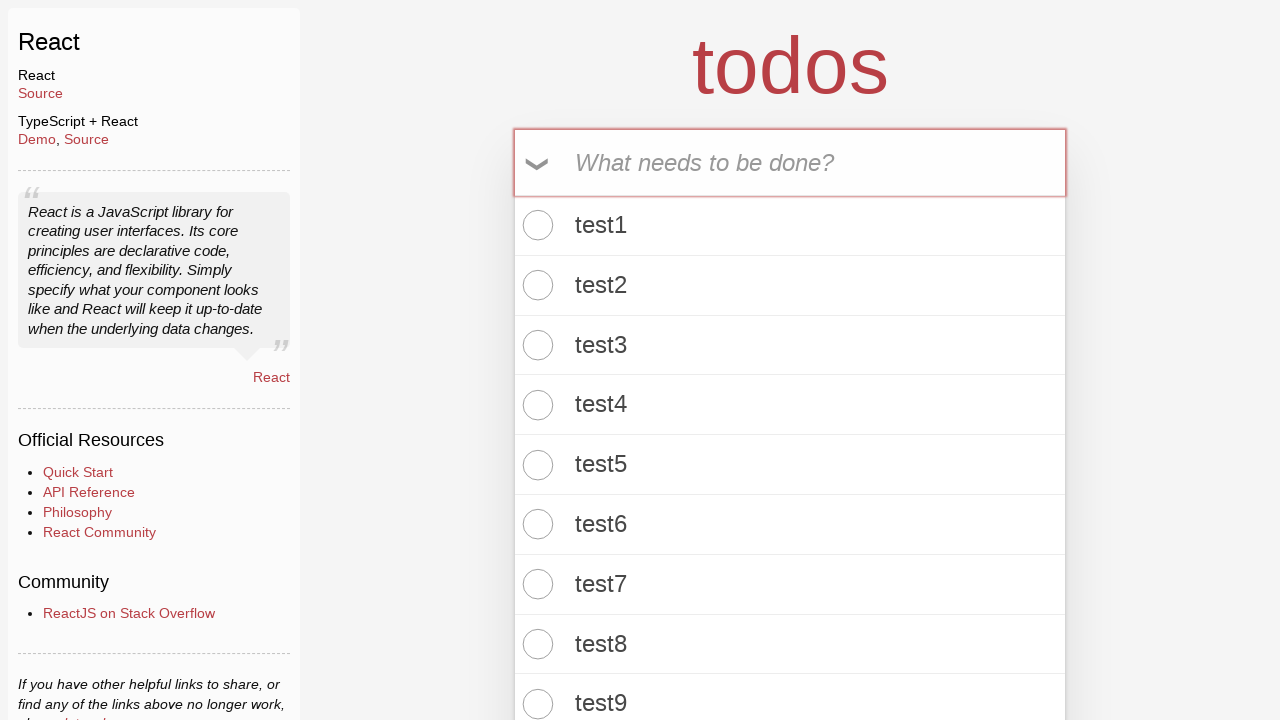

Filled todo input field with 'test42' on .new-todo
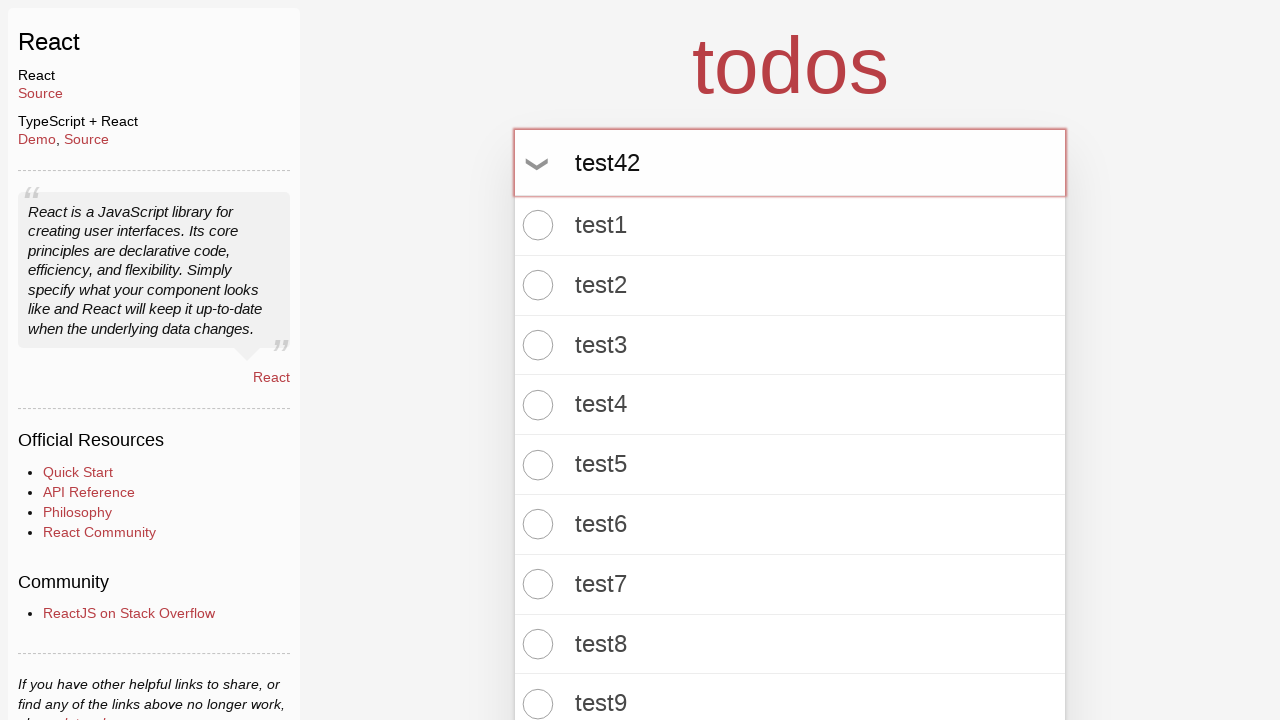

Pressed Enter to add todo item 42 on .new-todo
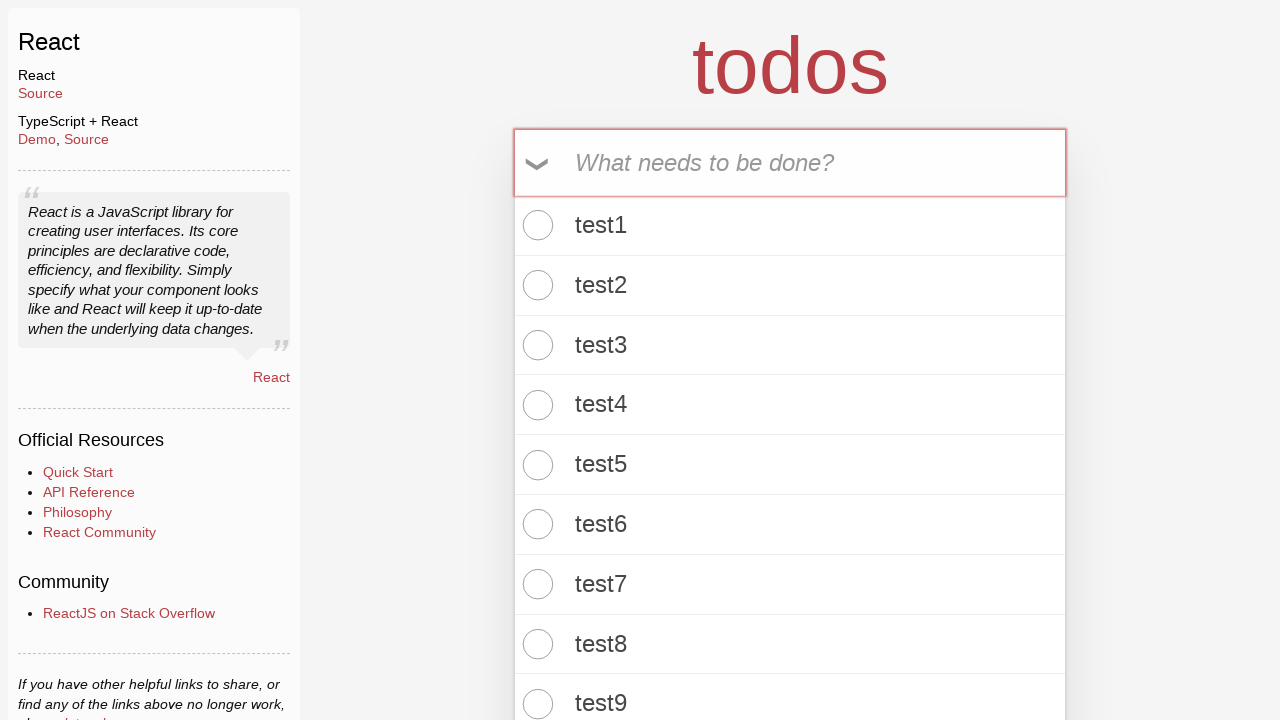

Waited for todo count element to be visible
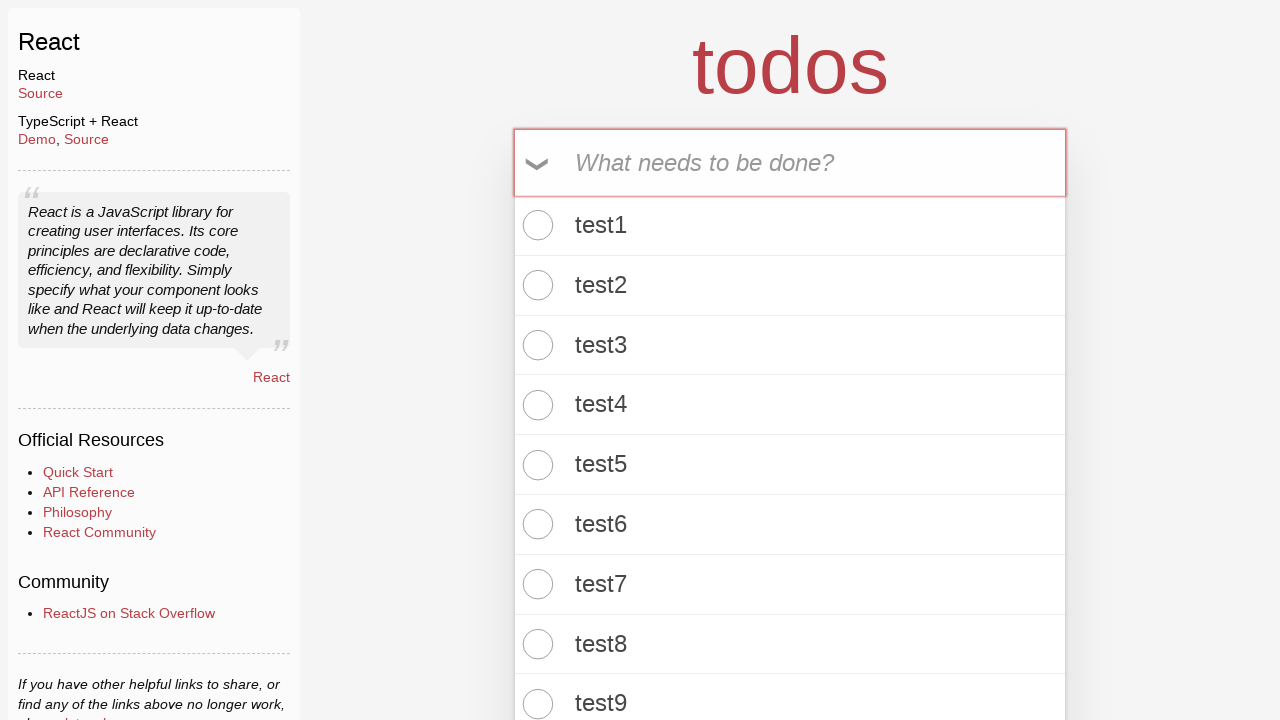

Retrieved todo count text: '42 items left!'
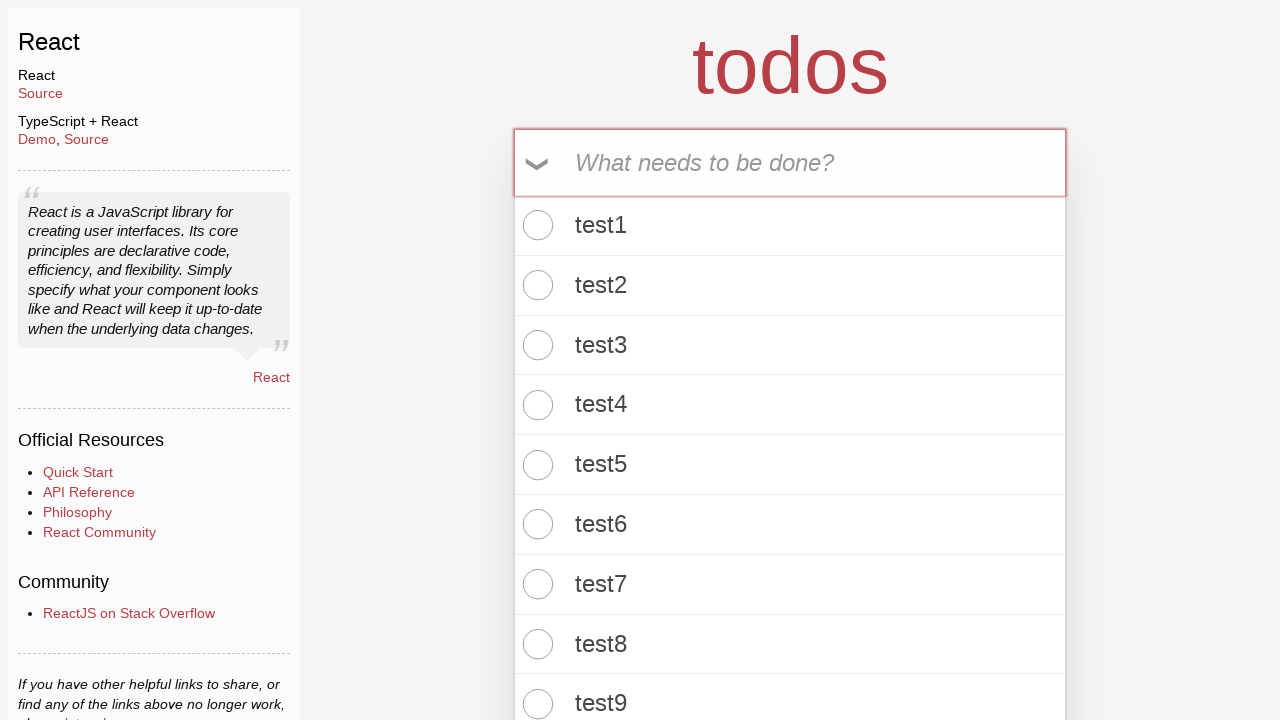

Verified that todo count contains '42 items left' (item 42 of 100)
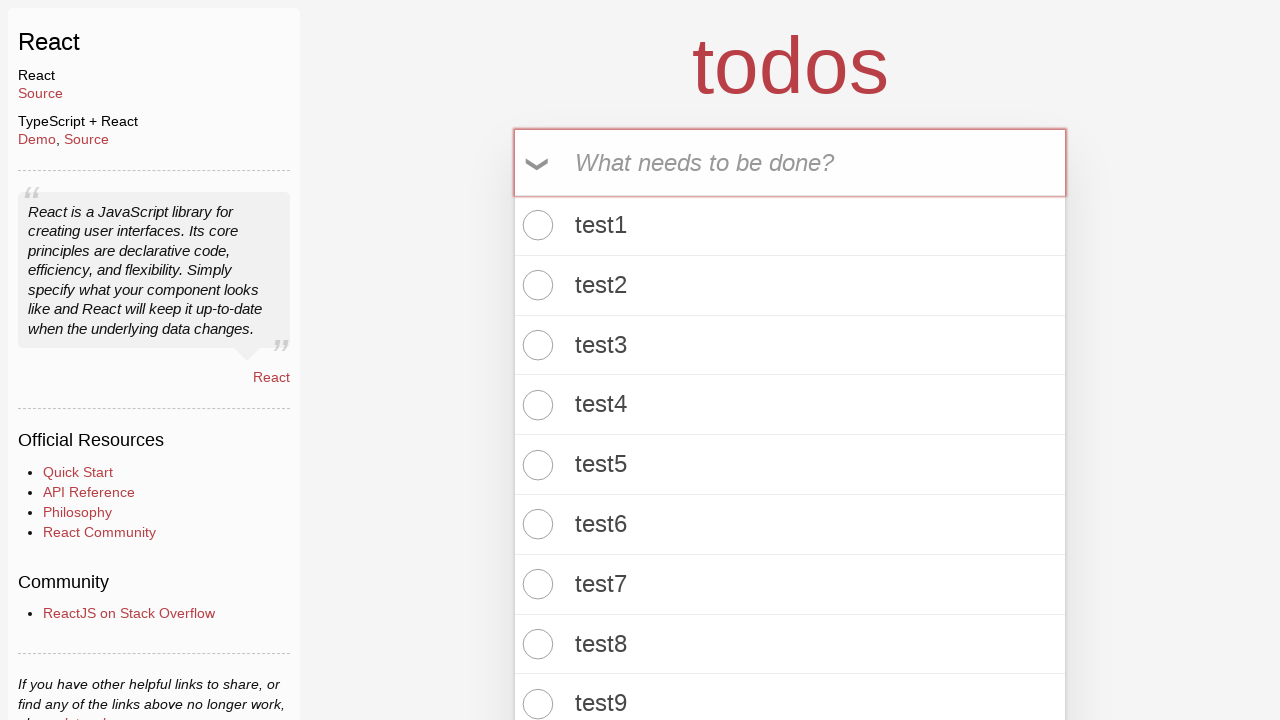

Filled todo input field with 'test43' on .new-todo
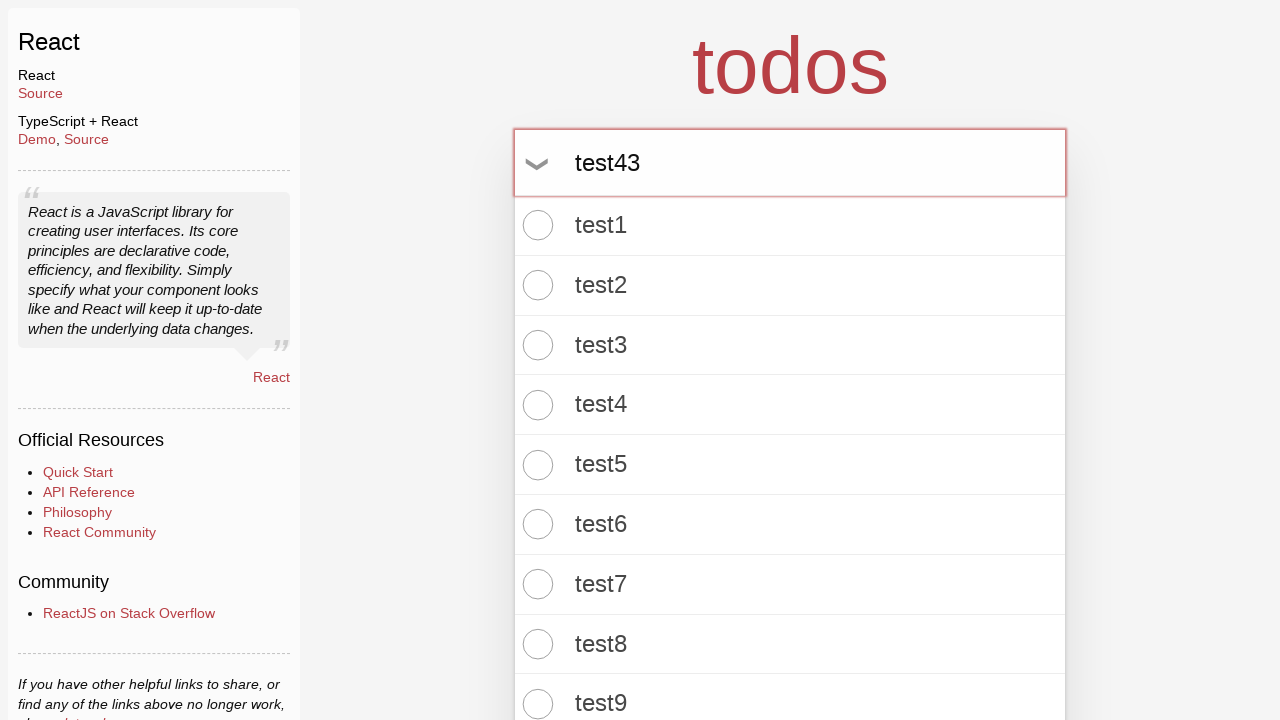

Pressed Enter to add todo item 43 on .new-todo
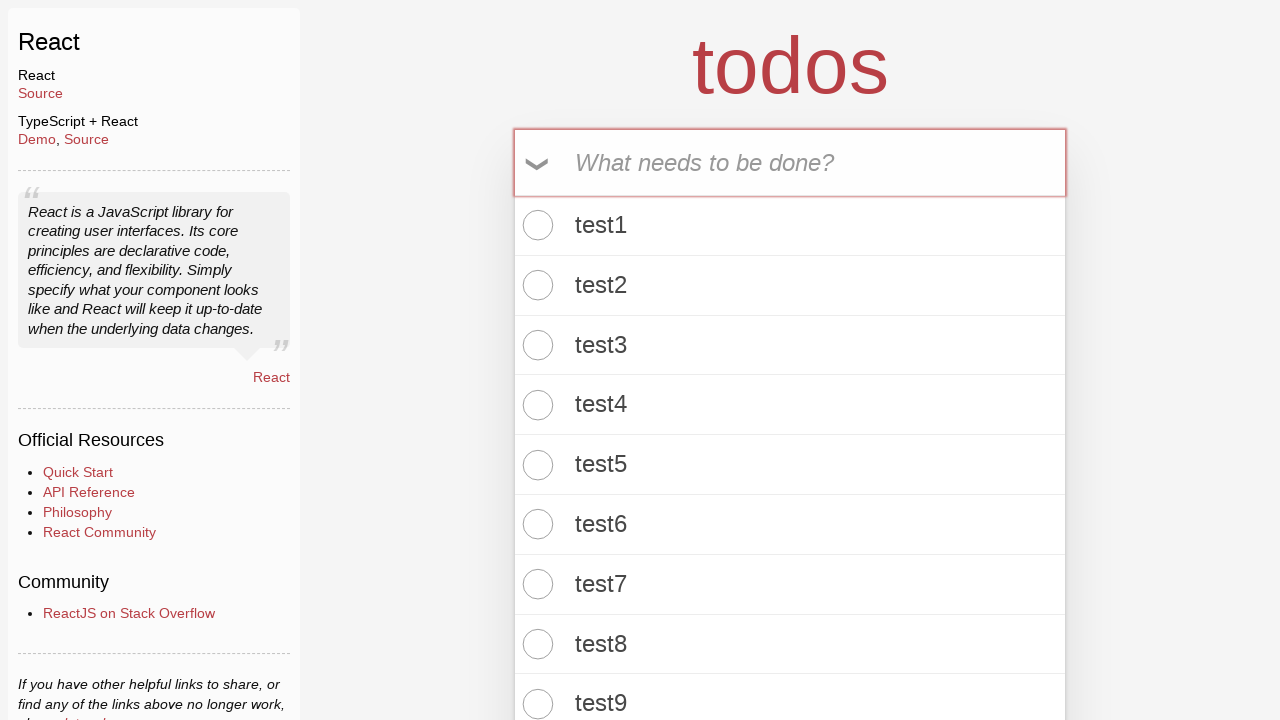

Waited for todo count element to be visible
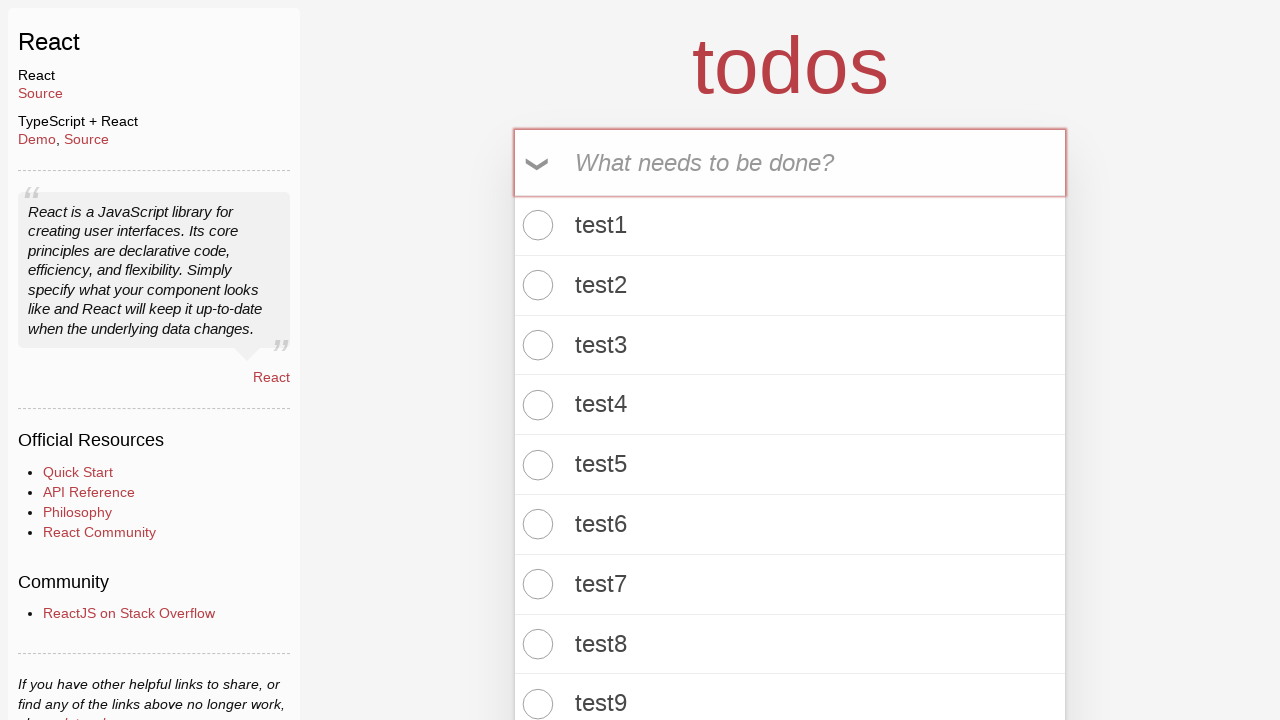

Retrieved todo count text: '43 items left!'
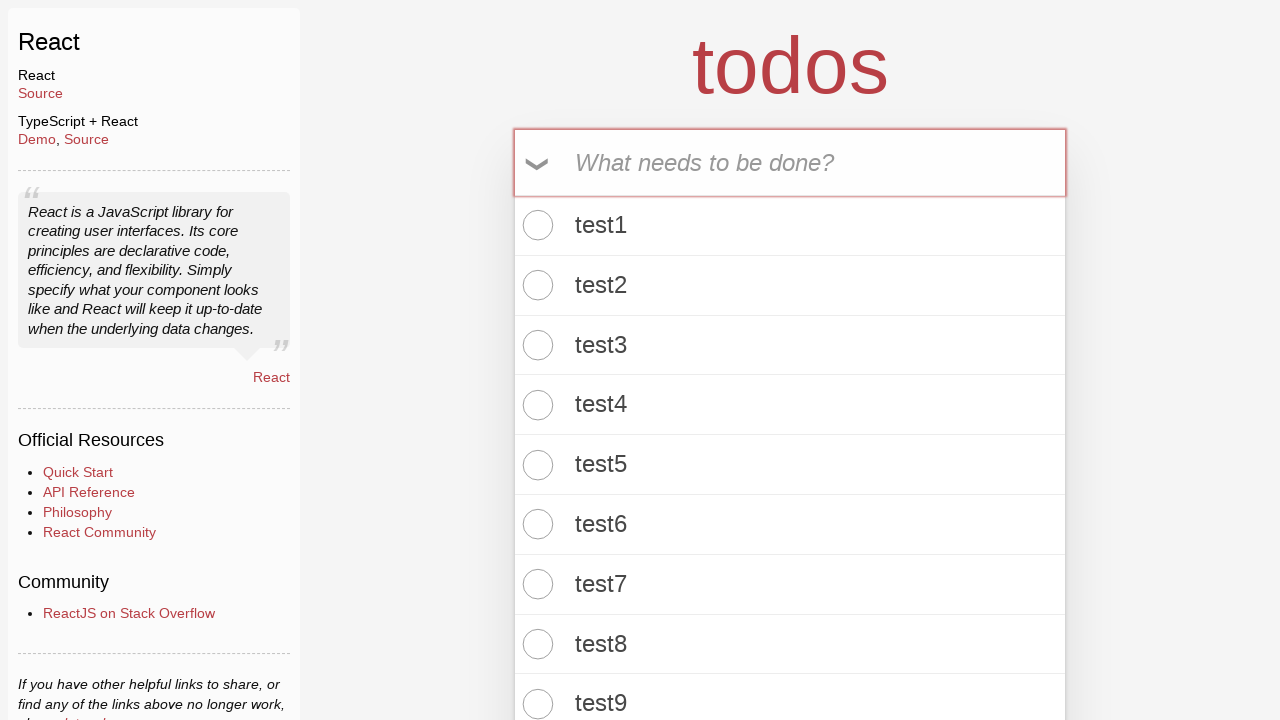

Verified that todo count contains '43 items left' (item 43 of 100)
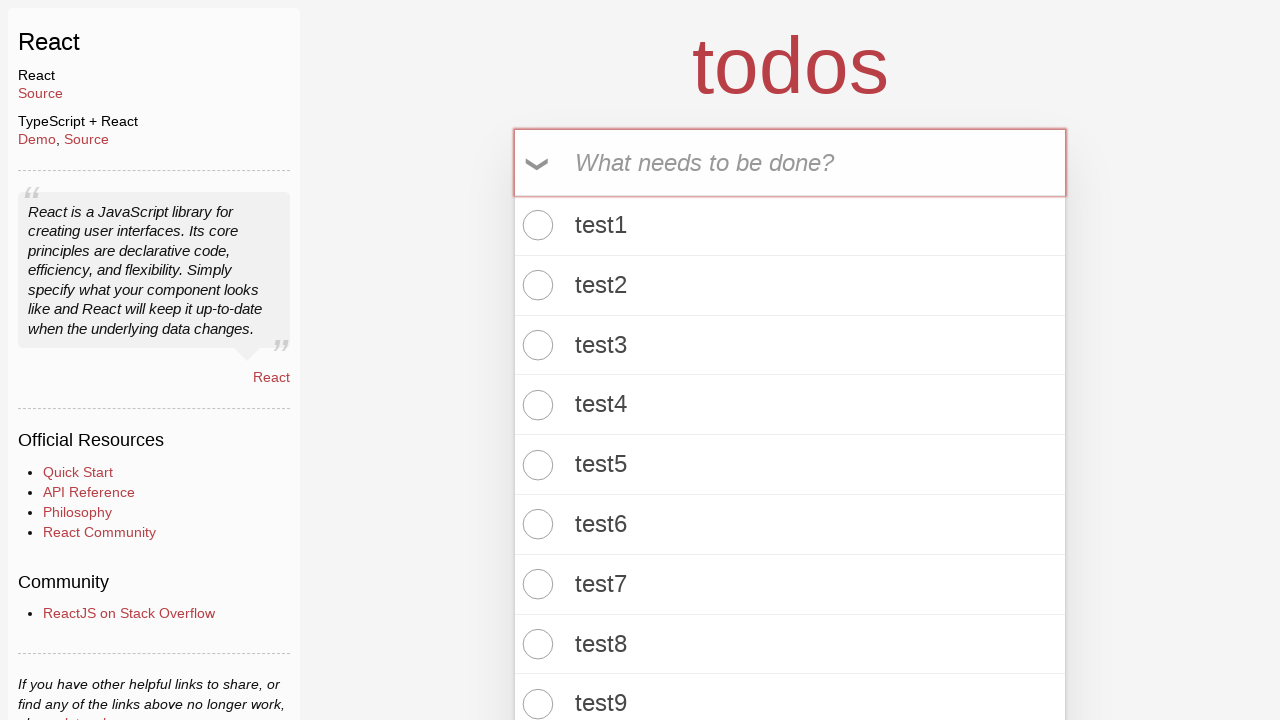

Filled todo input field with 'test44' on .new-todo
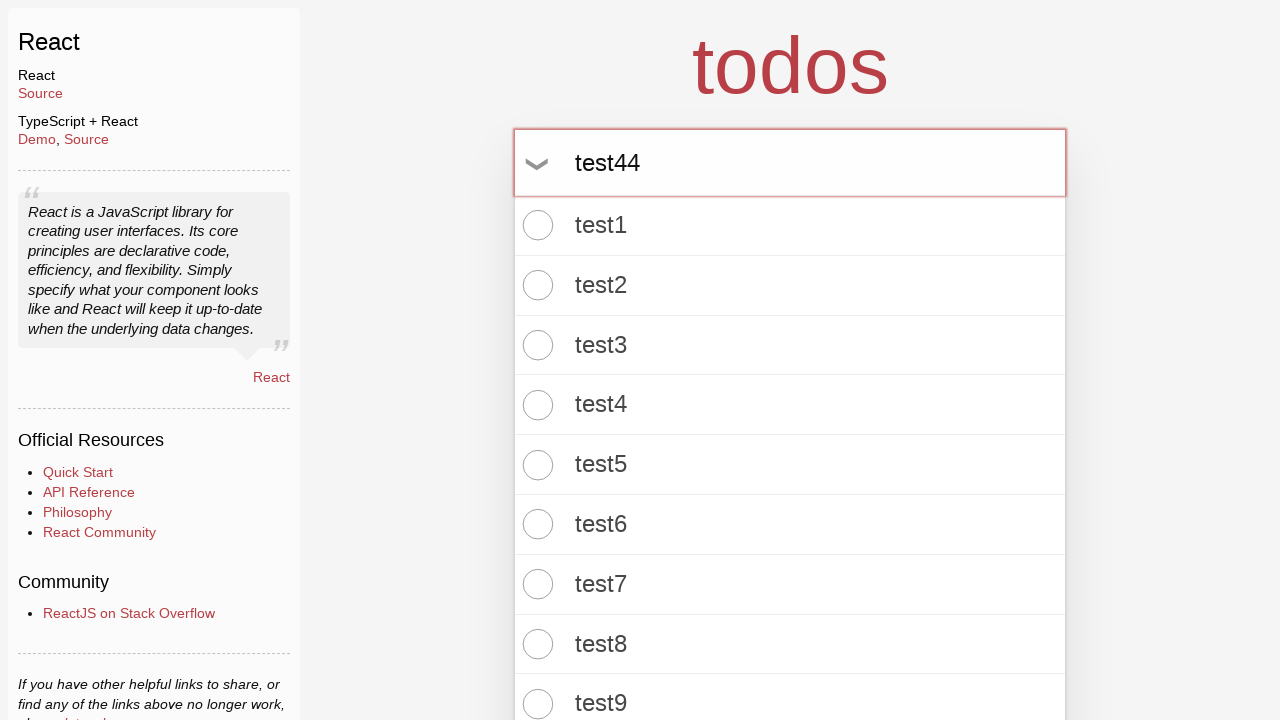

Pressed Enter to add todo item 44 on .new-todo
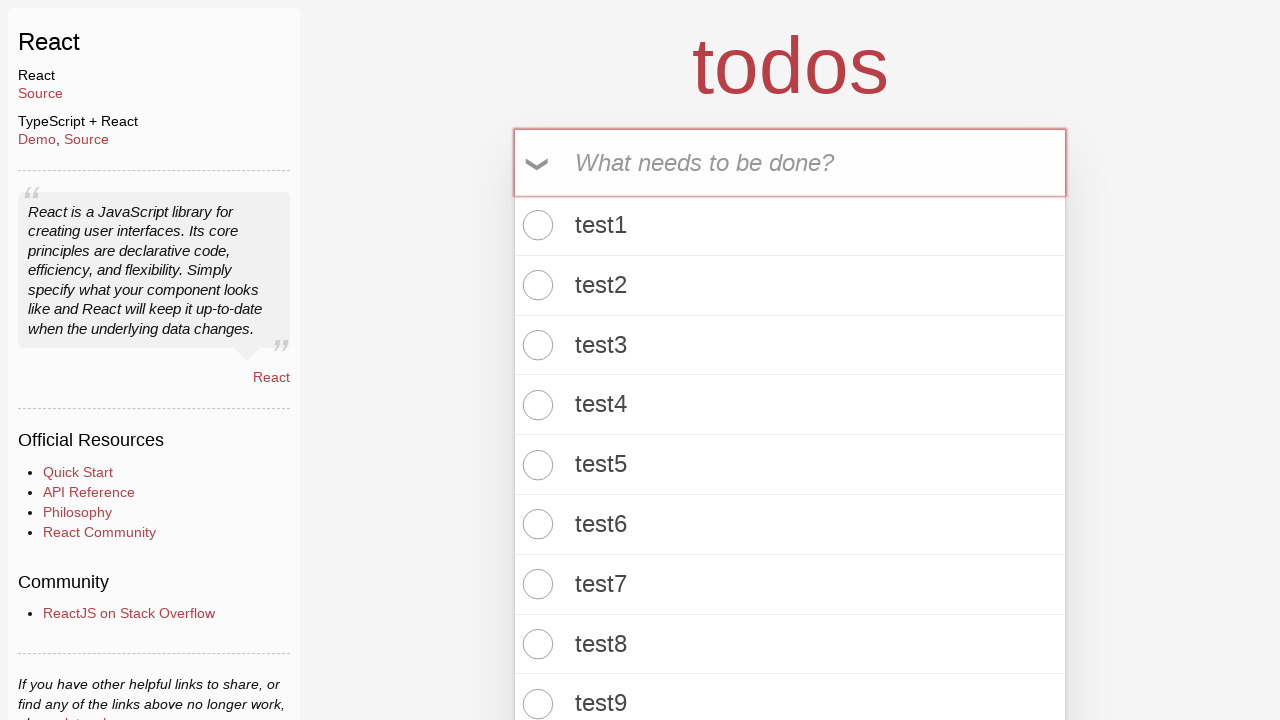

Waited for todo count element to be visible
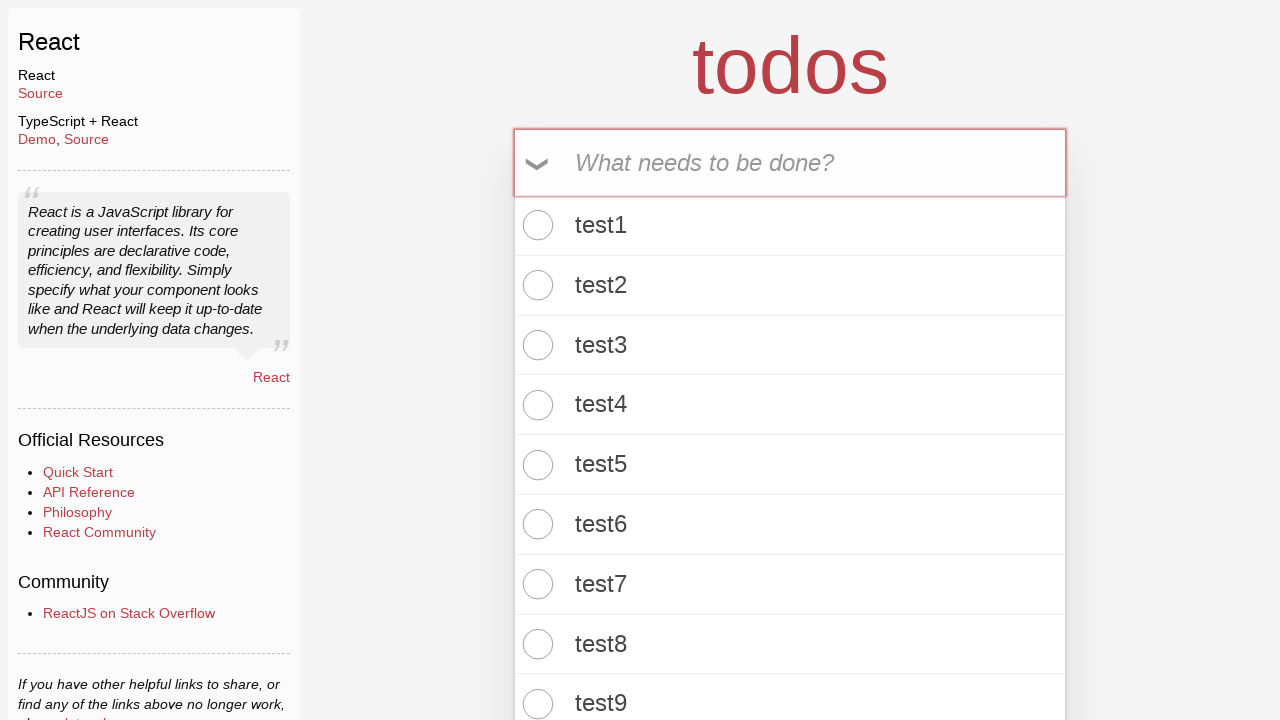

Retrieved todo count text: '44 items left!'
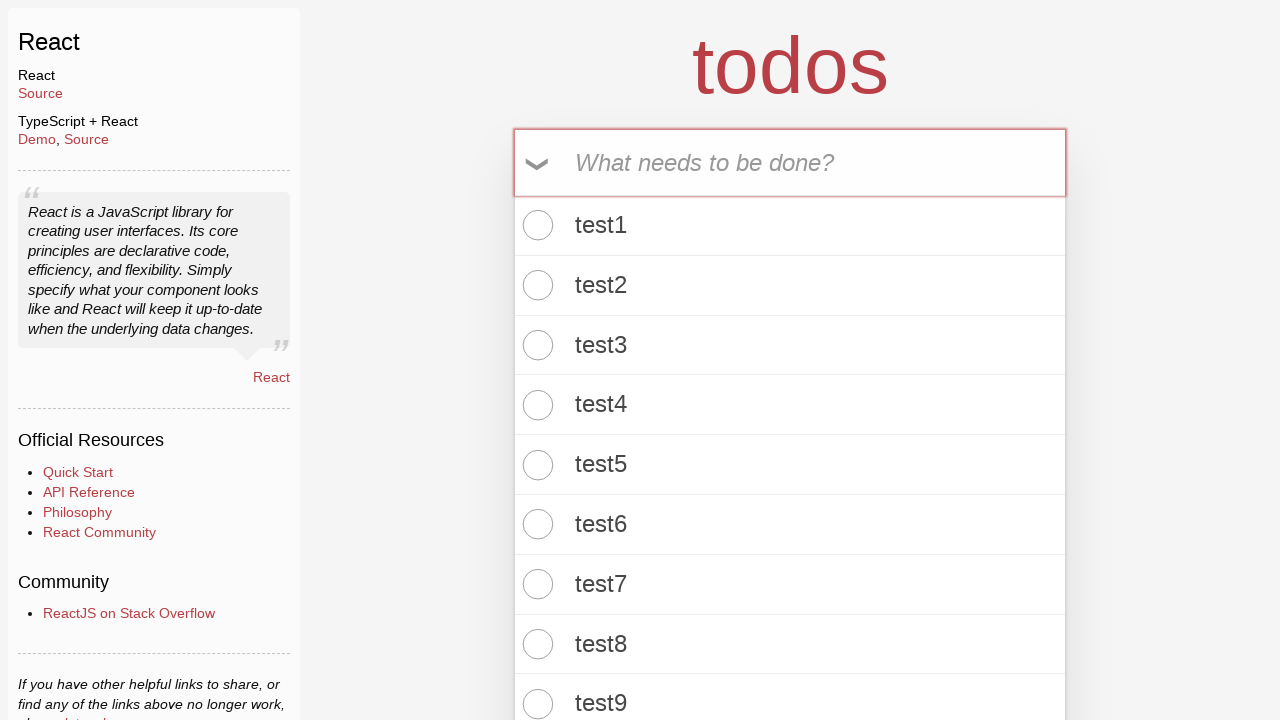

Verified that todo count contains '44 items left' (item 44 of 100)
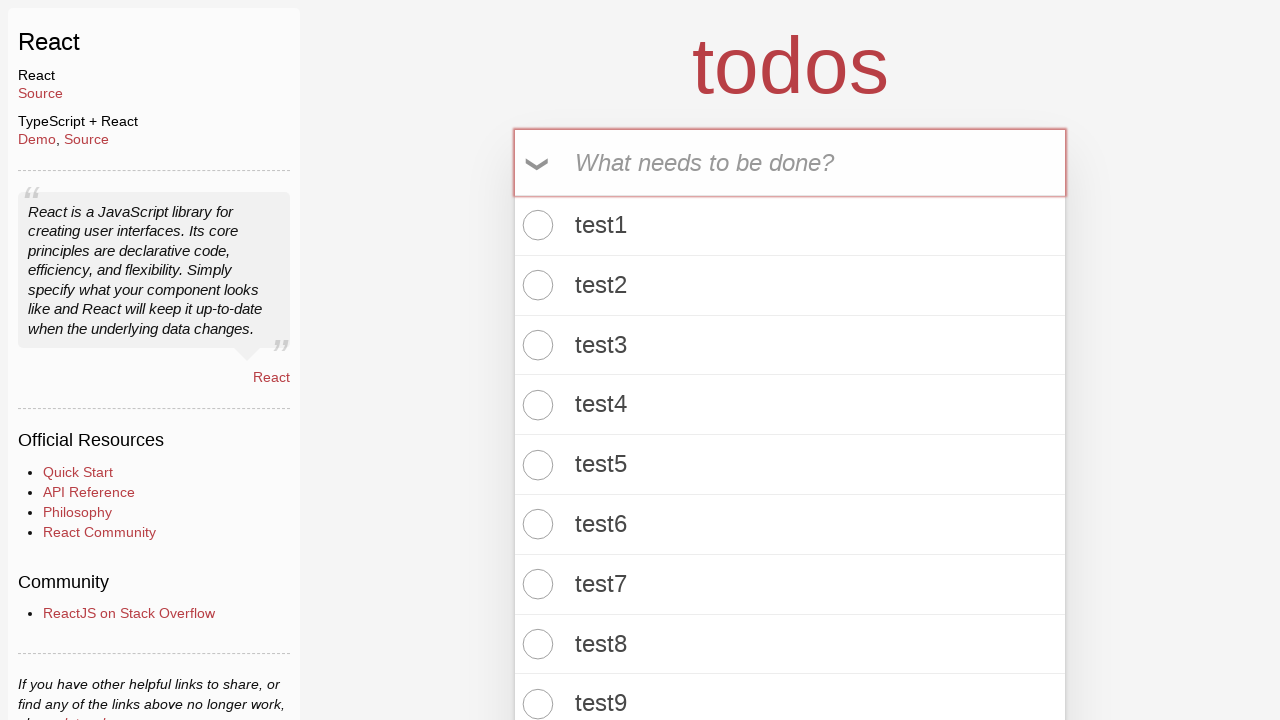

Filled todo input field with 'test45' on .new-todo
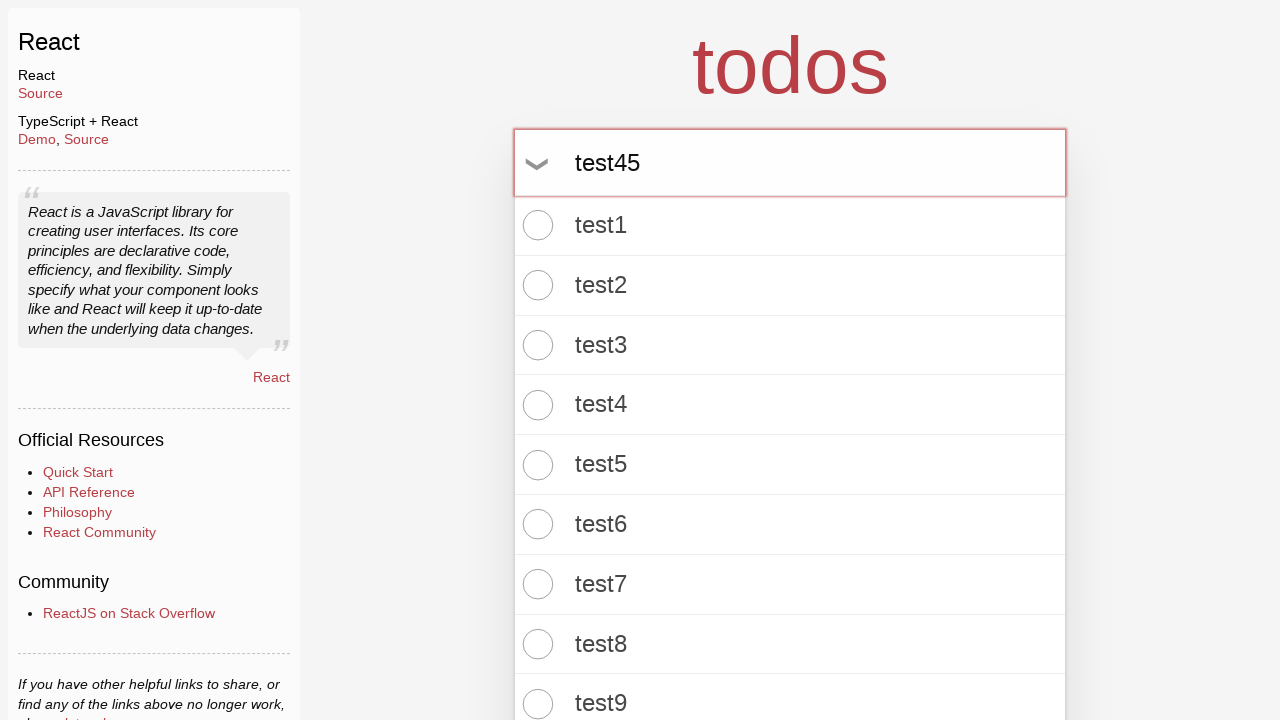

Pressed Enter to add todo item 45 on .new-todo
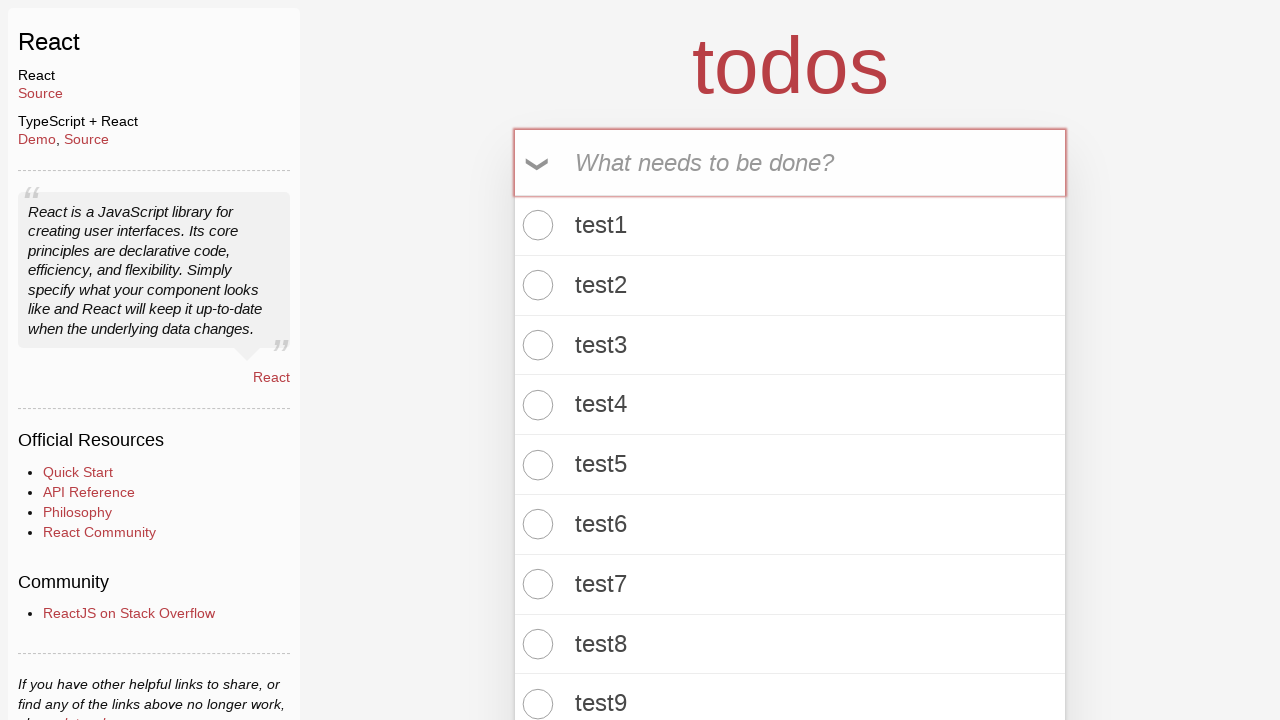

Waited for todo count element to be visible
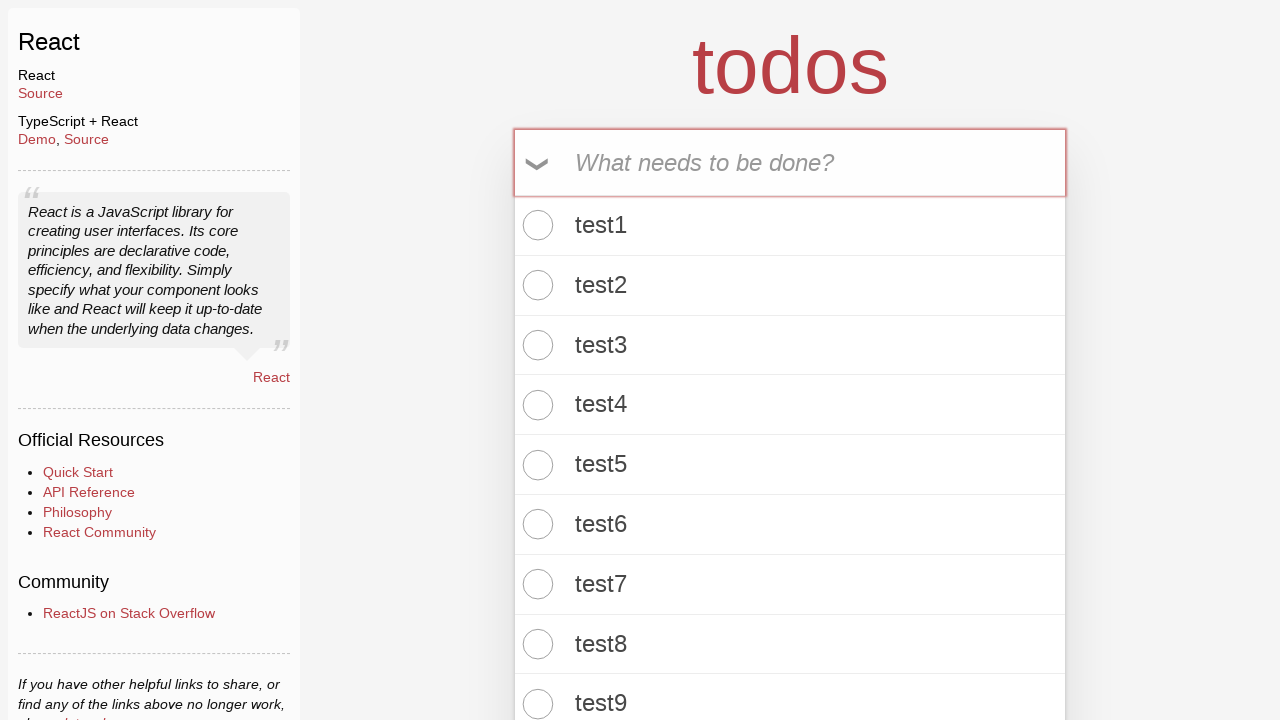

Retrieved todo count text: '45 items left!'
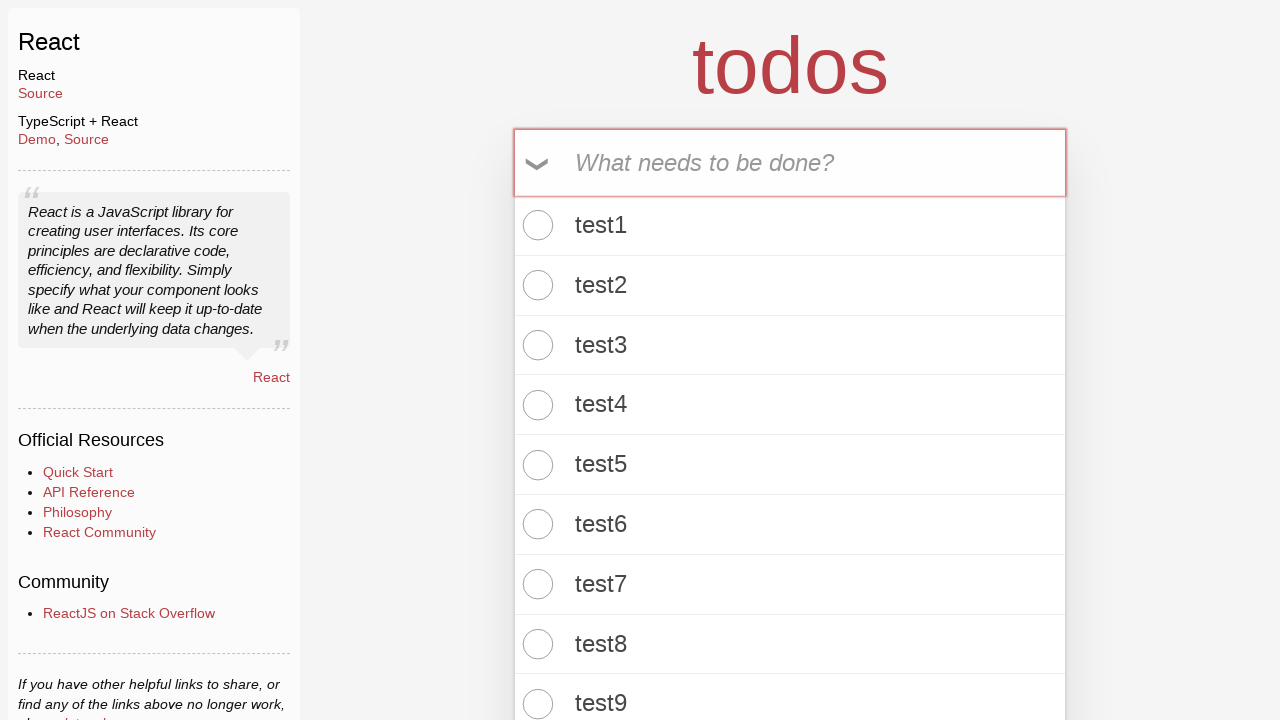

Verified that todo count contains '45 items left' (item 45 of 100)
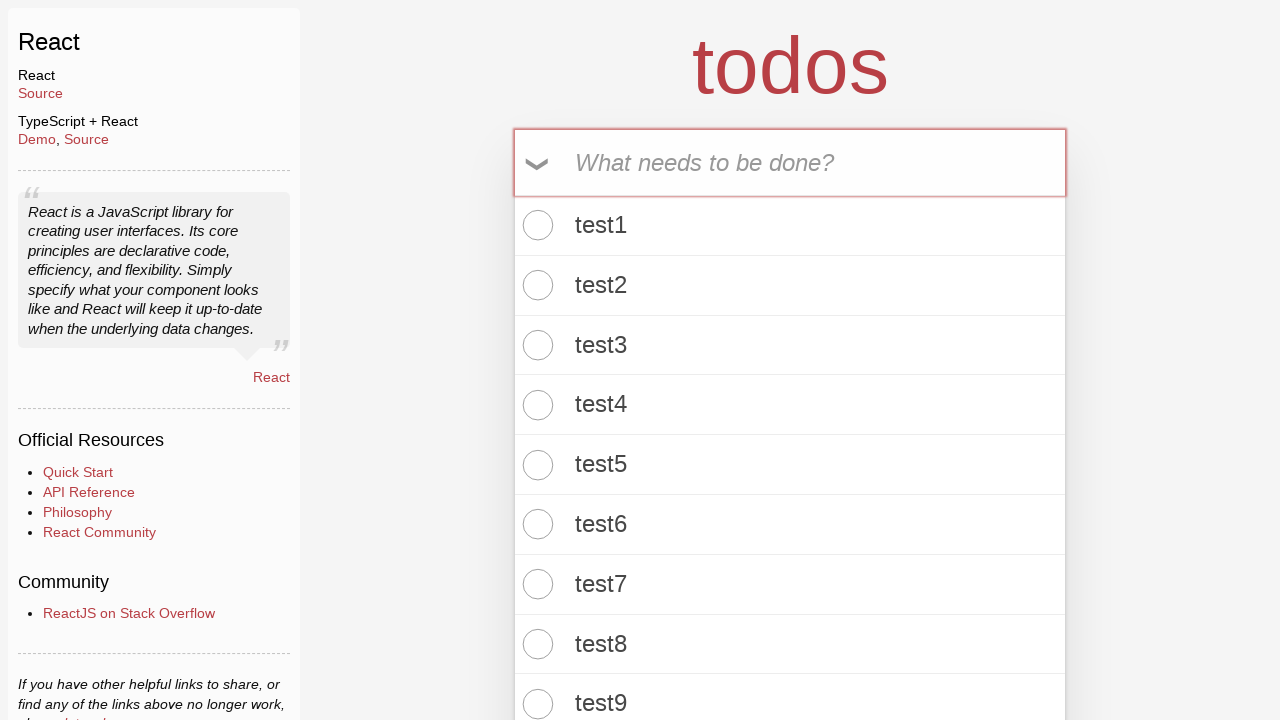

Filled todo input field with 'test46' on .new-todo
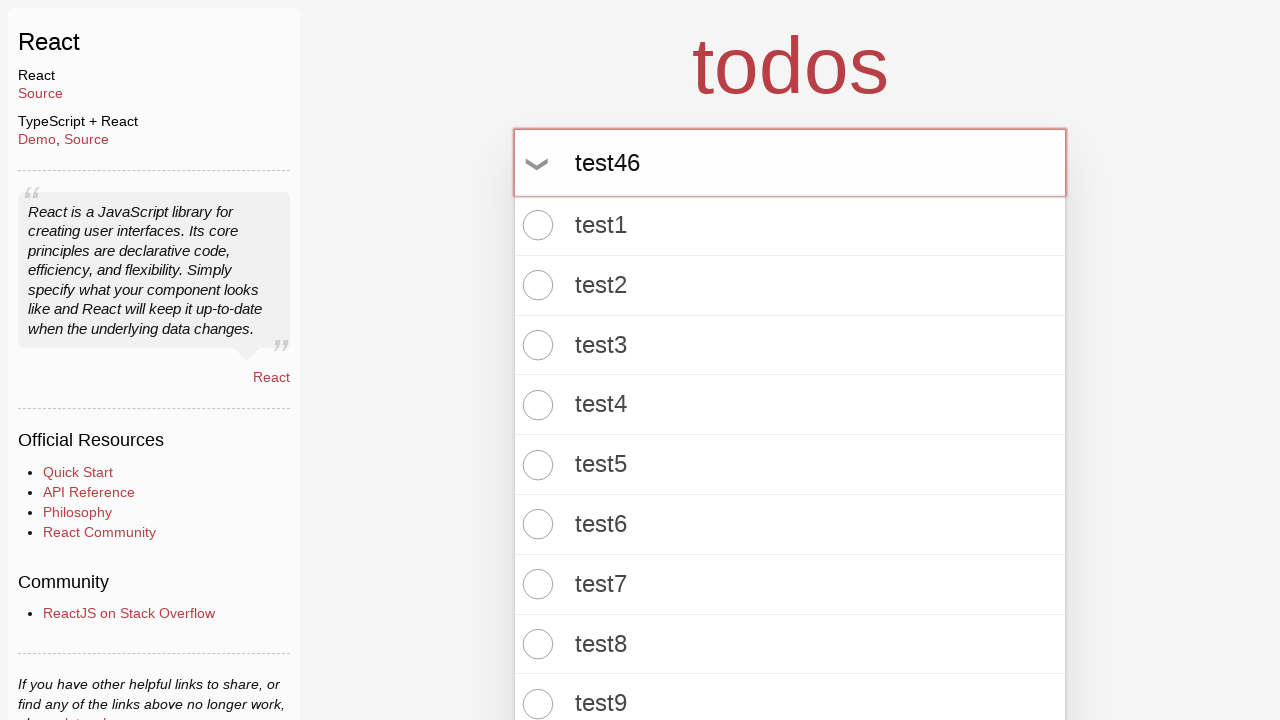

Pressed Enter to add todo item 46 on .new-todo
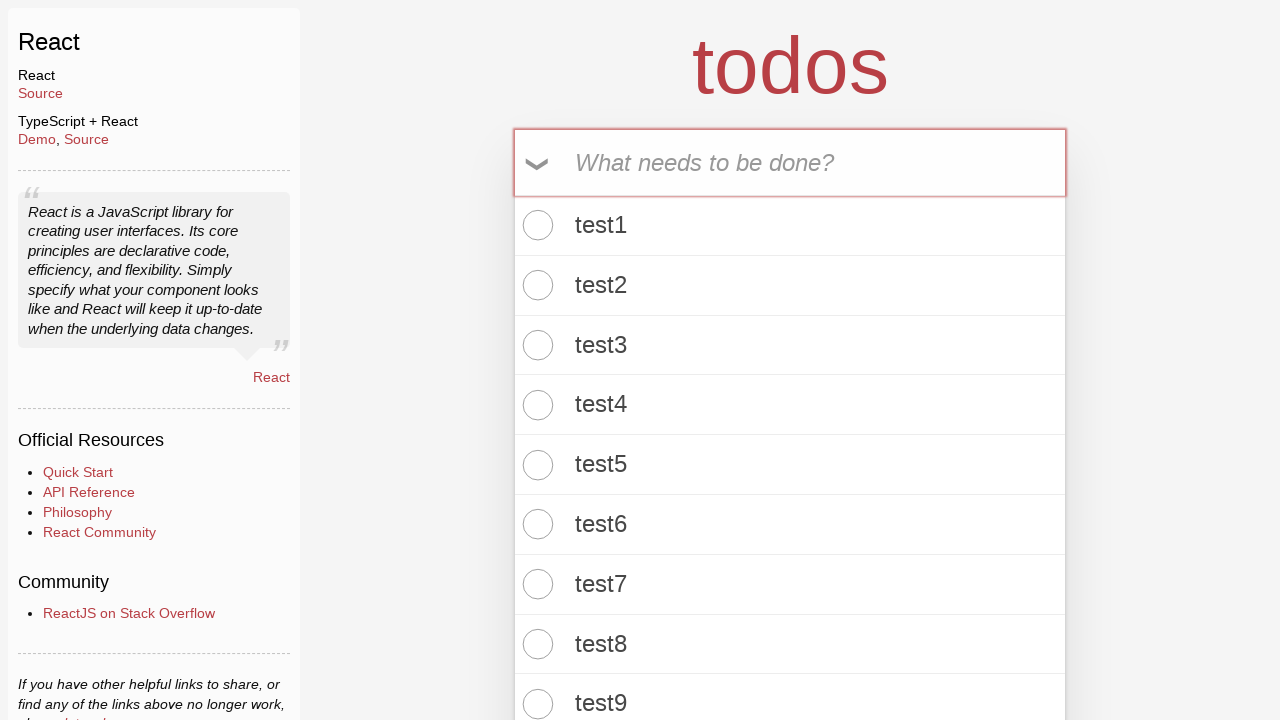

Waited for todo count element to be visible
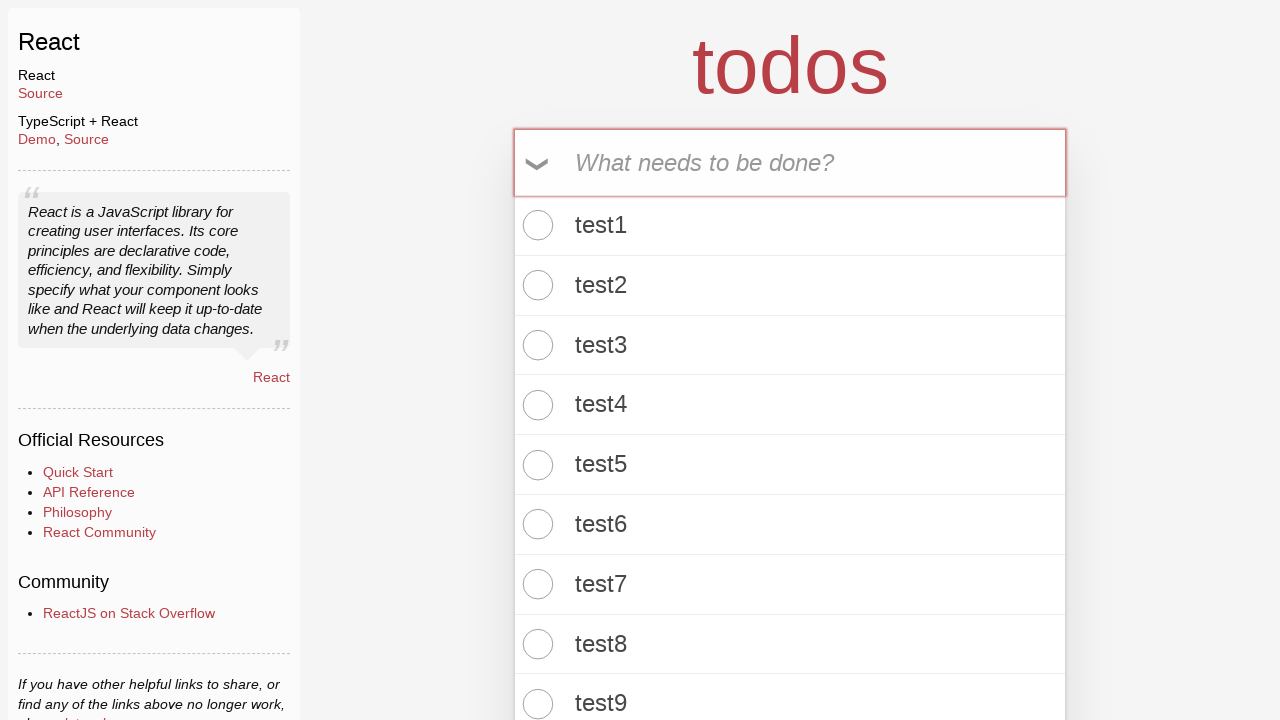

Retrieved todo count text: '46 items left!'
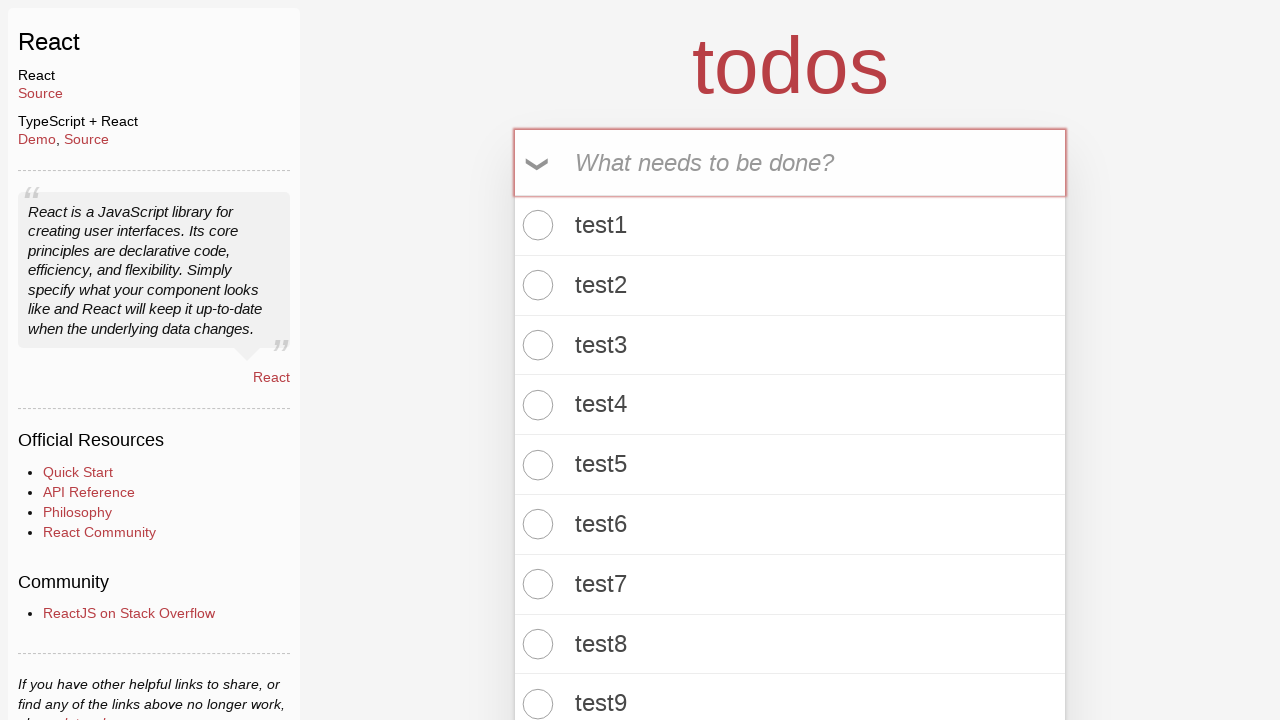

Verified that todo count contains '46 items left' (item 46 of 100)
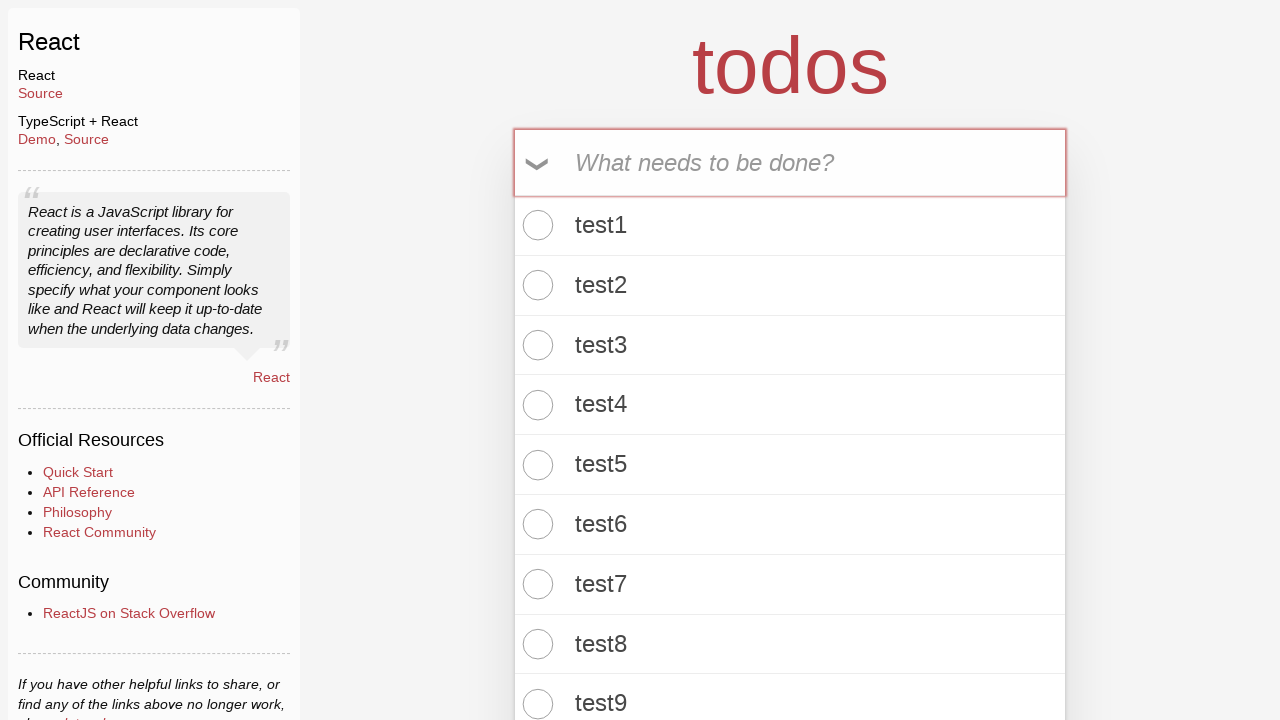

Filled todo input field with 'test47' on .new-todo
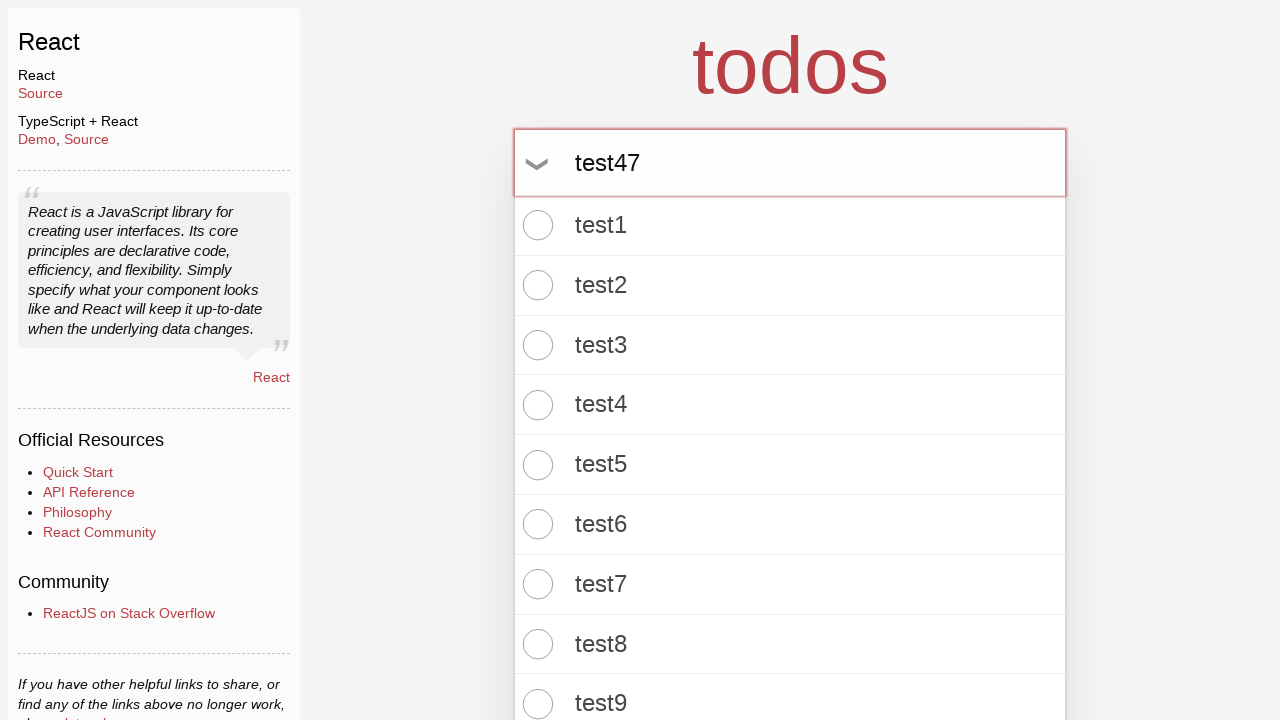

Pressed Enter to add todo item 47 on .new-todo
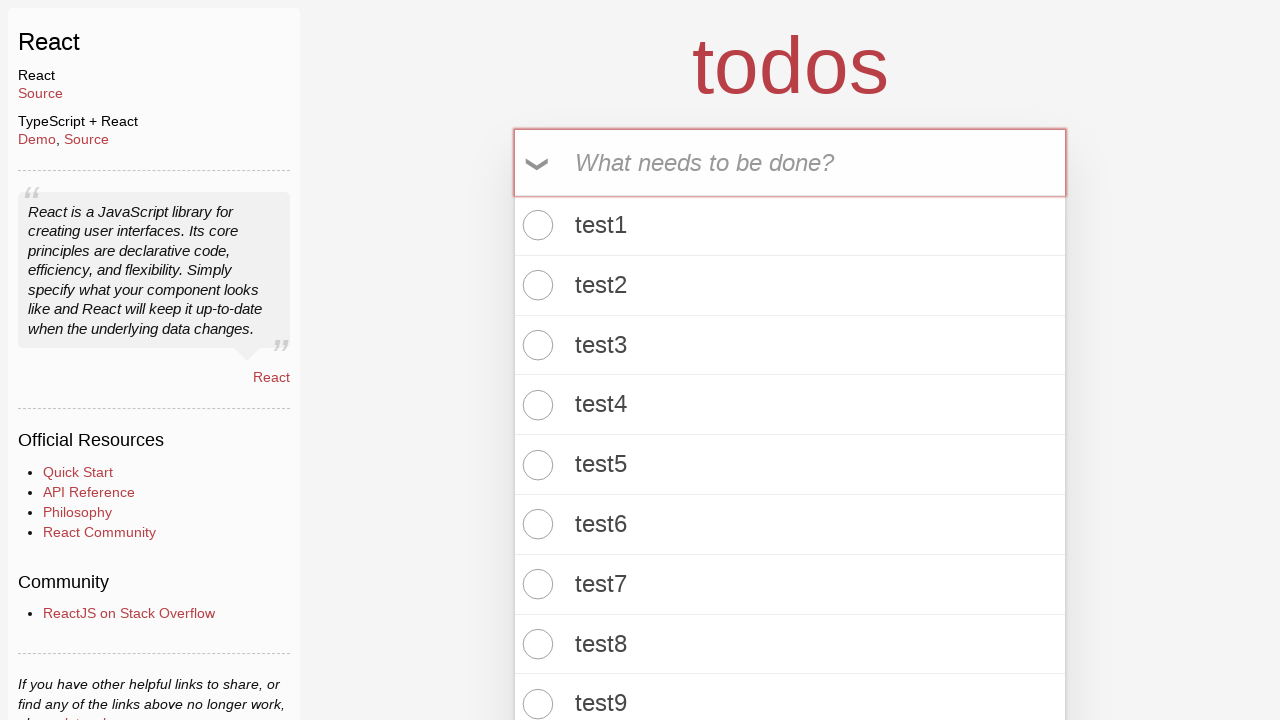

Waited for todo count element to be visible
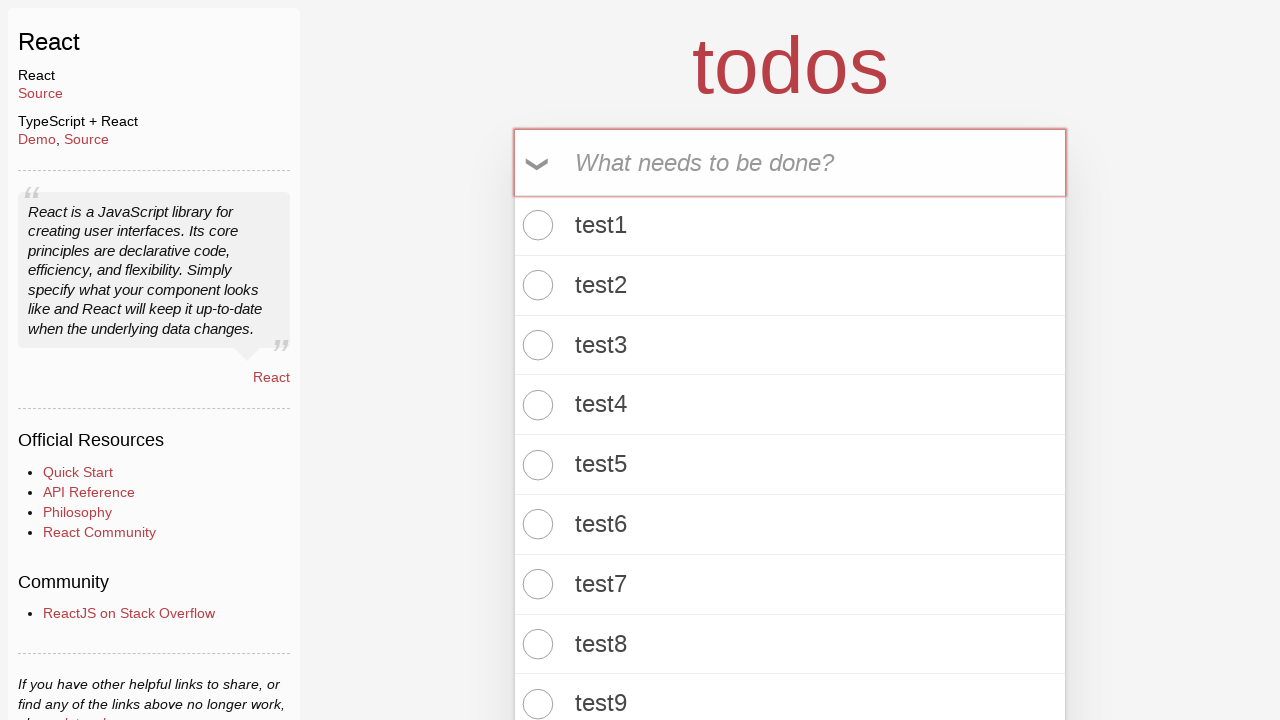

Retrieved todo count text: '47 items left!'
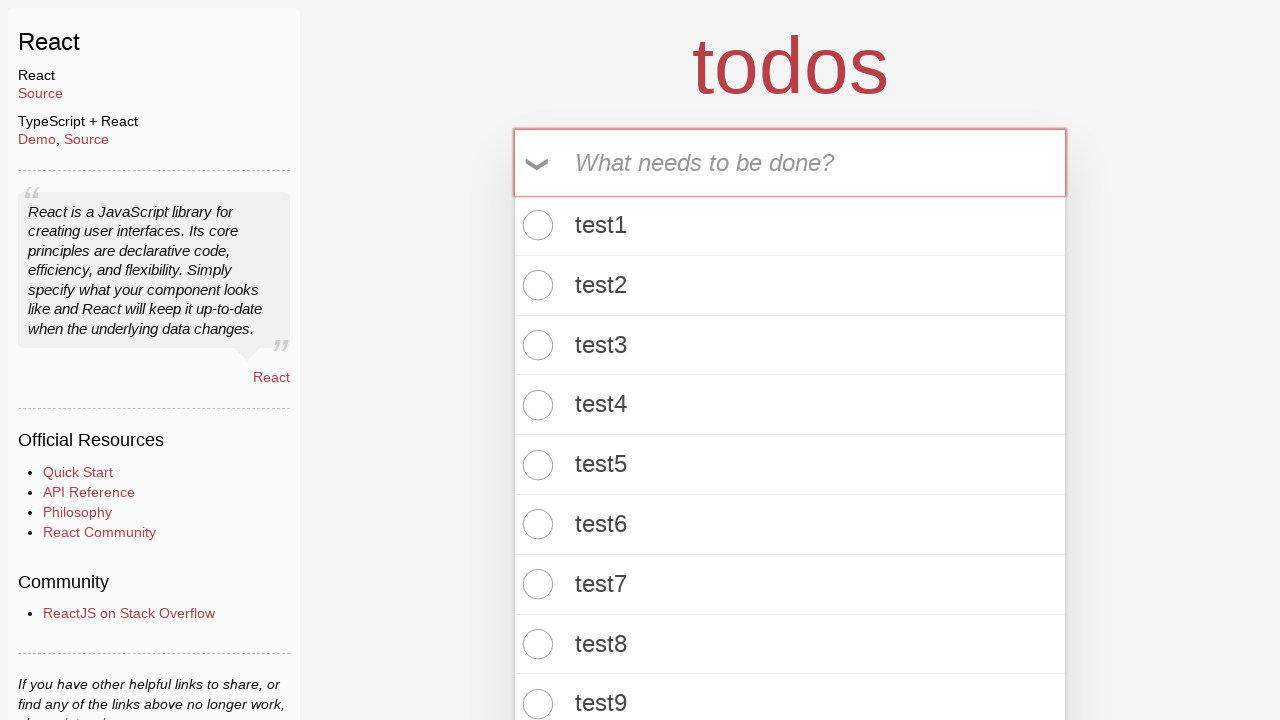

Verified that todo count contains '47 items left' (item 47 of 100)
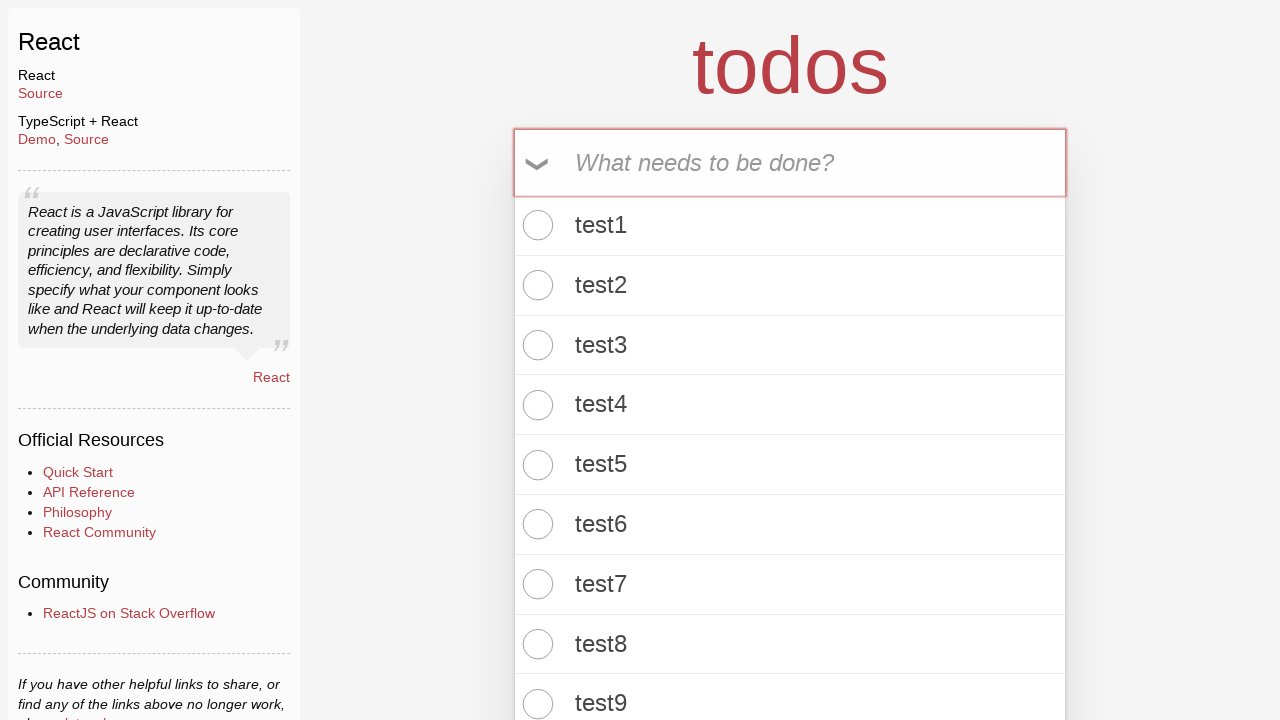

Filled todo input field with 'test48' on .new-todo
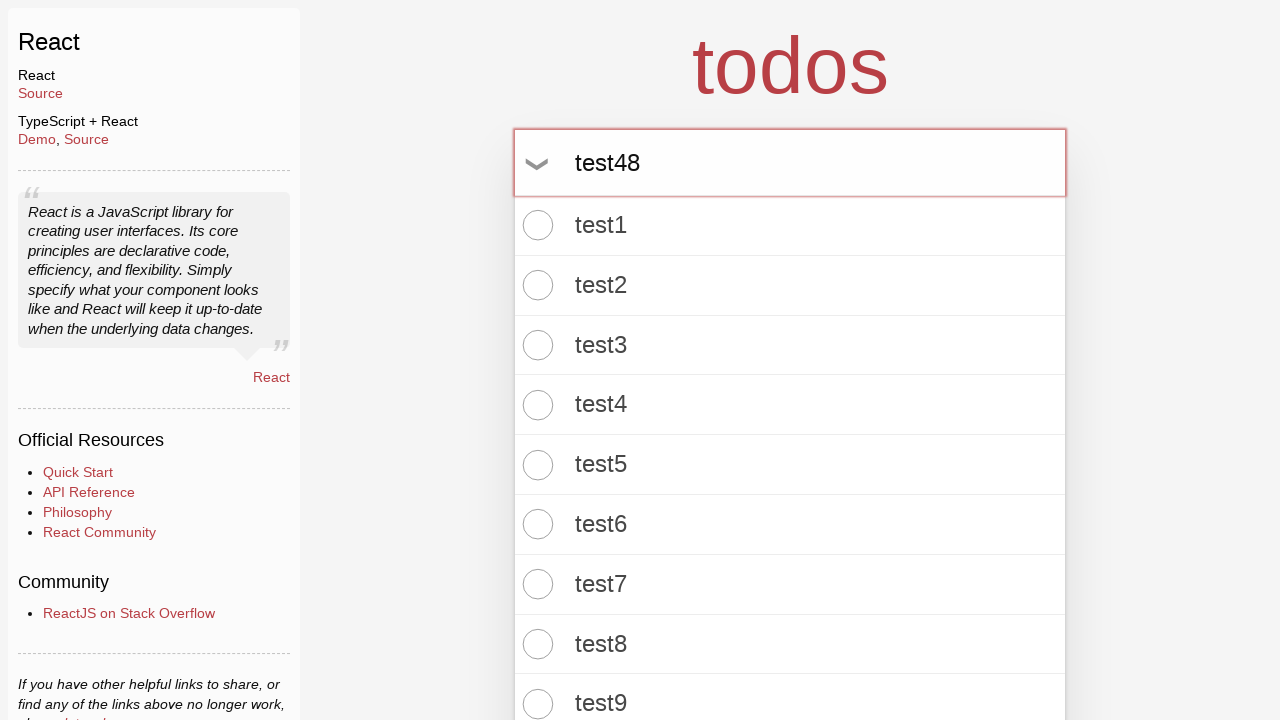

Pressed Enter to add todo item 48 on .new-todo
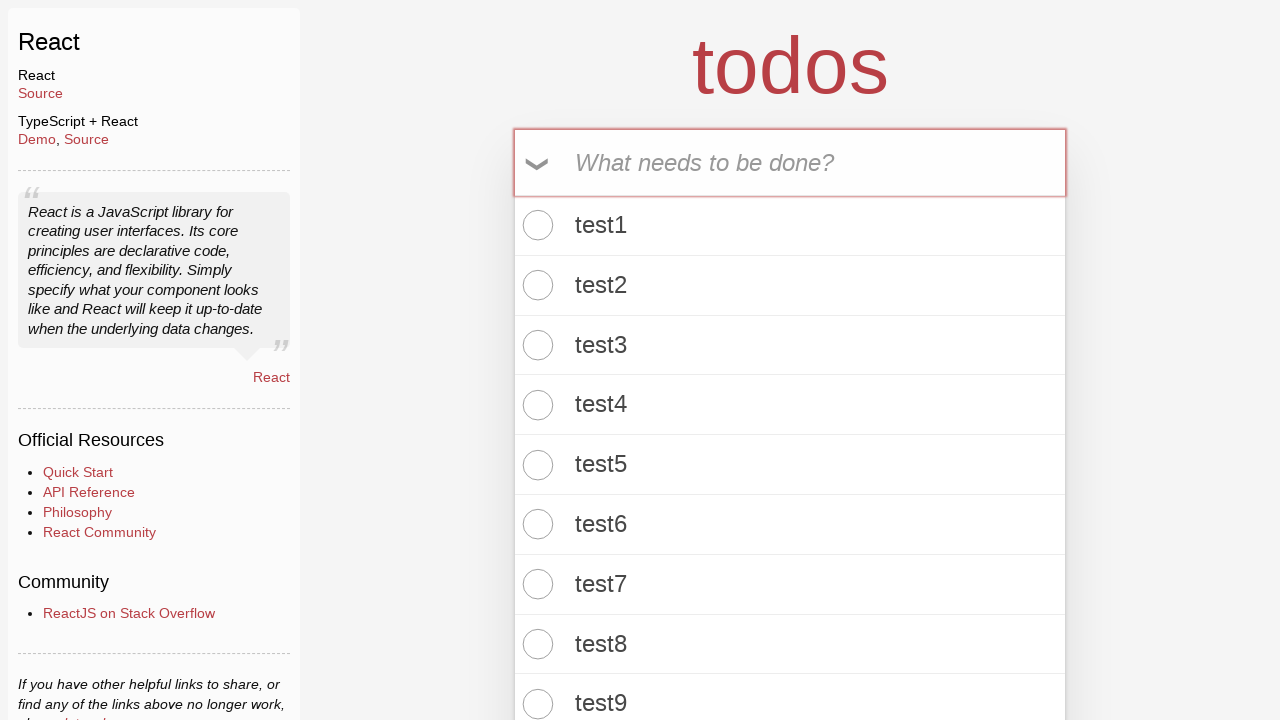

Waited for todo count element to be visible
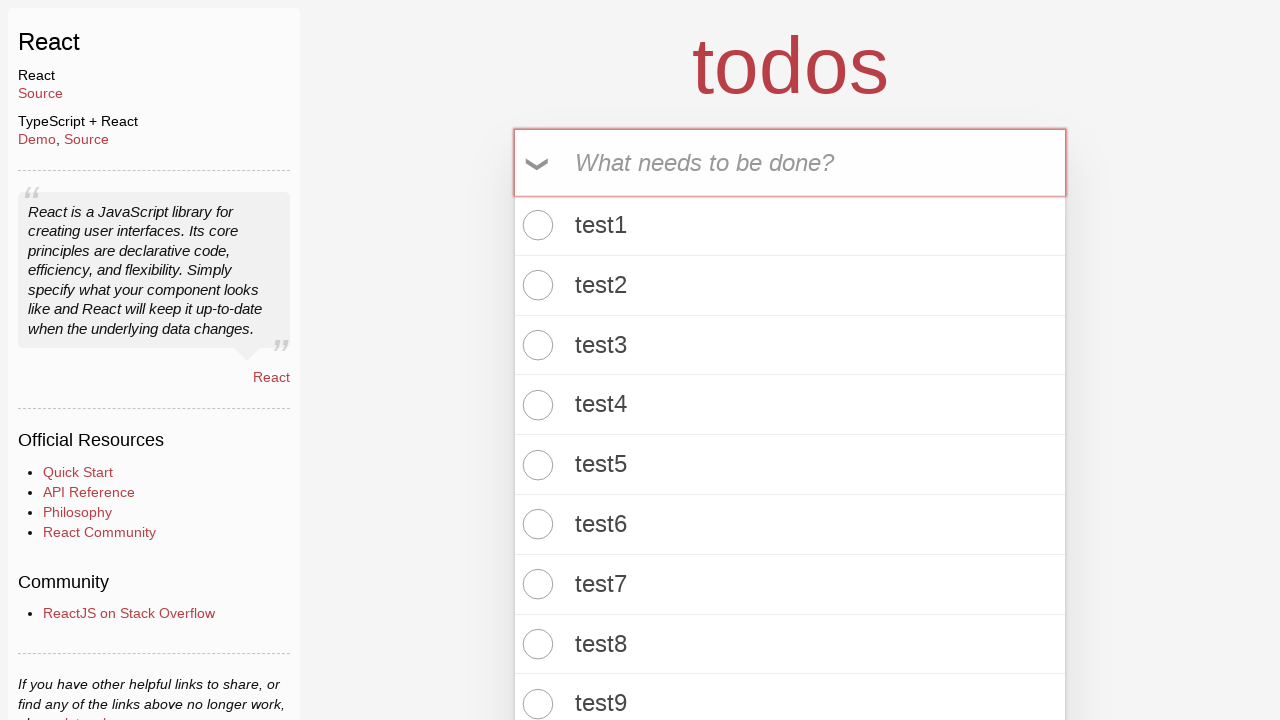

Retrieved todo count text: '48 items left!'
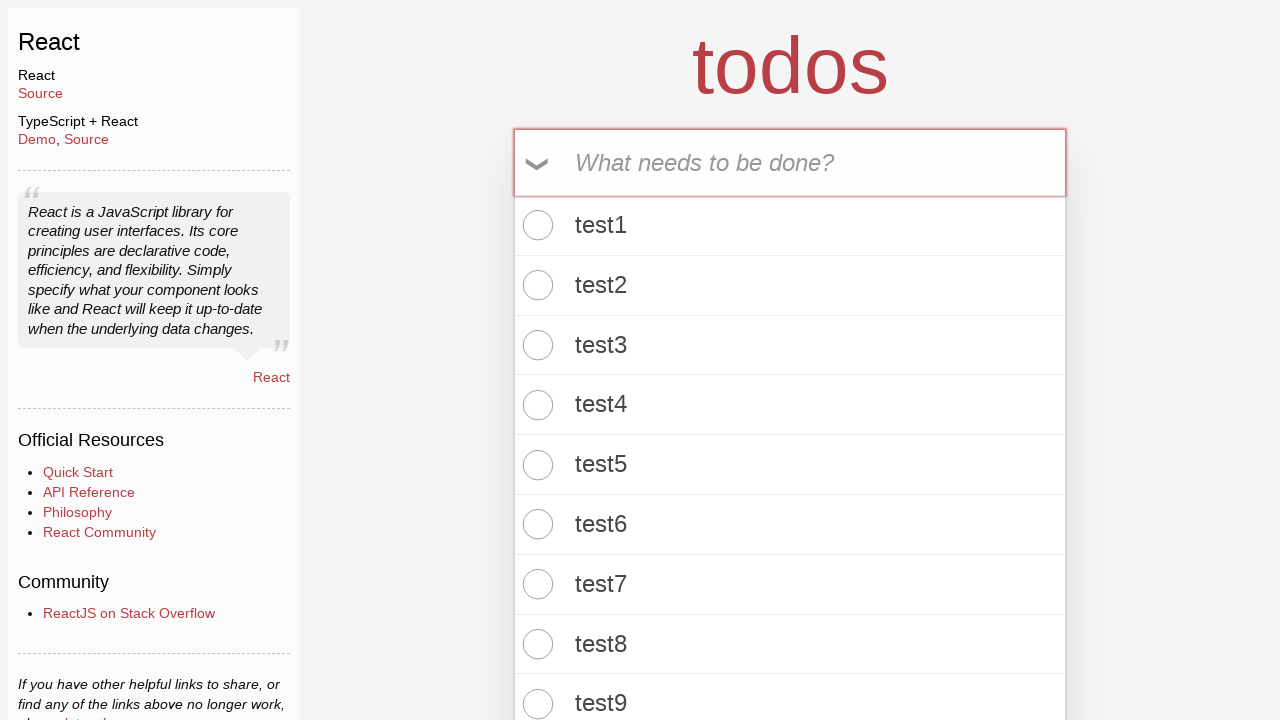

Verified that todo count contains '48 items left' (item 48 of 100)
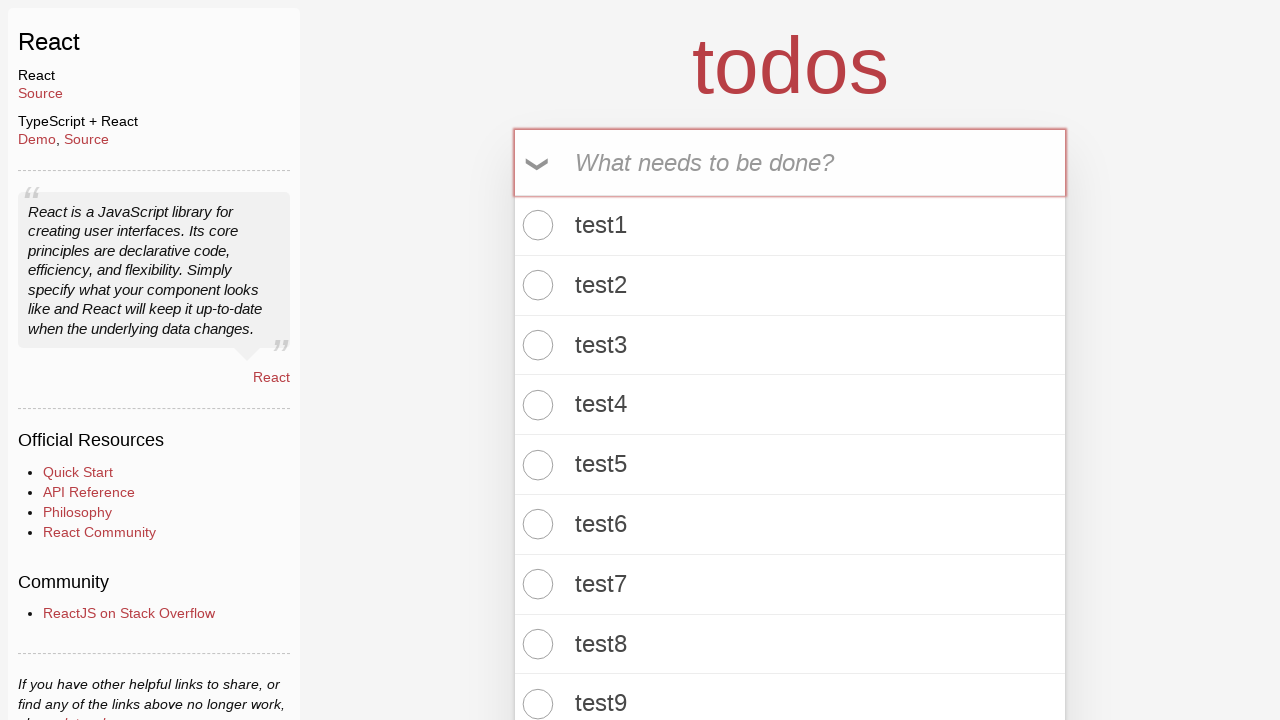

Filled todo input field with 'test49' on .new-todo
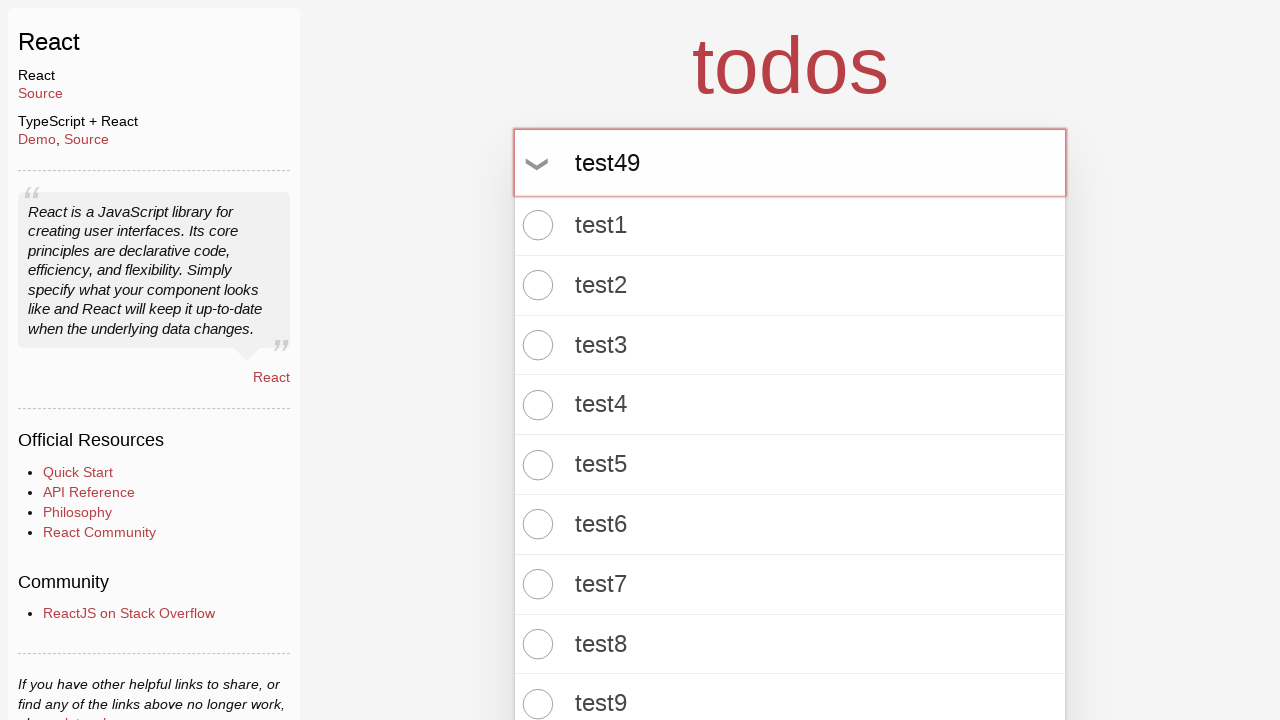

Pressed Enter to add todo item 49 on .new-todo
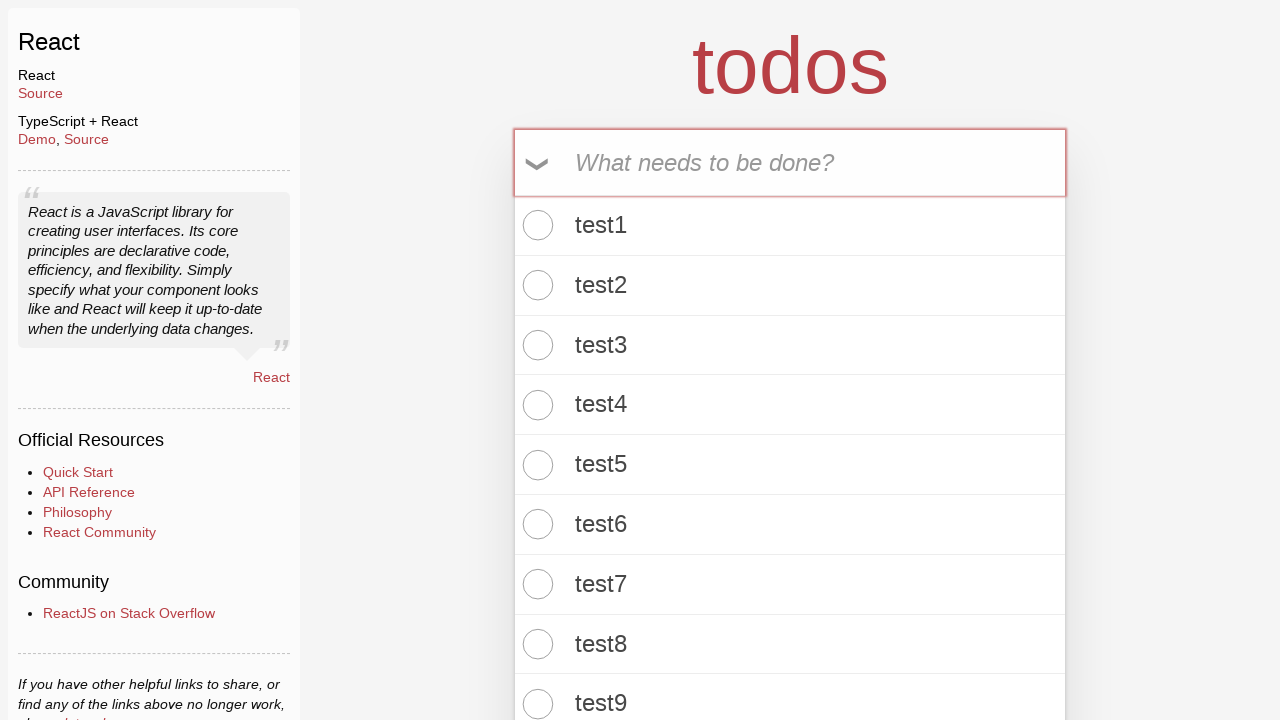

Waited for todo count element to be visible
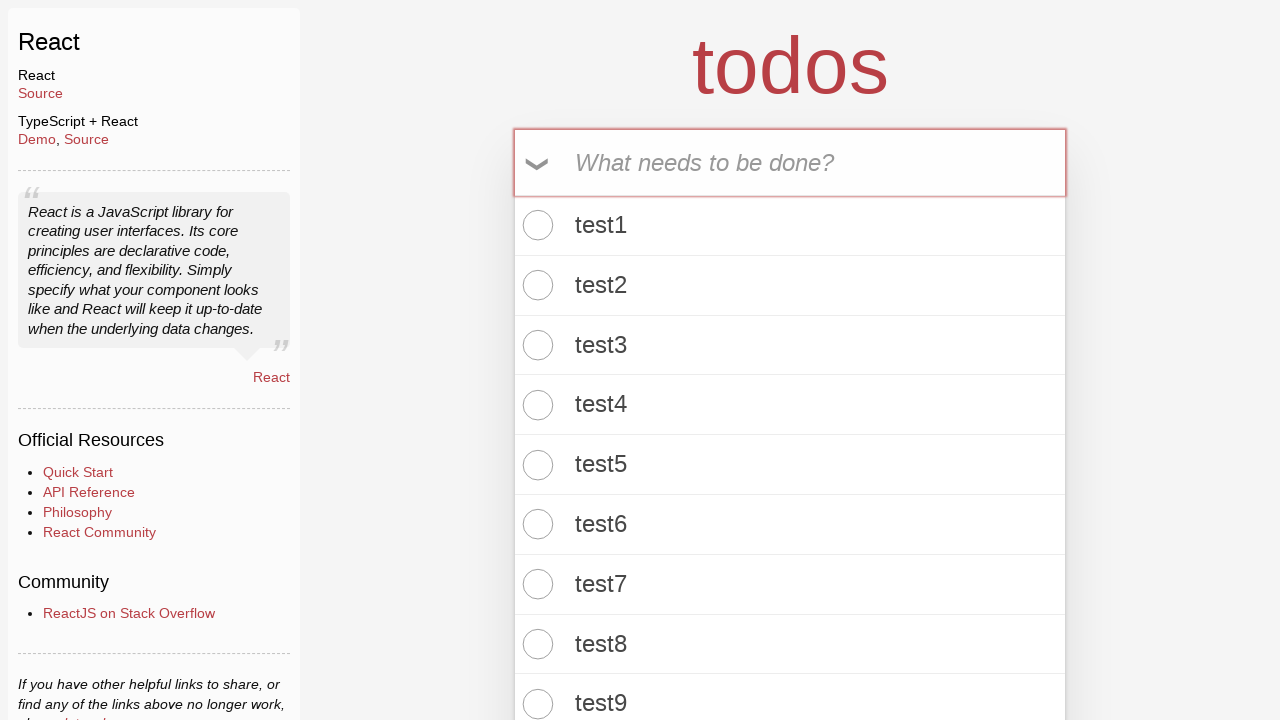

Retrieved todo count text: '49 items left!'
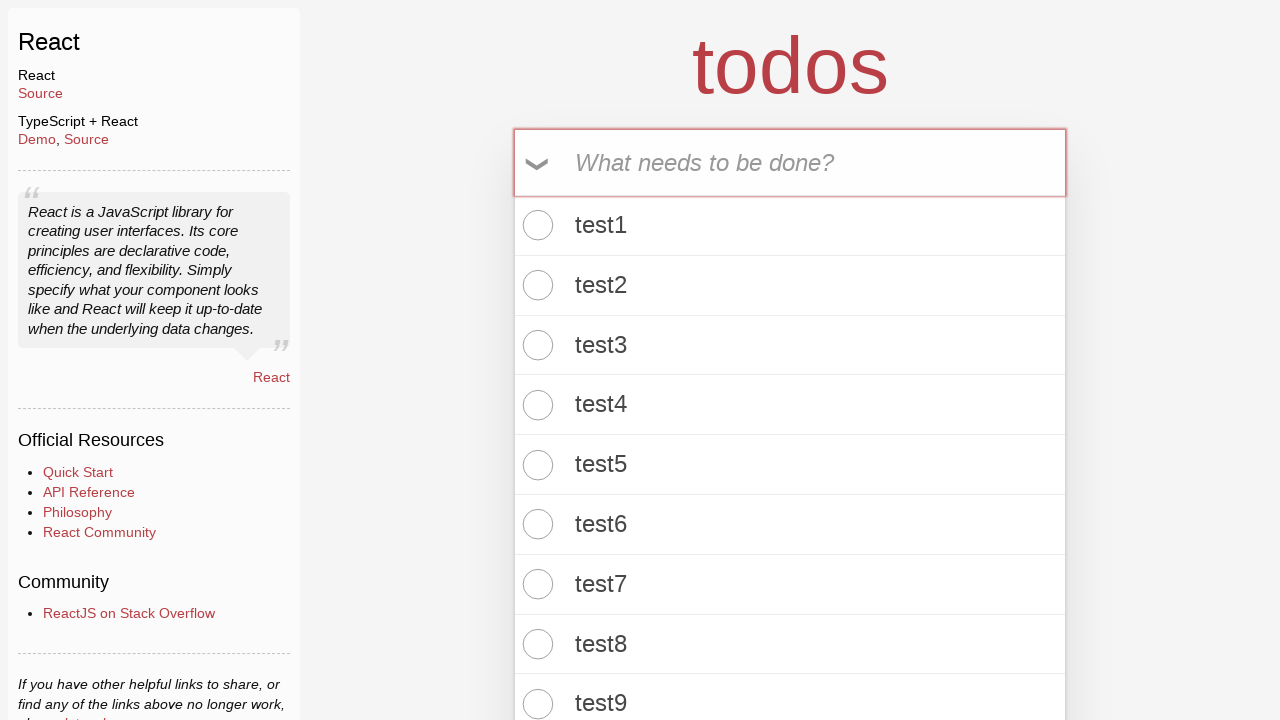

Verified that todo count contains '49 items left' (item 49 of 100)
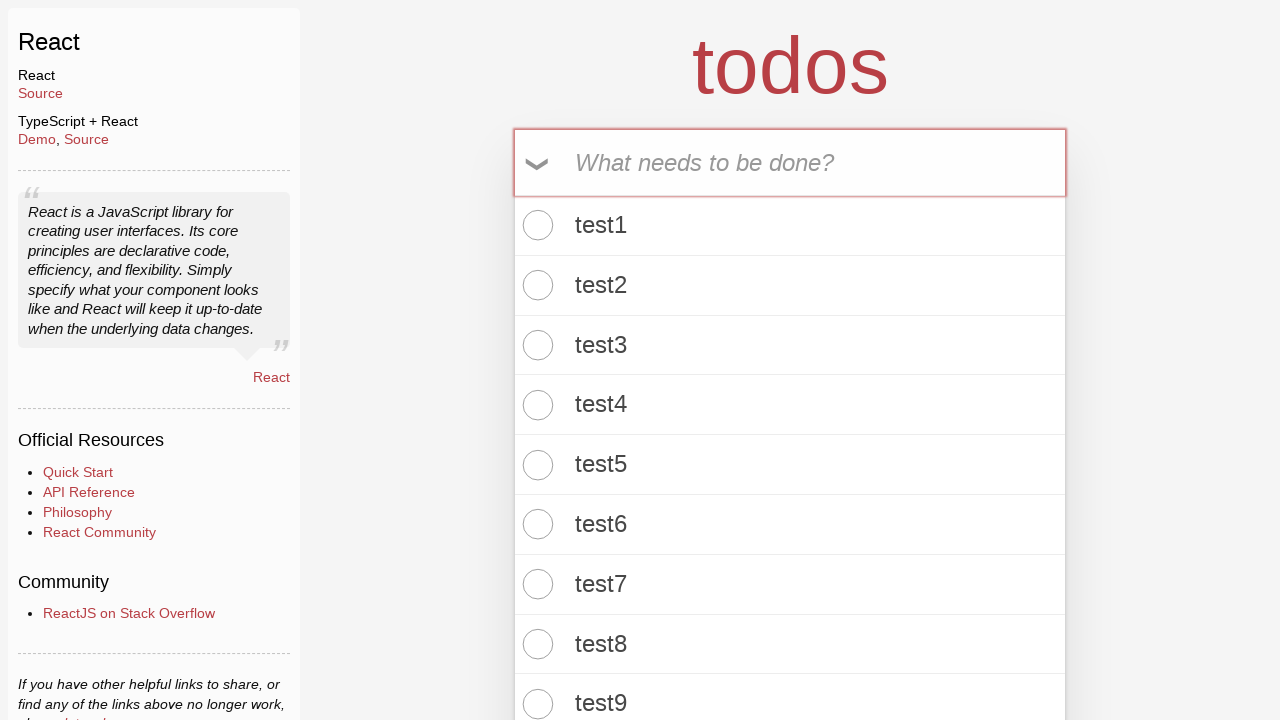

Filled todo input field with 'test50' on .new-todo
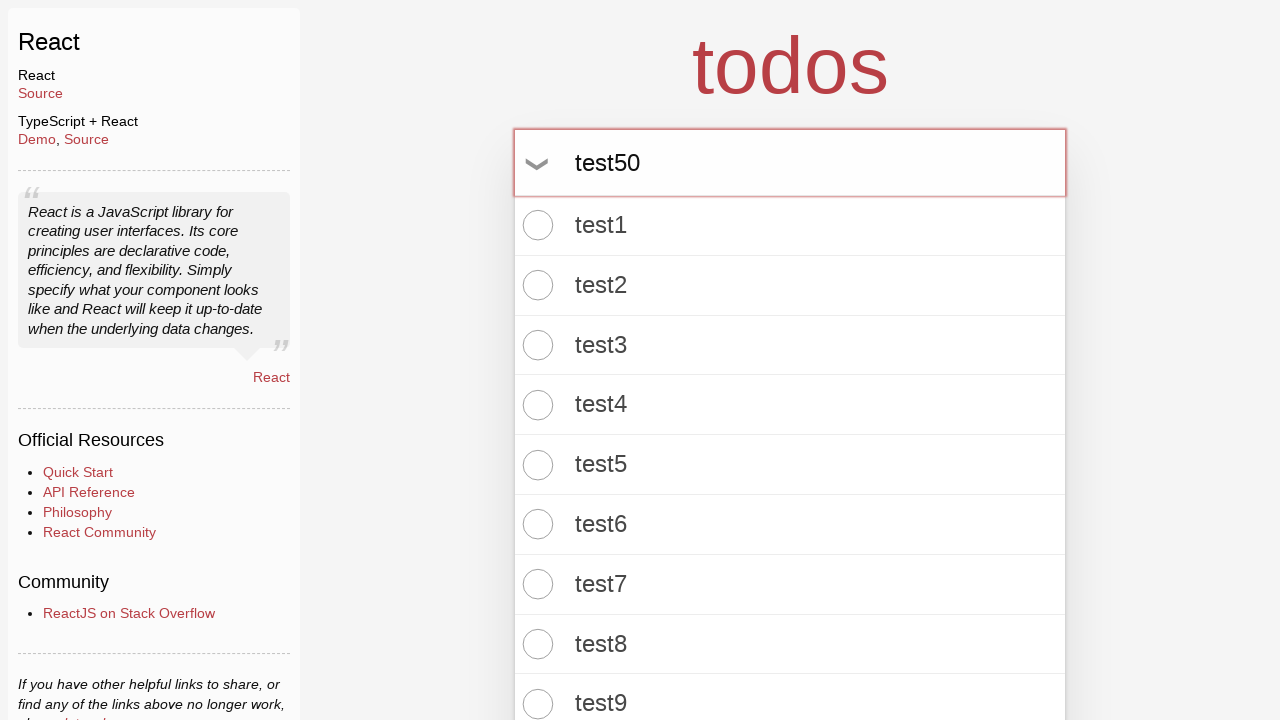

Pressed Enter to add todo item 50 on .new-todo
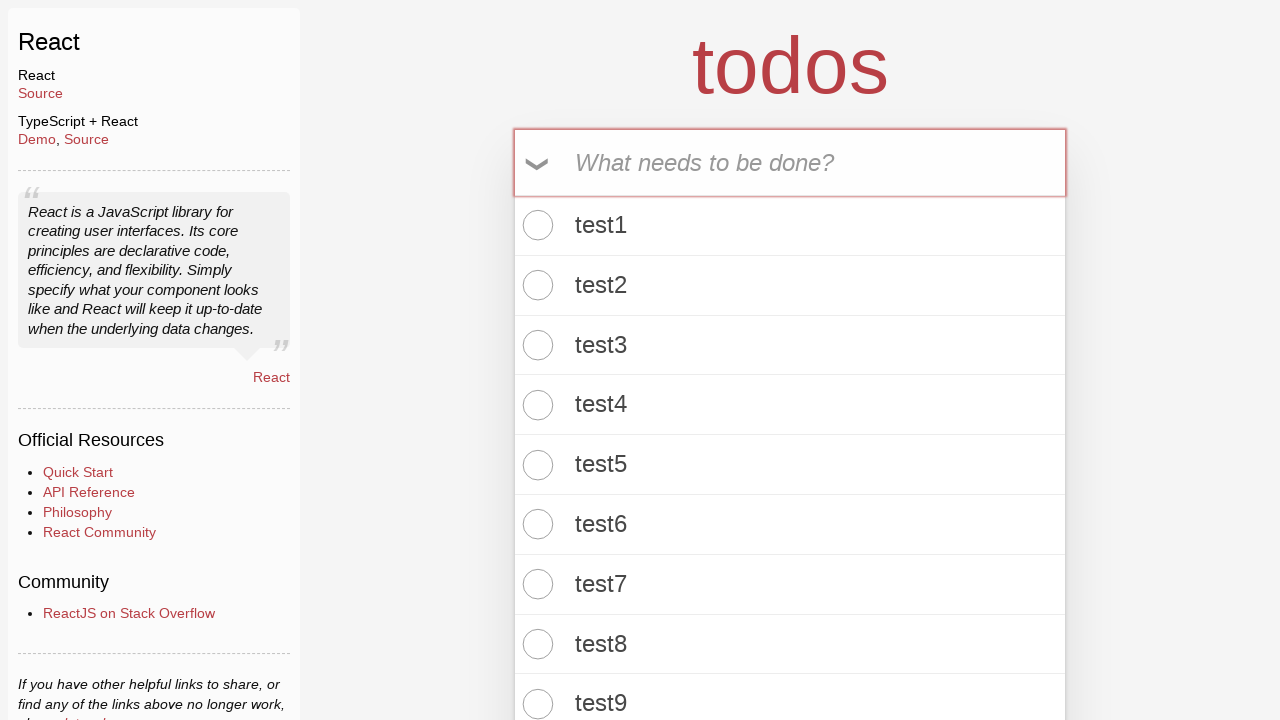

Waited for todo count element to be visible
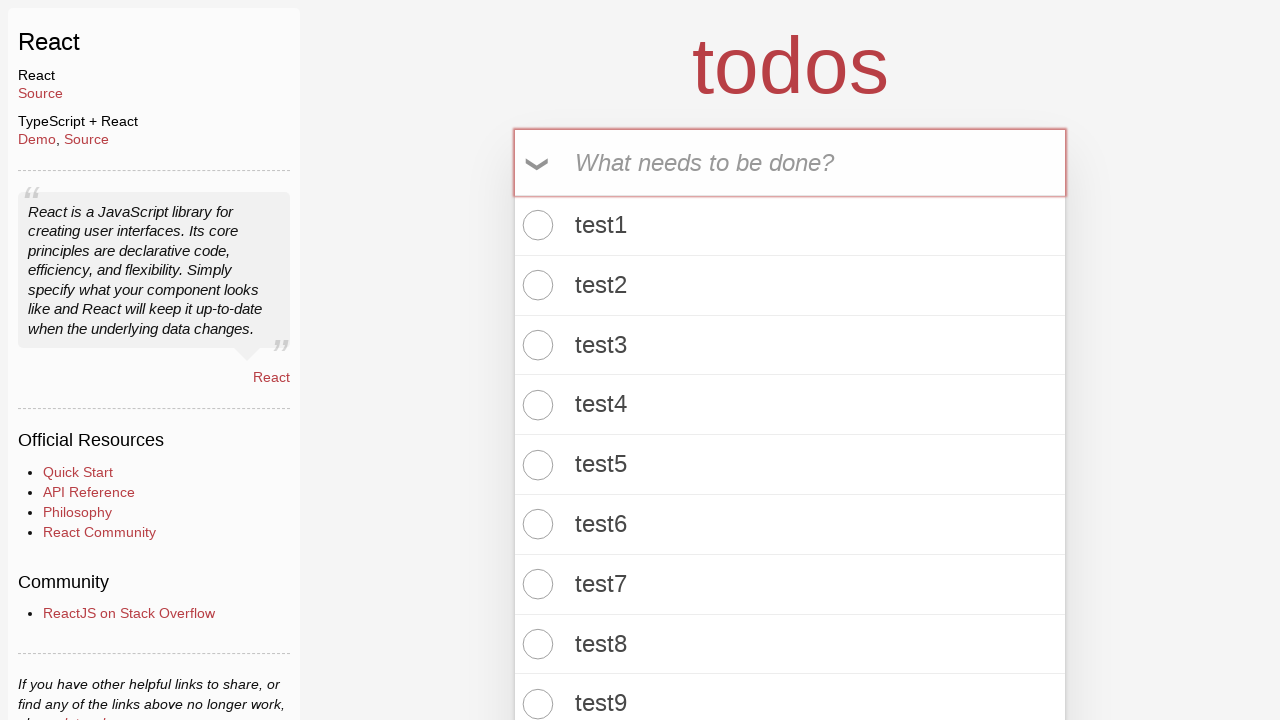

Retrieved todo count text: '50 items left!'
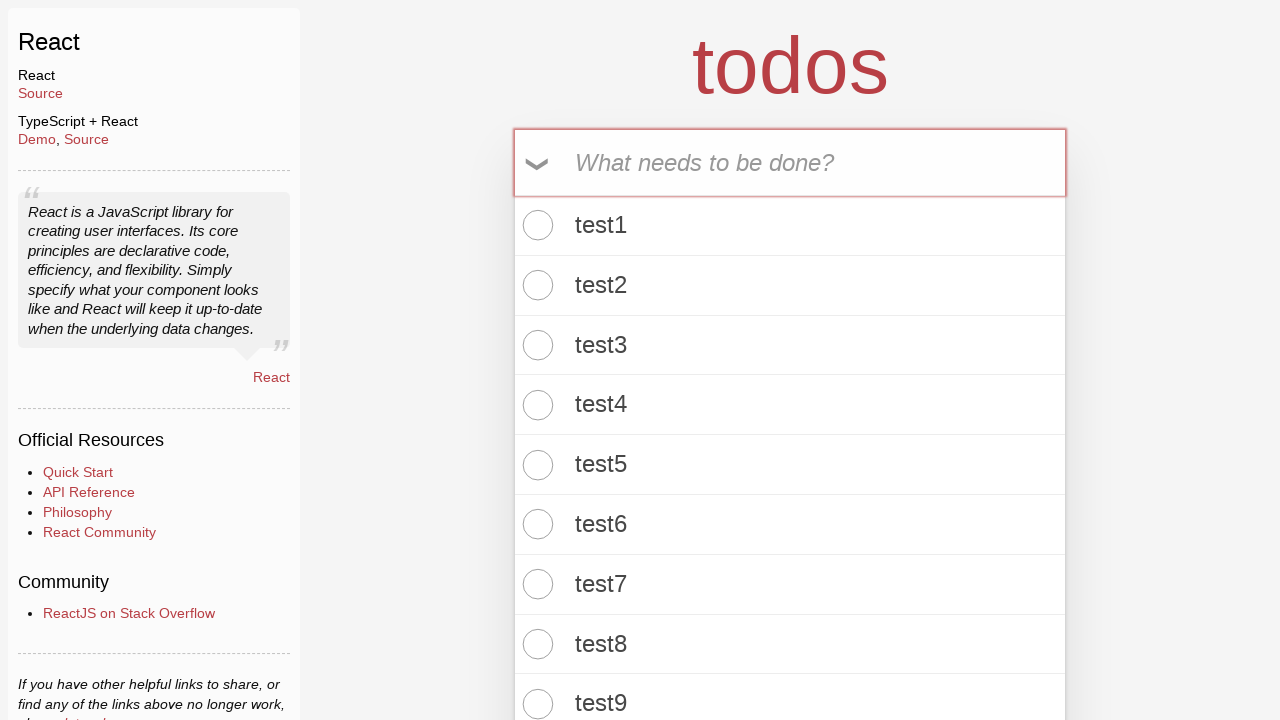

Verified that todo count contains '50 items left' (item 50 of 100)
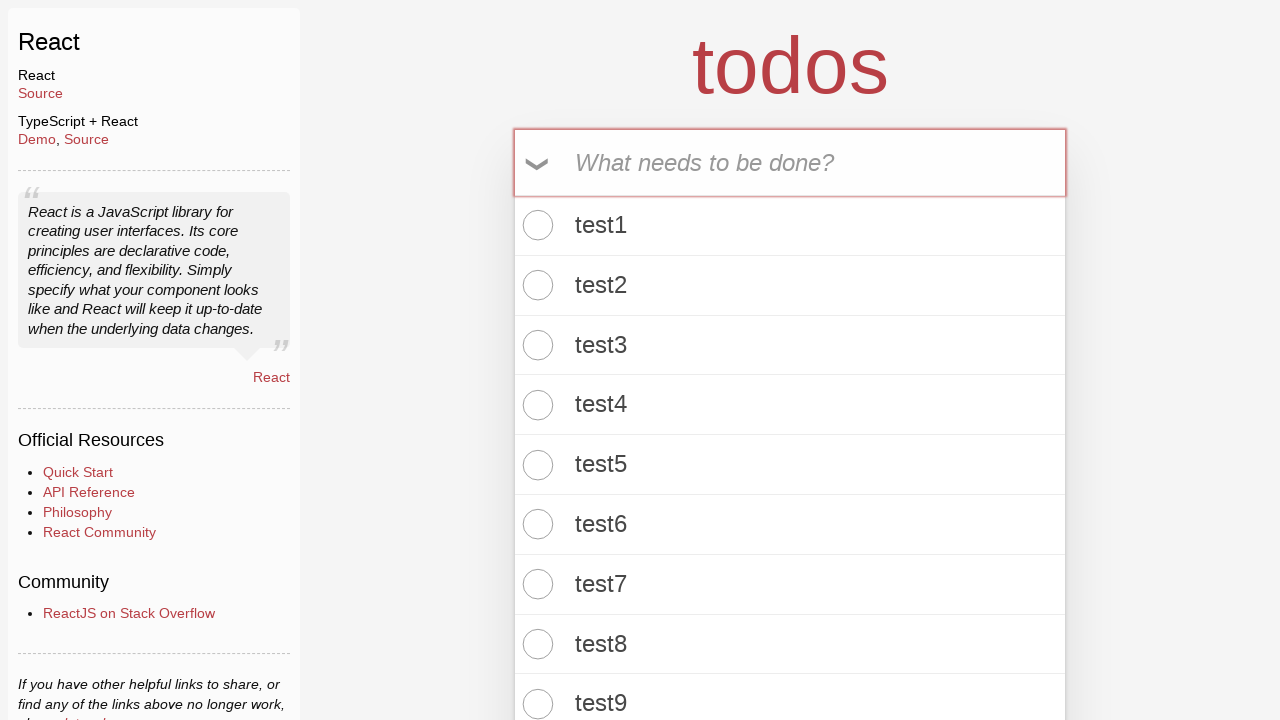

Filled todo input field with 'test51' on .new-todo
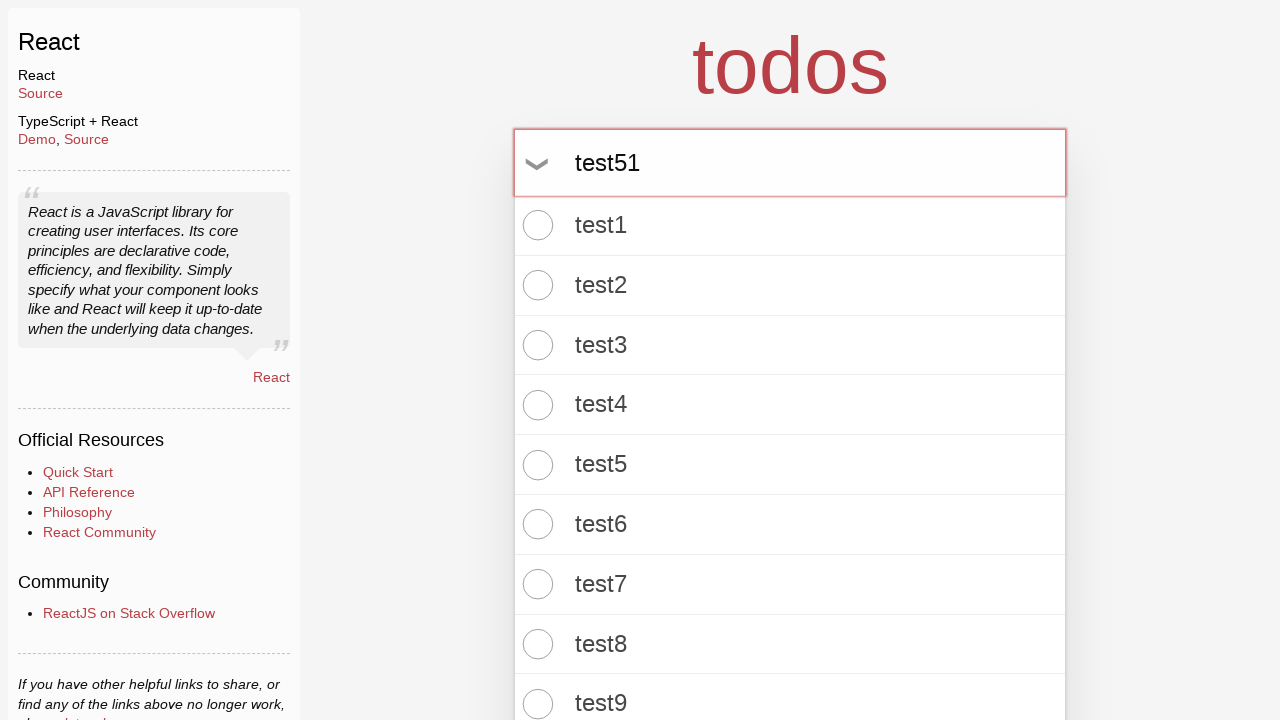

Pressed Enter to add todo item 51 on .new-todo
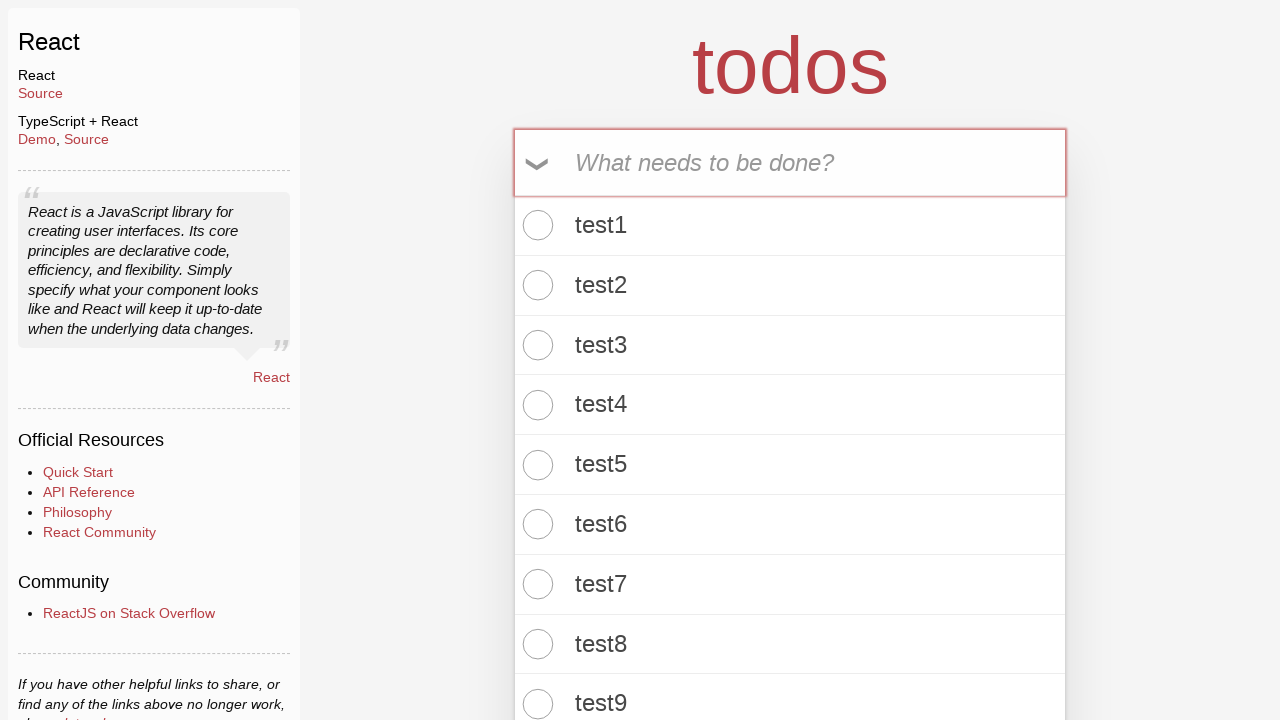

Waited for todo count element to be visible
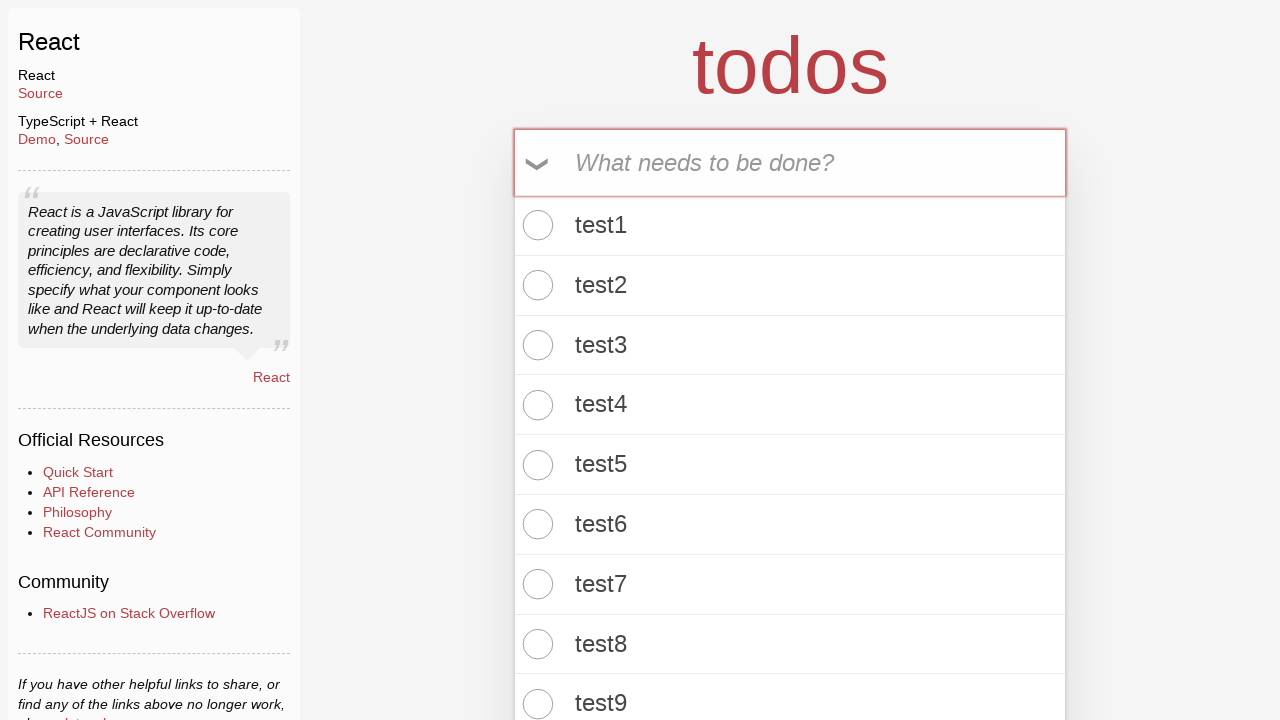

Retrieved todo count text: '51 items left!'
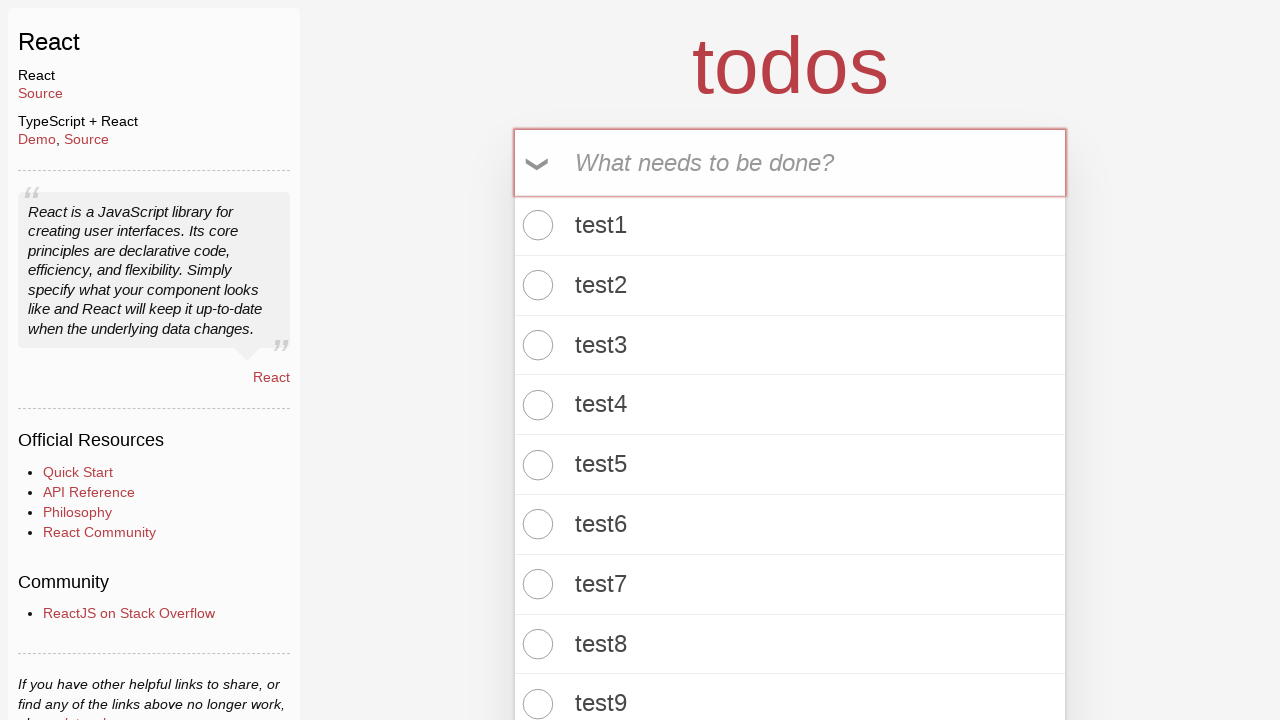

Verified that todo count contains '51 items left' (item 51 of 100)
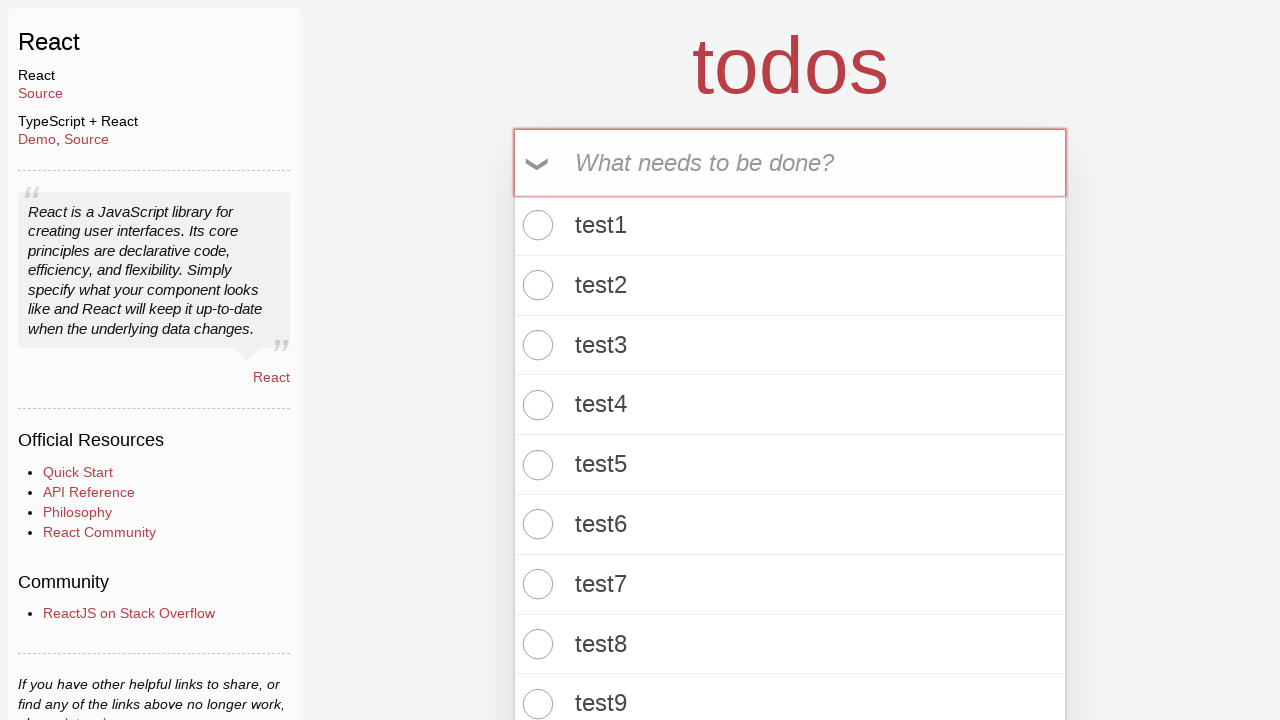

Filled todo input field with 'test52' on .new-todo
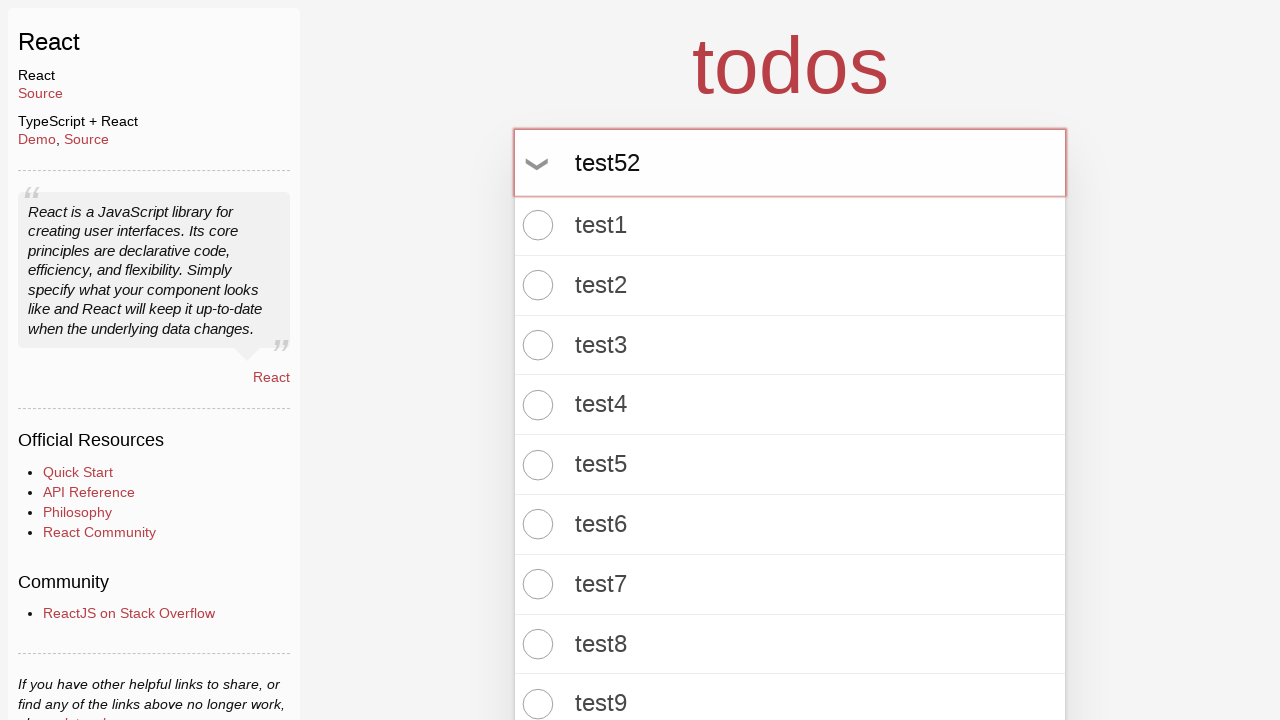

Pressed Enter to add todo item 52 on .new-todo
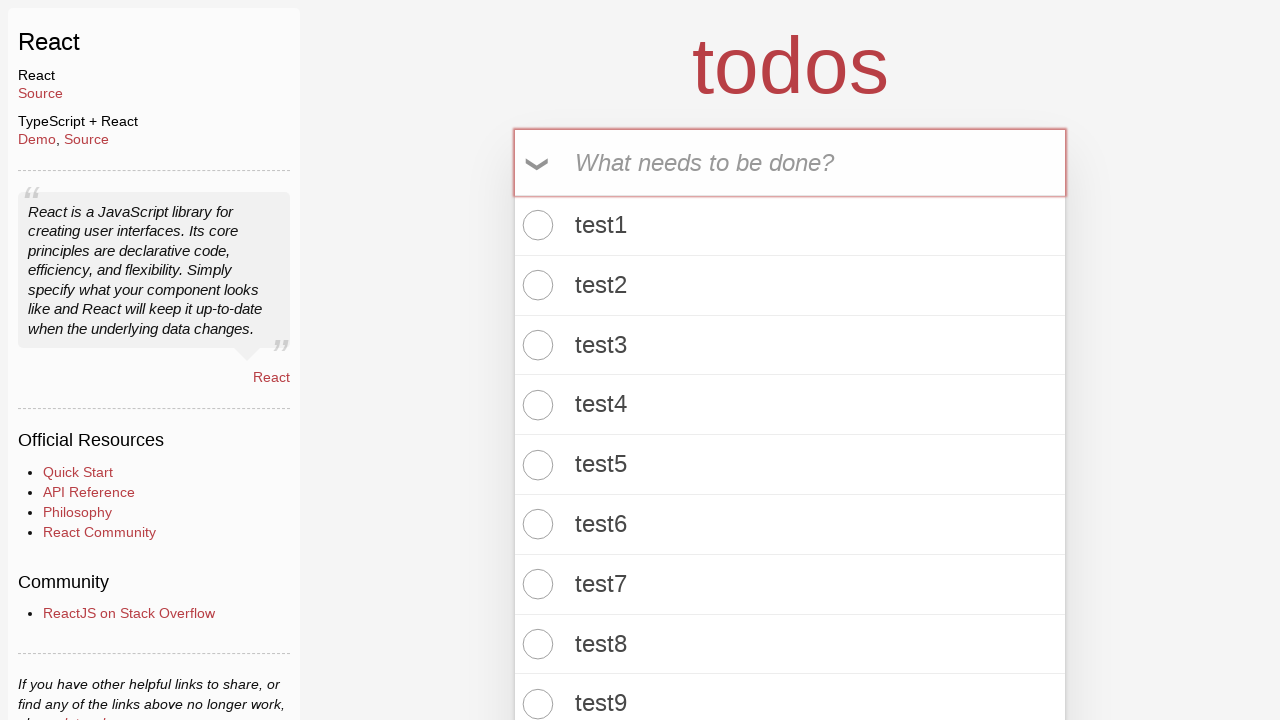

Waited for todo count element to be visible
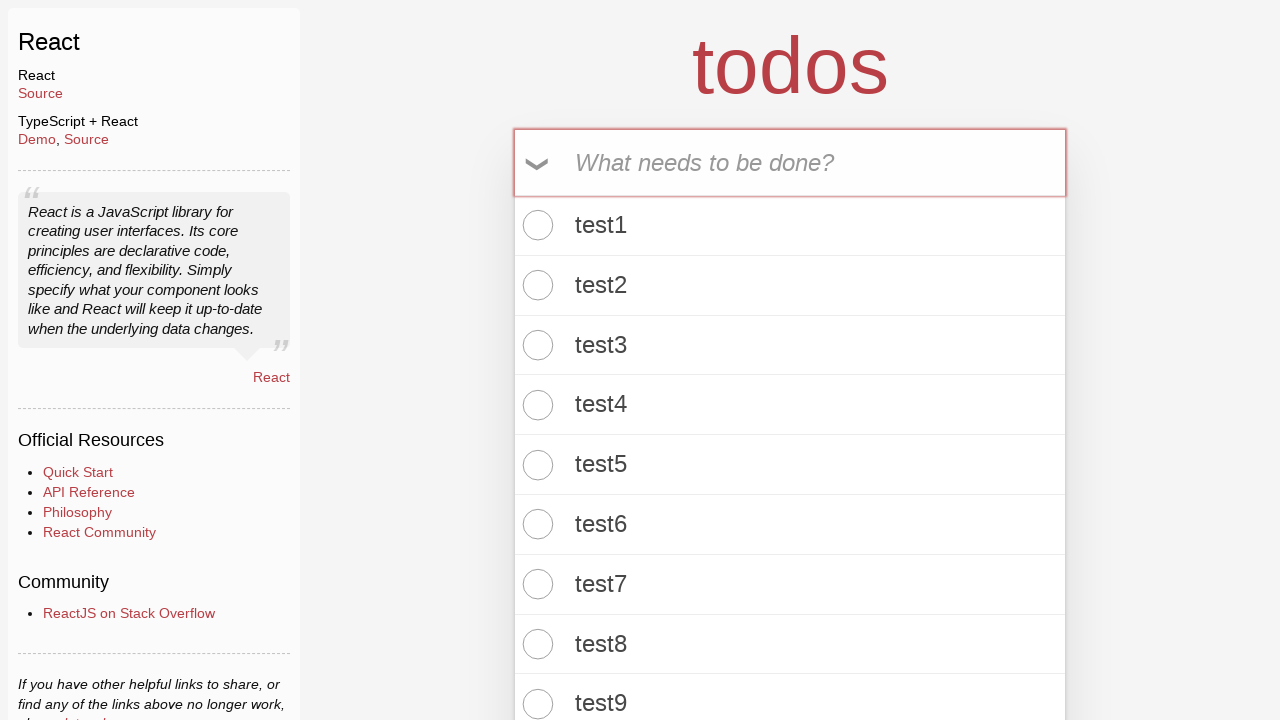

Retrieved todo count text: '52 items left!'
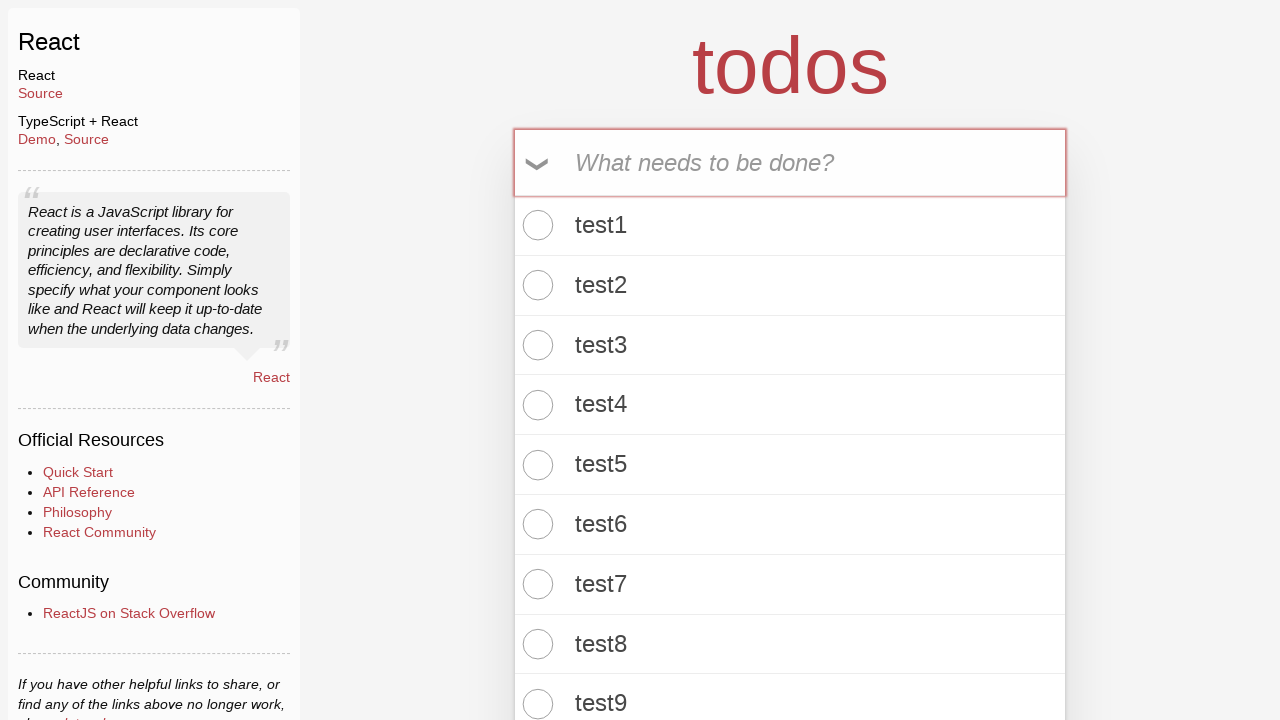

Verified that todo count contains '52 items left' (item 52 of 100)
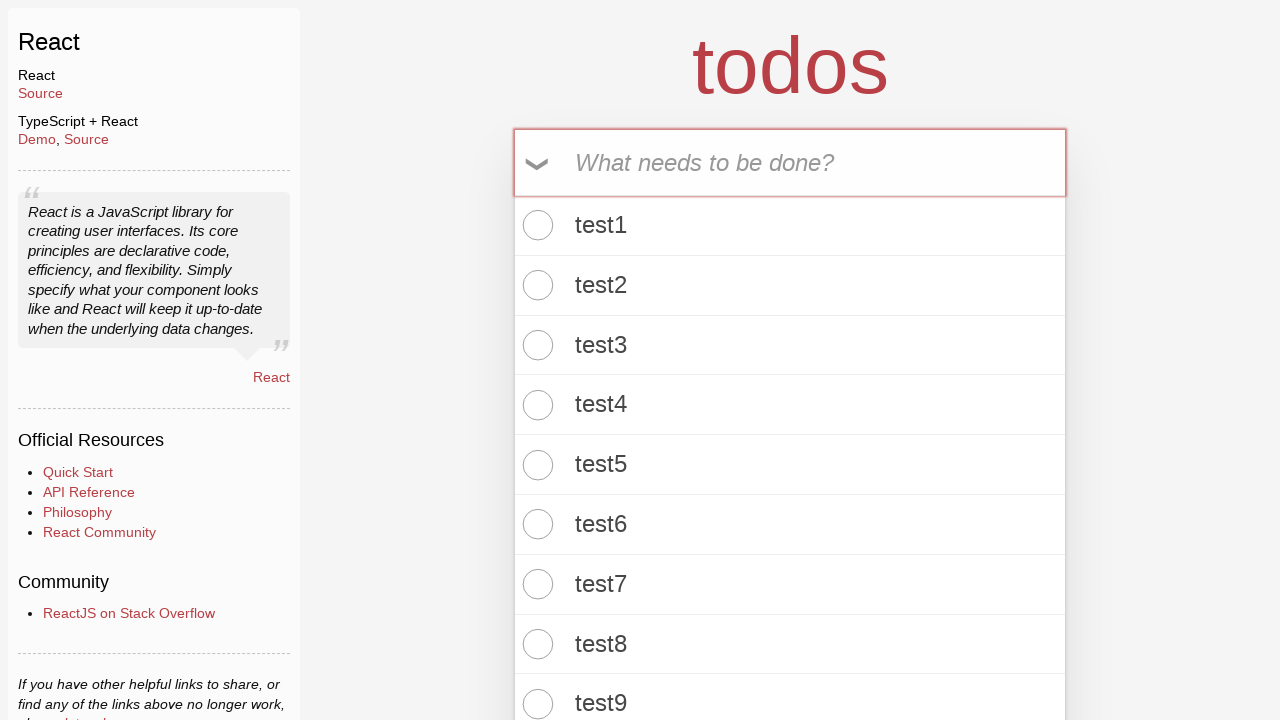

Filled todo input field with 'test53' on .new-todo
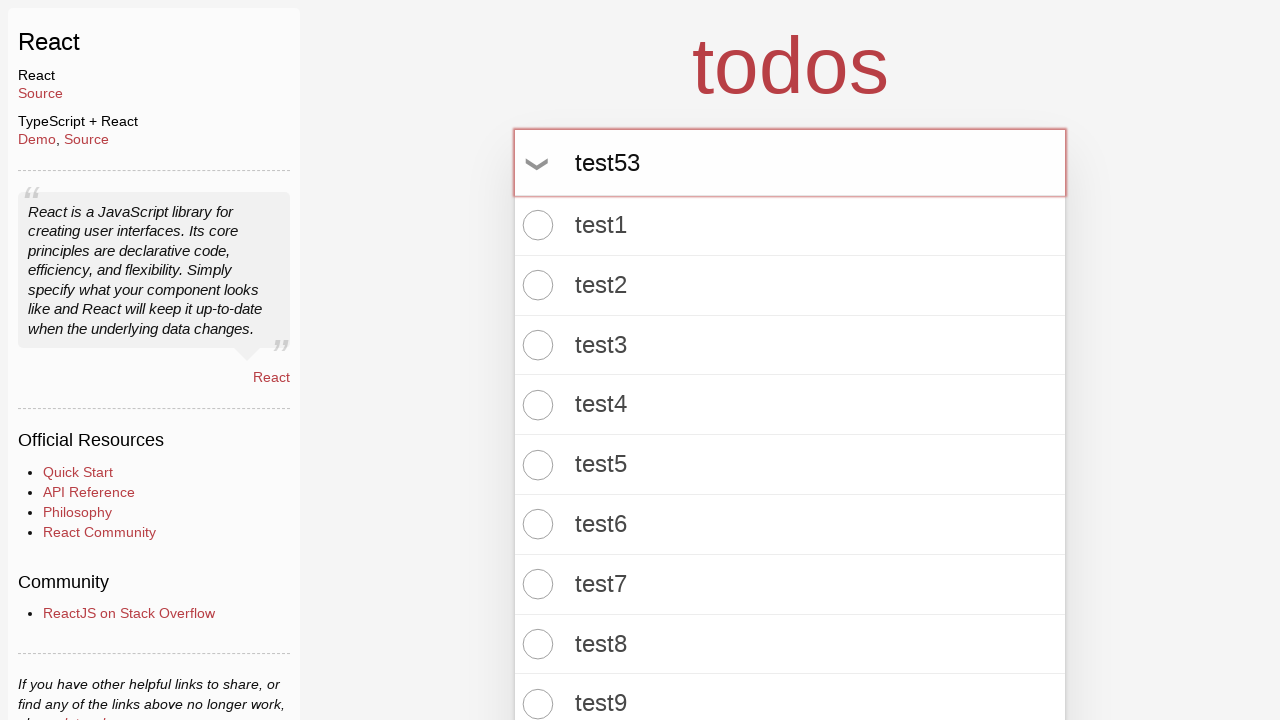

Pressed Enter to add todo item 53 on .new-todo
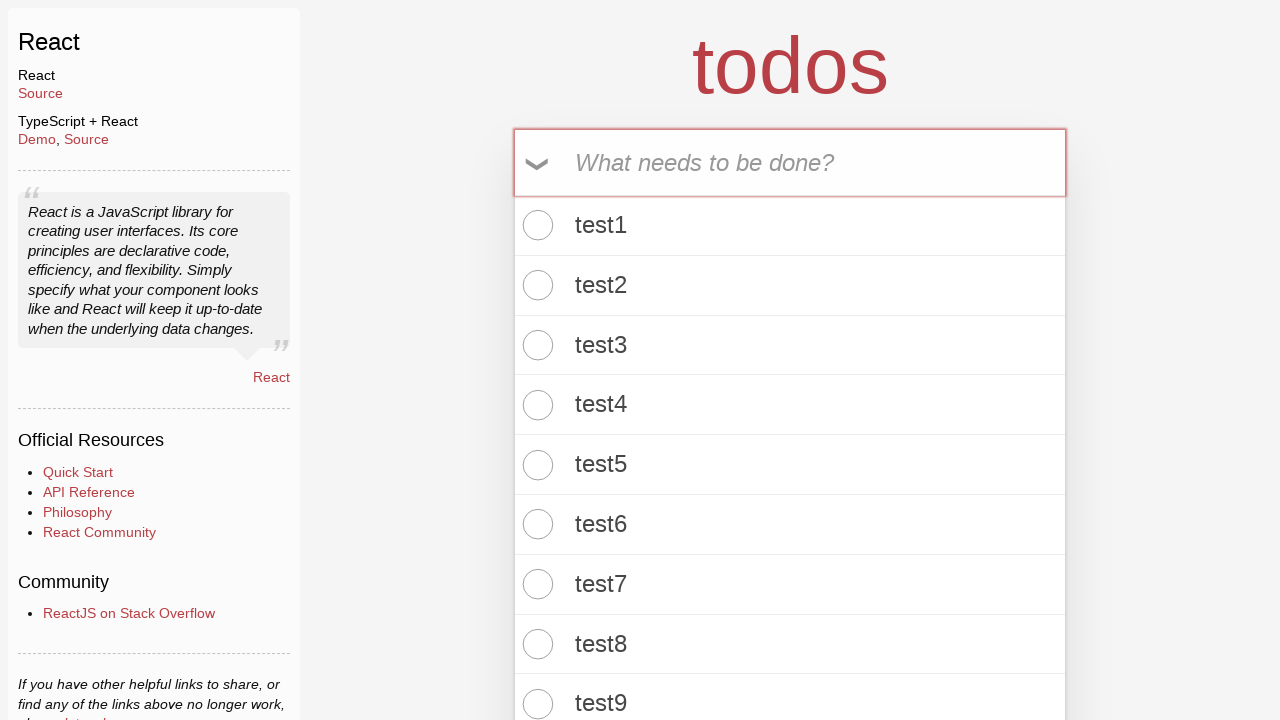

Waited for todo count element to be visible
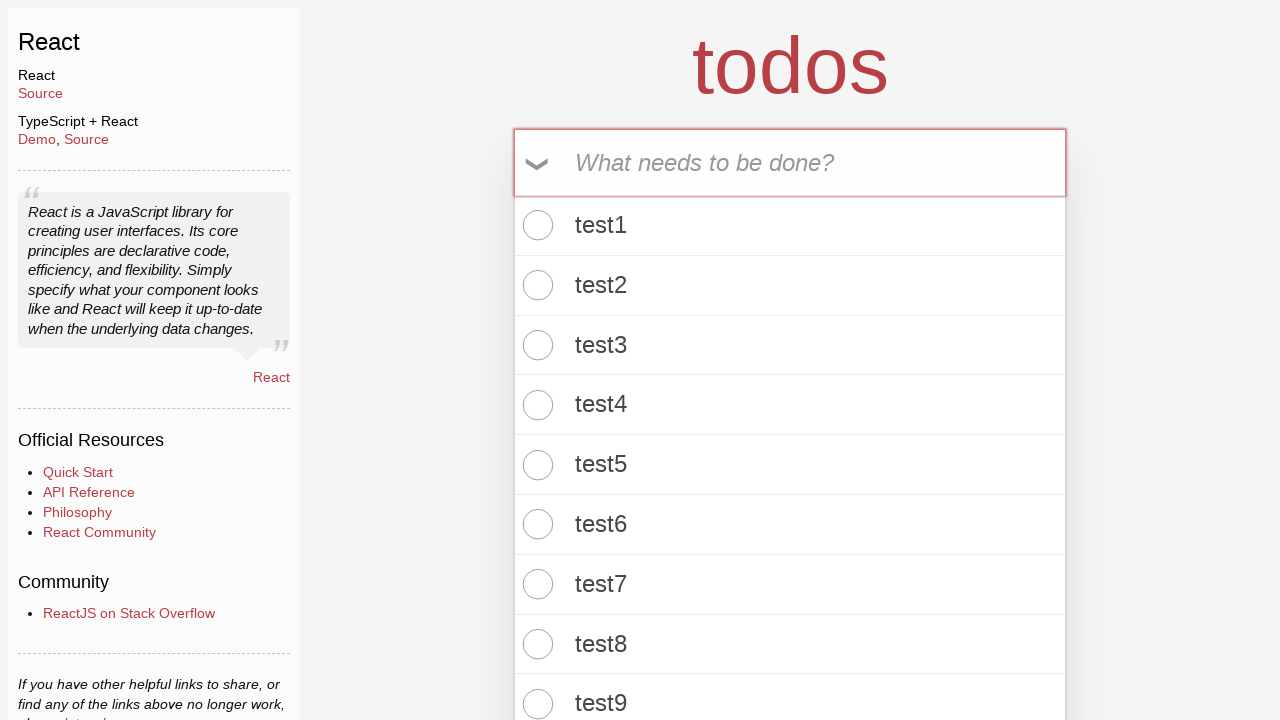

Retrieved todo count text: '53 items left!'
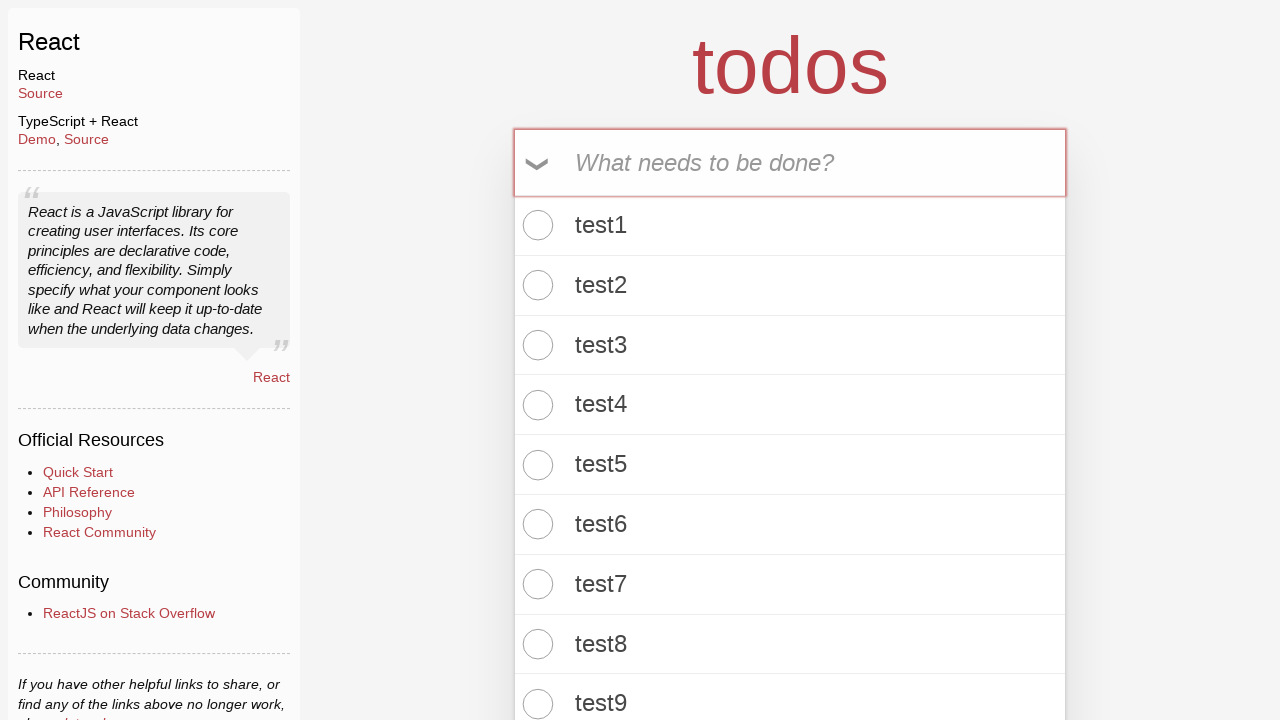

Verified that todo count contains '53 items left' (item 53 of 100)
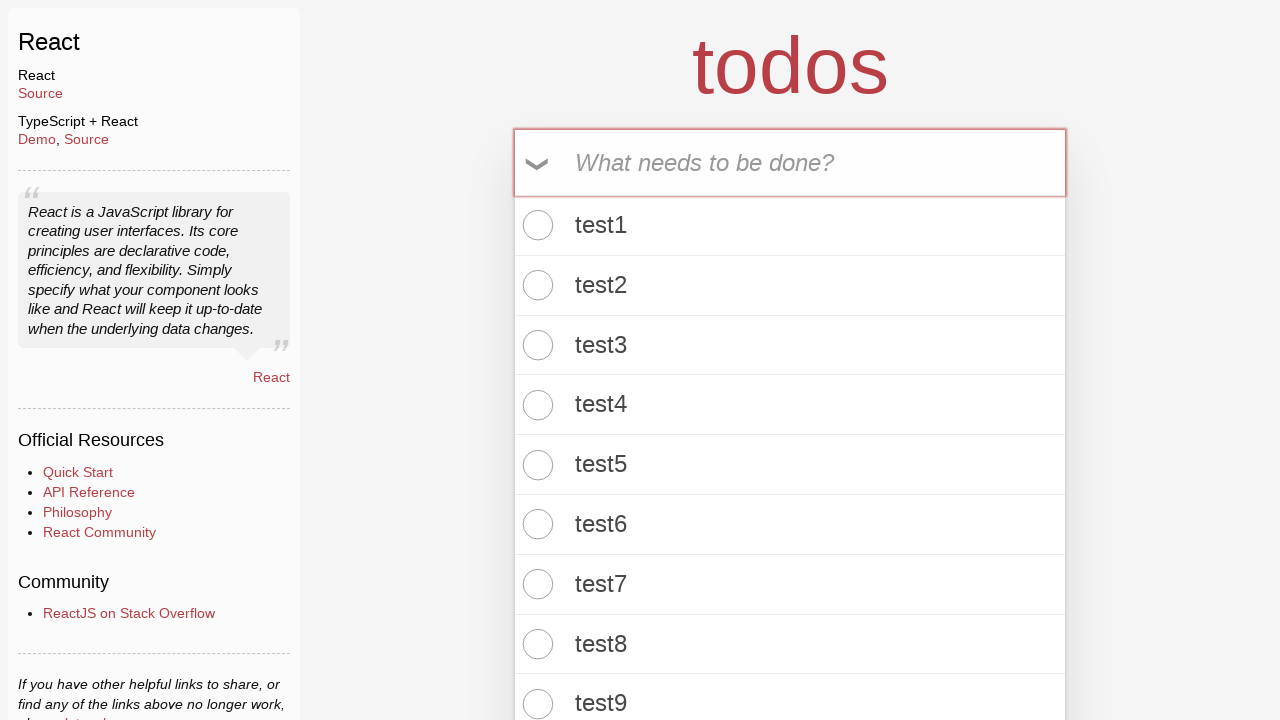

Filled todo input field with 'test54' on .new-todo
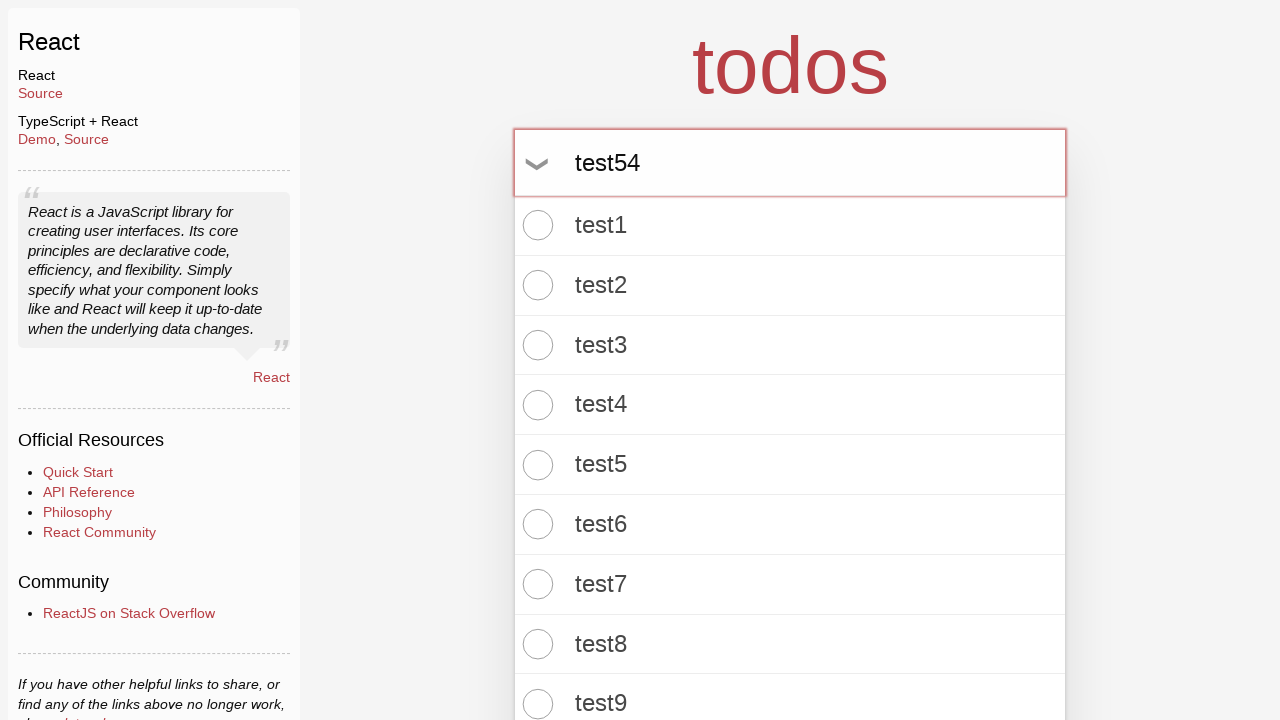

Pressed Enter to add todo item 54 on .new-todo
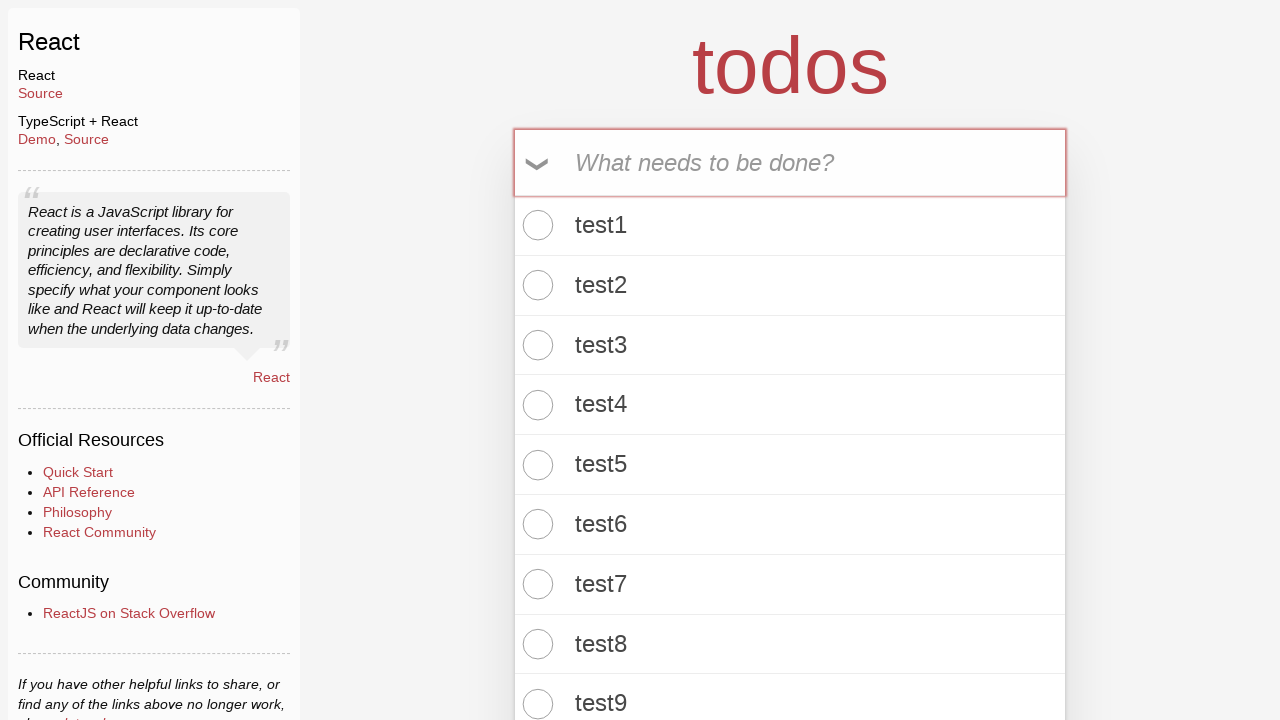

Waited for todo count element to be visible
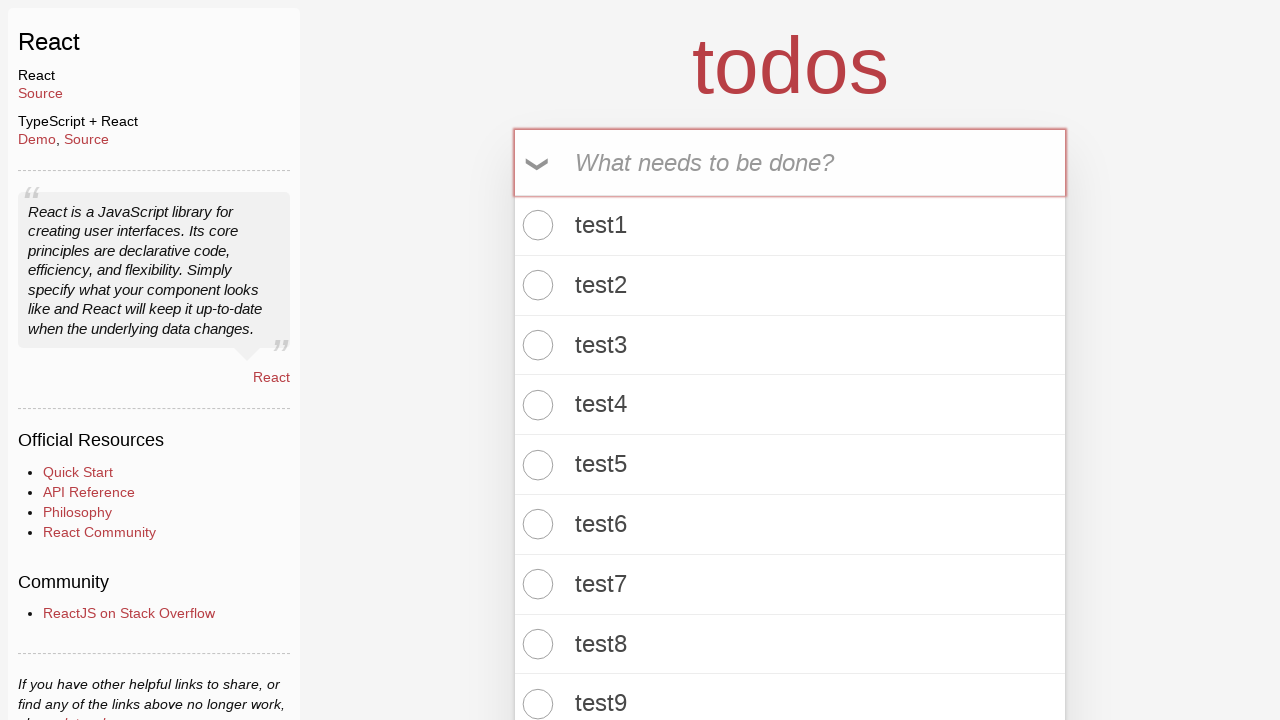

Retrieved todo count text: '54 items left!'
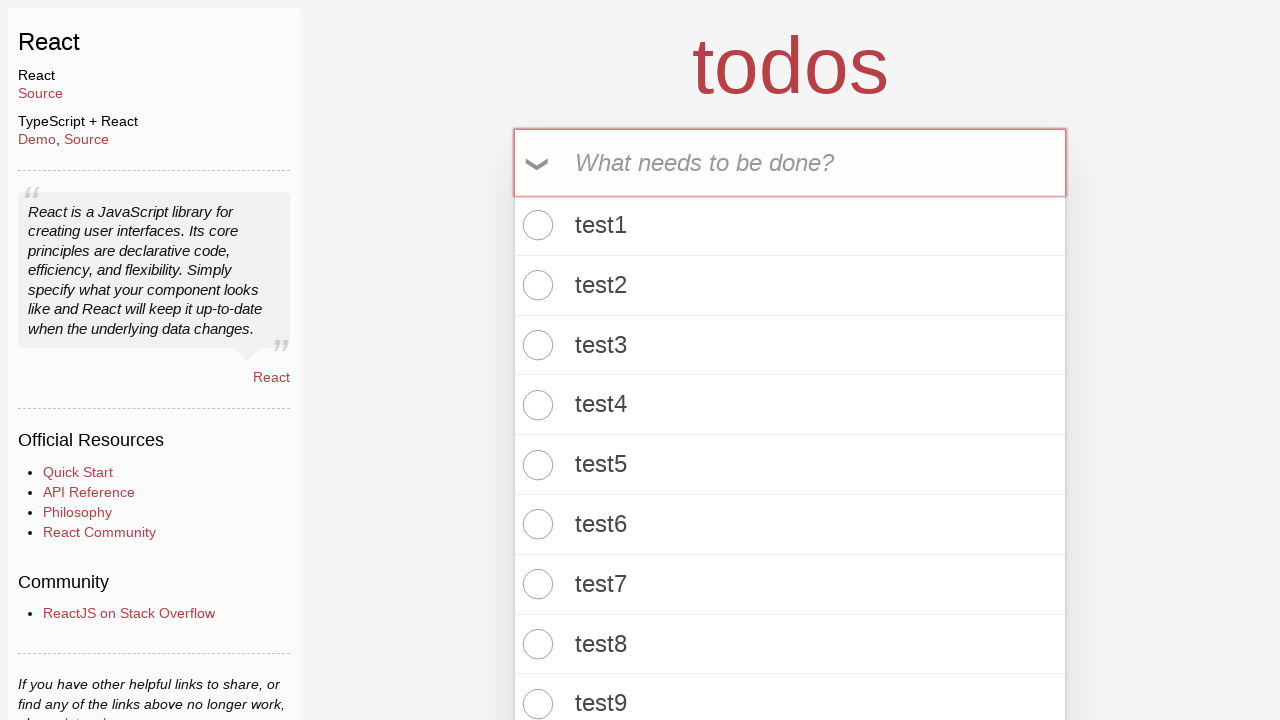

Verified that todo count contains '54 items left' (item 54 of 100)
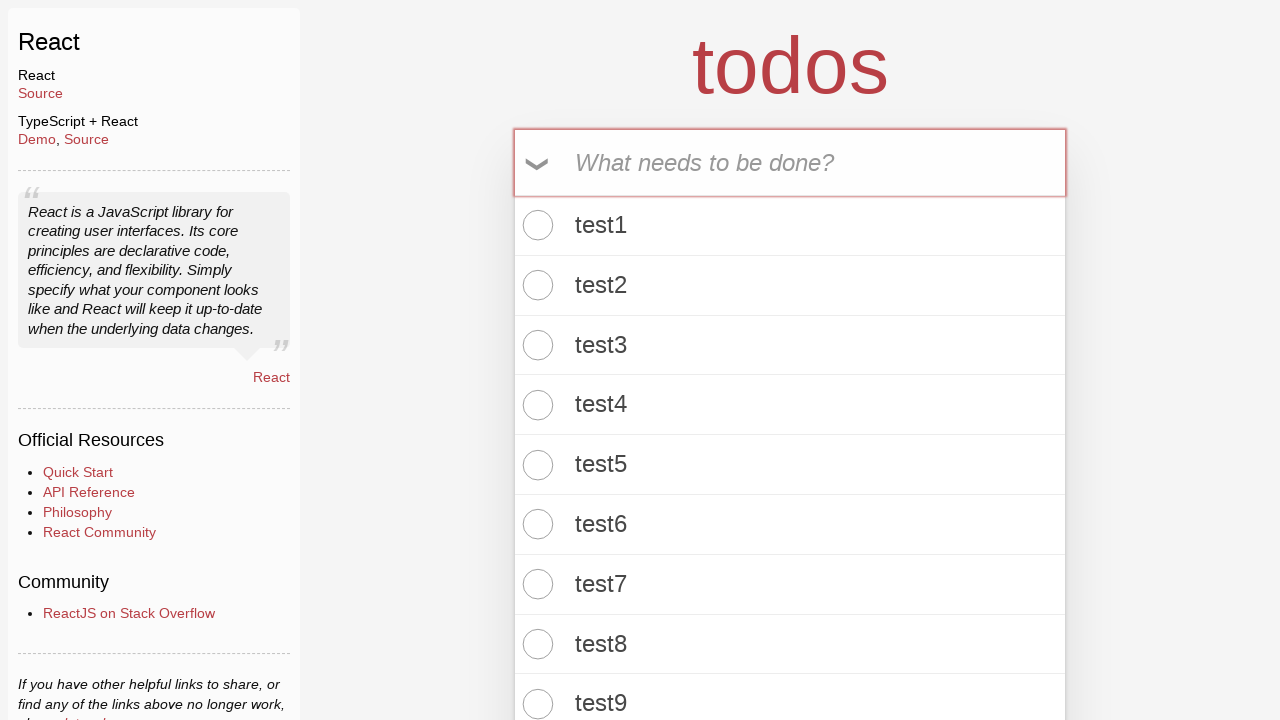

Filled todo input field with 'test55' on .new-todo
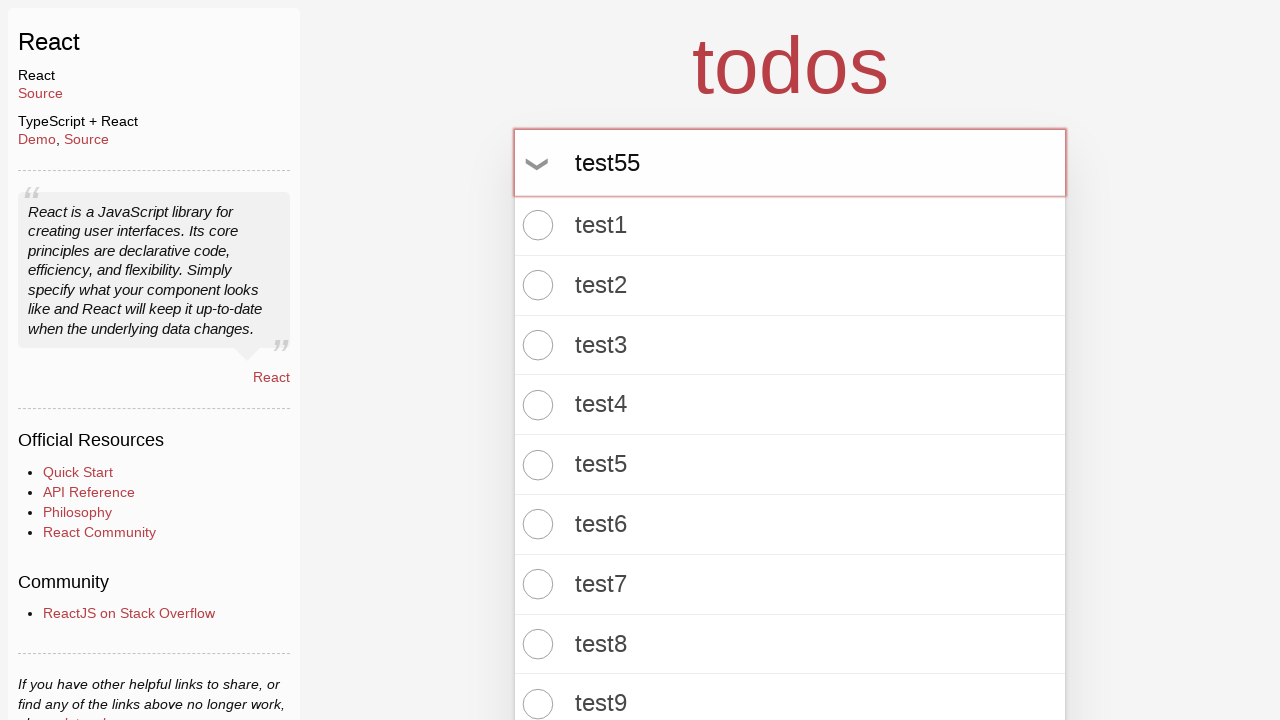

Pressed Enter to add todo item 55 on .new-todo
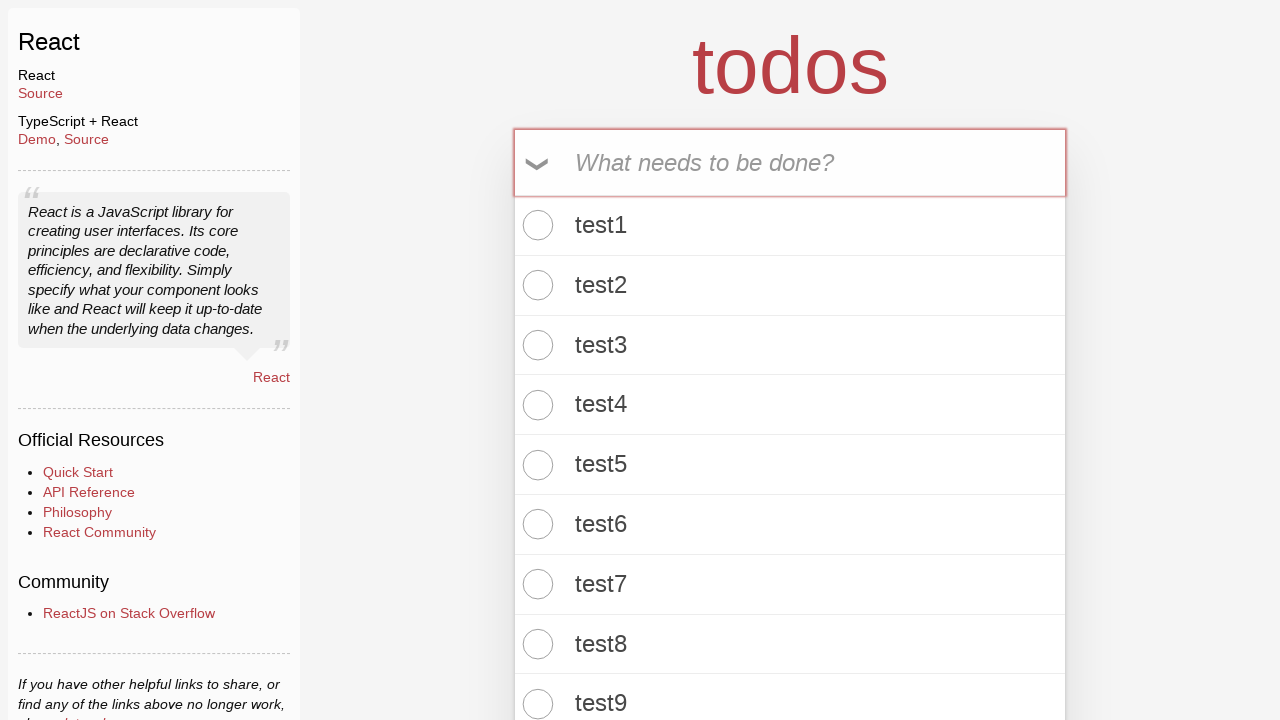

Waited for todo count element to be visible
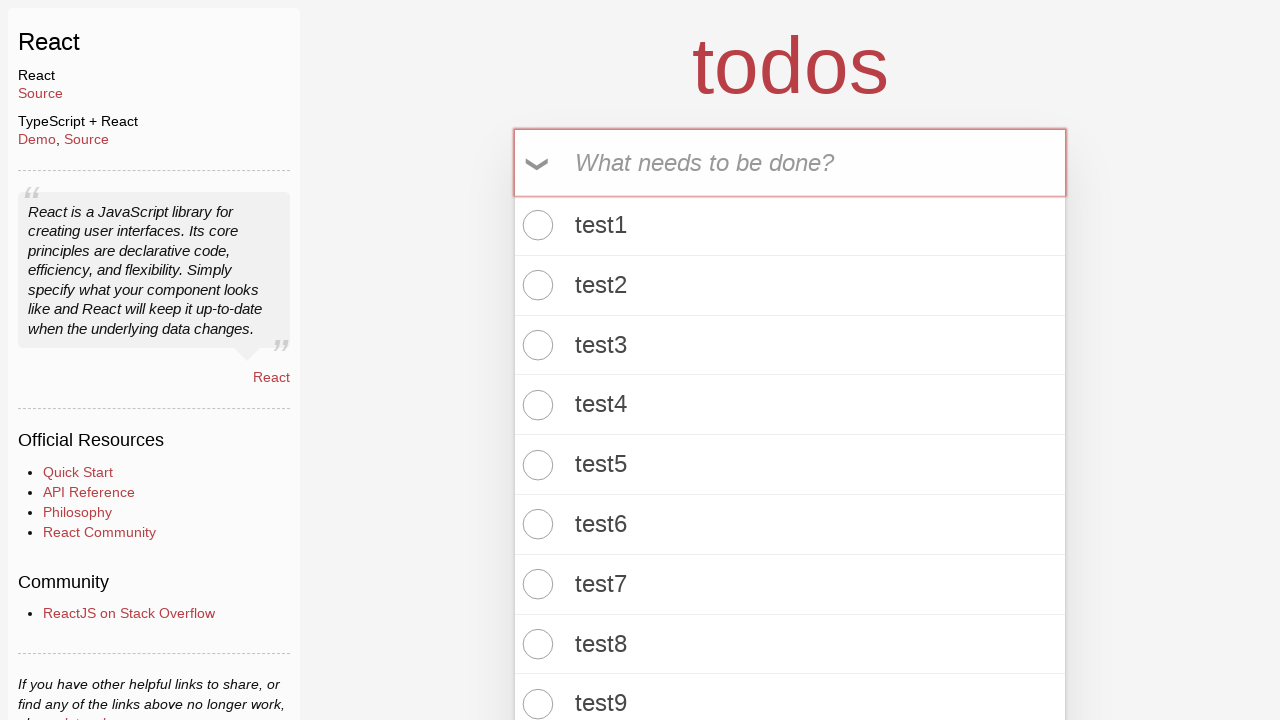

Retrieved todo count text: '55 items left!'
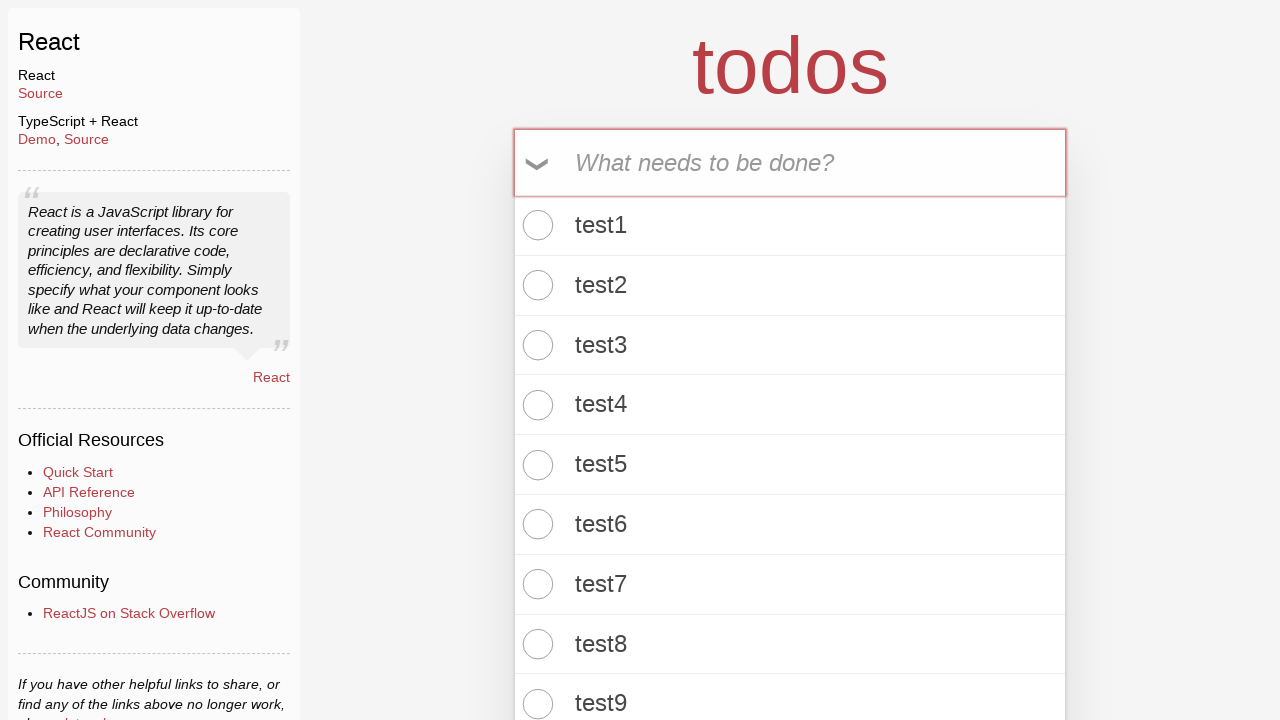

Verified that todo count contains '55 items left' (item 55 of 100)
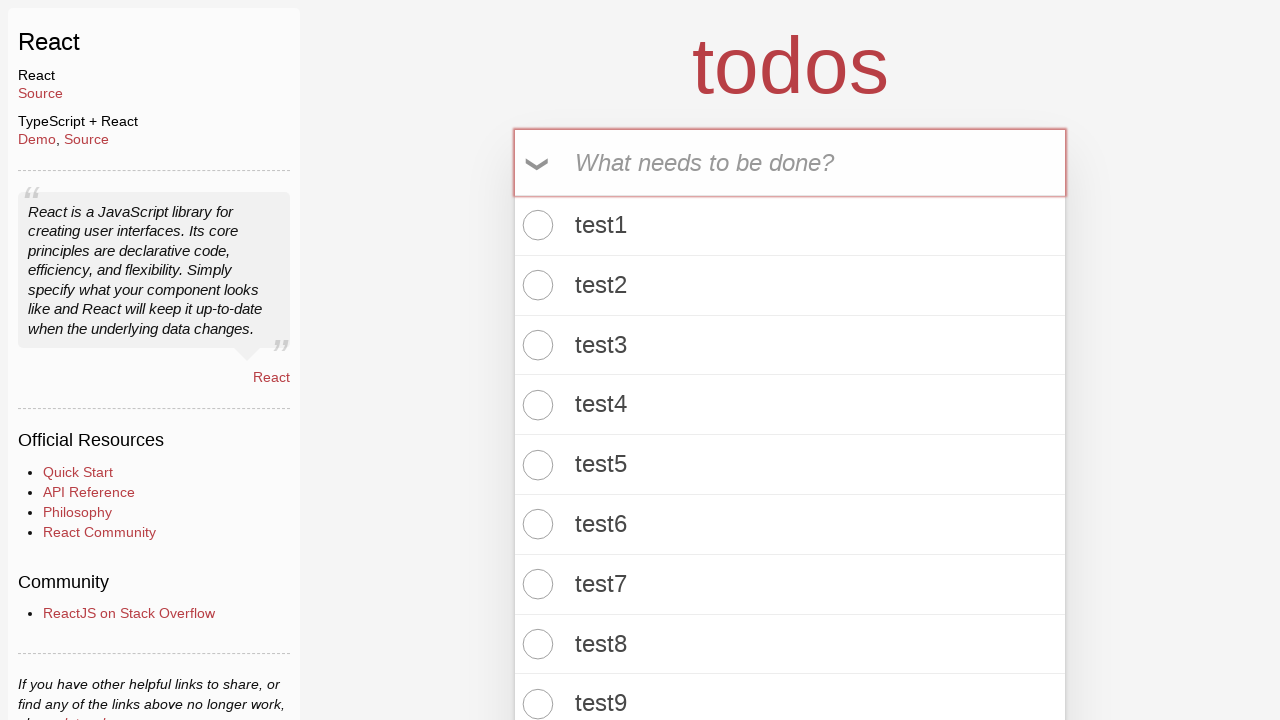

Filled todo input field with 'test56' on .new-todo
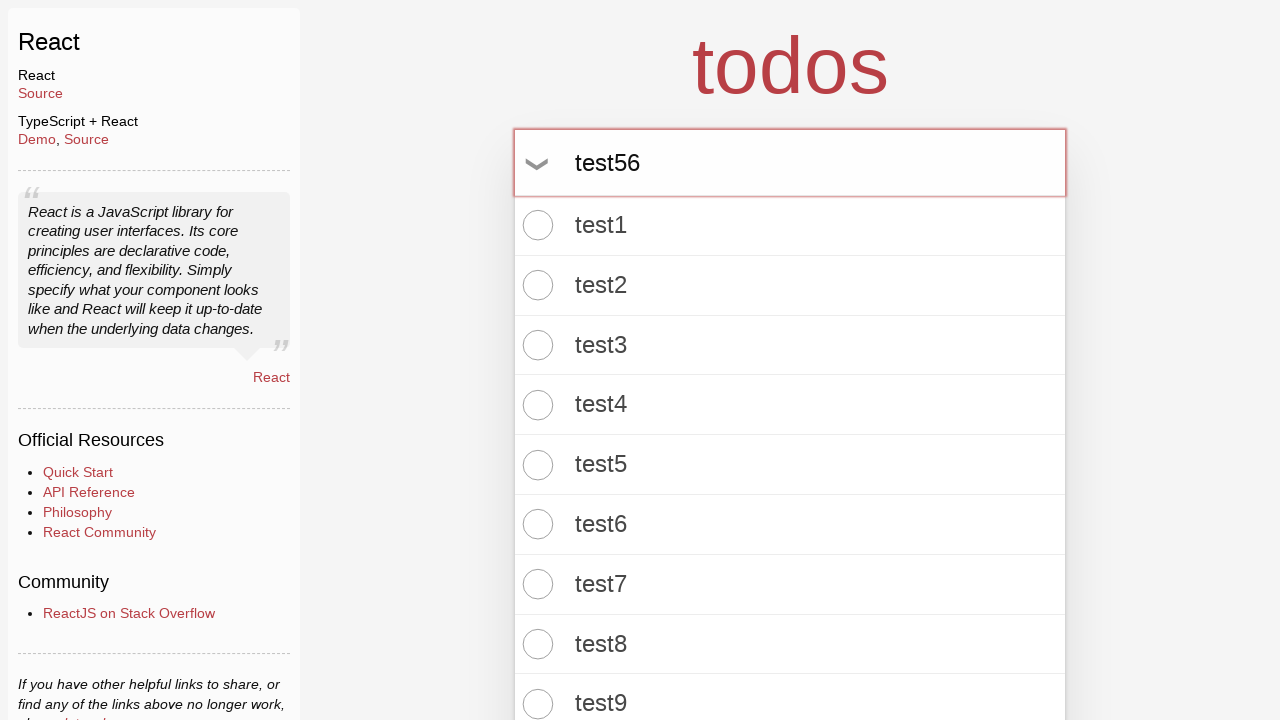

Pressed Enter to add todo item 56 on .new-todo
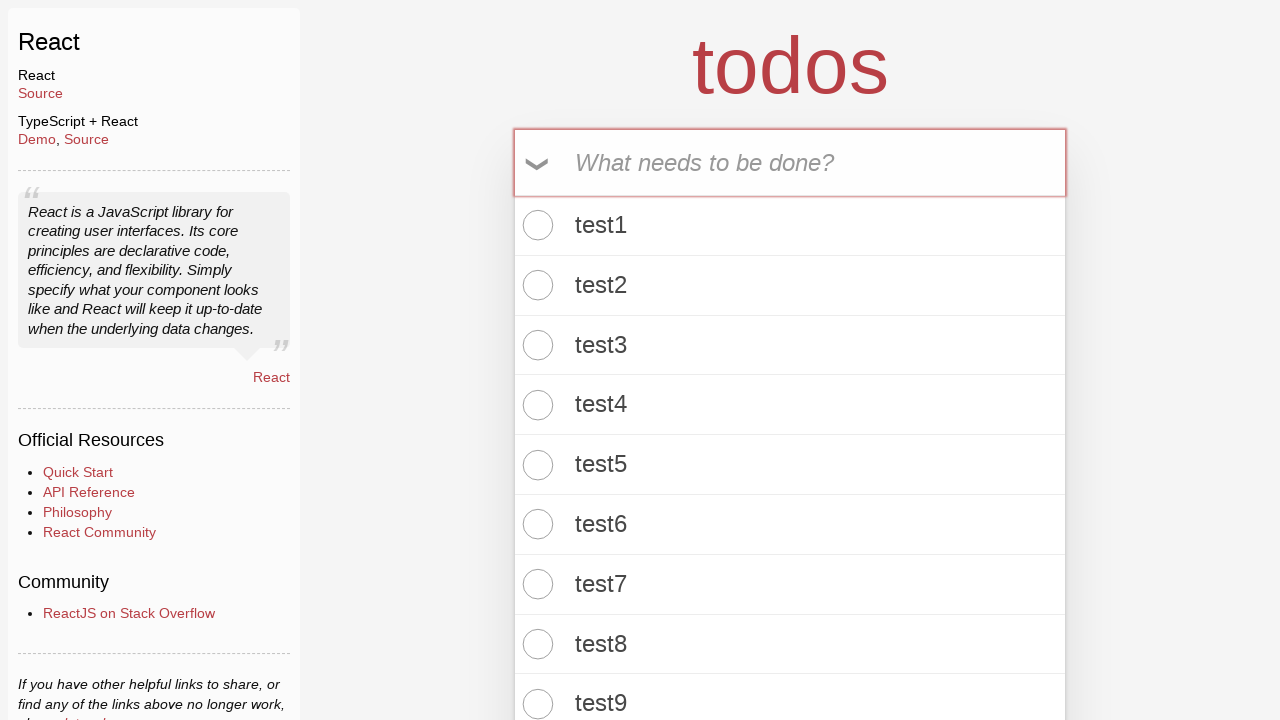

Waited for todo count element to be visible
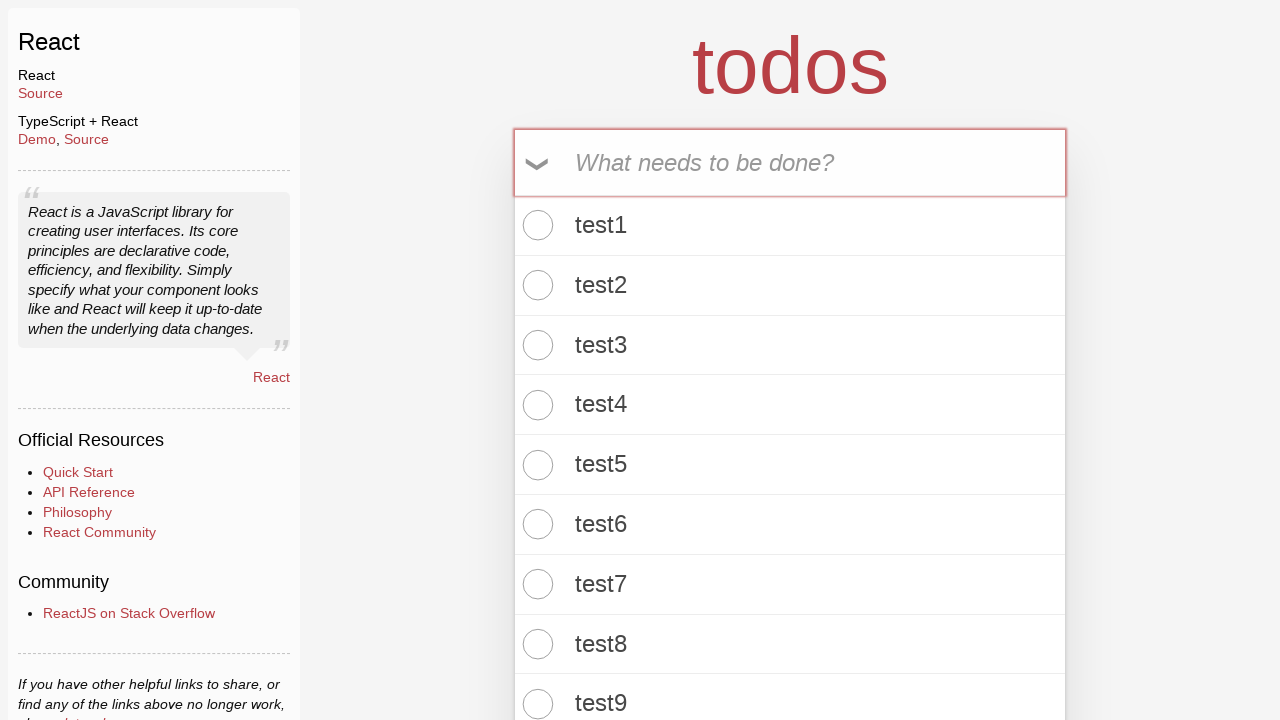

Retrieved todo count text: '56 items left!'
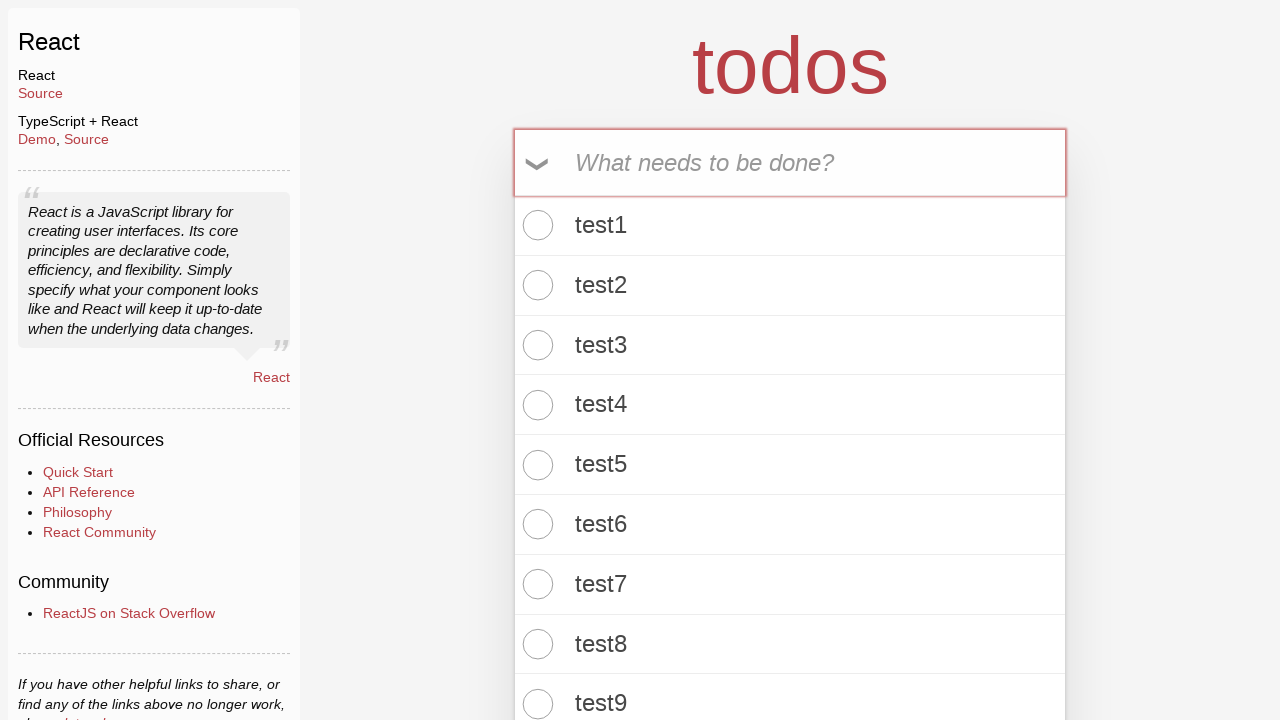

Verified that todo count contains '56 items left' (item 56 of 100)
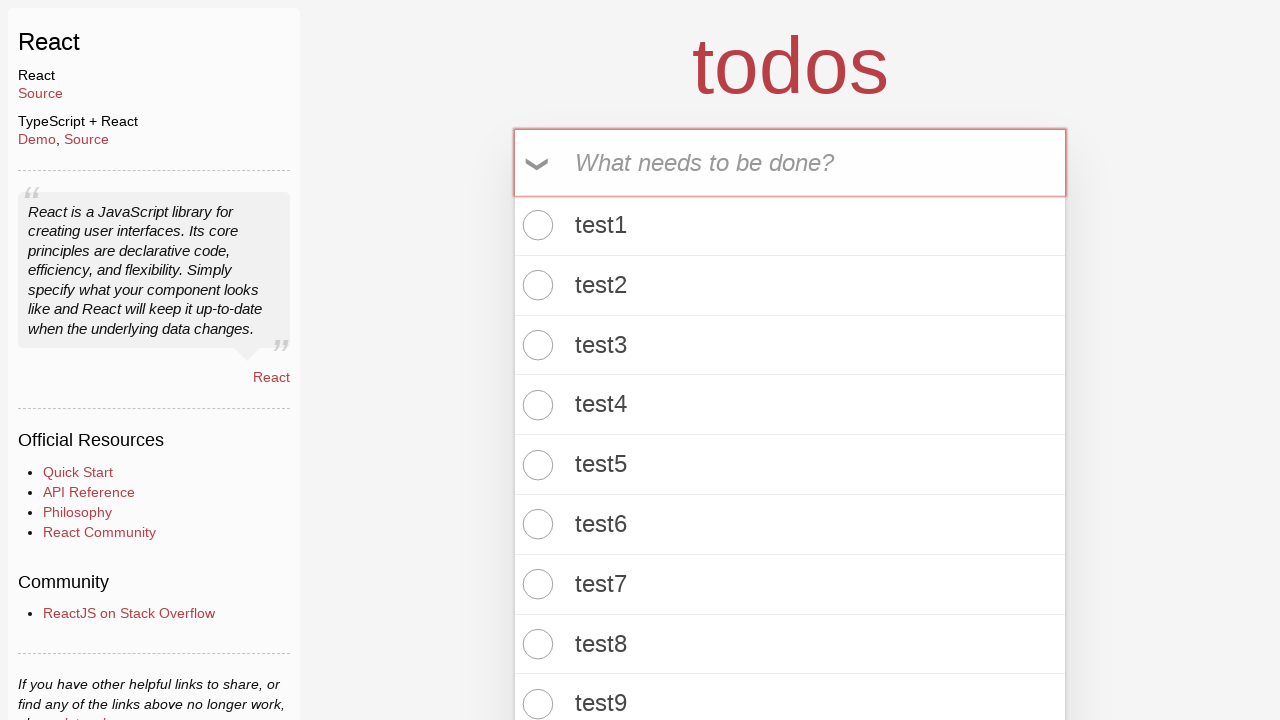

Filled todo input field with 'test57' on .new-todo
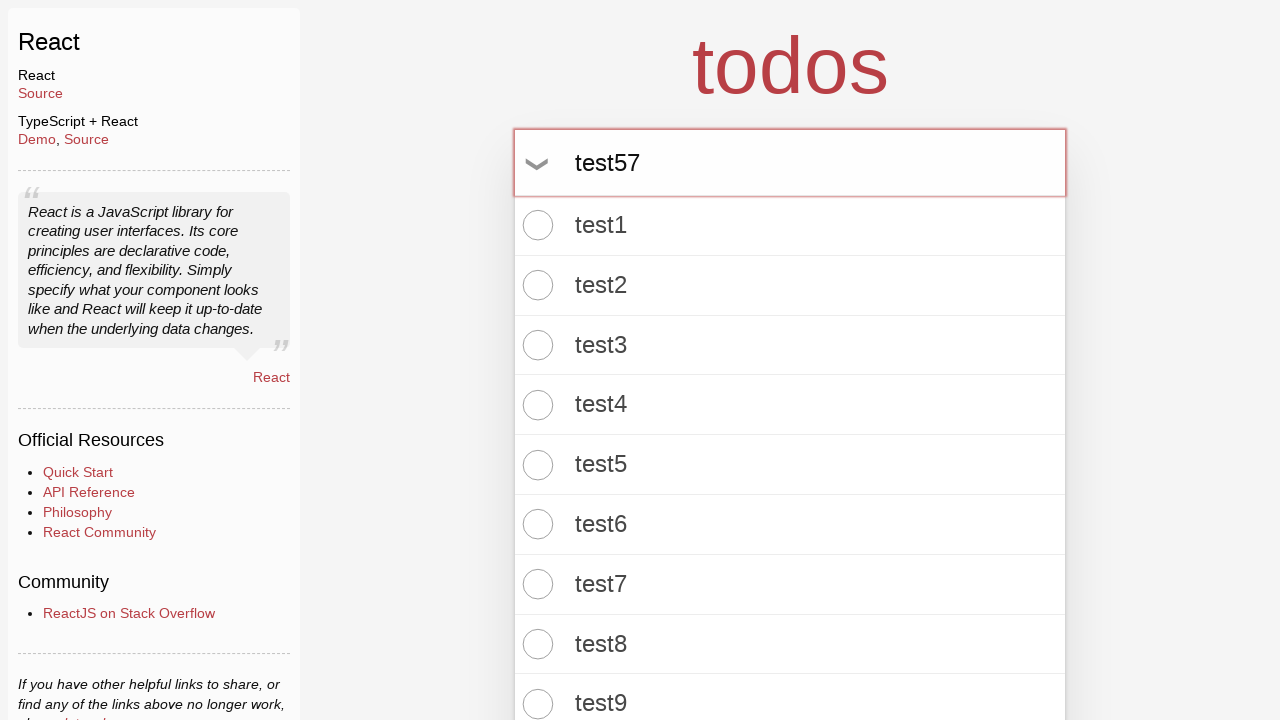

Pressed Enter to add todo item 57 on .new-todo
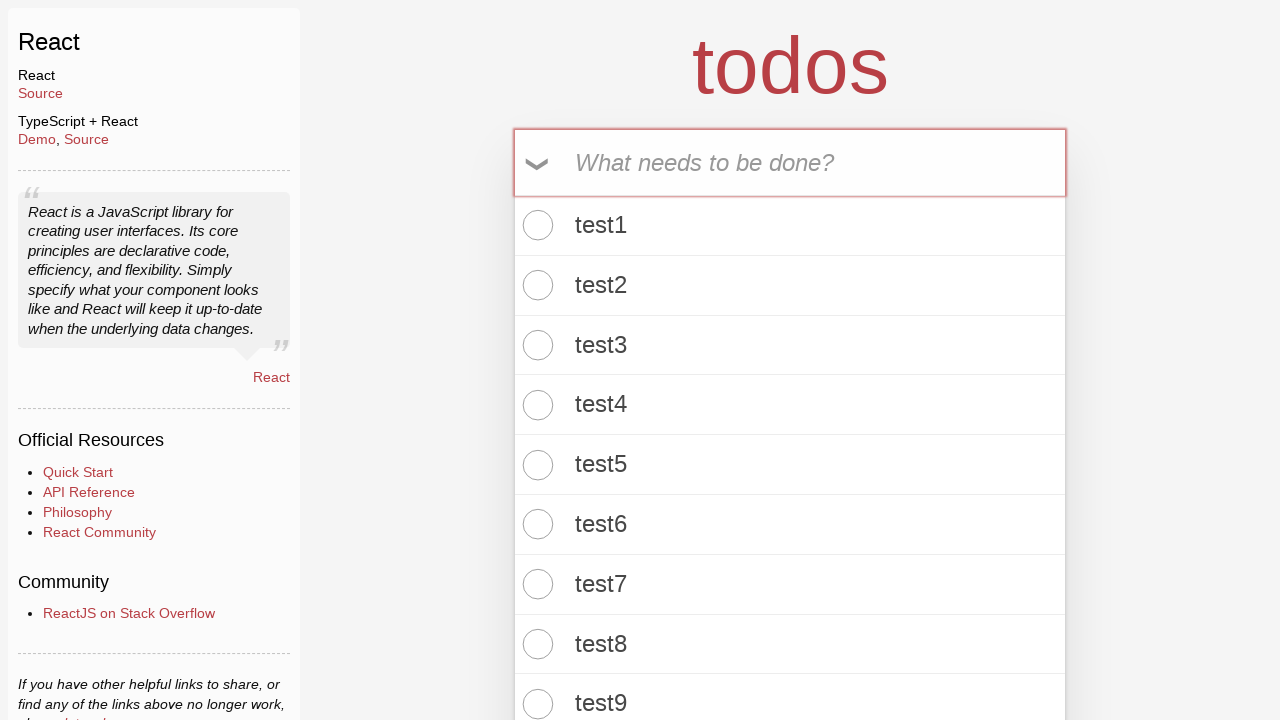

Waited for todo count element to be visible
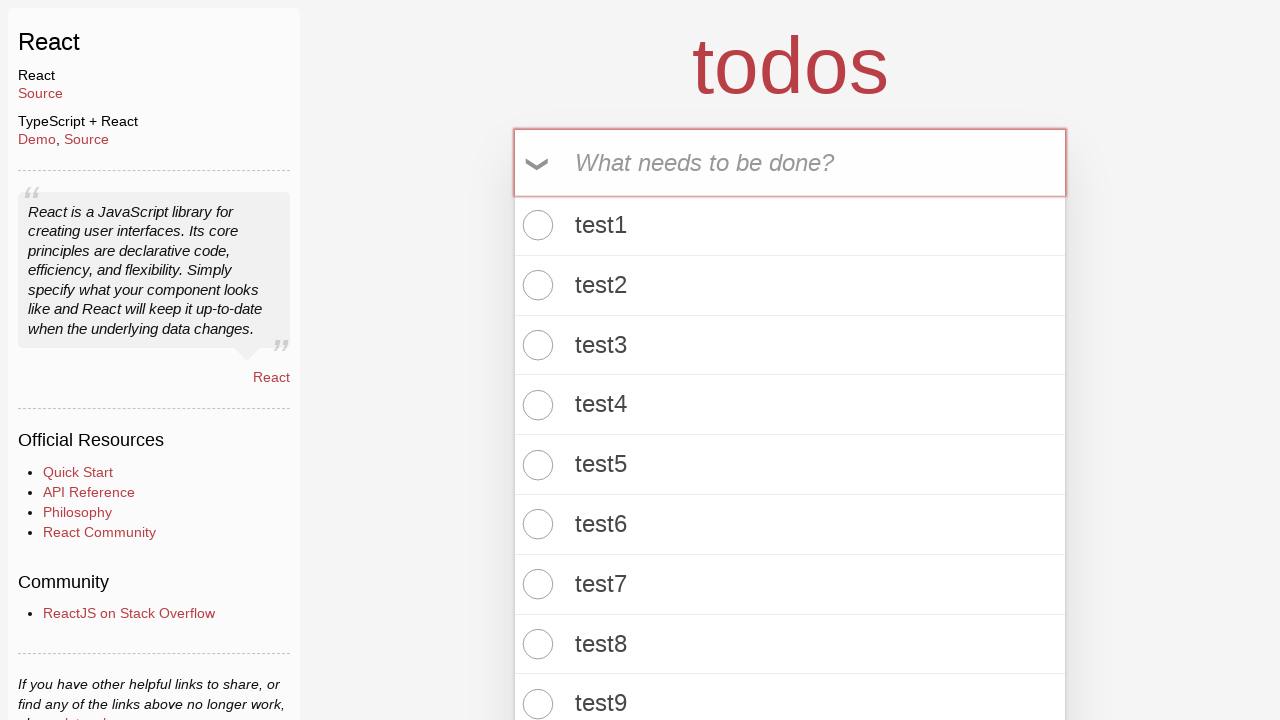

Retrieved todo count text: '57 items left!'
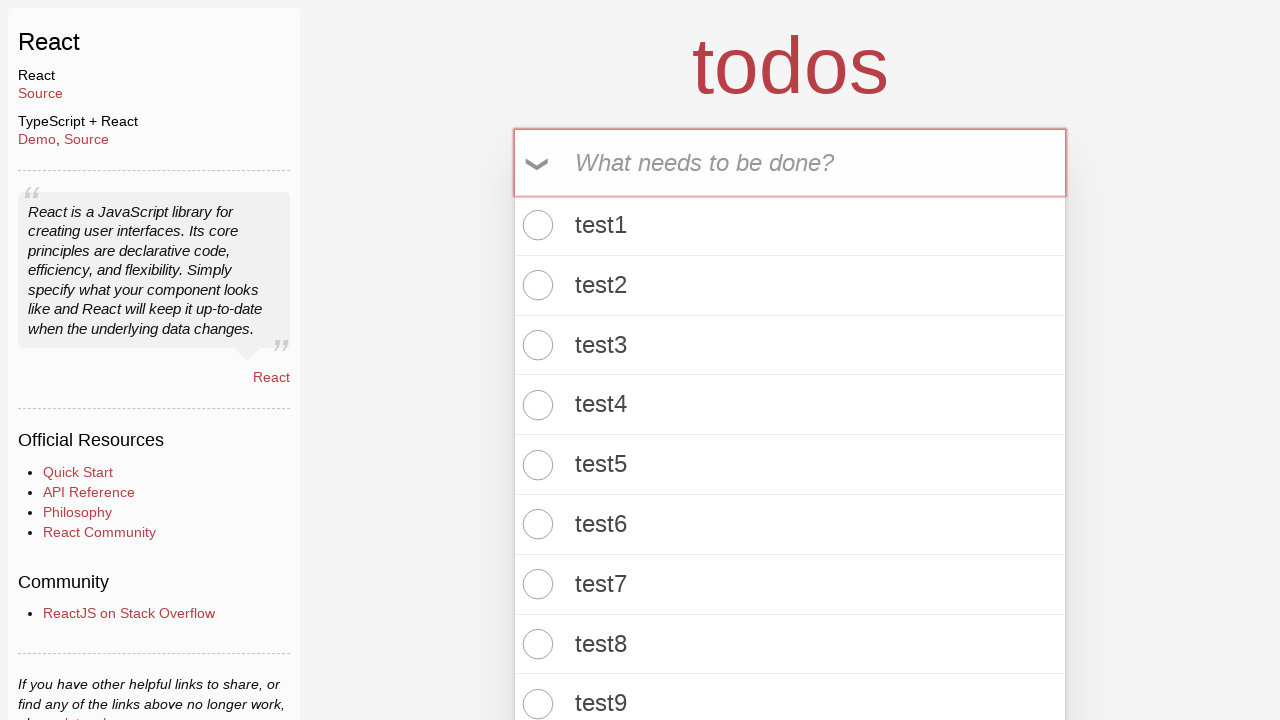

Verified that todo count contains '57 items left' (item 57 of 100)
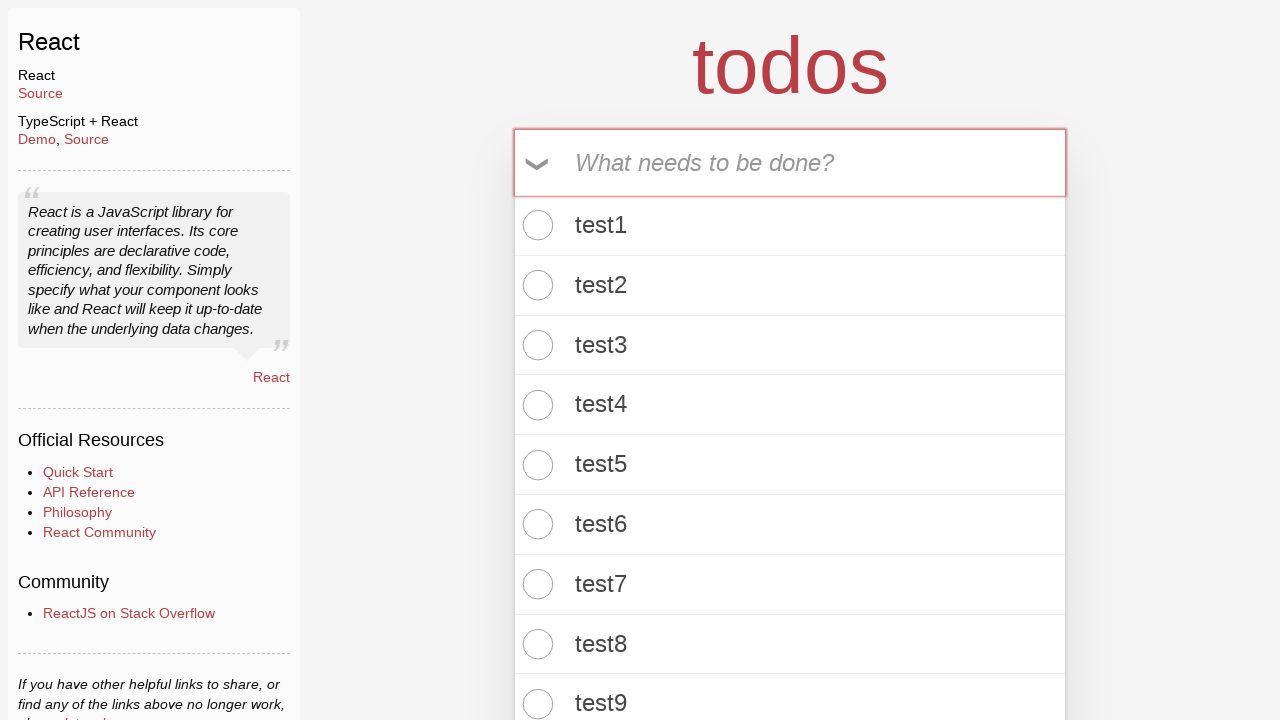

Filled todo input field with 'test58' on .new-todo
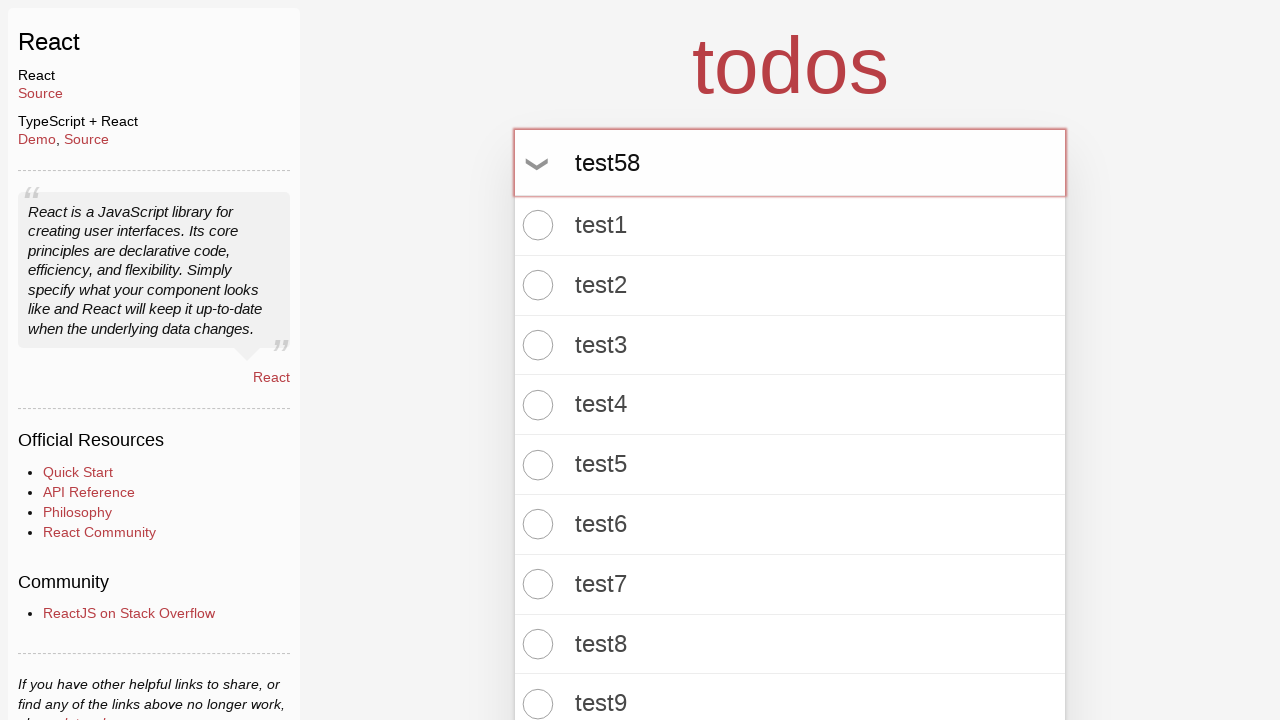

Pressed Enter to add todo item 58 on .new-todo
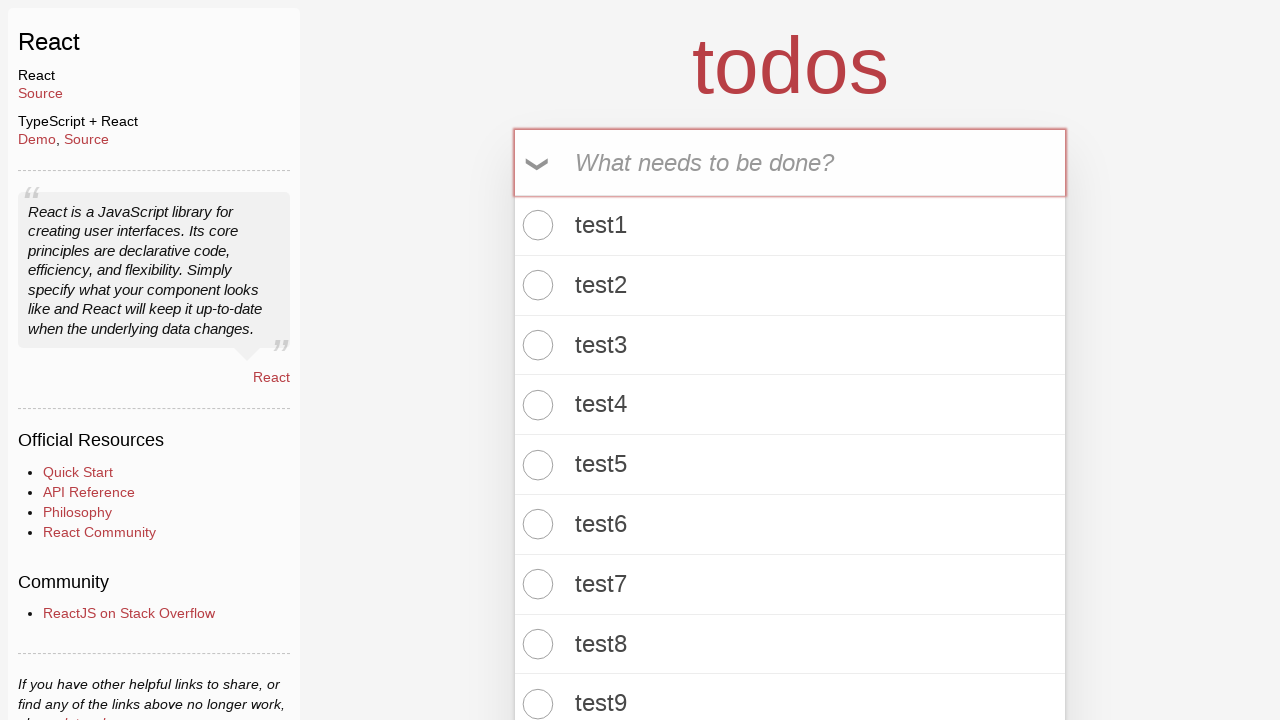

Waited for todo count element to be visible
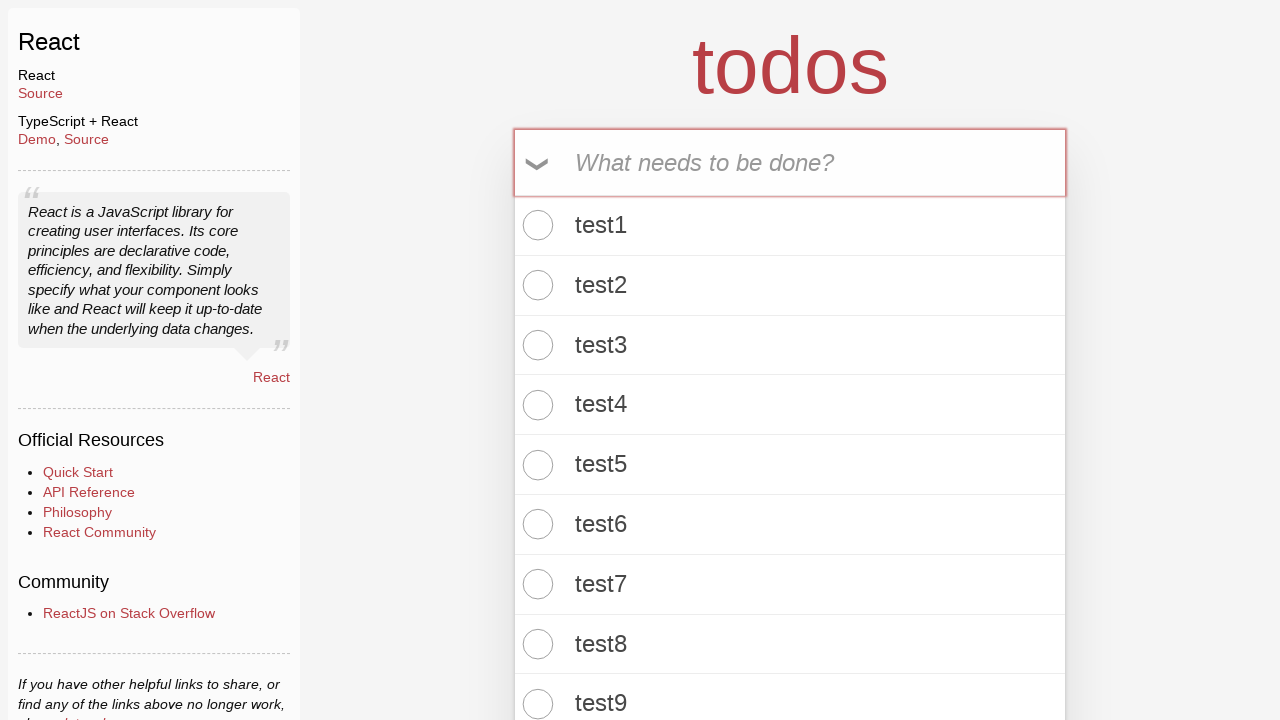

Retrieved todo count text: '58 items left!'
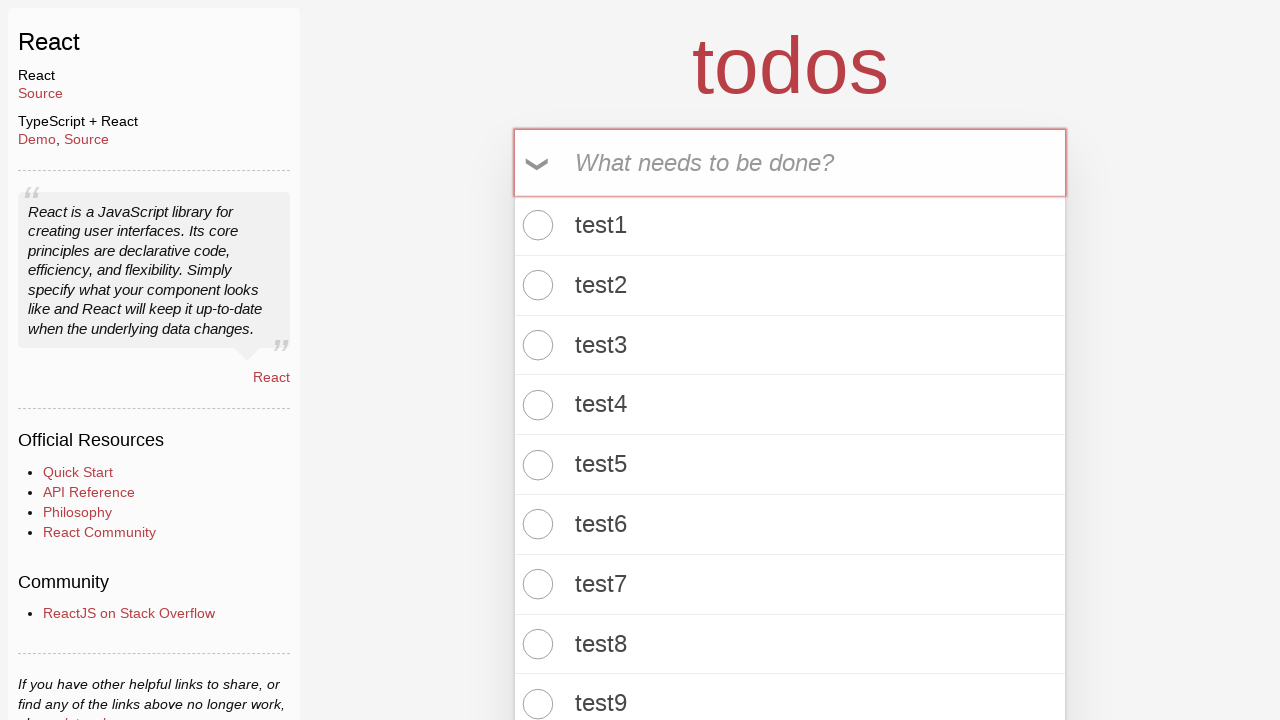

Verified that todo count contains '58 items left' (item 58 of 100)
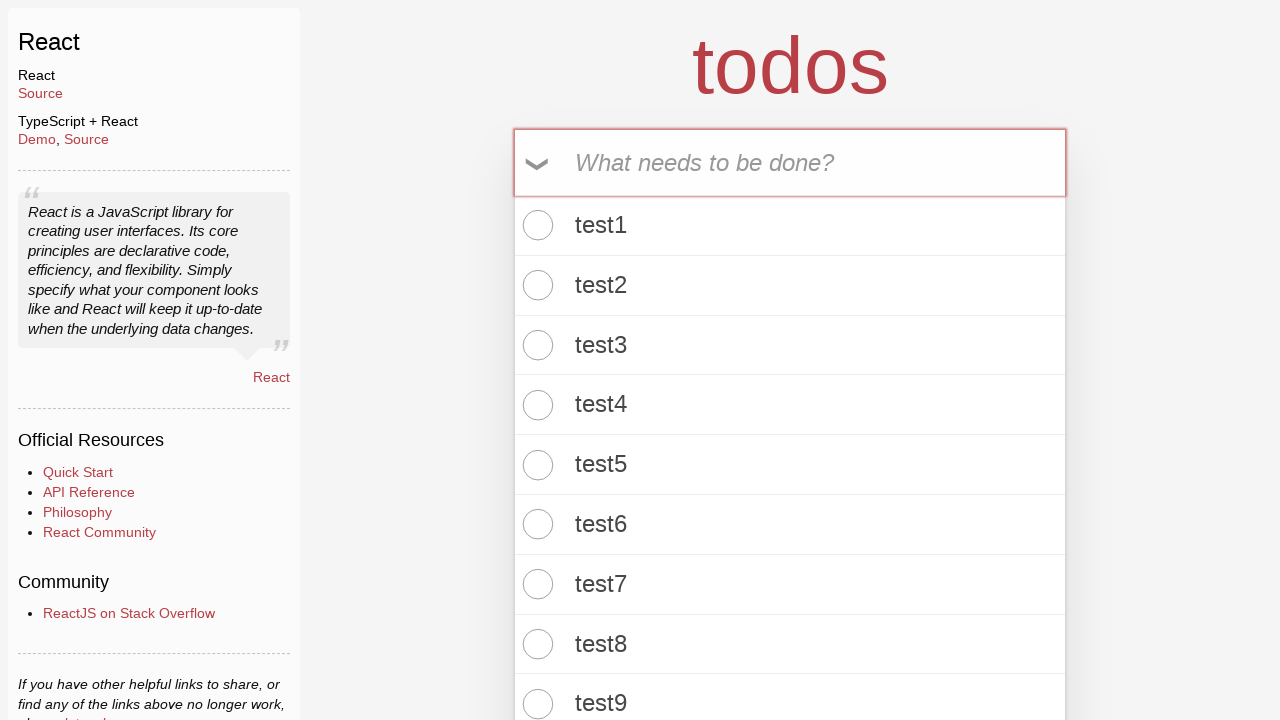

Filled todo input field with 'test59' on .new-todo
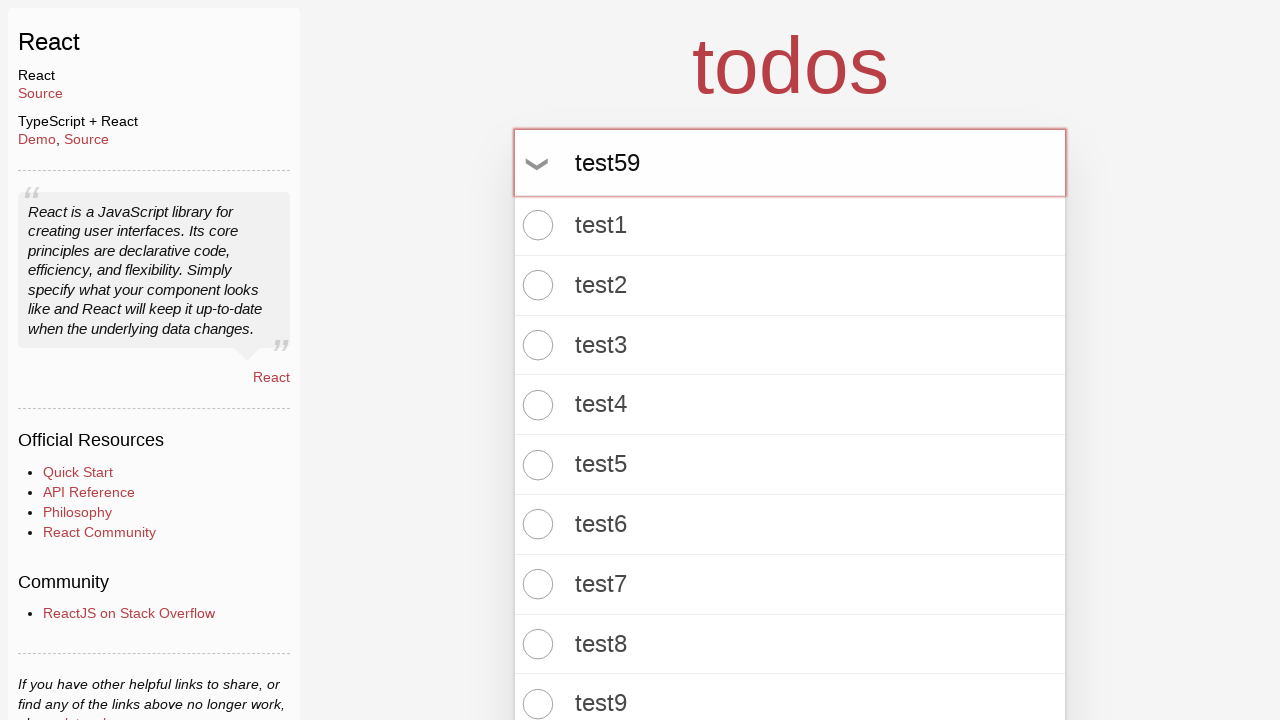

Pressed Enter to add todo item 59 on .new-todo
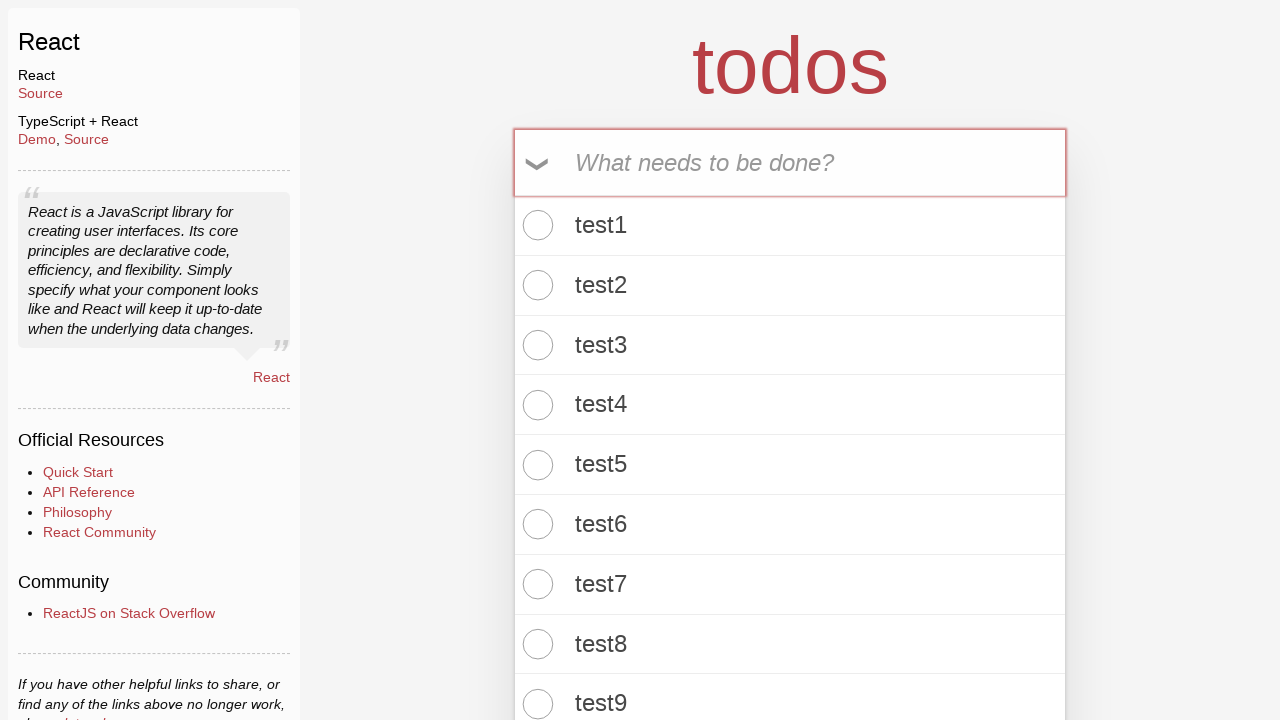

Waited for todo count element to be visible
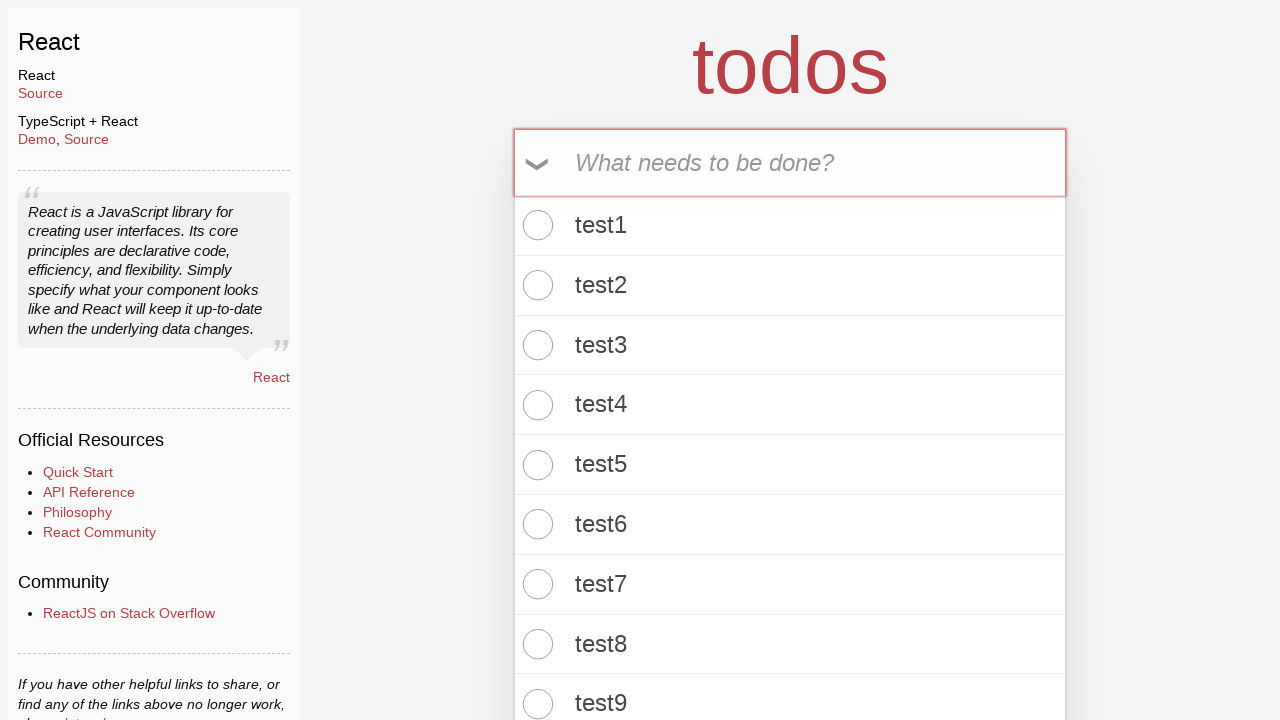

Retrieved todo count text: '59 items left!'
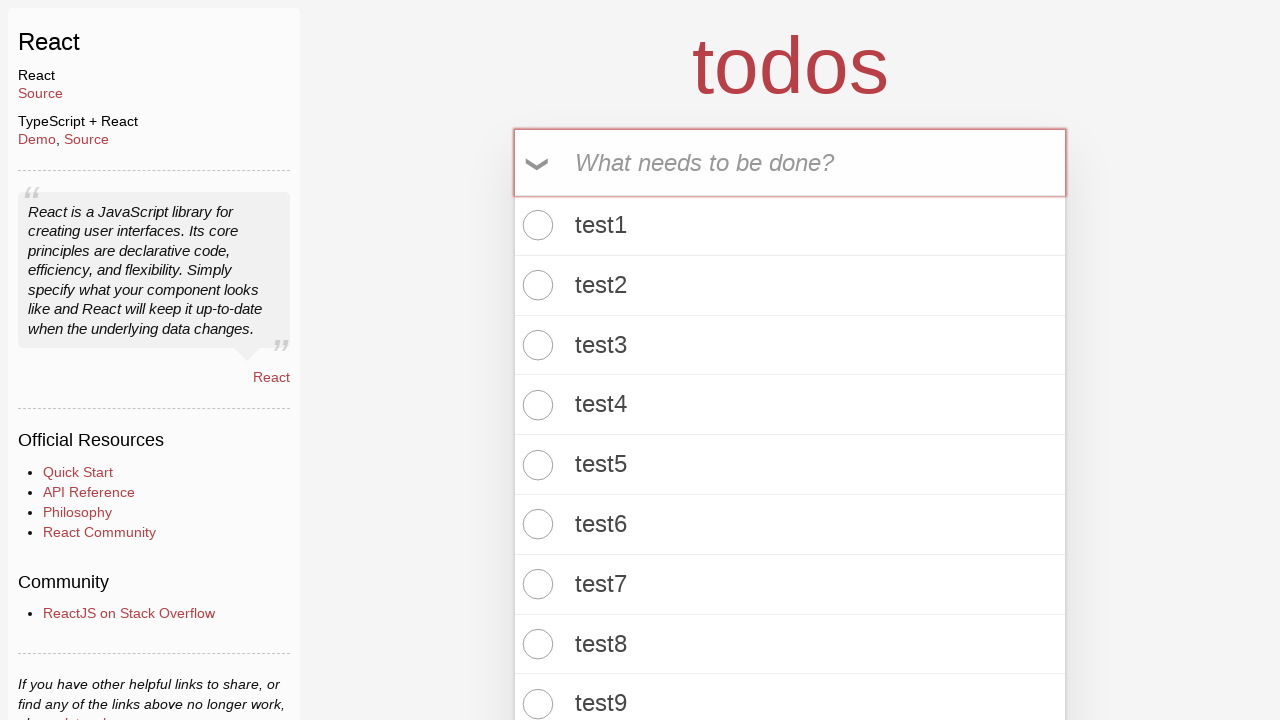

Verified that todo count contains '59 items left' (item 59 of 100)
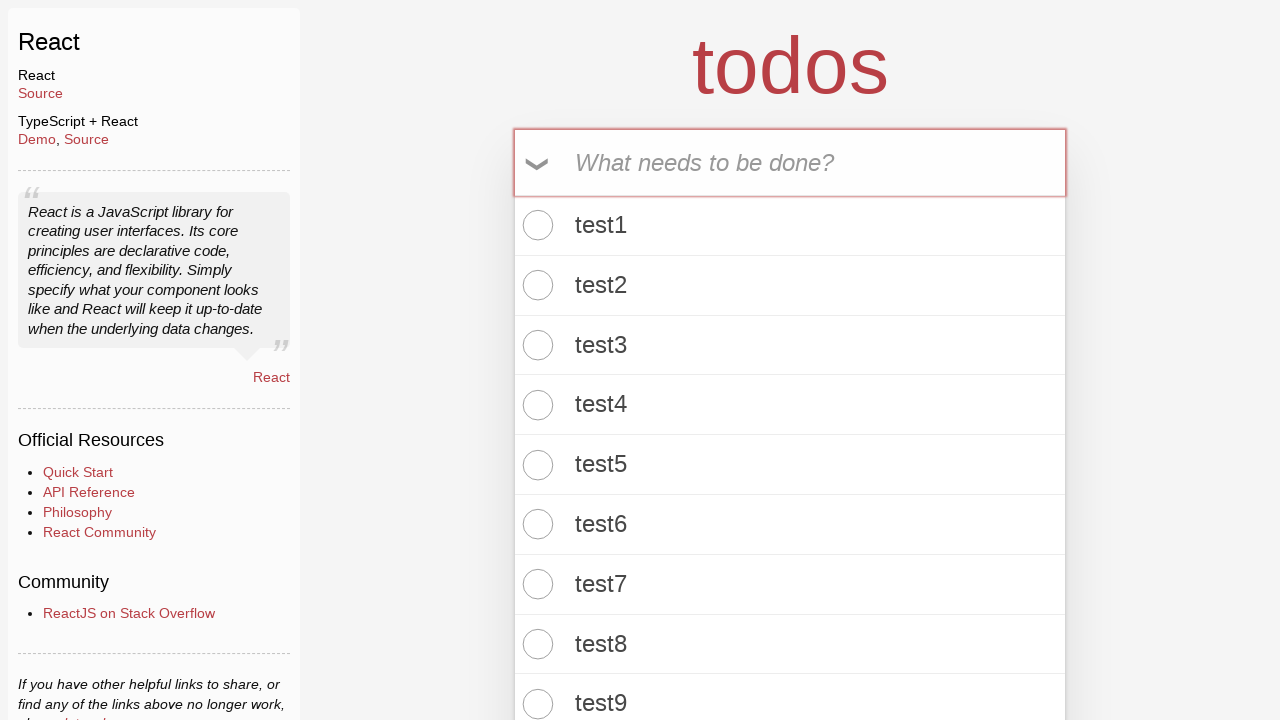

Filled todo input field with 'test60' on .new-todo
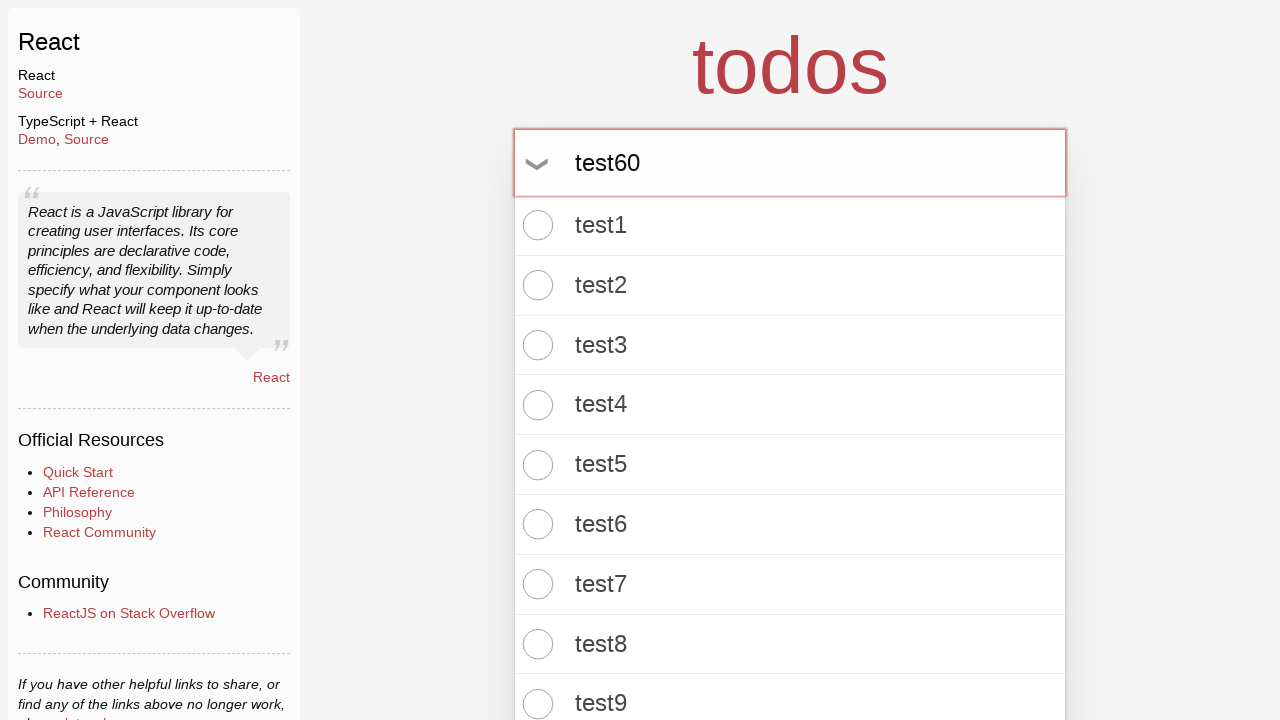

Pressed Enter to add todo item 60 on .new-todo
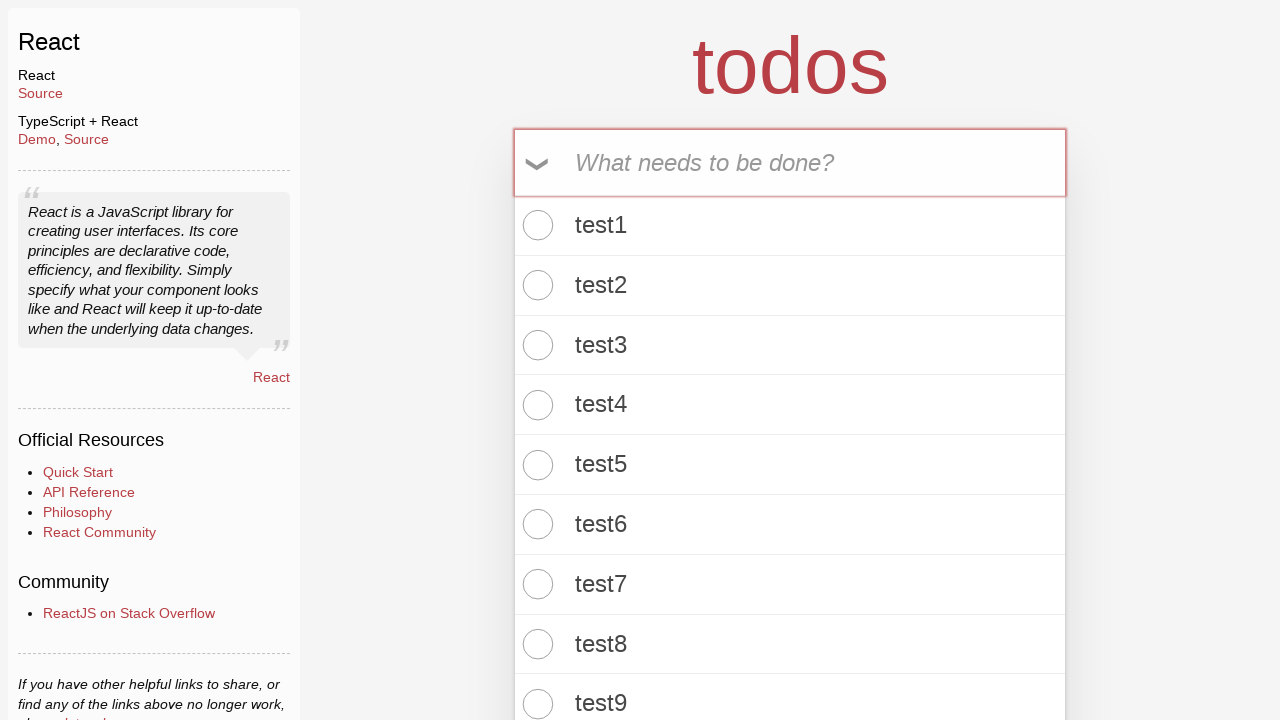

Waited for todo count element to be visible
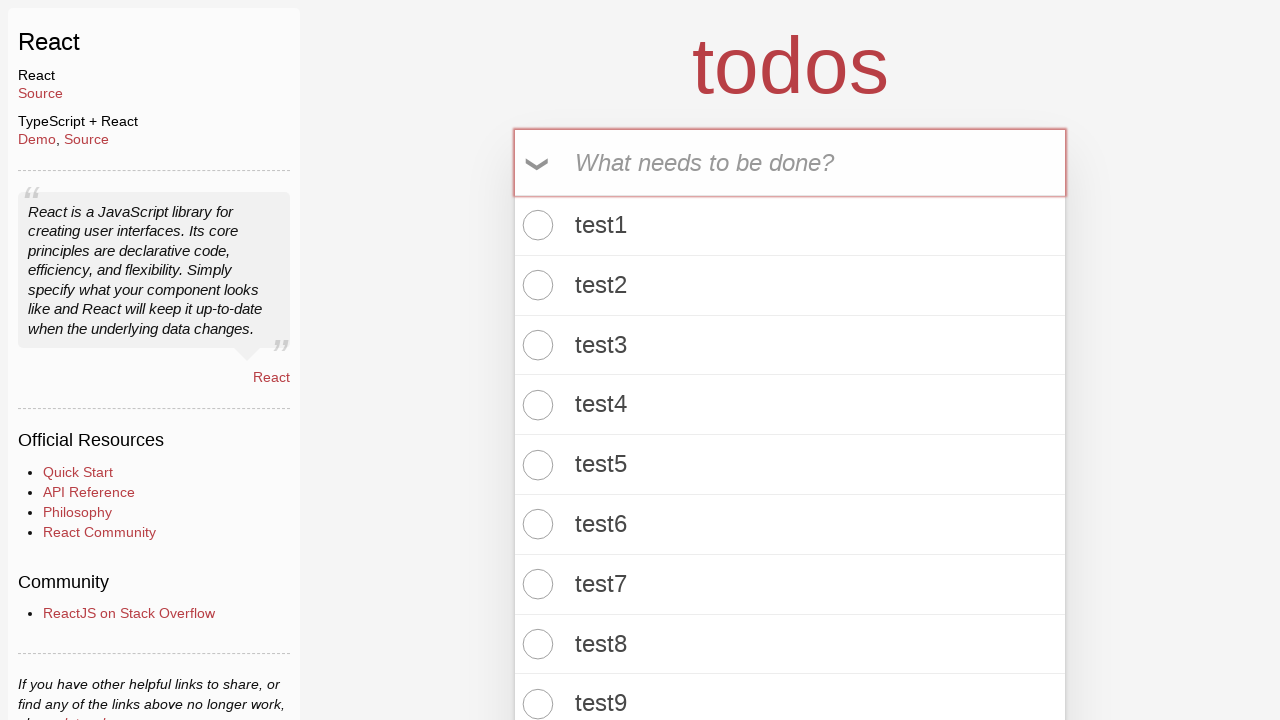

Retrieved todo count text: '60 items left!'
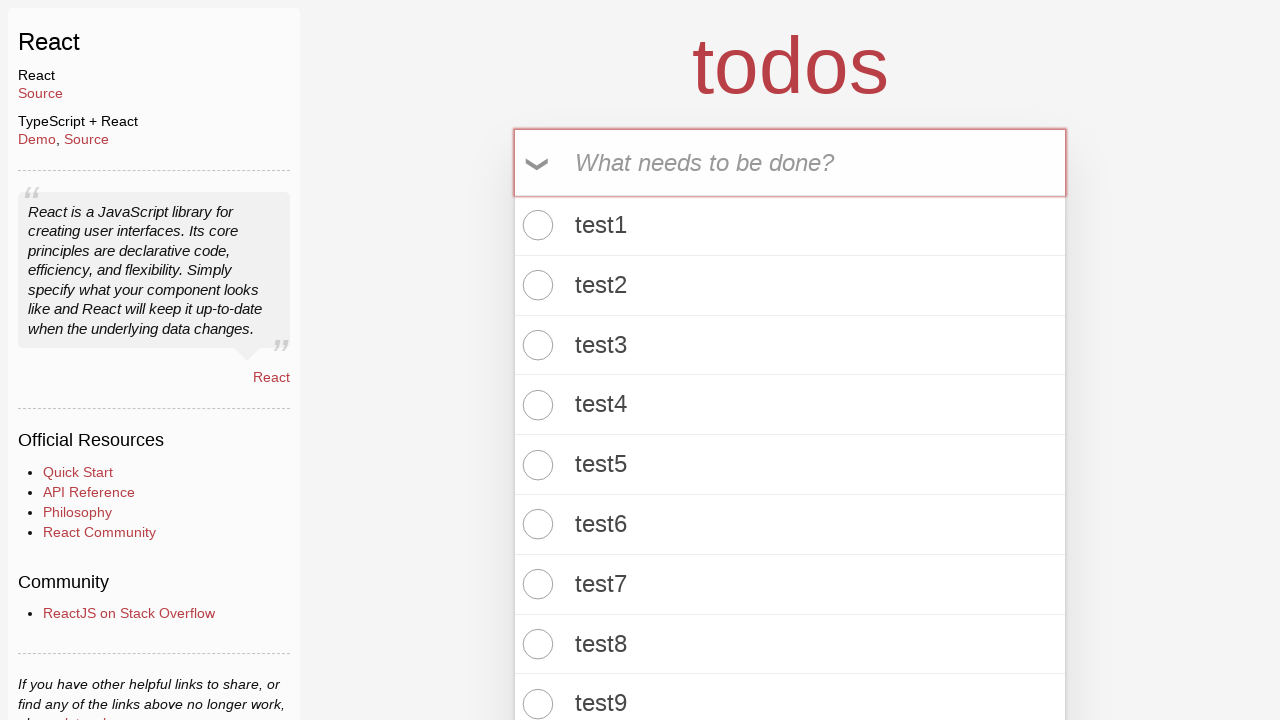

Verified that todo count contains '60 items left' (item 60 of 100)
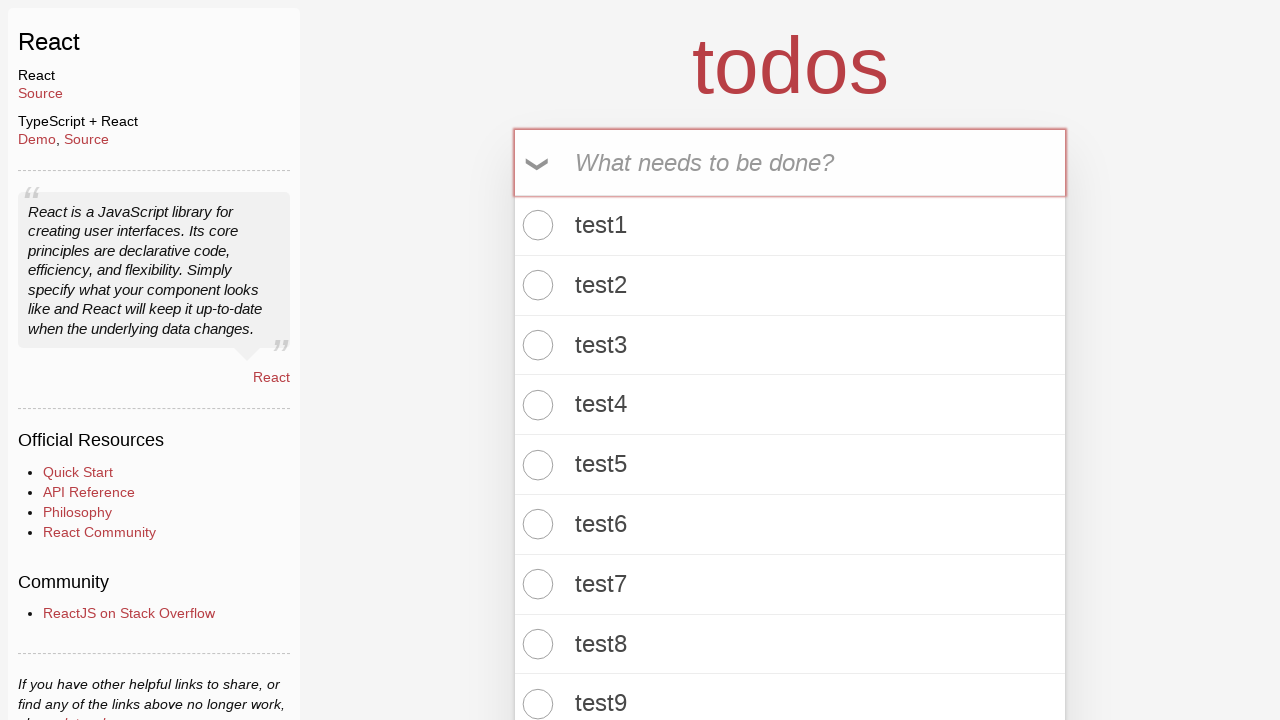

Filled todo input field with 'test61' on .new-todo
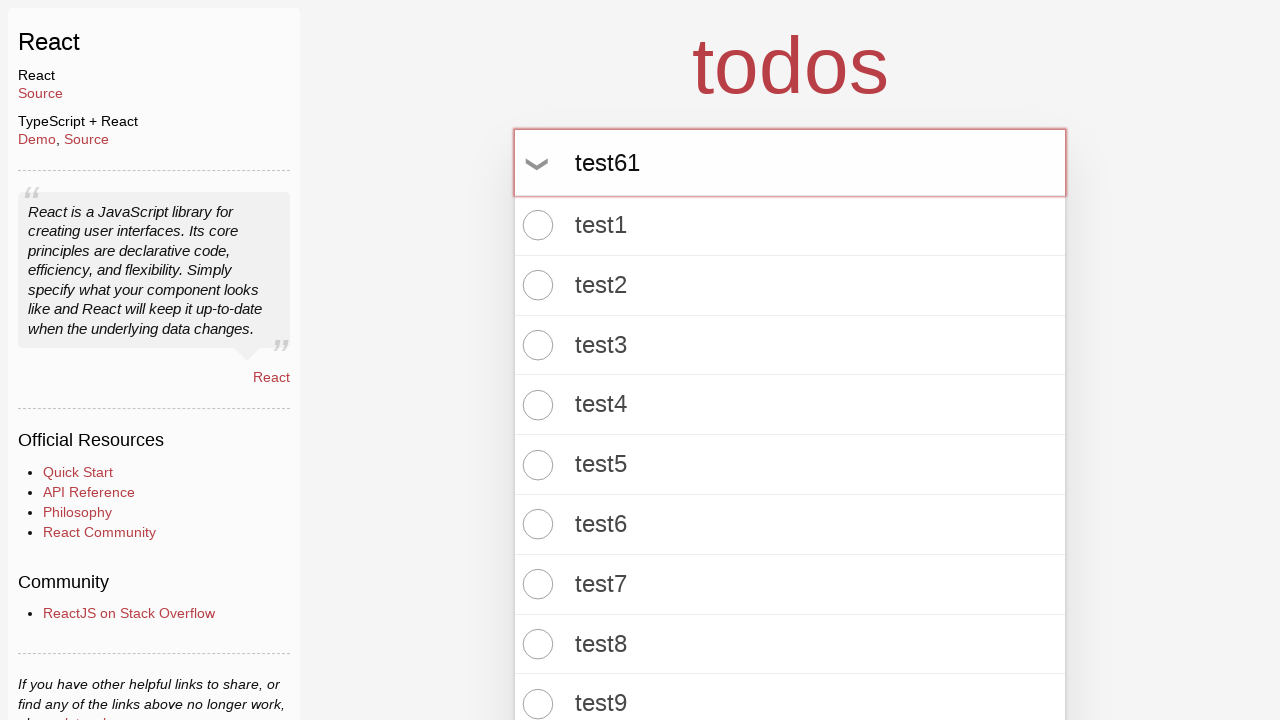

Pressed Enter to add todo item 61 on .new-todo
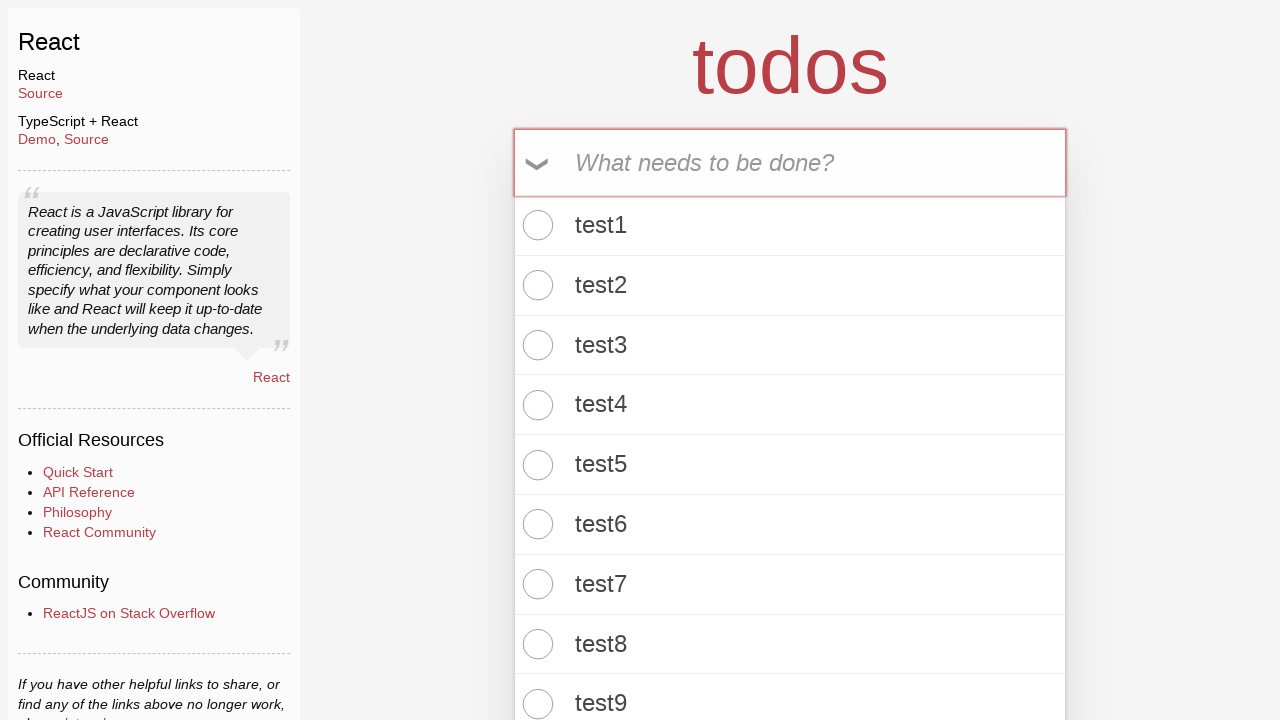

Waited for todo count element to be visible
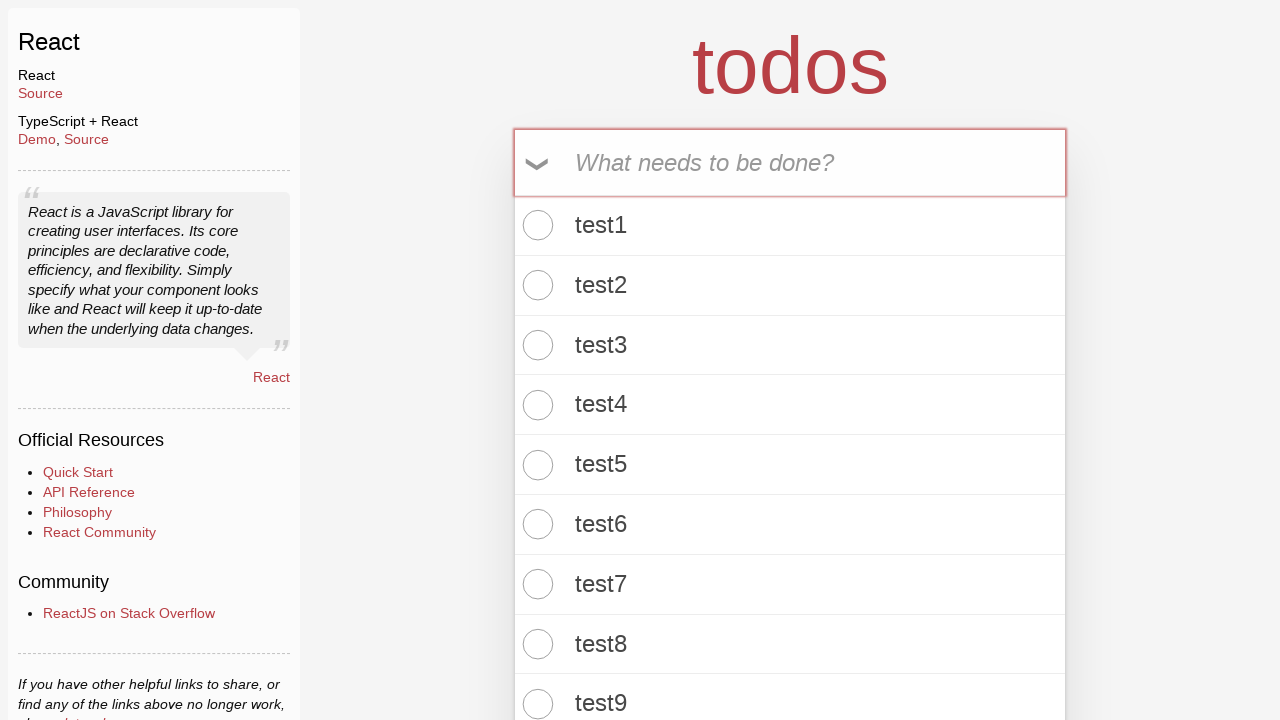

Retrieved todo count text: '61 items left!'
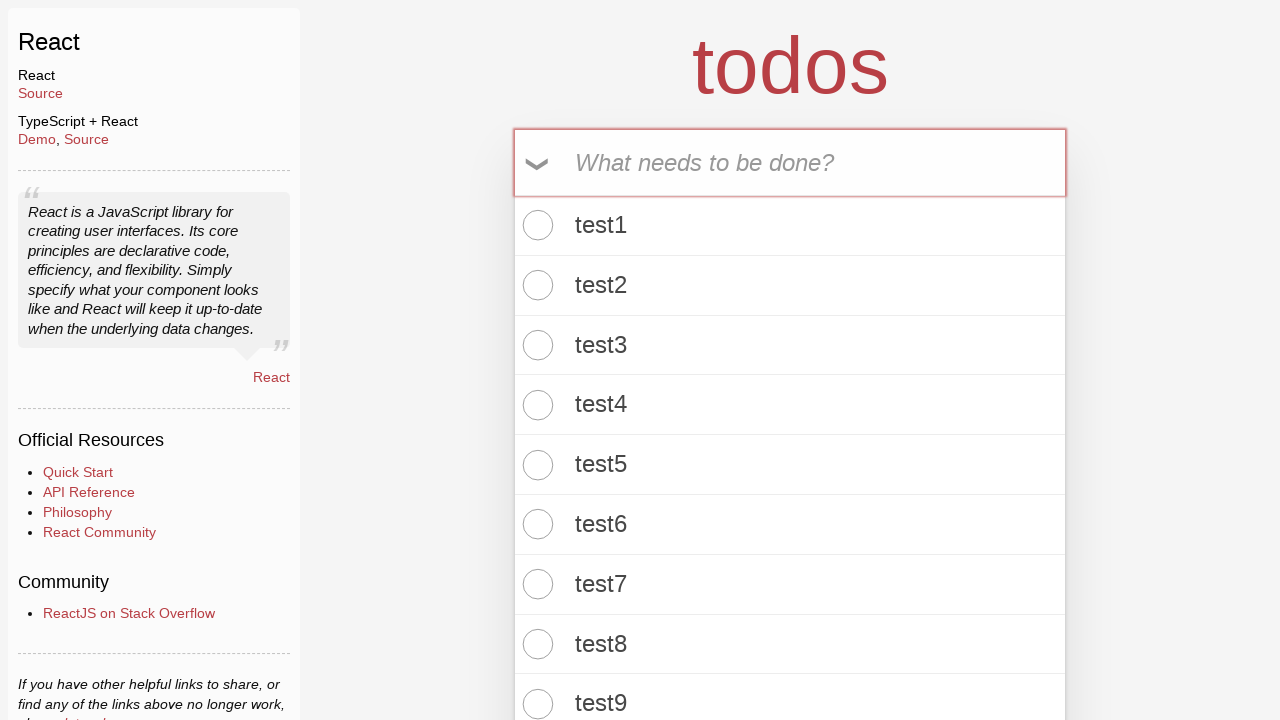

Verified that todo count contains '61 items left' (item 61 of 100)
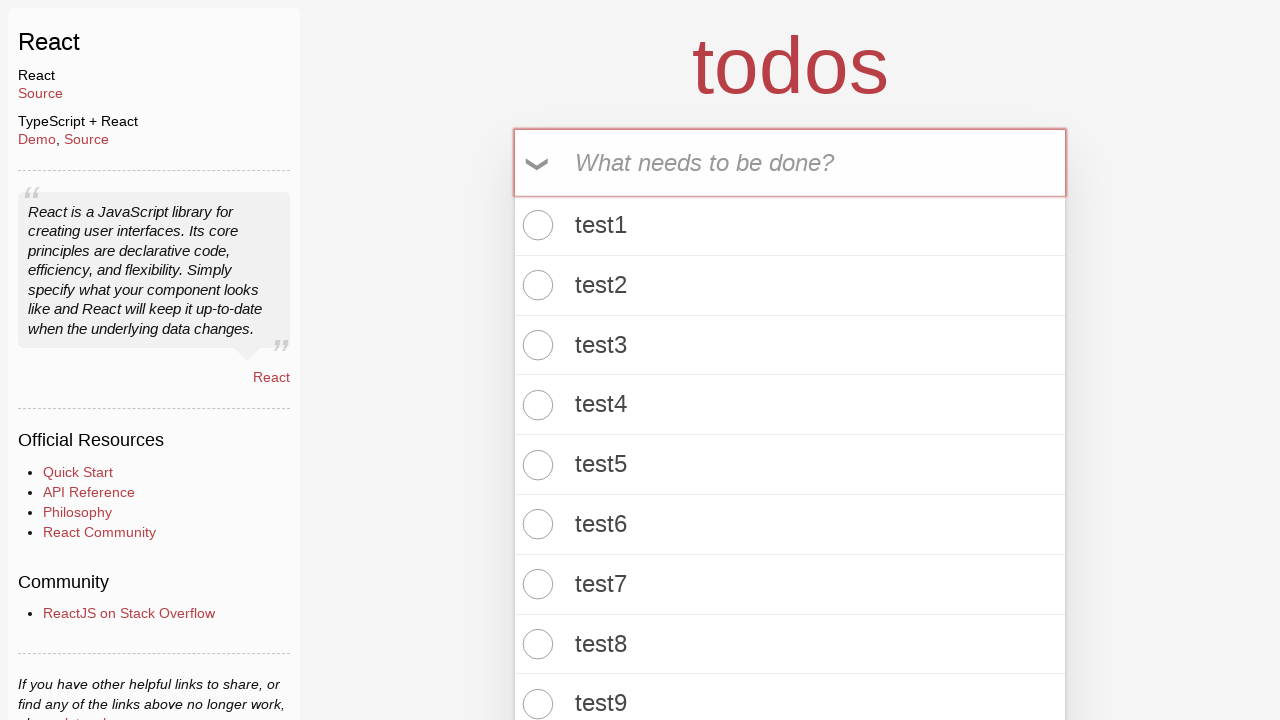

Filled todo input field with 'test62' on .new-todo
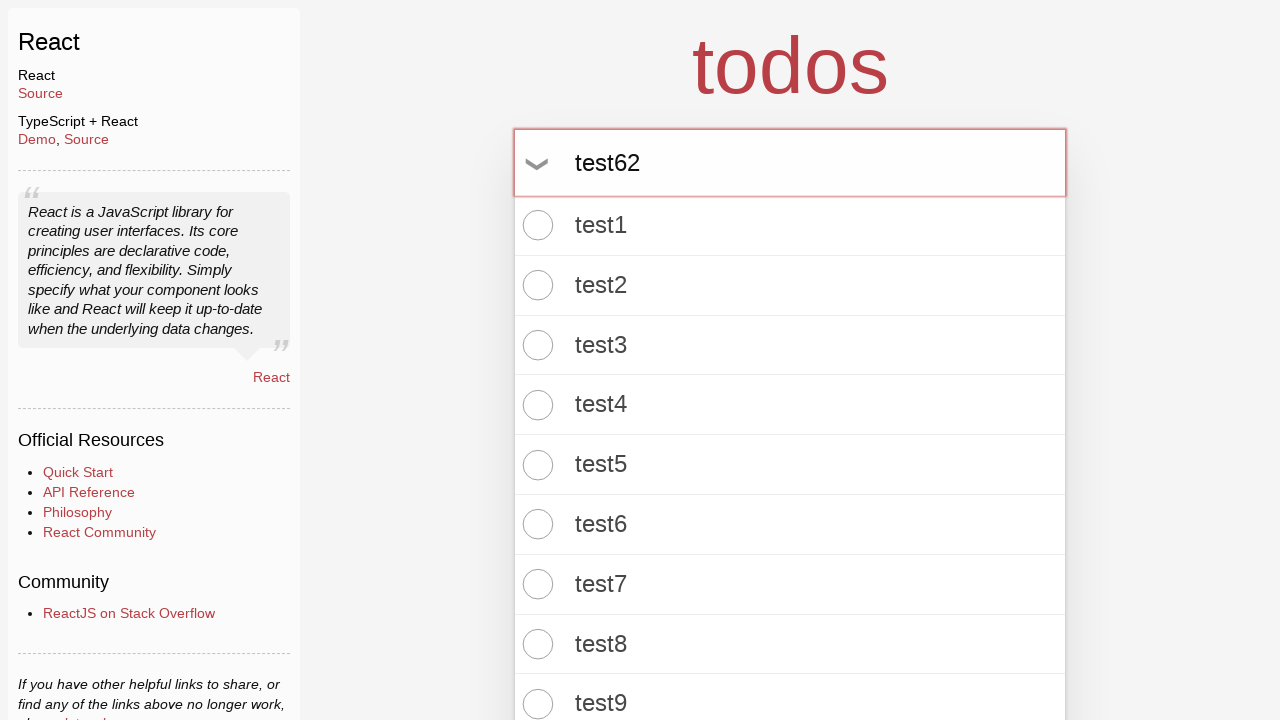

Pressed Enter to add todo item 62 on .new-todo
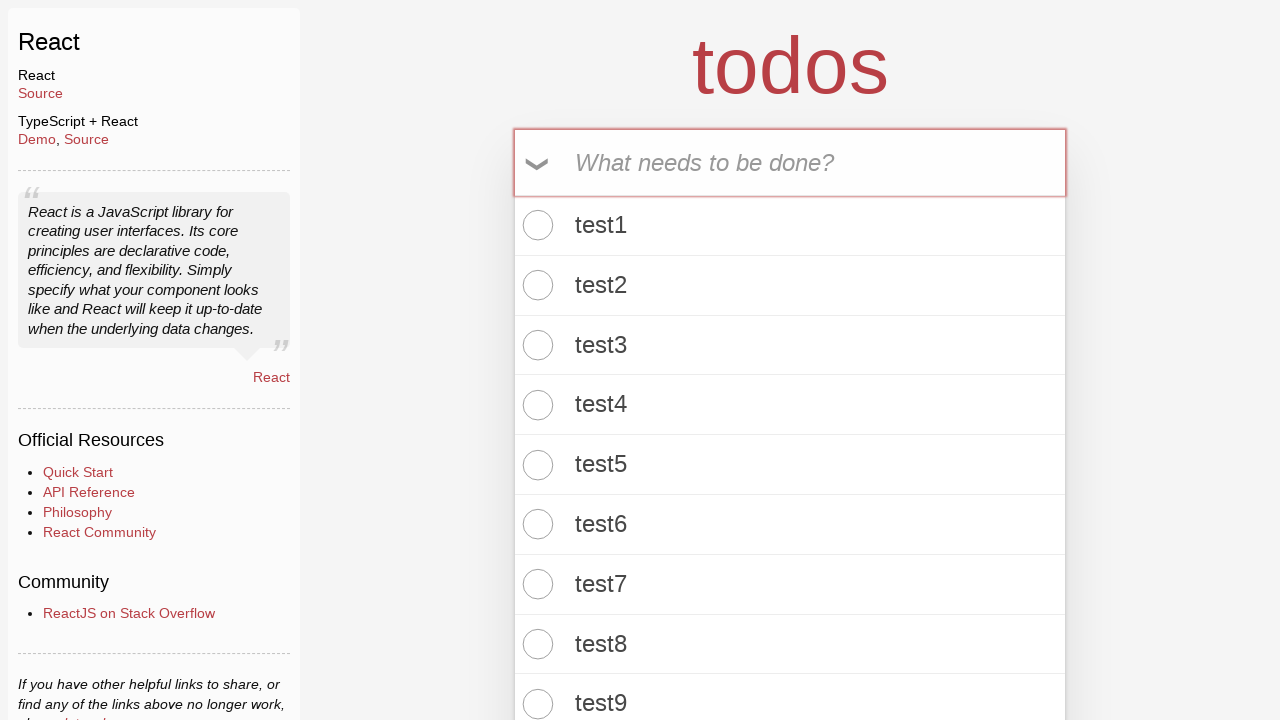

Waited for todo count element to be visible
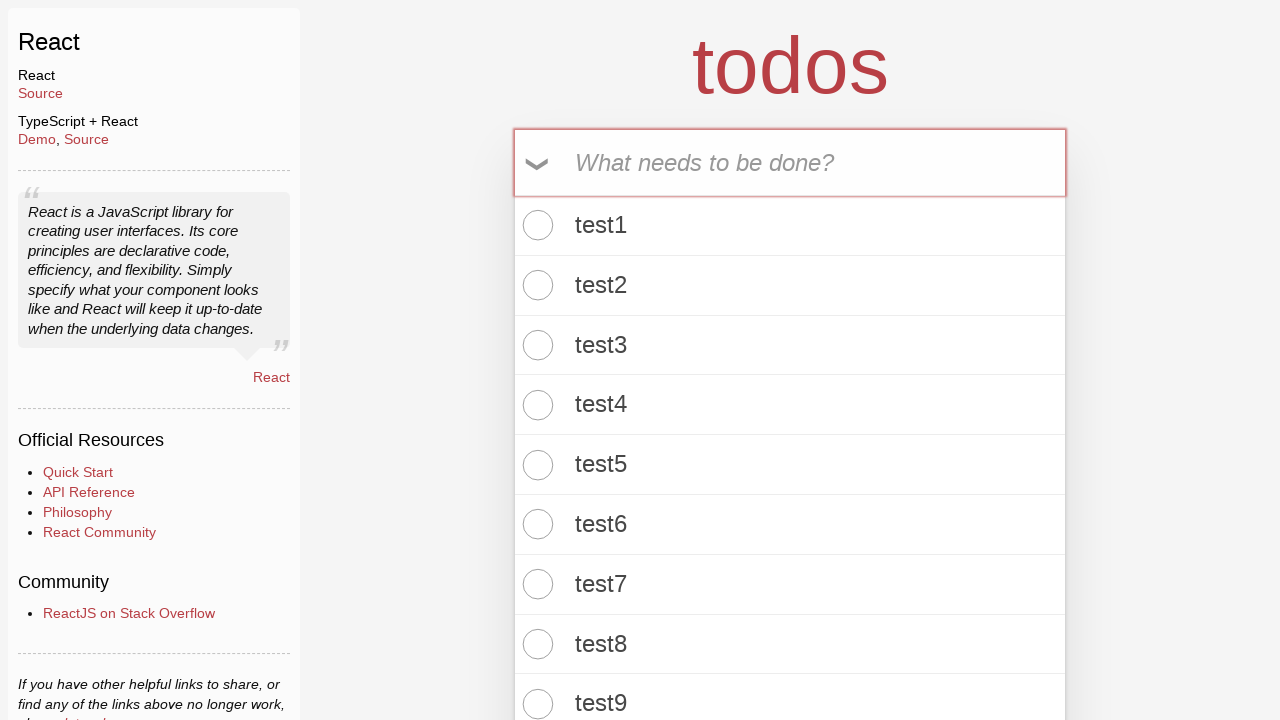

Retrieved todo count text: '62 items left!'
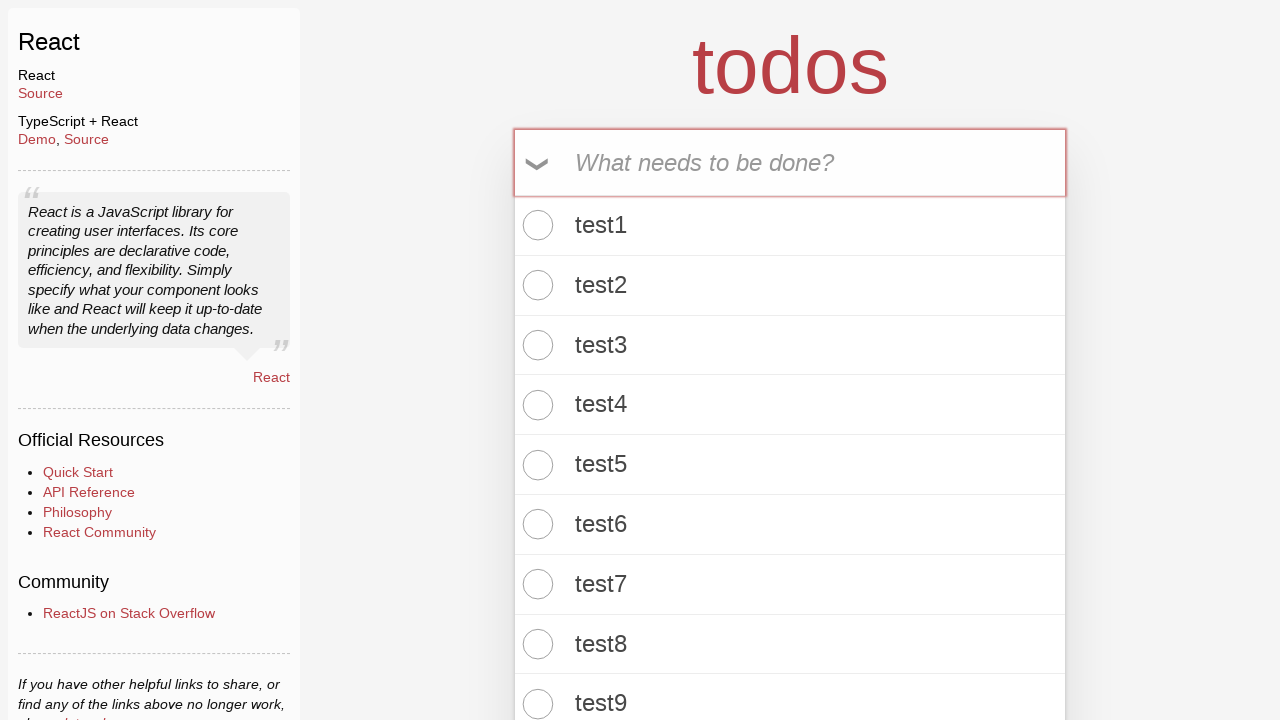

Verified that todo count contains '62 items left' (item 62 of 100)
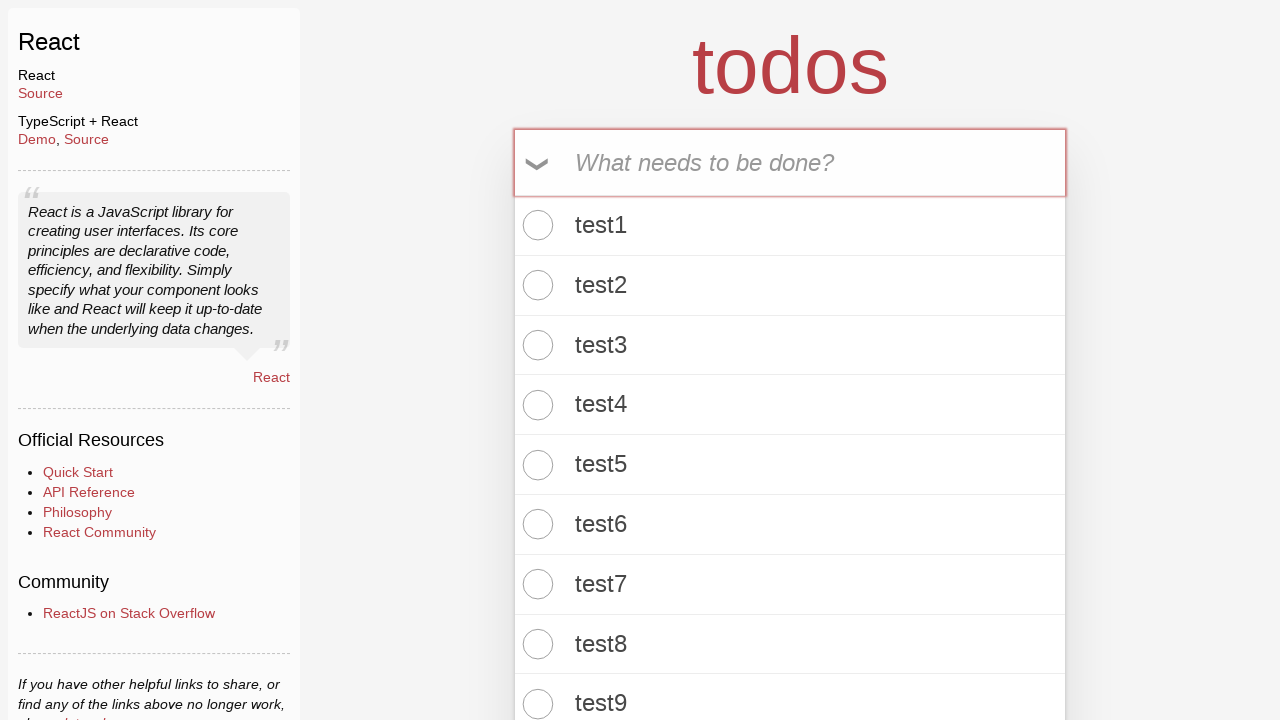

Filled todo input field with 'test63' on .new-todo
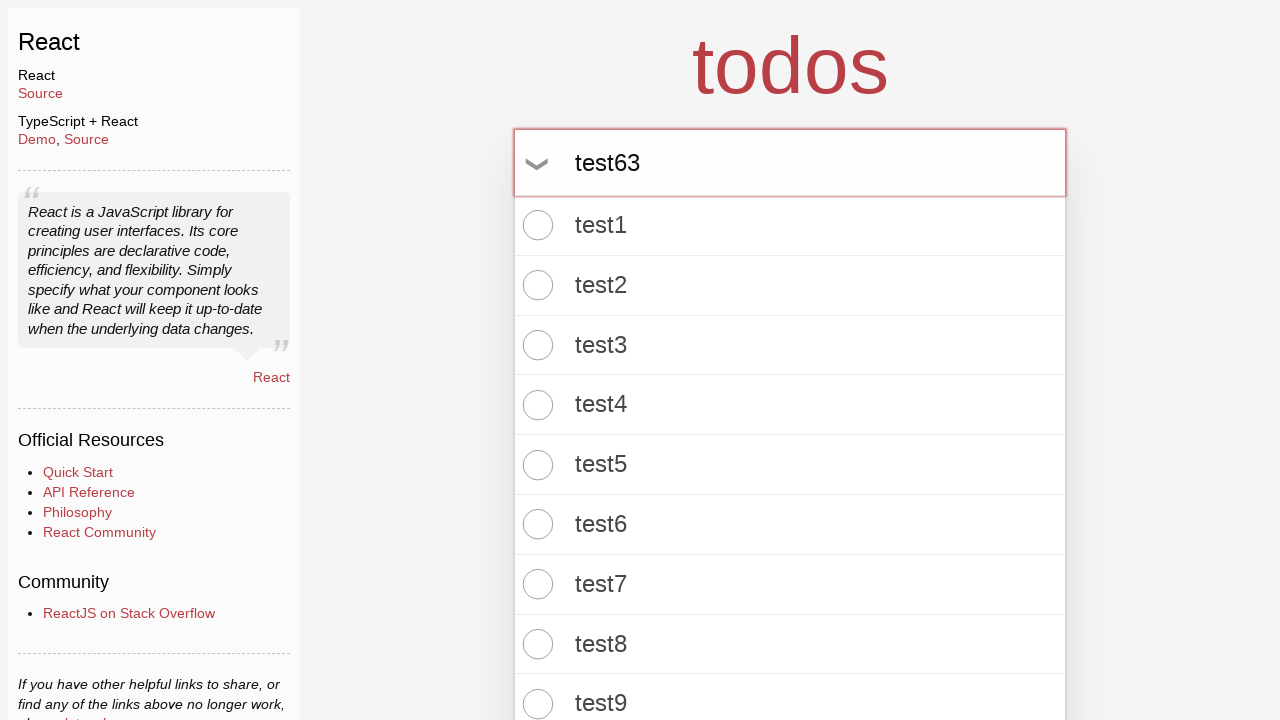

Pressed Enter to add todo item 63 on .new-todo
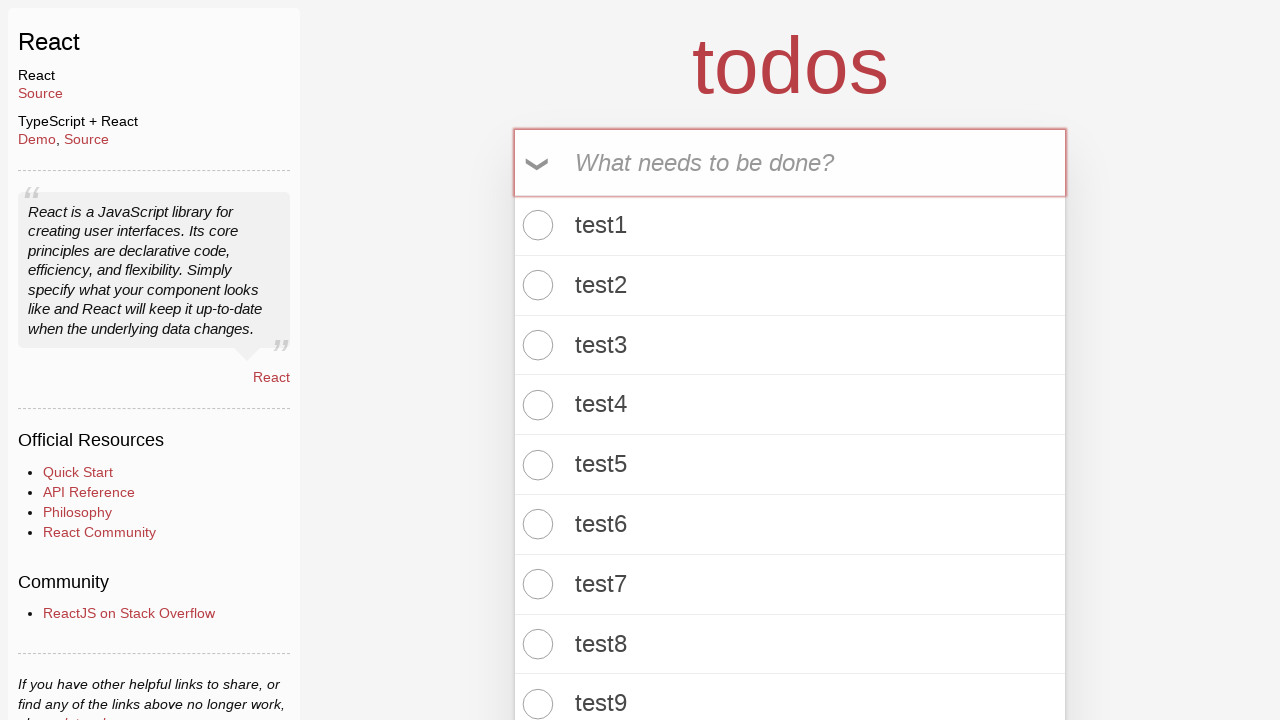

Waited for todo count element to be visible
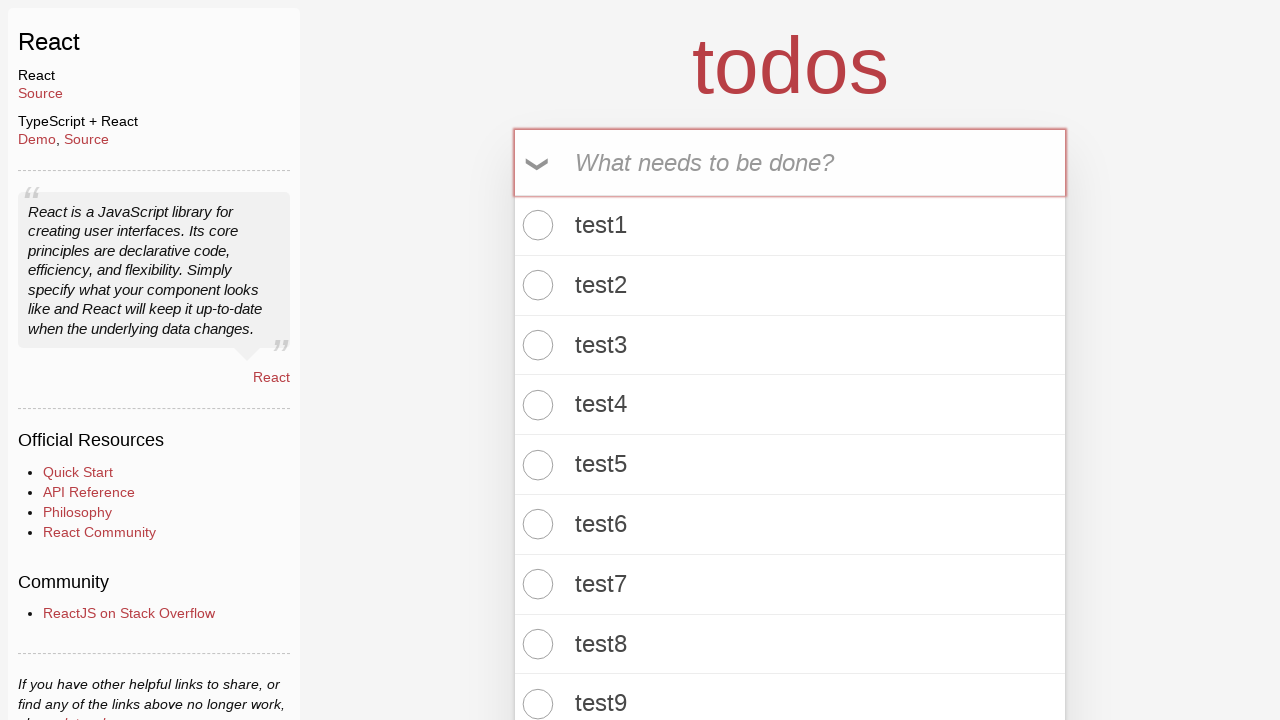

Retrieved todo count text: '63 items left!'
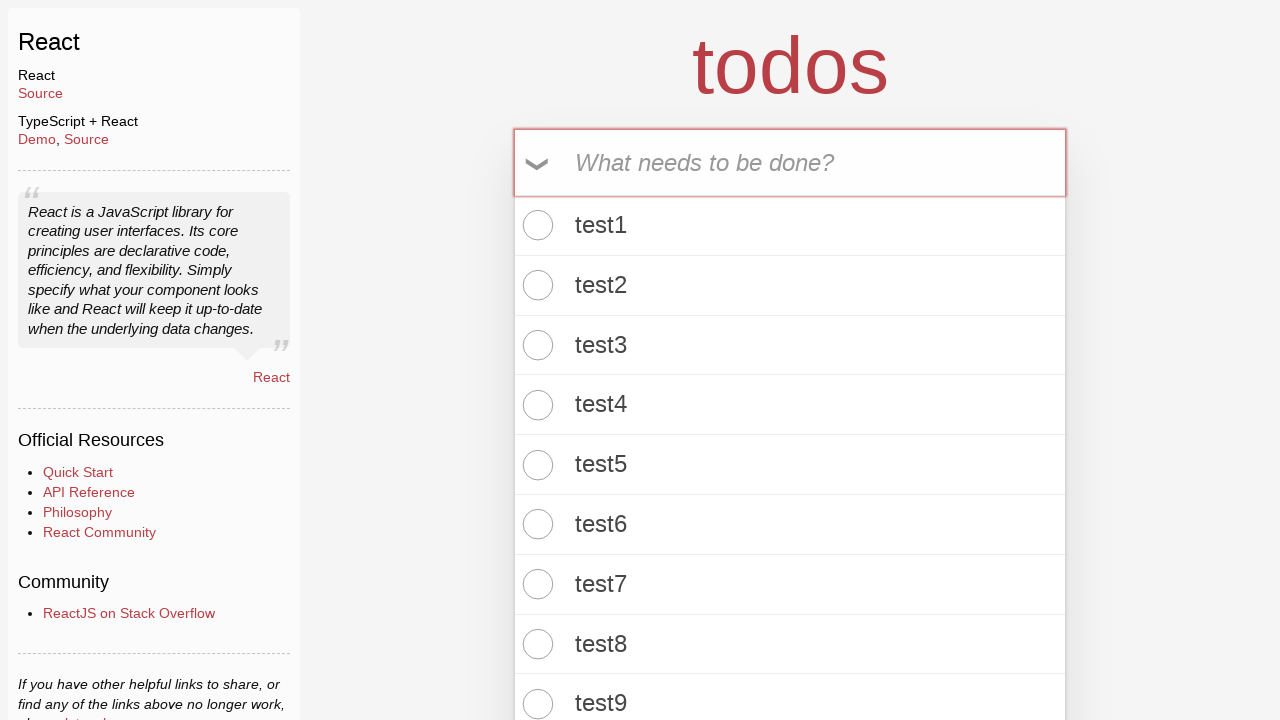

Verified that todo count contains '63 items left' (item 63 of 100)
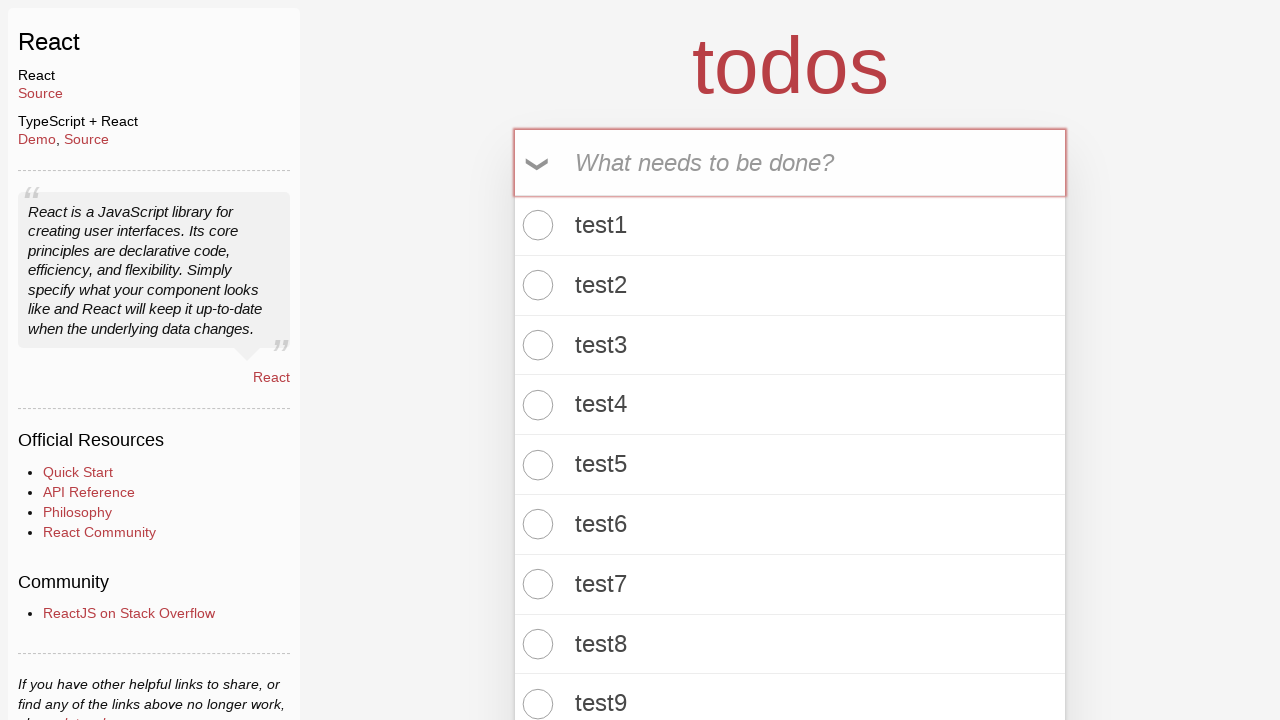

Filled todo input field with 'test64' on .new-todo
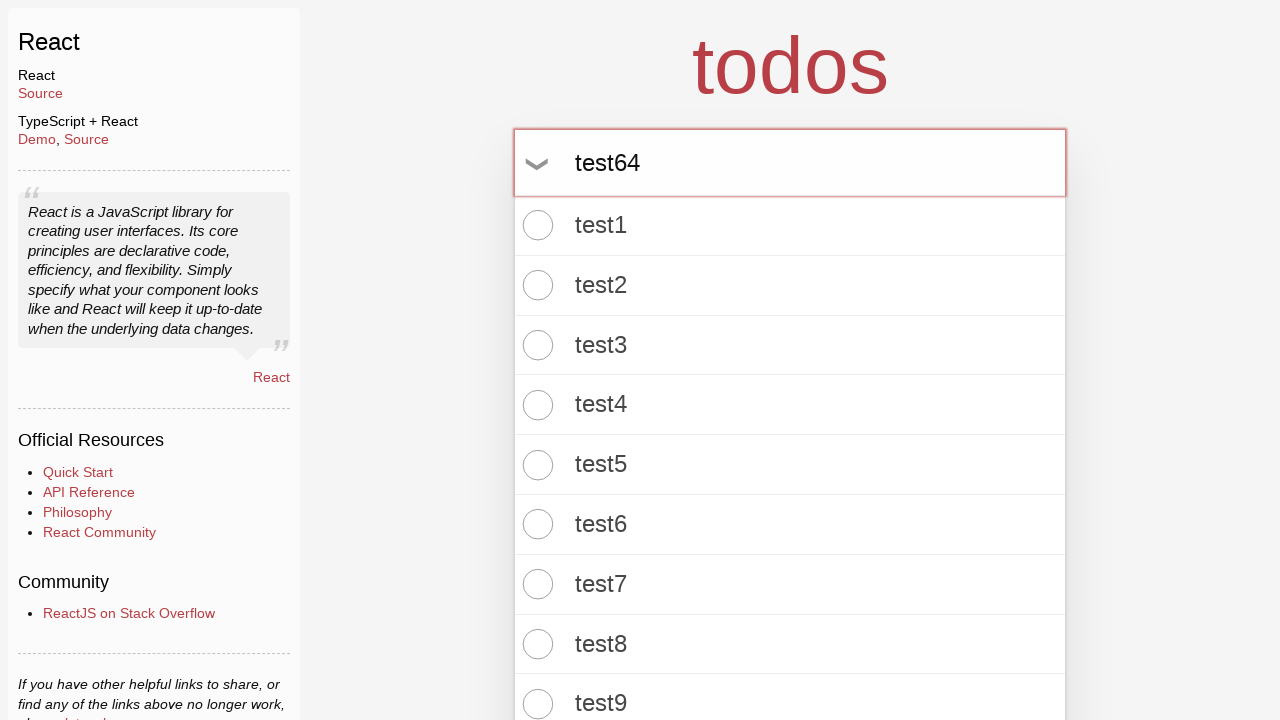

Pressed Enter to add todo item 64 on .new-todo
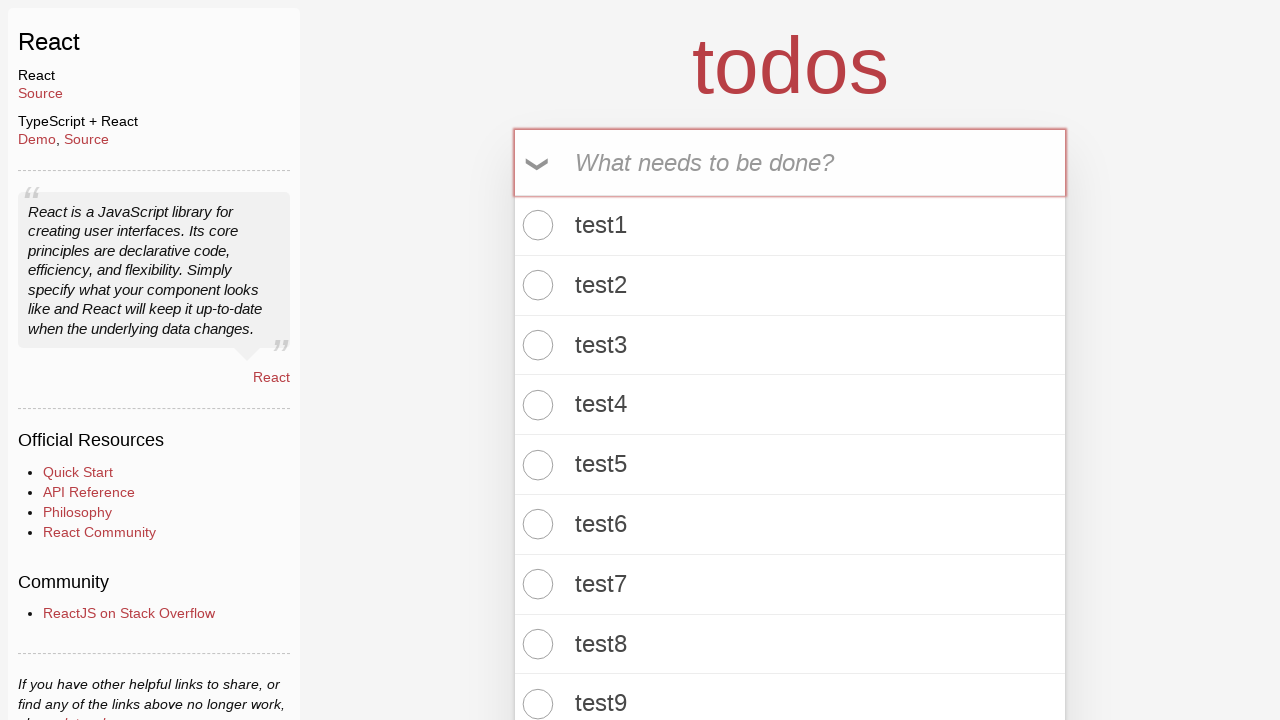

Waited for todo count element to be visible
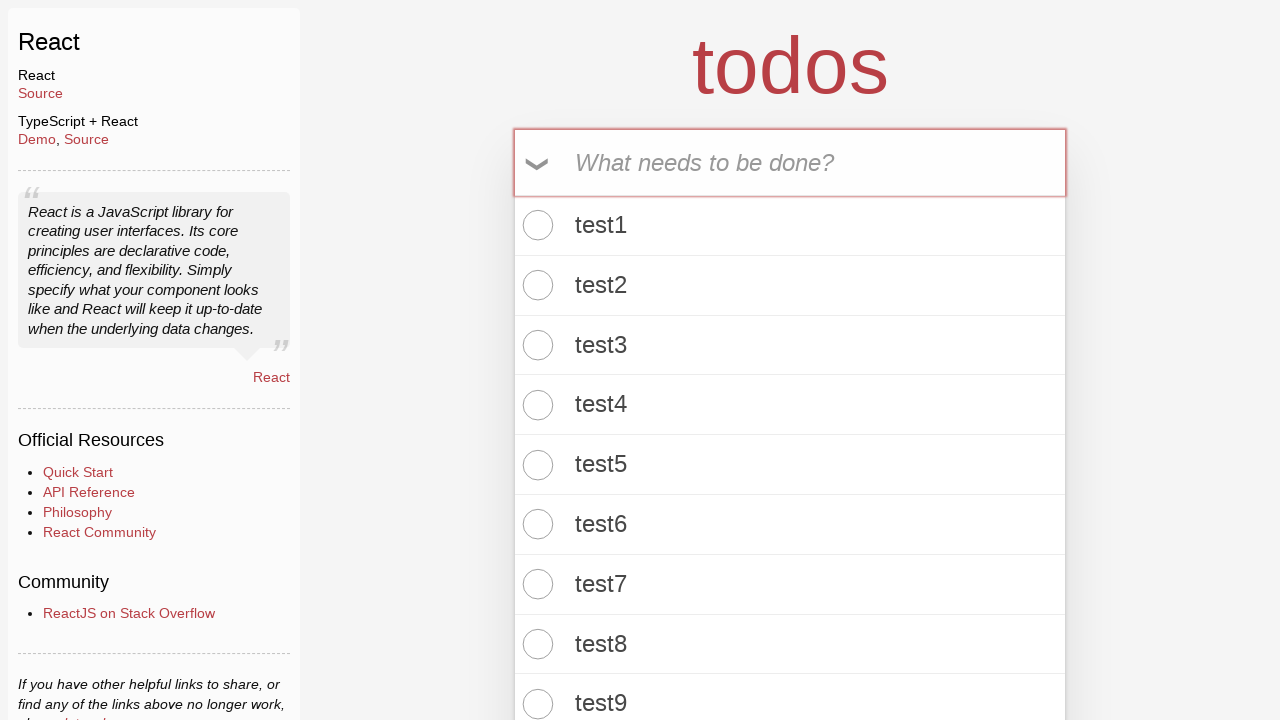

Retrieved todo count text: '64 items left!'
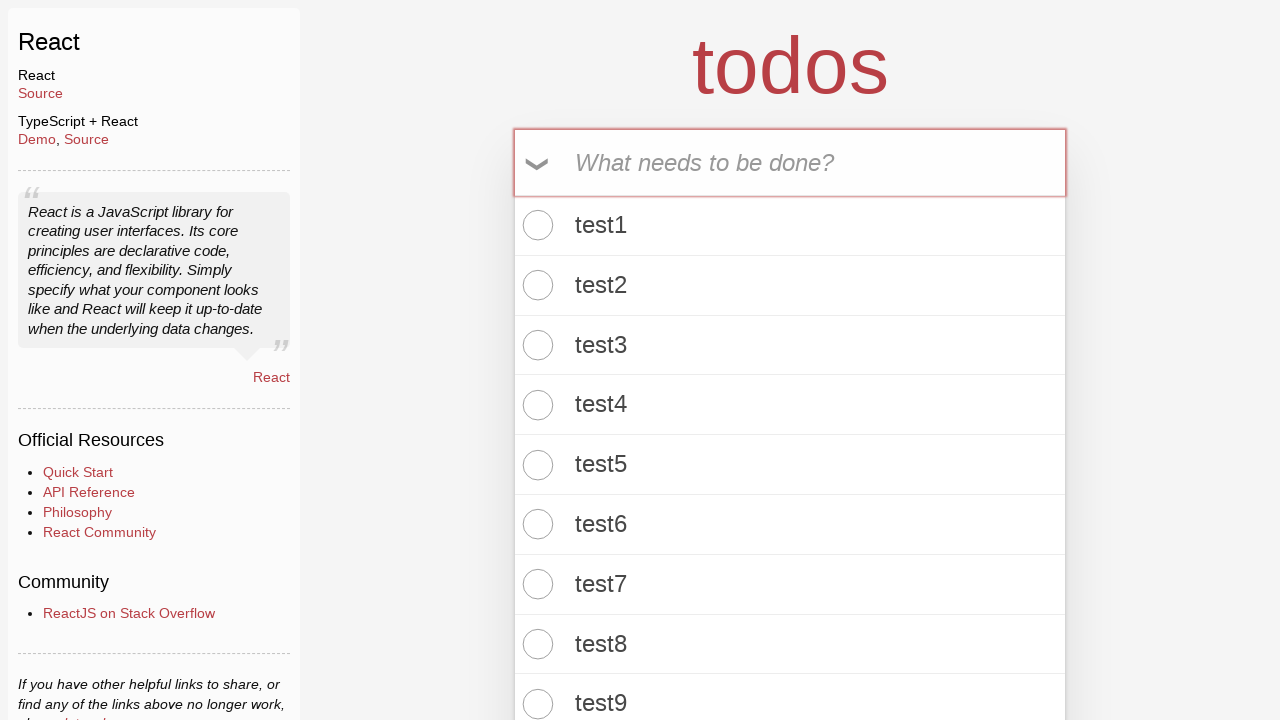

Verified that todo count contains '64 items left' (item 64 of 100)
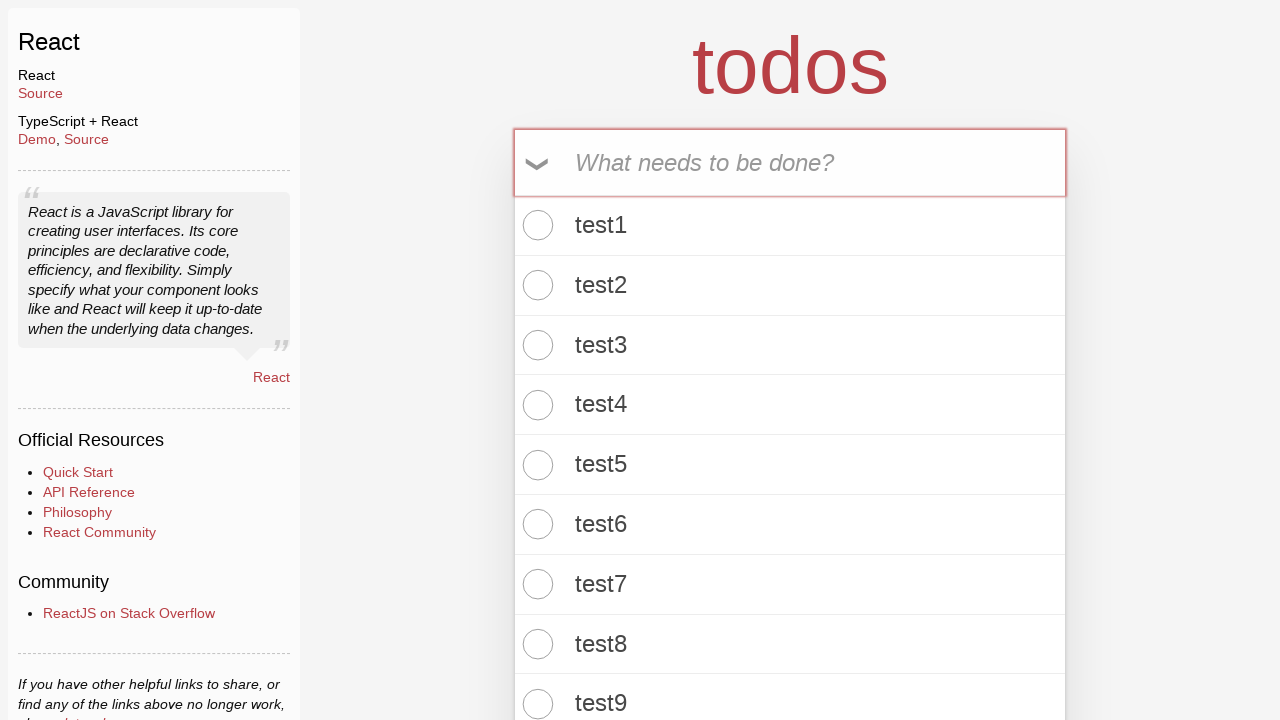

Filled todo input field with 'test65' on .new-todo
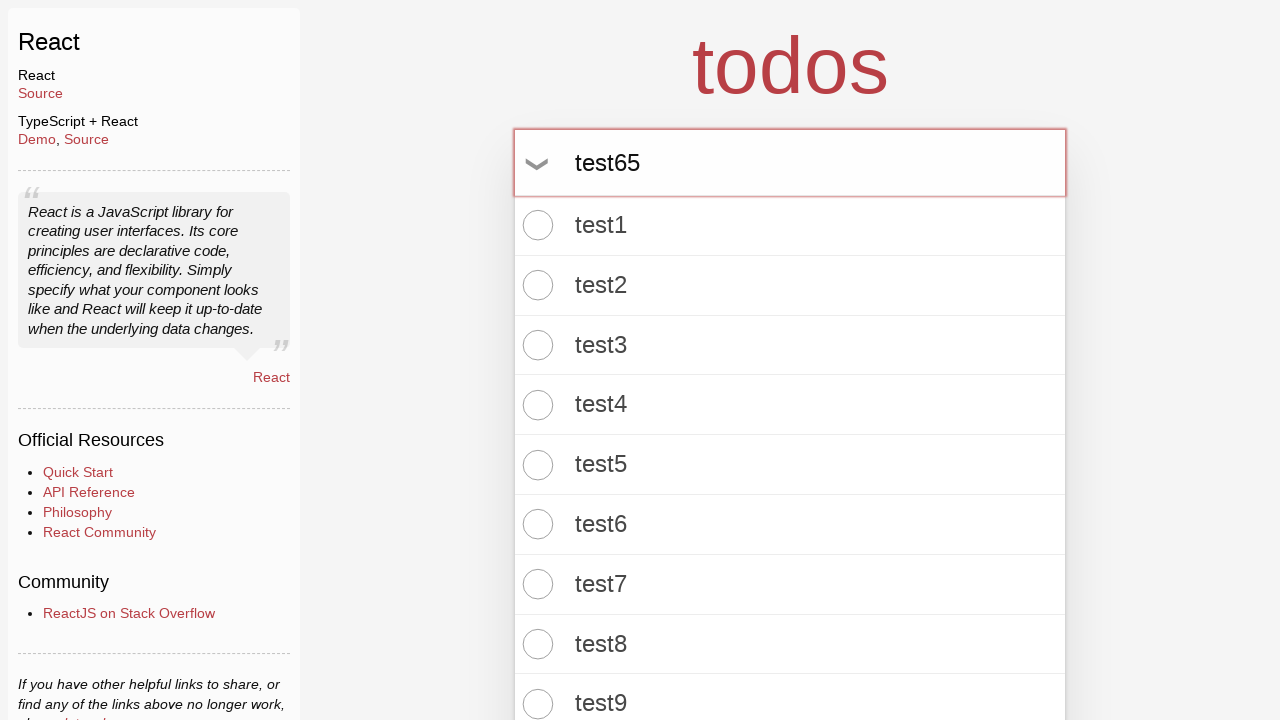

Pressed Enter to add todo item 65 on .new-todo
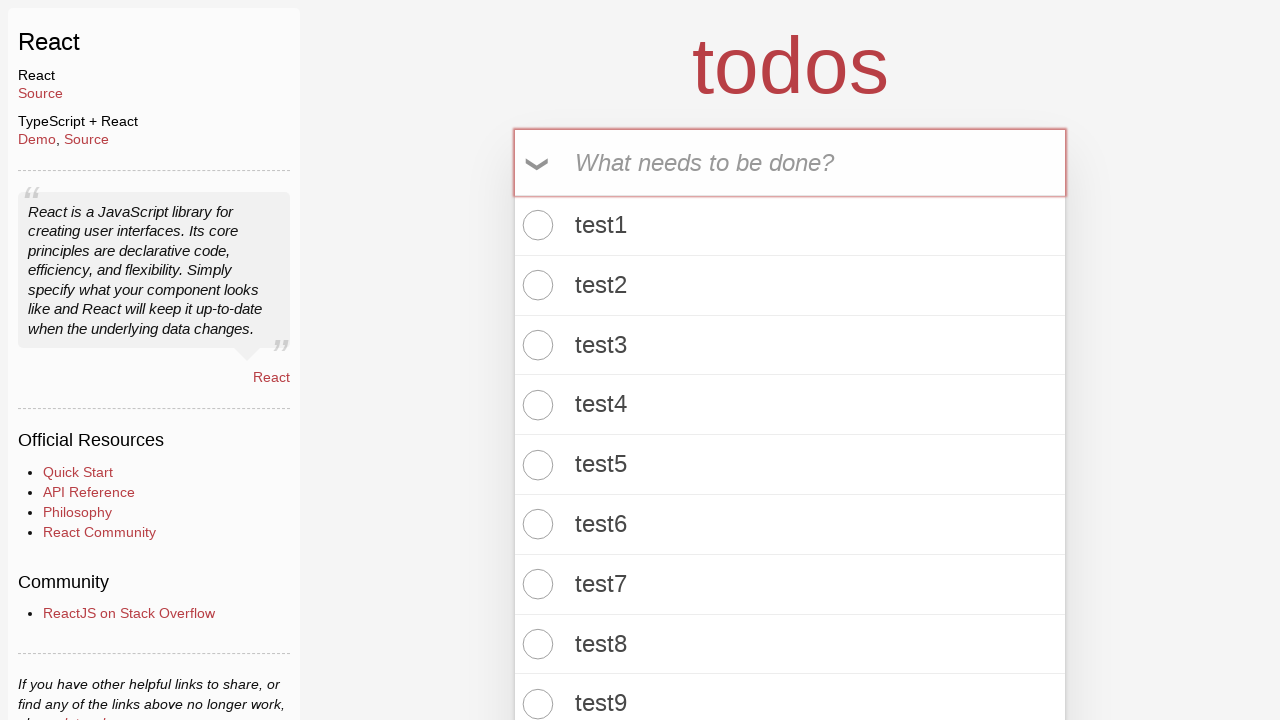

Waited for todo count element to be visible
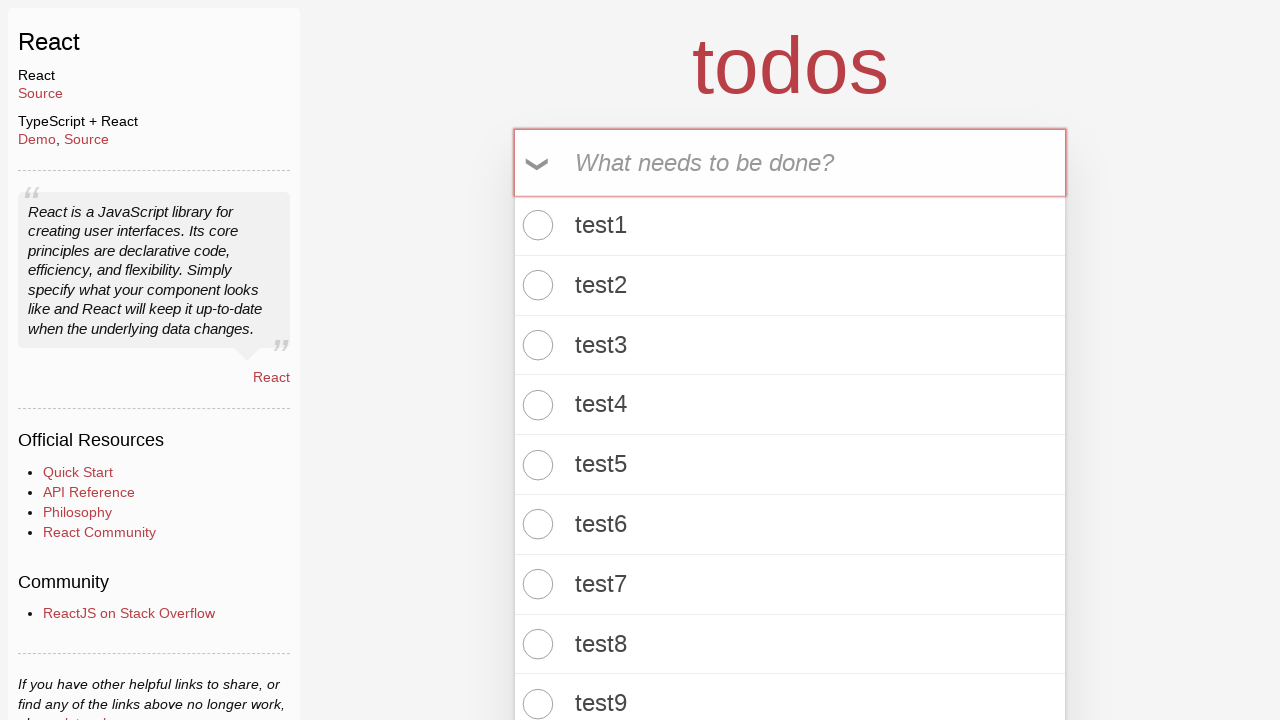

Retrieved todo count text: '65 items left!'
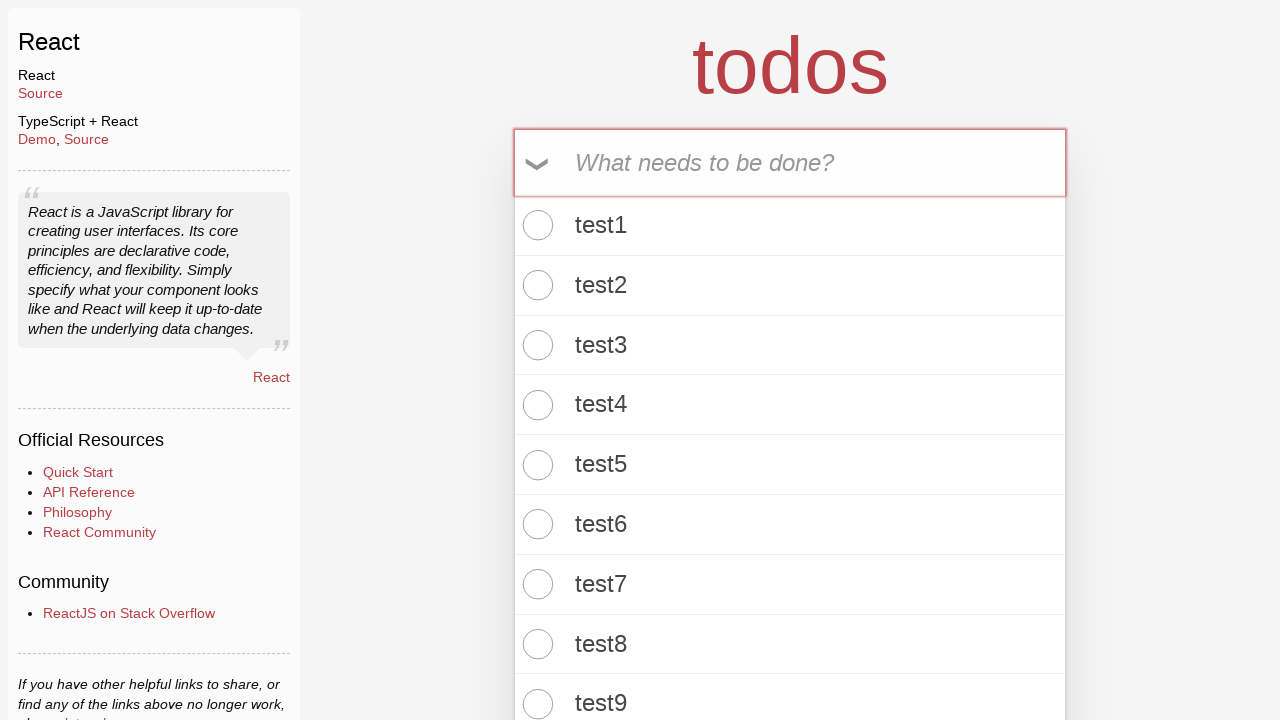

Verified that todo count contains '65 items left' (item 65 of 100)
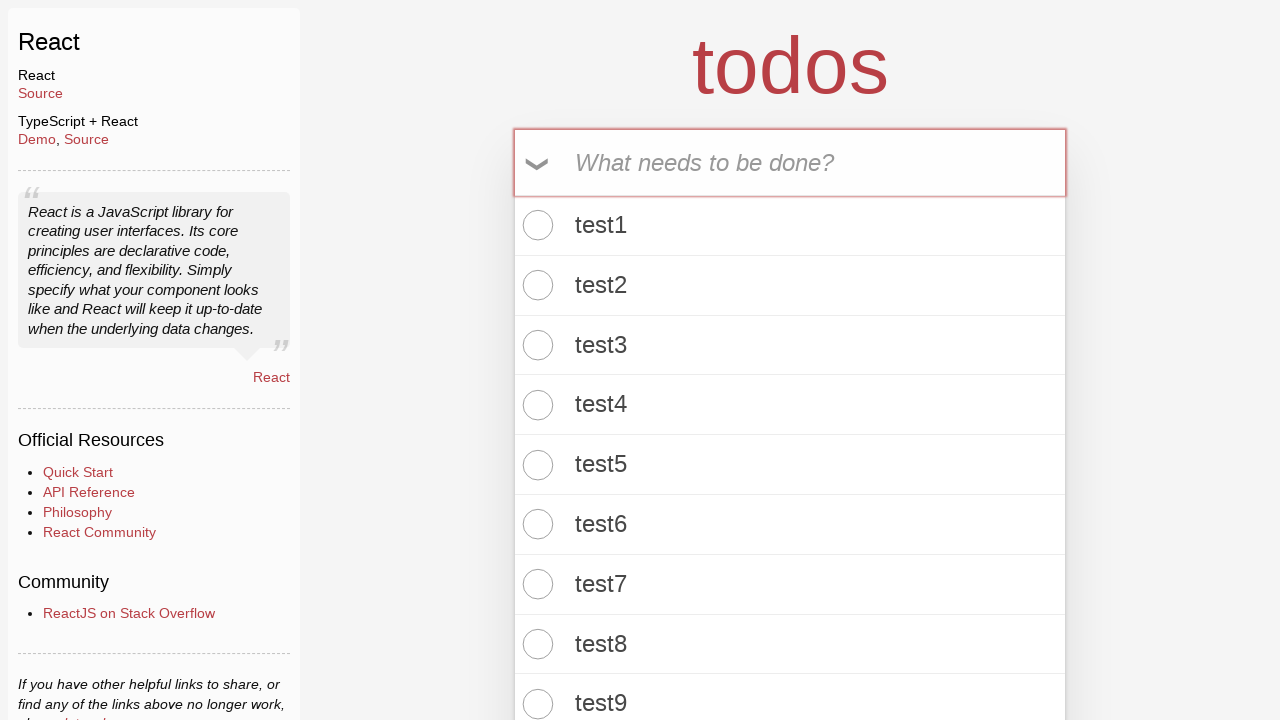

Filled todo input field with 'test66' on .new-todo
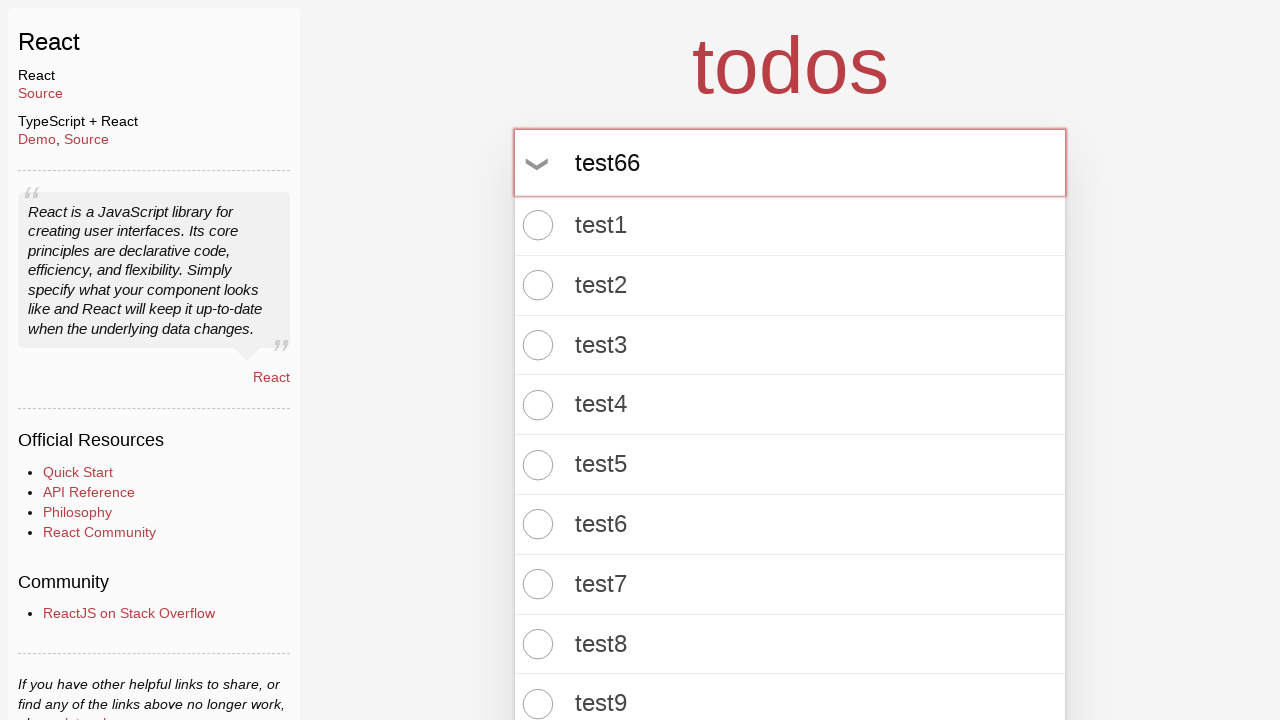

Pressed Enter to add todo item 66 on .new-todo
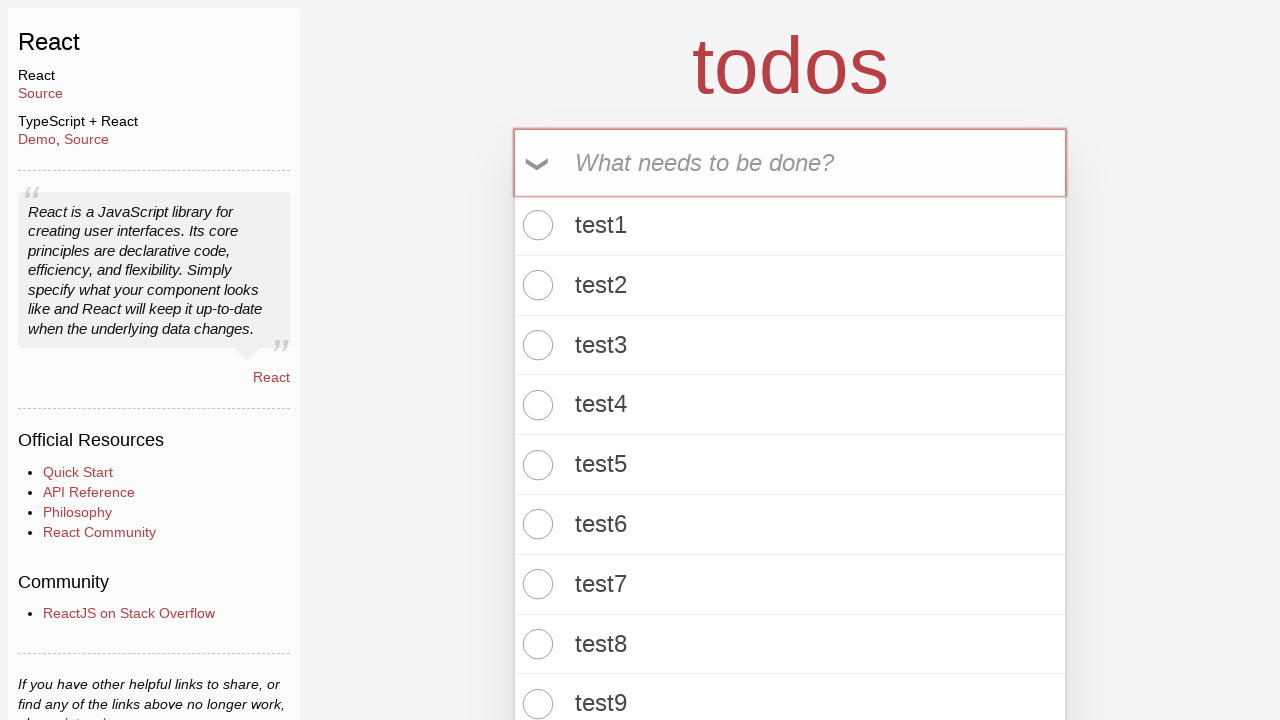

Waited for todo count element to be visible
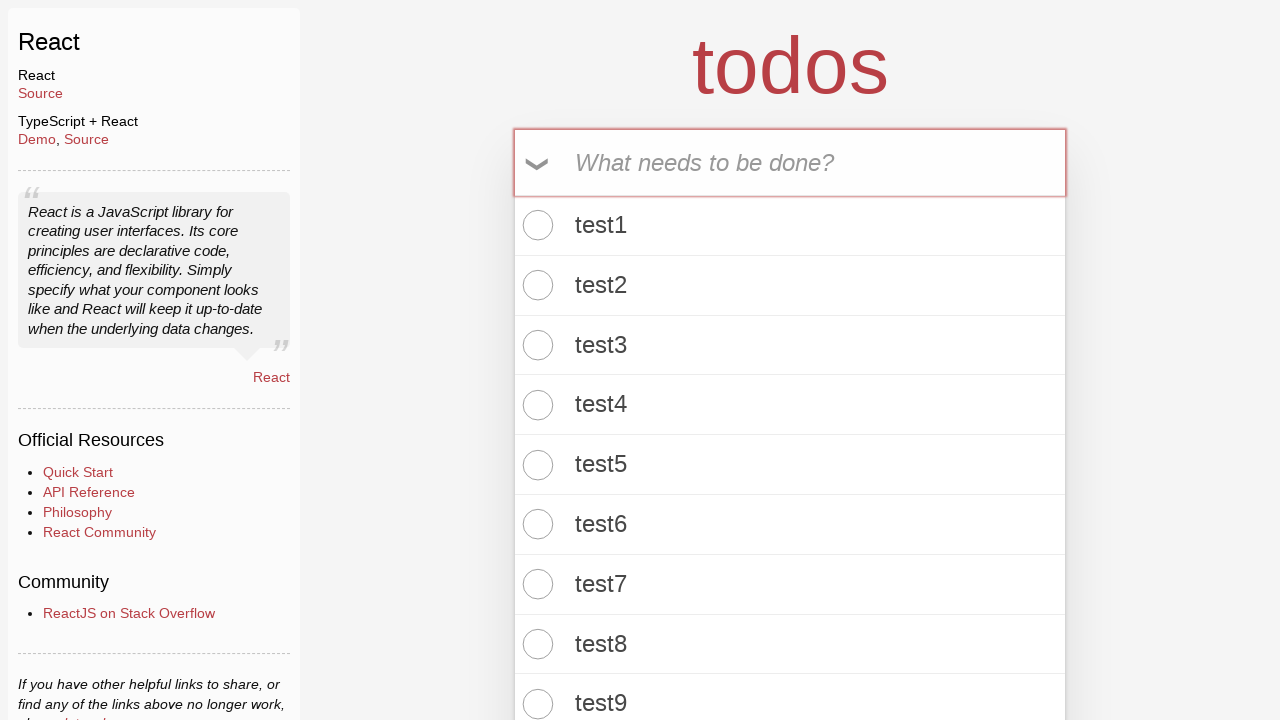

Retrieved todo count text: '66 items left!'
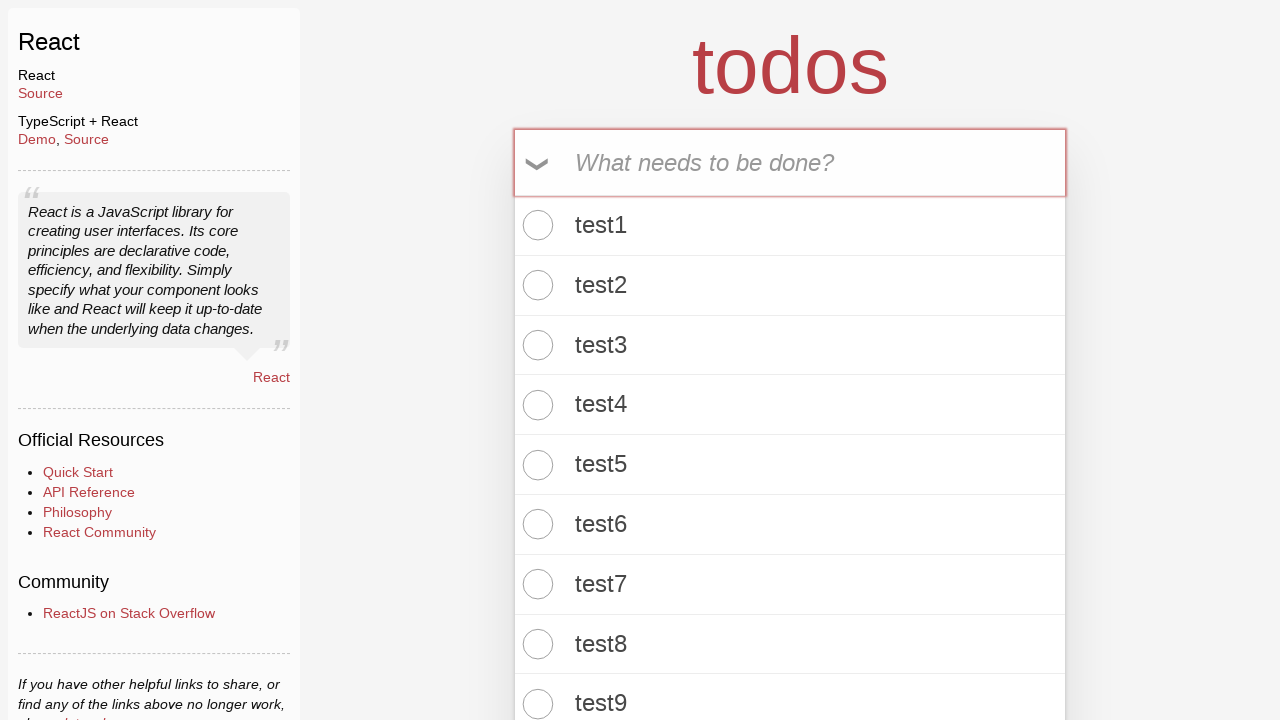

Verified that todo count contains '66 items left' (item 66 of 100)
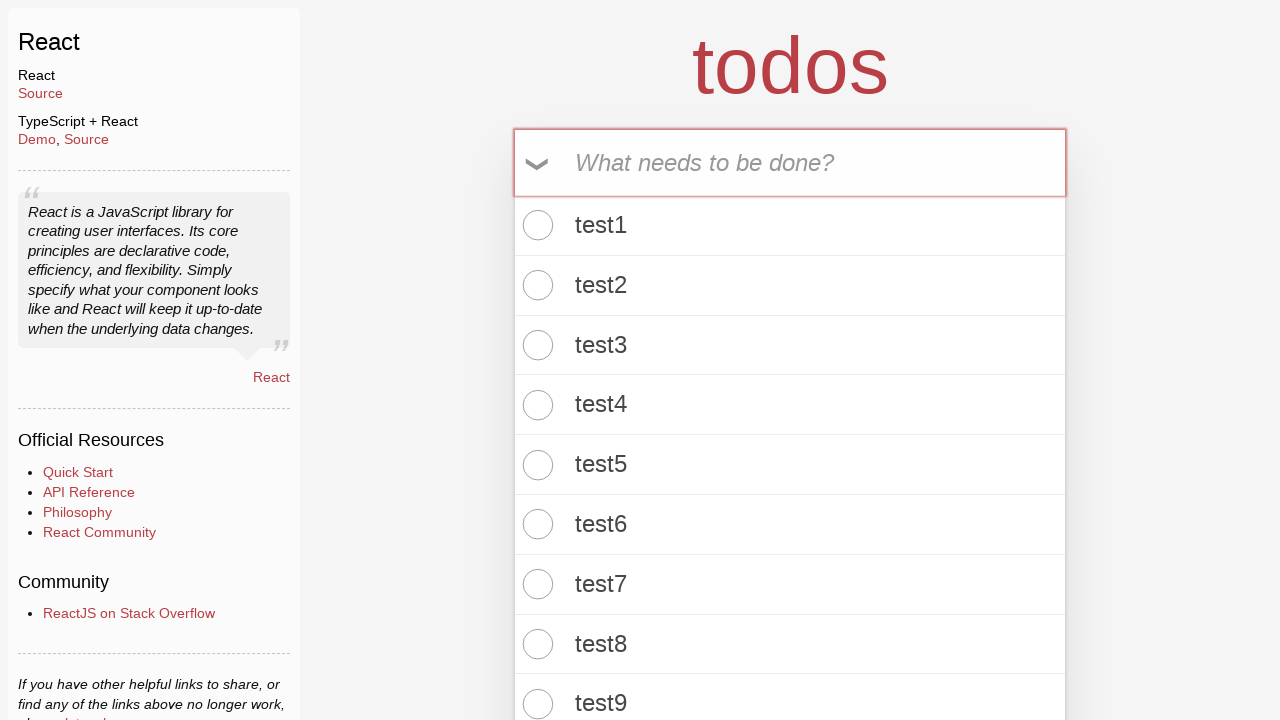

Filled todo input field with 'test67' on .new-todo
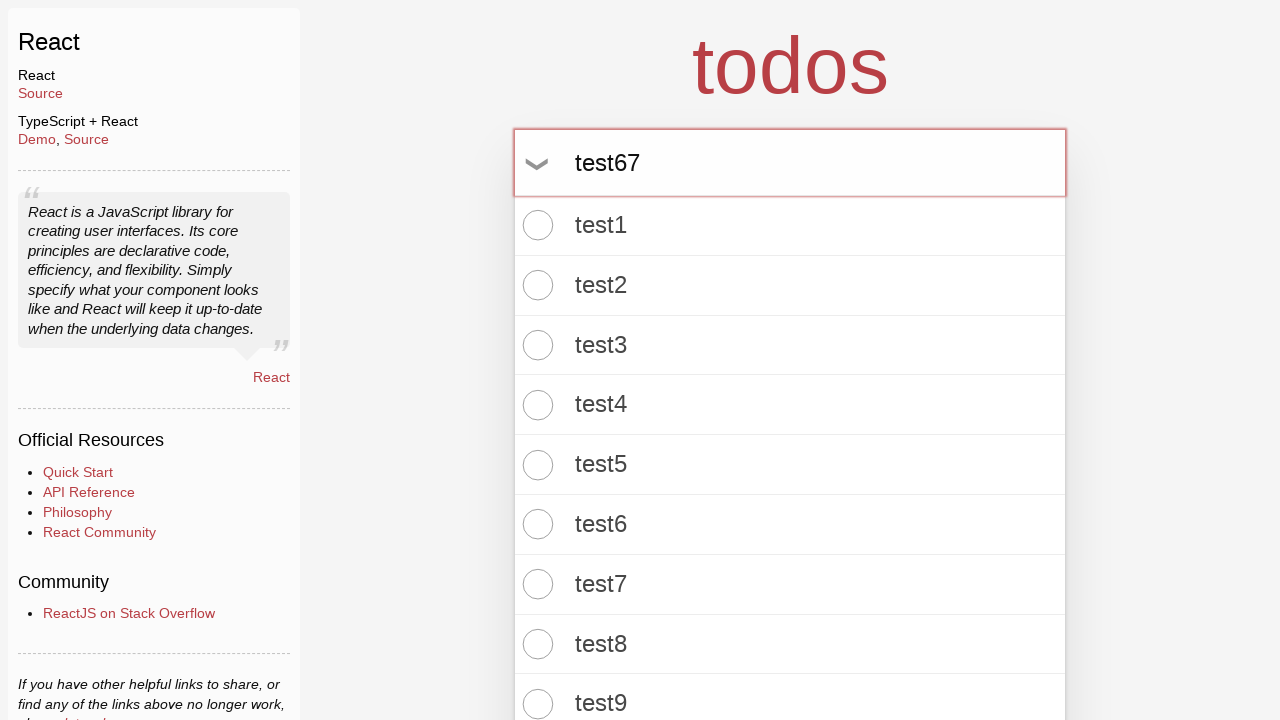

Pressed Enter to add todo item 67 on .new-todo
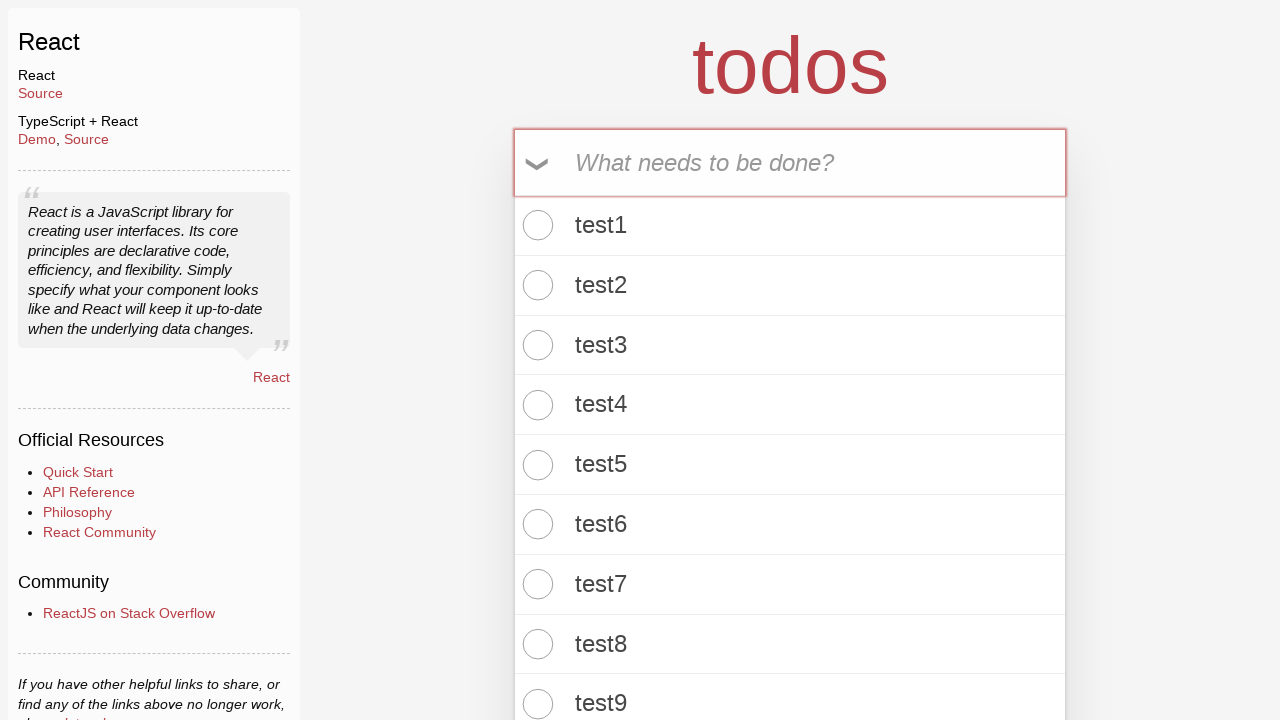

Waited for todo count element to be visible
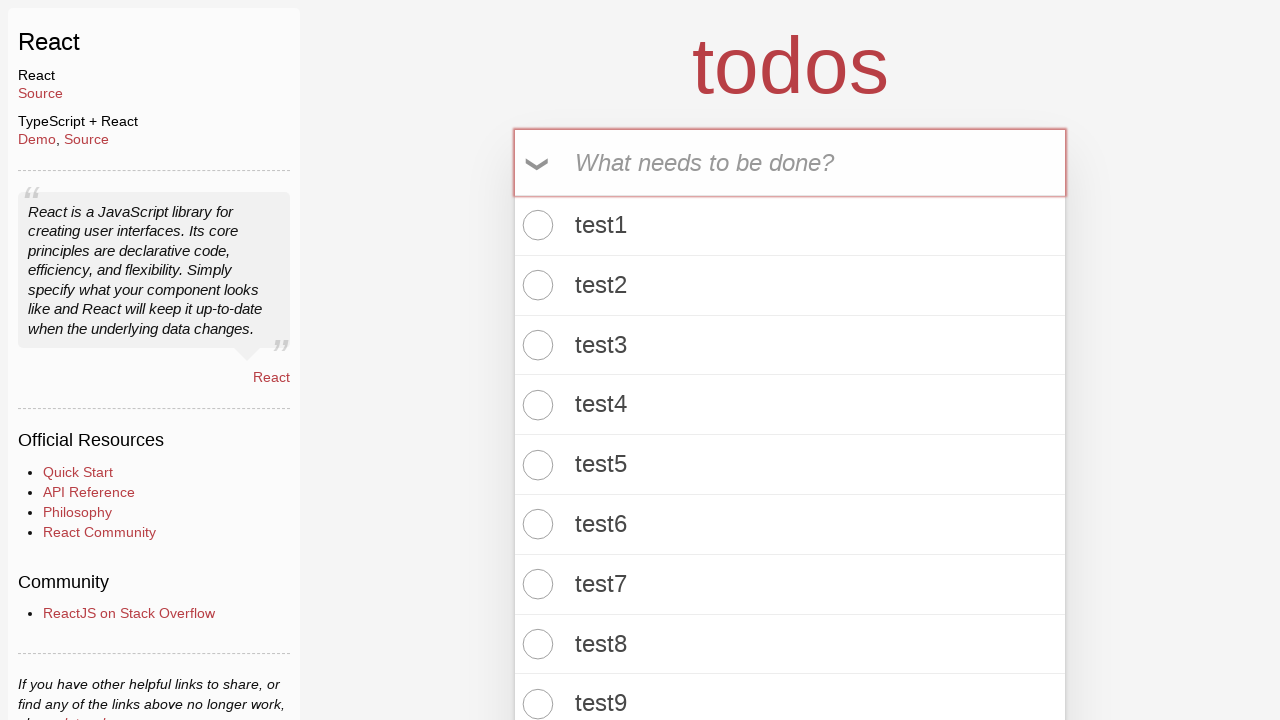

Retrieved todo count text: '67 items left!'
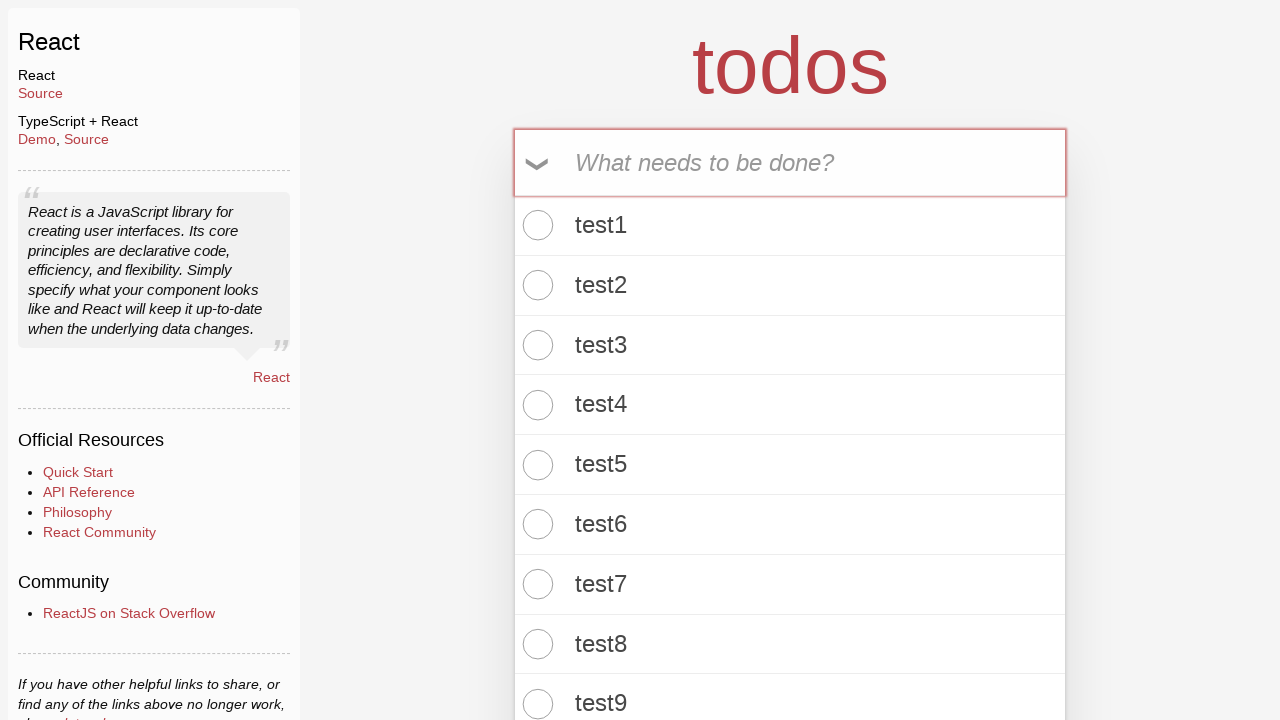

Verified that todo count contains '67 items left' (item 67 of 100)
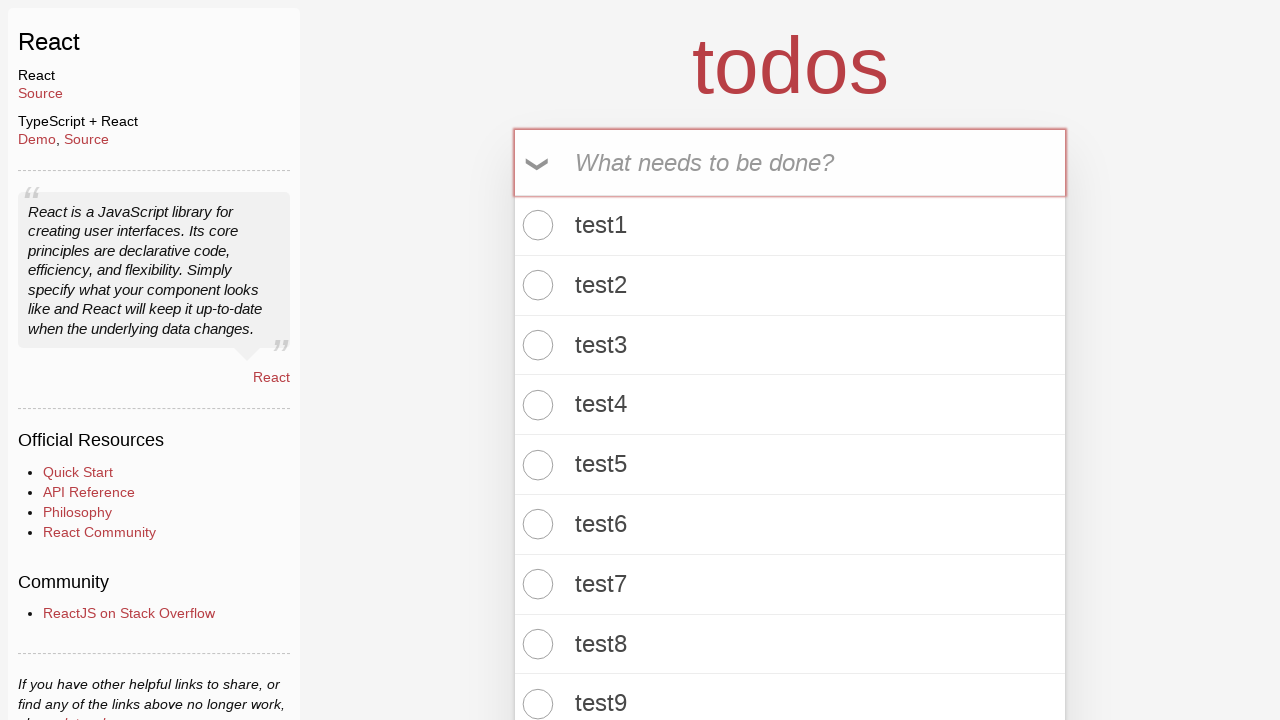

Filled todo input field with 'test68' on .new-todo
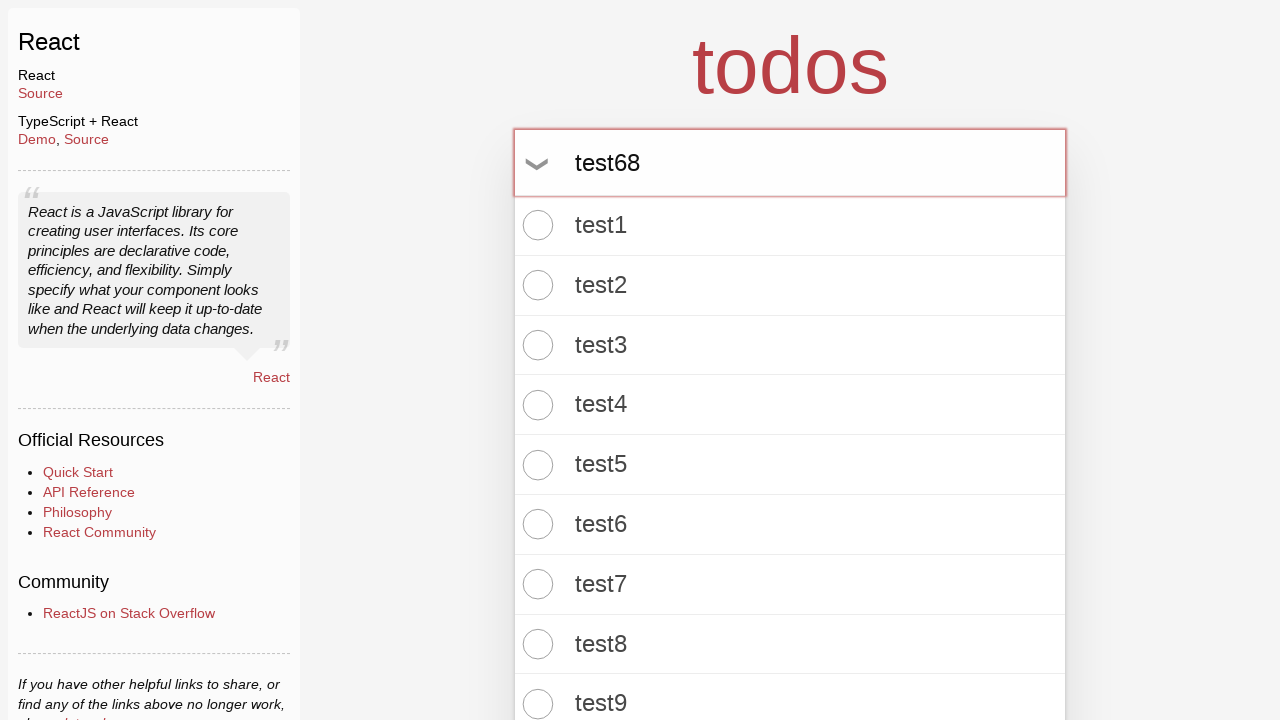

Pressed Enter to add todo item 68 on .new-todo
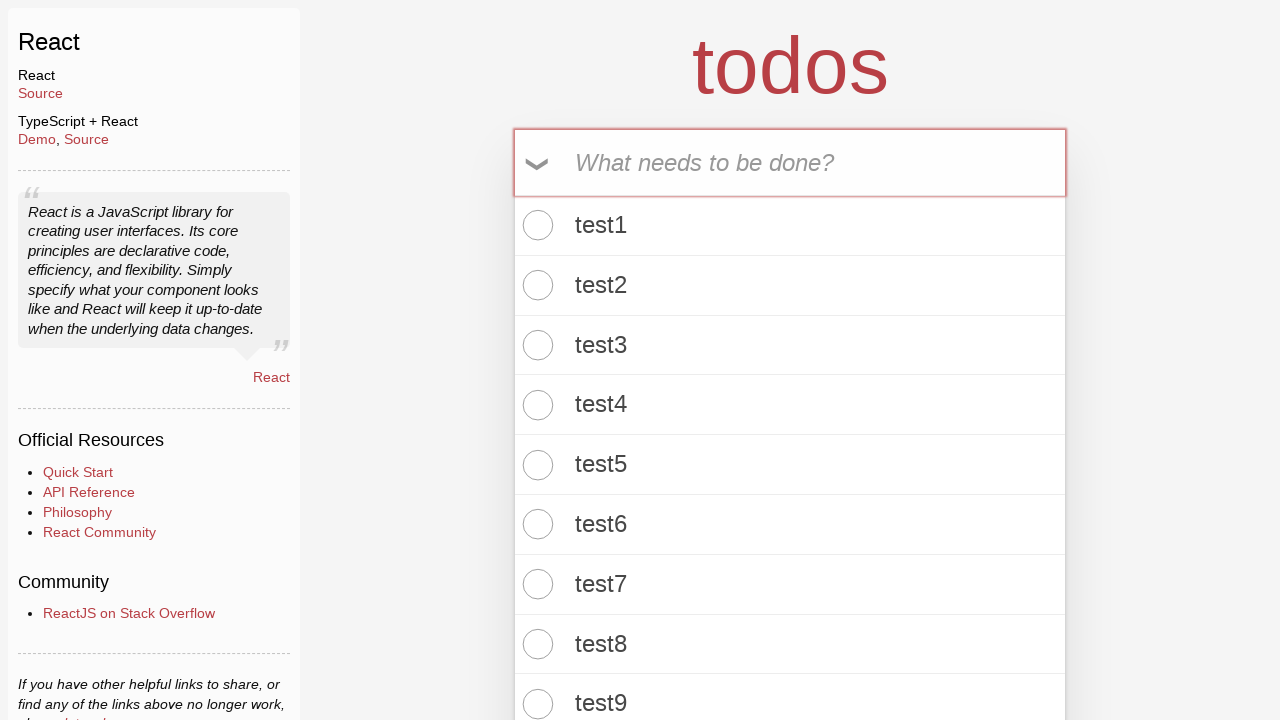

Waited for todo count element to be visible
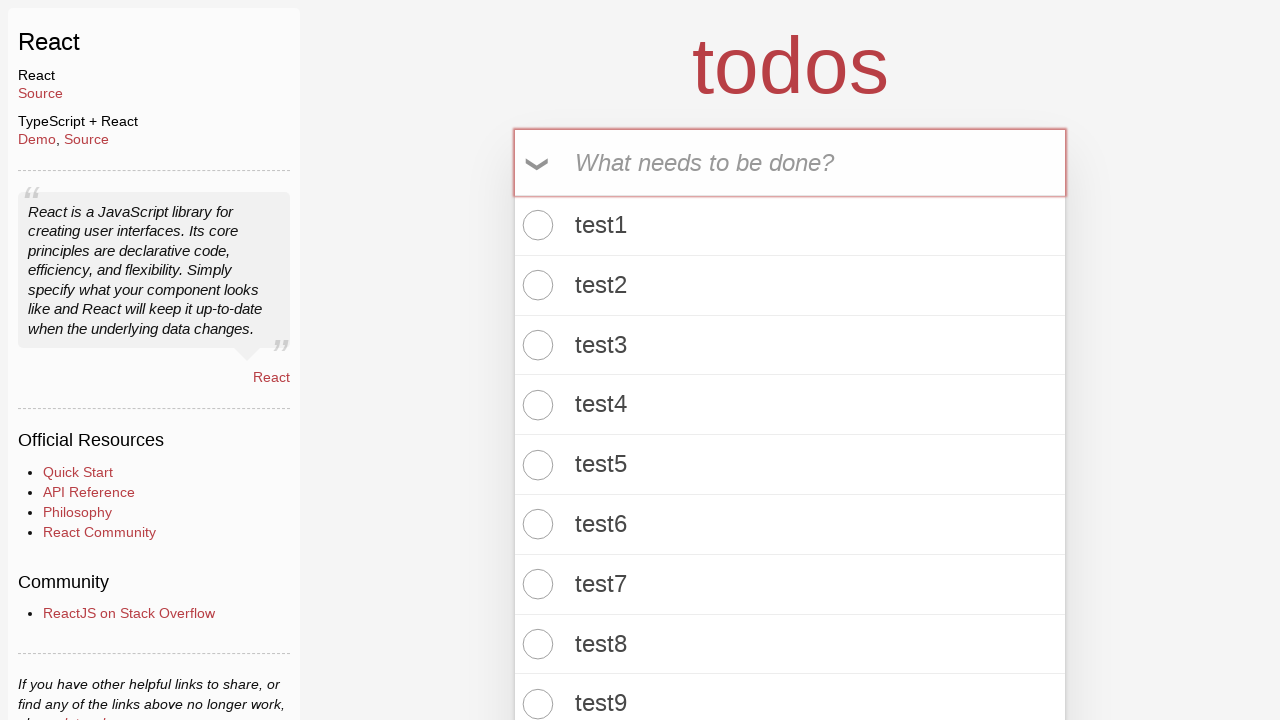

Retrieved todo count text: '68 items left!'
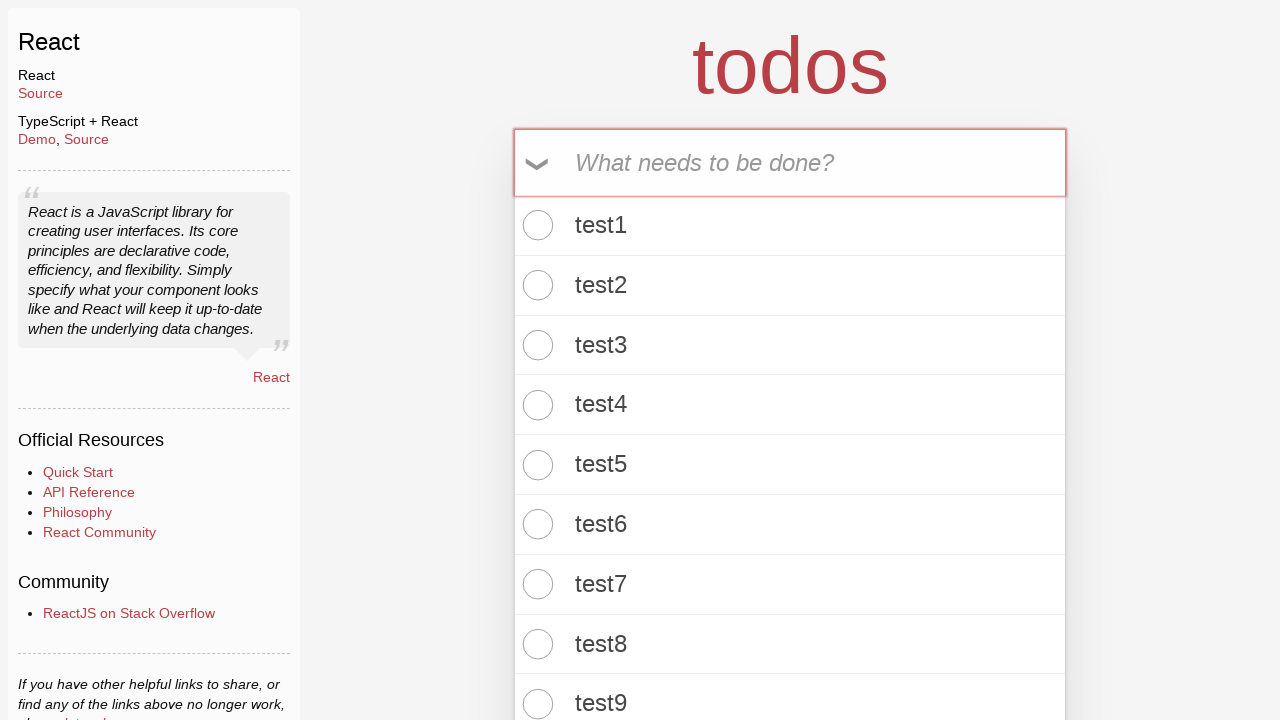

Verified that todo count contains '68 items left' (item 68 of 100)
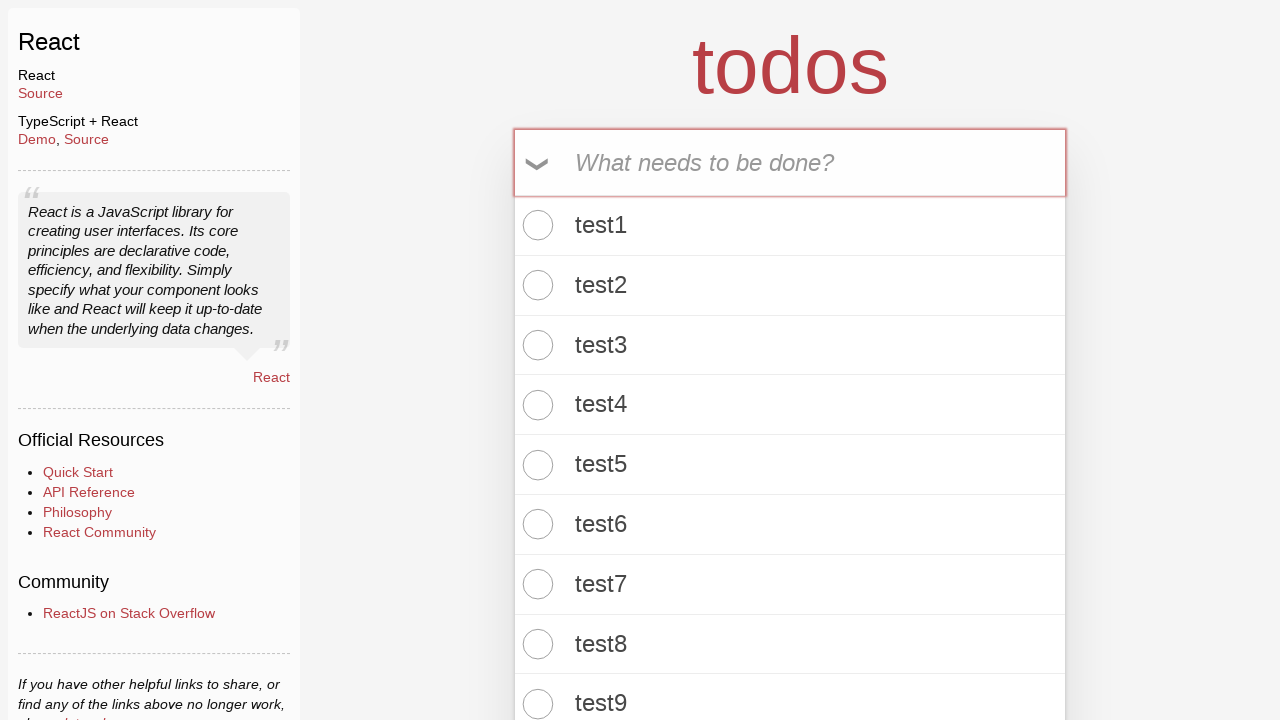

Filled todo input field with 'test69' on .new-todo
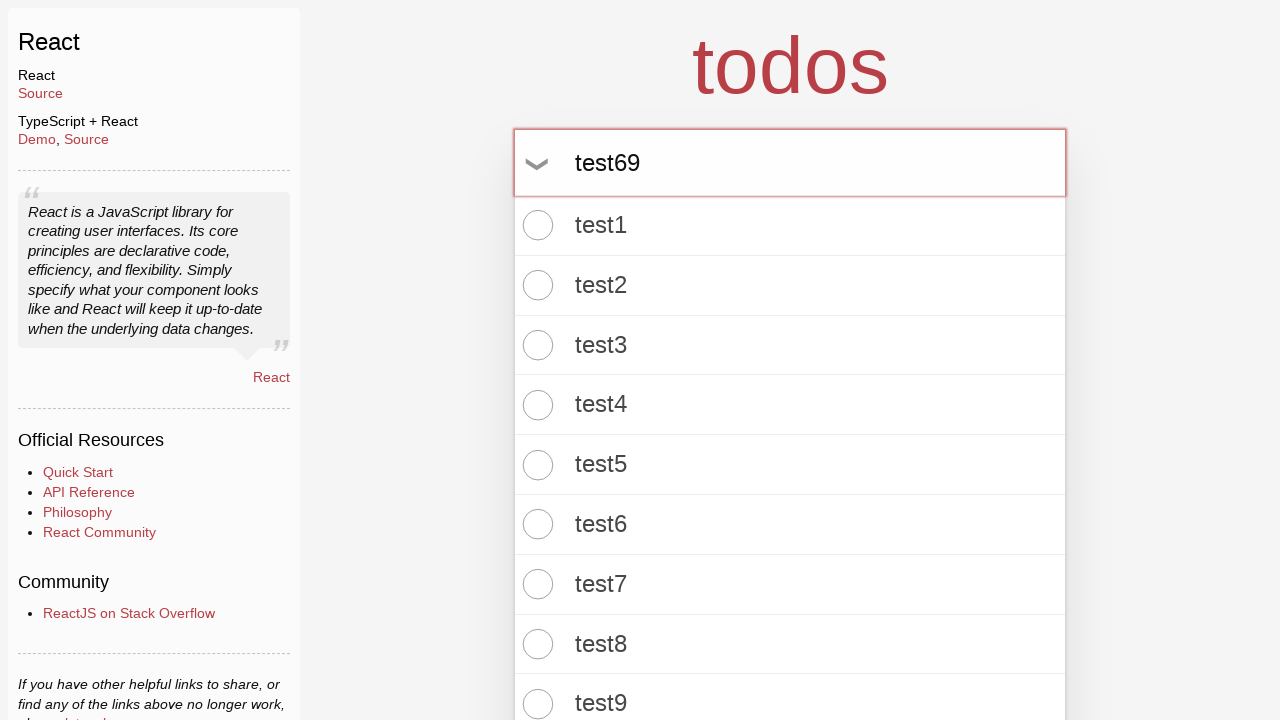

Pressed Enter to add todo item 69 on .new-todo
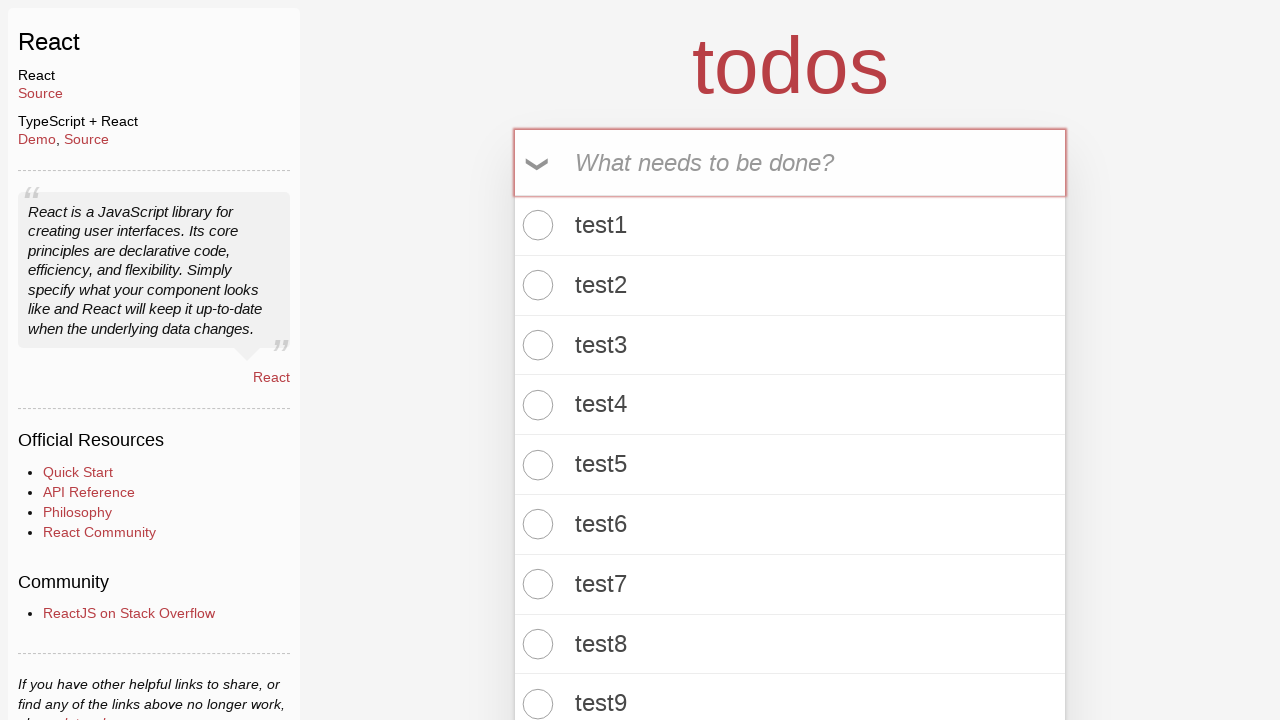

Waited for todo count element to be visible
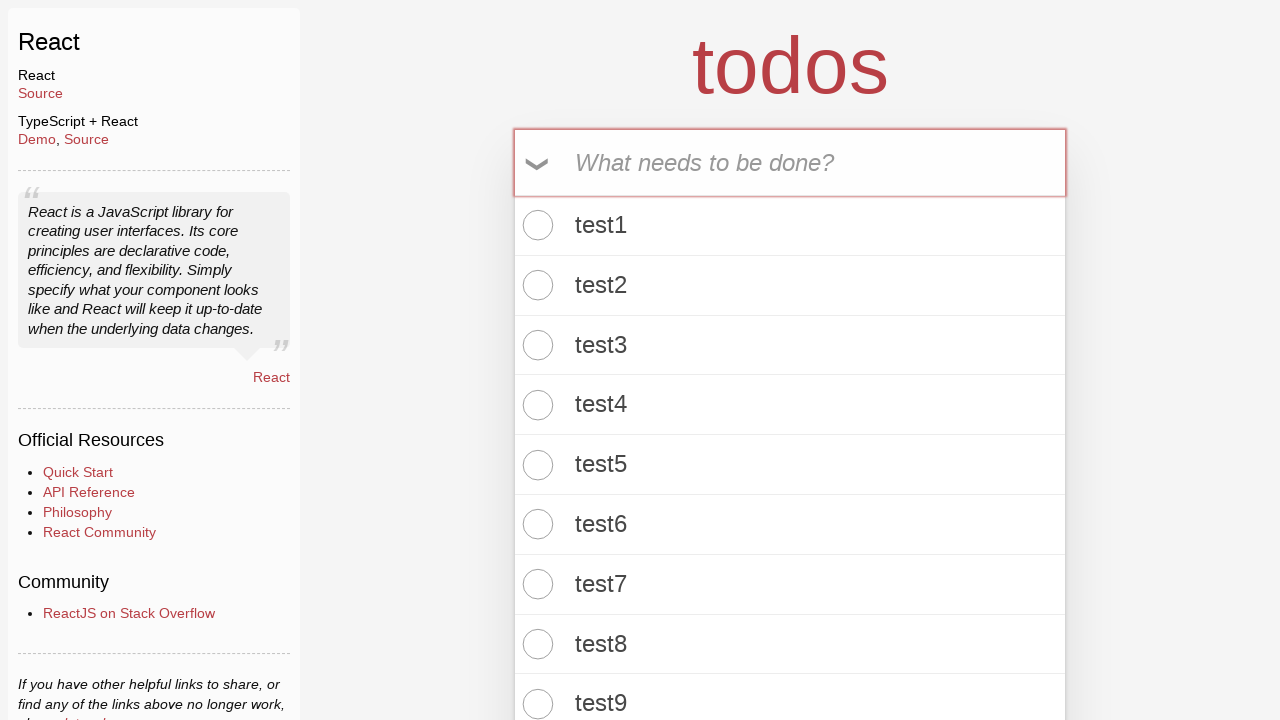

Retrieved todo count text: '69 items left!'
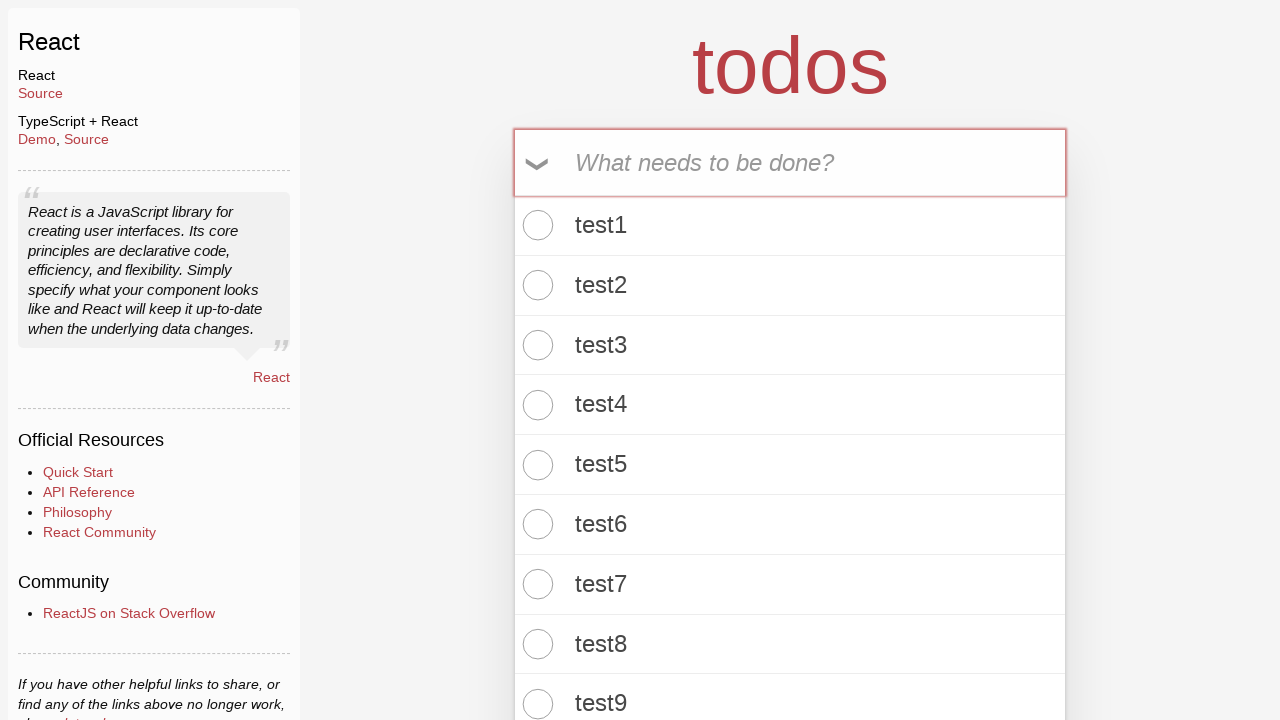

Verified that todo count contains '69 items left' (item 69 of 100)
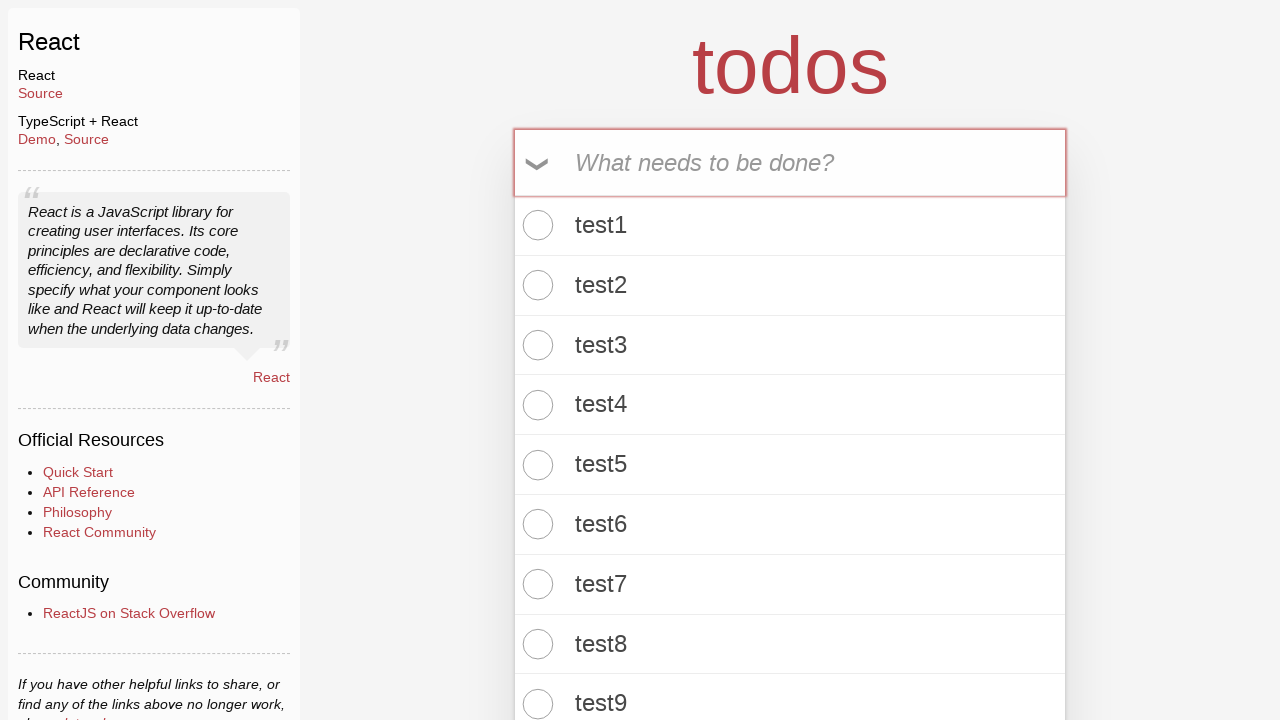

Filled todo input field with 'test70' on .new-todo
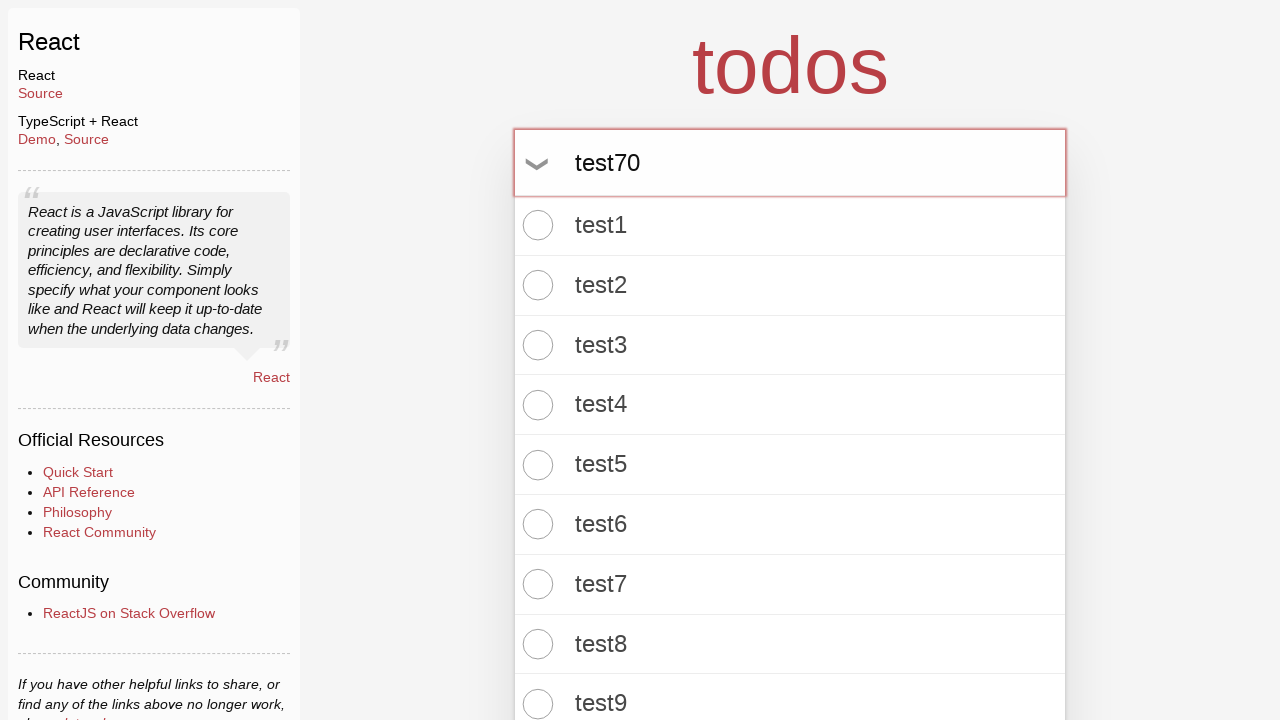

Pressed Enter to add todo item 70 on .new-todo
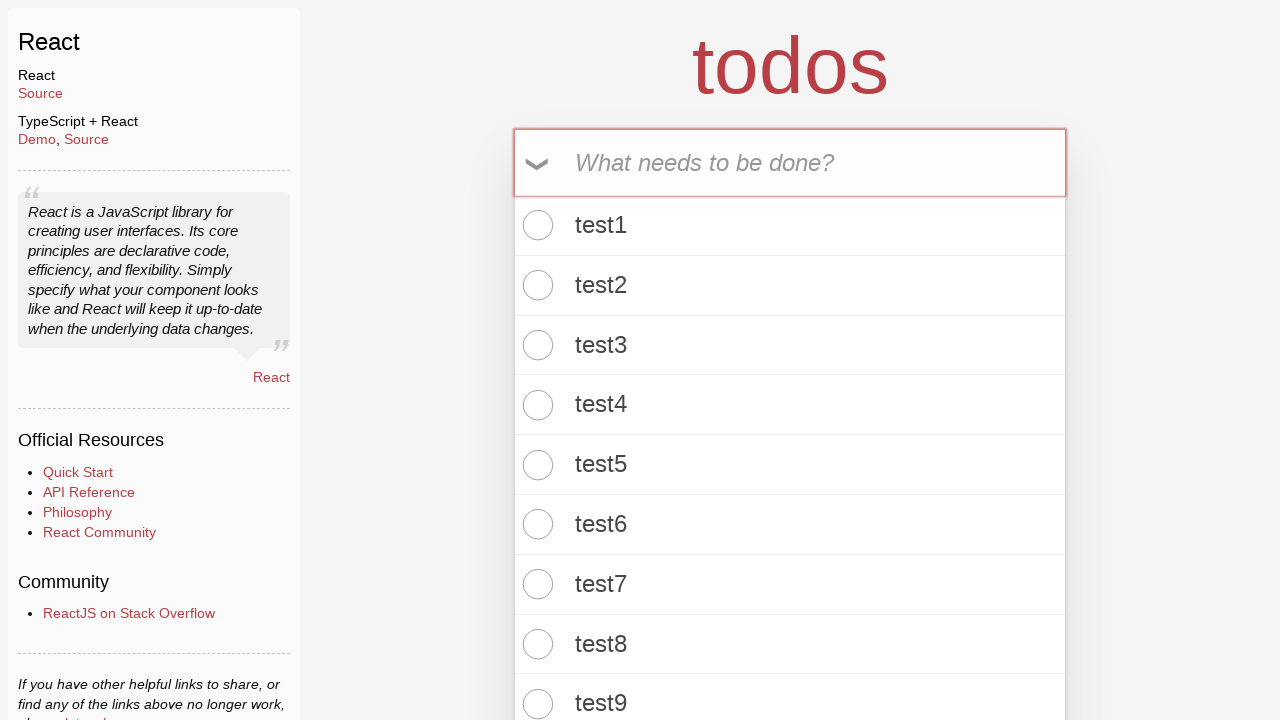

Waited for todo count element to be visible
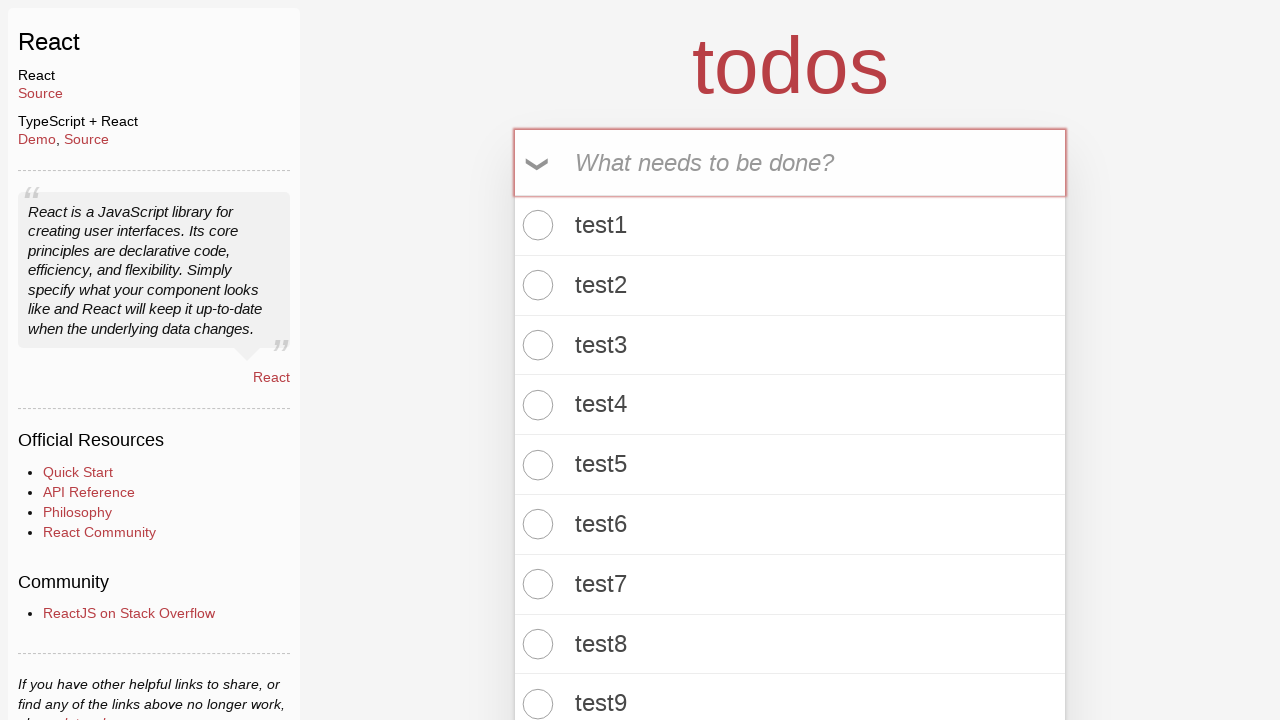

Retrieved todo count text: '70 items left!'
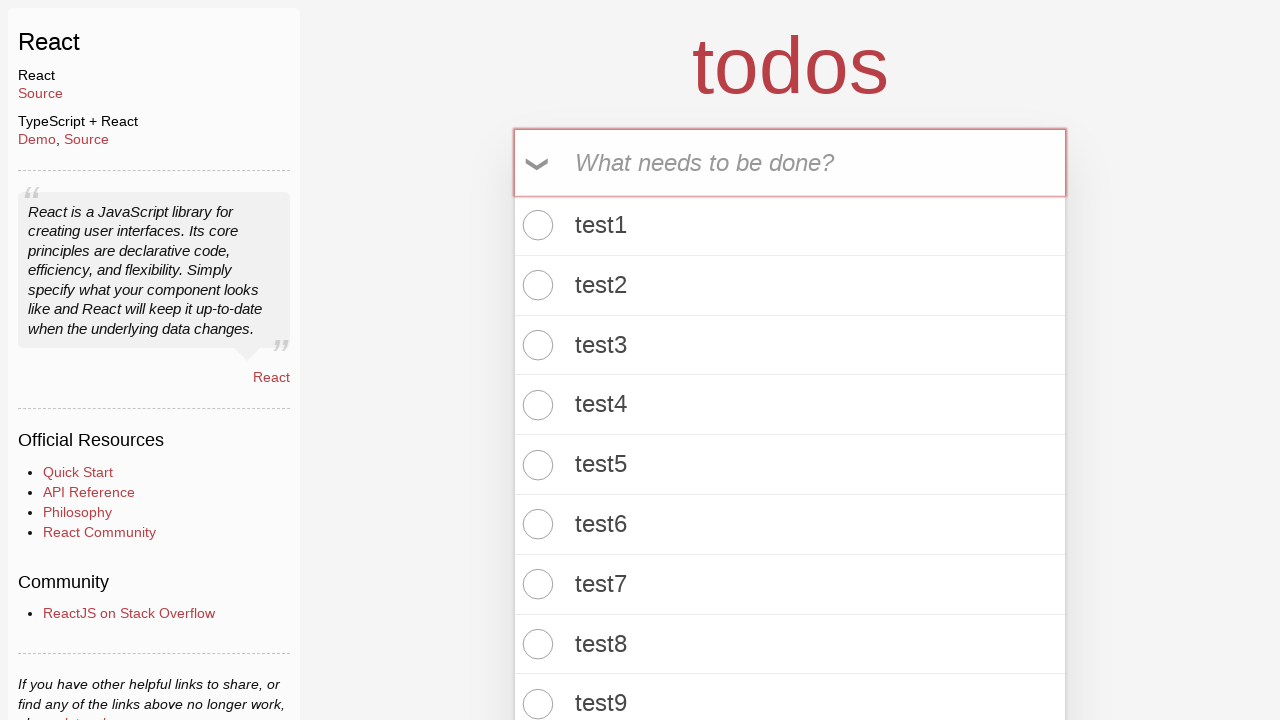

Verified that todo count contains '70 items left' (item 70 of 100)
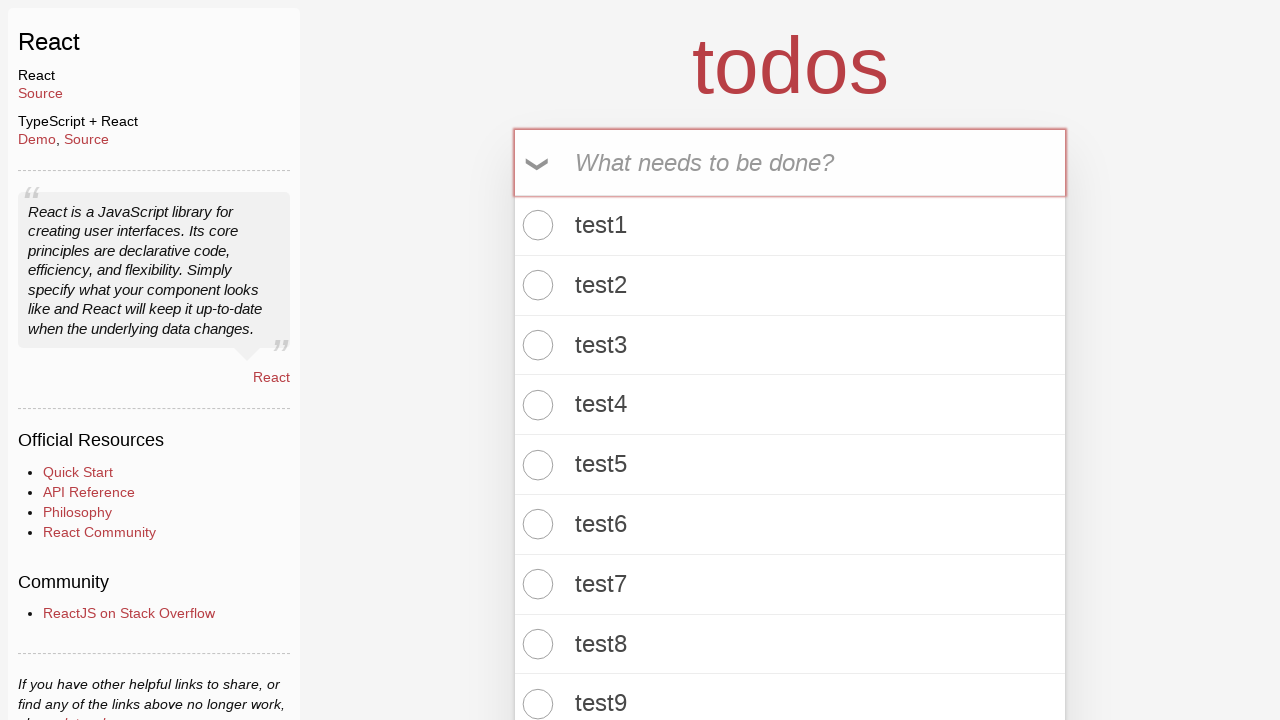

Filled todo input field with 'test71' on .new-todo
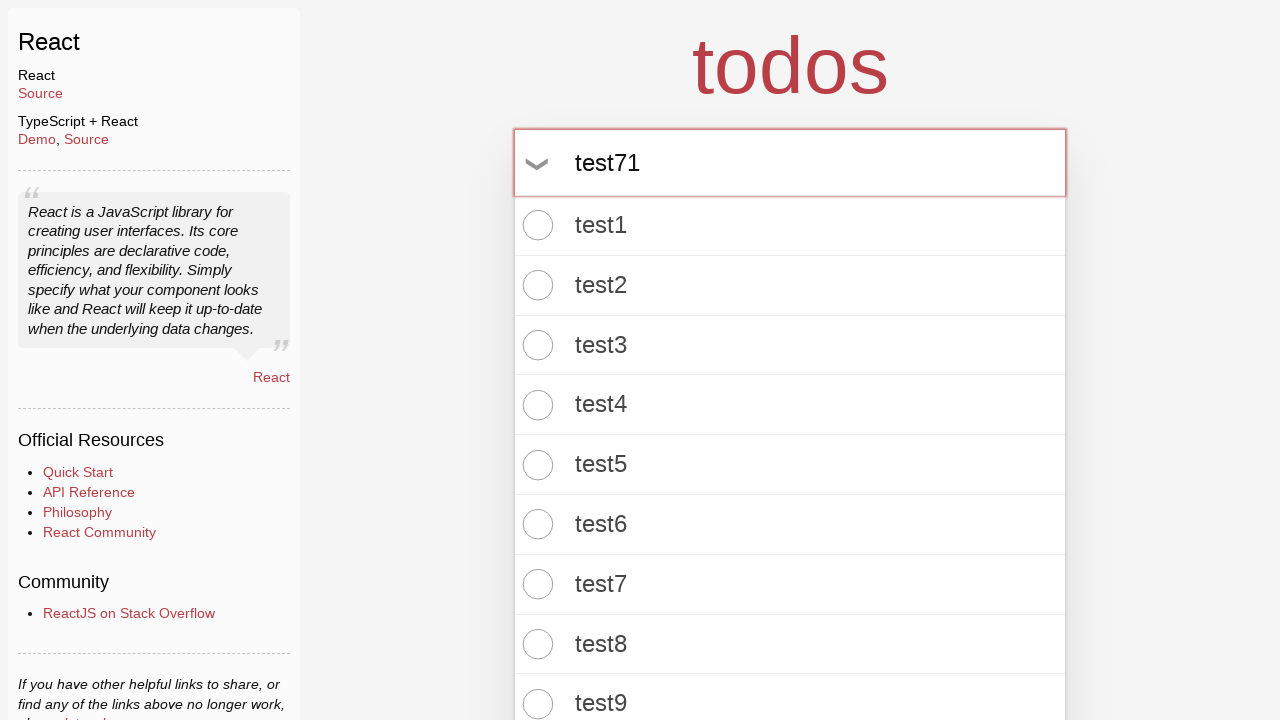

Pressed Enter to add todo item 71 on .new-todo
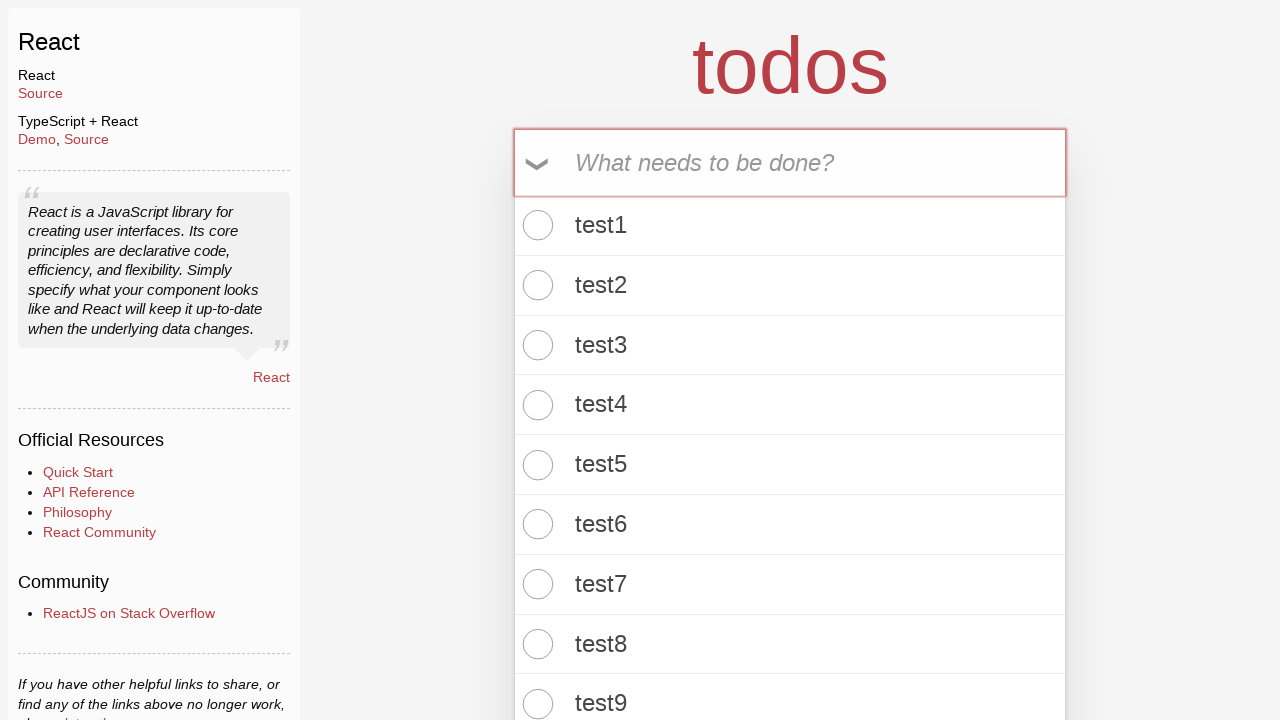

Waited for todo count element to be visible
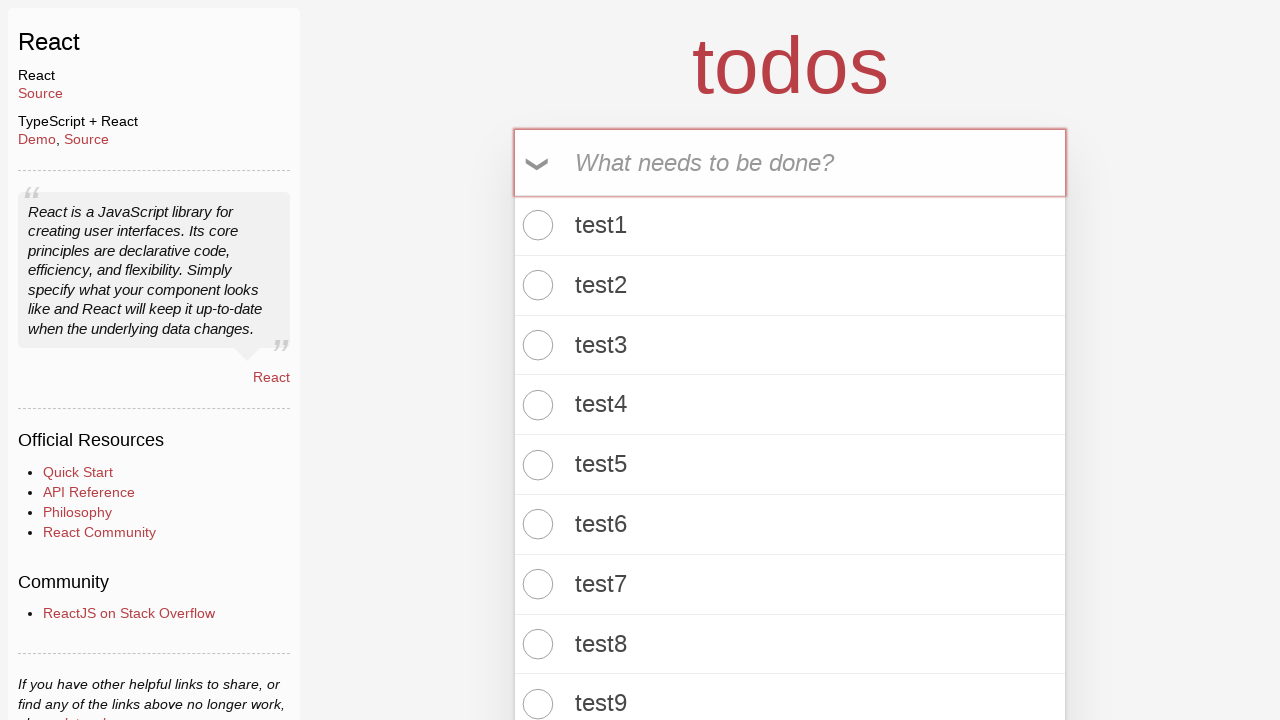

Retrieved todo count text: '71 items left!'
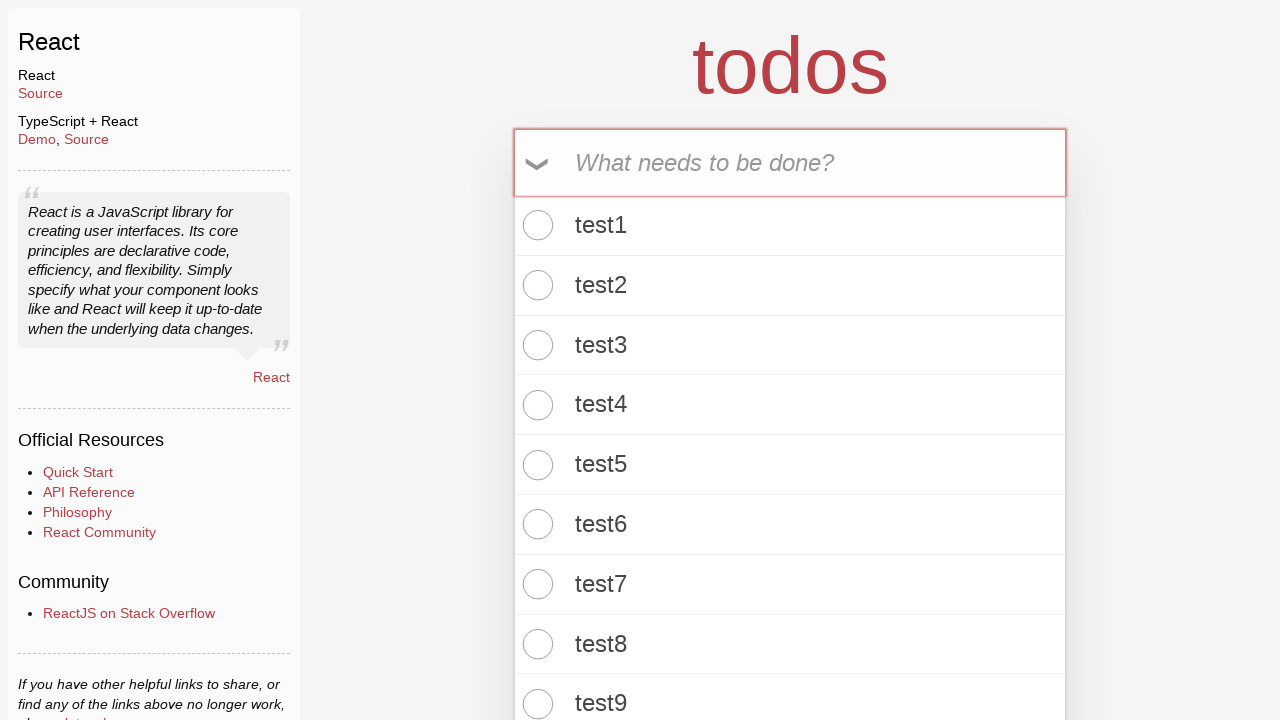

Verified that todo count contains '71 items left' (item 71 of 100)
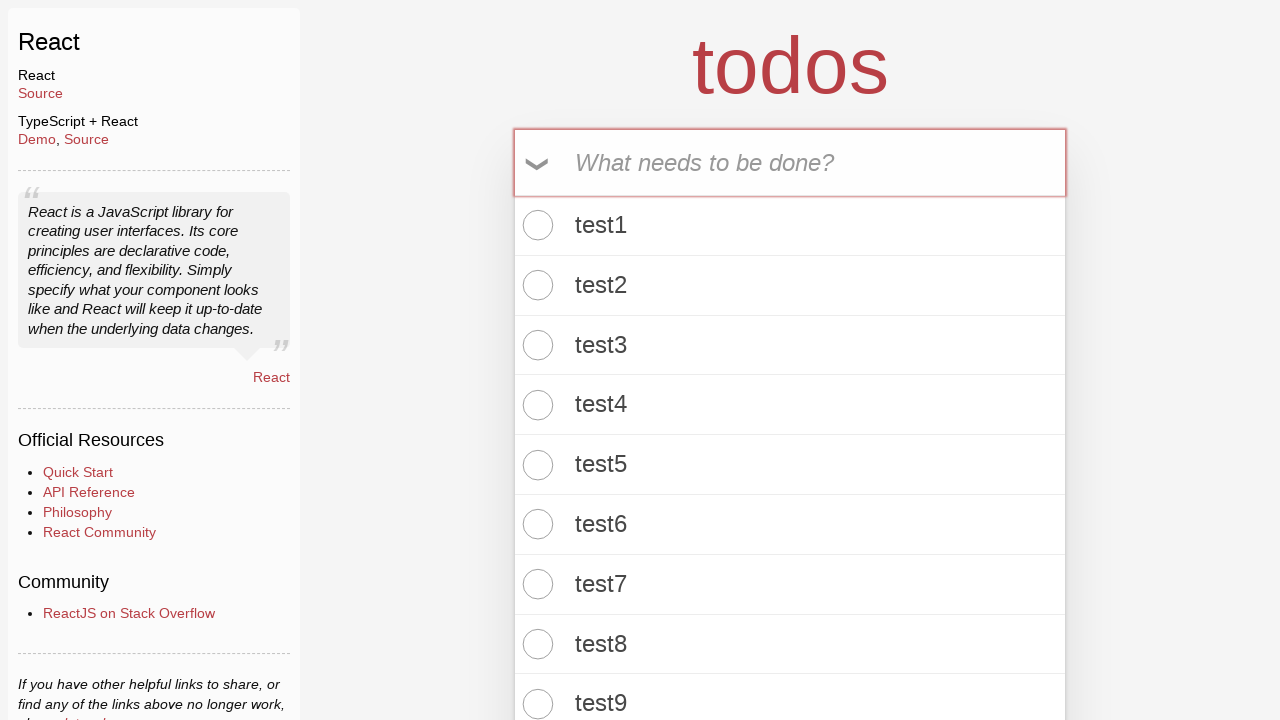

Filled todo input field with 'test72' on .new-todo
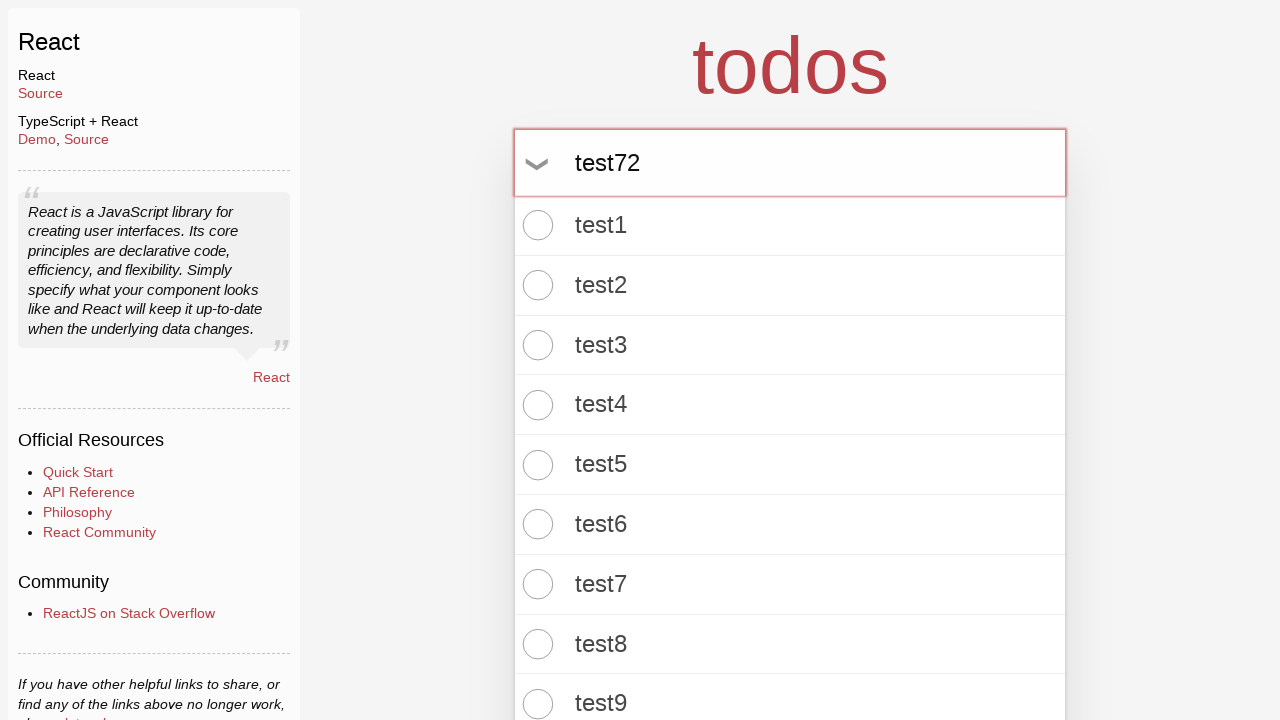

Pressed Enter to add todo item 72 on .new-todo
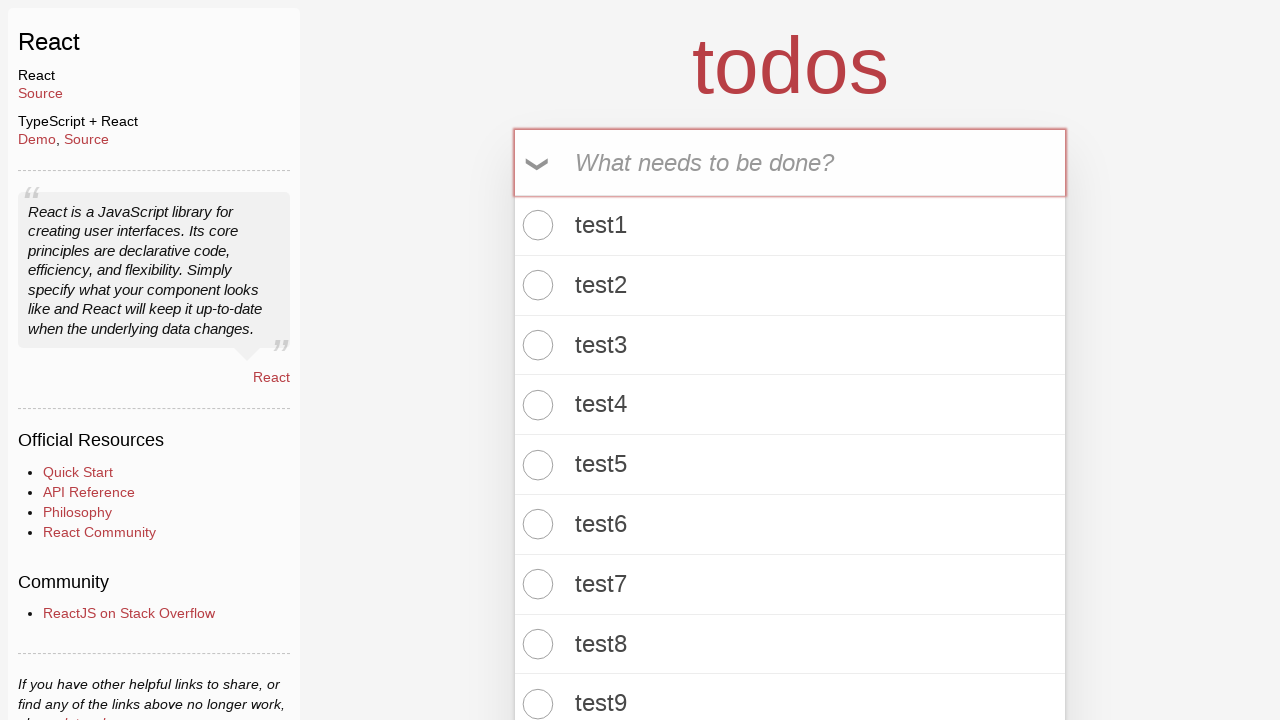

Waited for todo count element to be visible
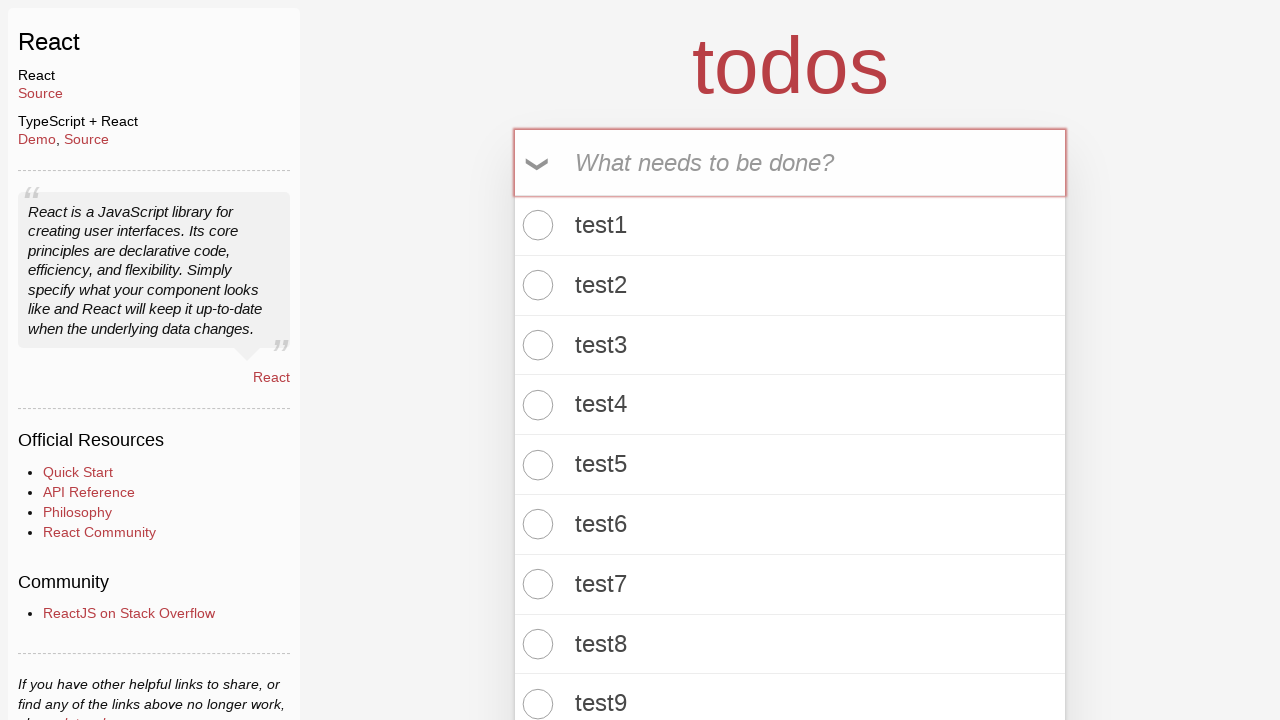

Retrieved todo count text: '72 items left!'
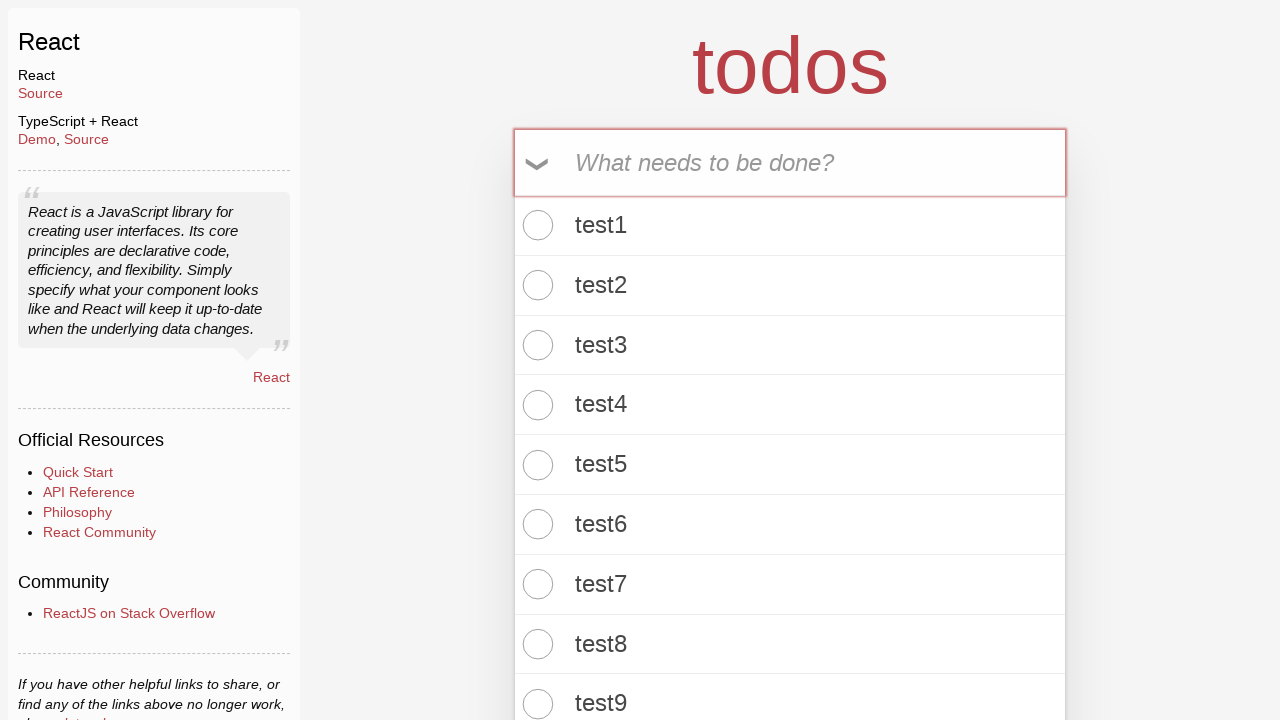

Verified that todo count contains '72 items left' (item 72 of 100)
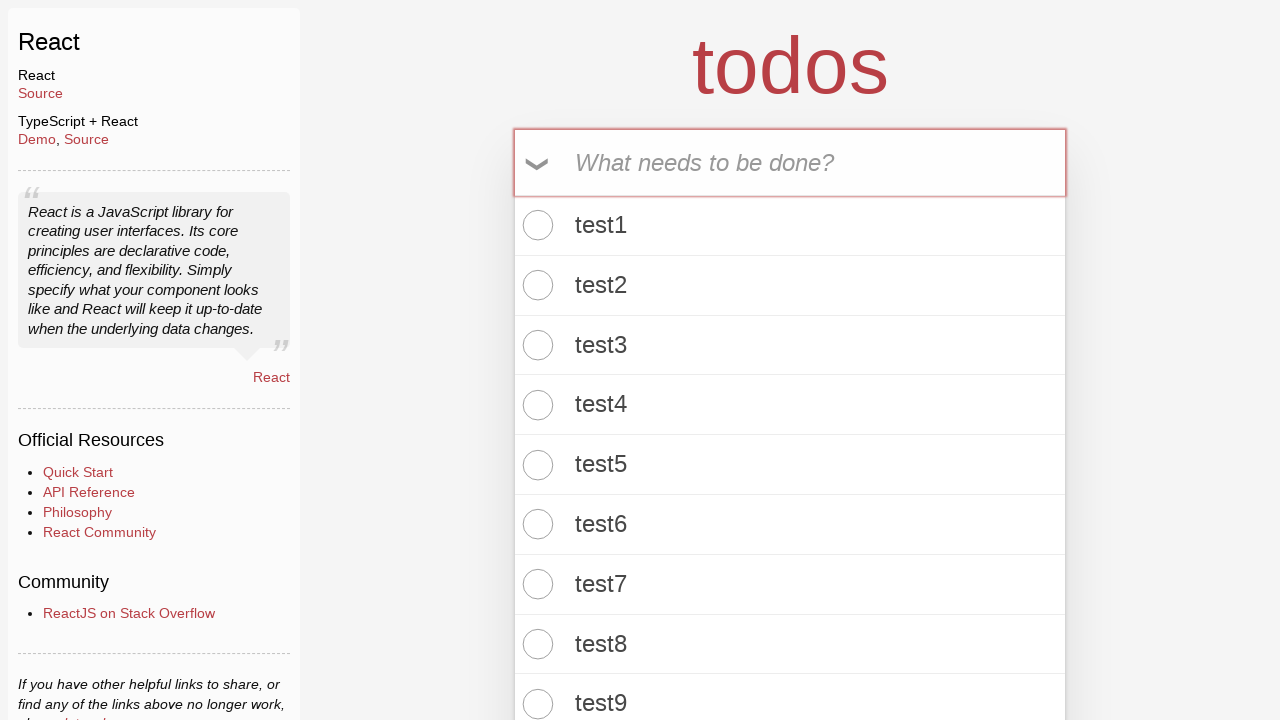

Filled todo input field with 'test73' on .new-todo
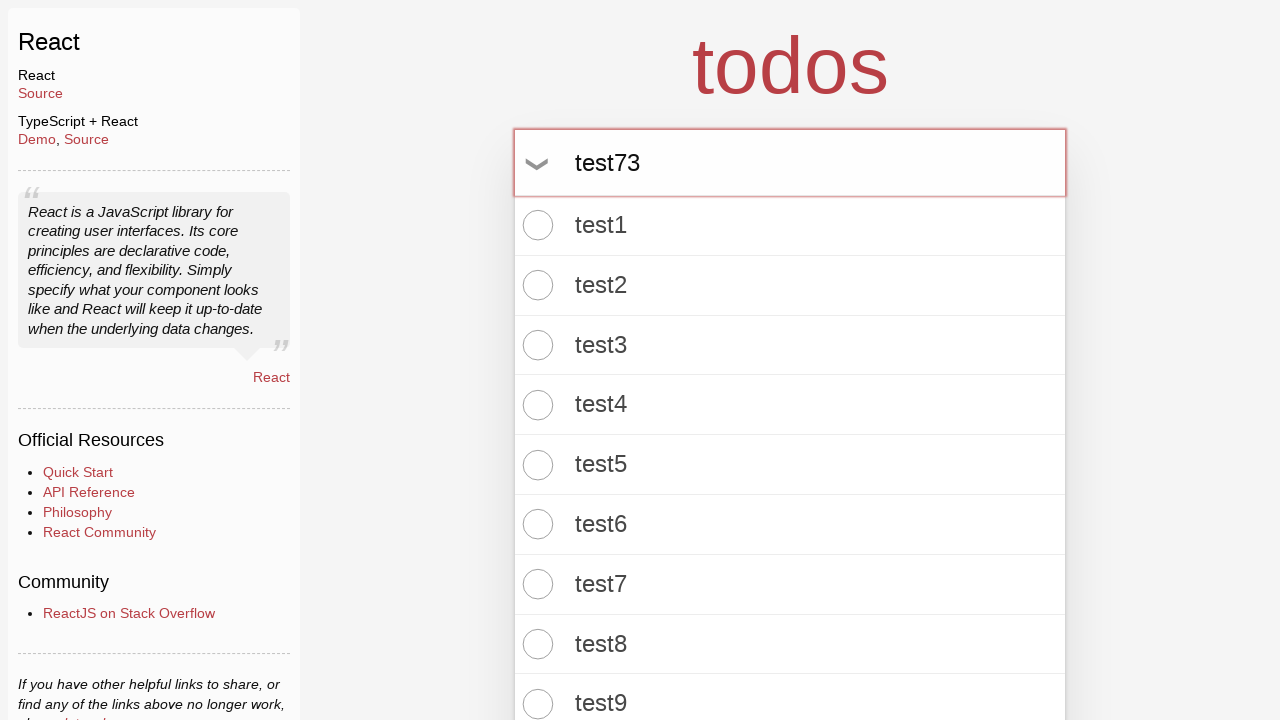

Pressed Enter to add todo item 73 on .new-todo
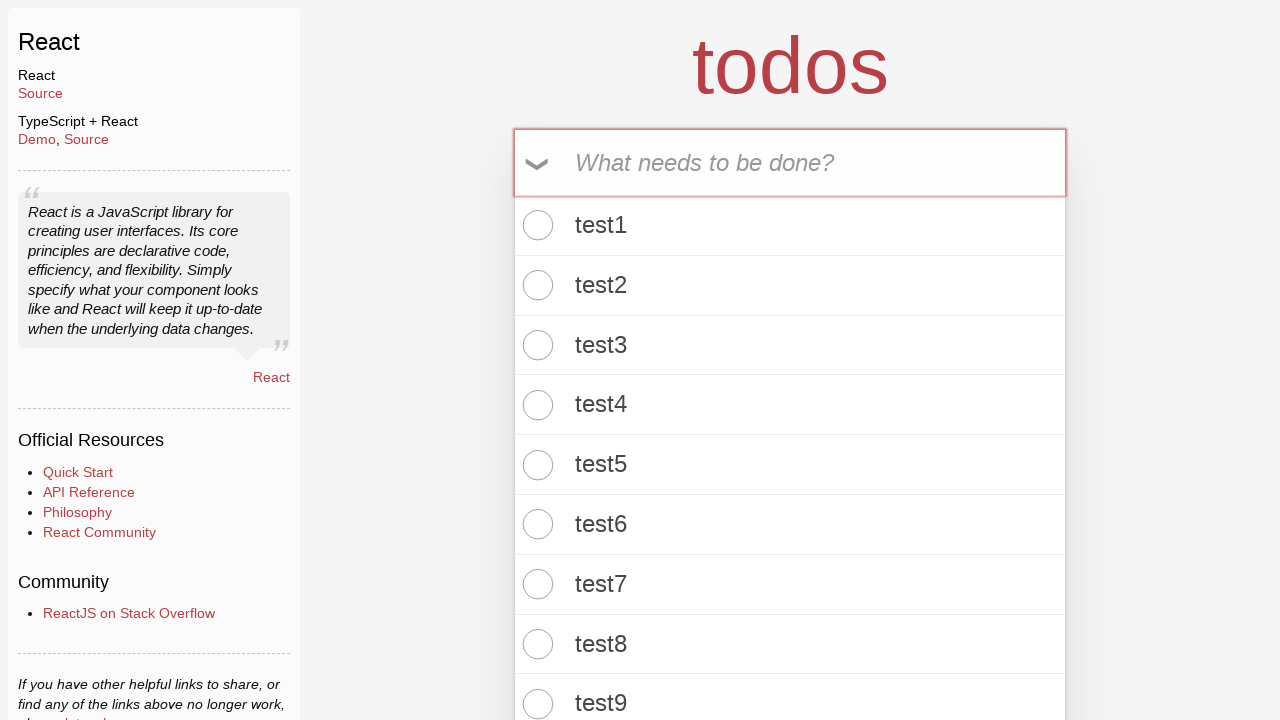

Waited for todo count element to be visible
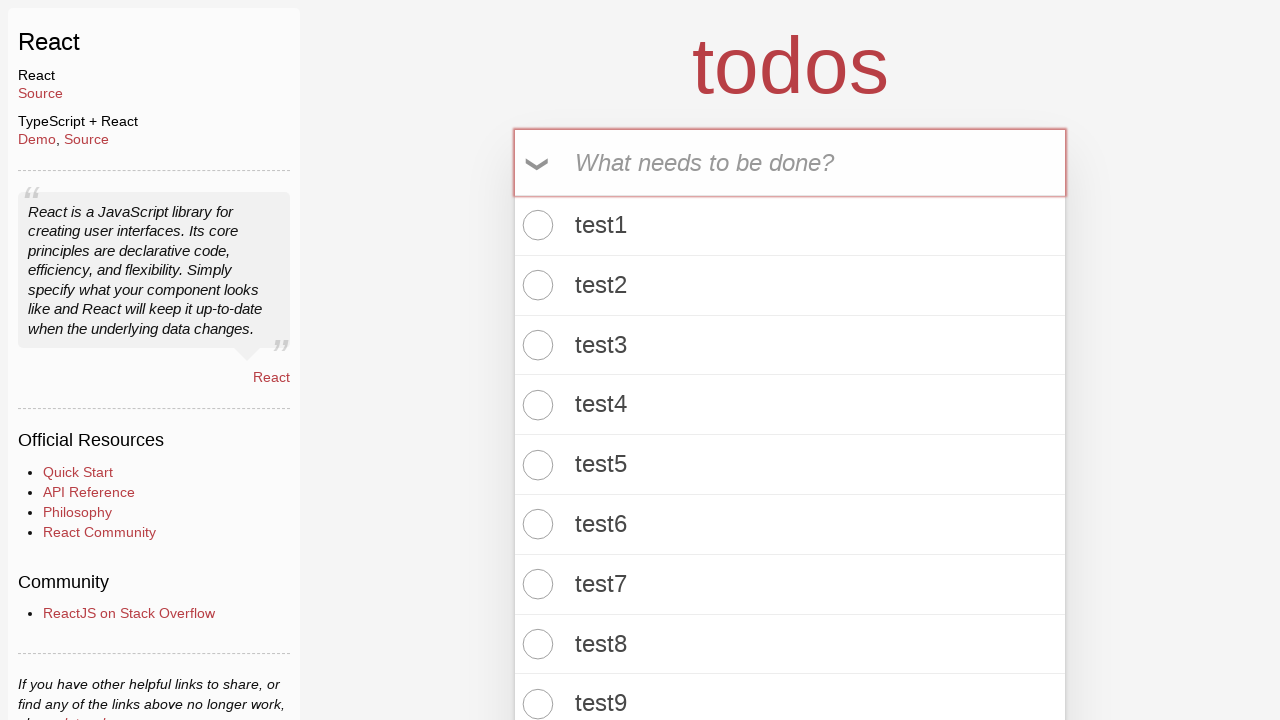

Retrieved todo count text: '73 items left!'
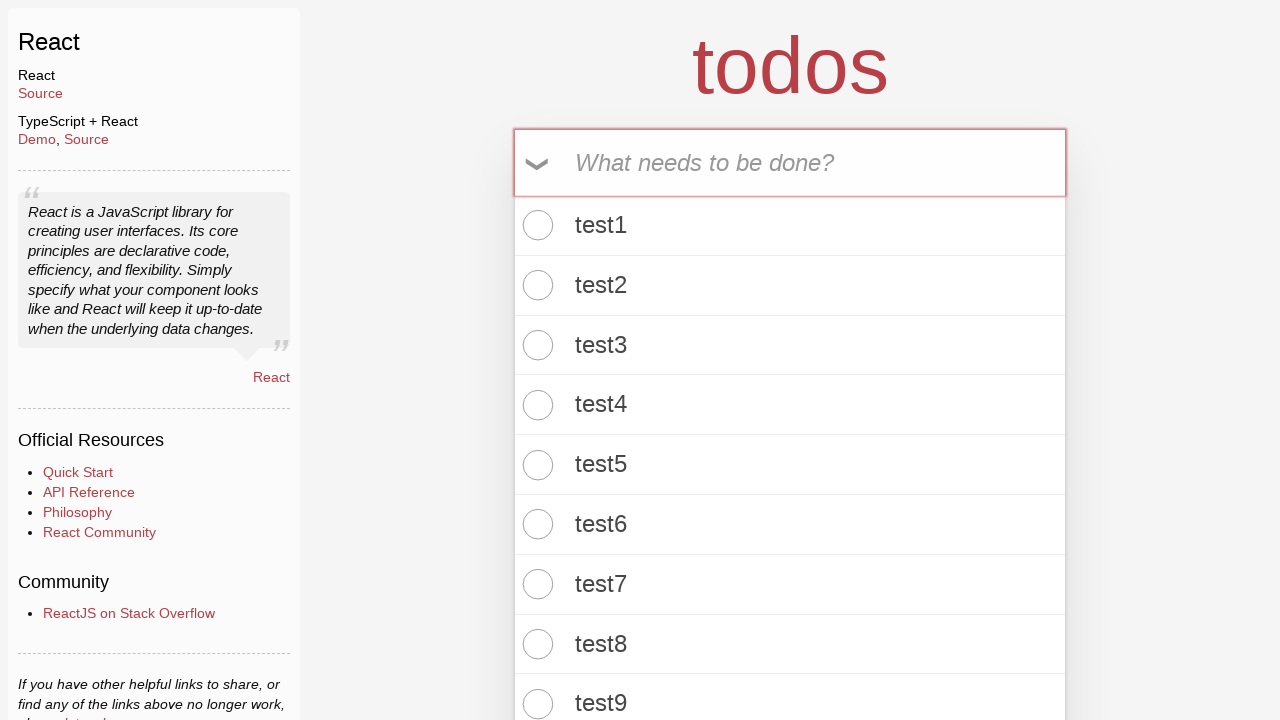

Verified that todo count contains '73 items left' (item 73 of 100)
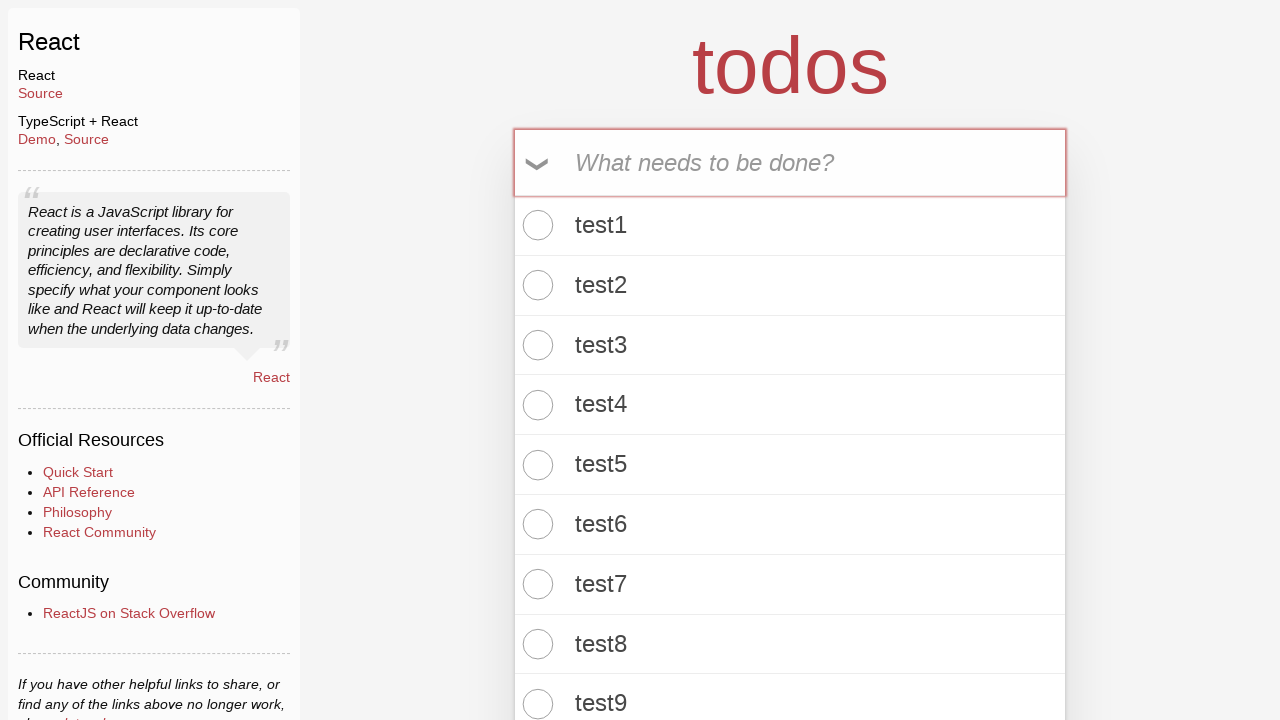

Filled todo input field with 'test74' on .new-todo
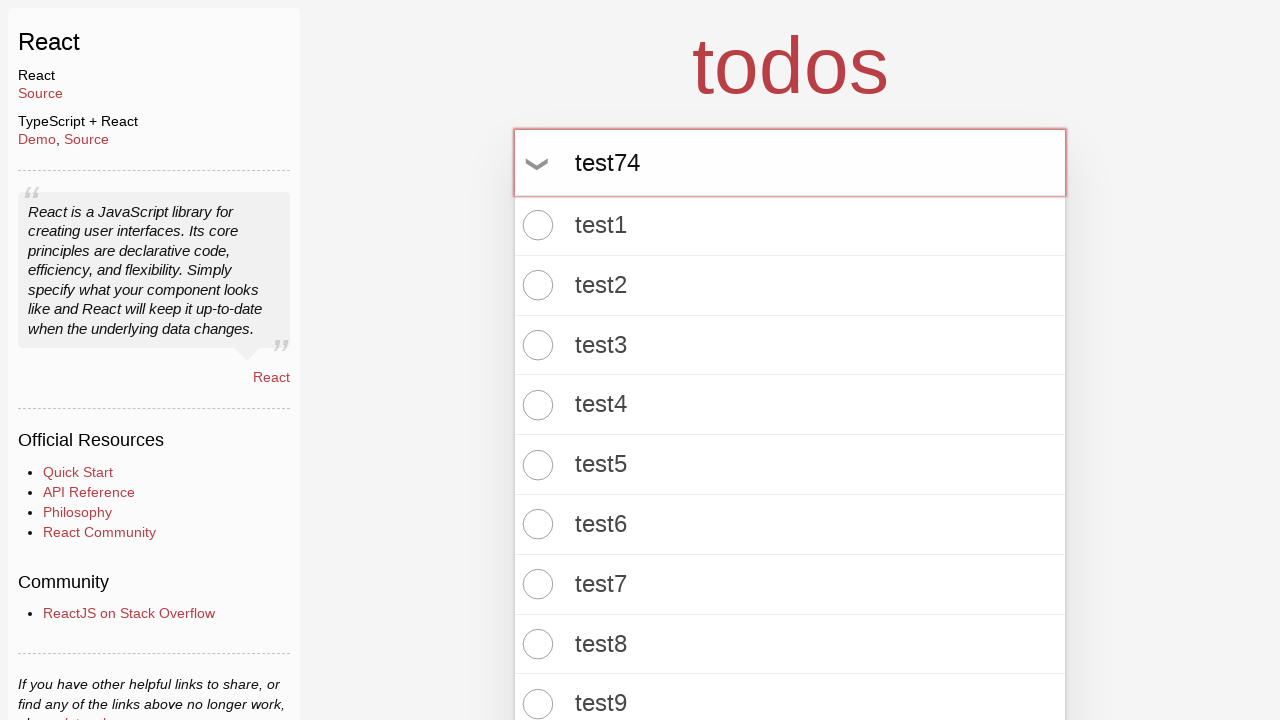

Pressed Enter to add todo item 74 on .new-todo
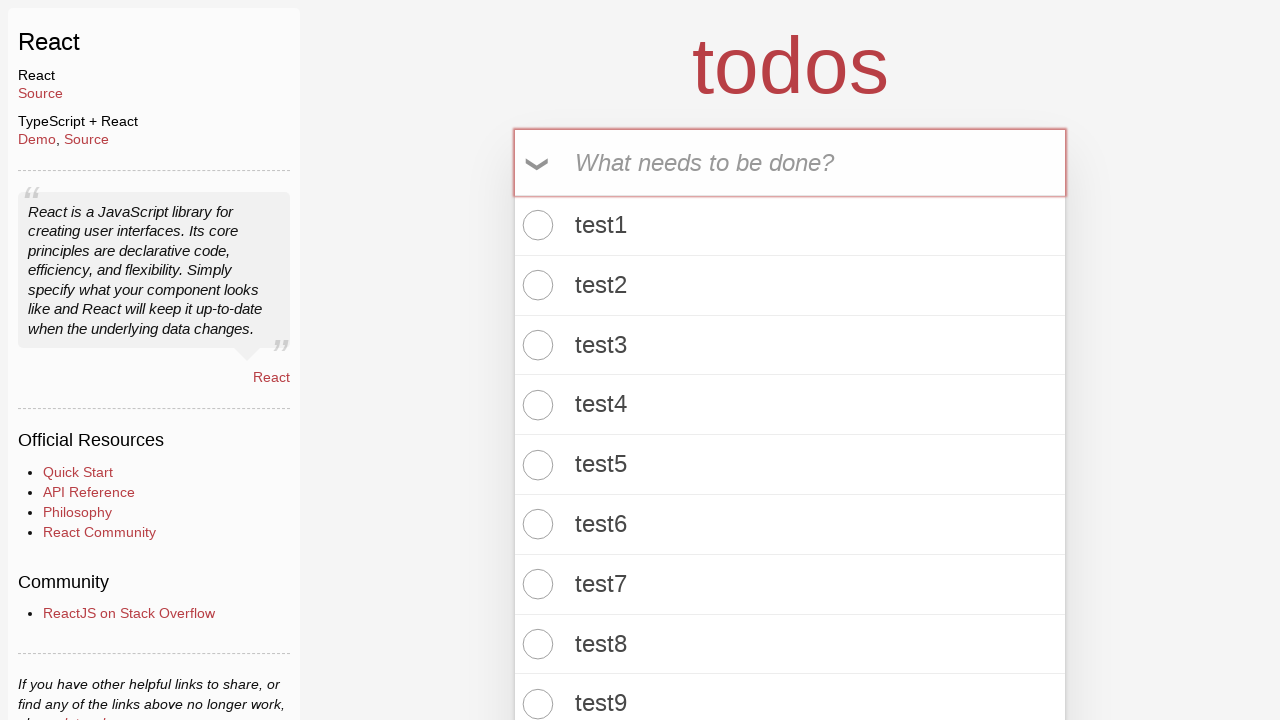

Waited for todo count element to be visible
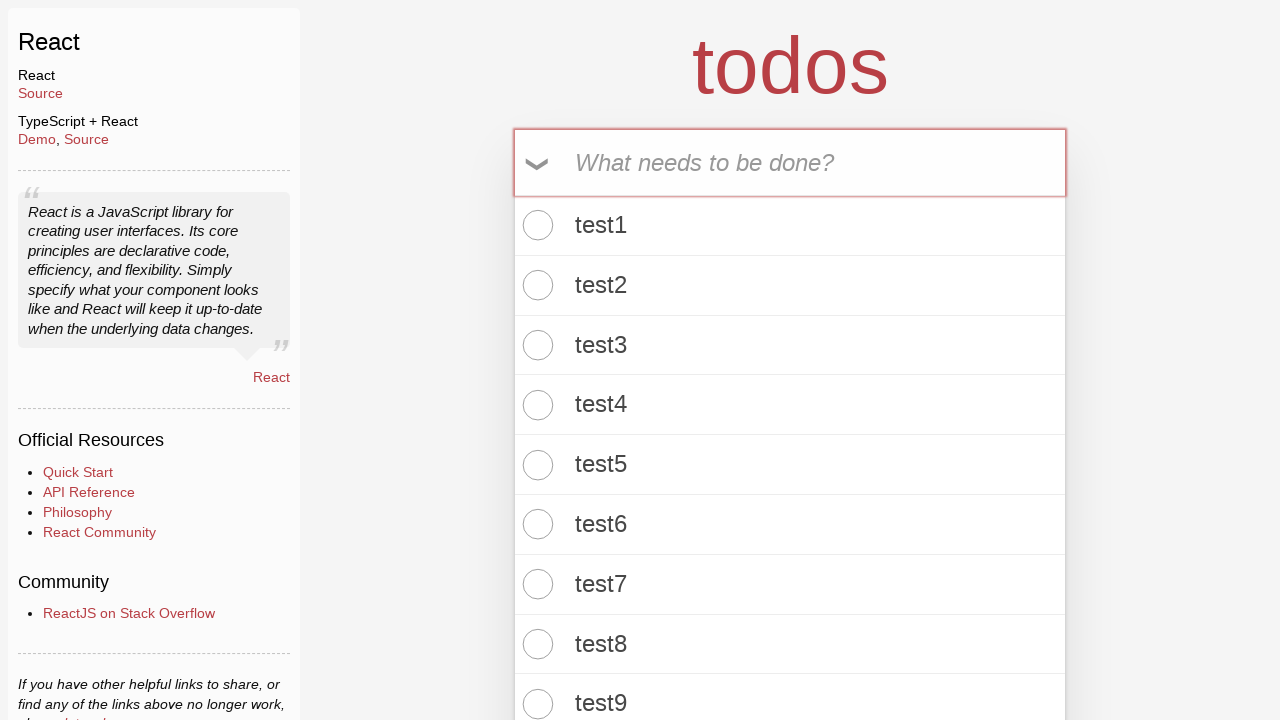

Retrieved todo count text: '74 items left!'
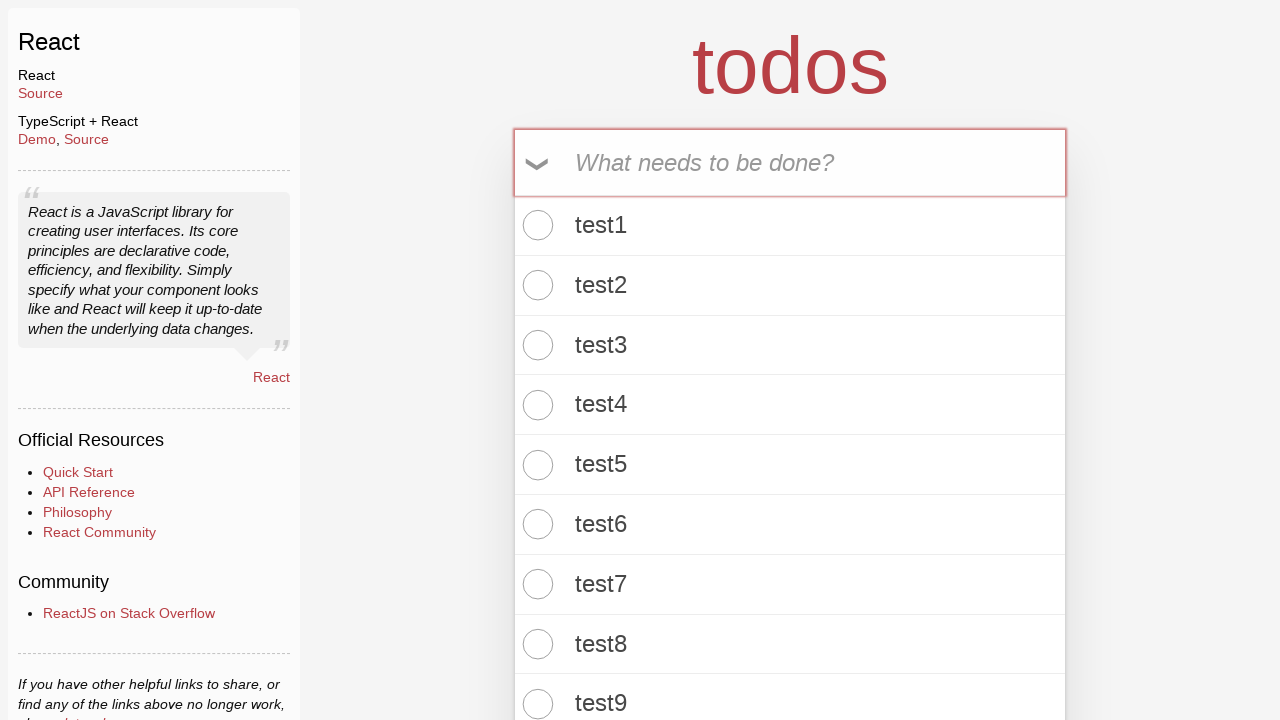

Verified that todo count contains '74 items left' (item 74 of 100)
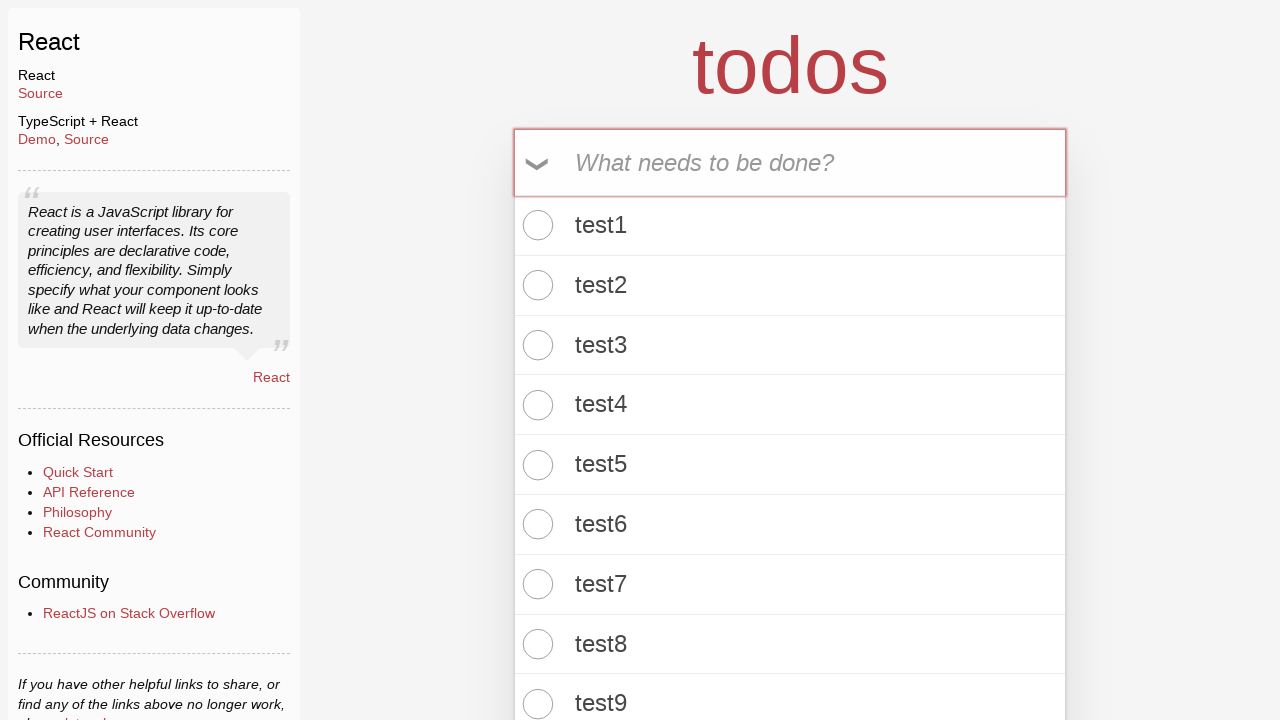

Filled todo input field with 'test75' on .new-todo
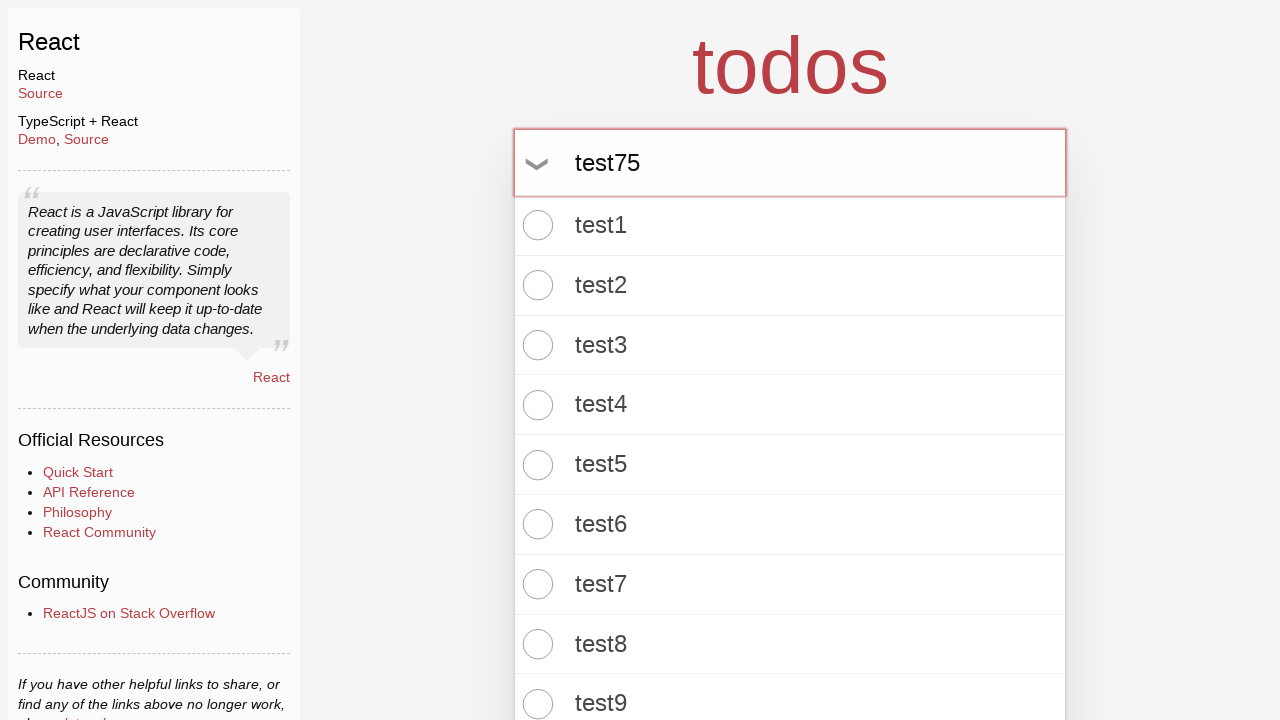

Pressed Enter to add todo item 75 on .new-todo
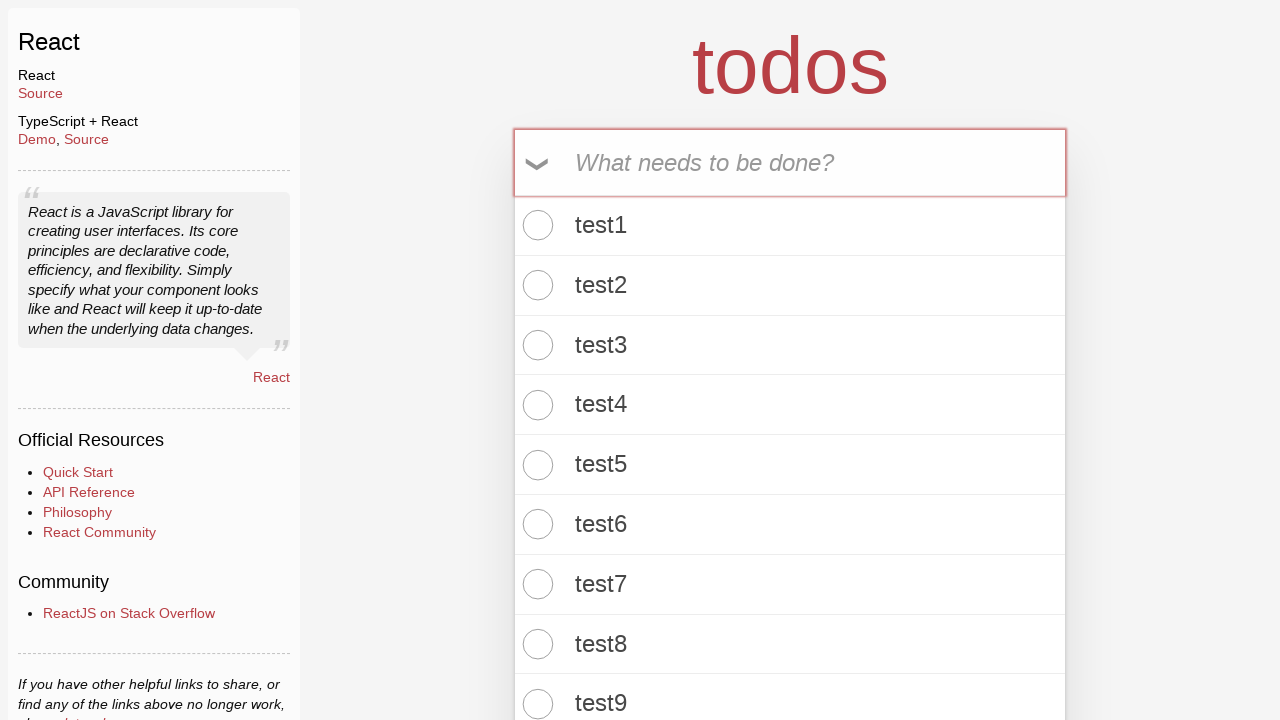

Waited for todo count element to be visible
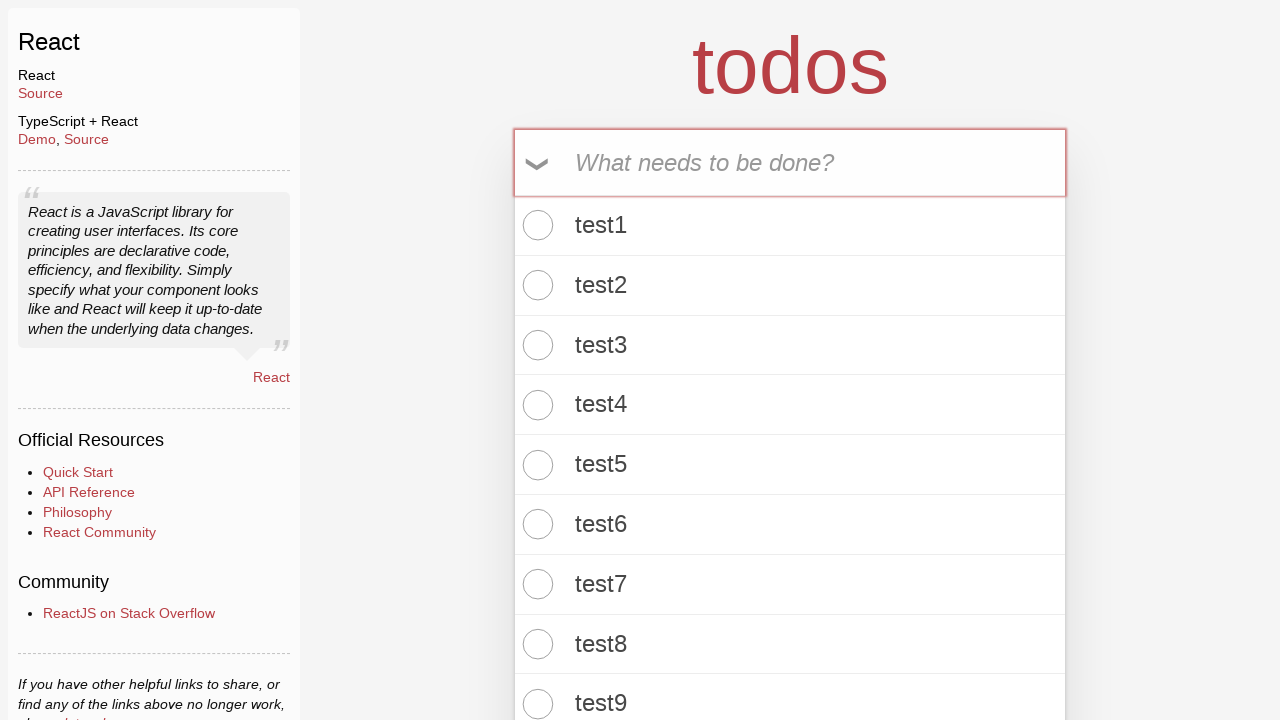

Retrieved todo count text: '75 items left!'
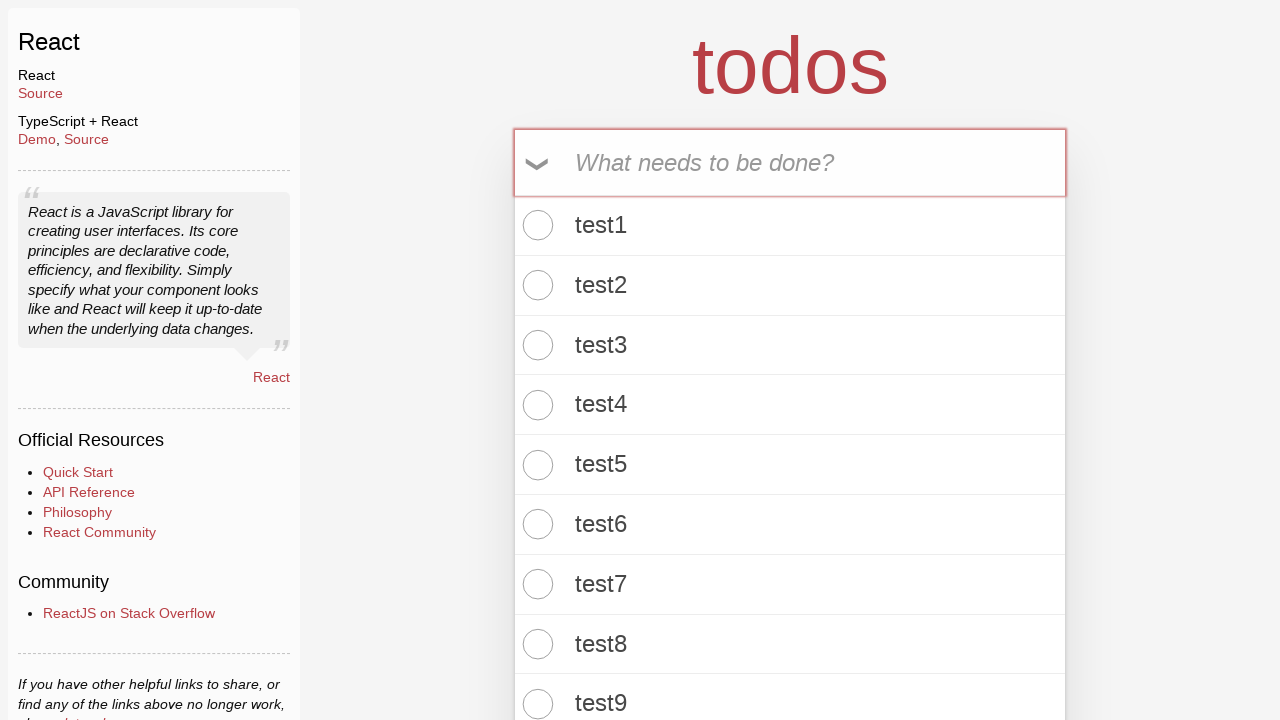

Verified that todo count contains '75 items left' (item 75 of 100)
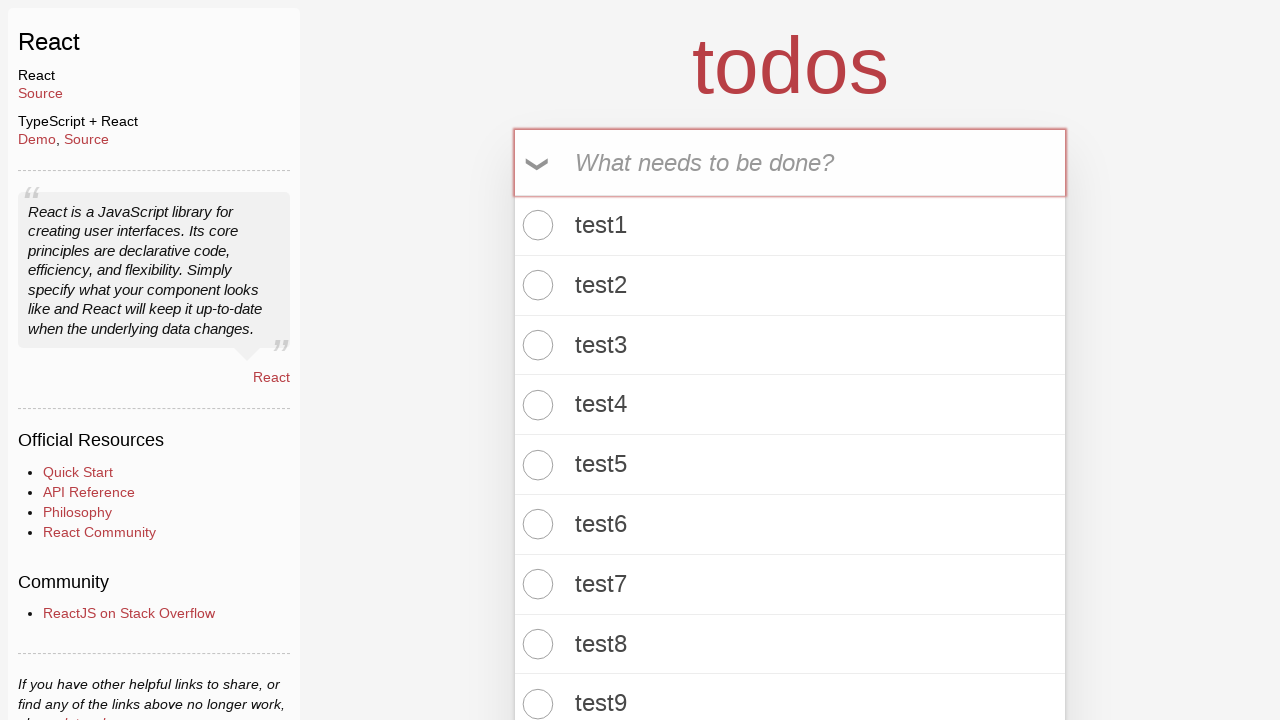

Filled todo input field with 'test76' on .new-todo
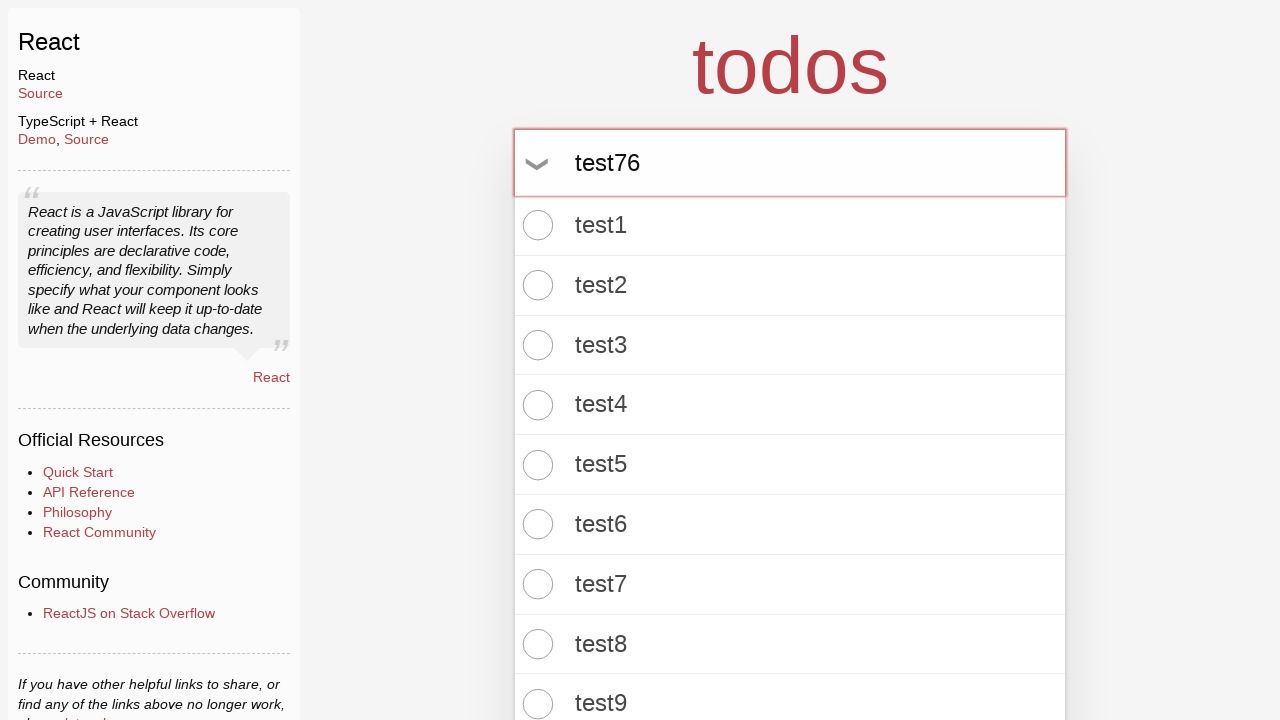

Pressed Enter to add todo item 76 on .new-todo
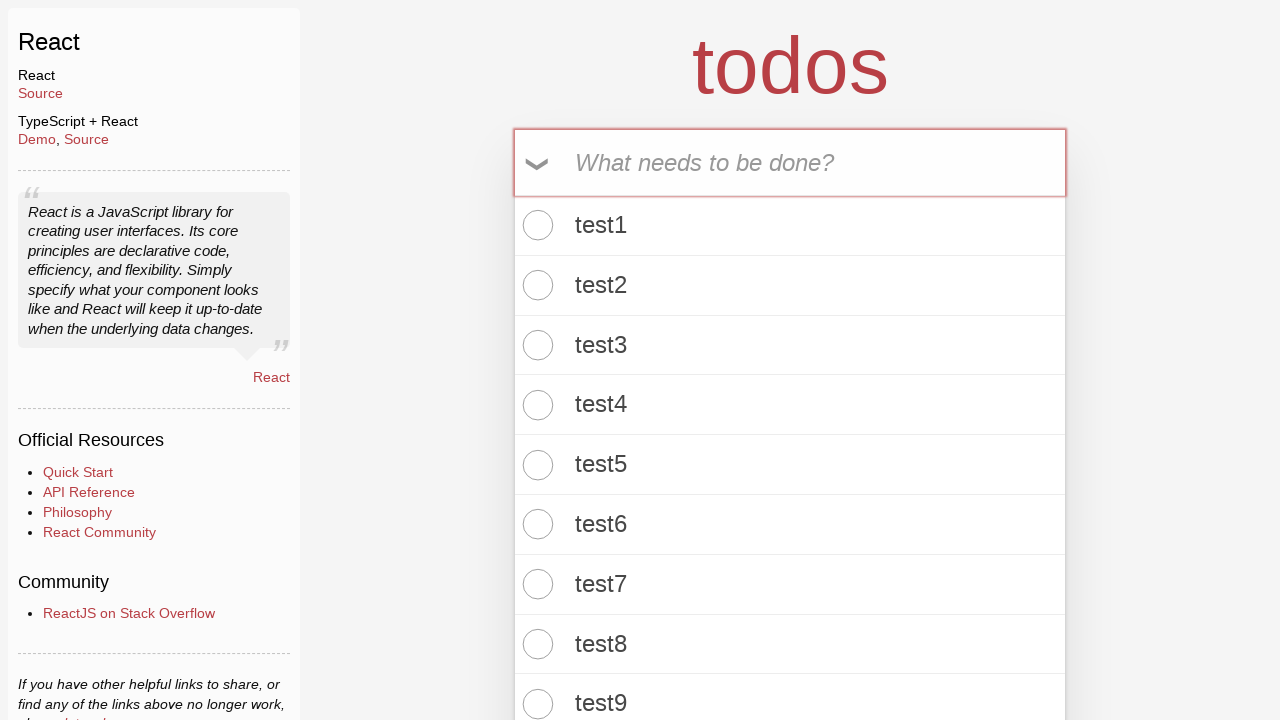

Waited for todo count element to be visible
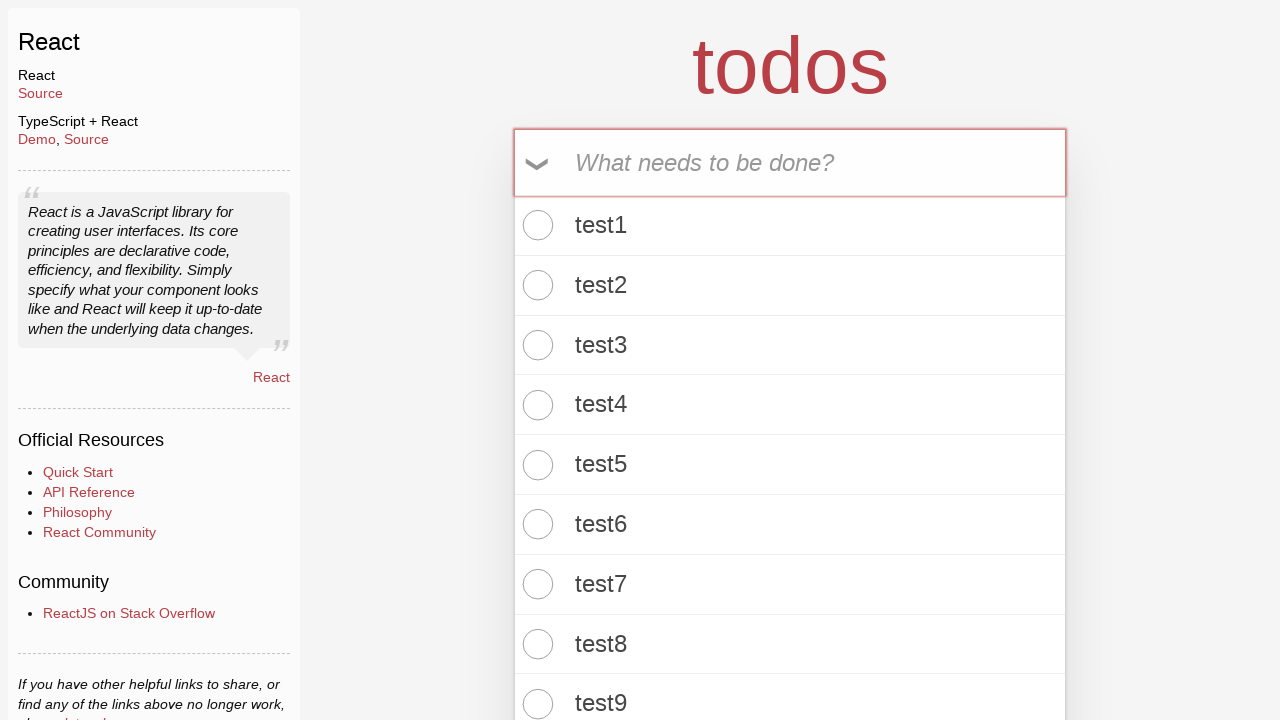

Retrieved todo count text: '76 items left!'
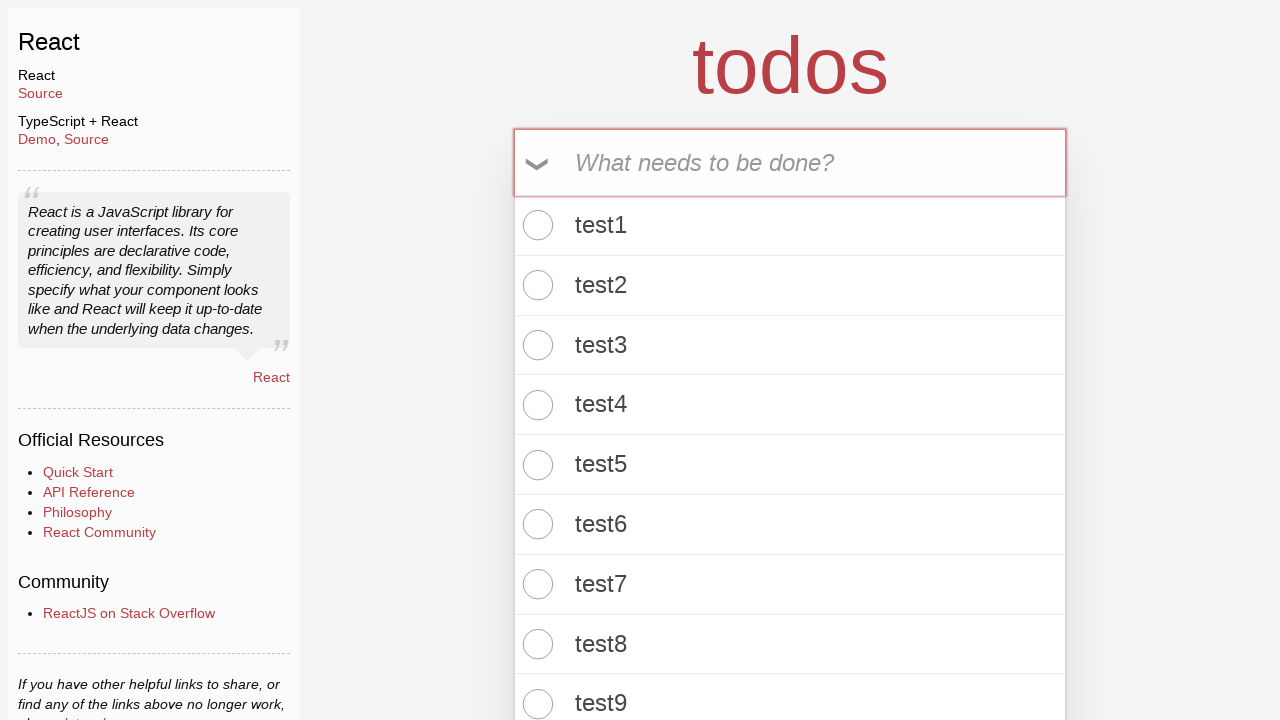

Verified that todo count contains '76 items left' (item 76 of 100)
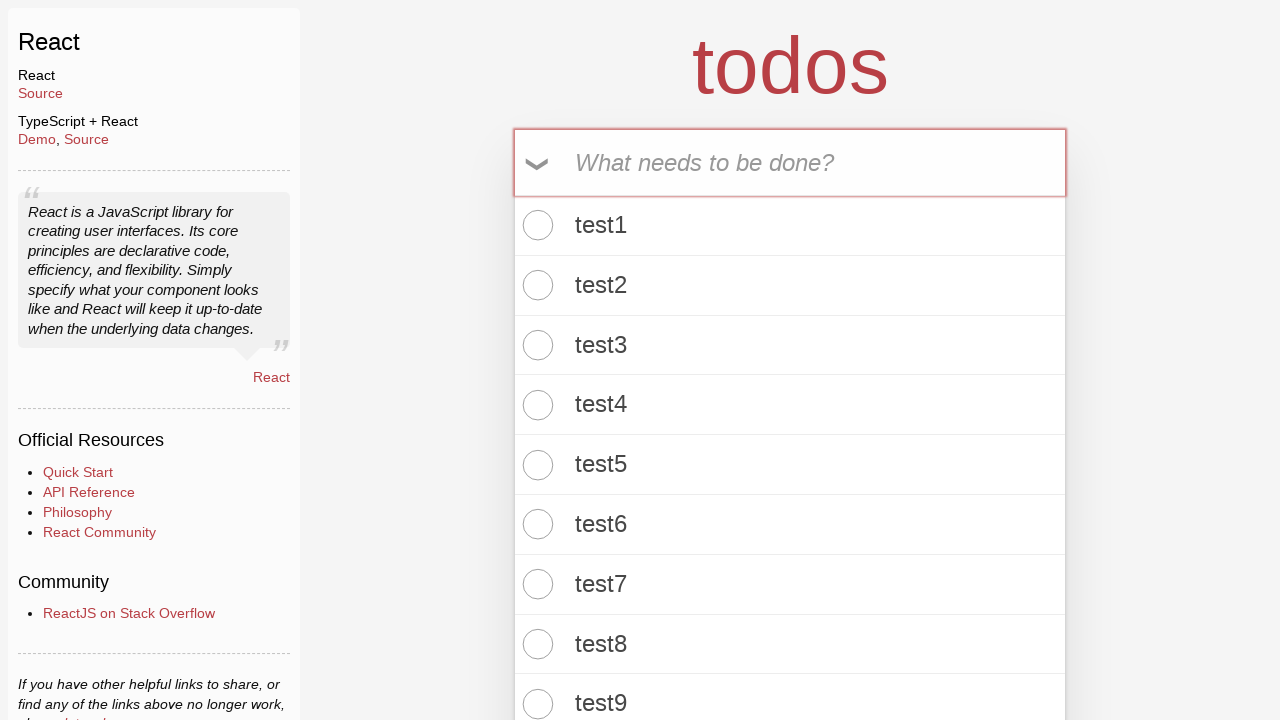

Filled todo input field with 'test77' on .new-todo
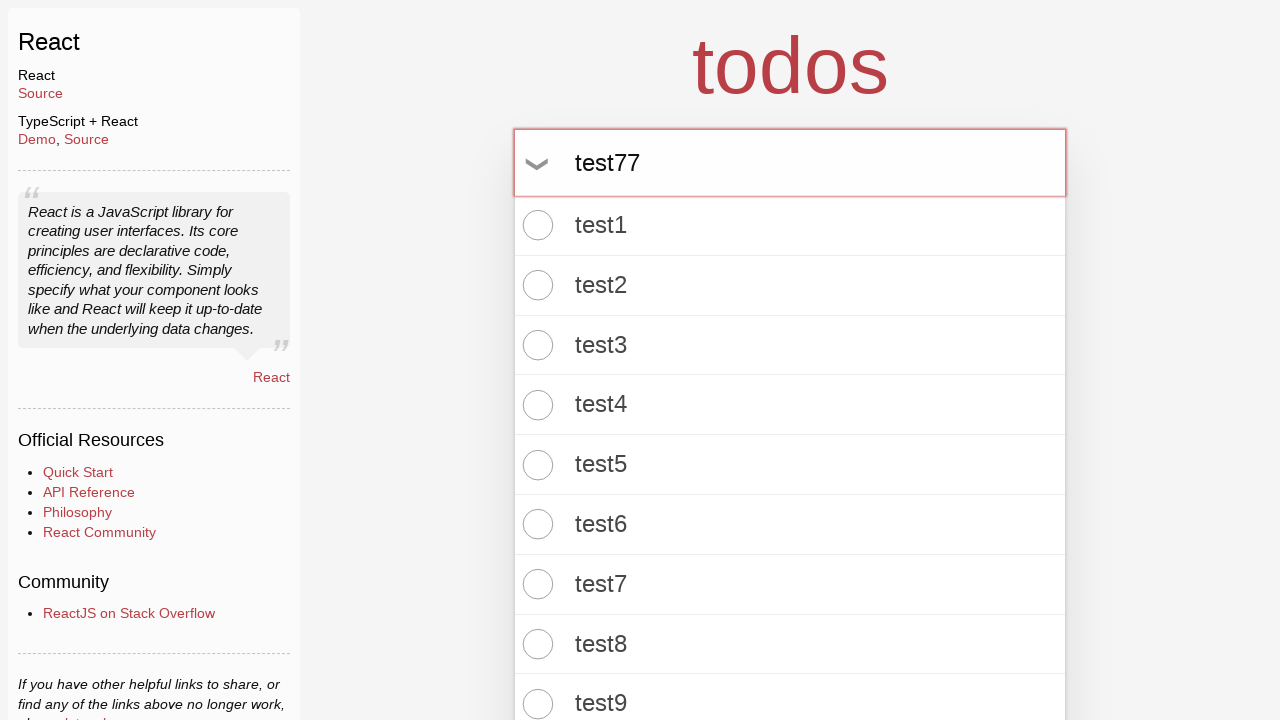

Pressed Enter to add todo item 77 on .new-todo
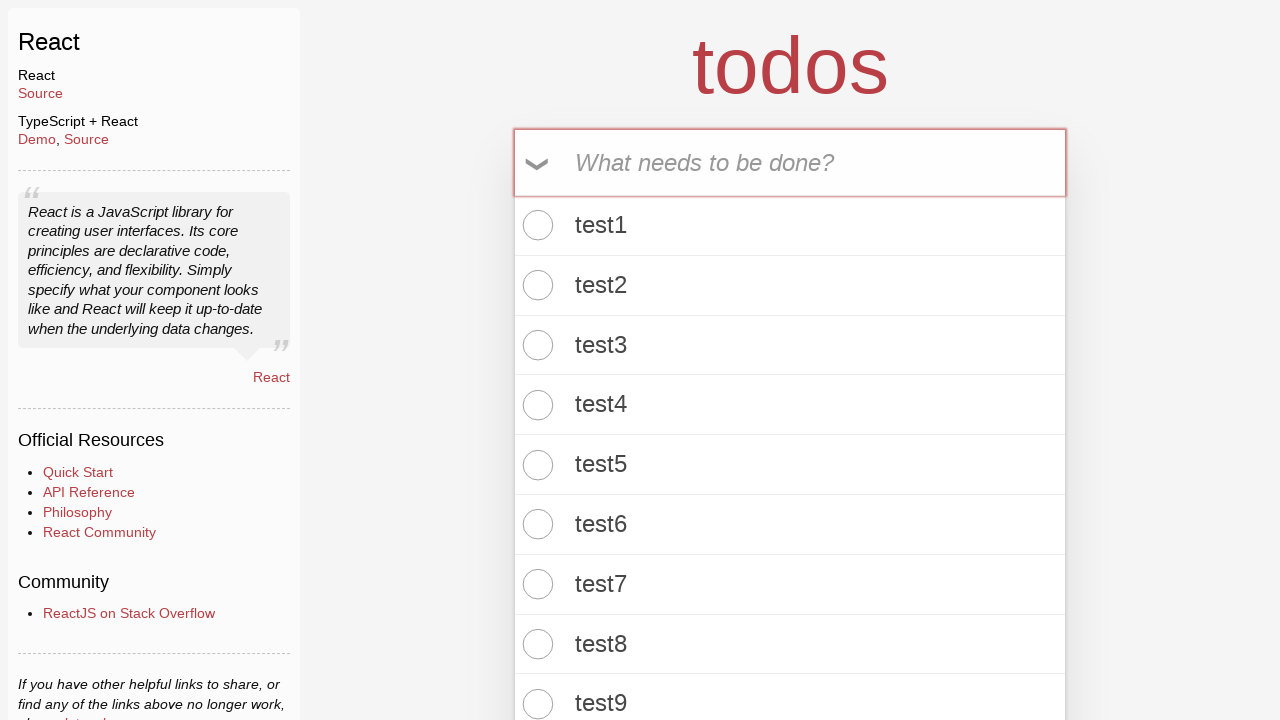

Waited for todo count element to be visible
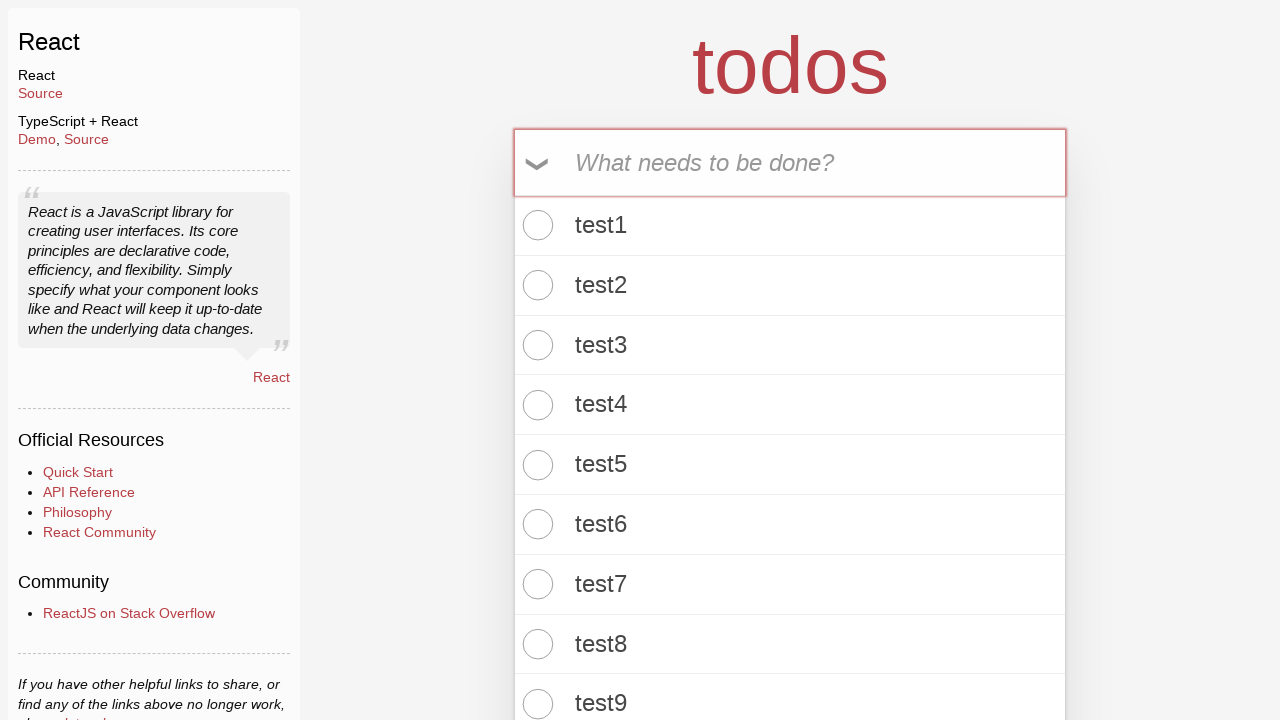

Retrieved todo count text: '77 items left!'
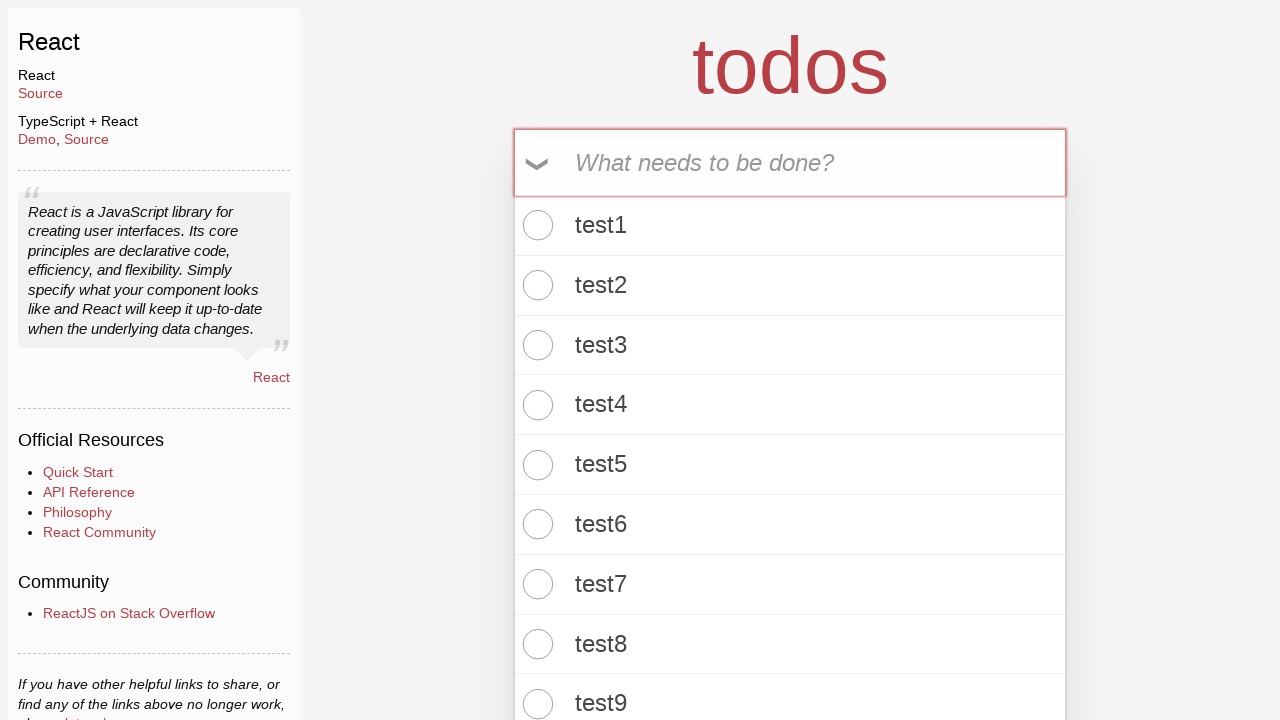

Verified that todo count contains '77 items left' (item 77 of 100)
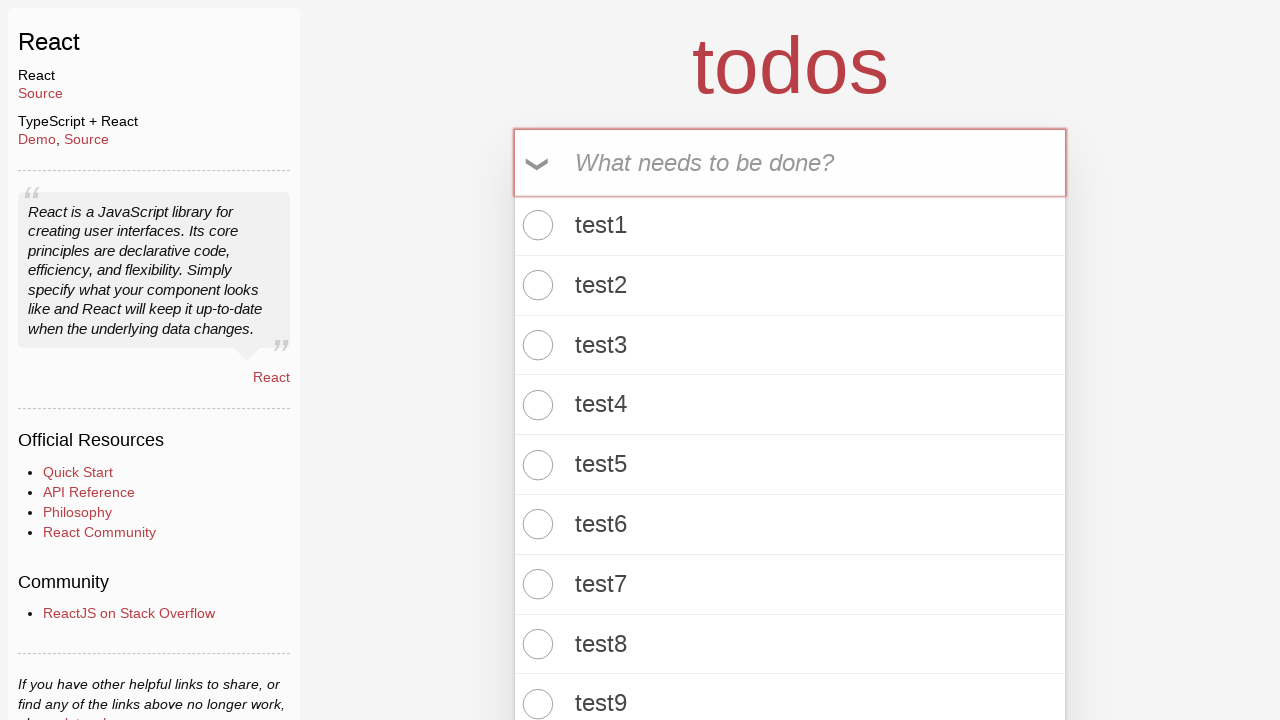

Filled todo input field with 'test78' on .new-todo
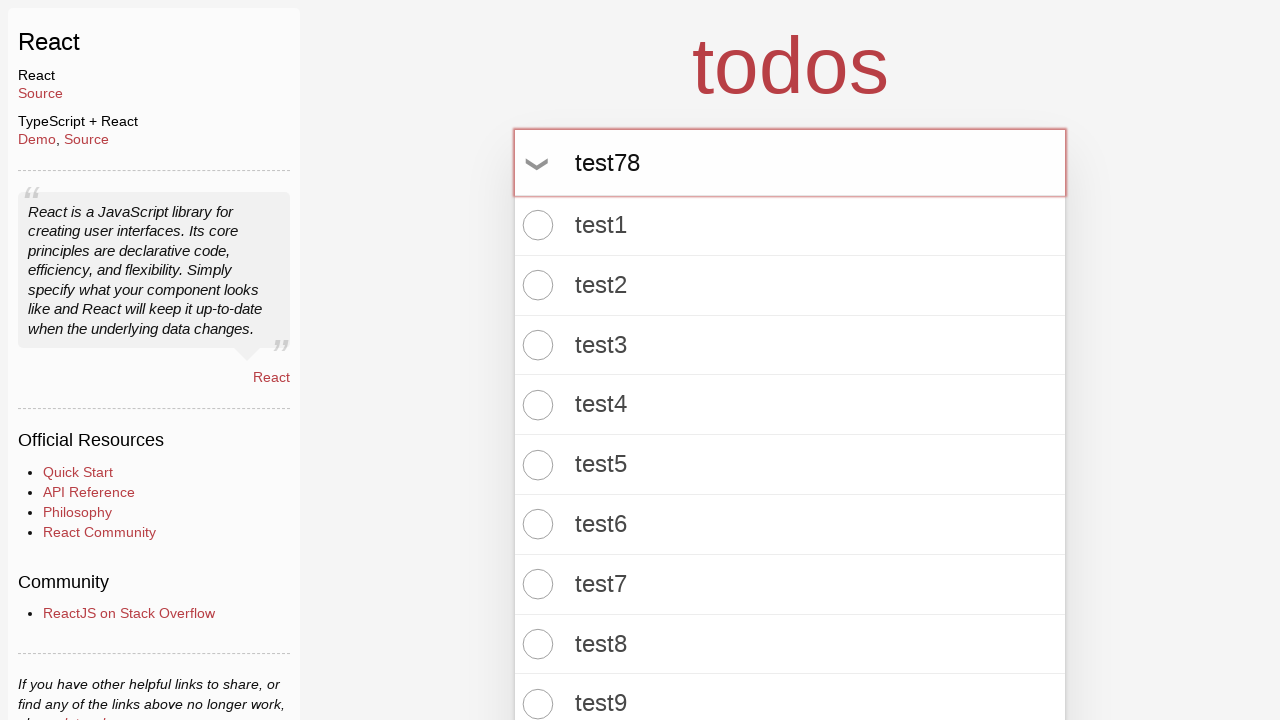

Pressed Enter to add todo item 78 on .new-todo
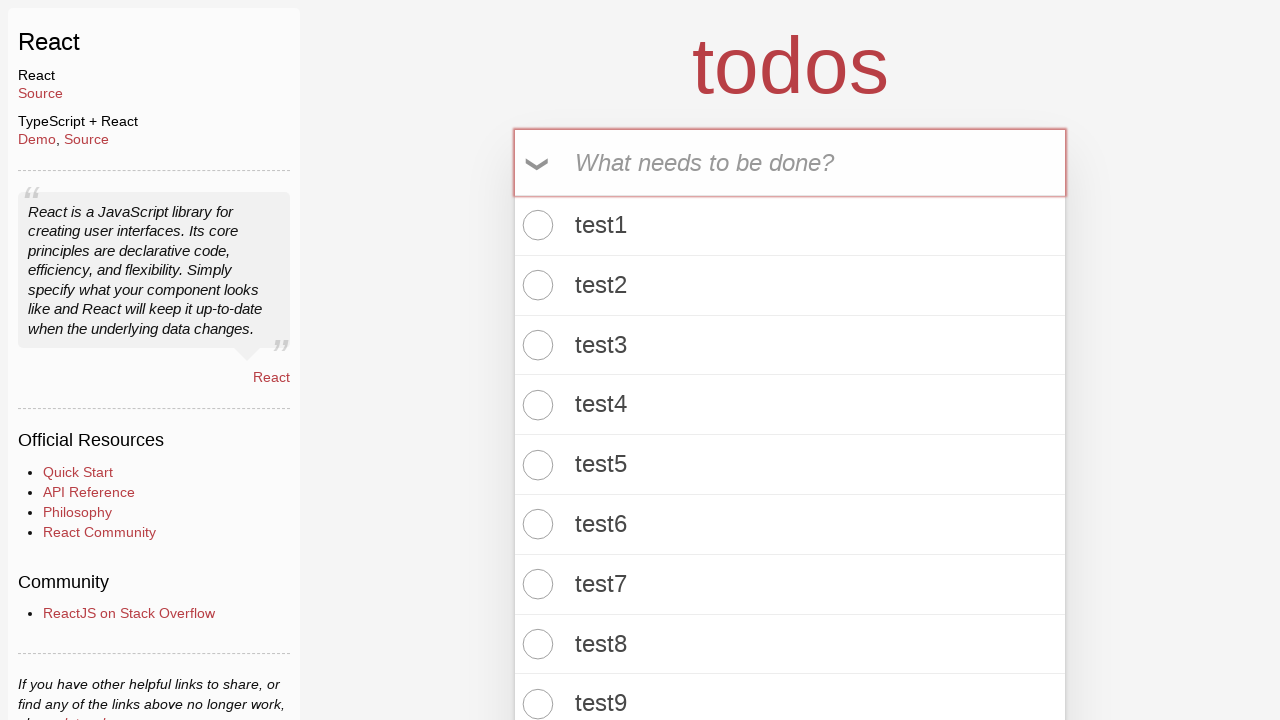

Waited for todo count element to be visible
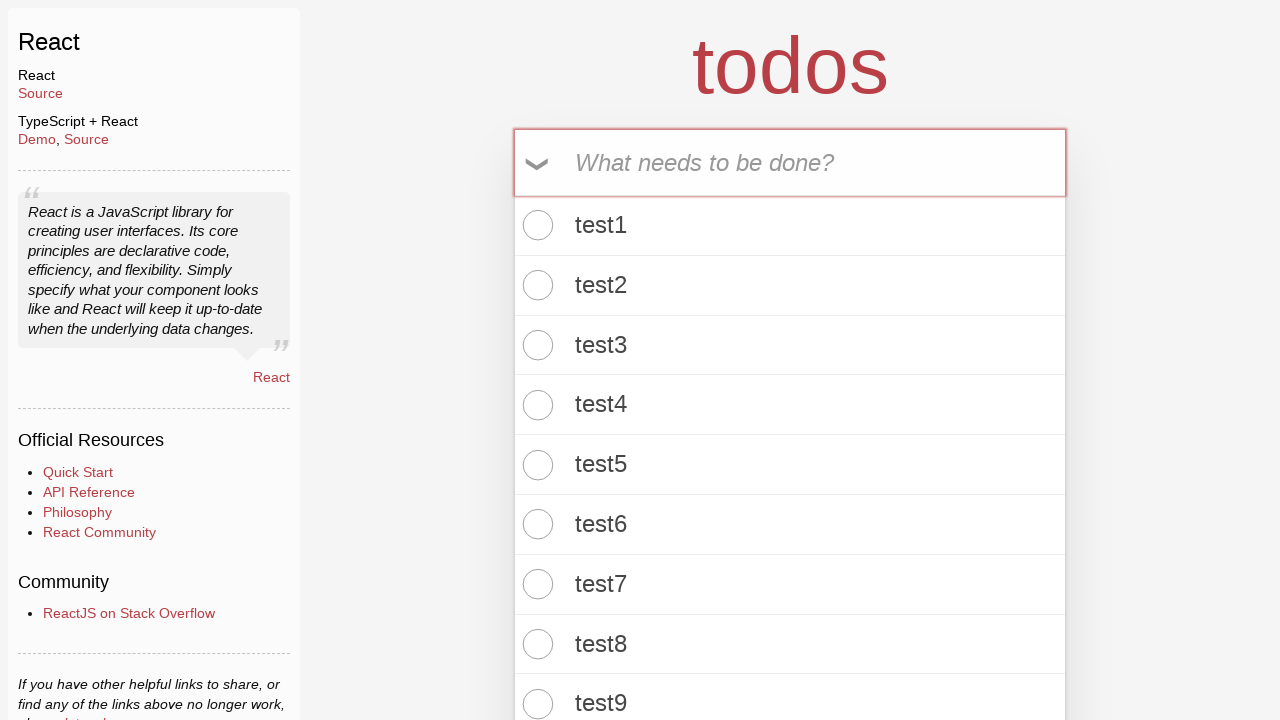

Retrieved todo count text: '78 items left!'
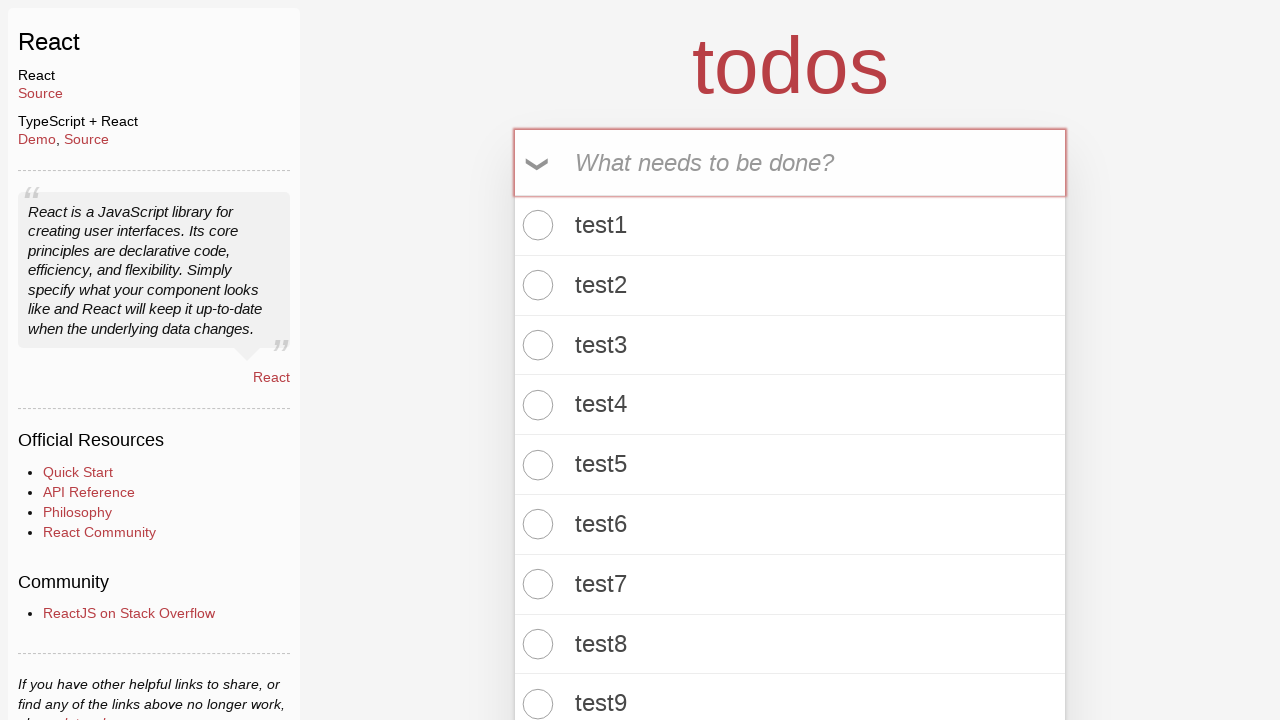

Verified that todo count contains '78 items left' (item 78 of 100)
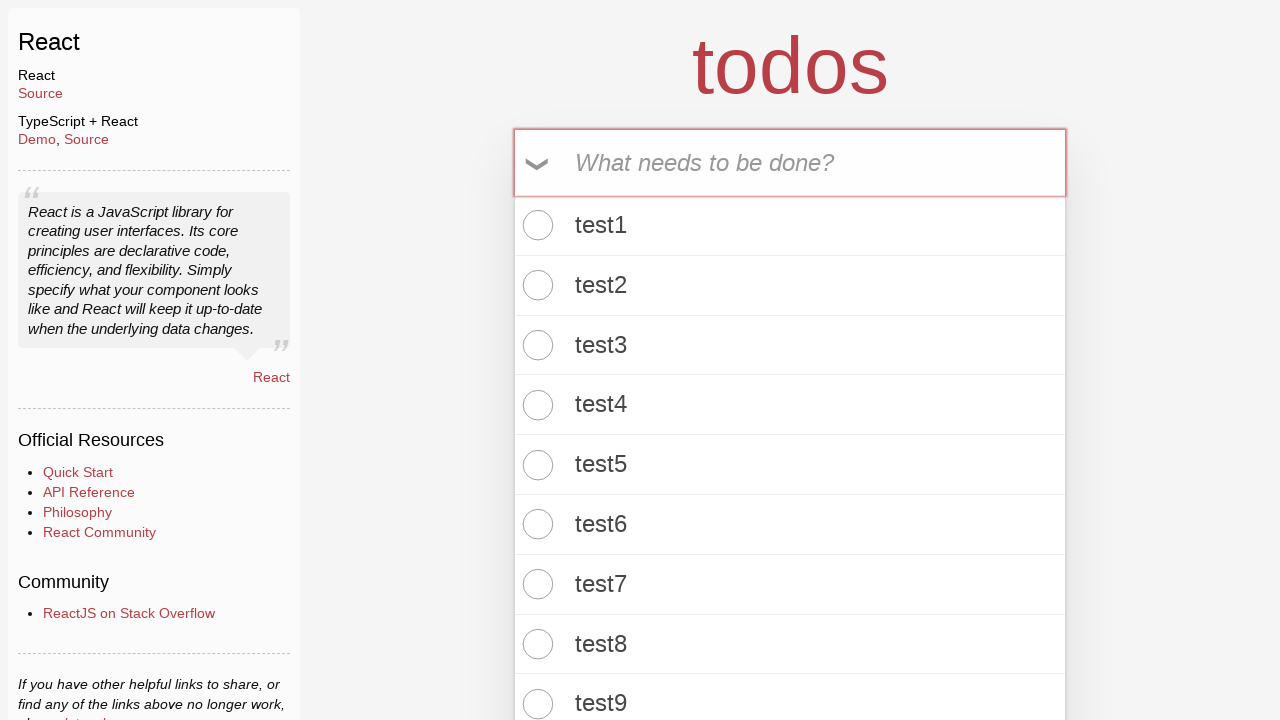

Filled todo input field with 'test79' on .new-todo
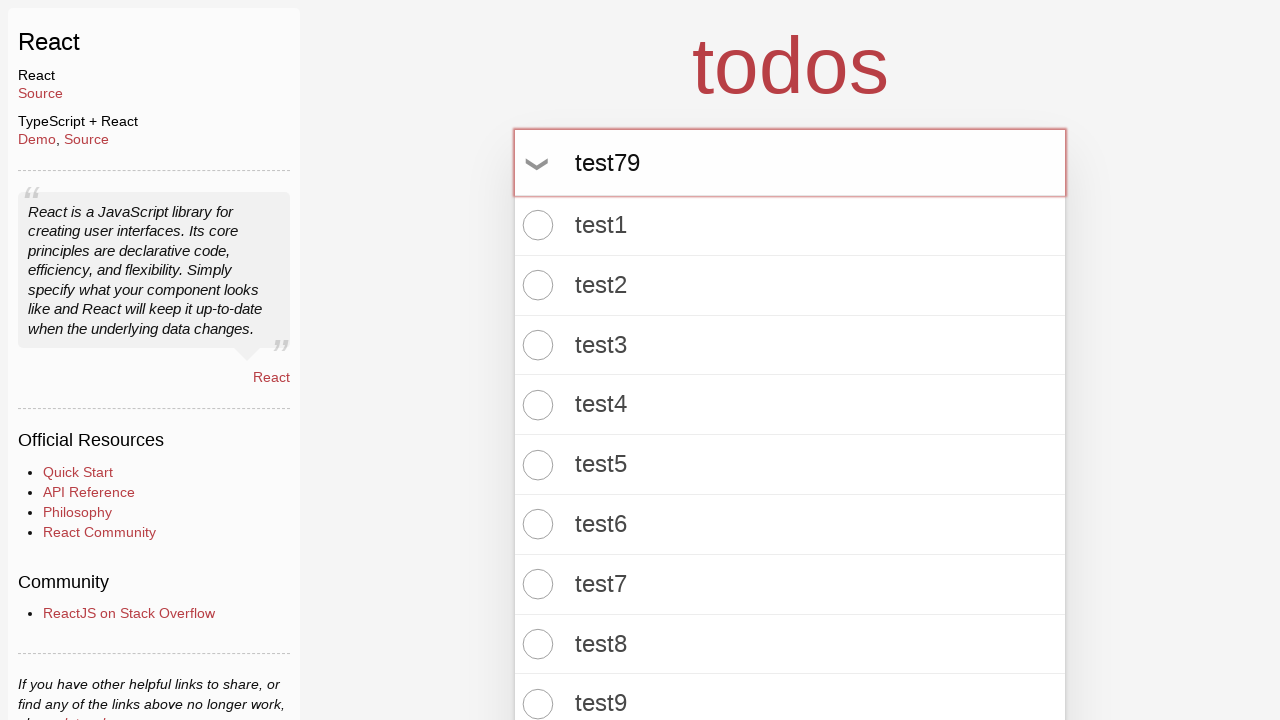

Pressed Enter to add todo item 79 on .new-todo
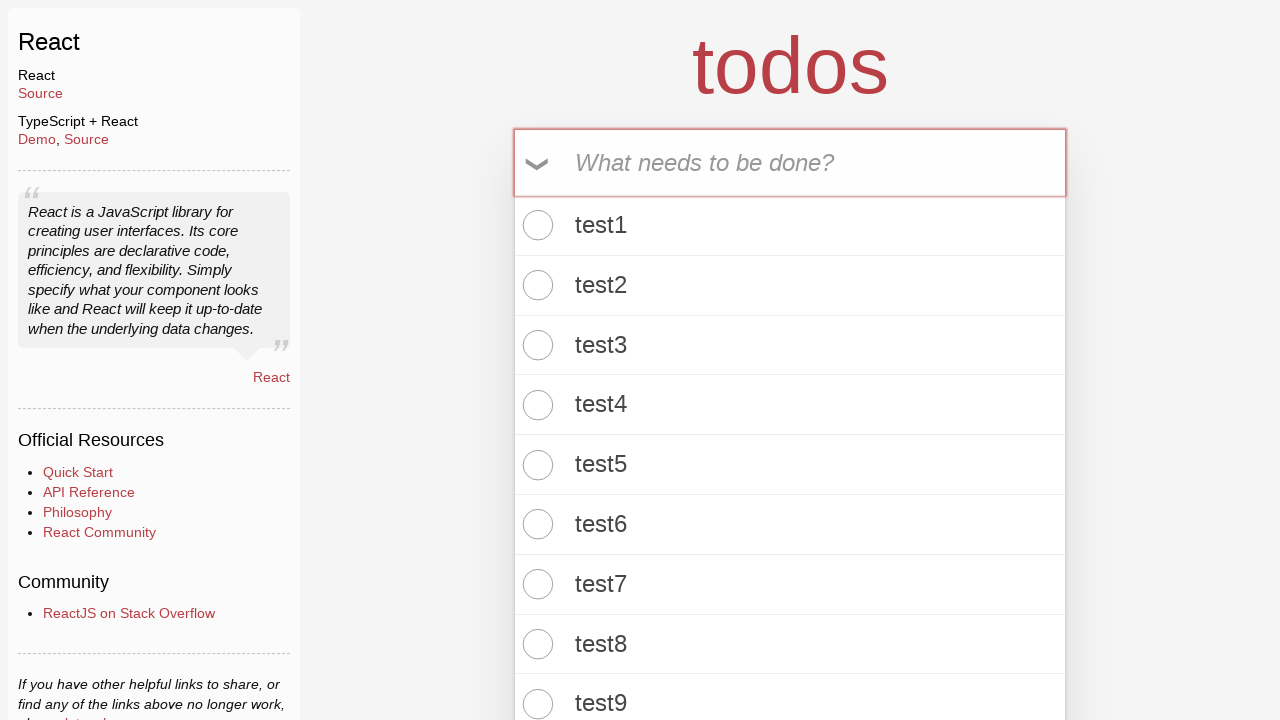

Waited for todo count element to be visible
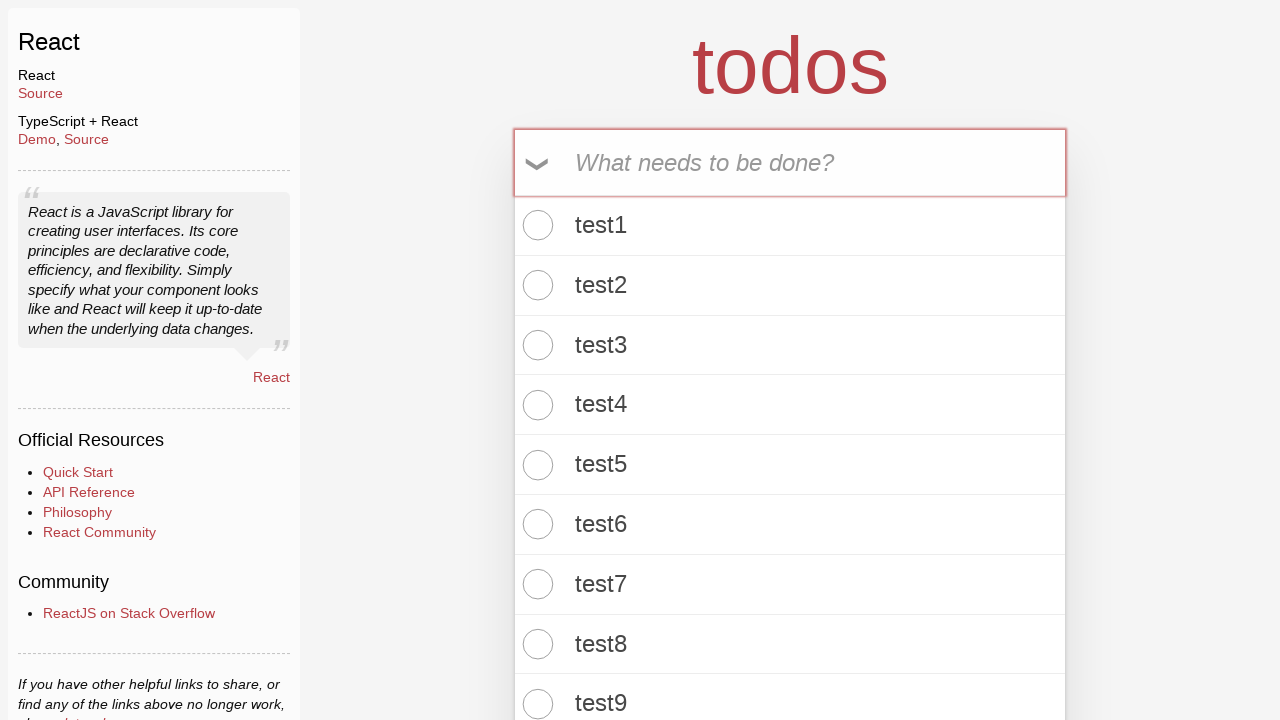

Retrieved todo count text: '79 items left!'
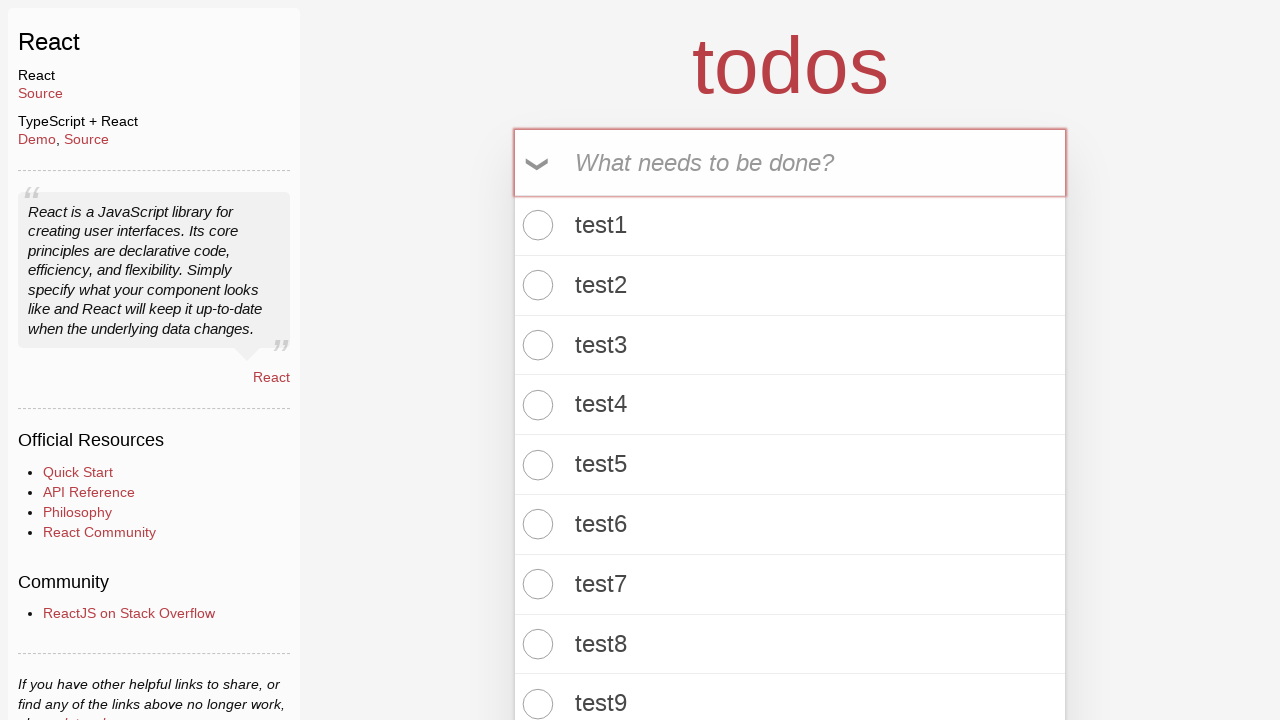

Verified that todo count contains '79 items left' (item 79 of 100)
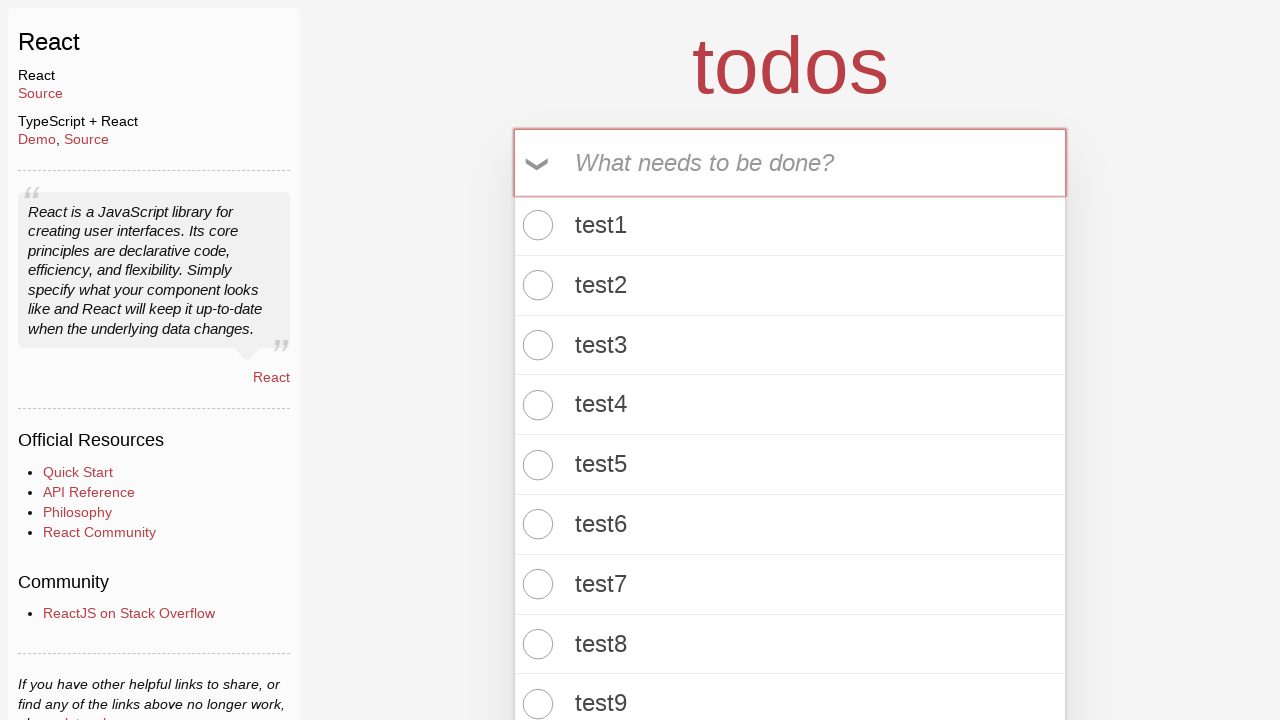

Filled todo input field with 'test80' on .new-todo
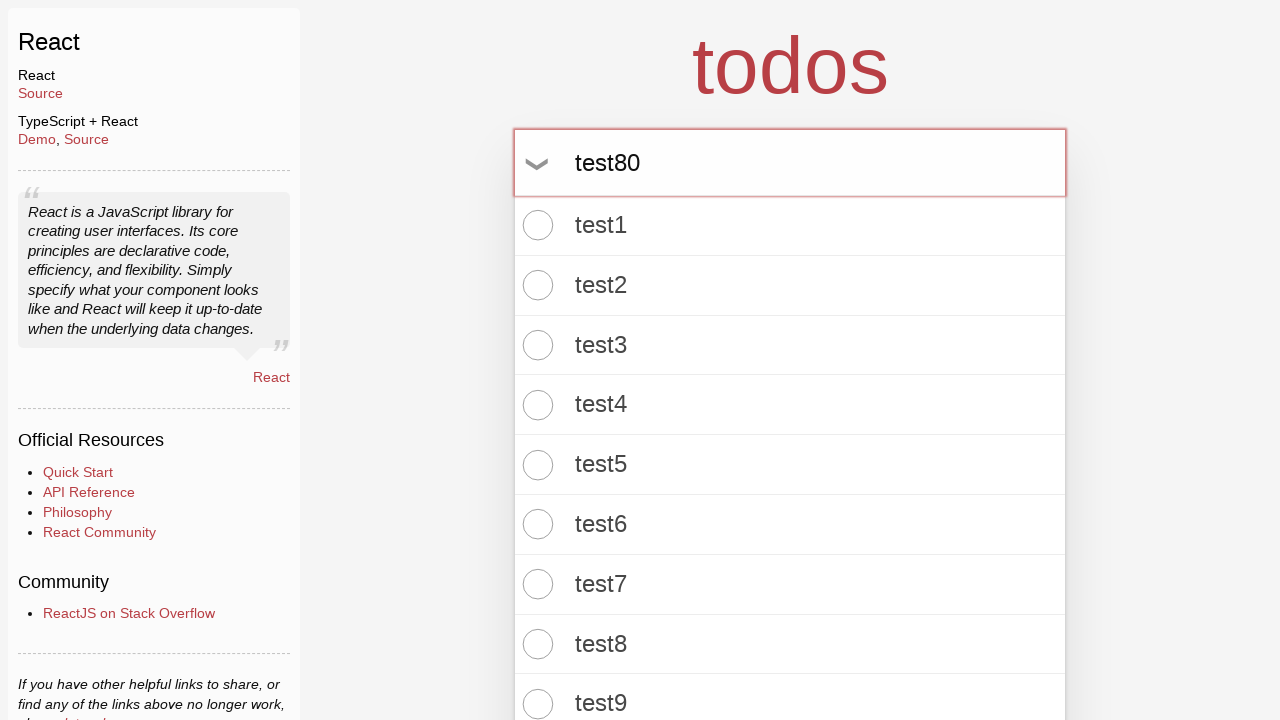

Pressed Enter to add todo item 80 on .new-todo
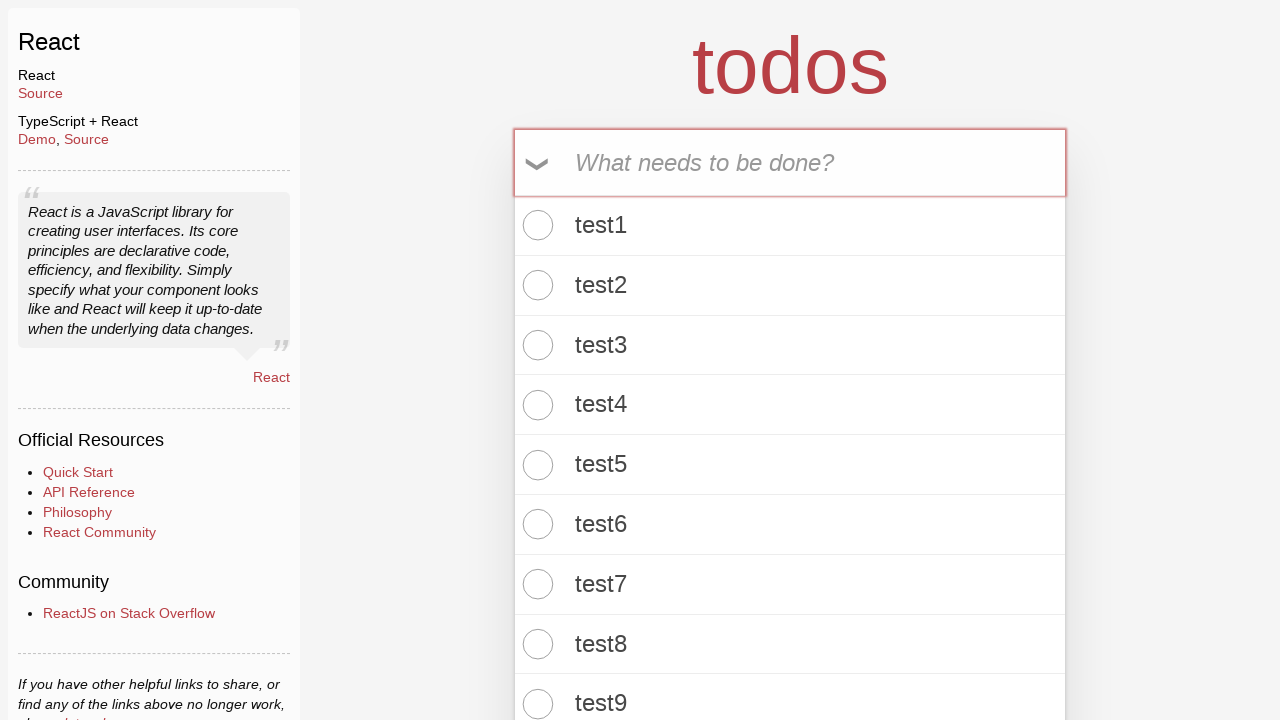

Waited for todo count element to be visible
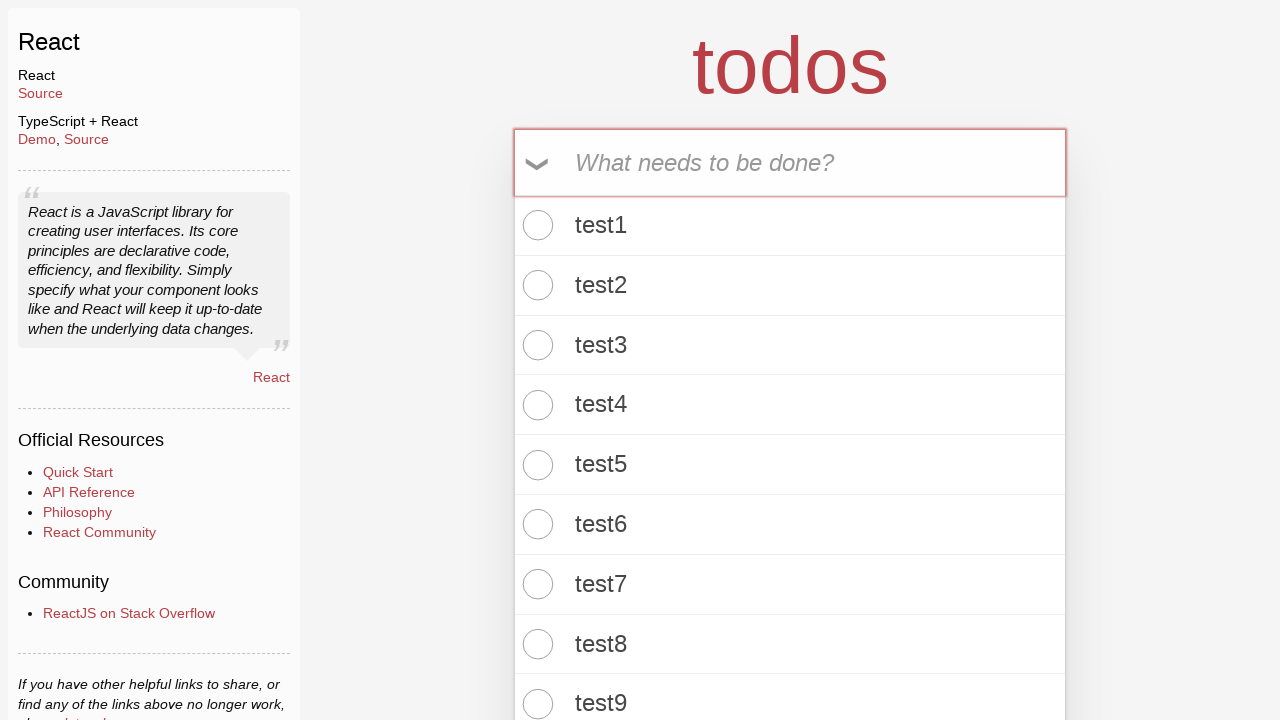

Retrieved todo count text: '80 items left!'
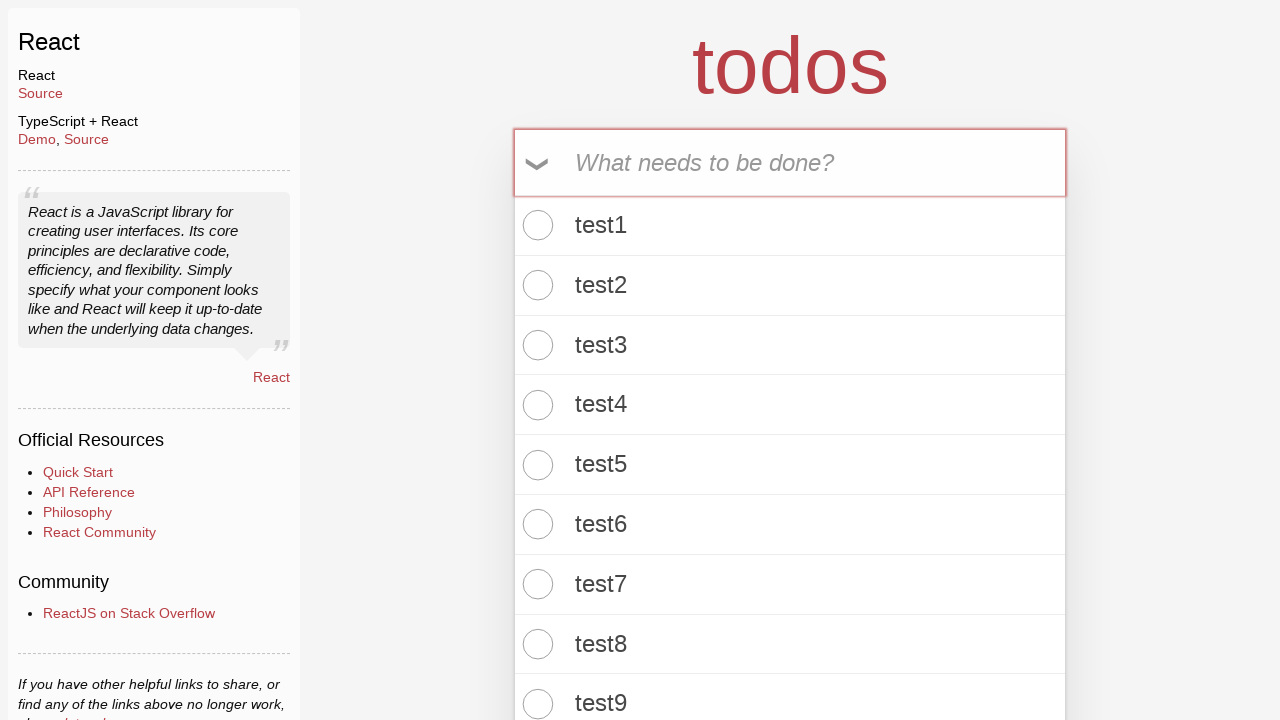

Verified that todo count contains '80 items left' (item 80 of 100)
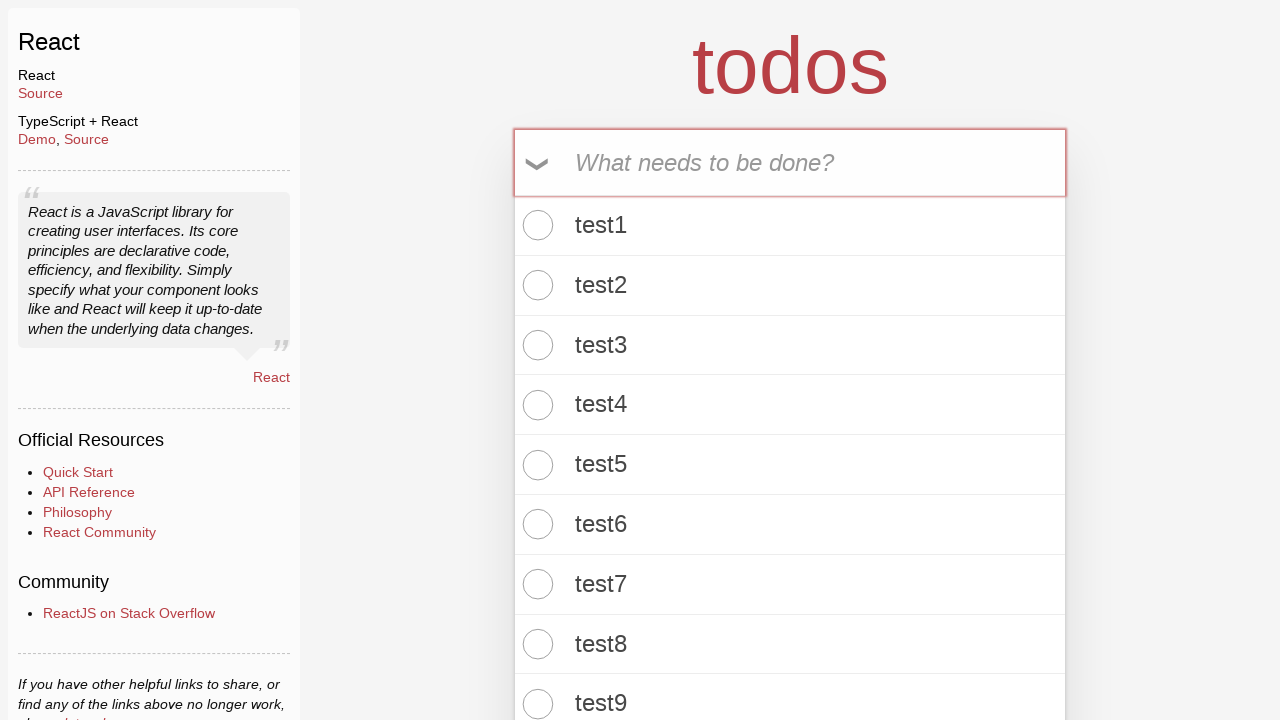

Filled todo input field with 'test81' on .new-todo
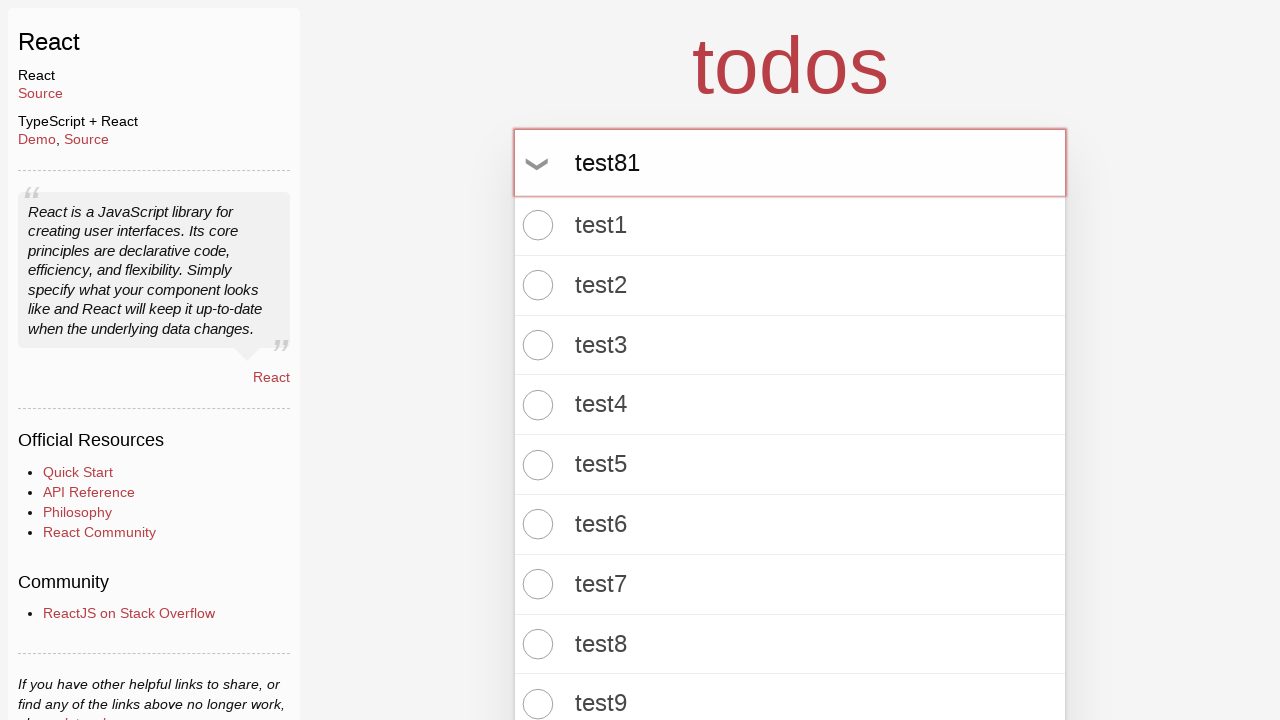

Pressed Enter to add todo item 81 on .new-todo
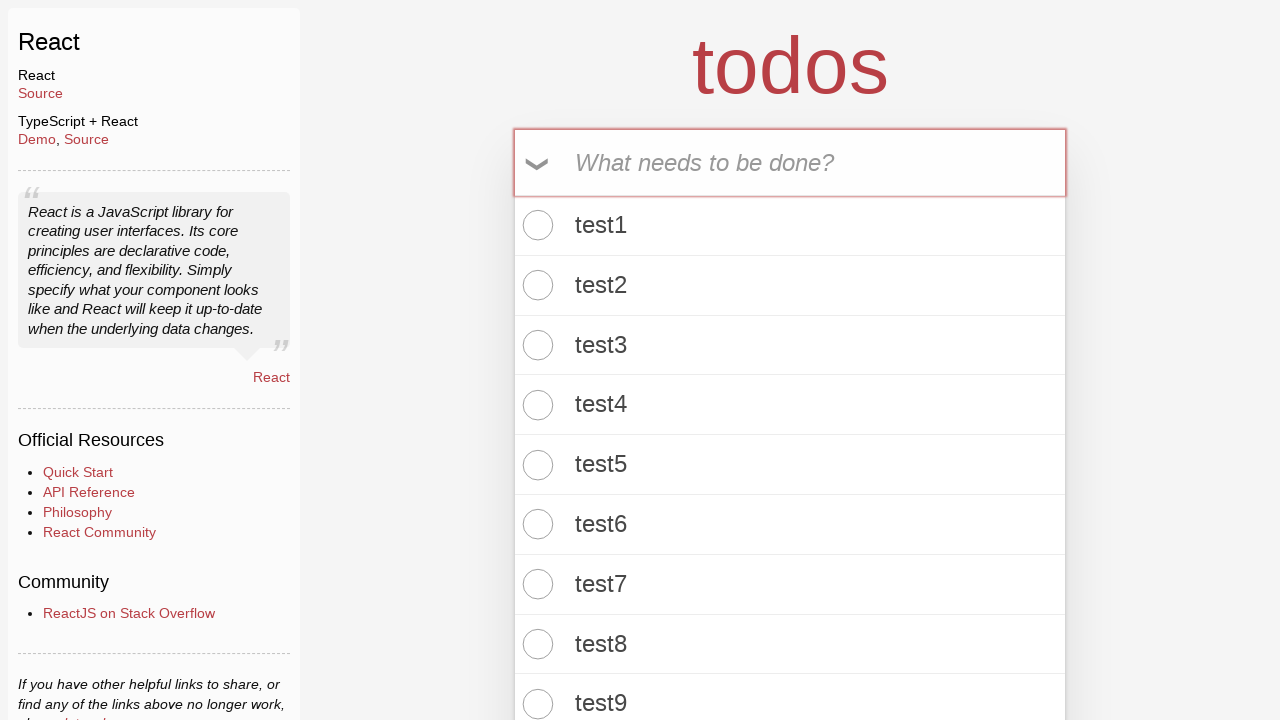

Waited for todo count element to be visible
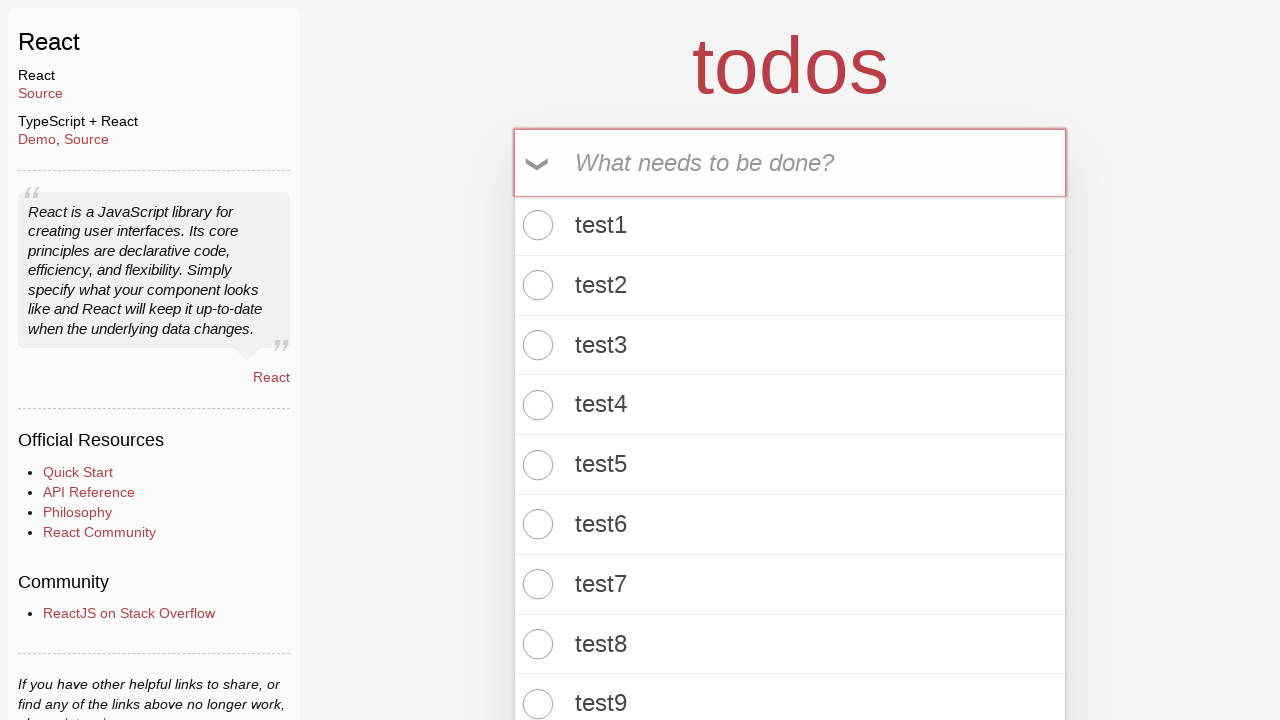

Retrieved todo count text: '81 items left!'
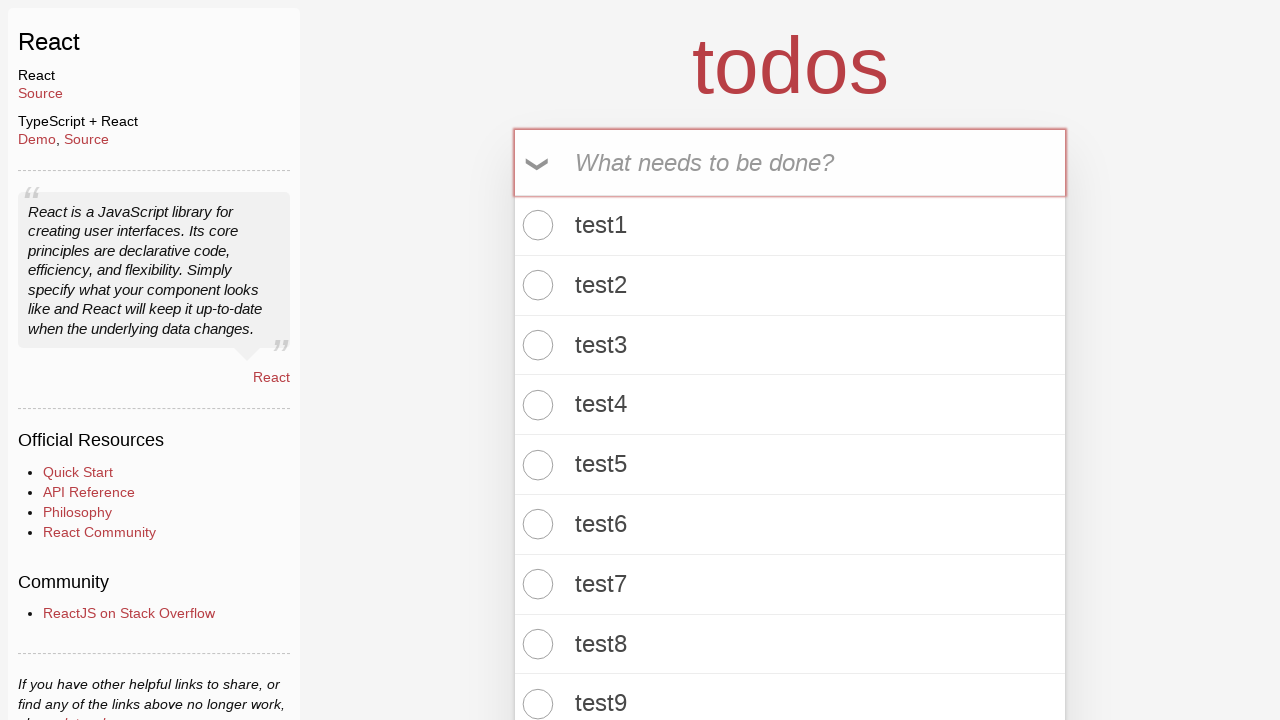

Verified that todo count contains '81 items left' (item 81 of 100)
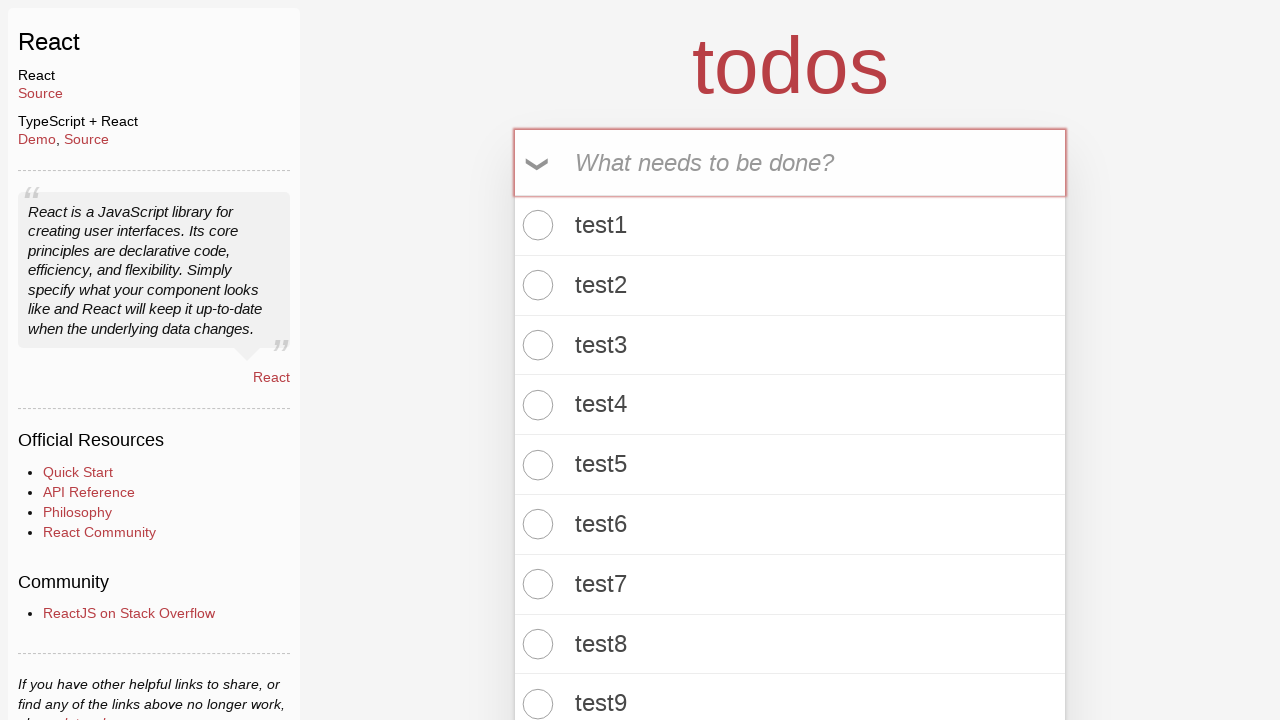

Filled todo input field with 'test82' on .new-todo
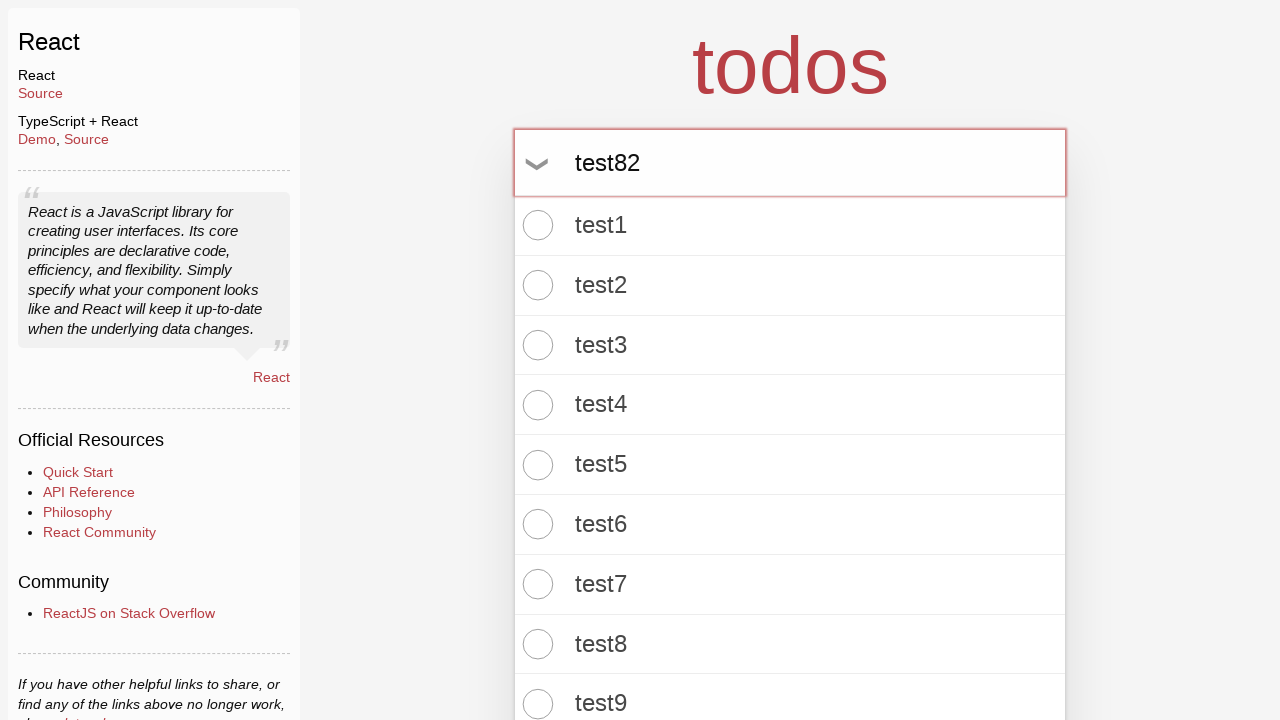

Pressed Enter to add todo item 82 on .new-todo
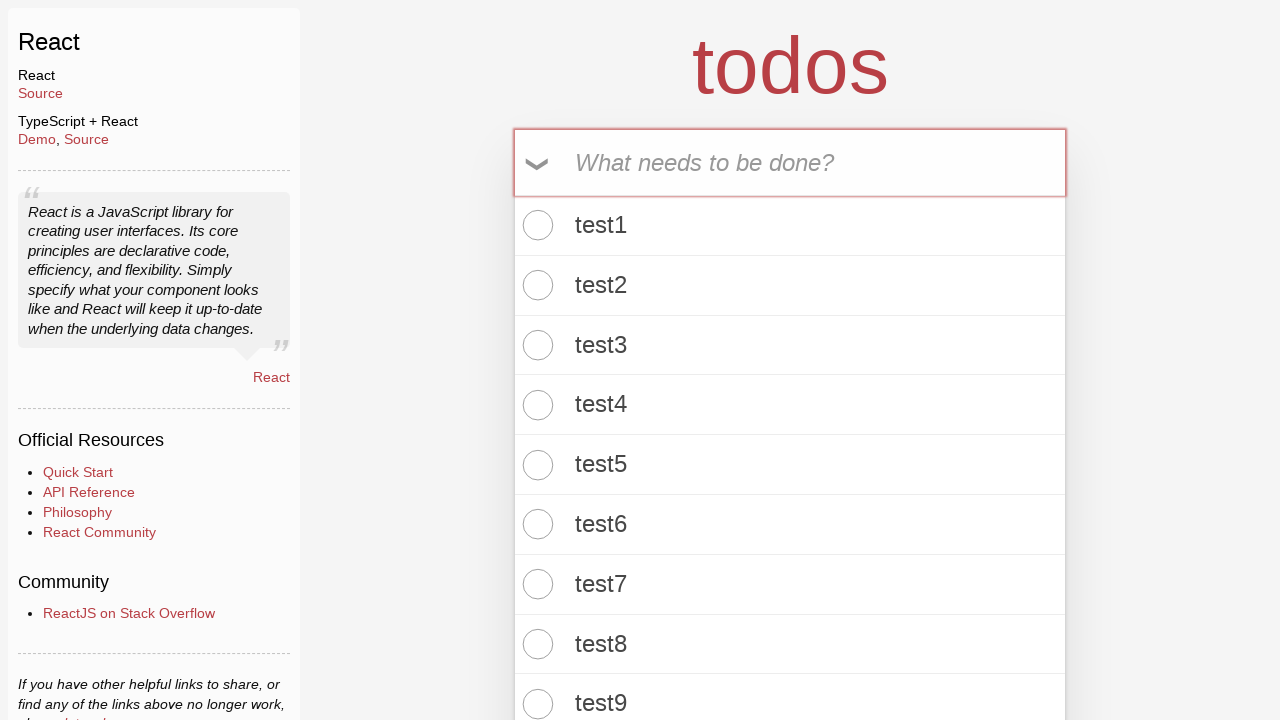

Waited for todo count element to be visible
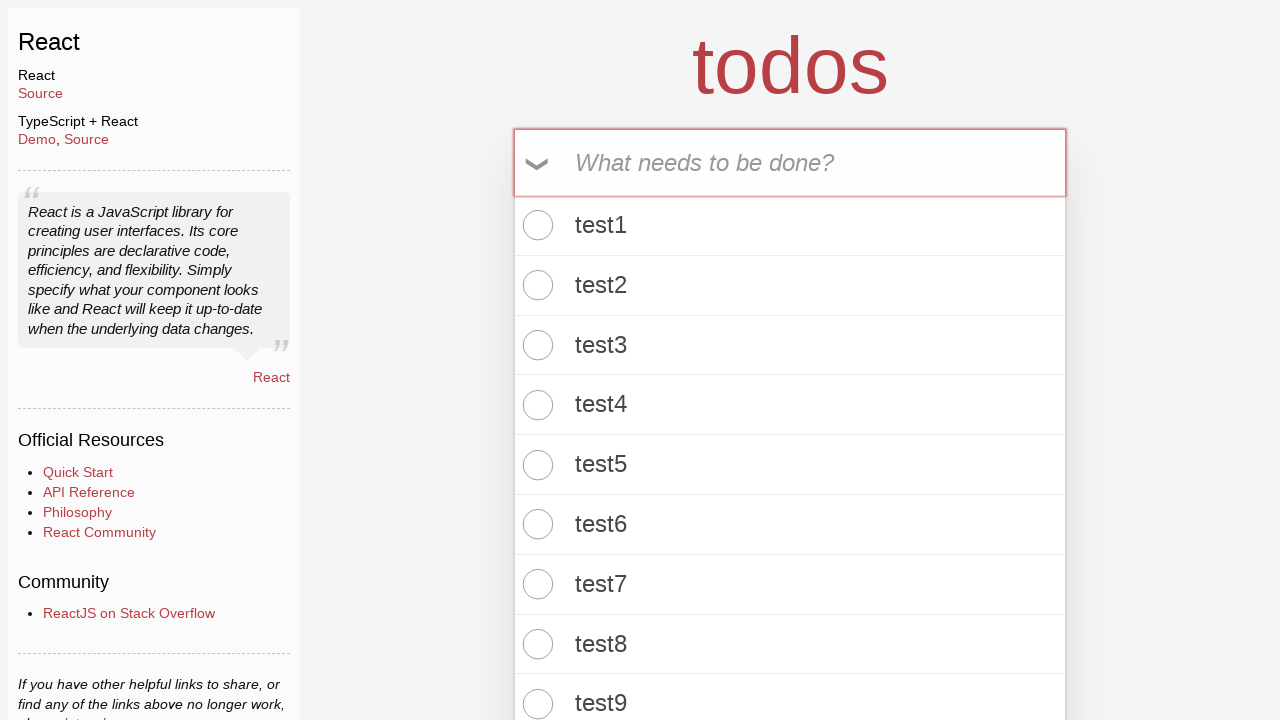

Retrieved todo count text: '82 items left!'
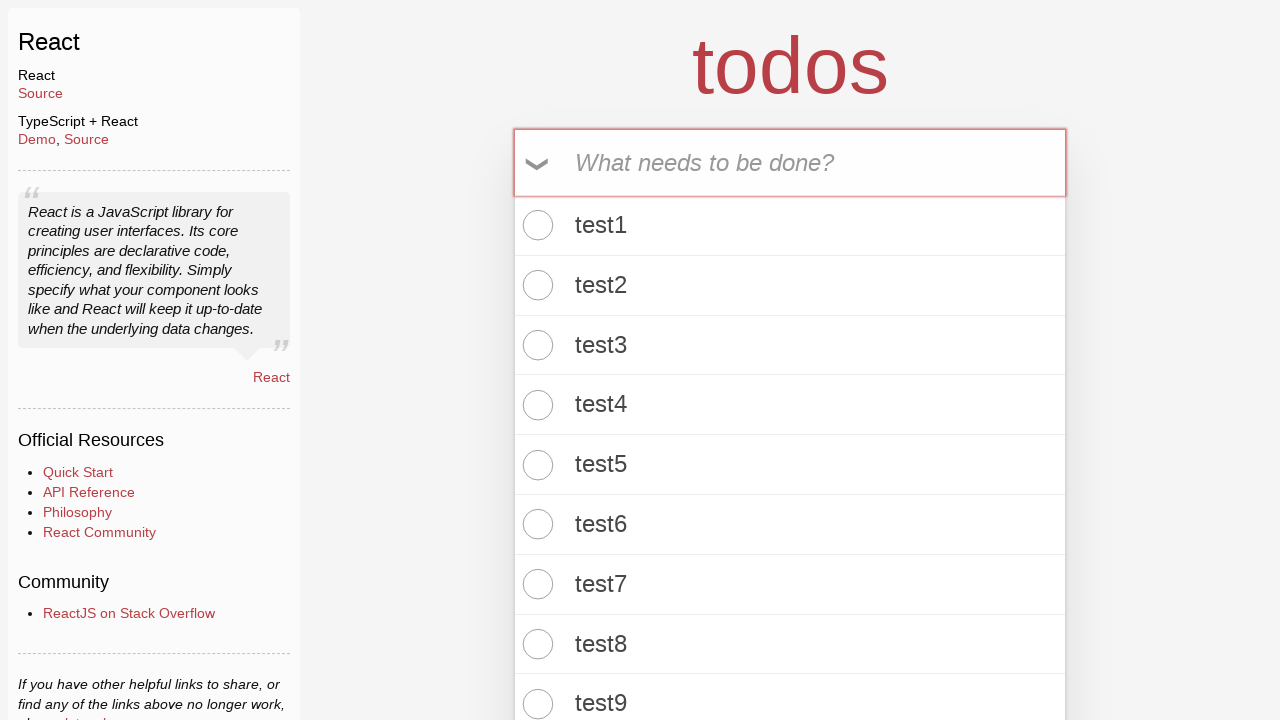

Verified that todo count contains '82 items left' (item 82 of 100)
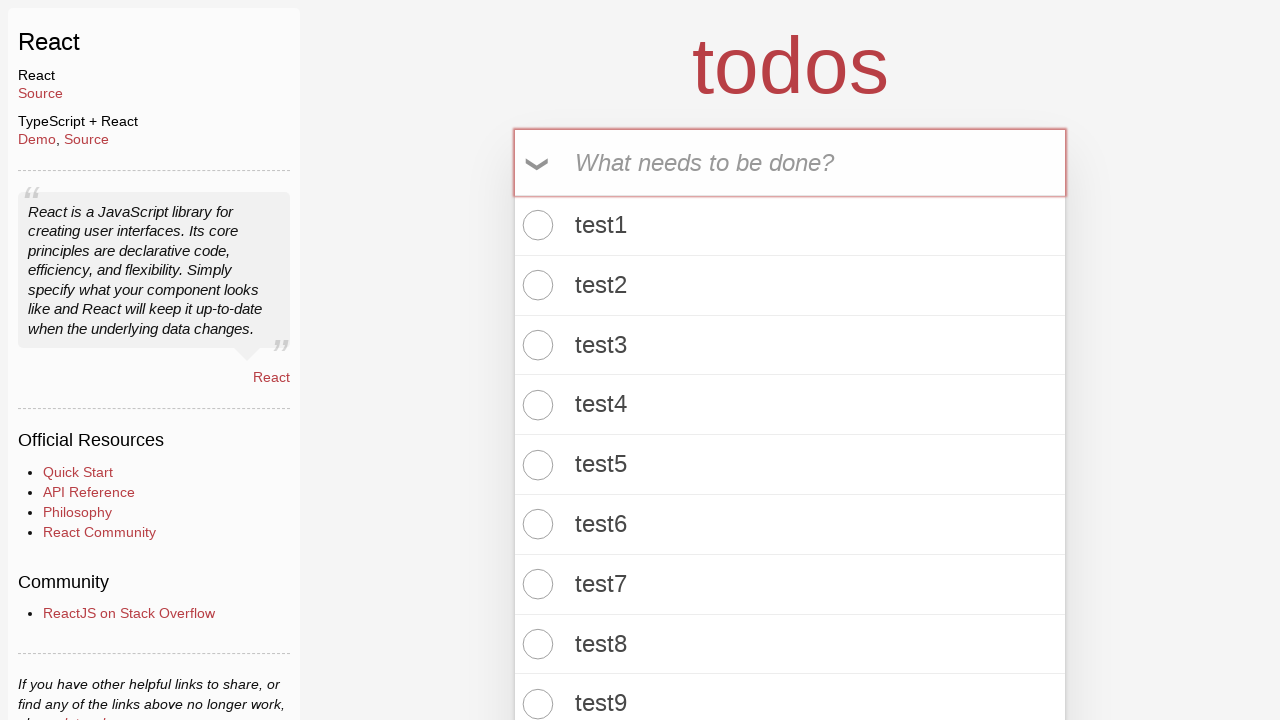

Filled todo input field with 'test83' on .new-todo
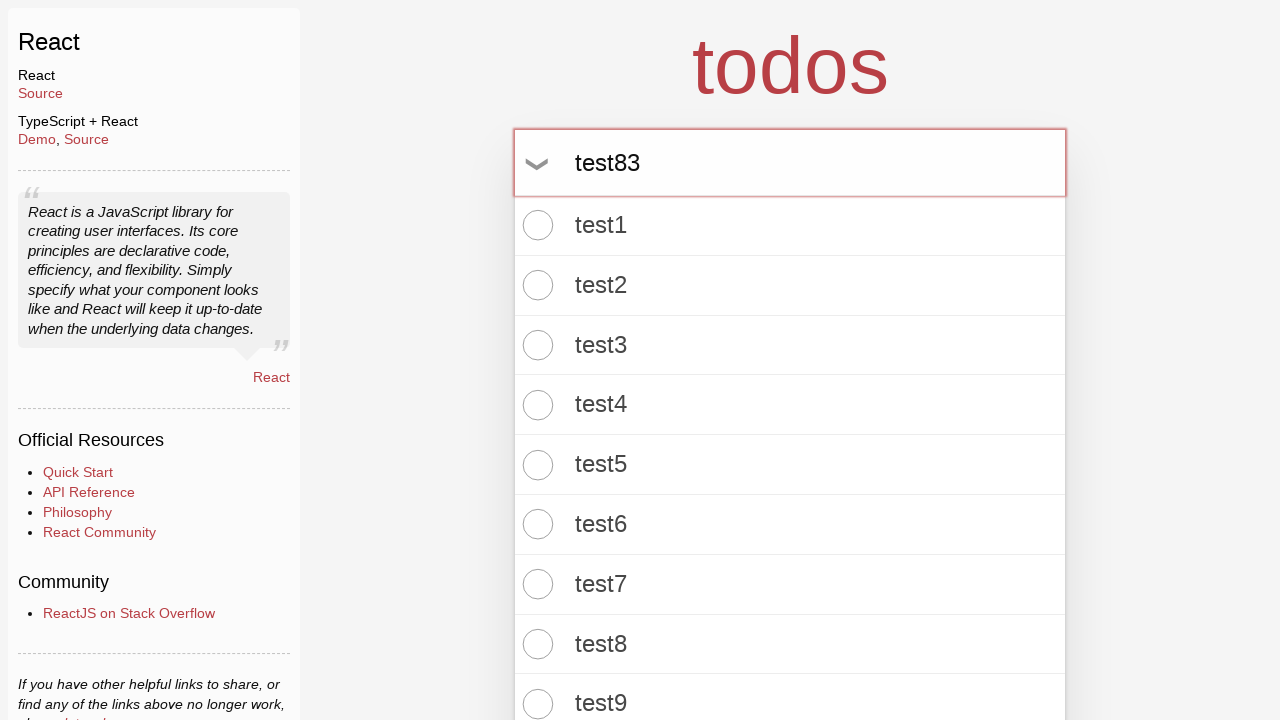

Pressed Enter to add todo item 83 on .new-todo
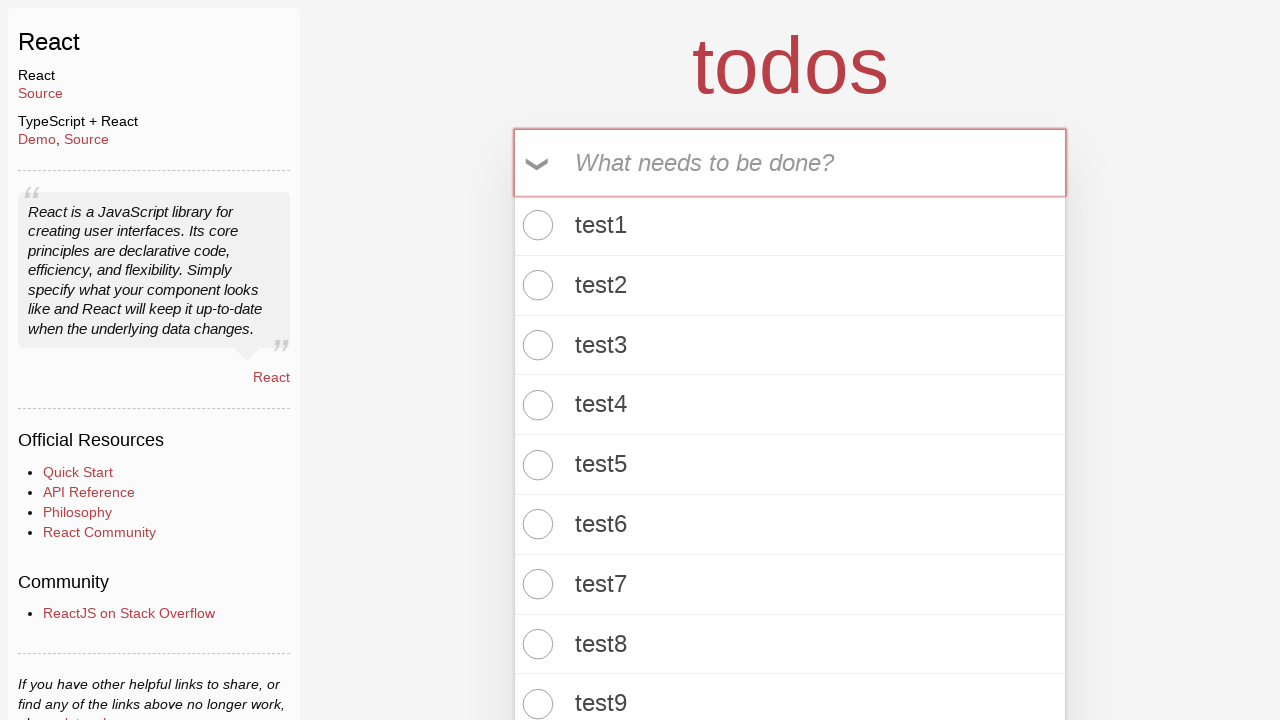

Waited for todo count element to be visible
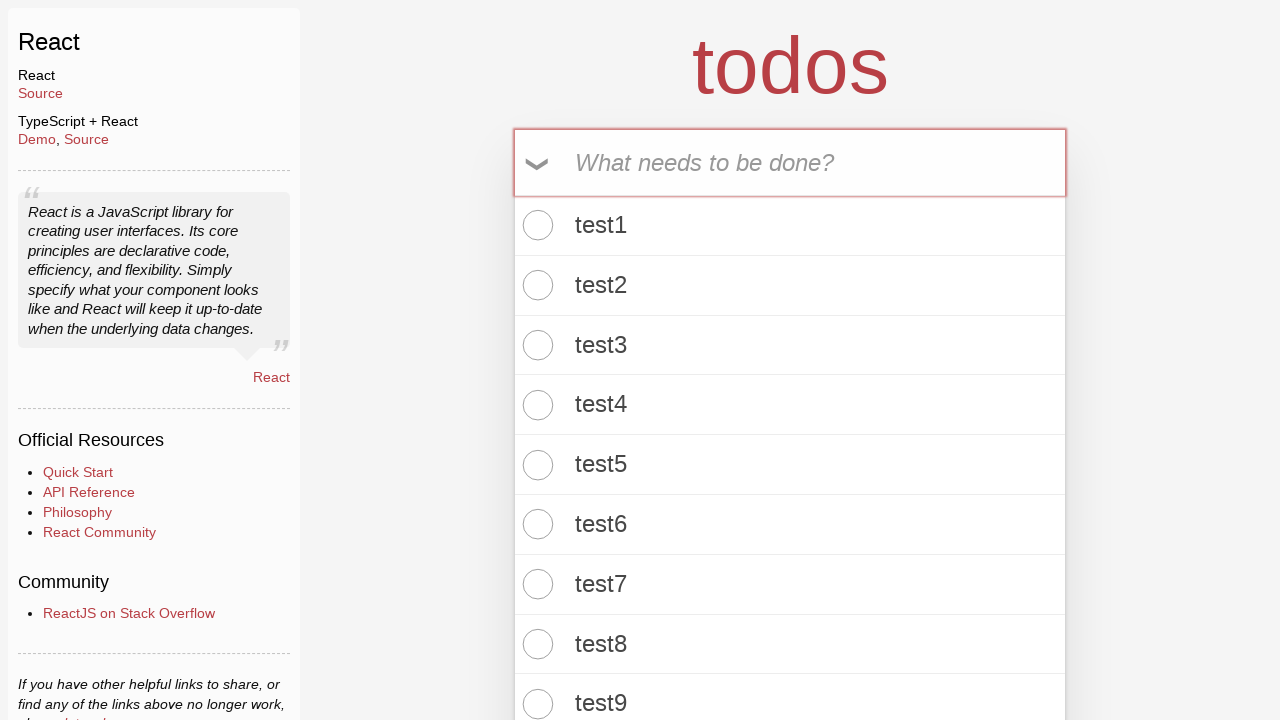

Retrieved todo count text: '83 items left!'
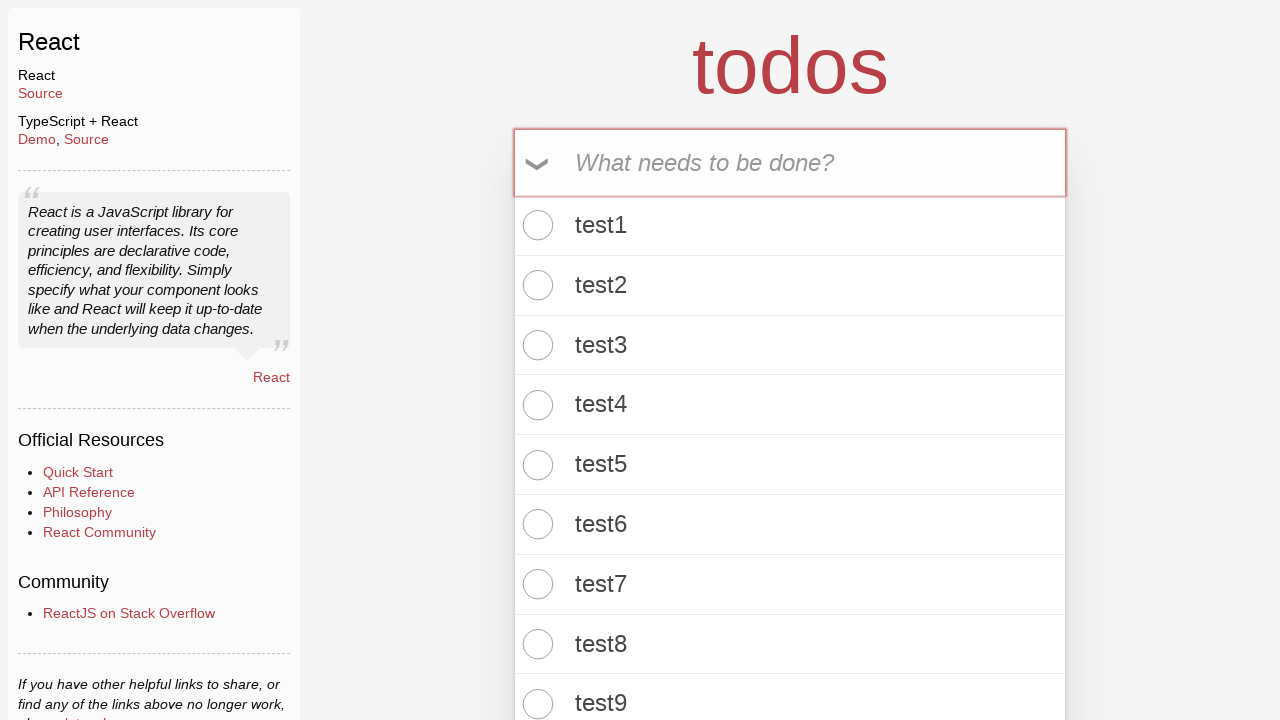

Verified that todo count contains '83 items left' (item 83 of 100)
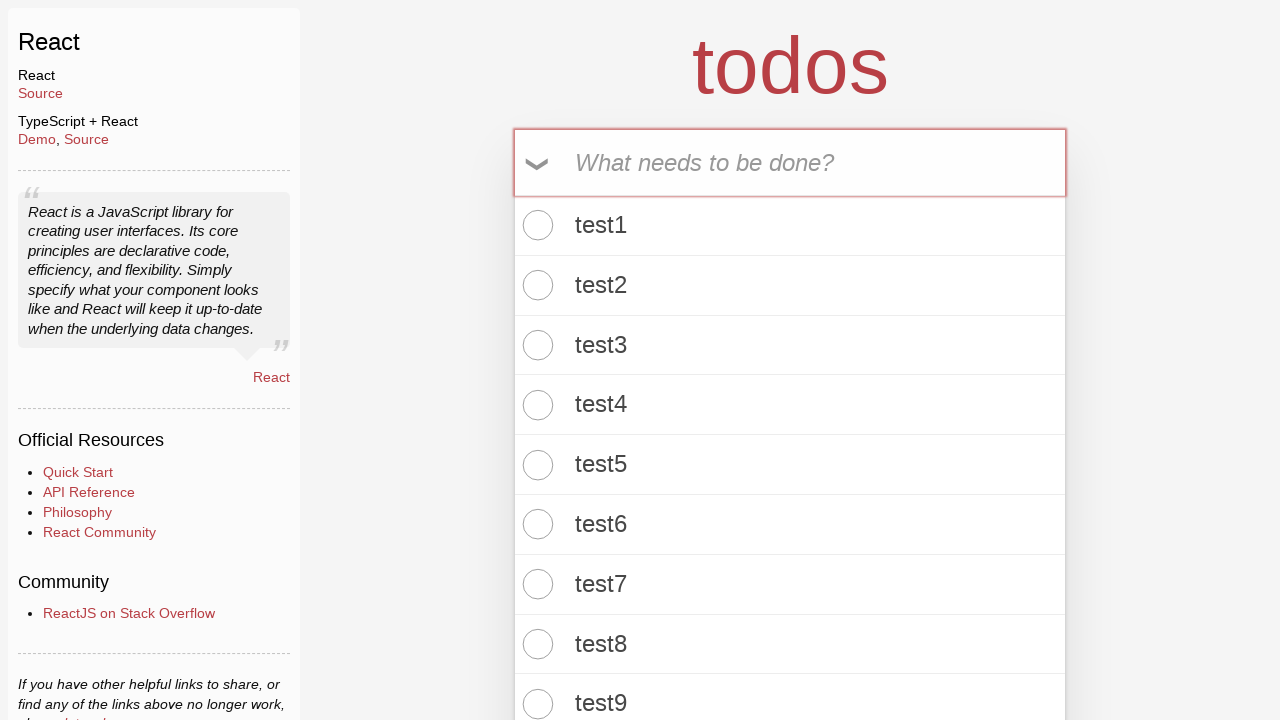

Filled todo input field with 'test84' on .new-todo
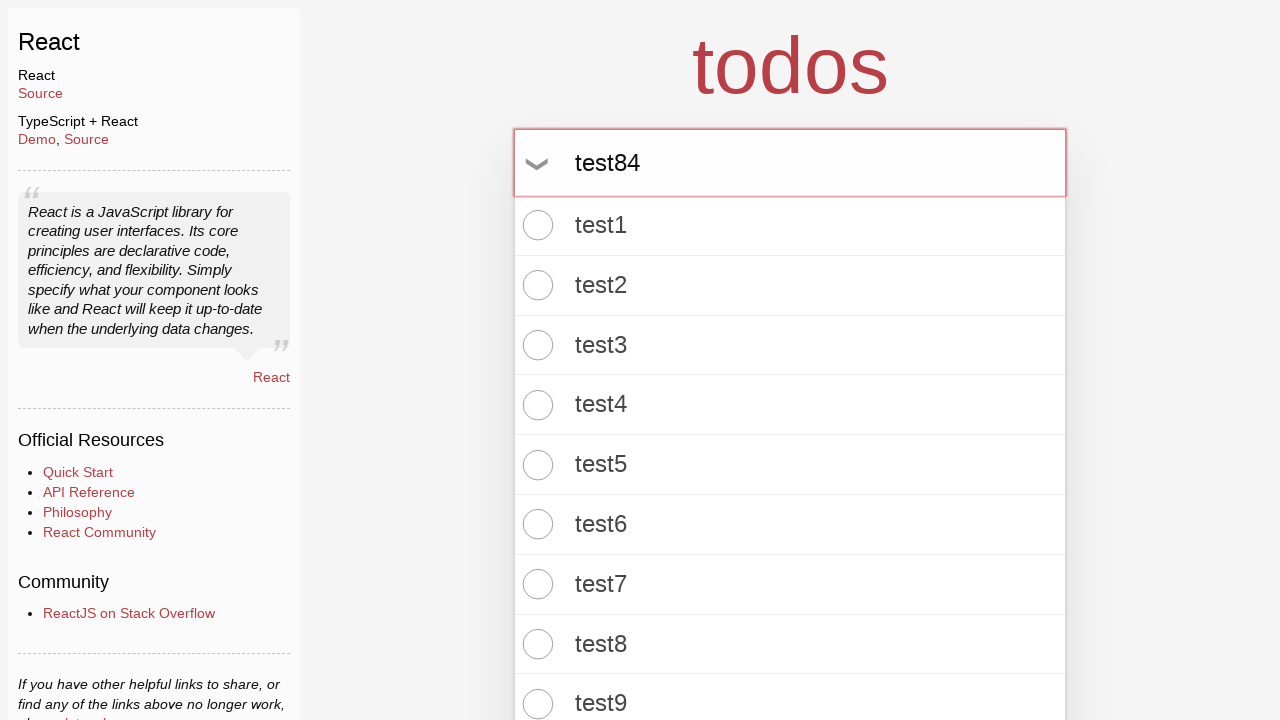

Pressed Enter to add todo item 84 on .new-todo
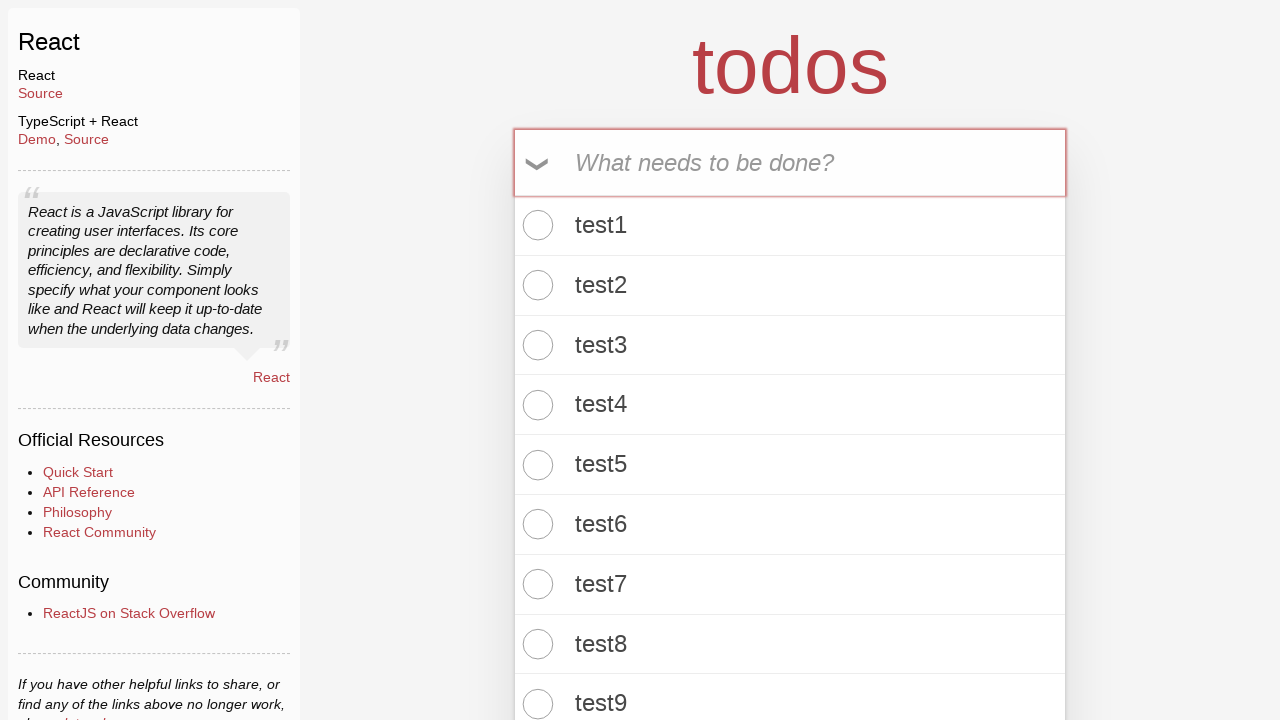

Waited for todo count element to be visible
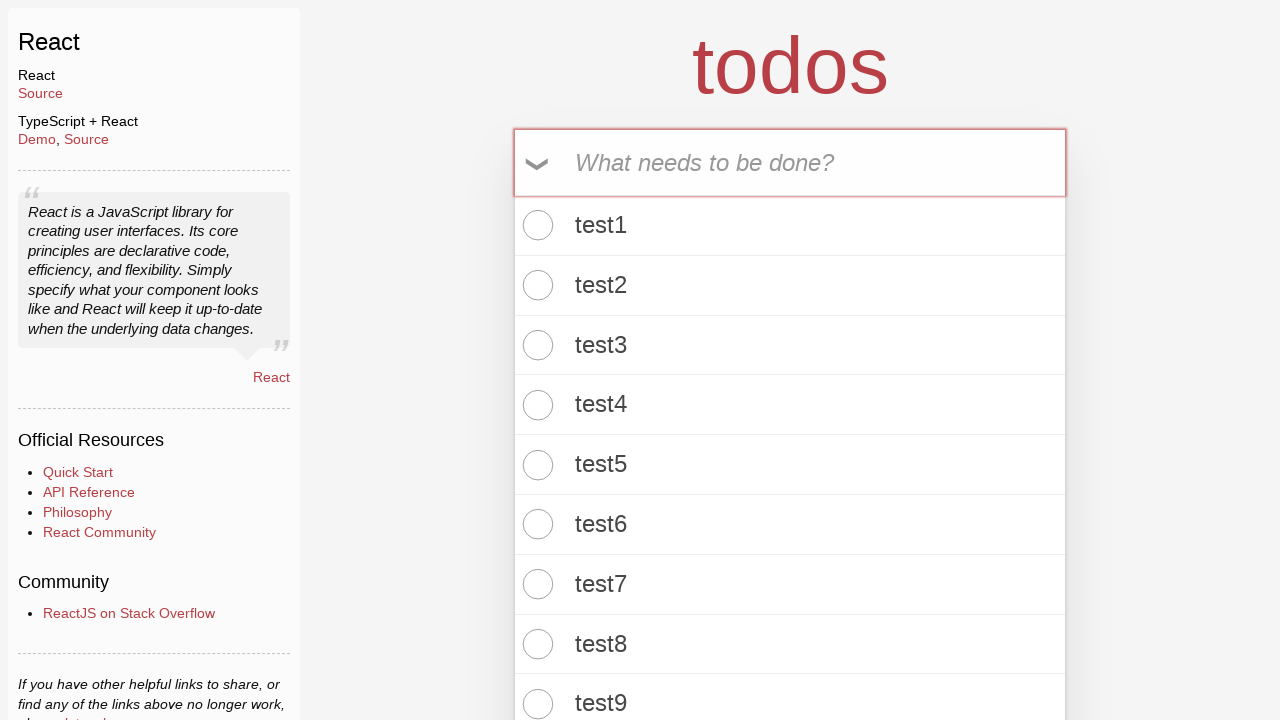

Retrieved todo count text: '84 items left!'
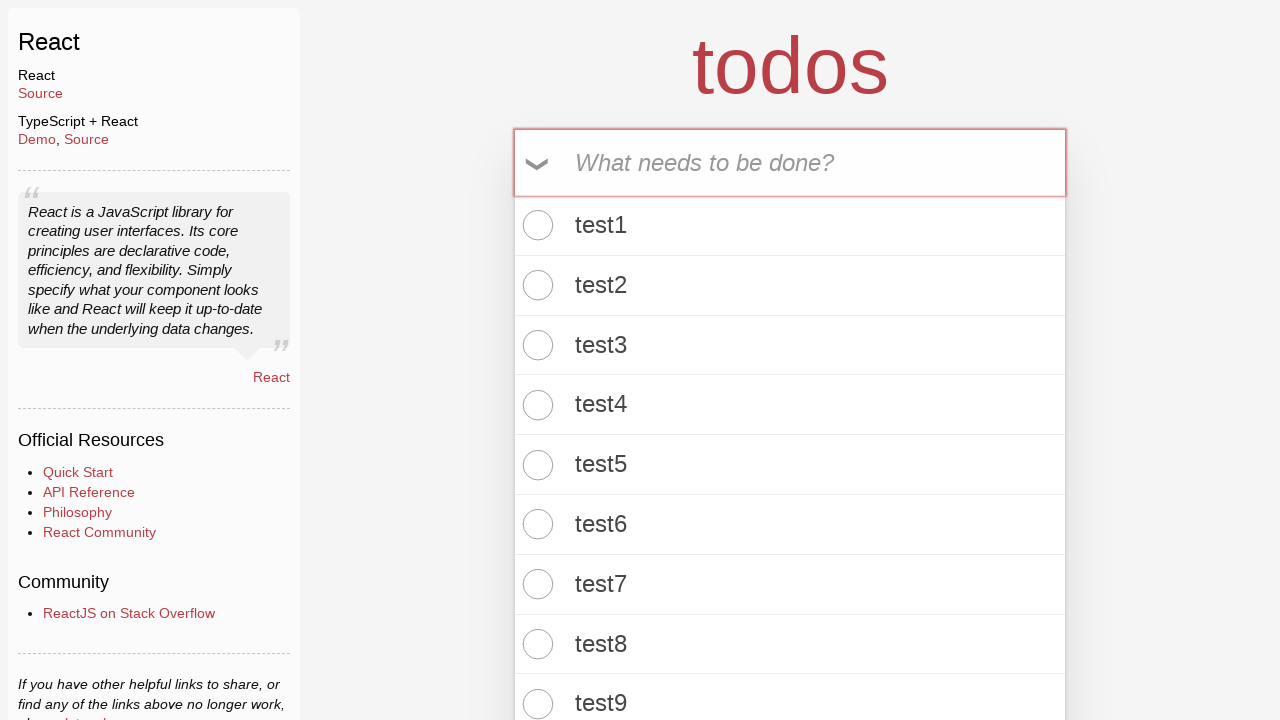

Verified that todo count contains '84 items left' (item 84 of 100)
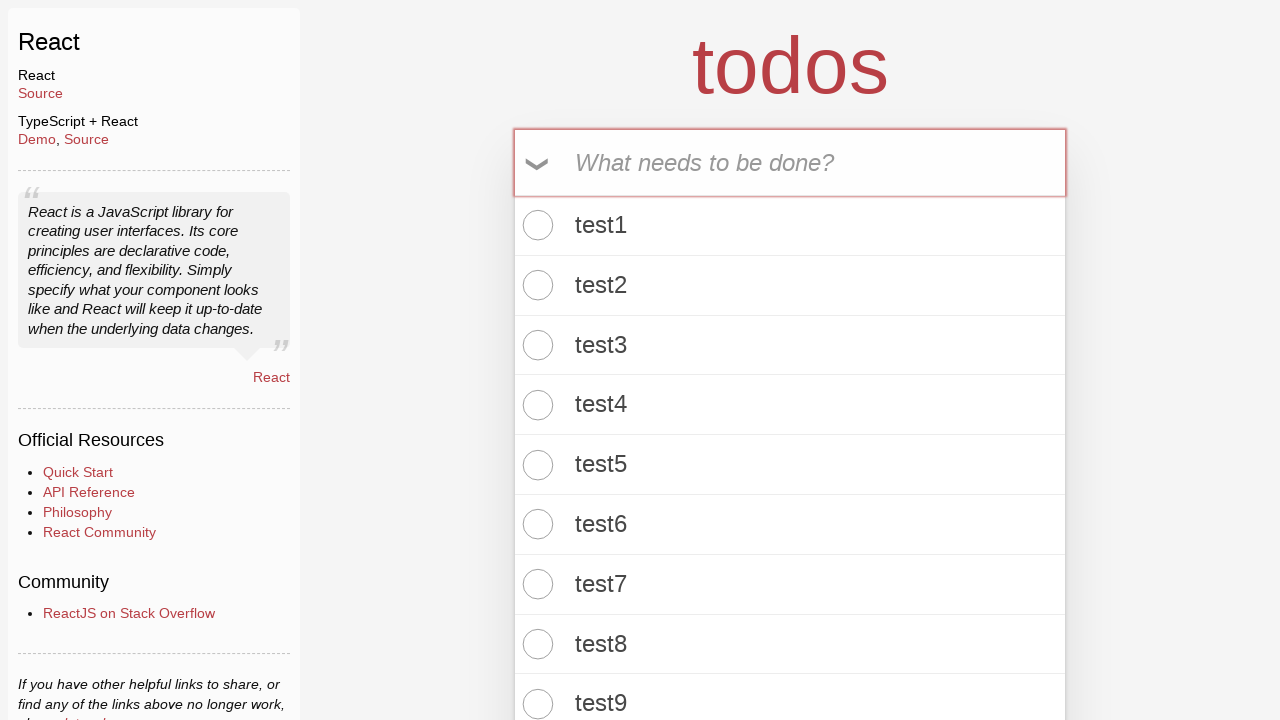

Filled todo input field with 'test85' on .new-todo
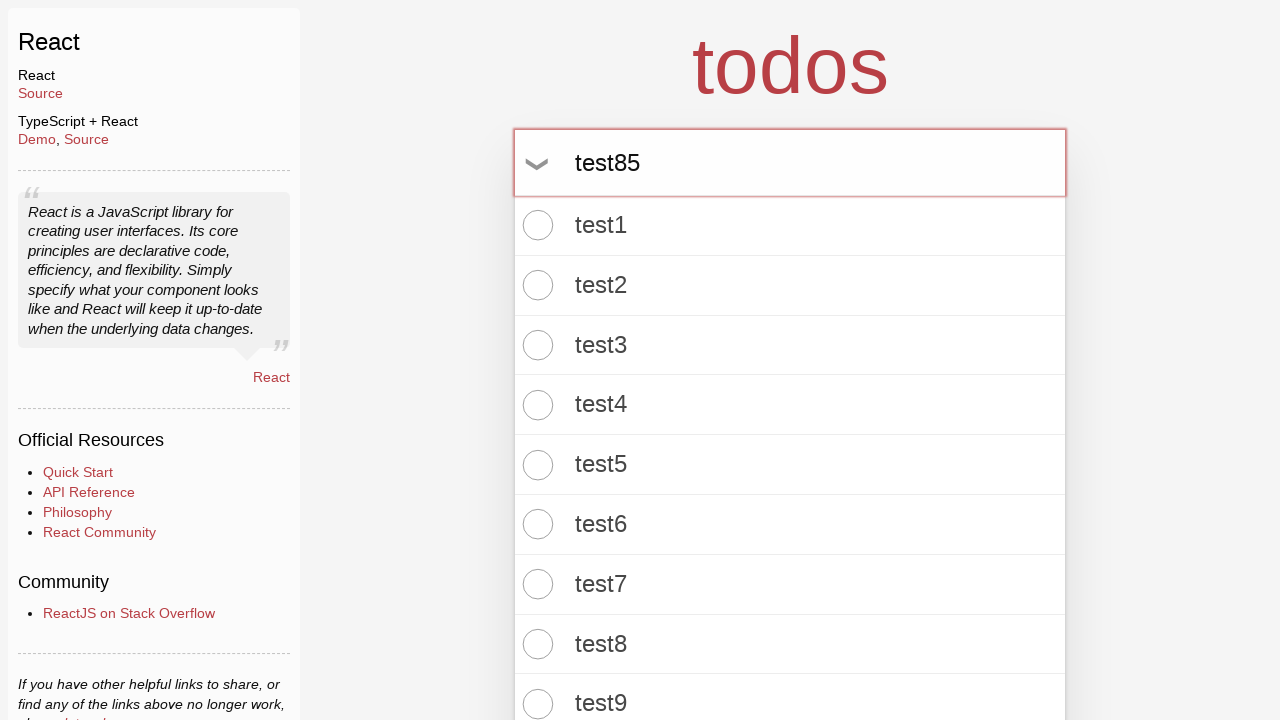

Pressed Enter to add todo item 85 on .new-todo
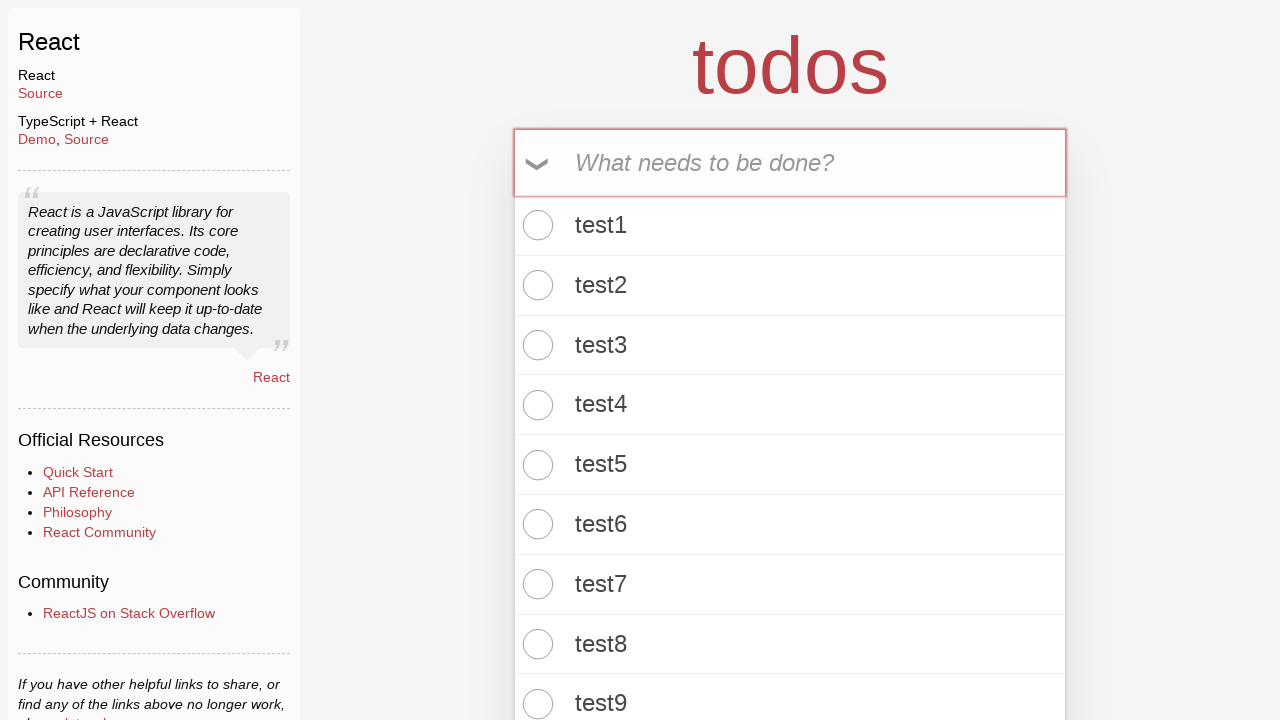

Waited for todo count element to be visible
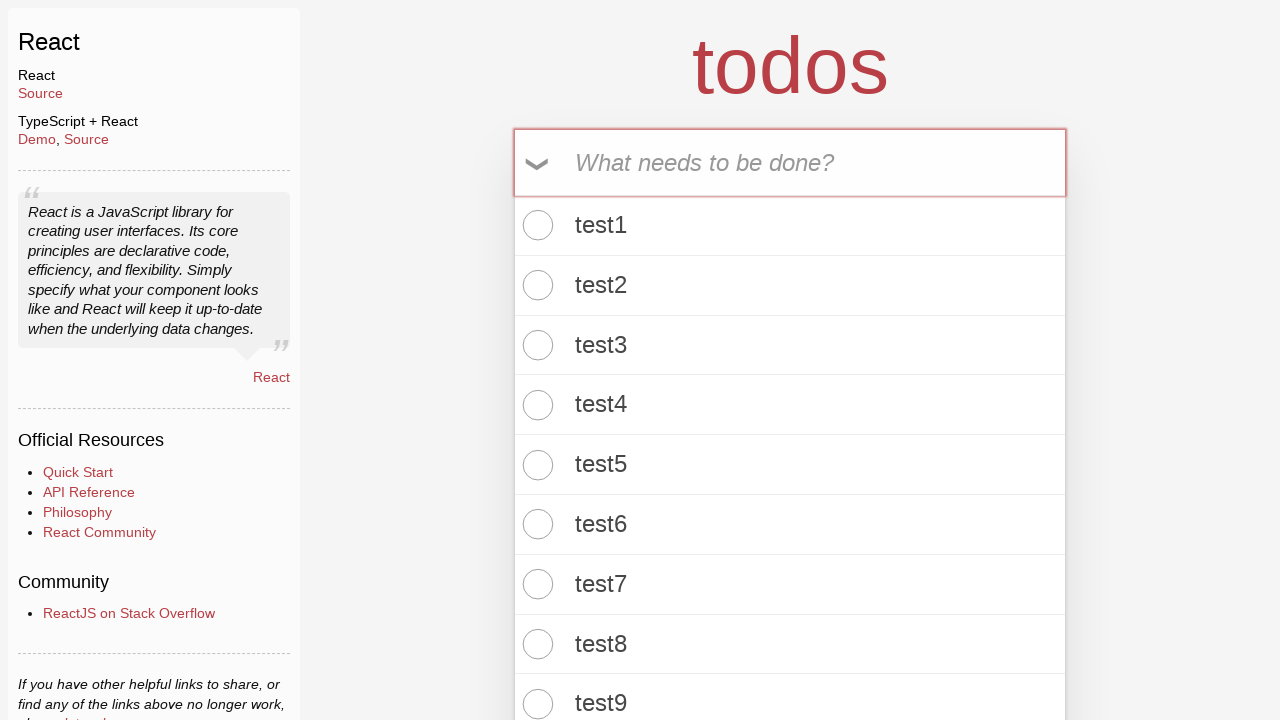

Retrieved todo count text: '85 items left!'
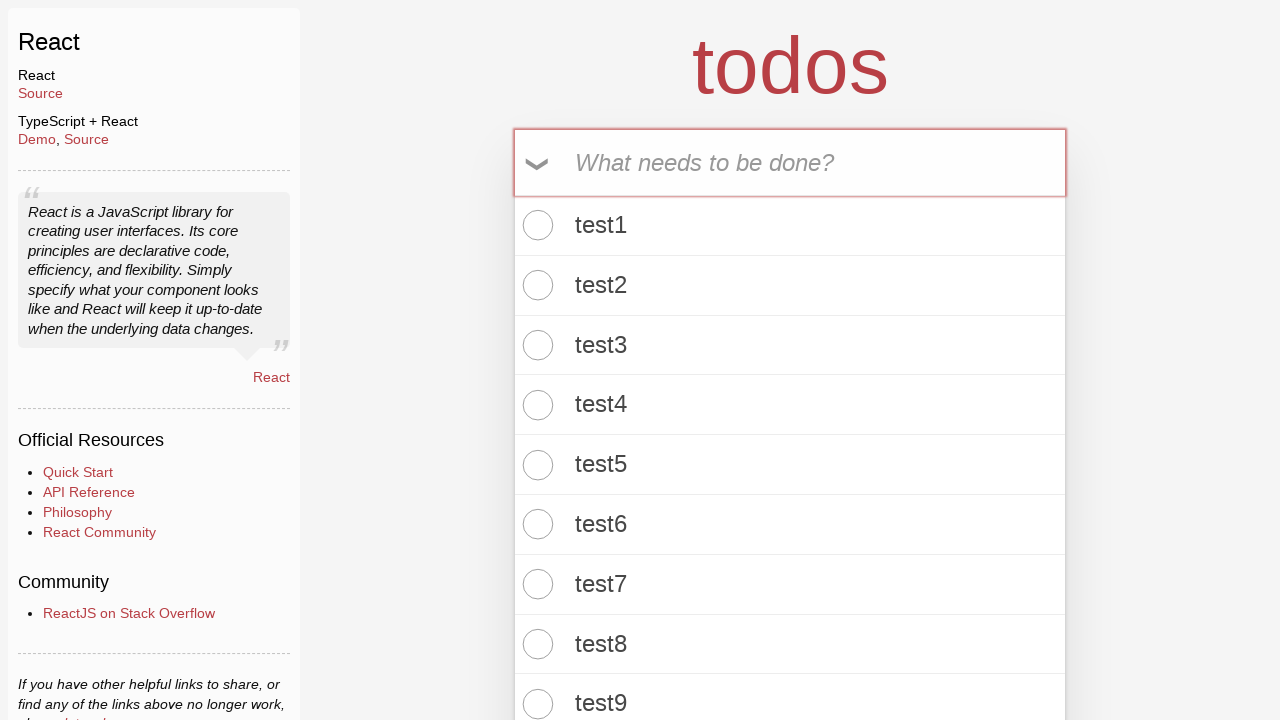

Verified that todo count contains '85 items left' (item 85 of 100)
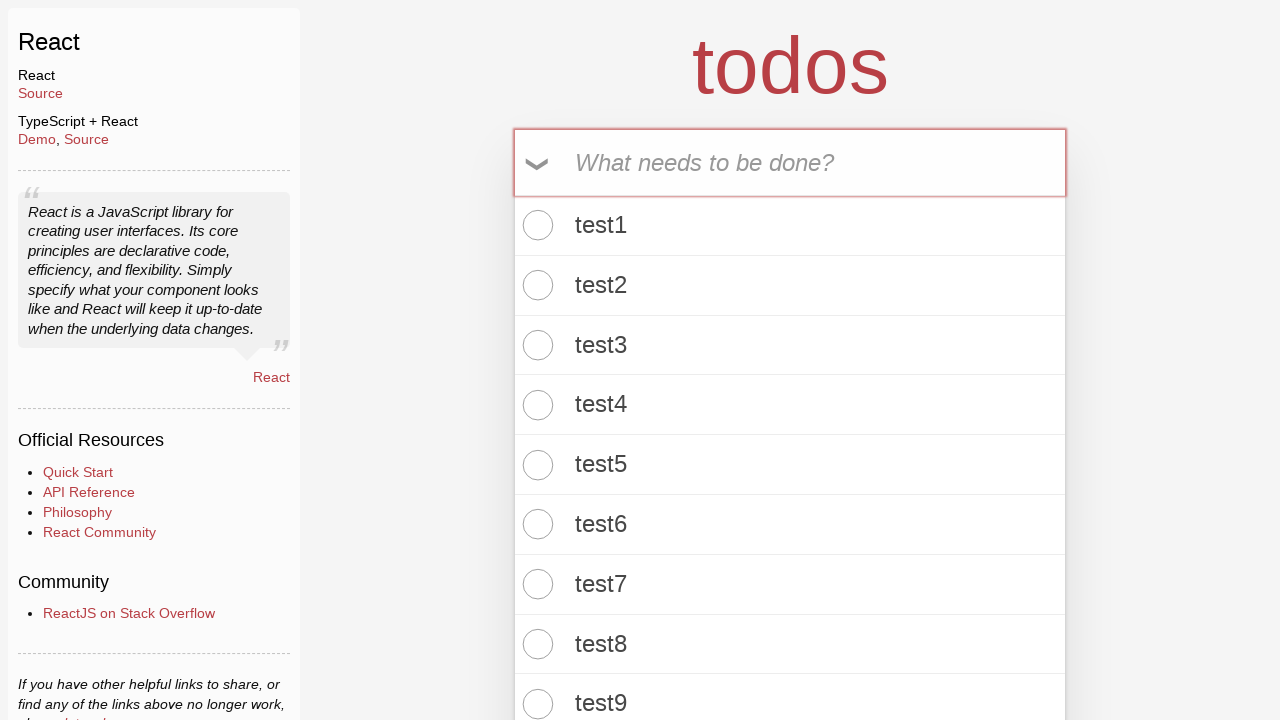

Filled todo input field with 'test86' on .new-todo
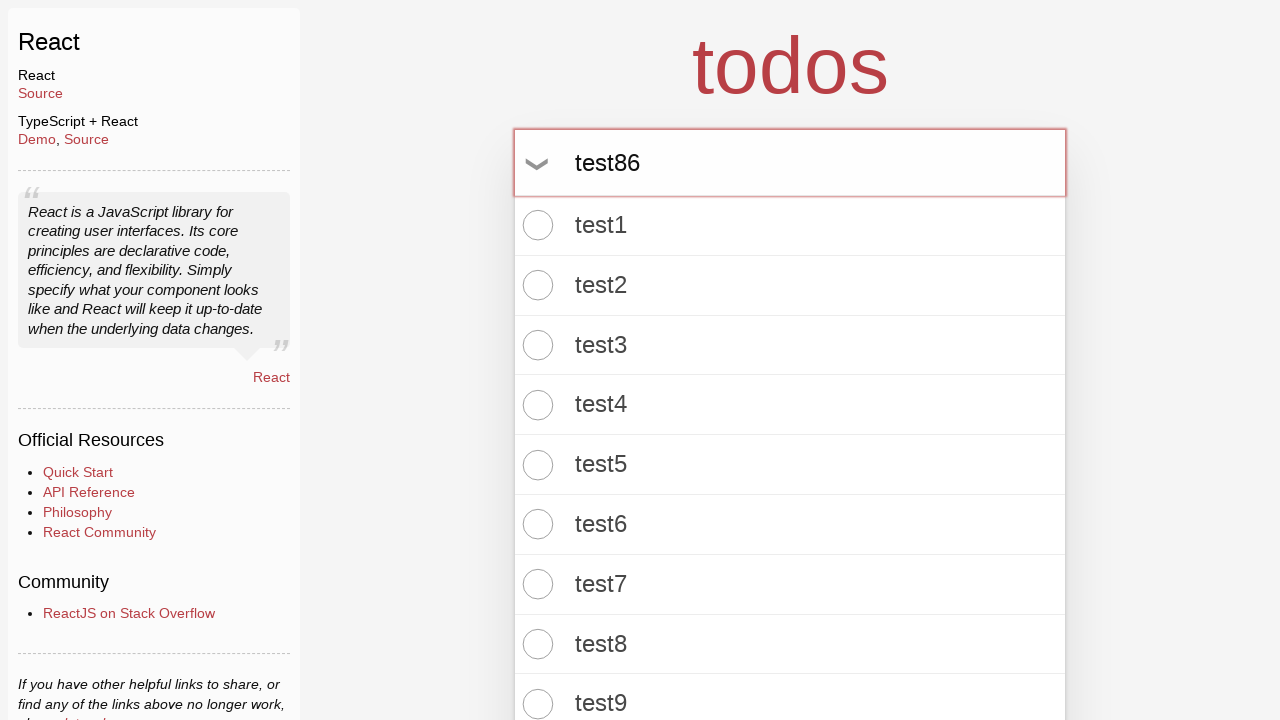

Pressed Enter to add todo item 86 on .new-todo
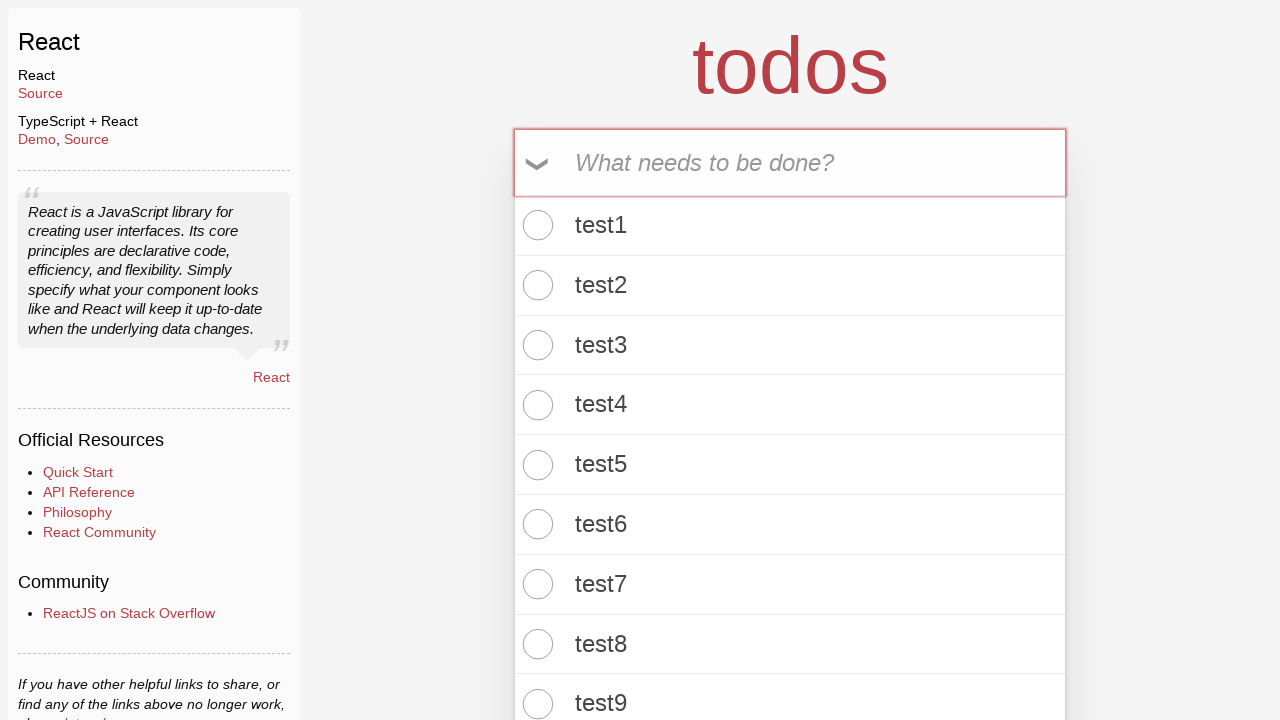

Waited for todo count element to be visible
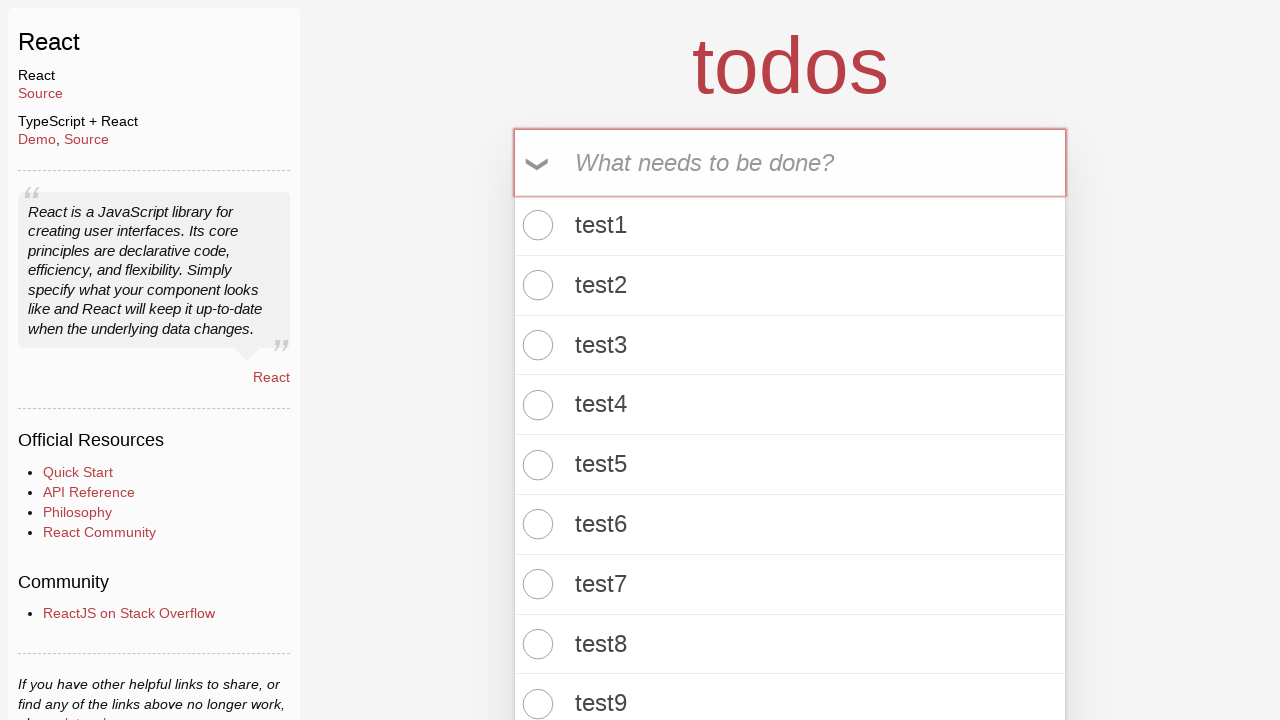

Retrieved todo count text: '86 items left!'
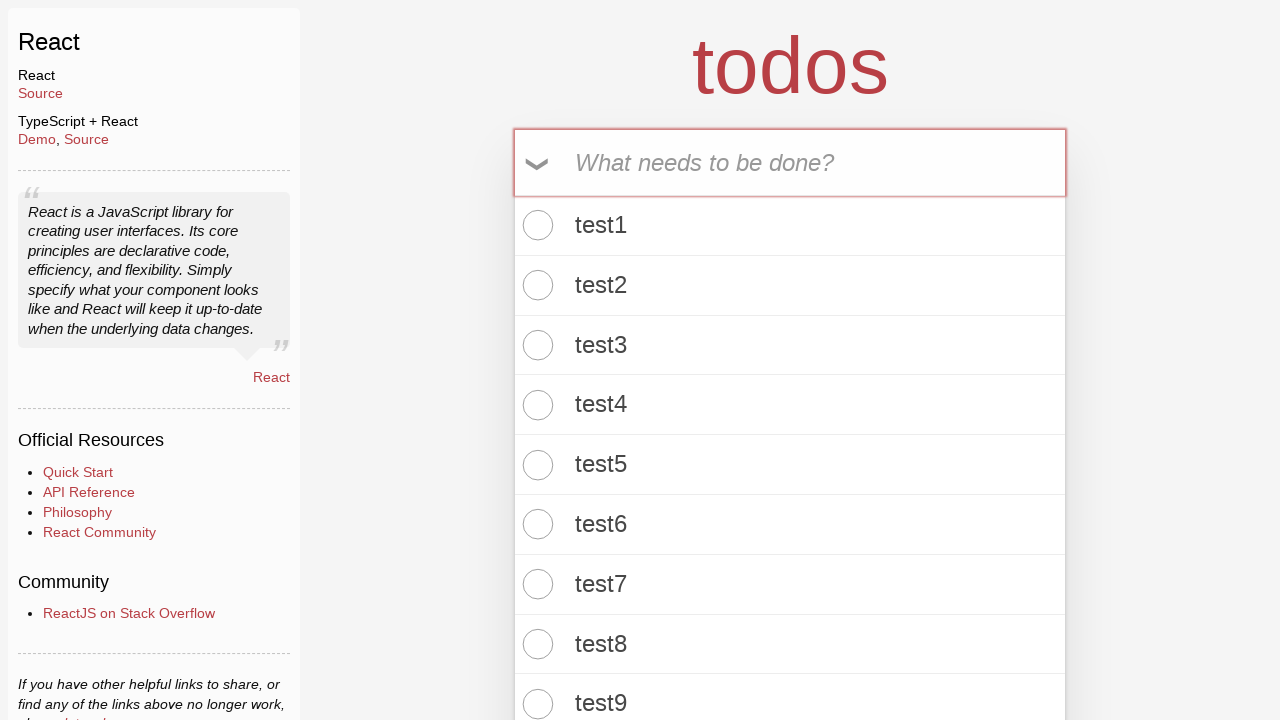

Verified that todo count contains '86 items left' (item 86 of 100)
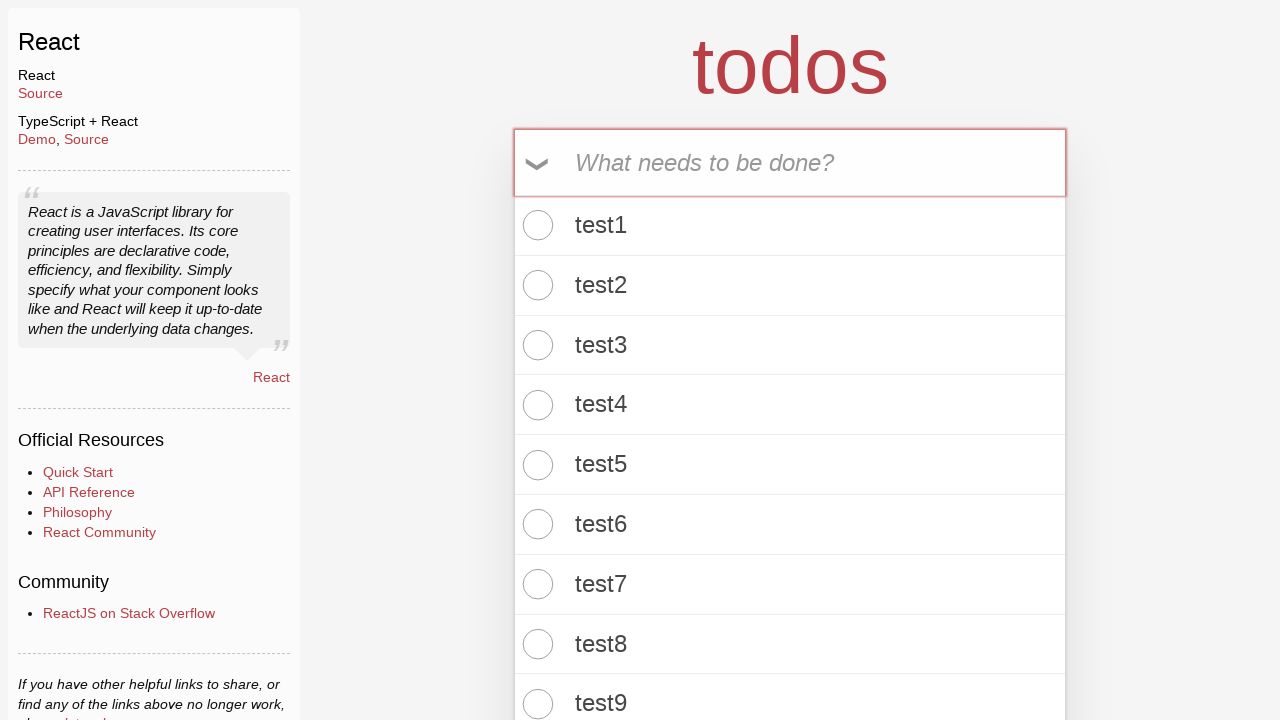

Filled todo input field with 'test87' on .new-todo
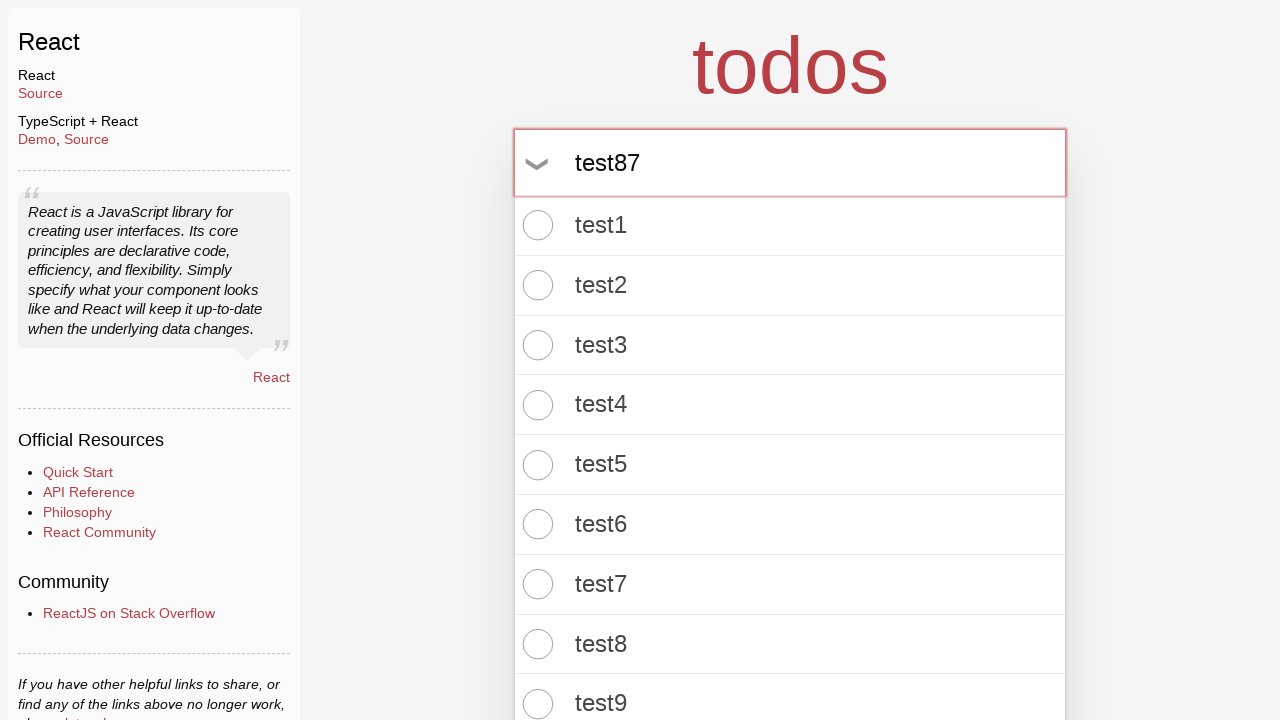

Pressed Enter to add todo item 87 on .new-todo
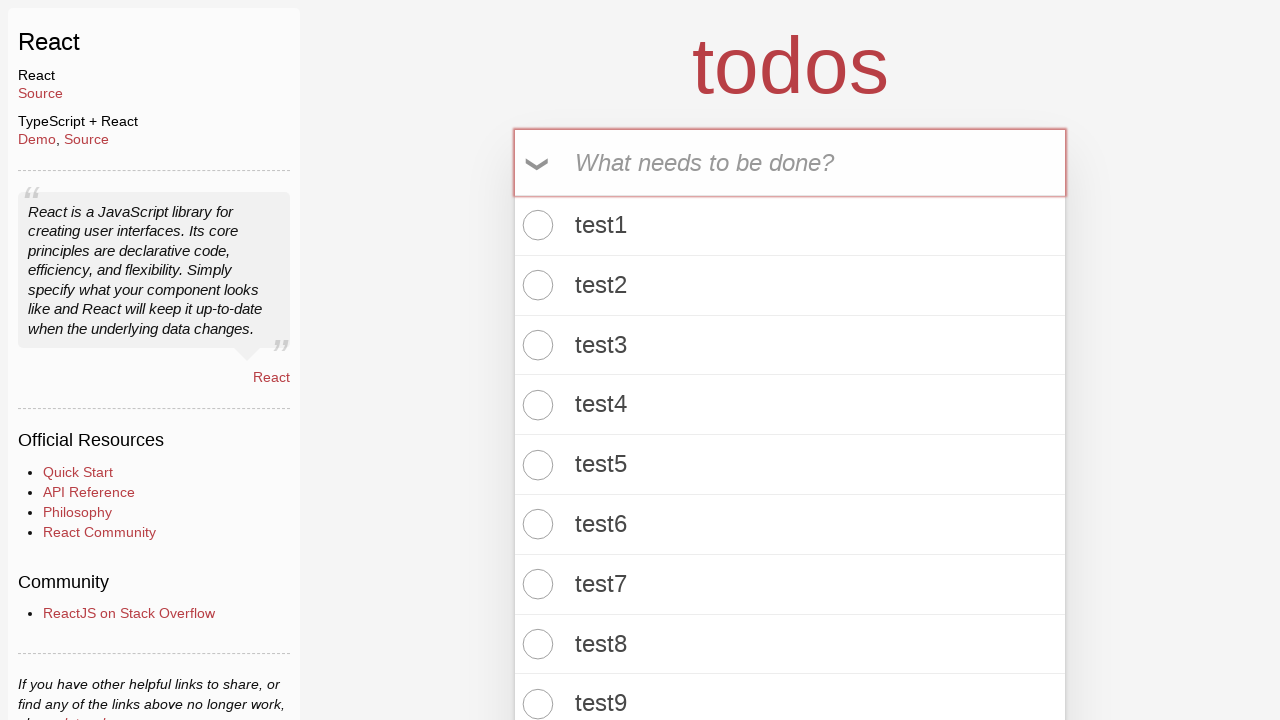

Waited for todo count element to be visible
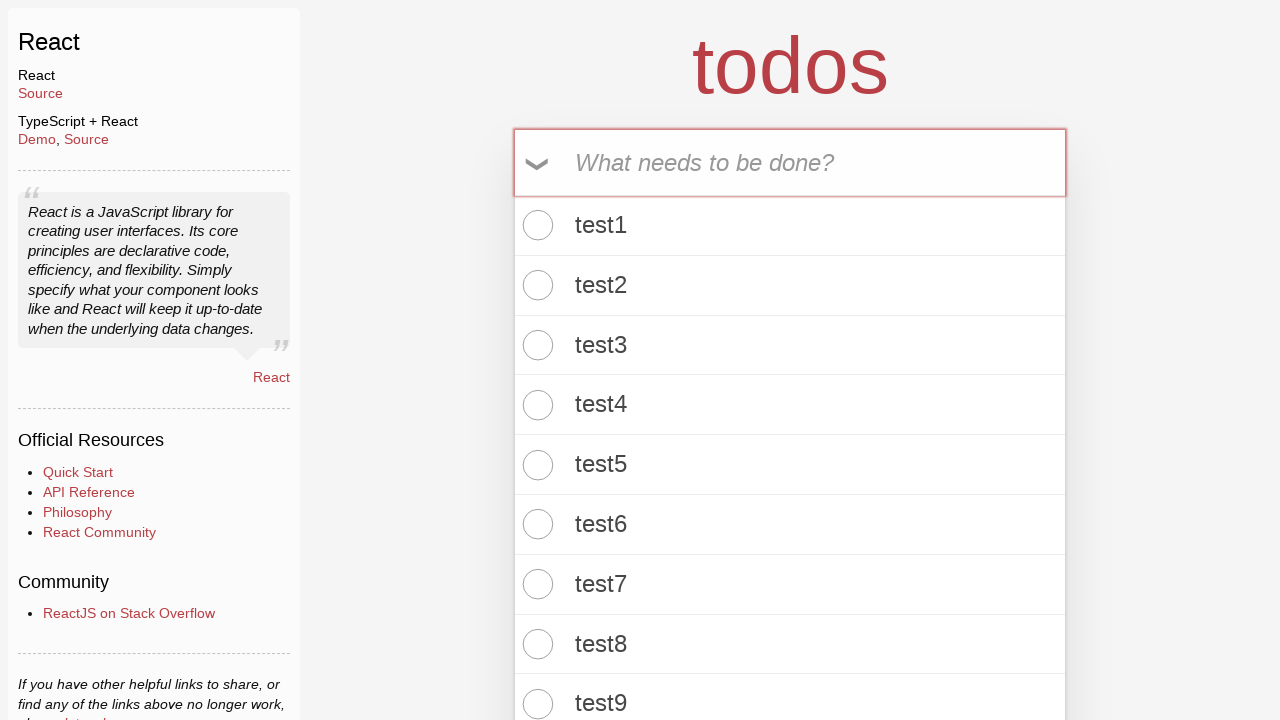

Retrieved todo count text: '87 items left!'
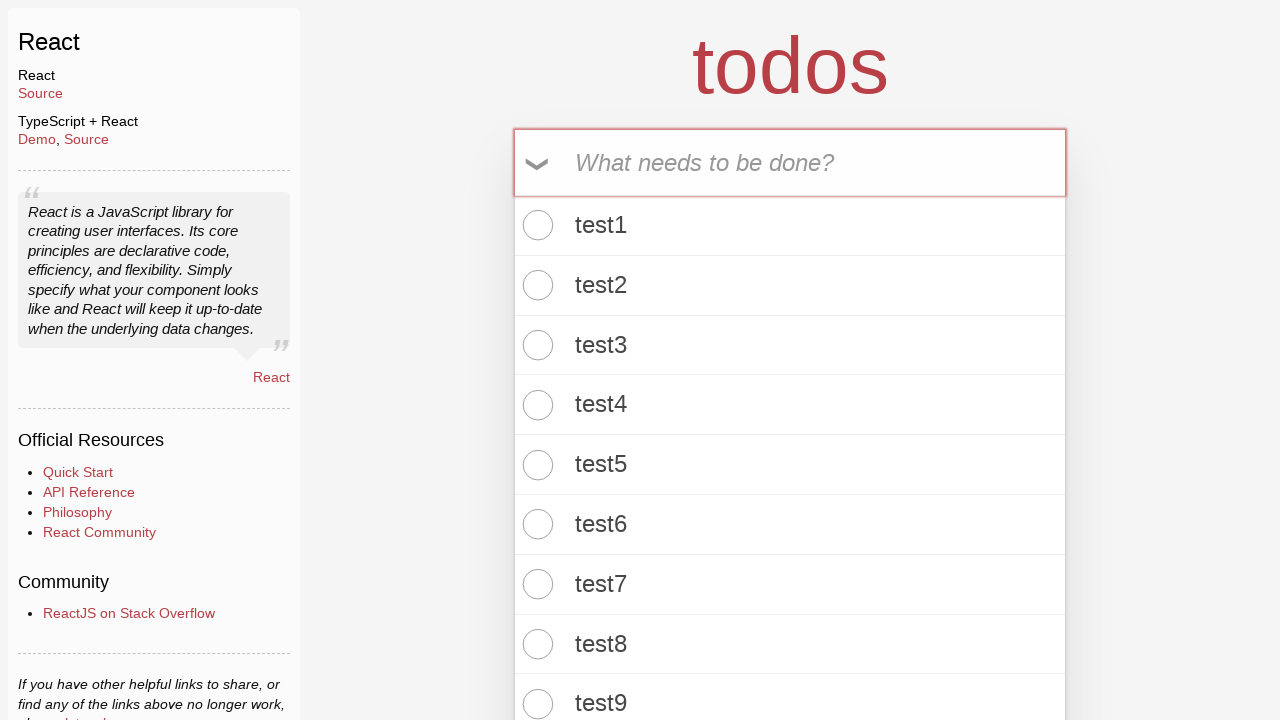

Verified that todo count contains '87 items left' (item 87 of 100)
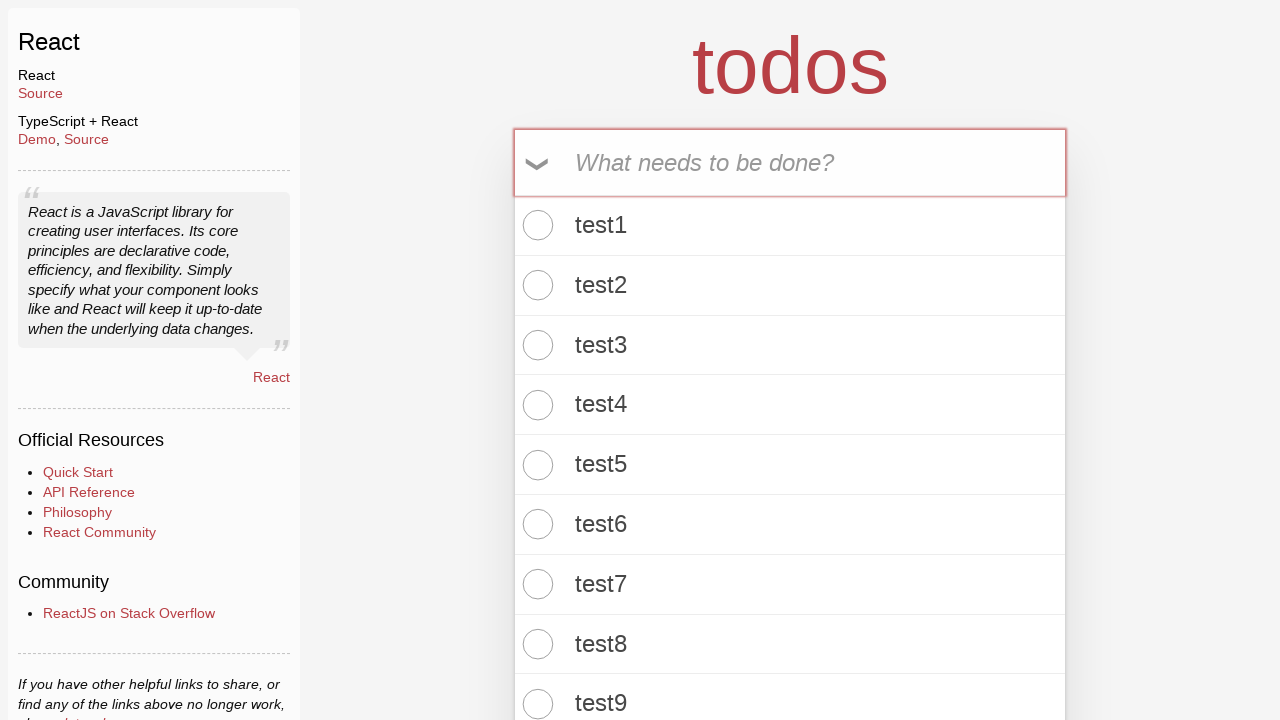

Filled todo input field with 'test88' on .new-todo
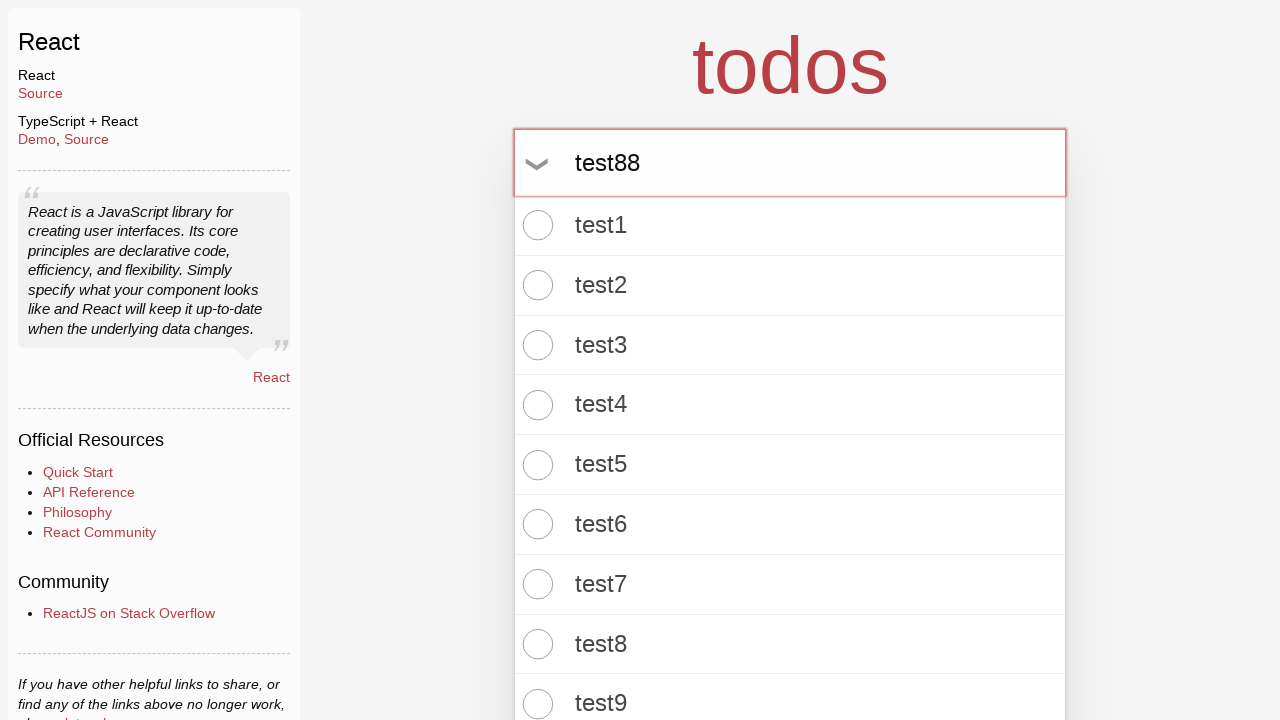

Pressed Enter to add todo item 88 on .new-todo
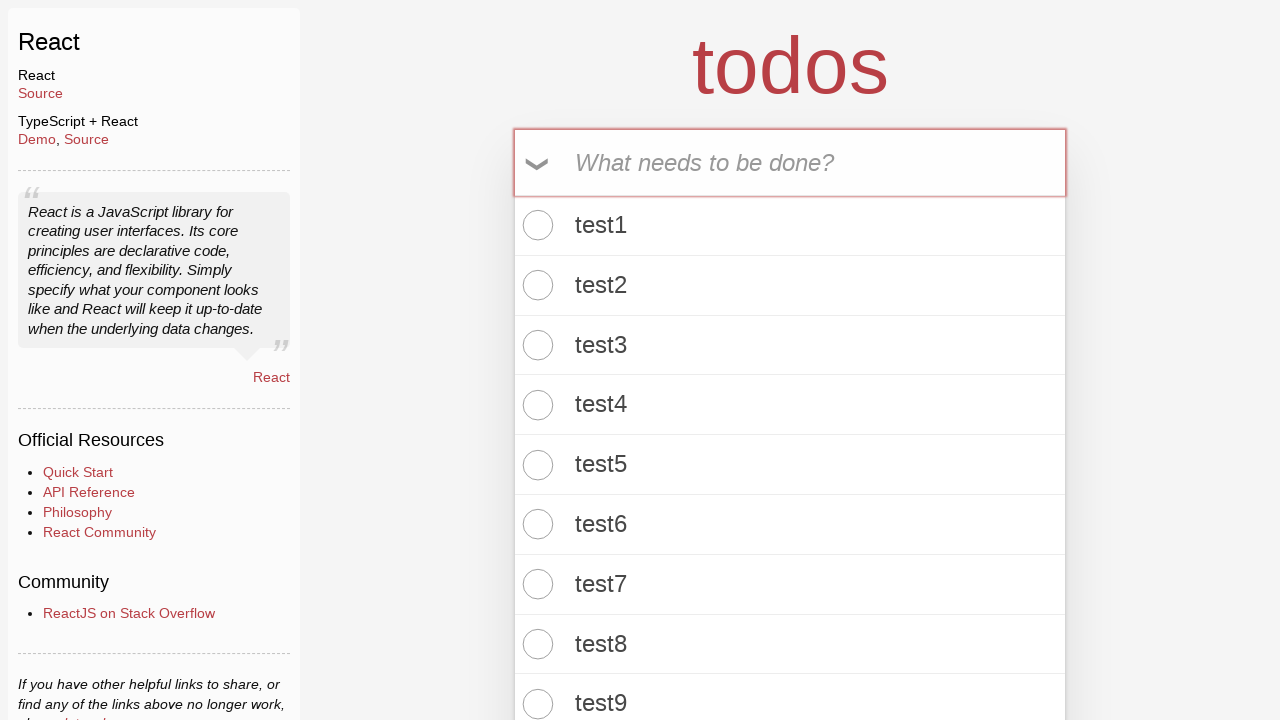

Waited for todo count element to be visible
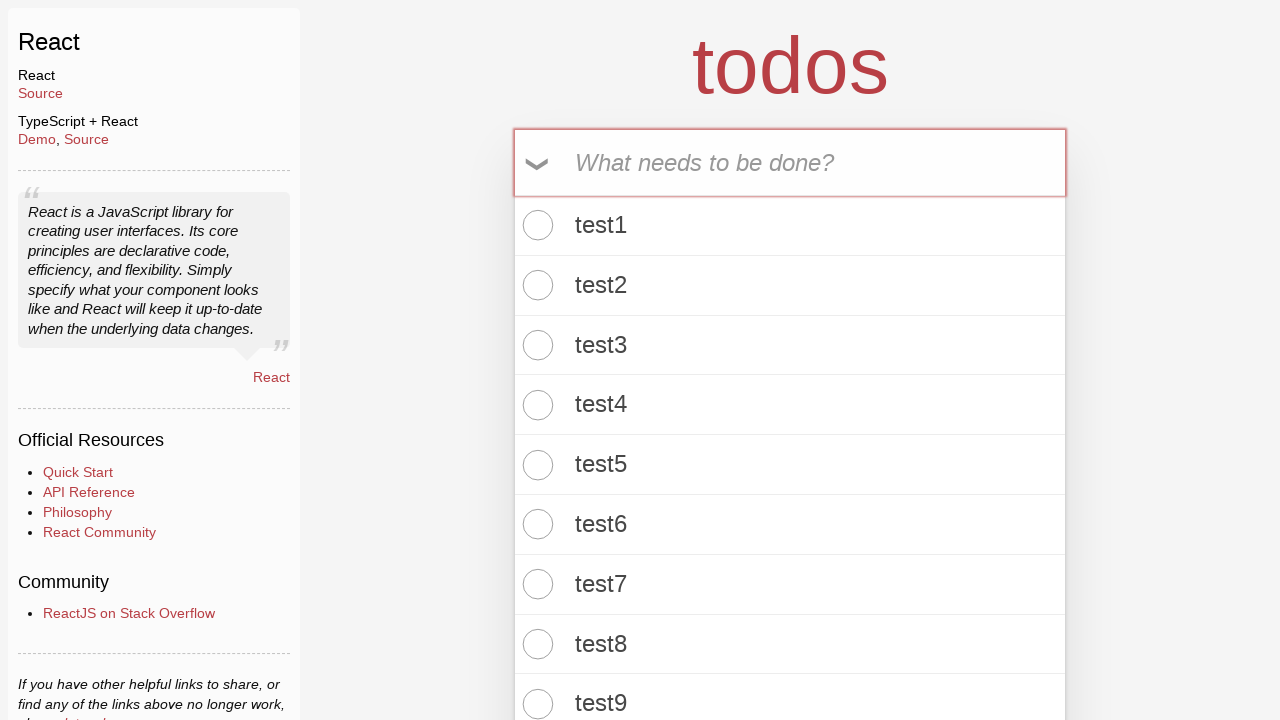

Retrieved todo count text: '88 items left!'
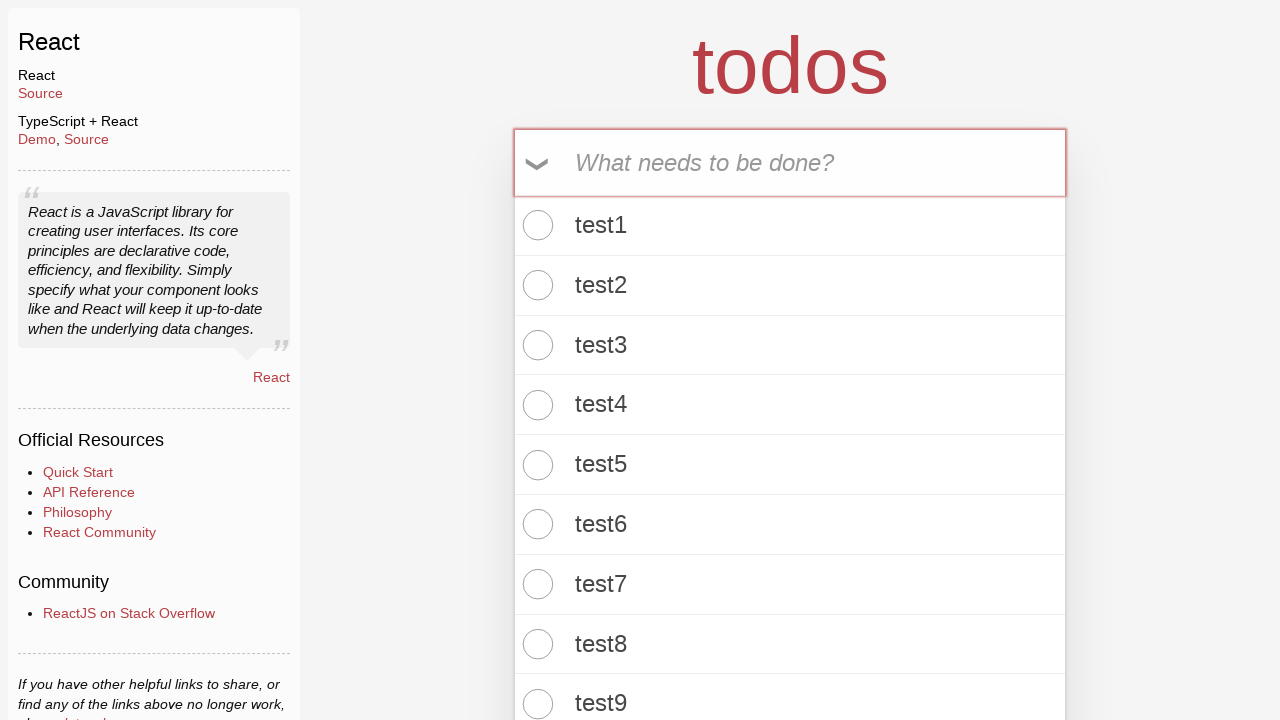

Verified that todo count contains '88 items left' (item 88 of 100)
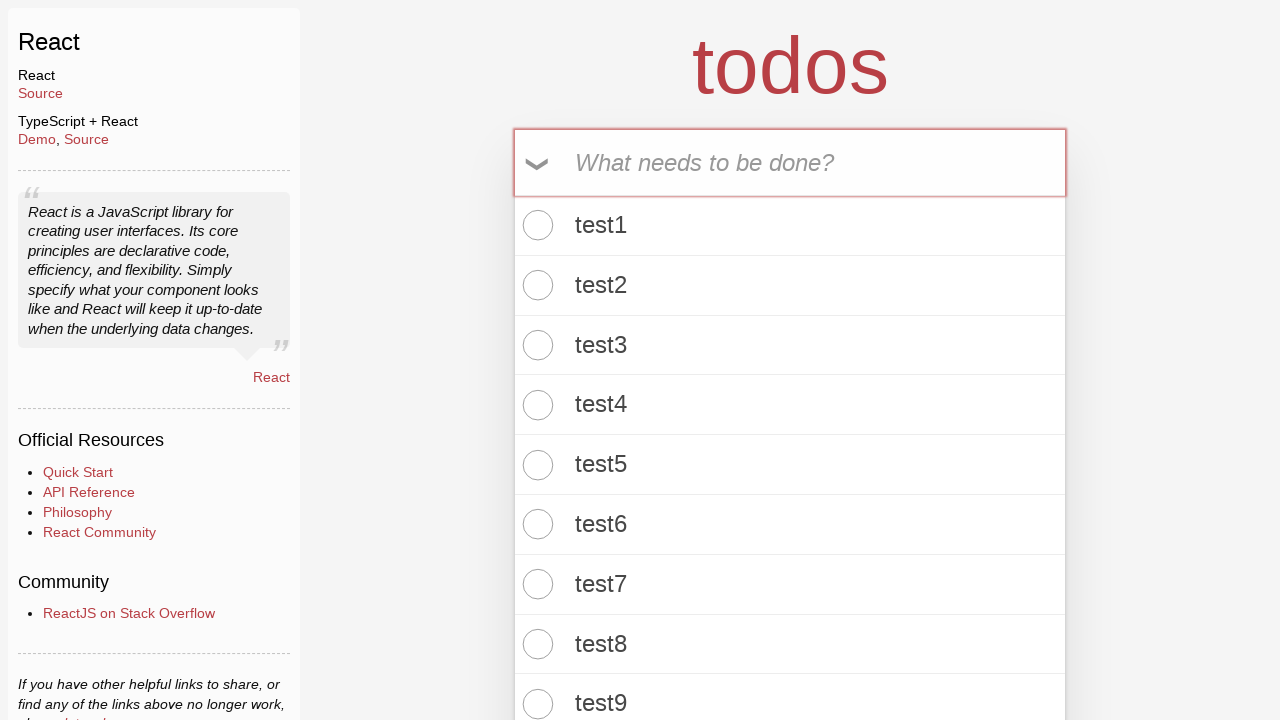

Filled todo input field with 'test89' on .new-todo
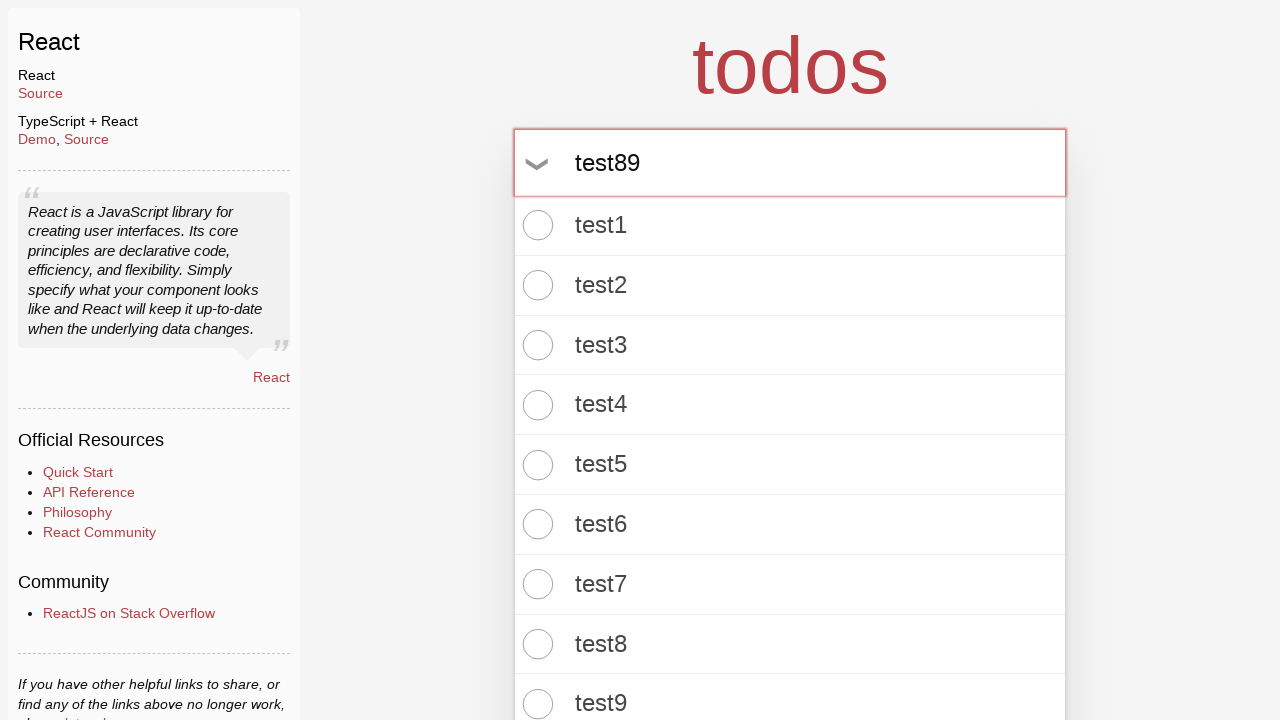

Pressed Enter to add todo item 89 on .new-todo
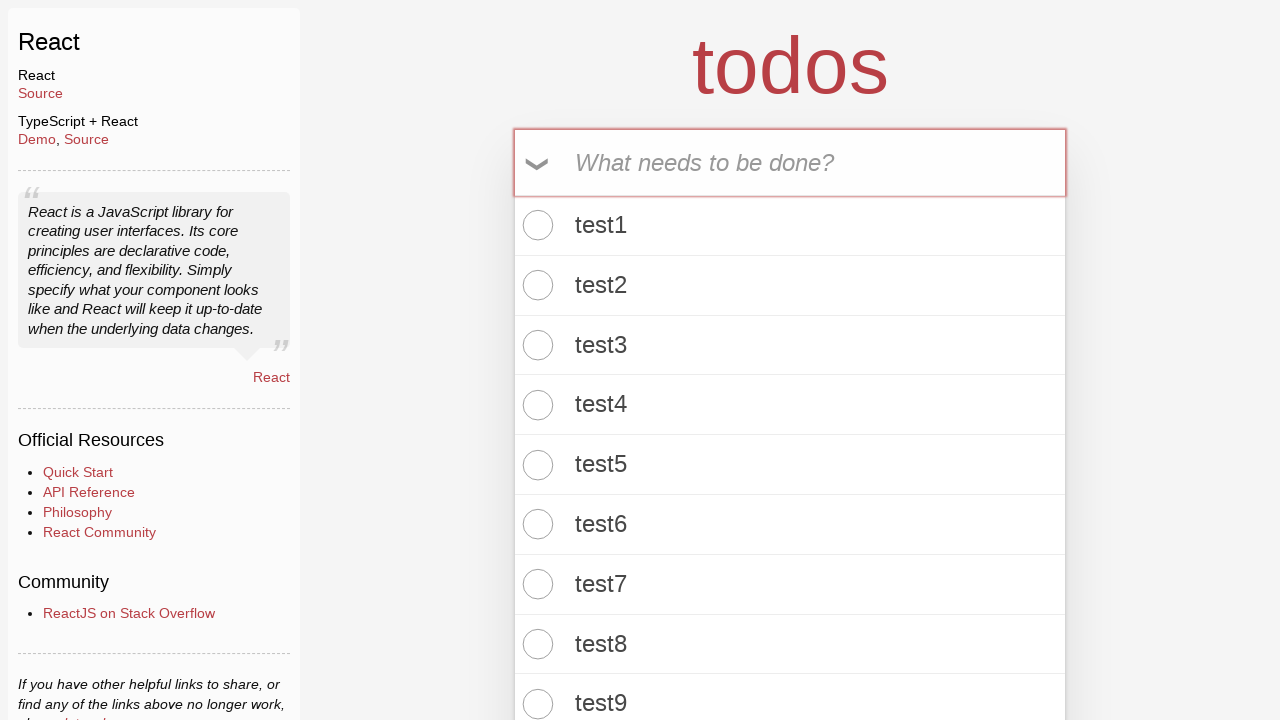

Waited for todo count element to be visible
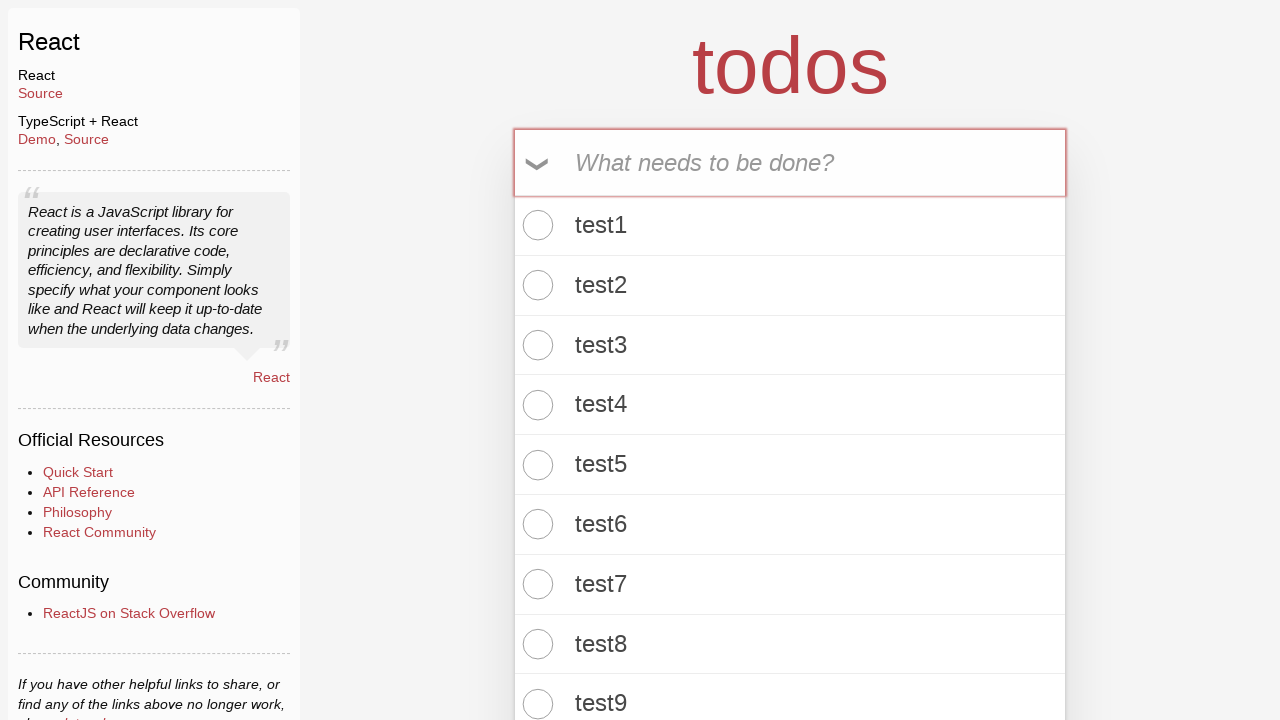

Retrieved todo count text: '89 items left!'
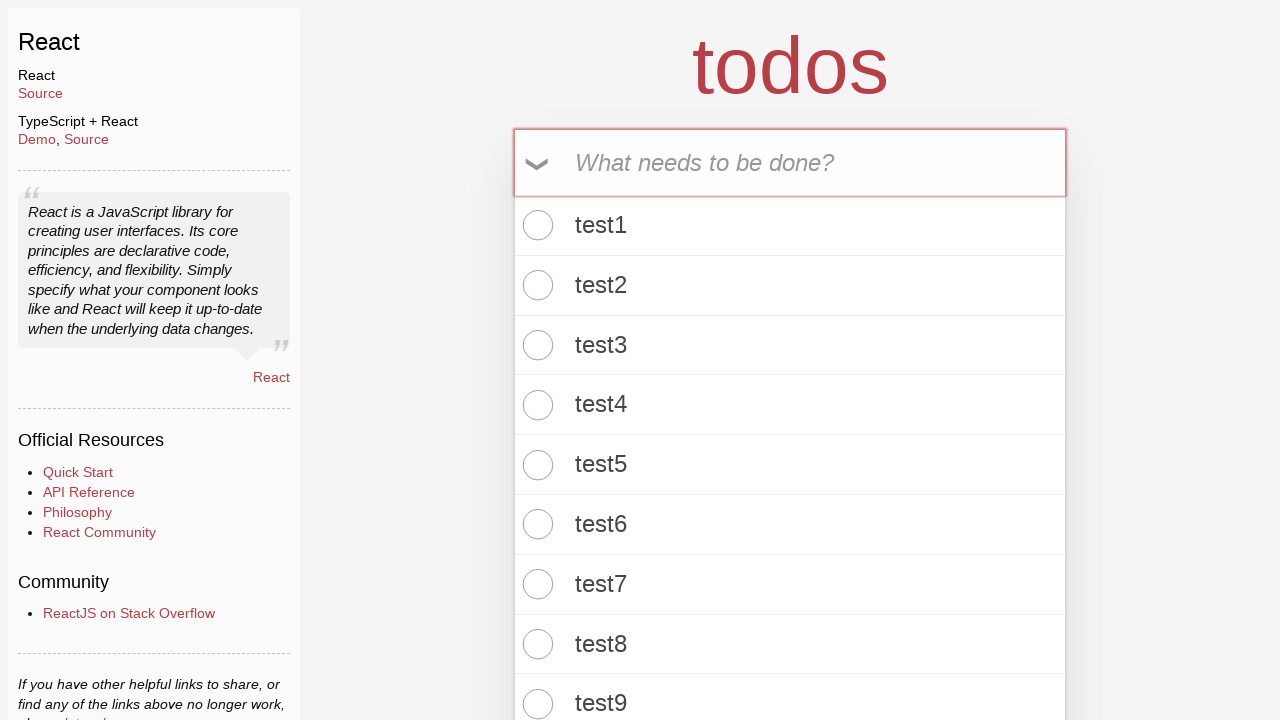

Verified that todo count contains '89 items left' (item 89 of 100)
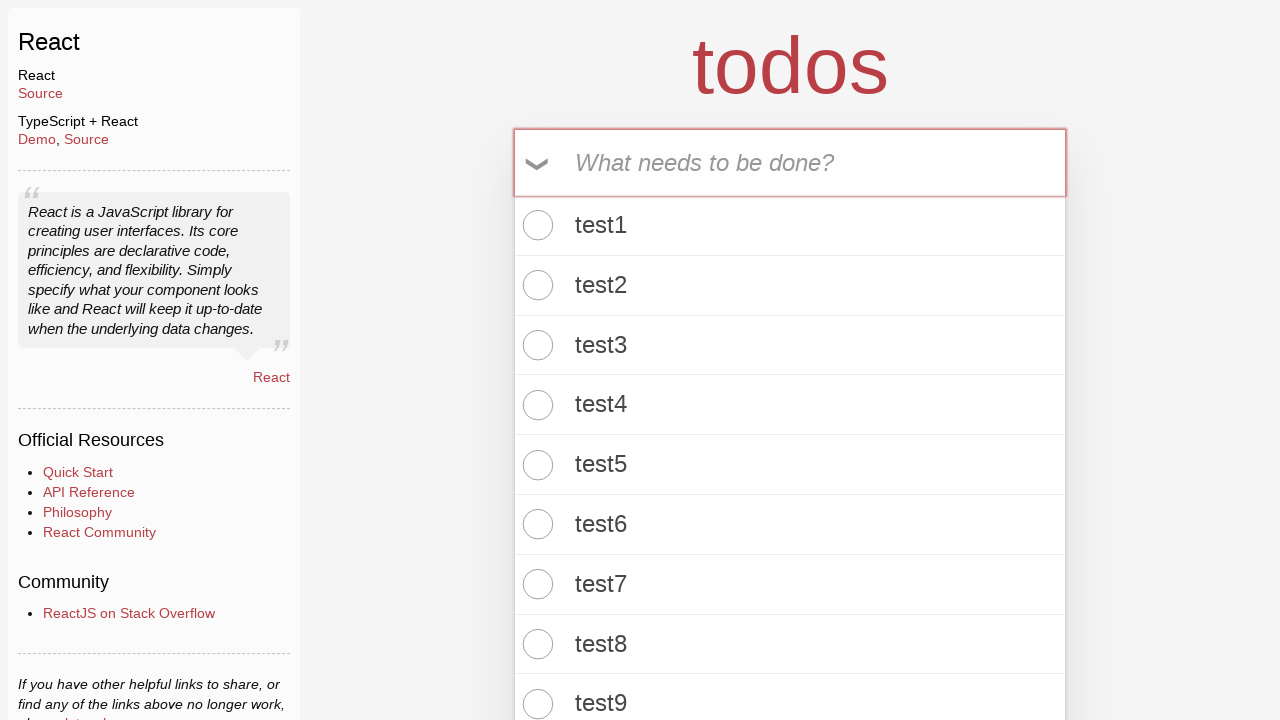

Filled todo input field with 'test90' on .new-todo
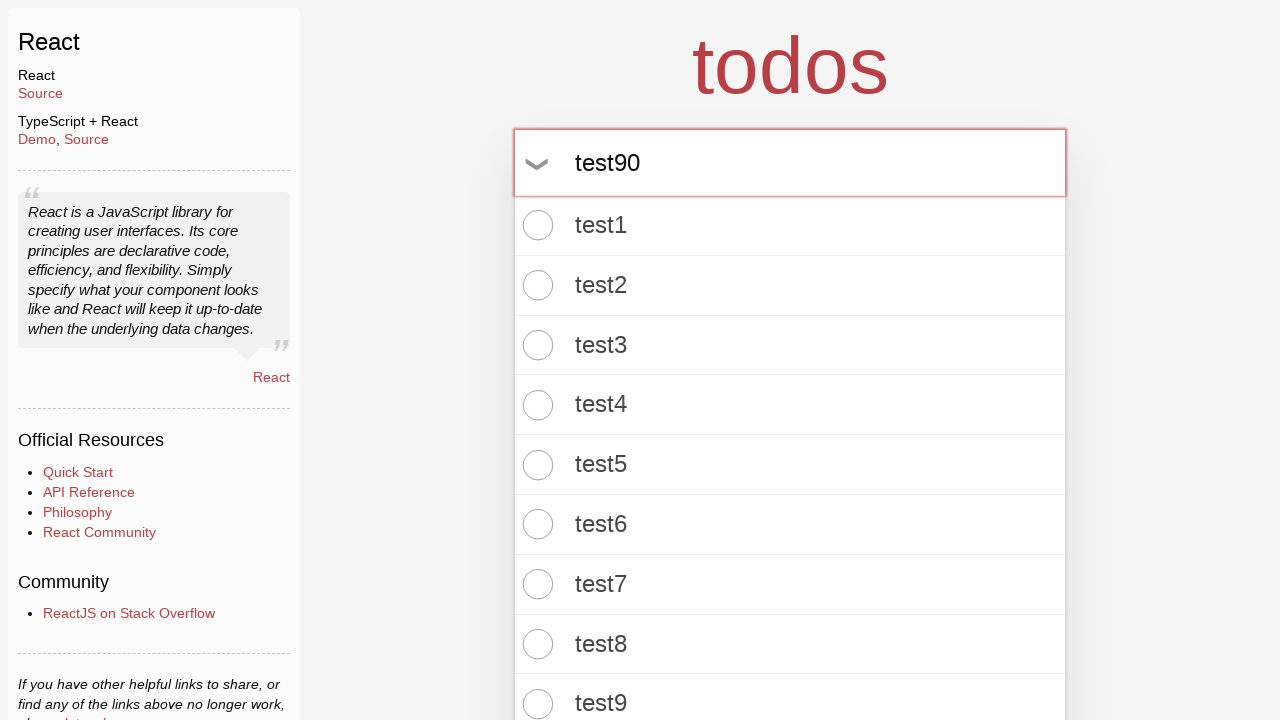

Pressed Enter to add todo item 90 on .new-todo
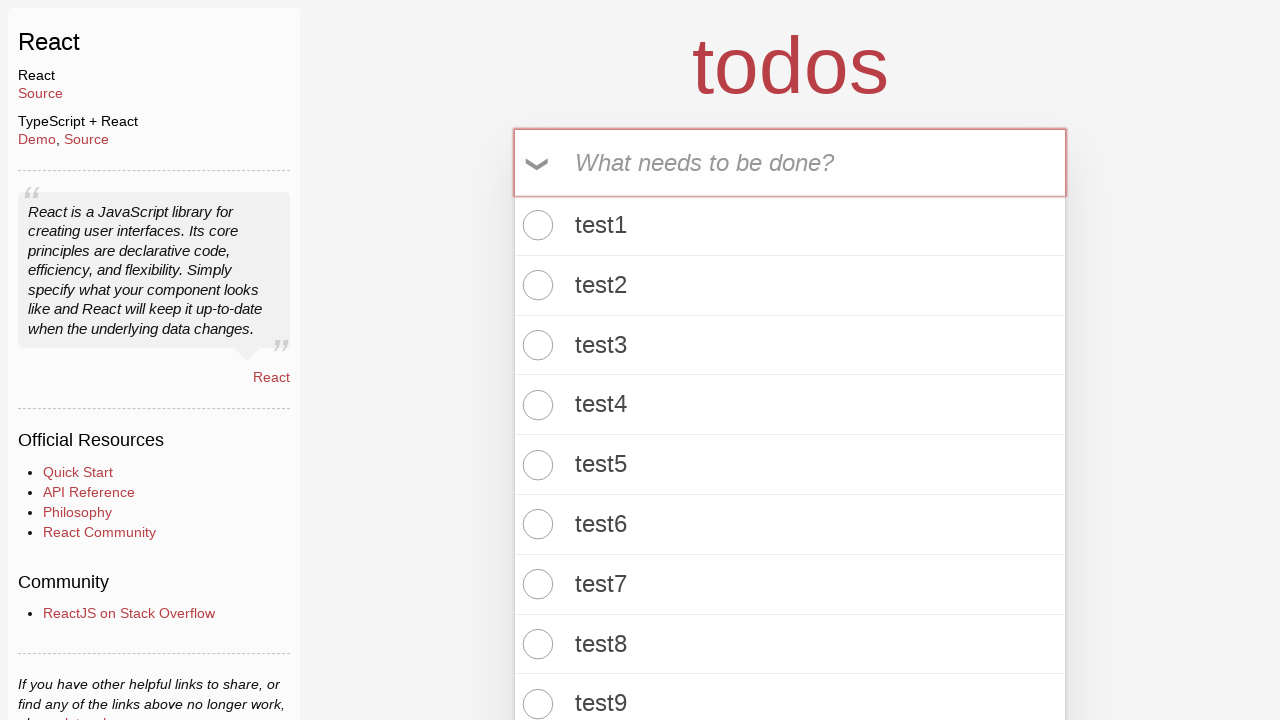

Waited for todo count element to be visible
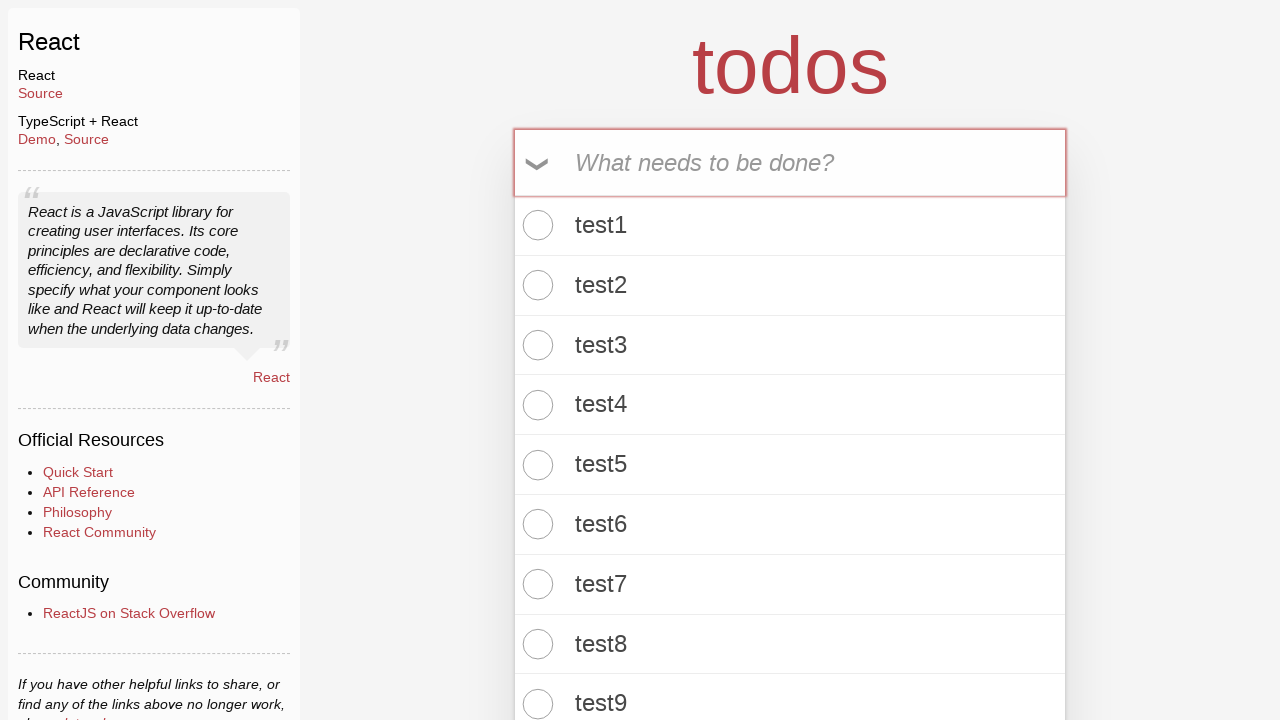

Retrieved todo count text: '90 items left!'
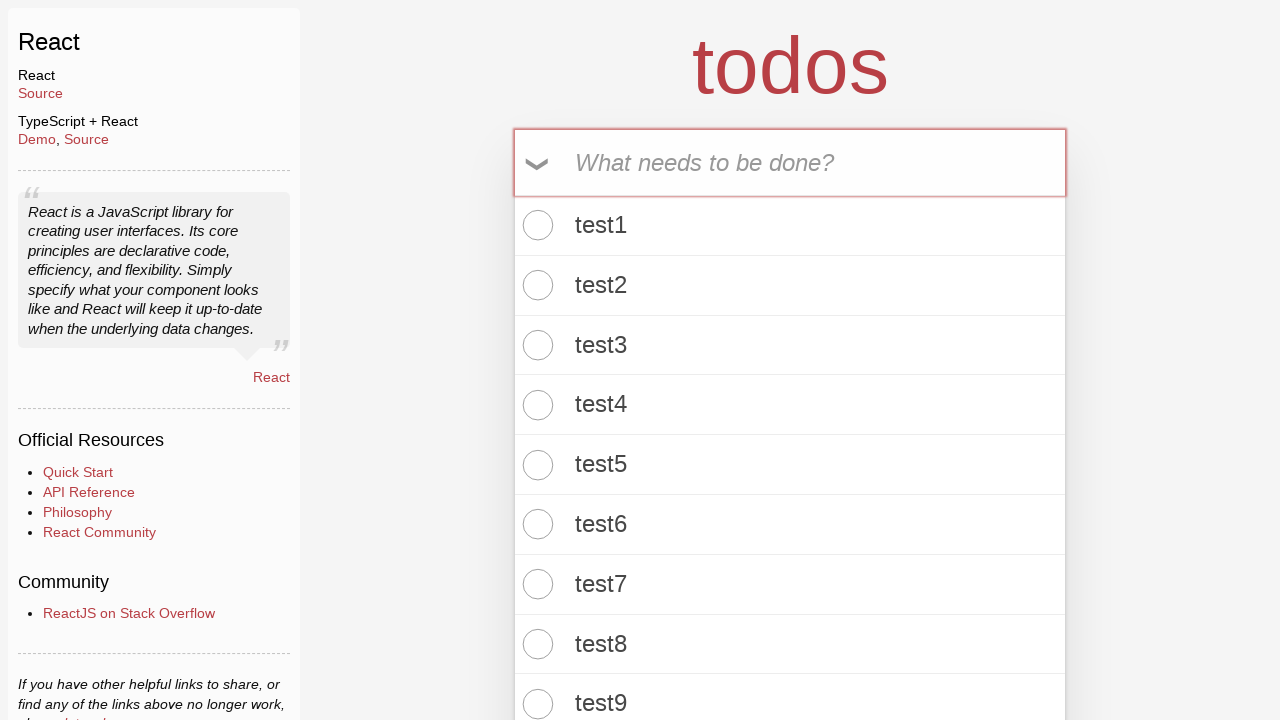

Verified that todo count contains '90 items left' (item 90 of 100)
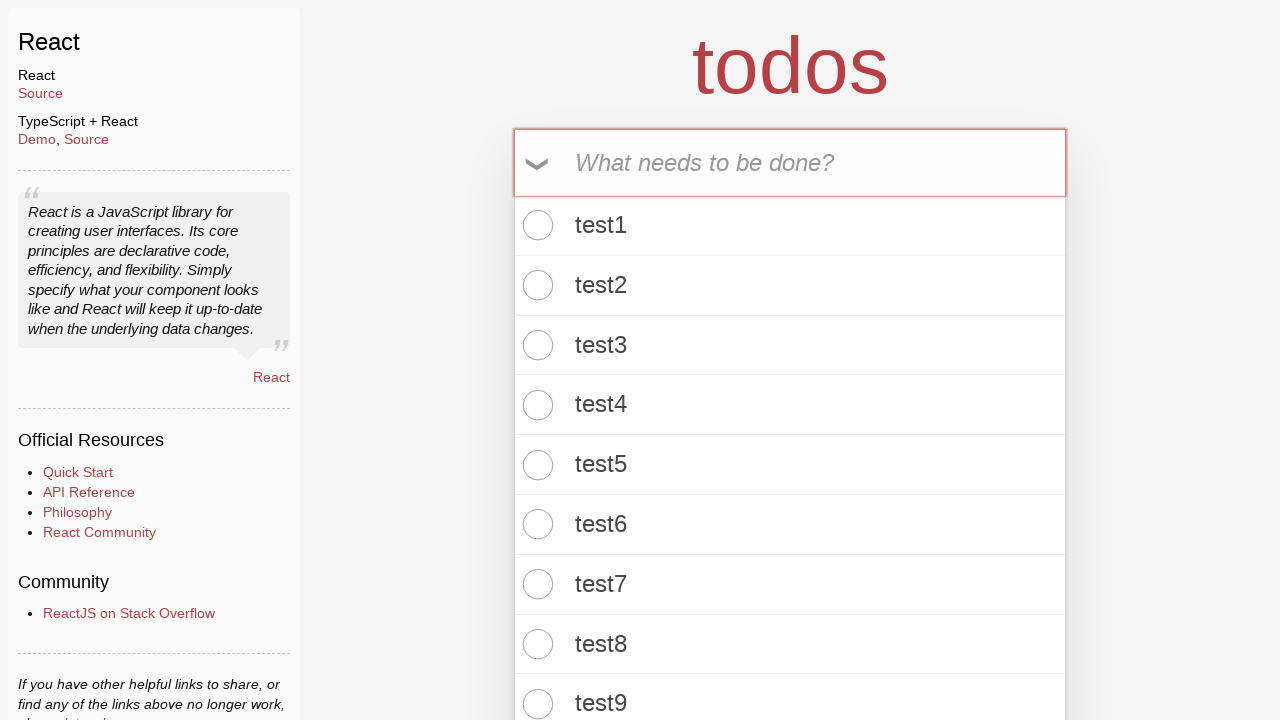

Filled todo input field with 'test91' on .new-todo
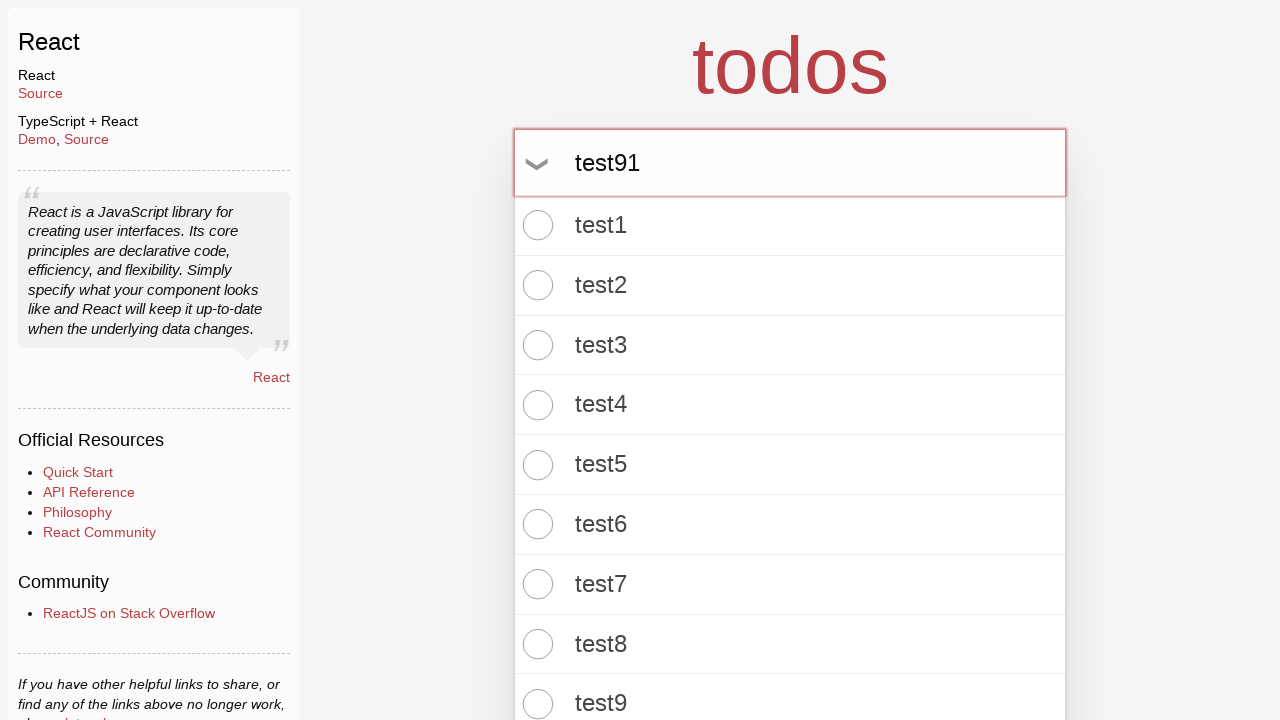

Pressed Enter to add todo item 91 on .new-todo
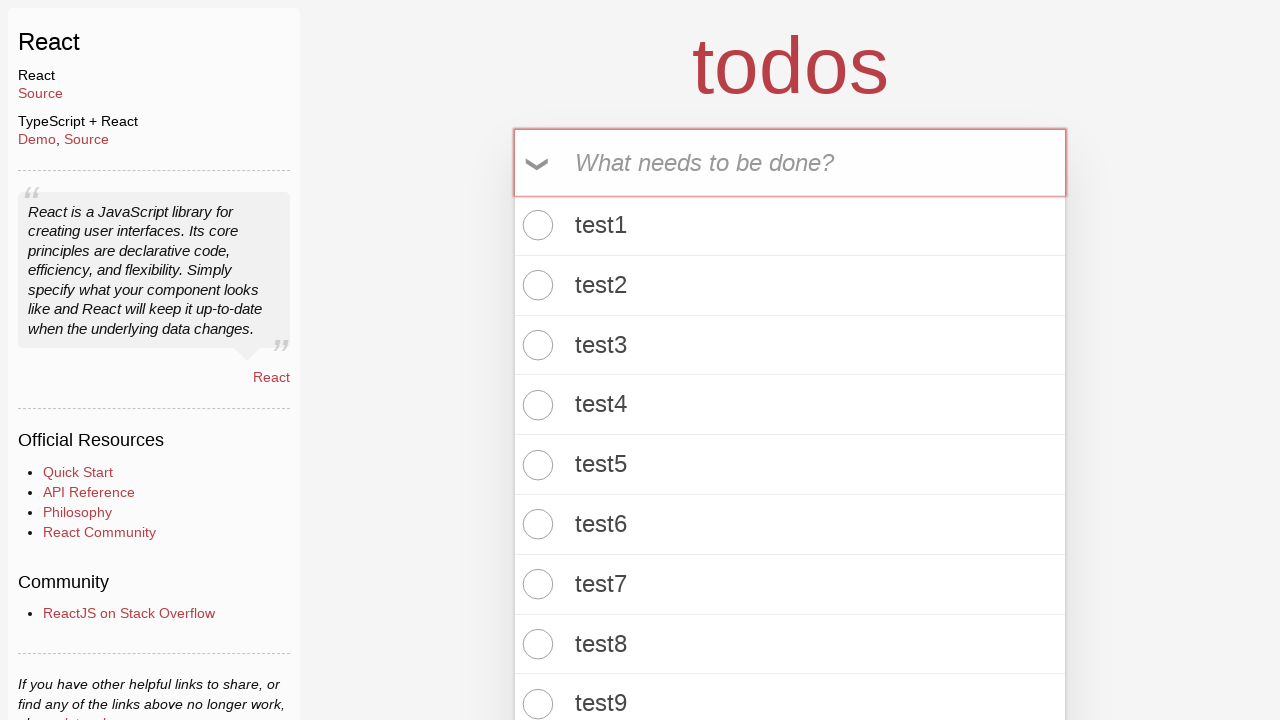

Waited for todo count element to be visible
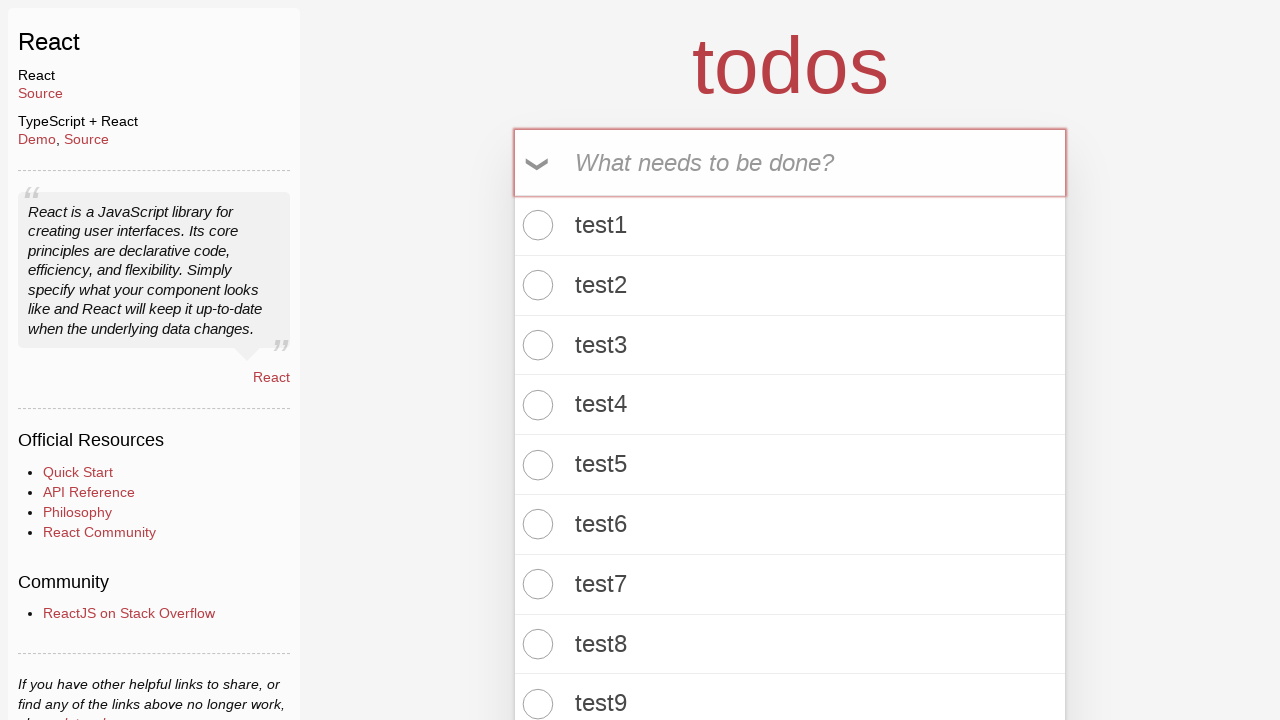

Retrieved todo count text: '91 items left!'
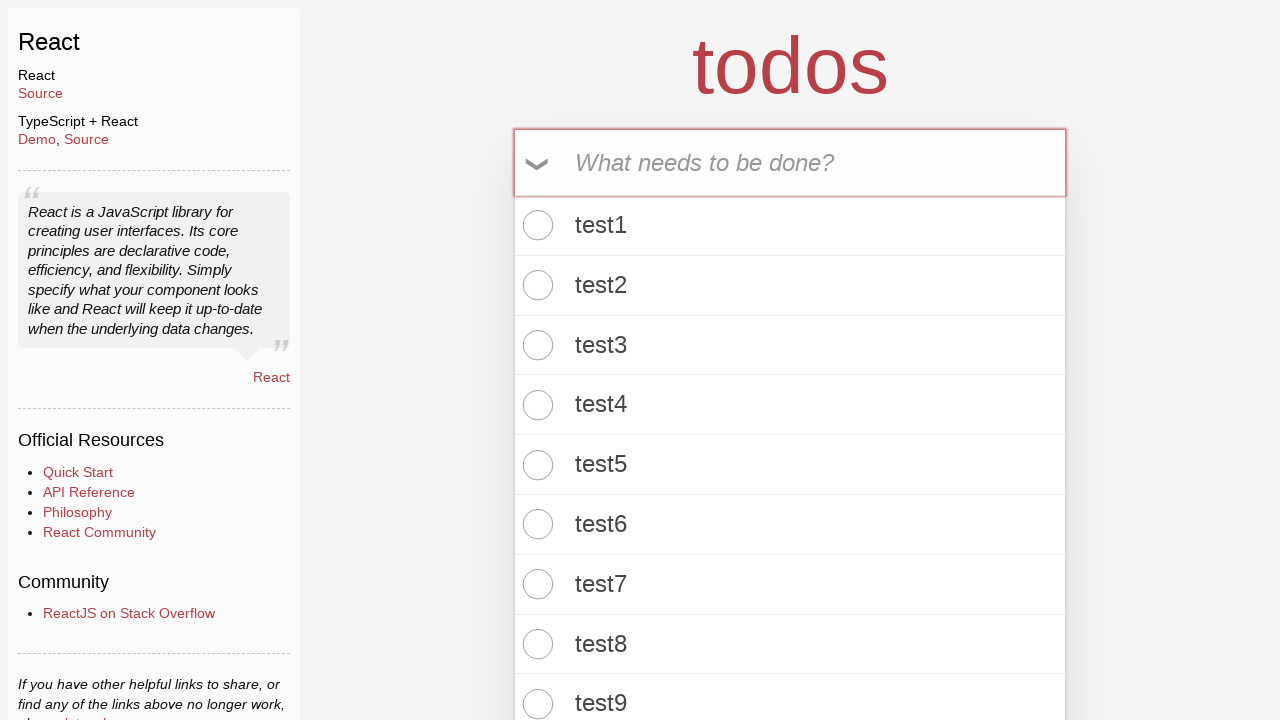

Verified that todo count contains '91 items left' (item 91 of 100)
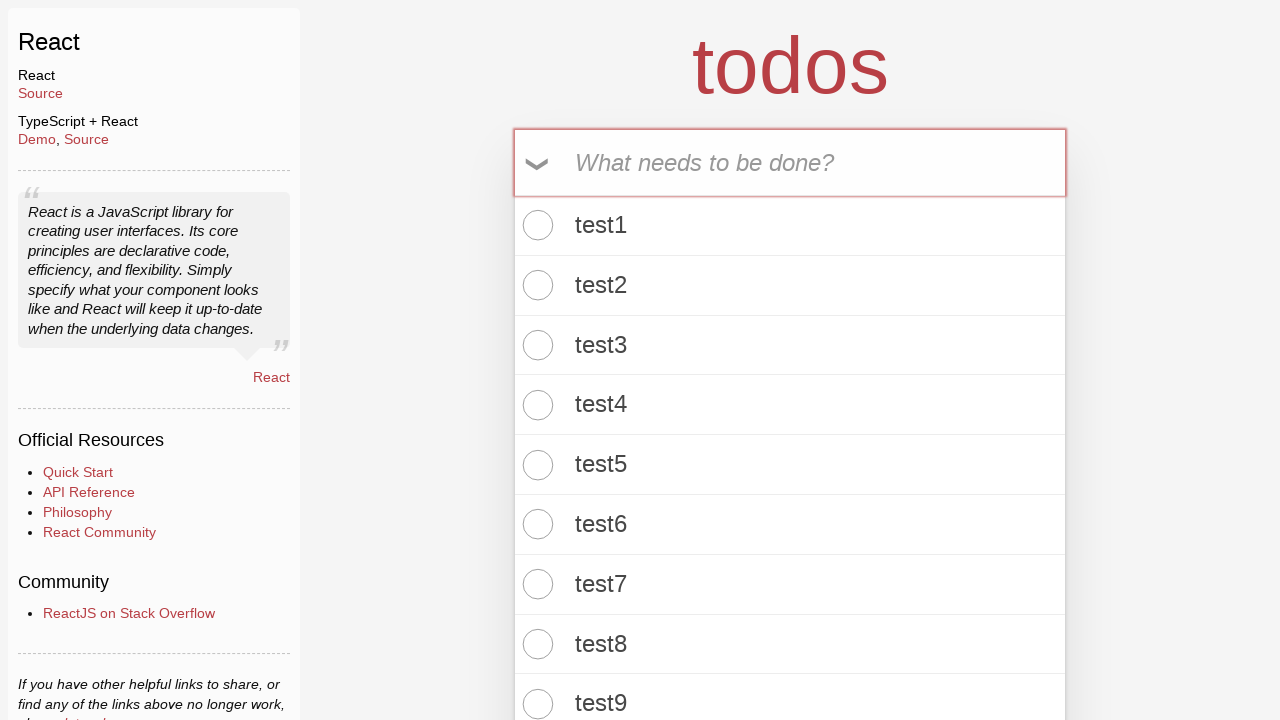

Filled todo input field with 'test92' on .new-todo
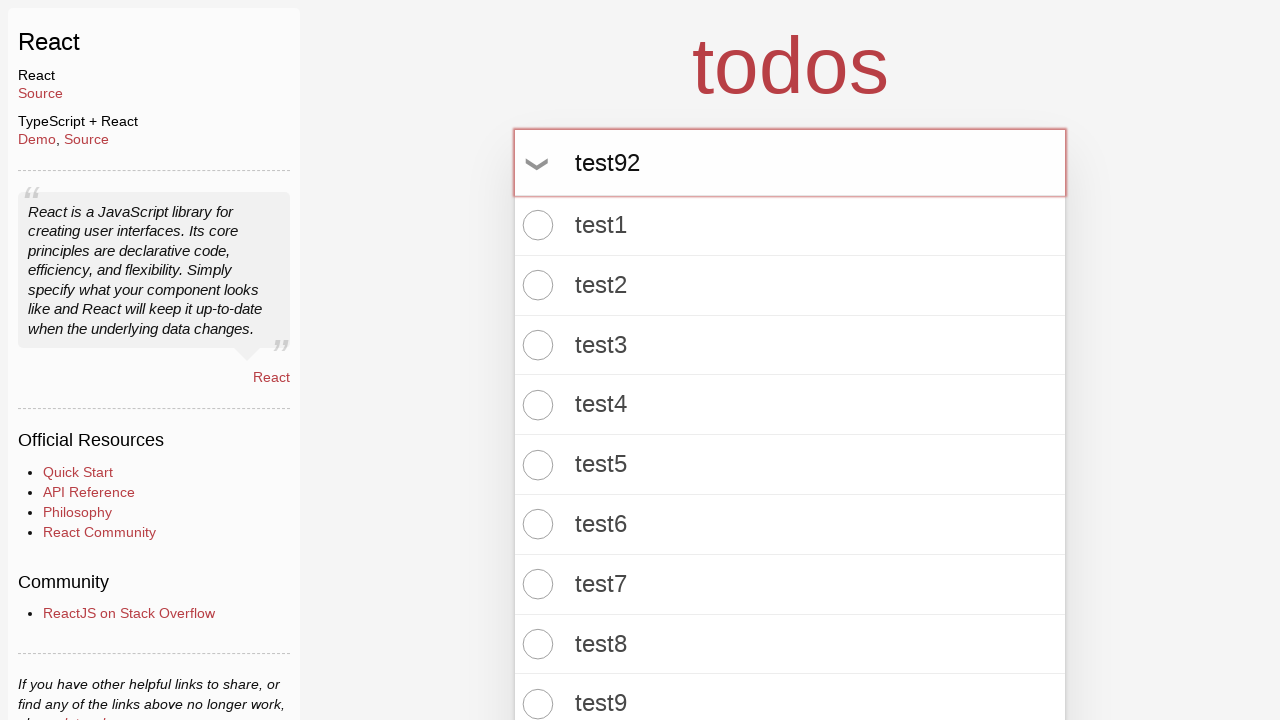

Pressed Enter to add todo item 92 on .new-todo
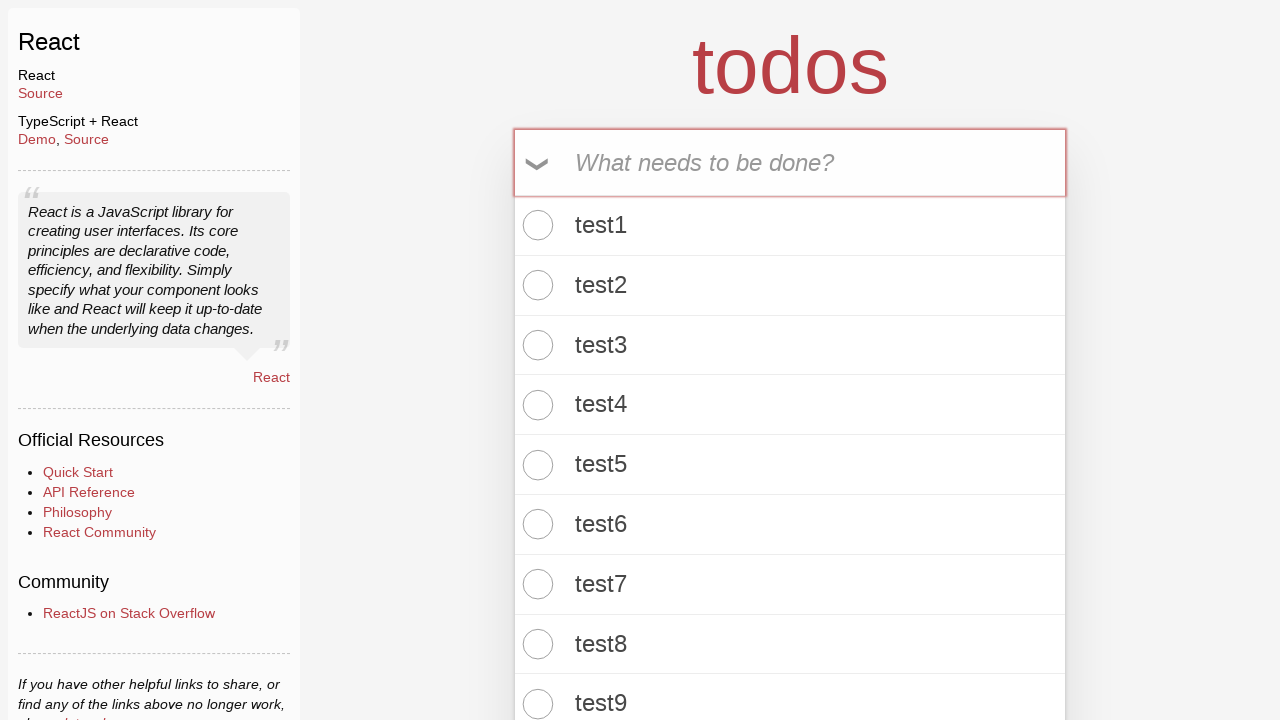

Waited for todo count element to be visible
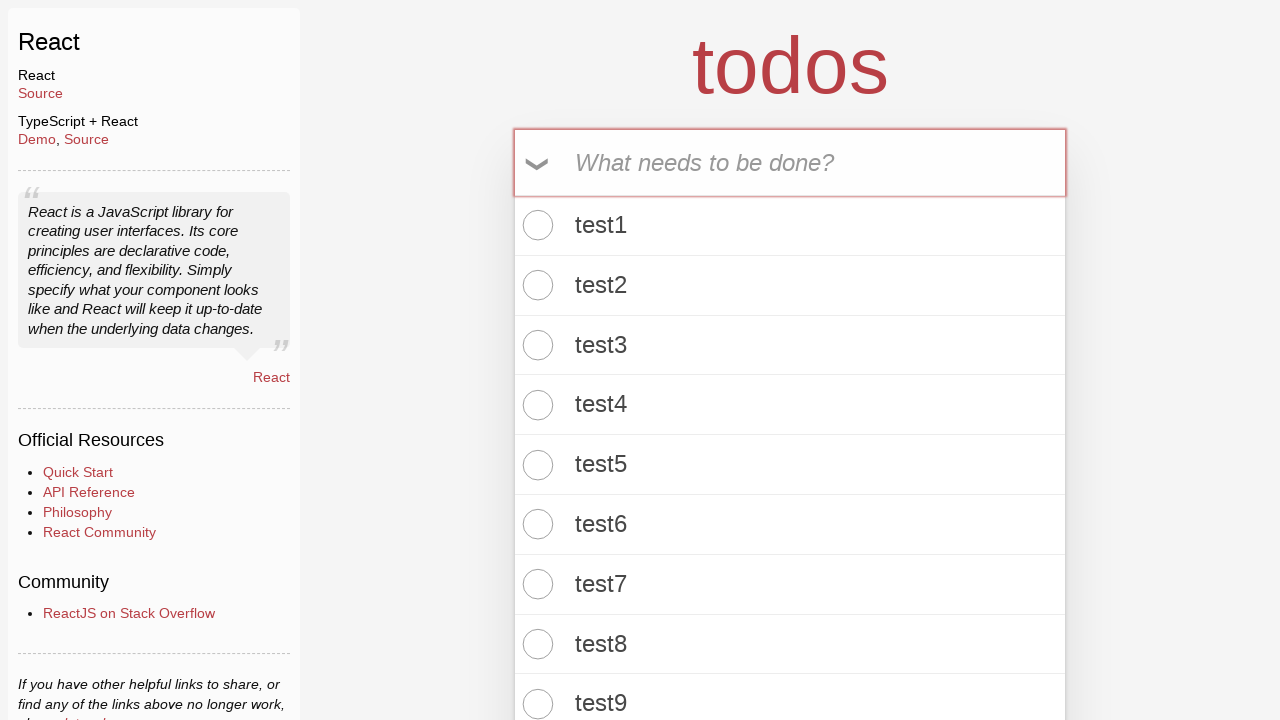

Retrieved todo count text: '92 items left!'
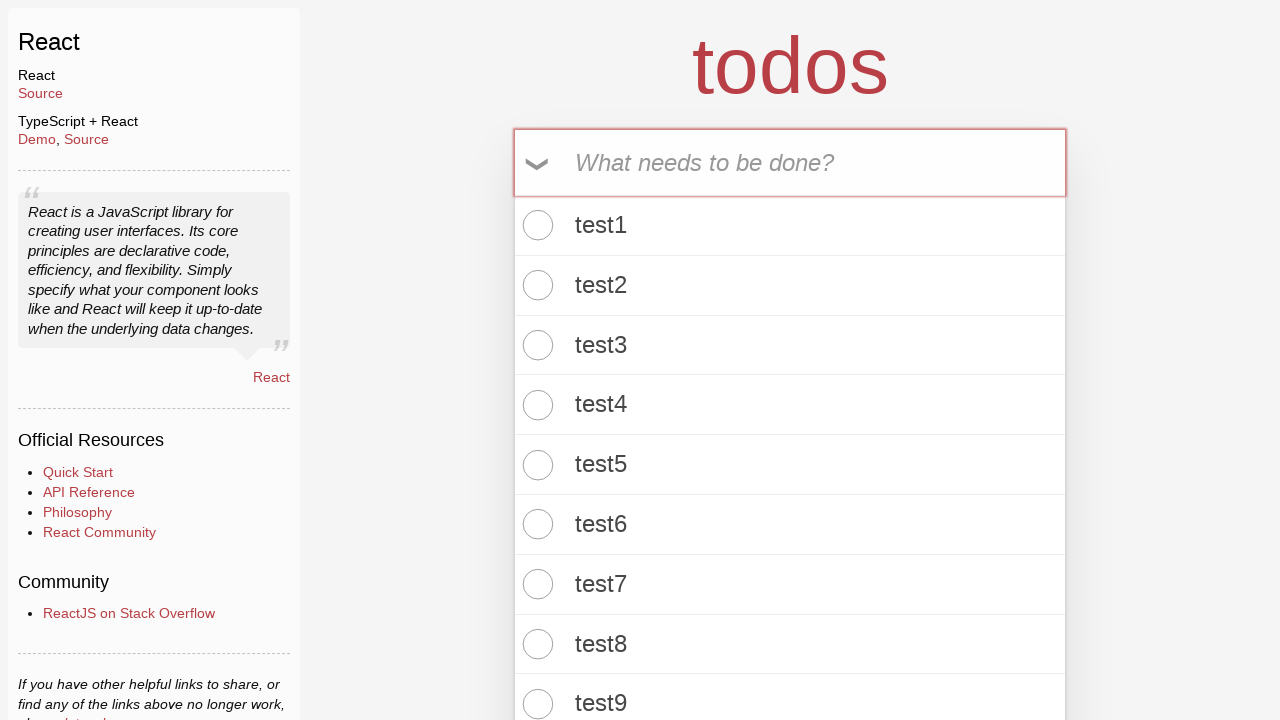

Verified that todo count contains '92 items left' (item 92 of 100)
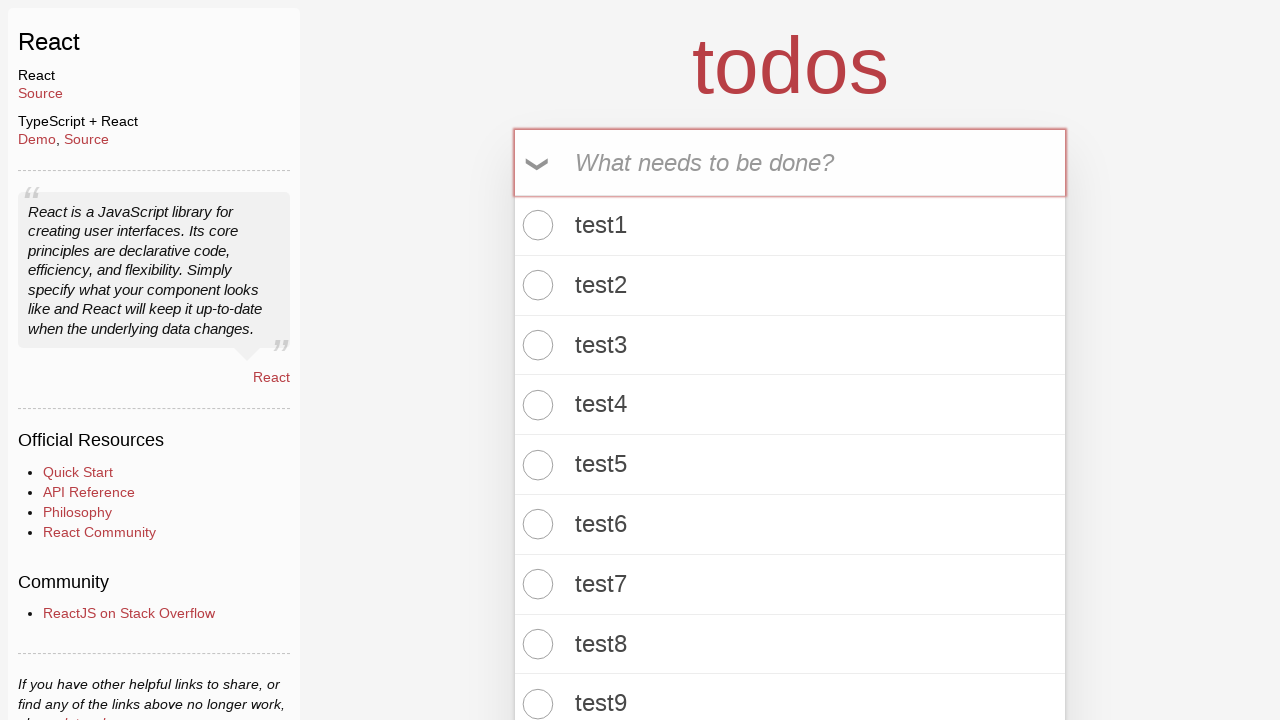

Filled todo input field with 'test93' on .new-todo
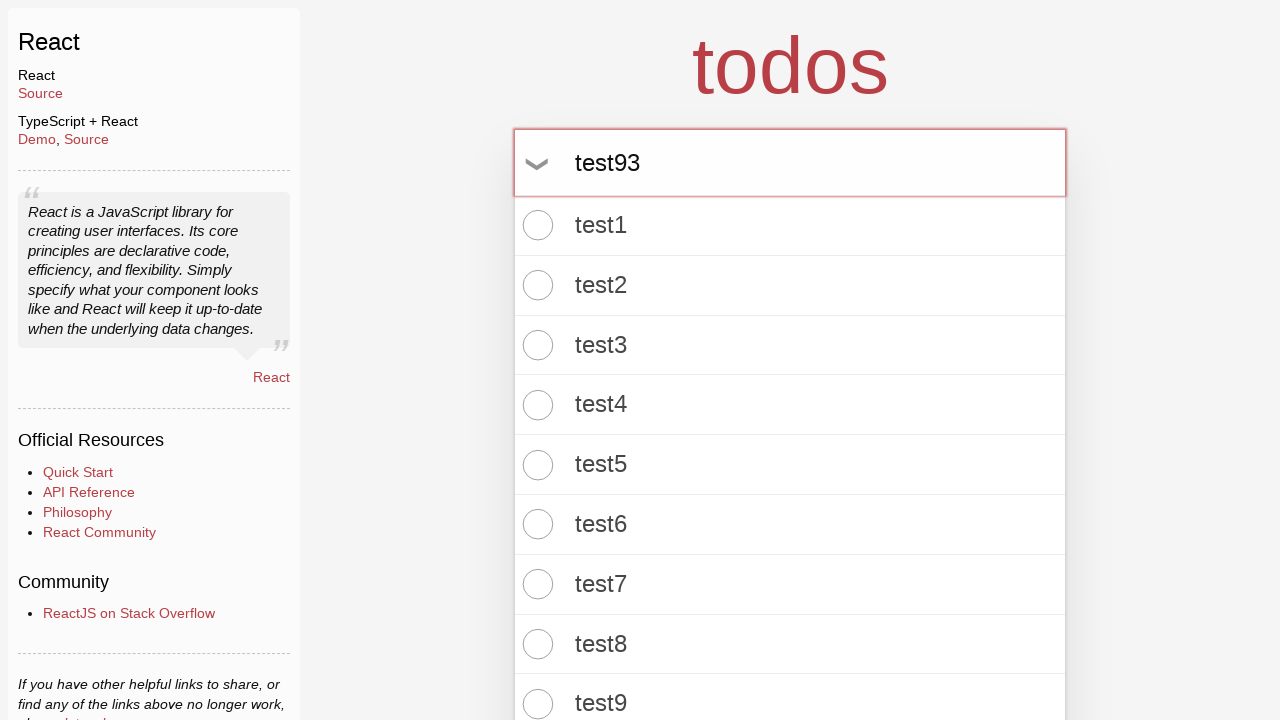

Pressed Enter to add todo item 93 on .new-todo
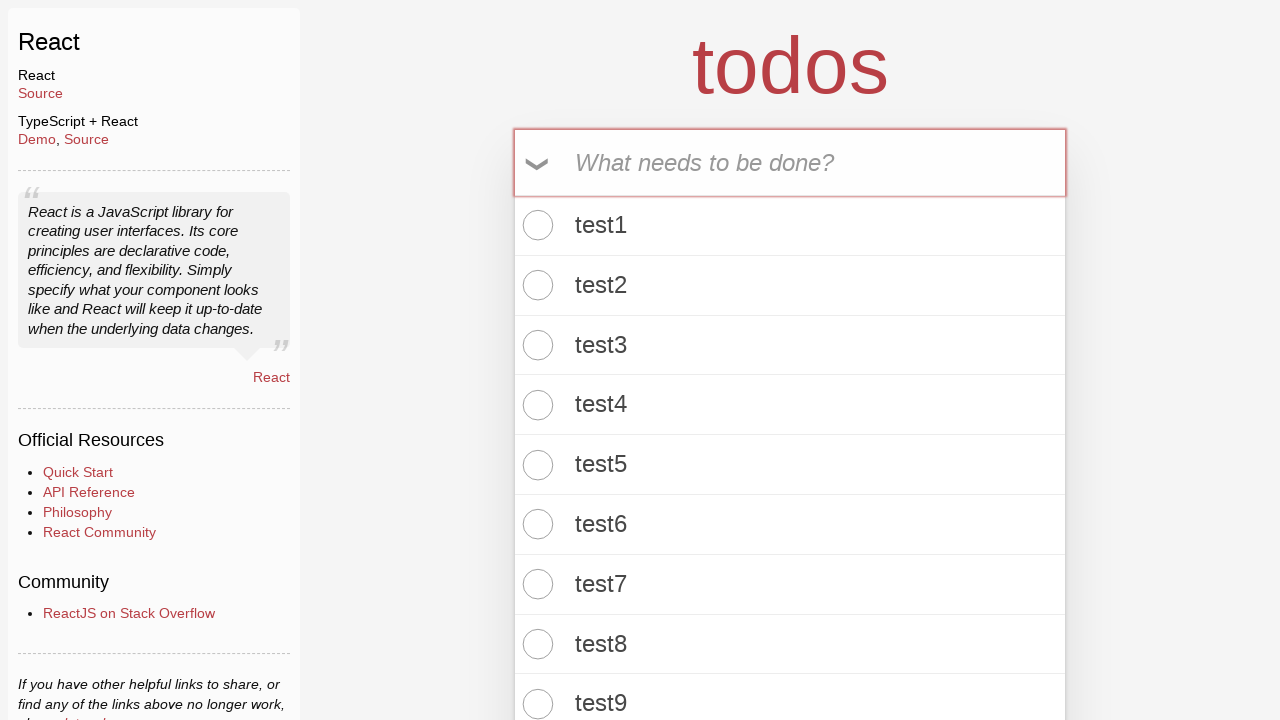

Waited for todo count element to be visible
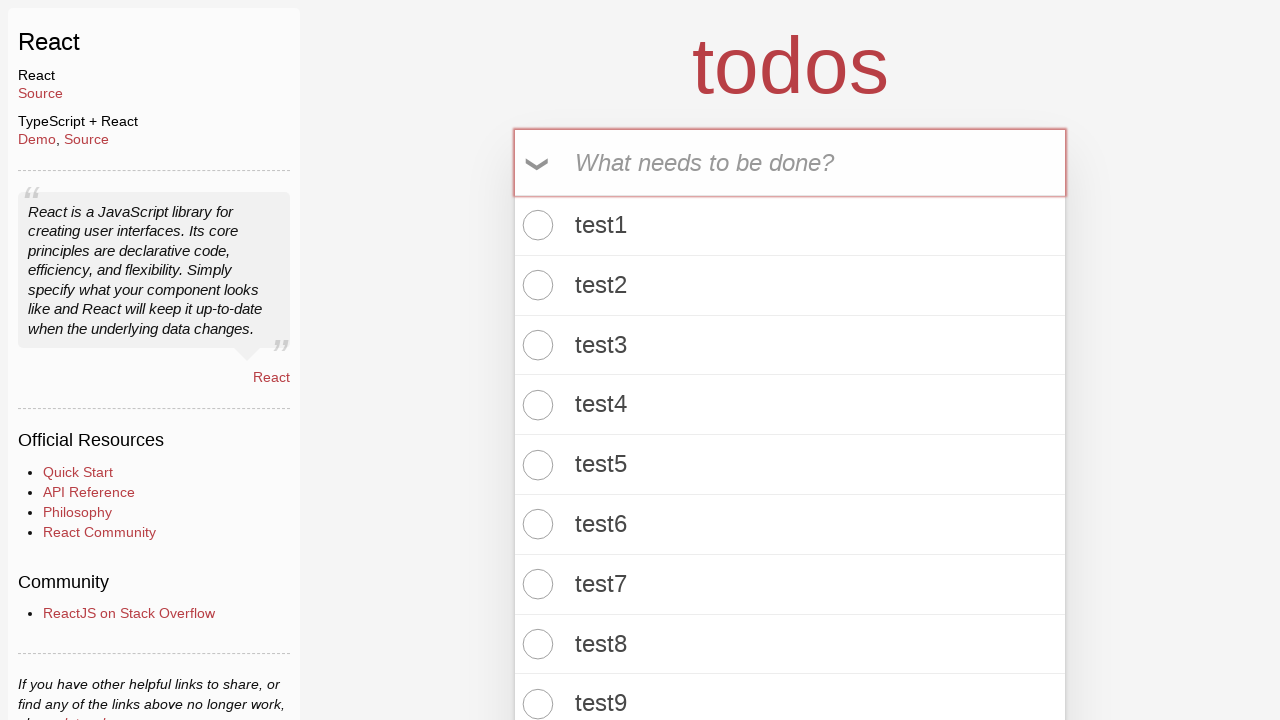

Retrieved todo count text: '93 items left!'
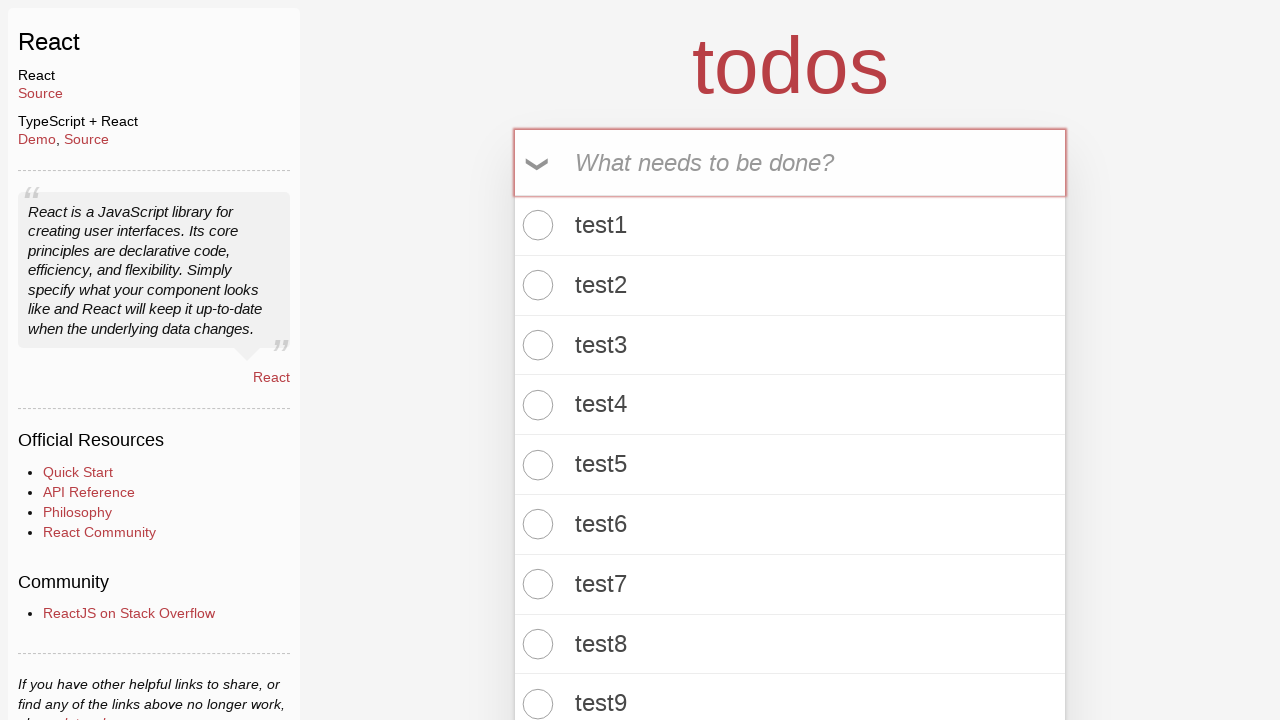

Verified that todo count contains '93 items left' (item 93 of 100)
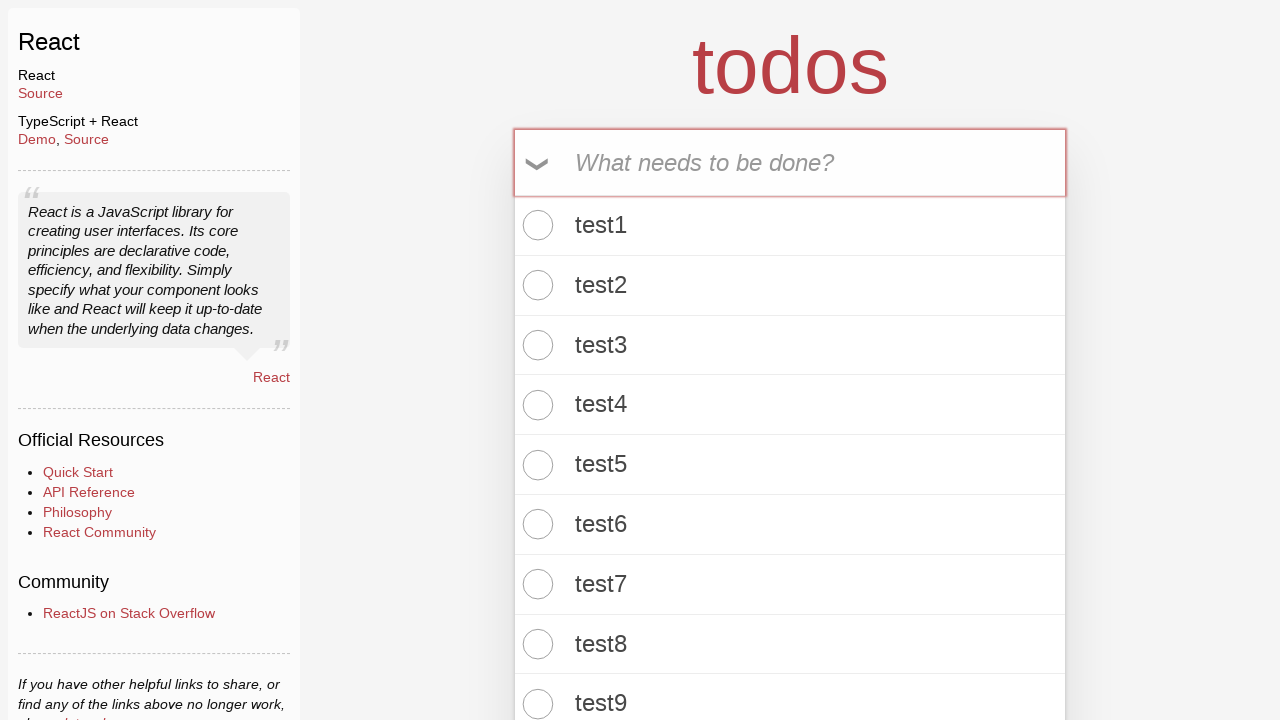

Filled todo input field with 'test94' on .new-todo
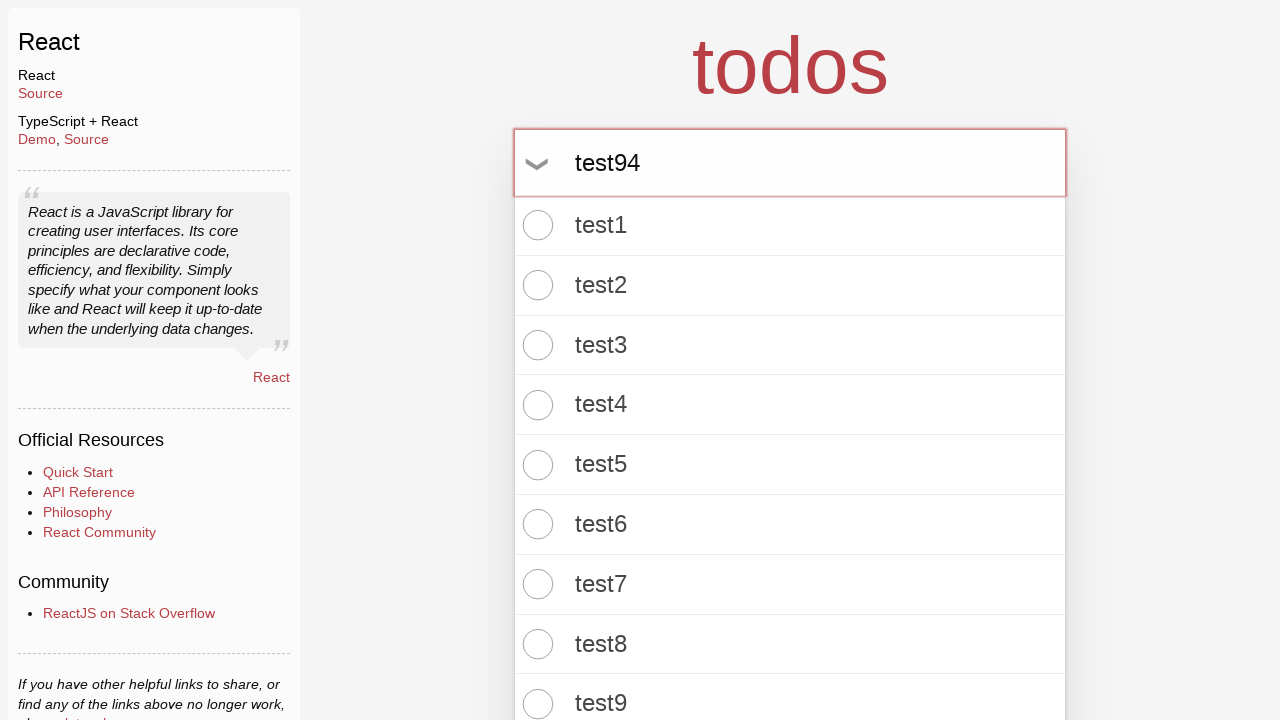

Pressed Enter to add todo item 94 on .new-todo
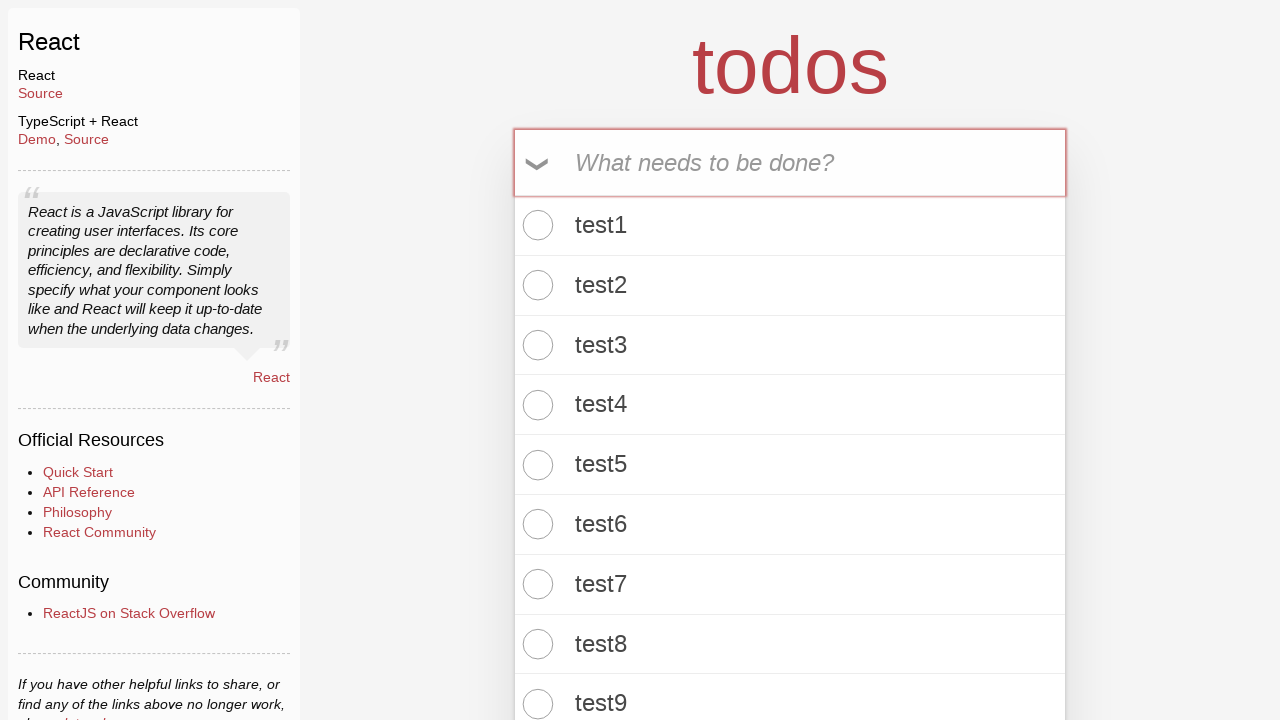

Waited for todo count element to be visible
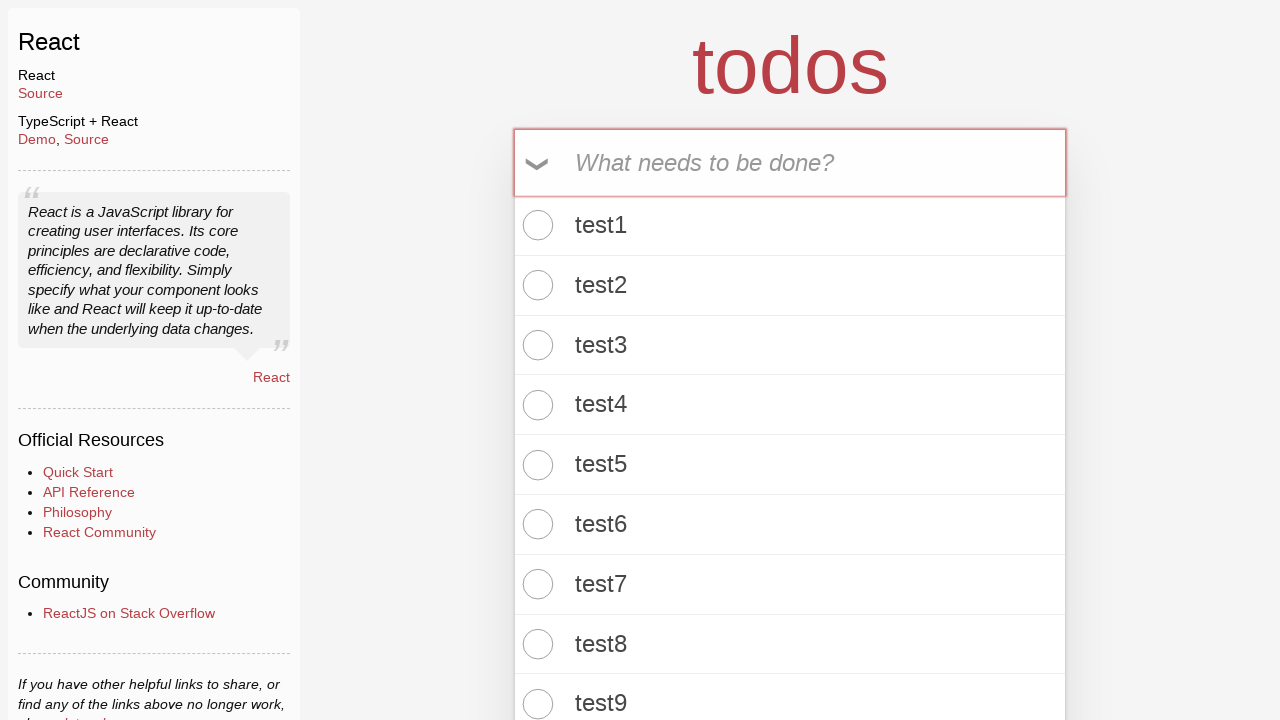

Retrieved todo count text: '94 items left!'
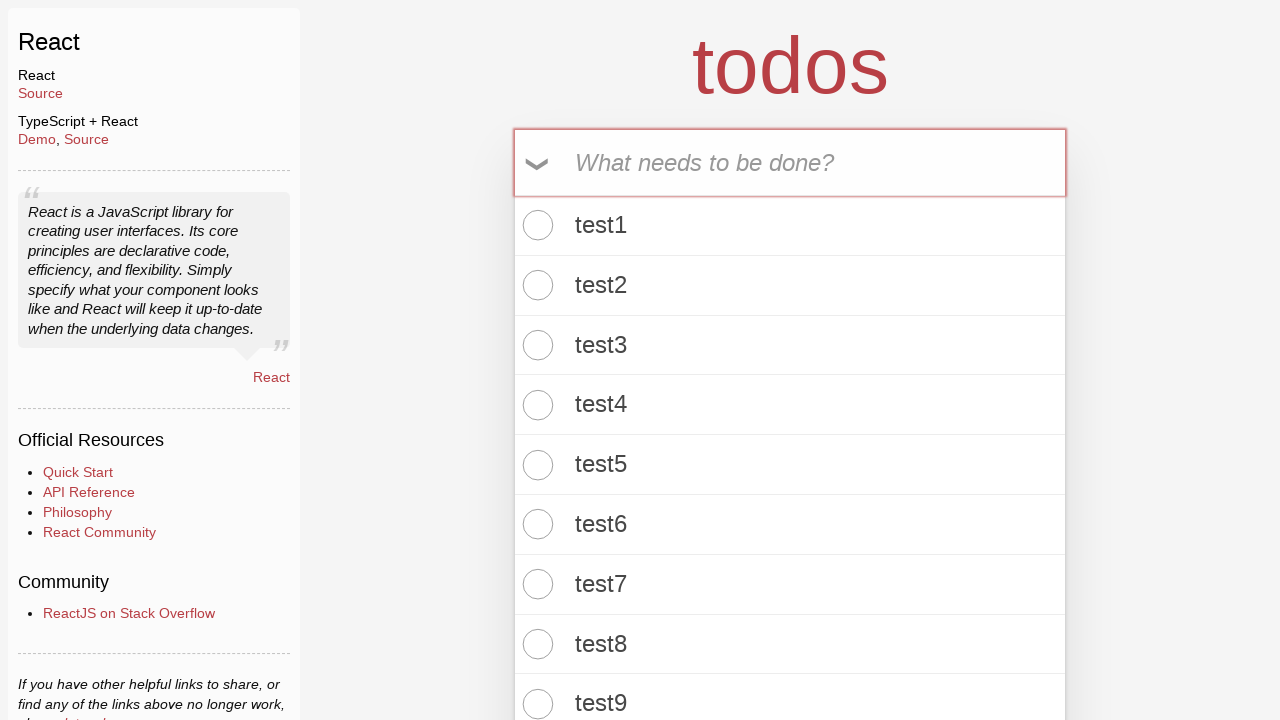

Verified that todo count contains '94 items left' (item 94 of 100)
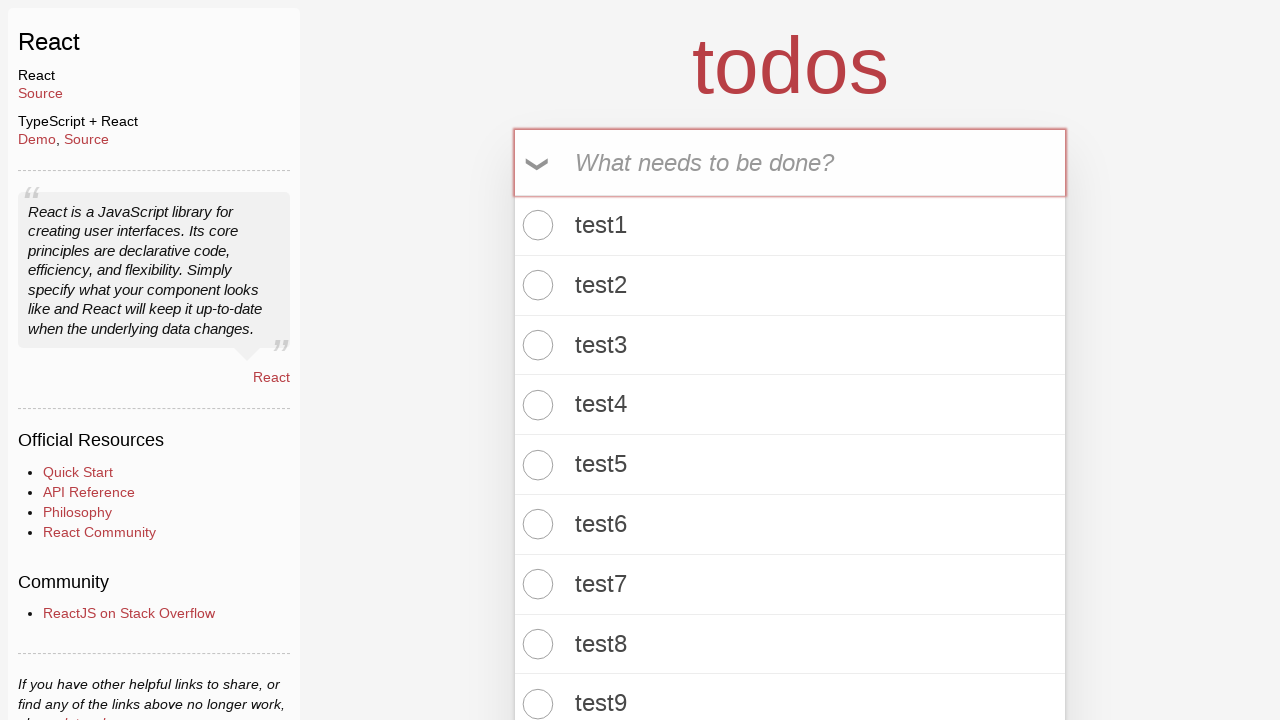

Filled todo input field with 'test95' on .new-todo
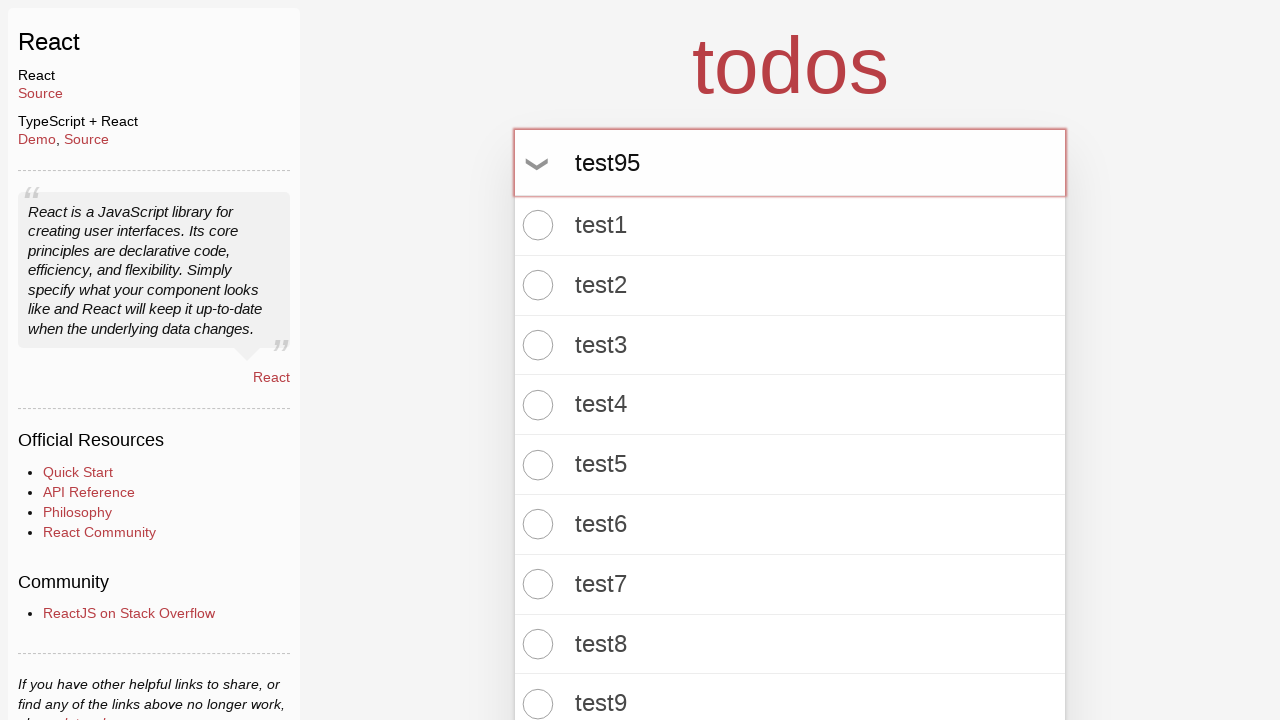

Pressed Enter to add todo item 95 on .new-todo
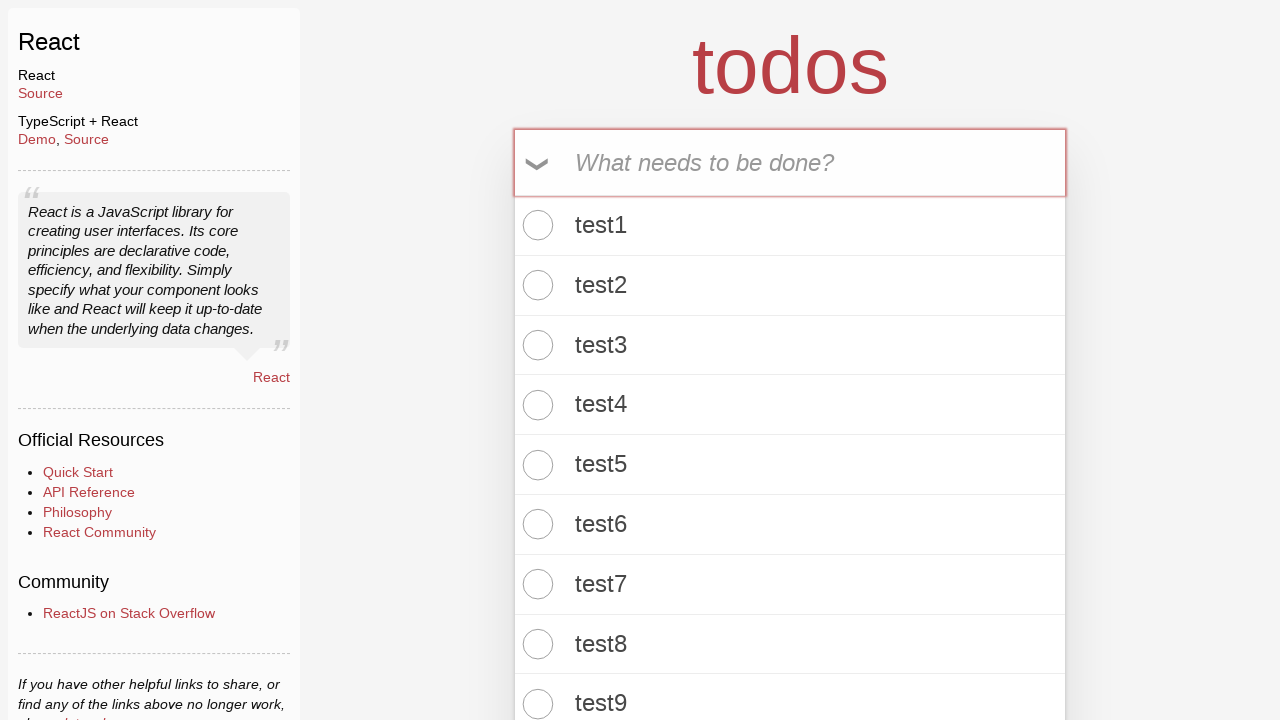

Waited for todo count element to be visible
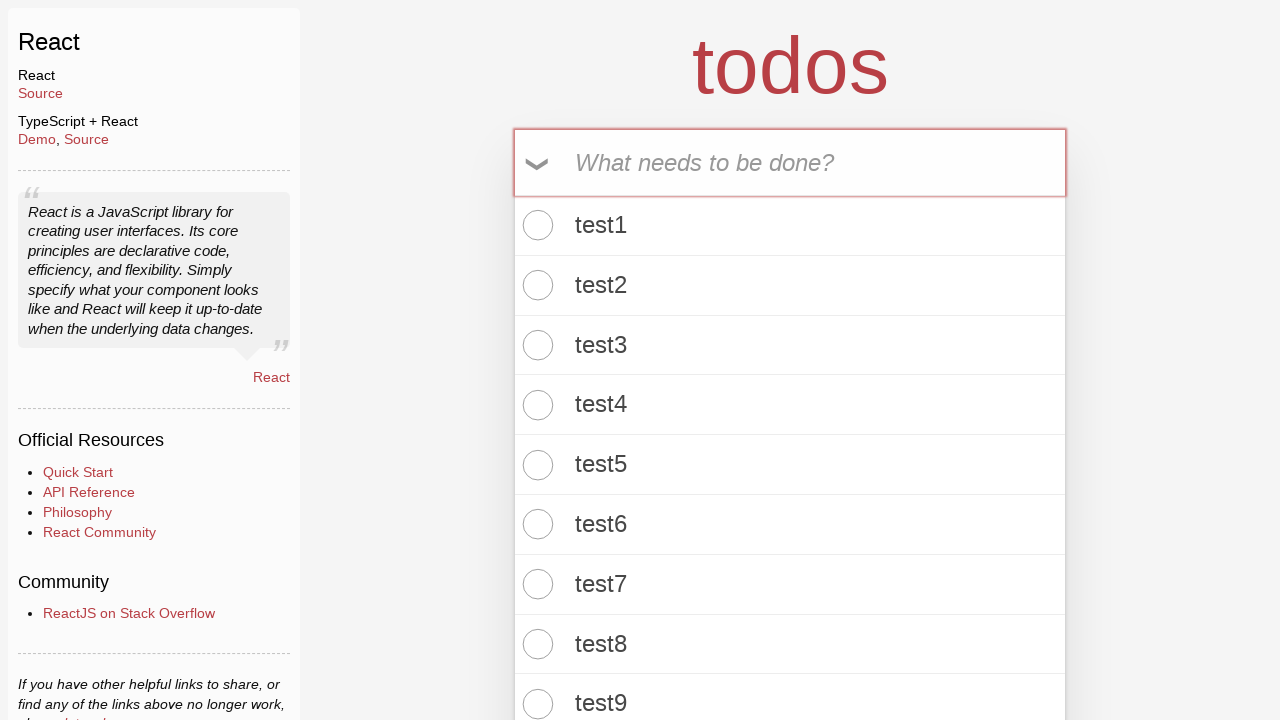

Retrieved todo count text: '95 items left!'
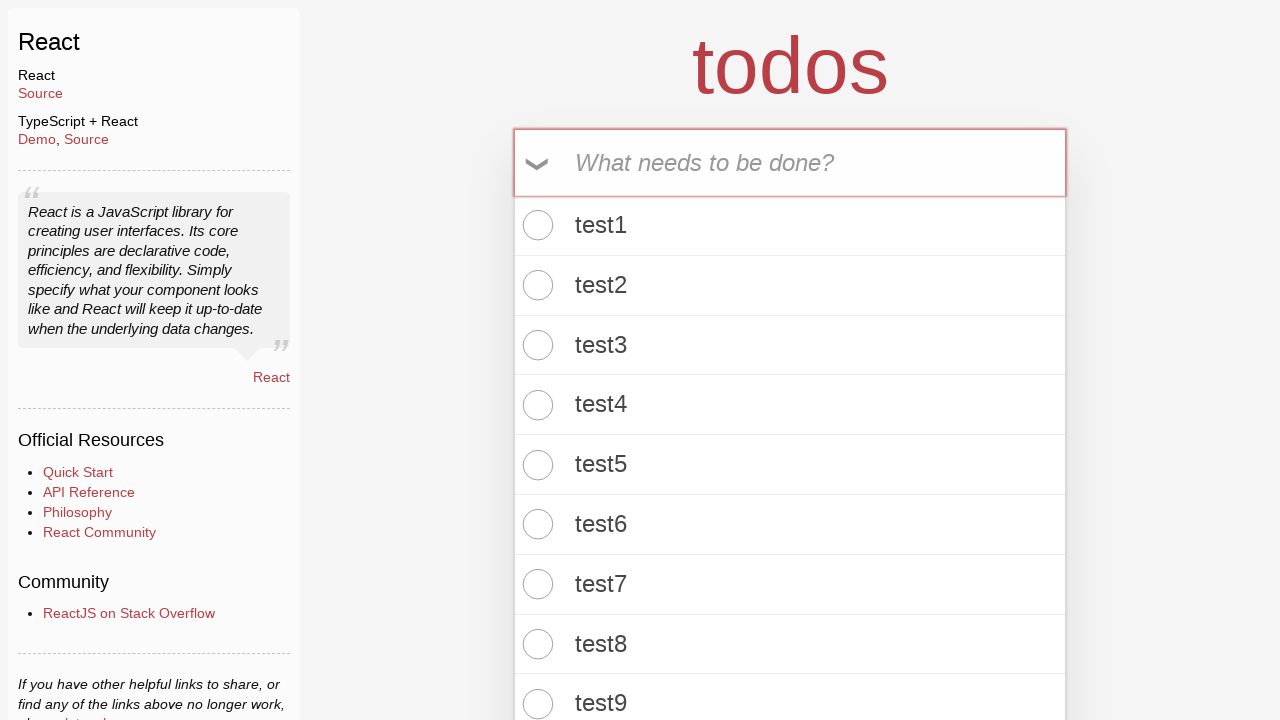

Verified that todo count contains '95 items left' (item 95 of 100)
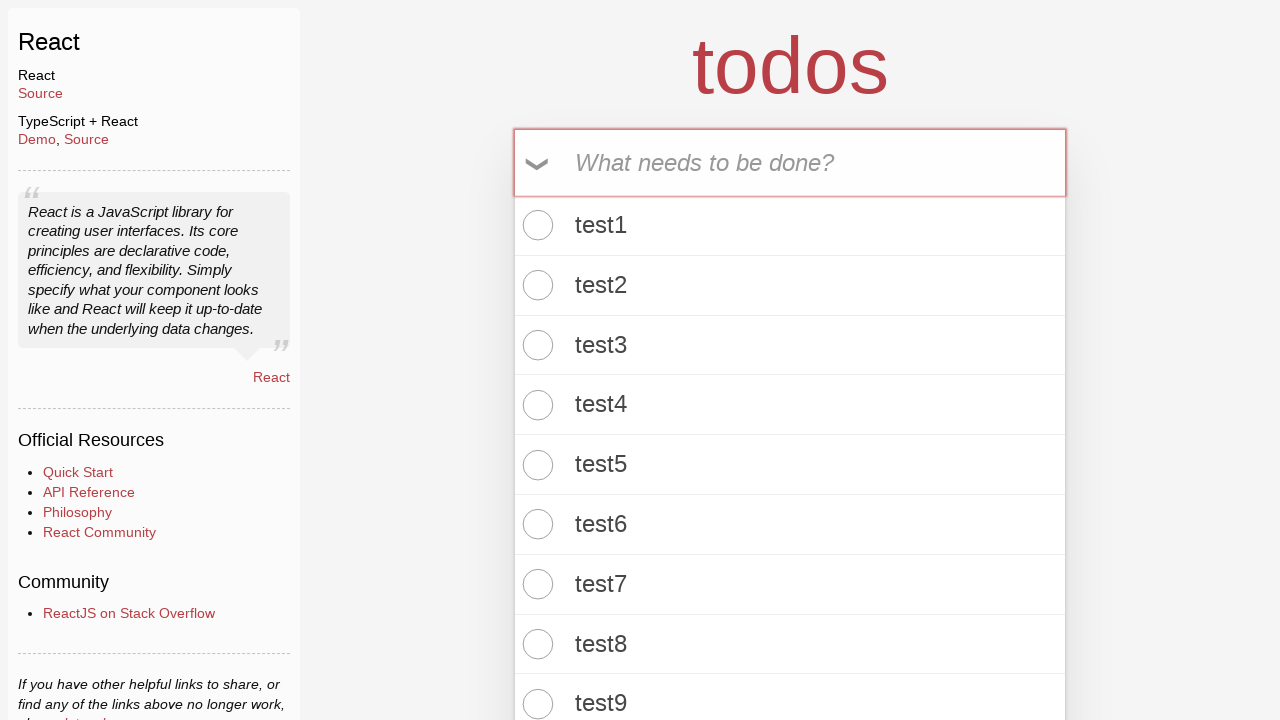

Filled todo input field with 'test96' on .new-todo
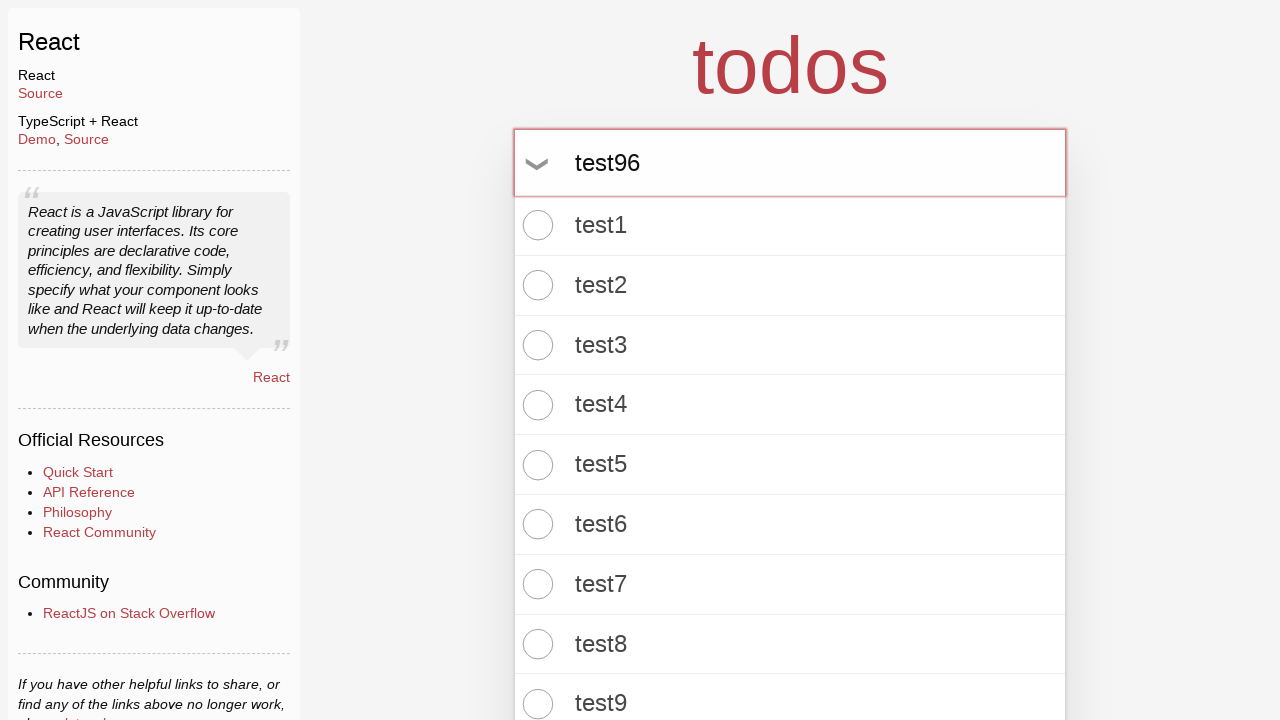

Pressed Enter to add todo item 96 on .new-todo
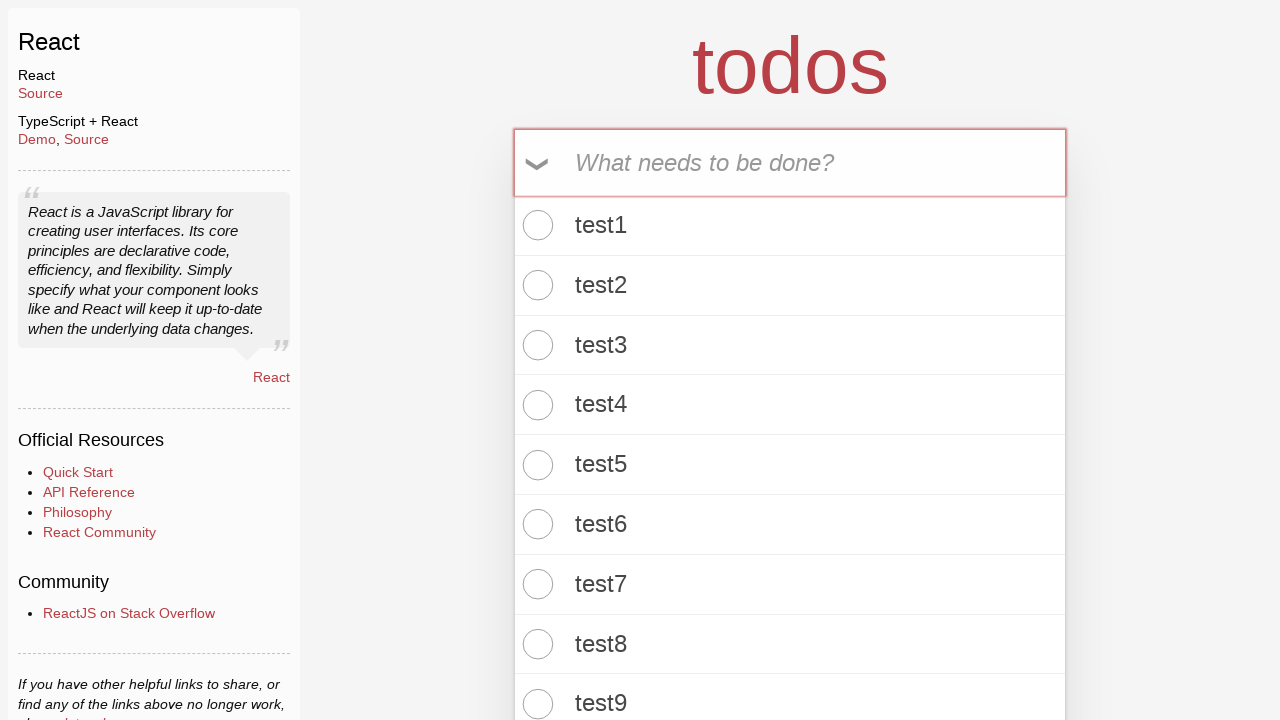

Waited for todo count element to be visible
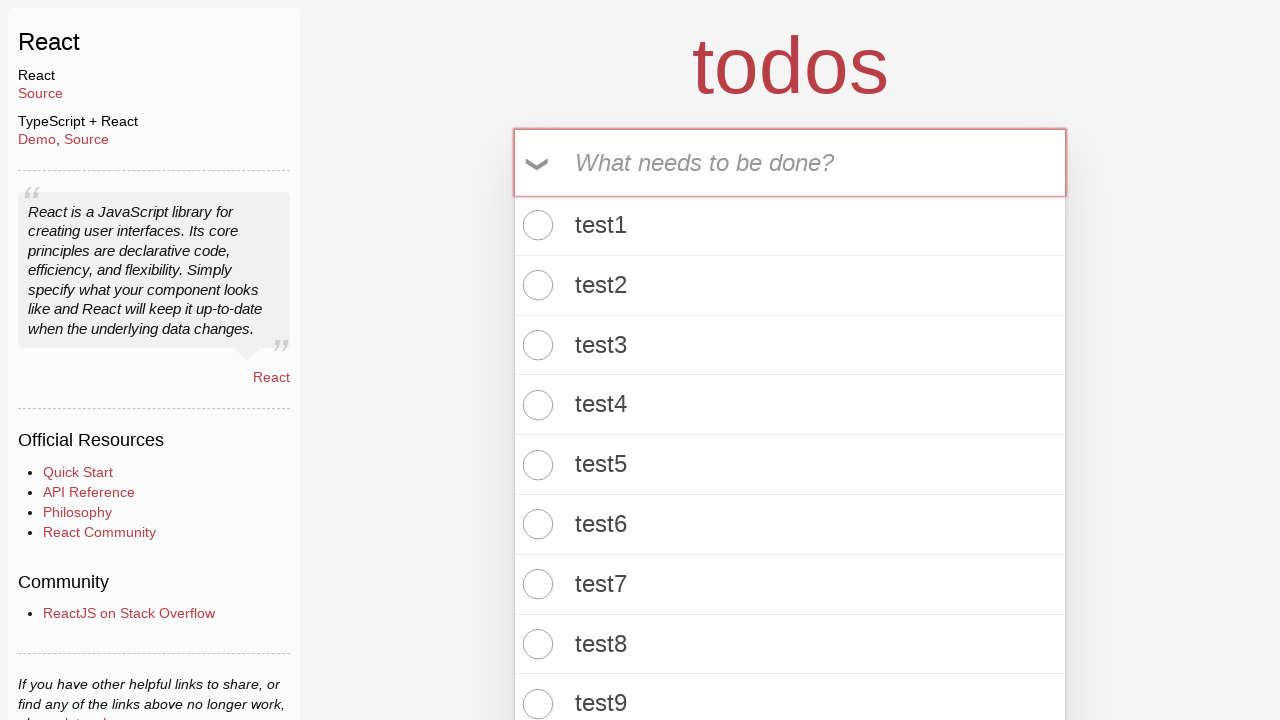

Retrieved todo count text: '96 items left!'
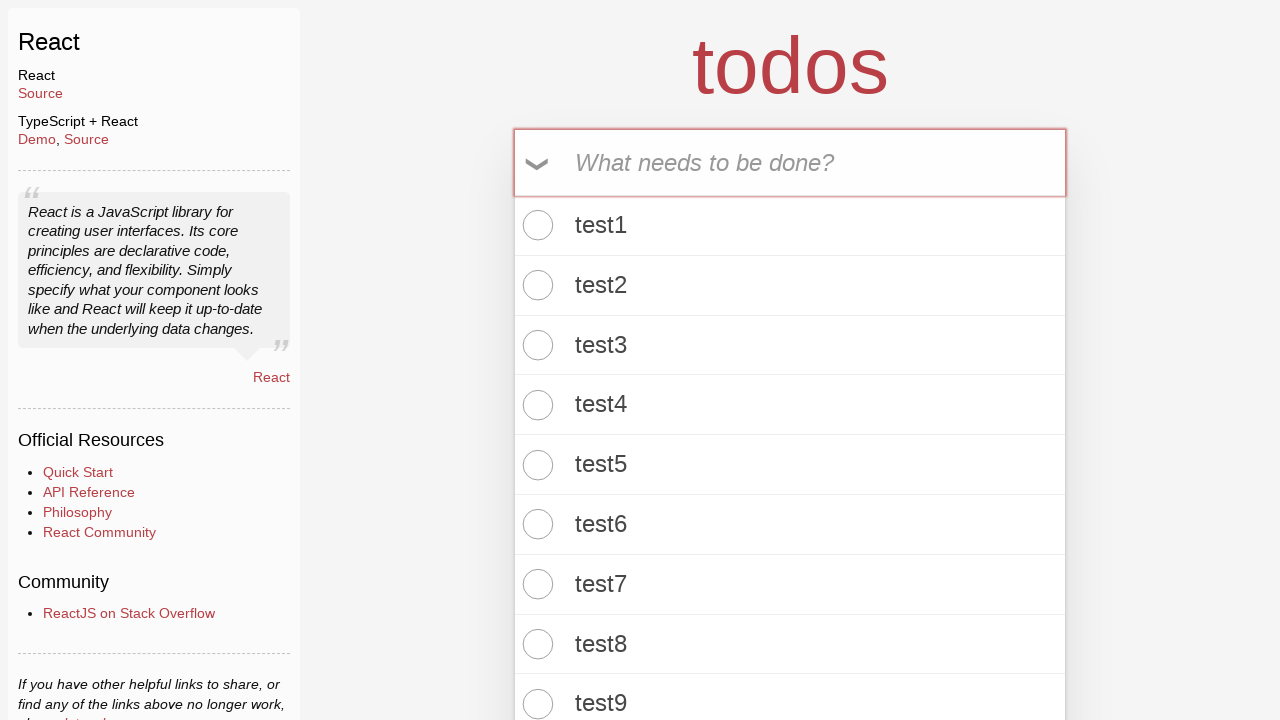

Verified that todo count contains '96 items left' (item 96 of 100)
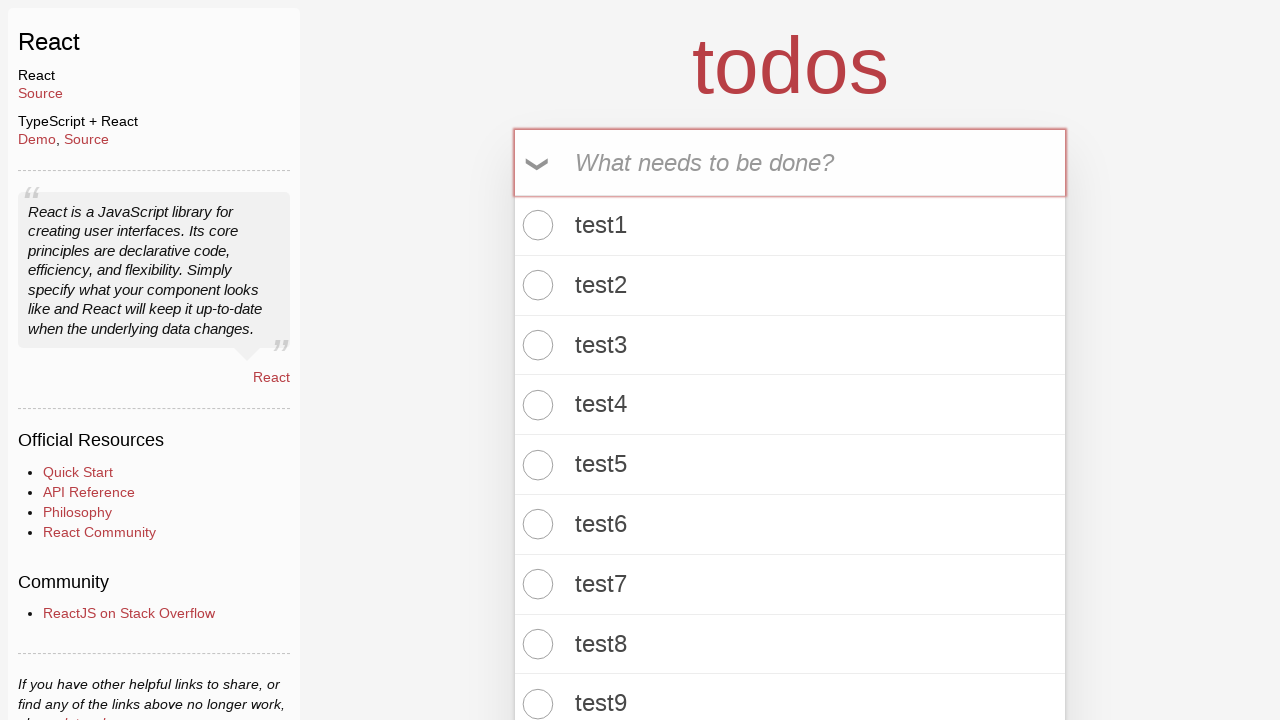

Filled todo input field with 'test97' on .new-todo
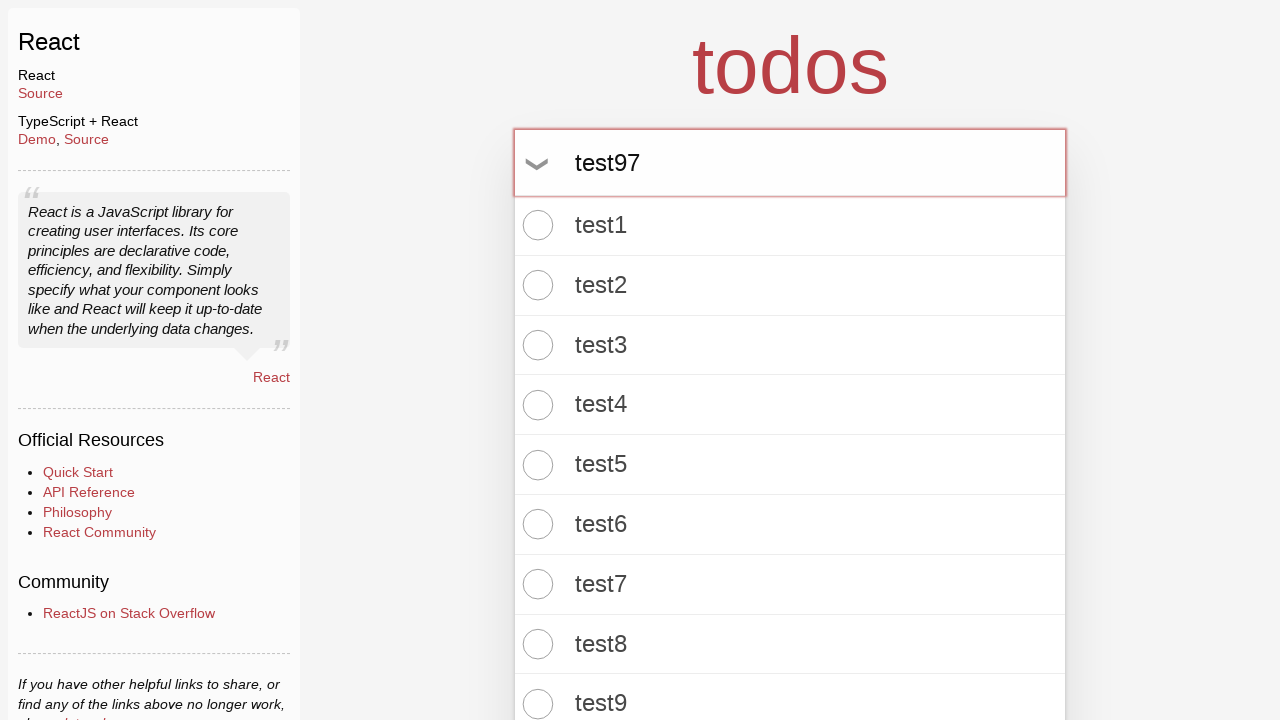

Pressed Enter to add todo item 97 on .new-todo
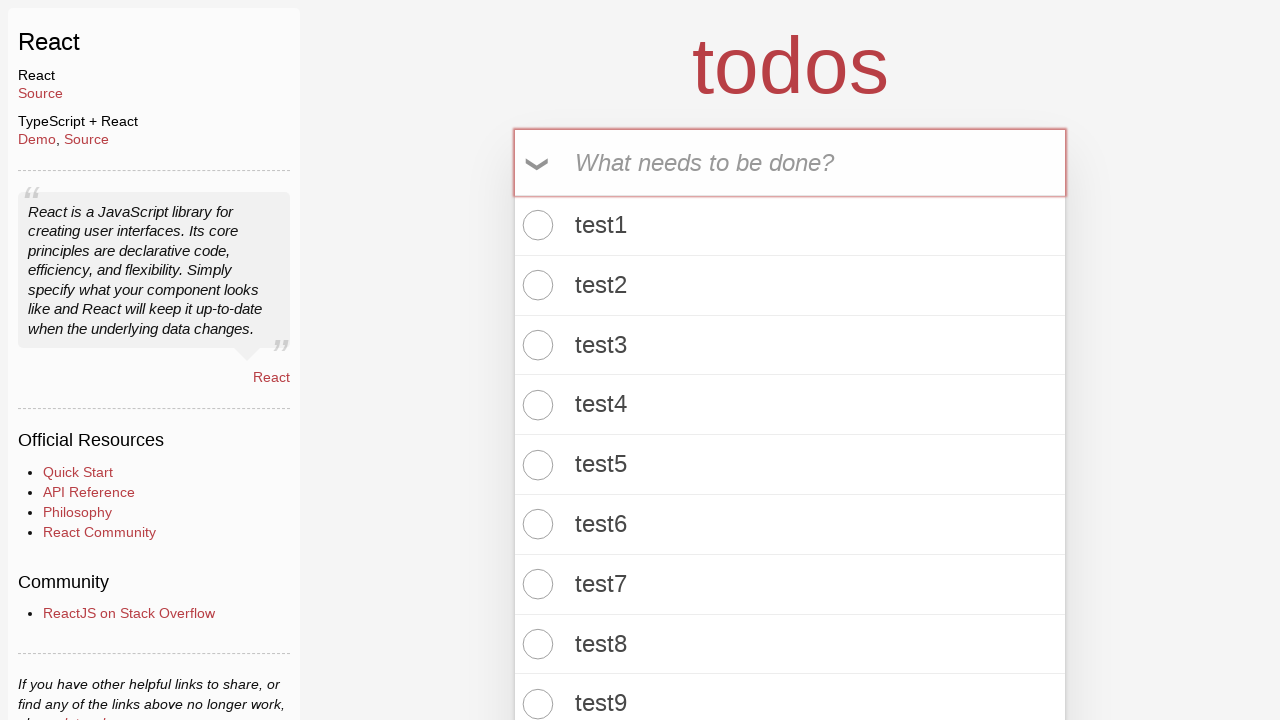

Waited for todo count element to be visible
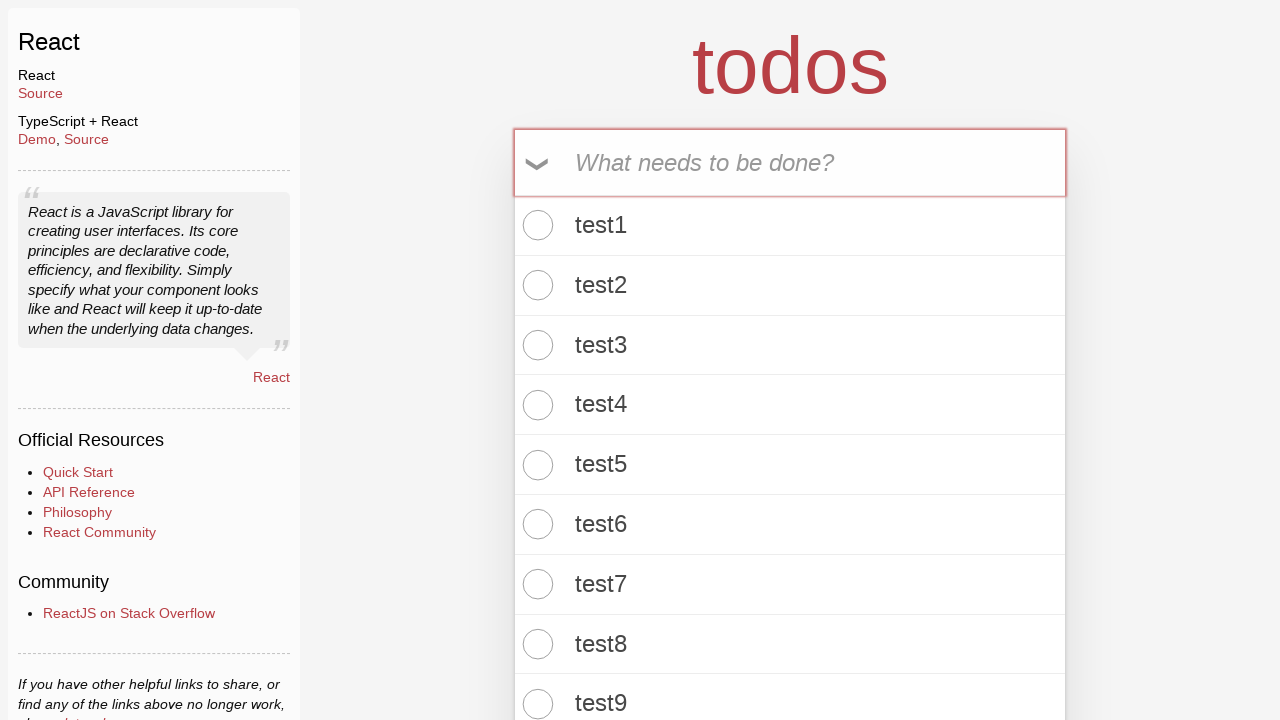

Retrieved todo count text: '97 items left!'
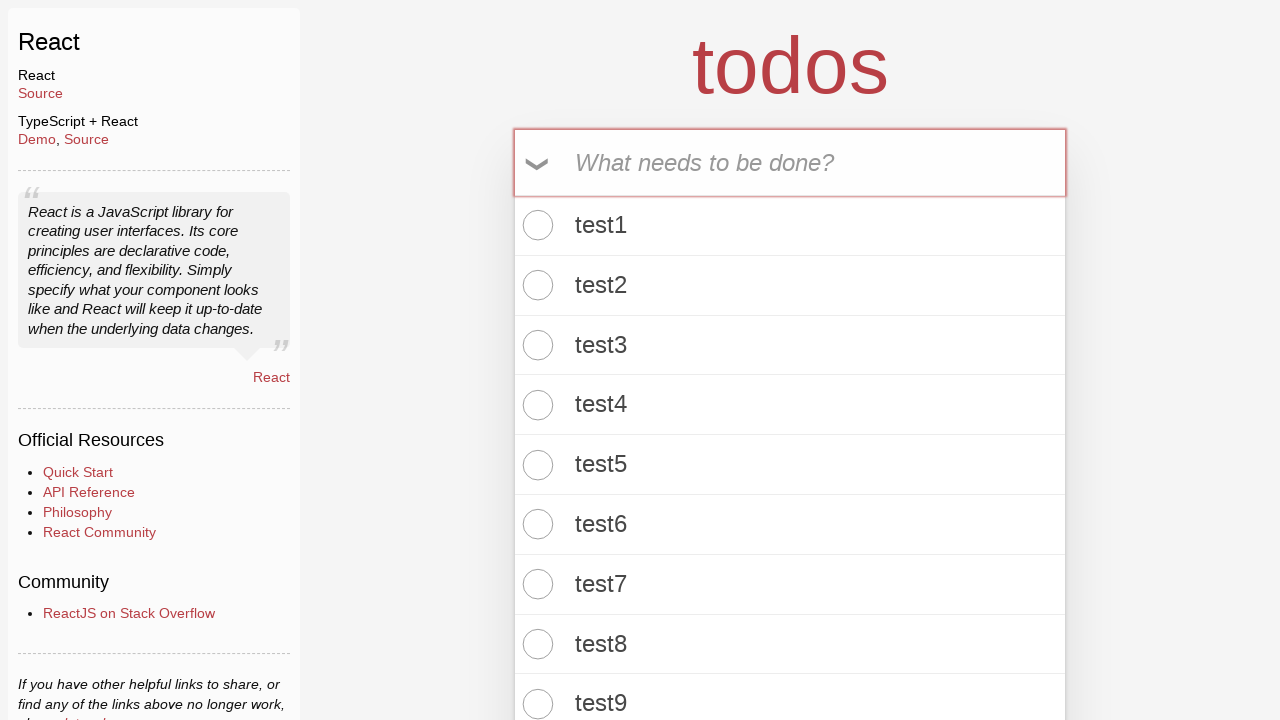

Verified that todo count contains '97 items left' (item 97 of 100)
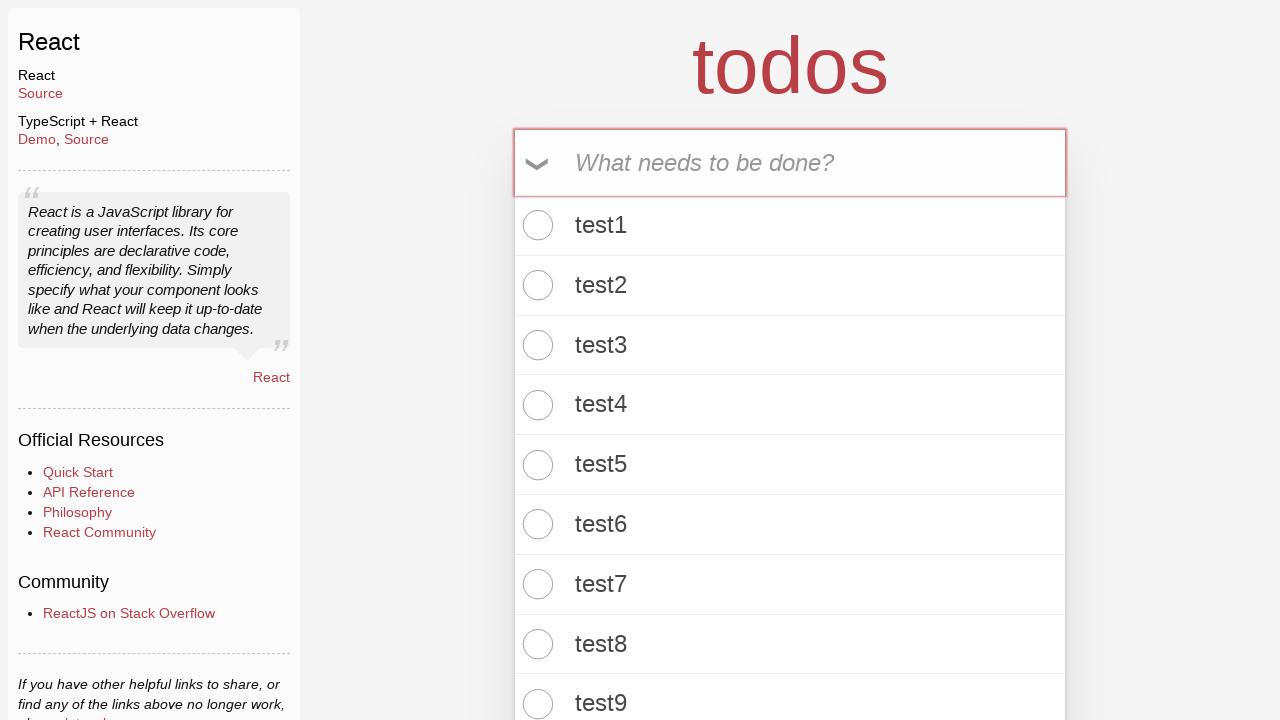

Filled todo input field with 'test98' on .new-todo
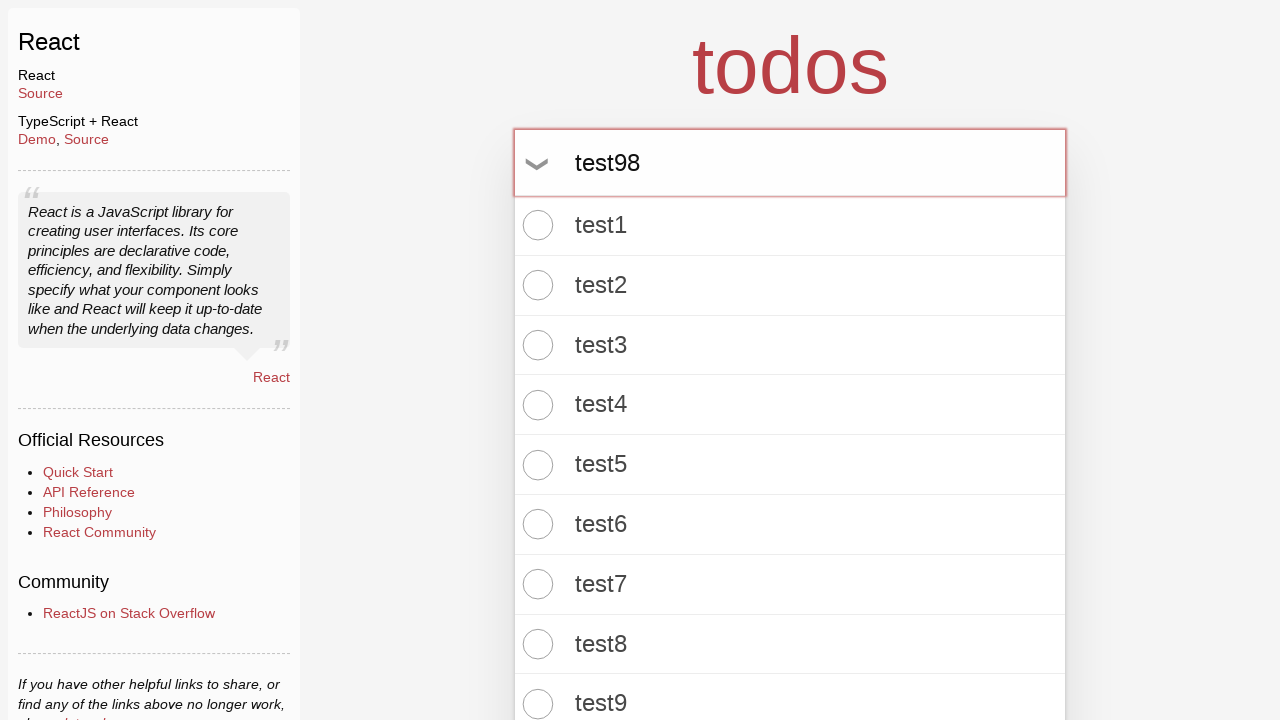

Pressed Enter to add todo item 98 on .new-todo
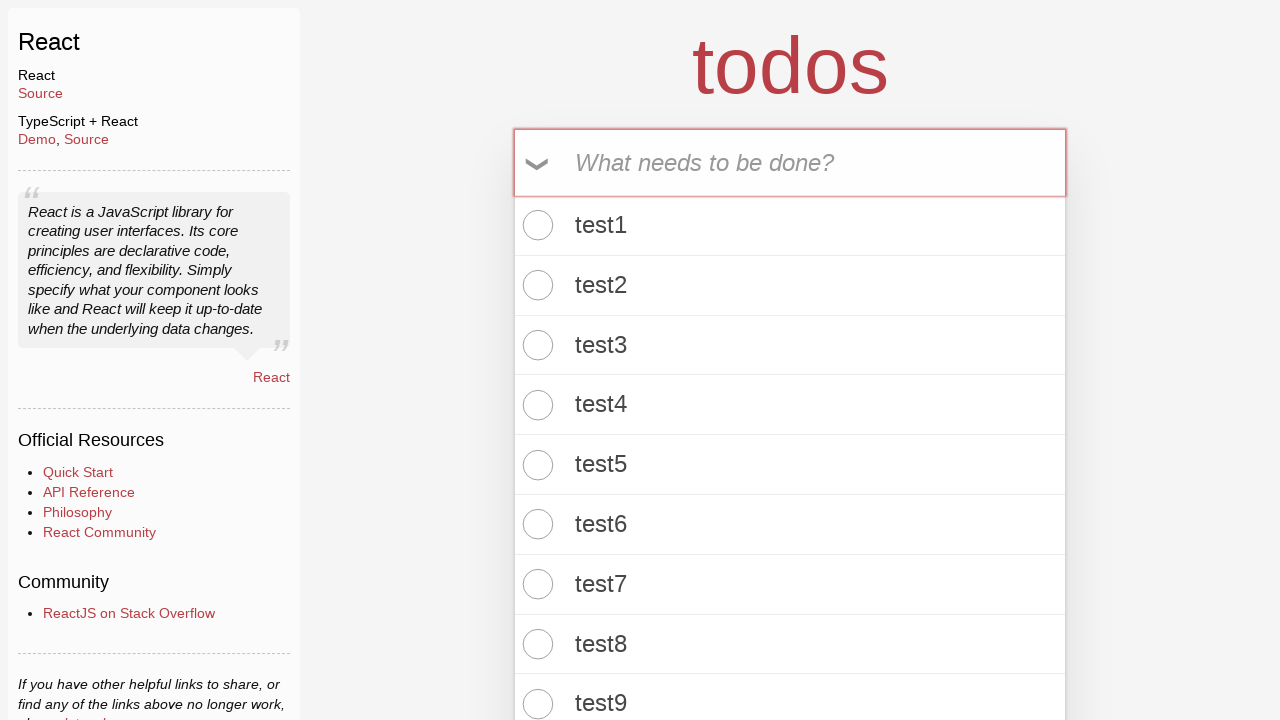

Waited for todo count element to be visible
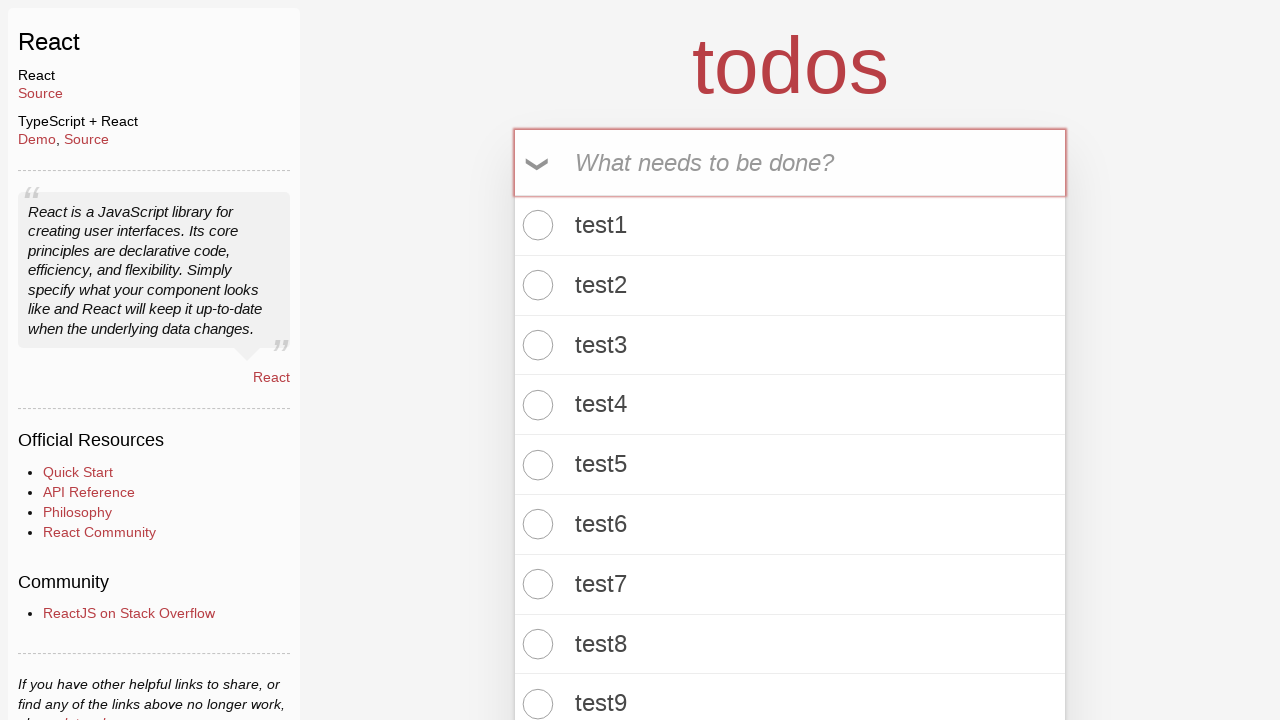

Retrieved todo count text: '98 items left!'
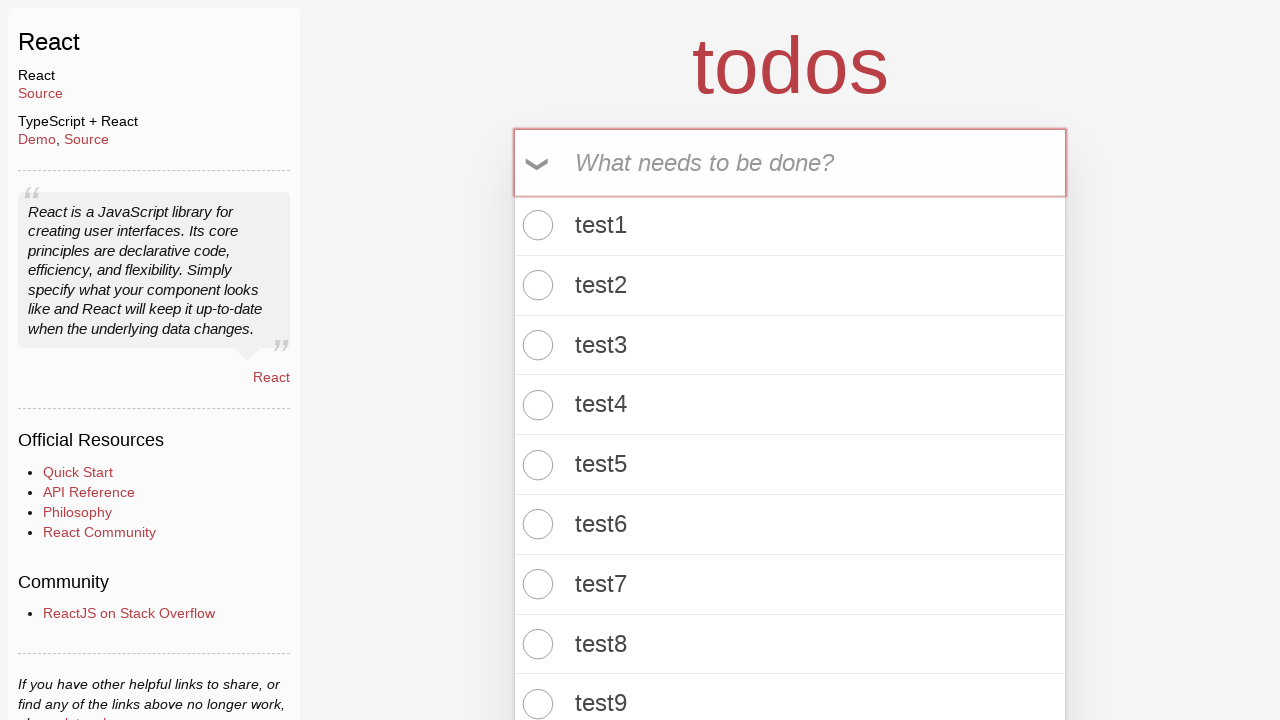

Verified that todo count contains '98 items left' (item 98 of 100)
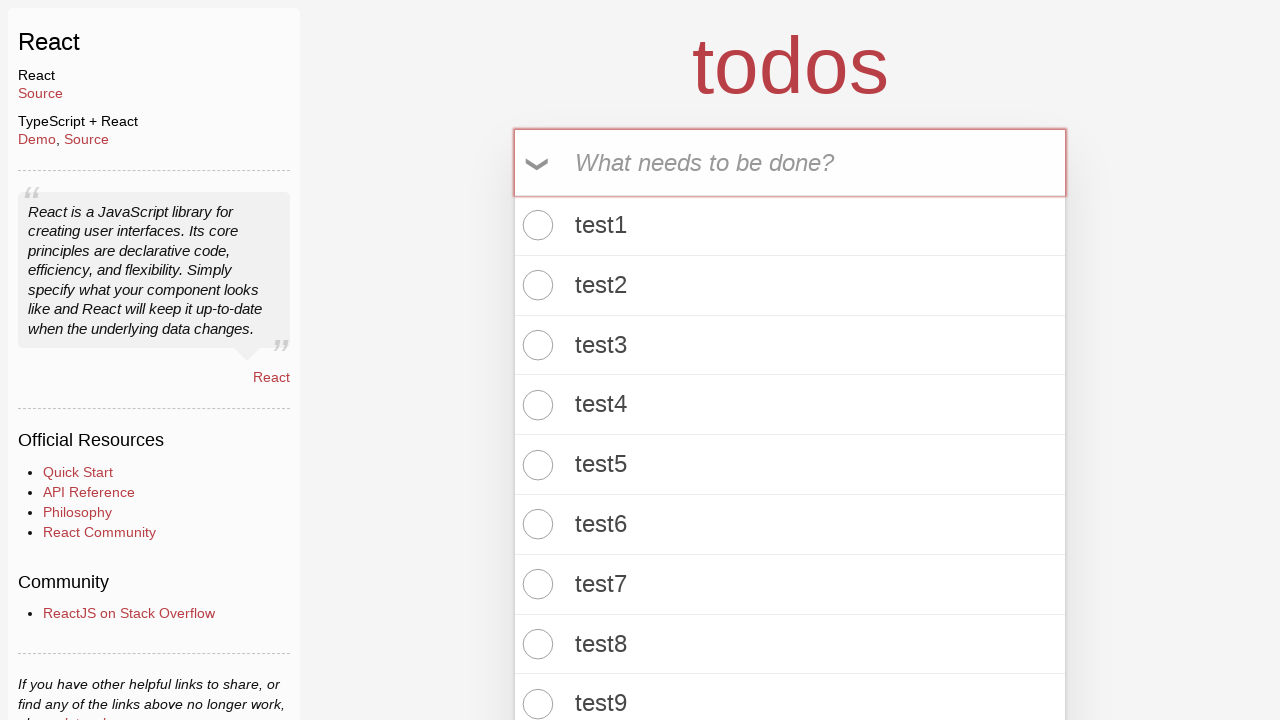

Filled todo input field with 'test99' on .new-todo
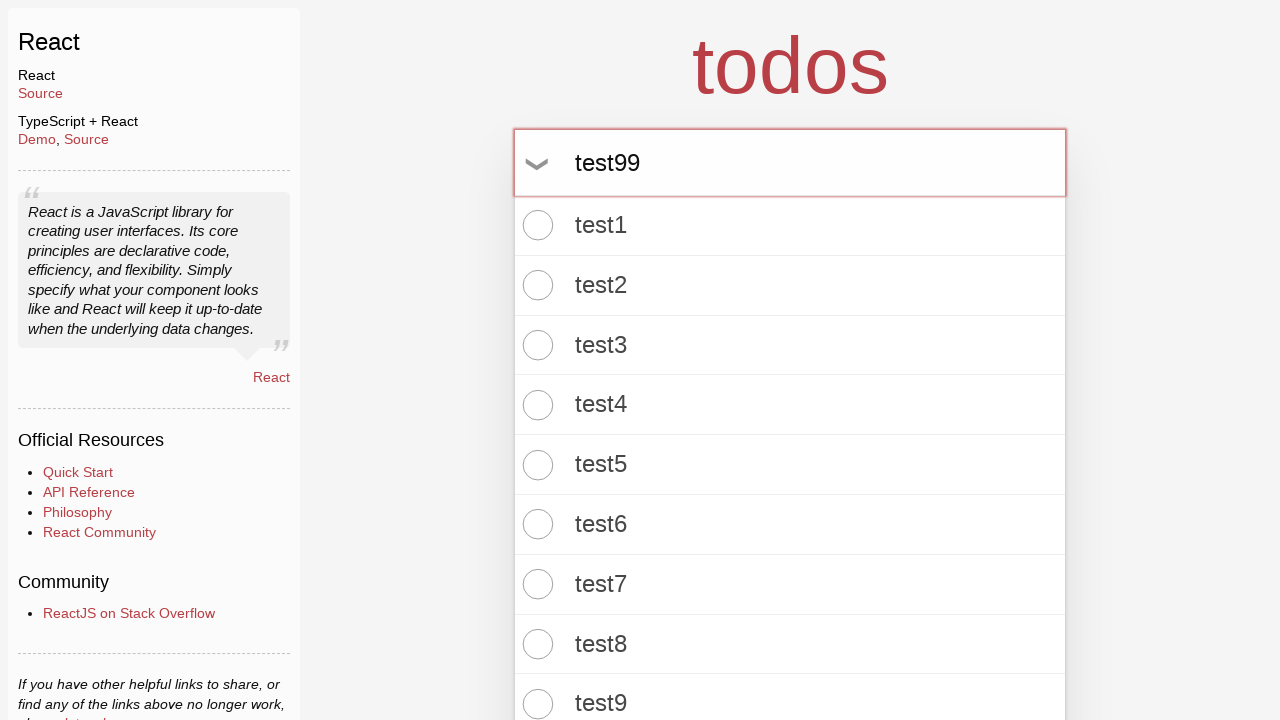

Pressed Enter to add todo item 99 on .new-todo
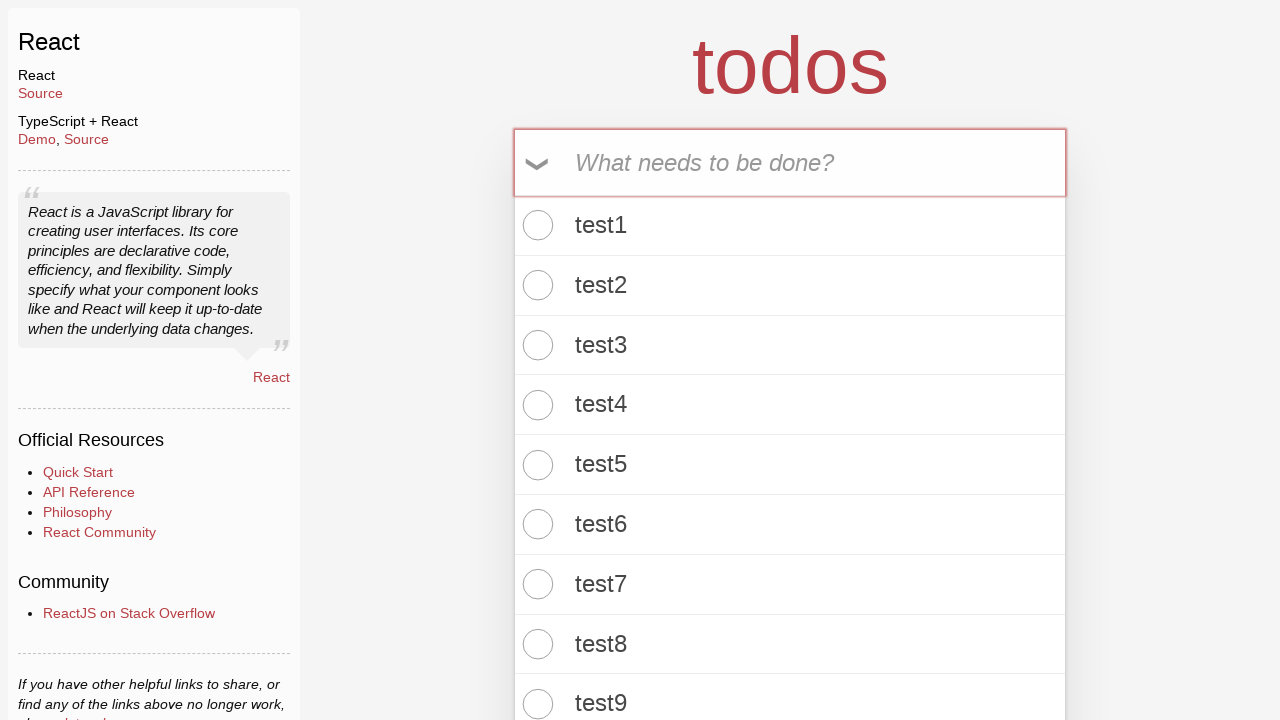

Waited for todo count element to be visible
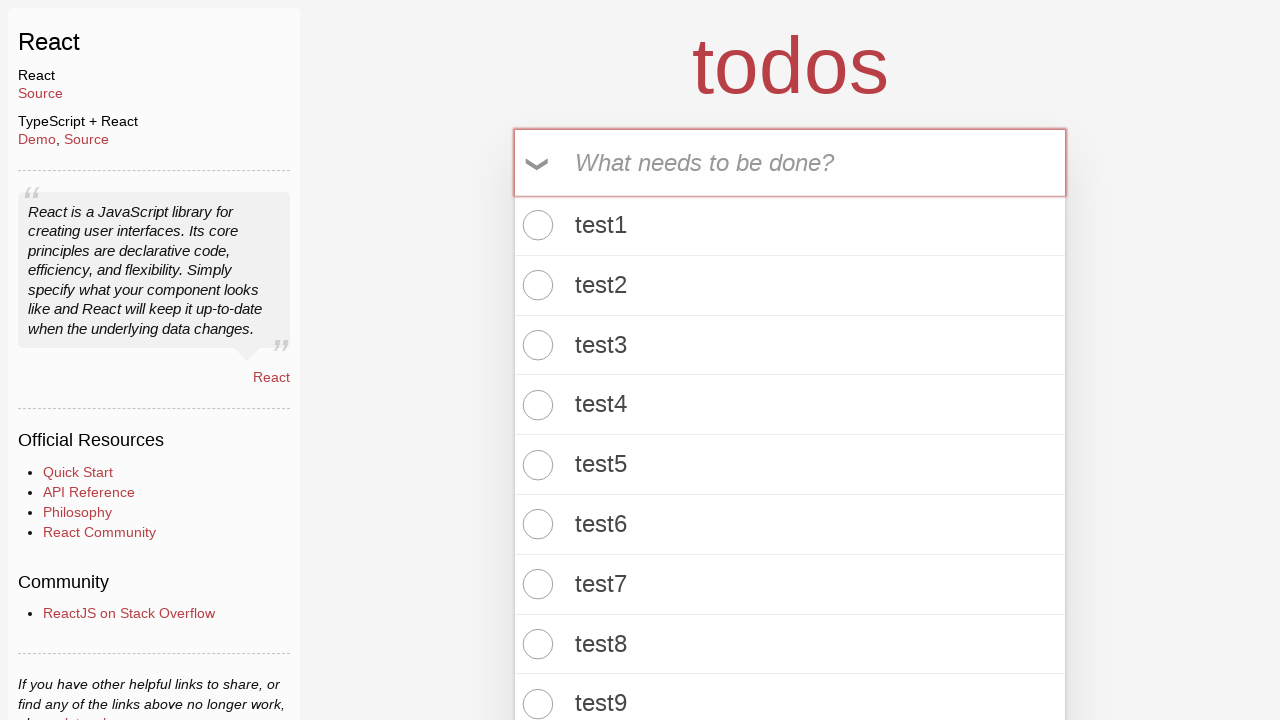

Retrieved todo count text: '99 items left!'
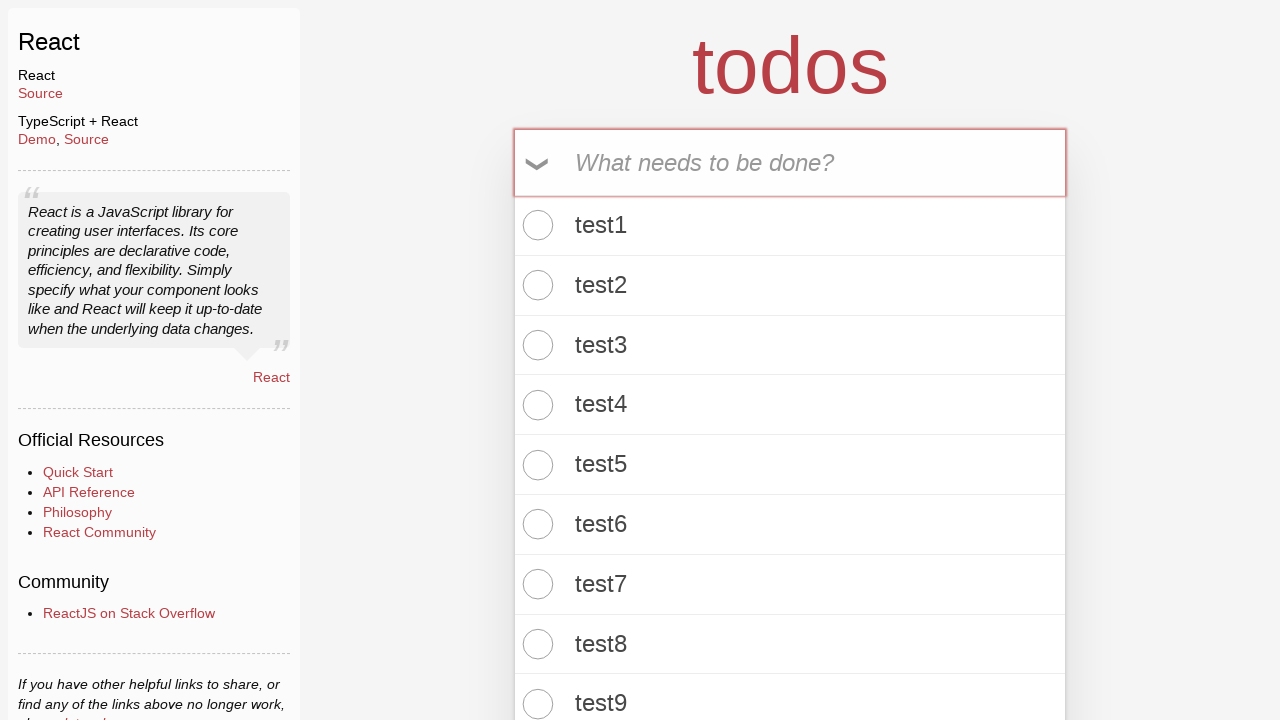

Verified that todo count contains '99 items left' (item 99 of 100)
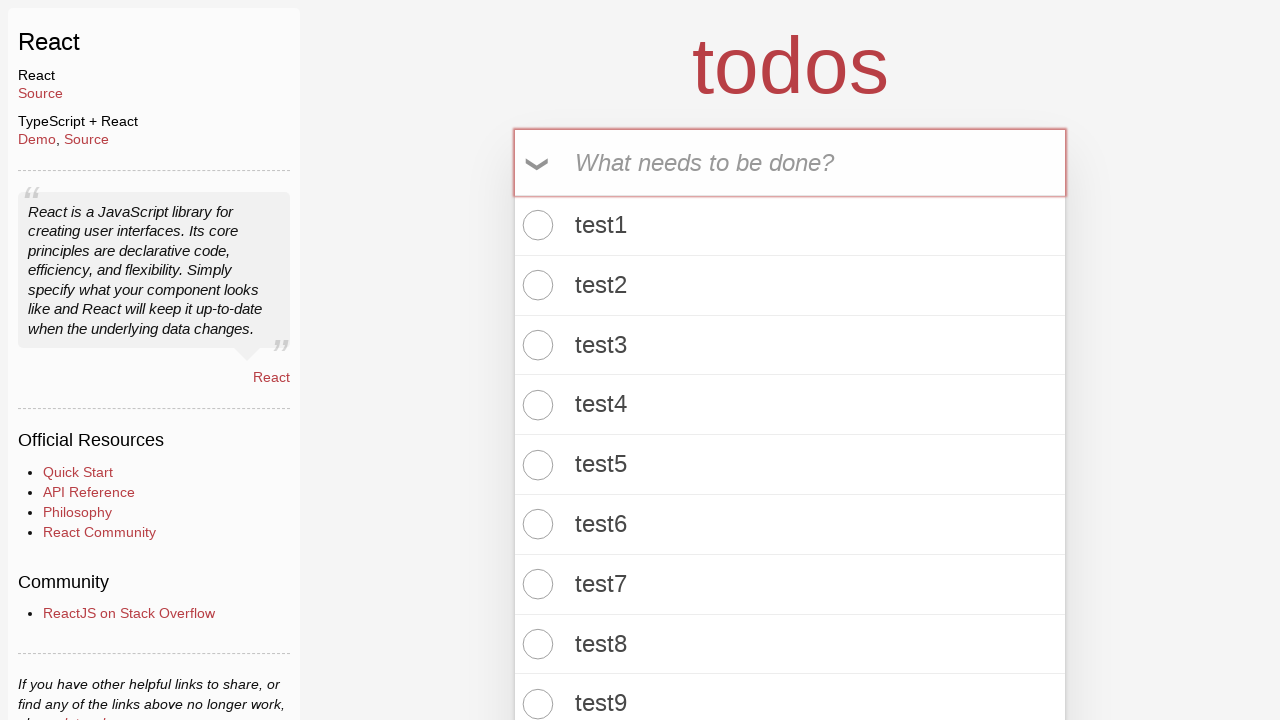

Filled todo input field with 'test100' on .new-todo
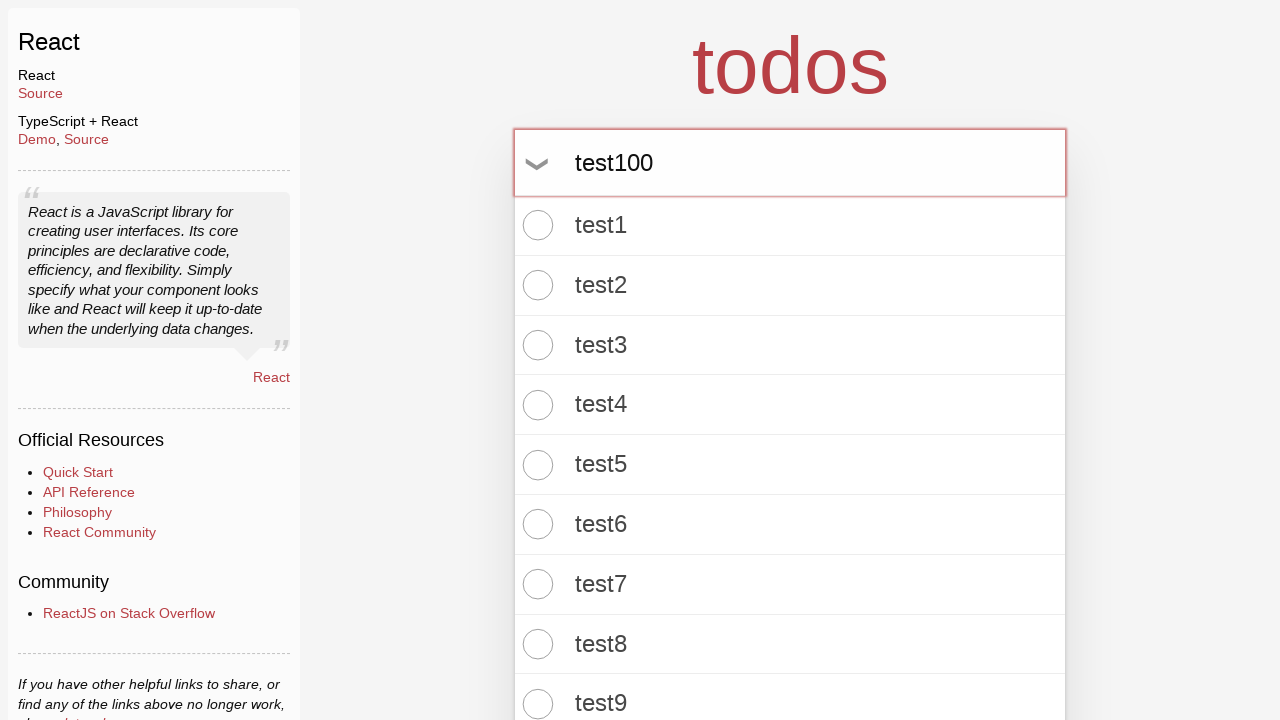

Pressed Enter to add todo item 100 on .new-todo
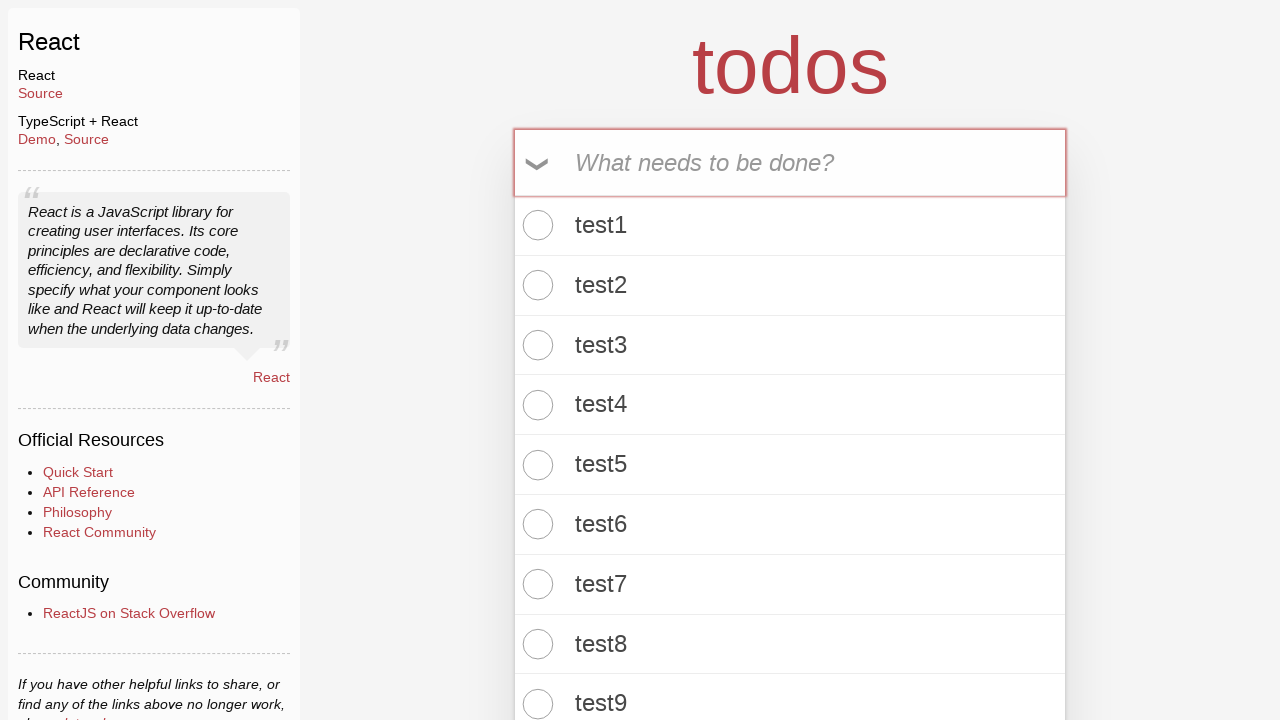

Waited for todo count element to be visible
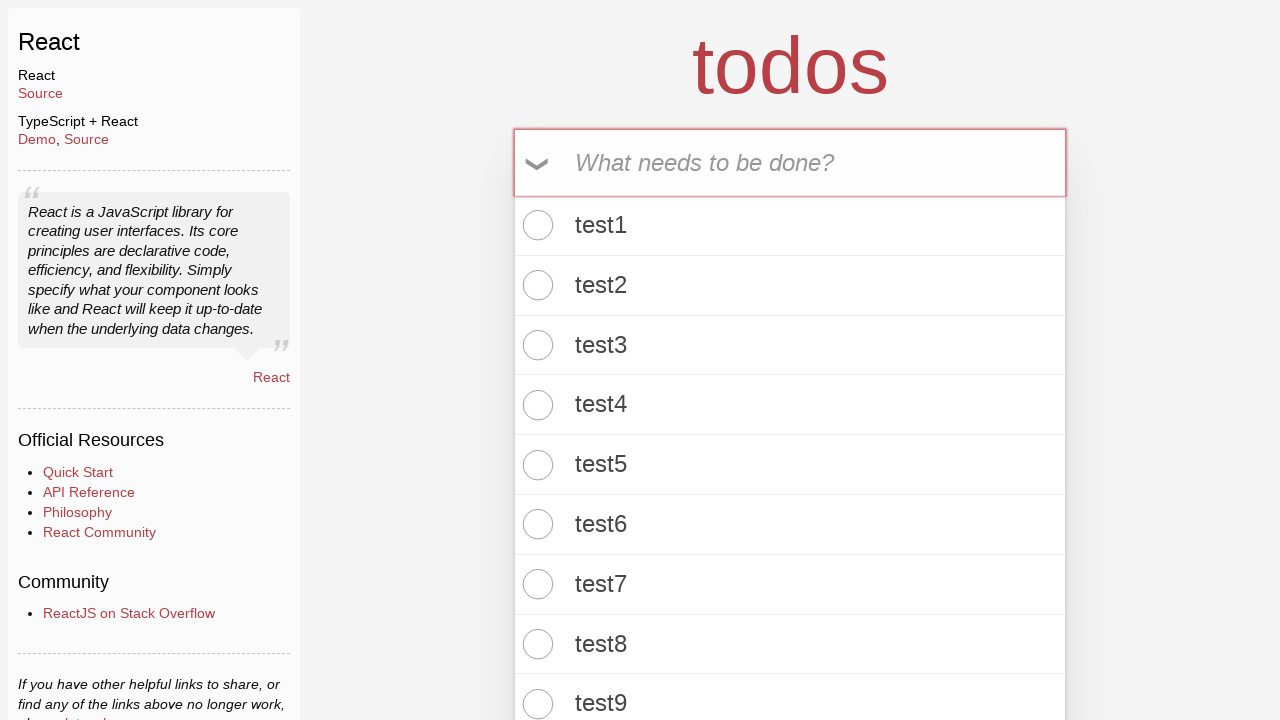

Retrieved todo count text: '100 items left!'
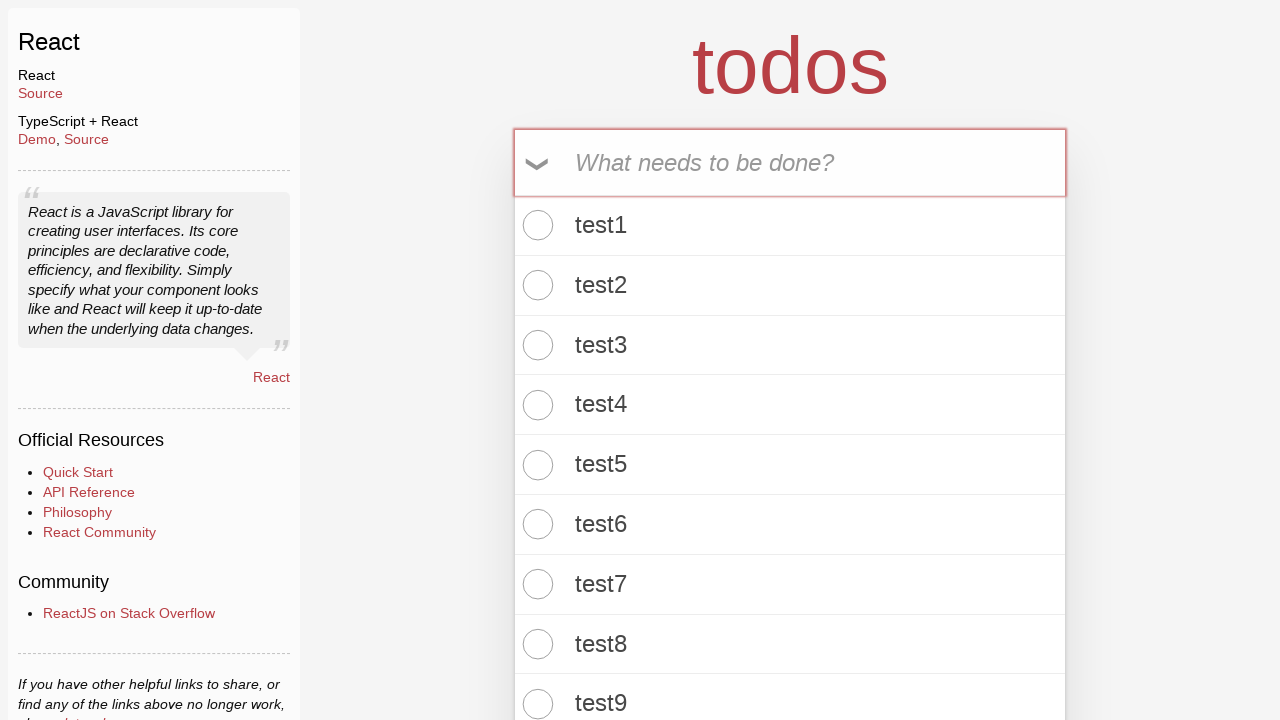

Verified that todo count contains '100 items left' (item 100 of 100)
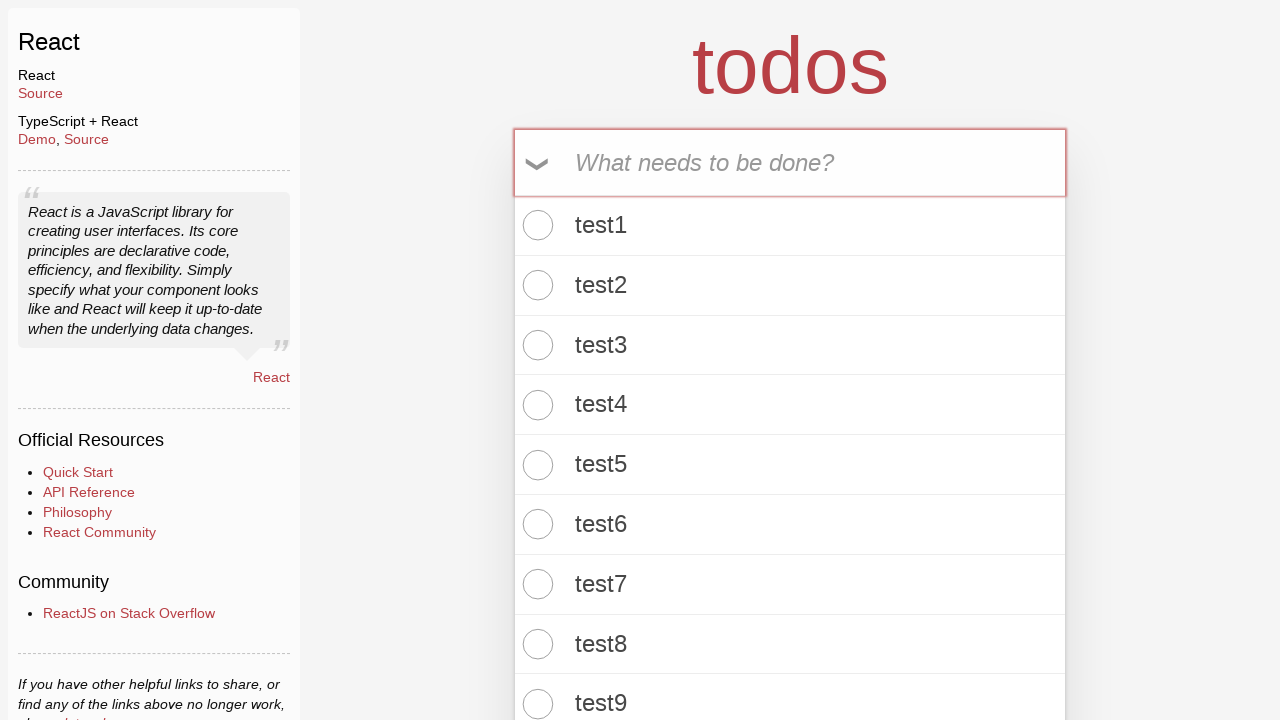

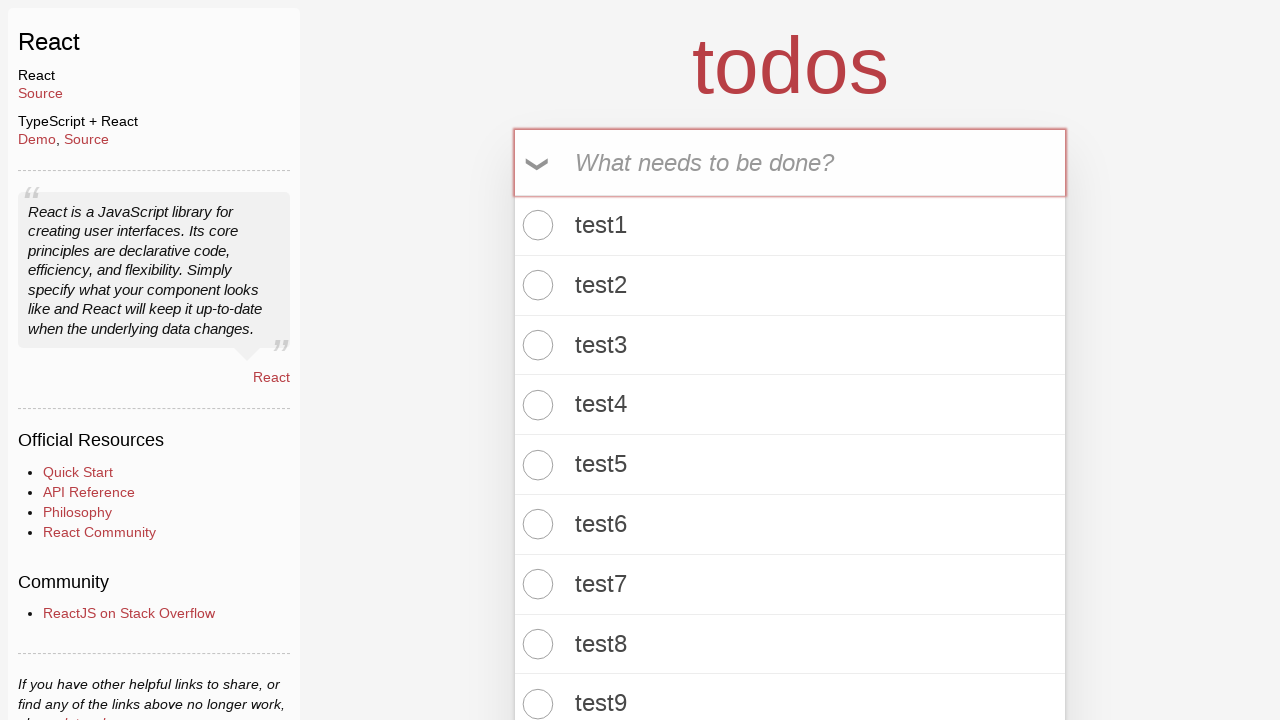